Automatically plays the 2048 game by repeatedly pressing arrow keys (up, down, left, right) and restarting when the game ends by clicking the "Try again" button.

Starting URL: https://gabrielecirulli.github.io/2048/

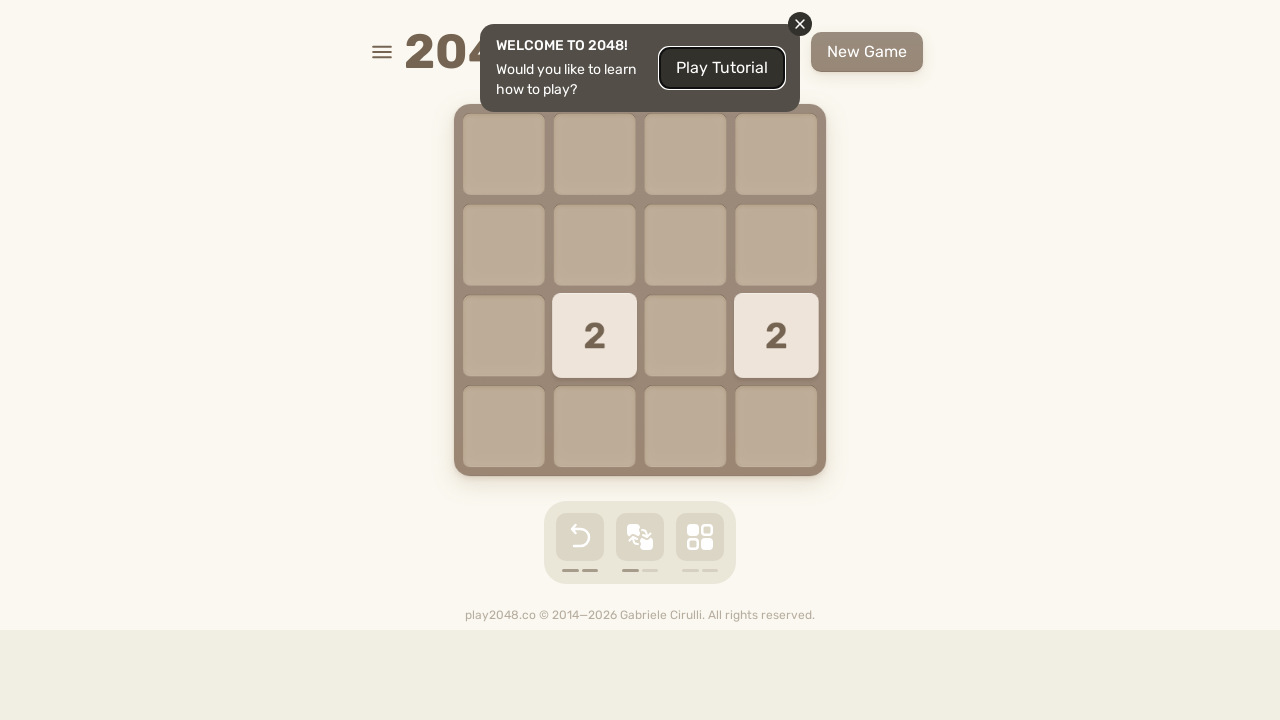

Located html element for keyboard input
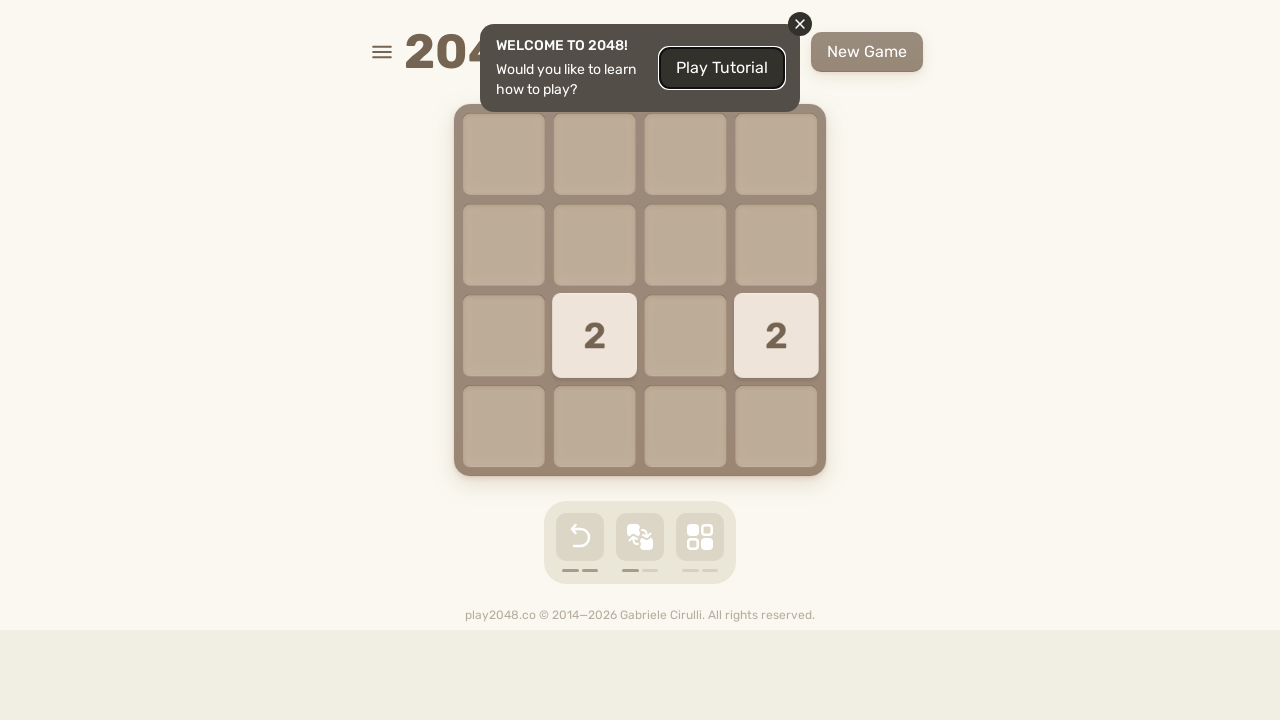

Located retry button element
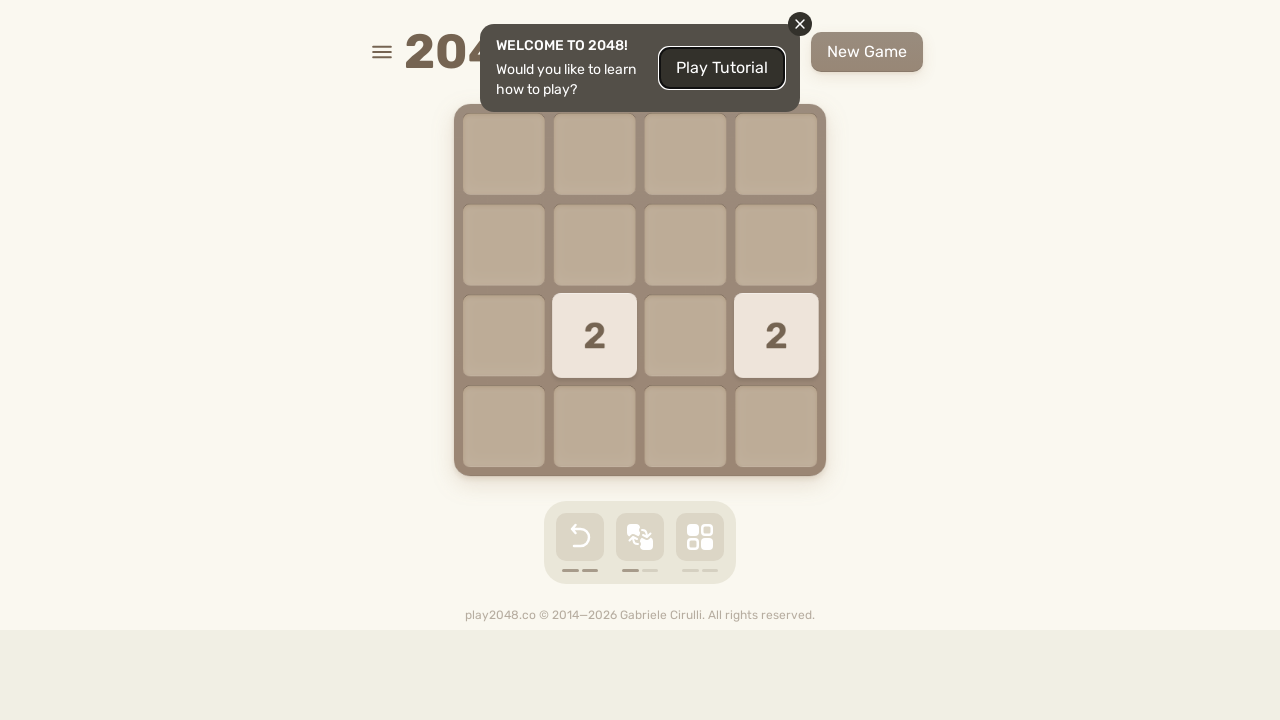

Game active, playing moves
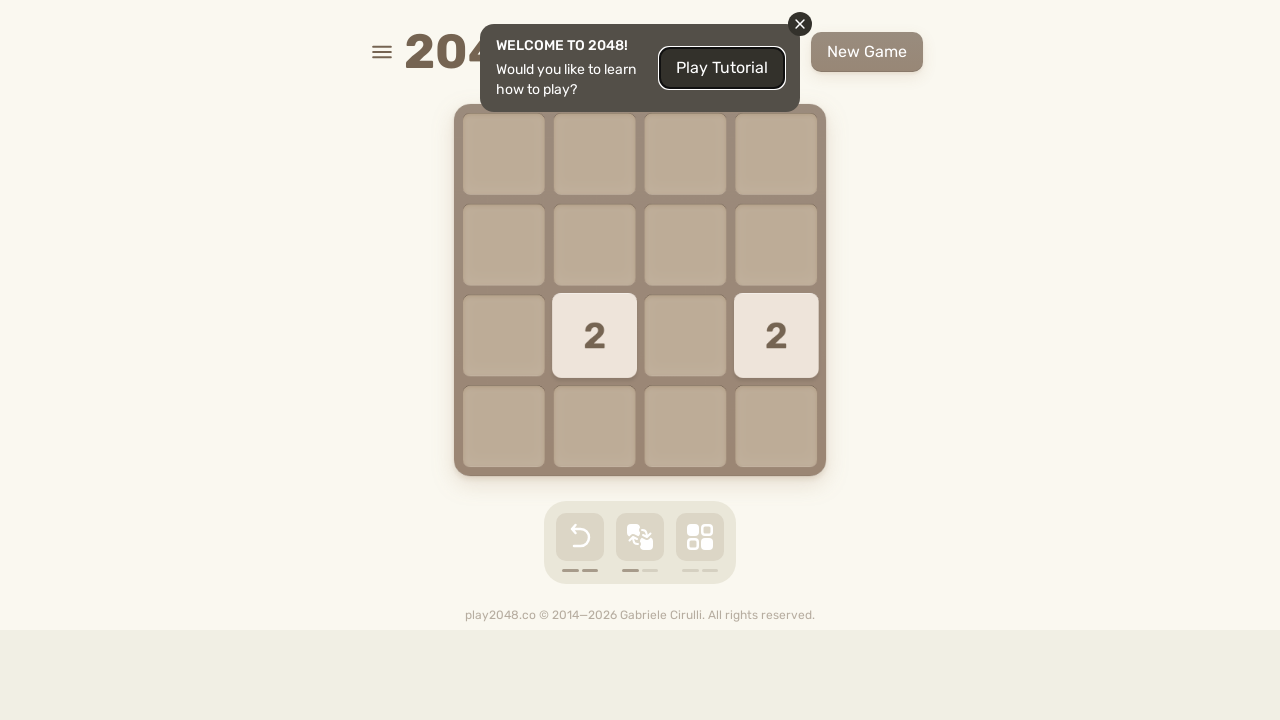

Pressed arrow key up on html
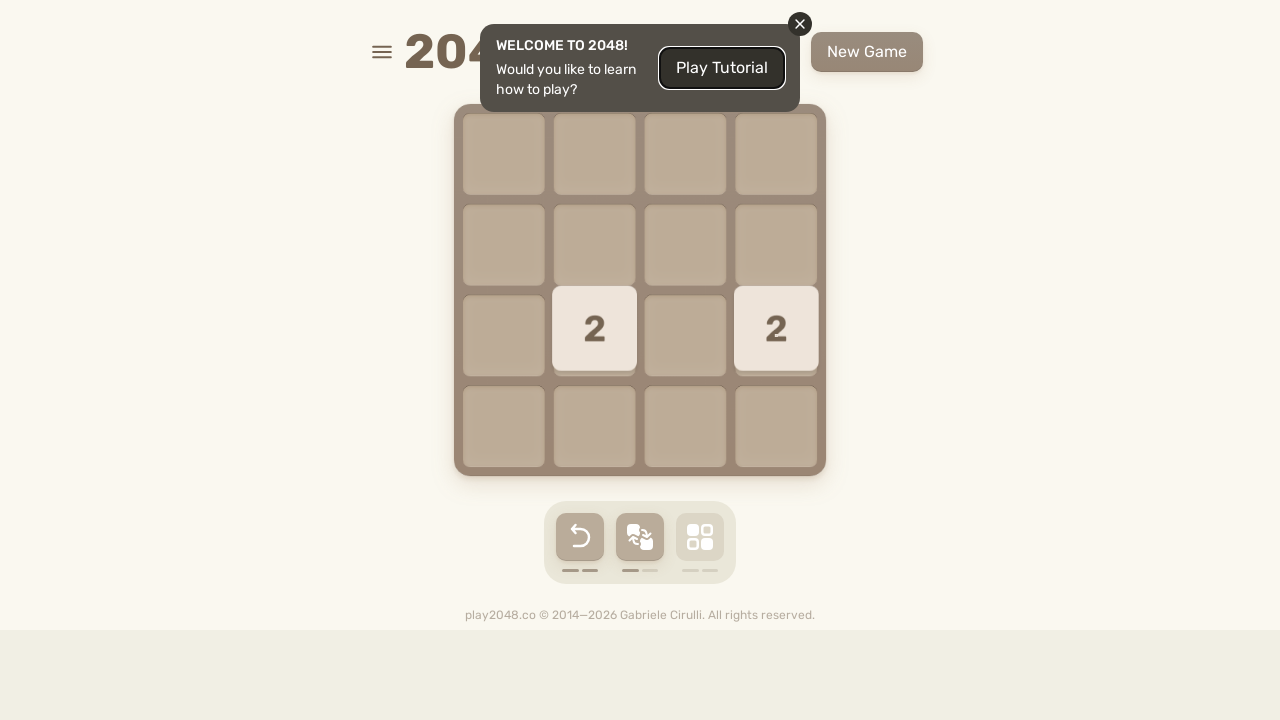

Pressed arrow key down on html
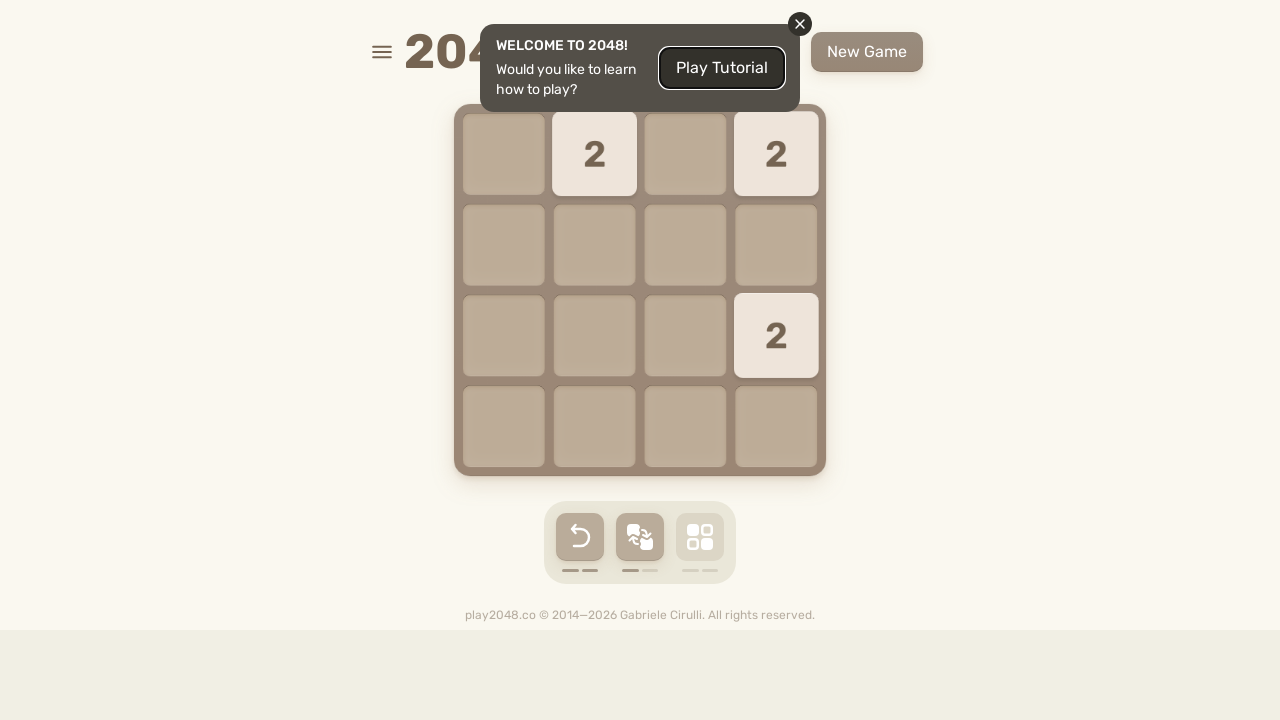

Pressed arrow key left on html
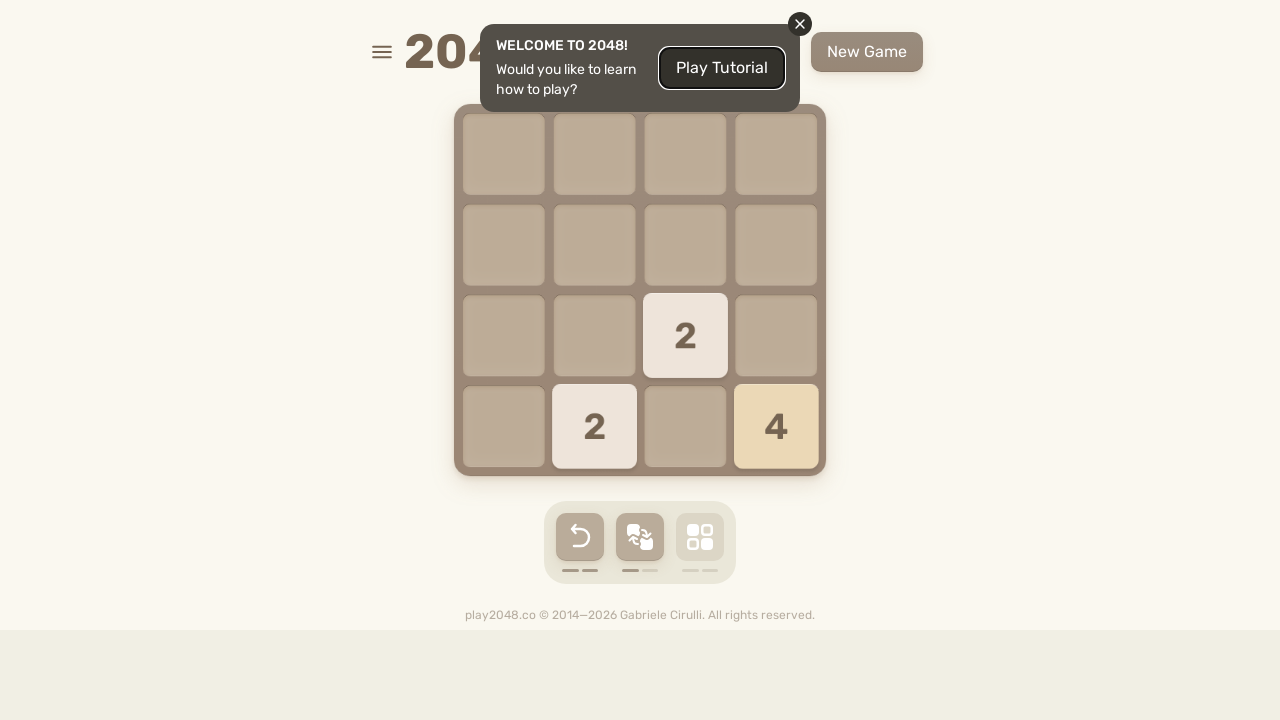

Pressed arrow key right on html
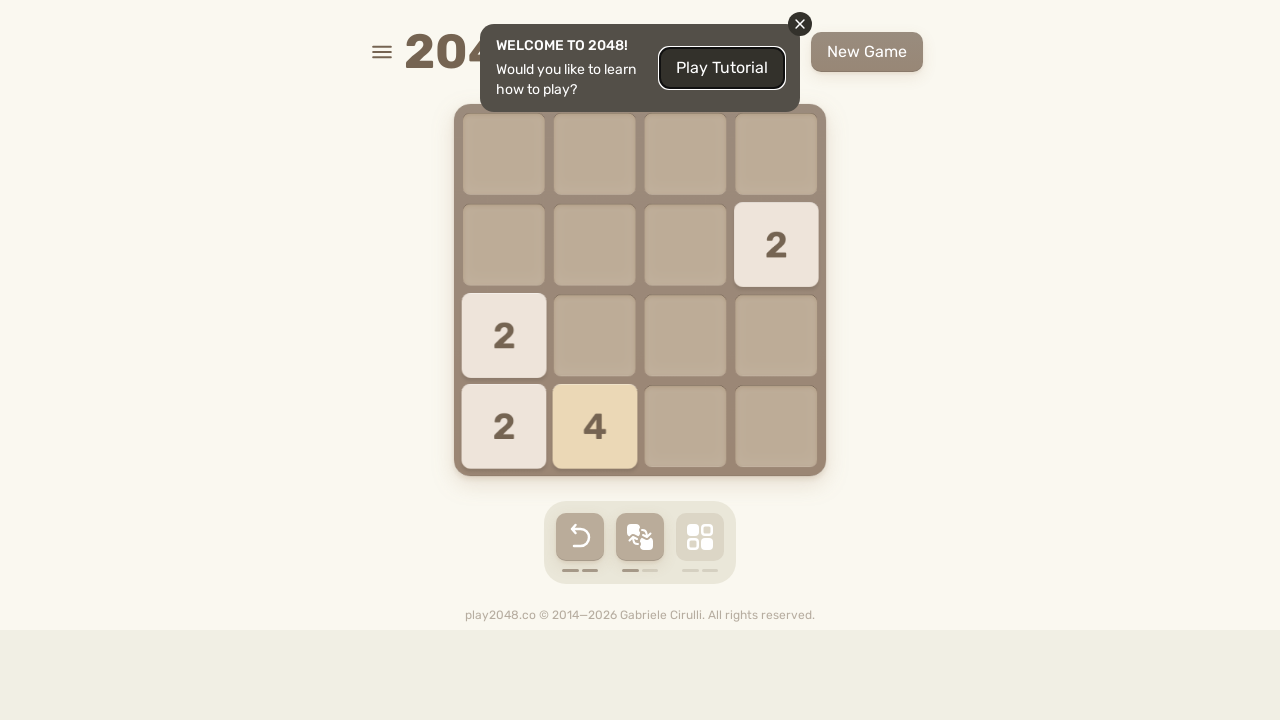

Waited 100ms before next move cycle
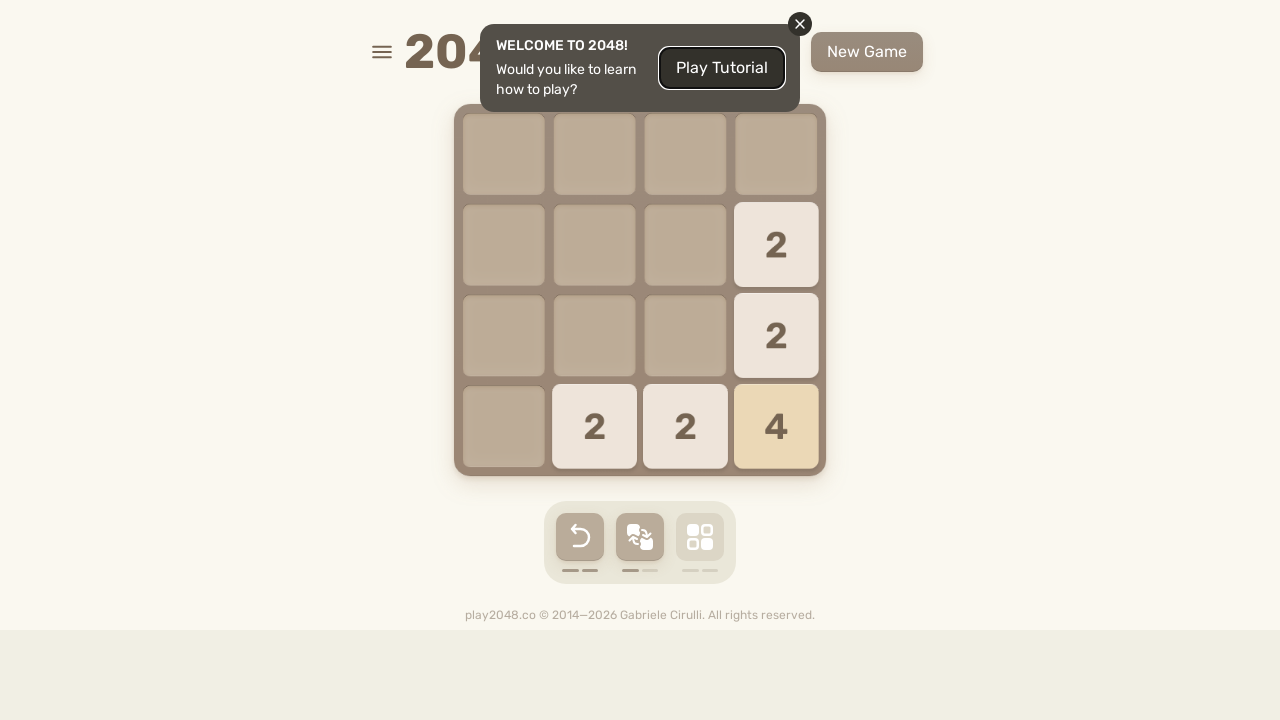

Located retry button element
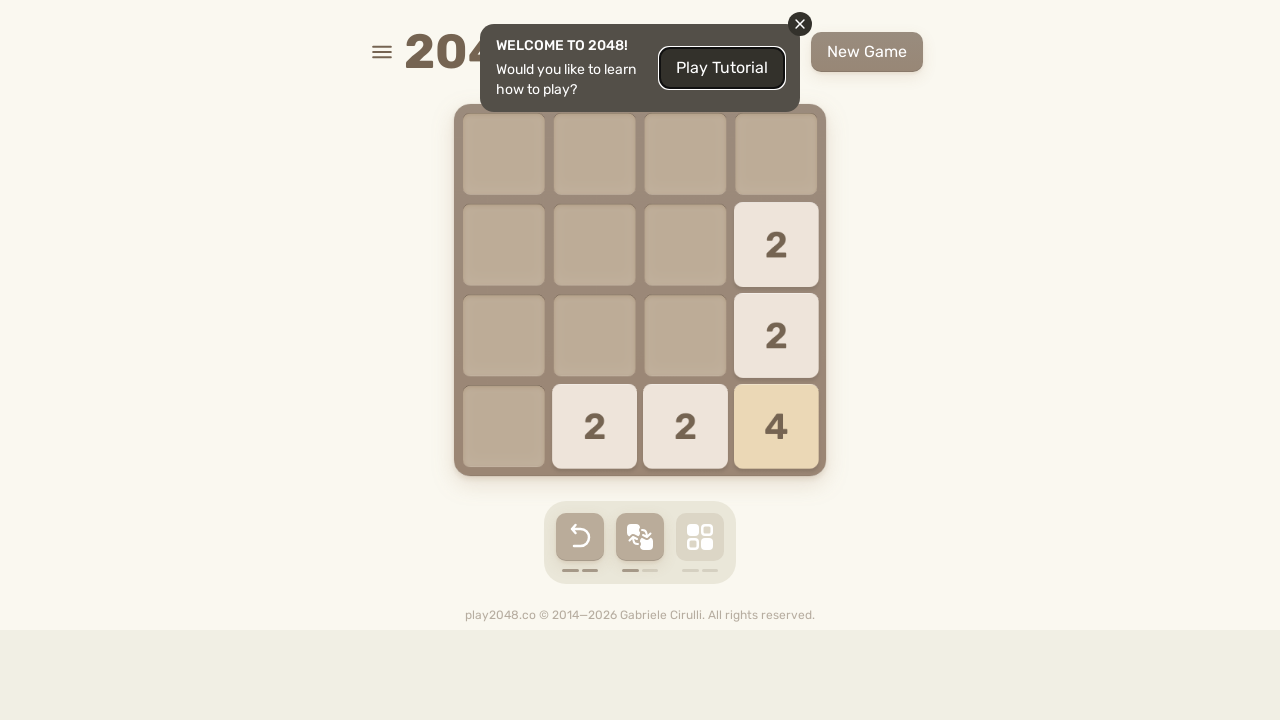

Game active, playing moves
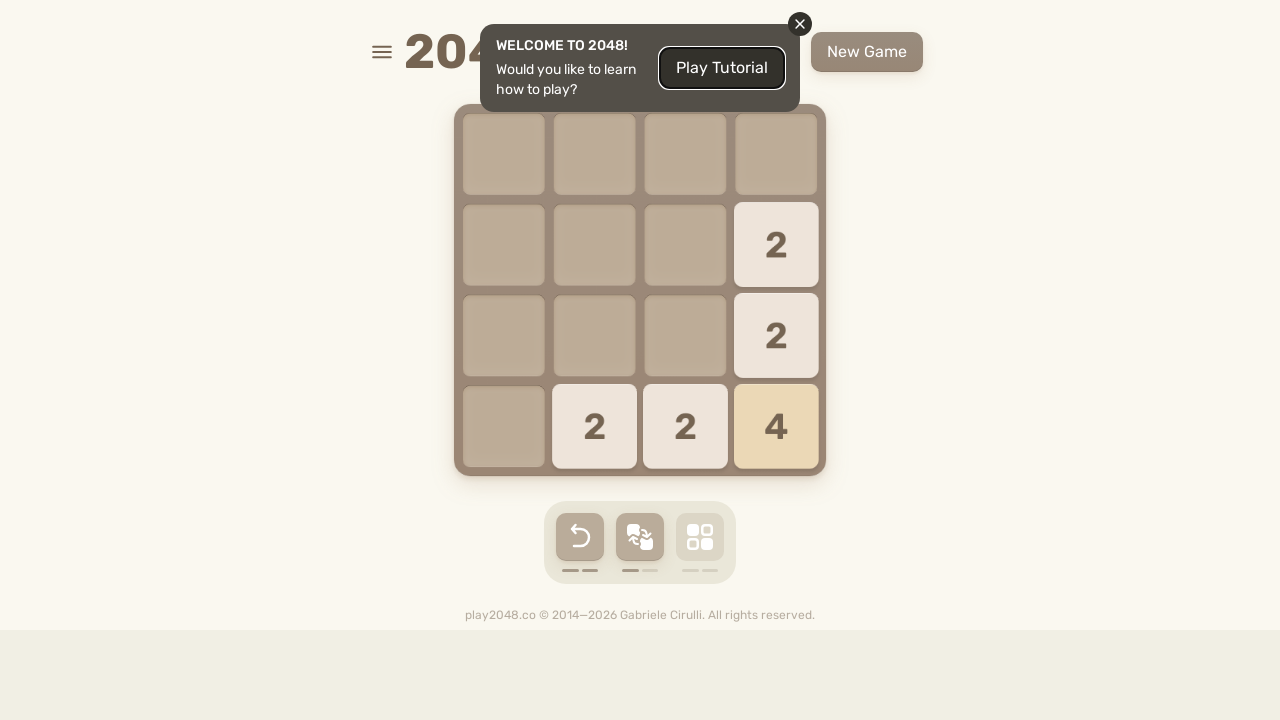

Pressed arrow key up on html
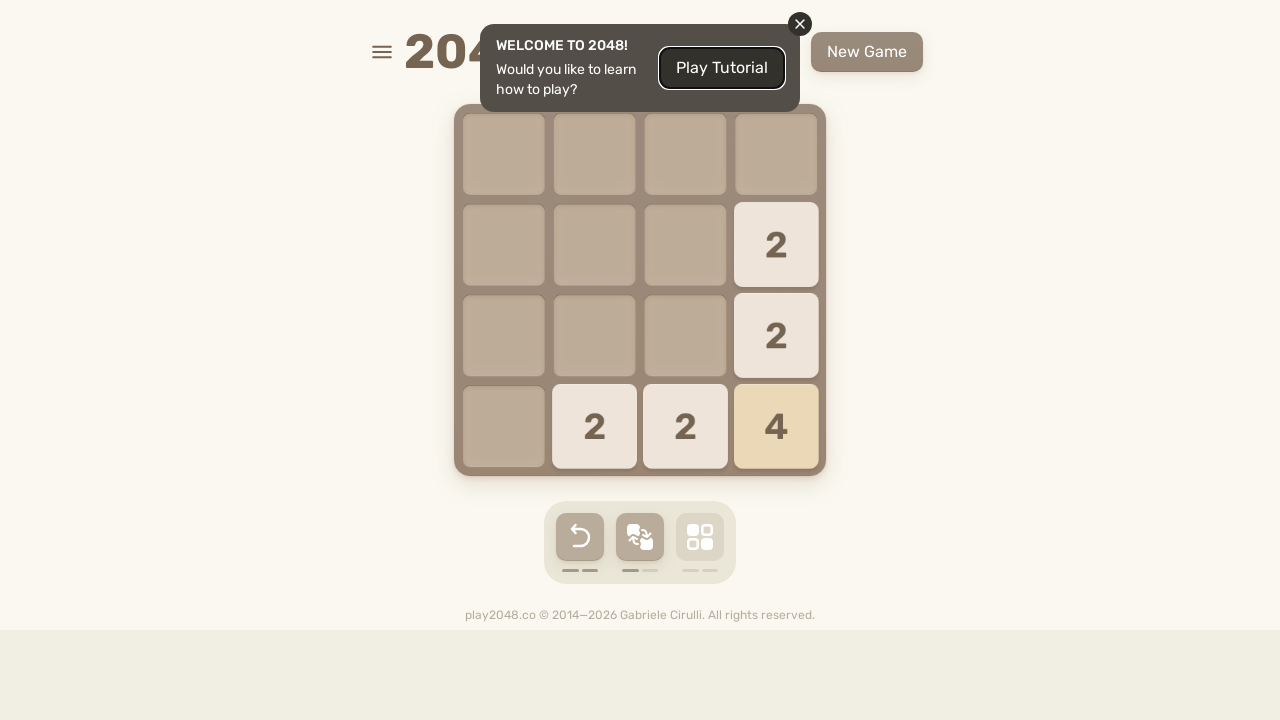

Pressed arrow key down on html
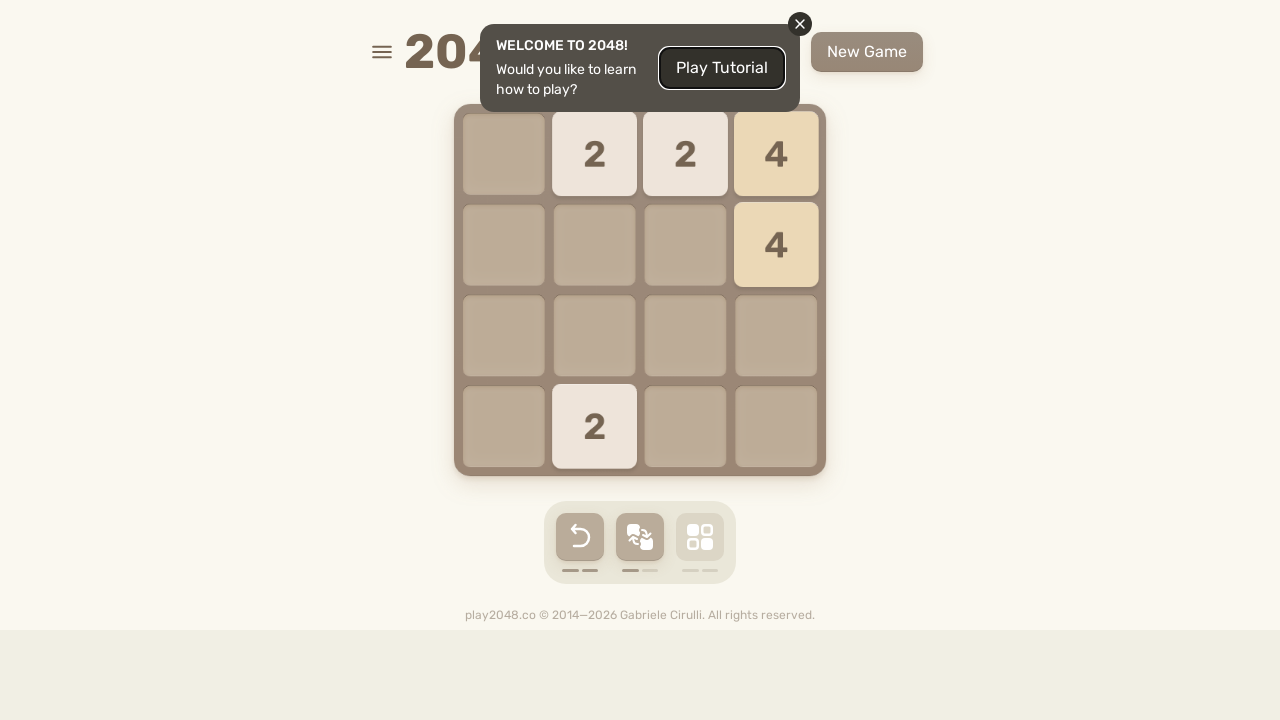

Pressed arrow key left on html
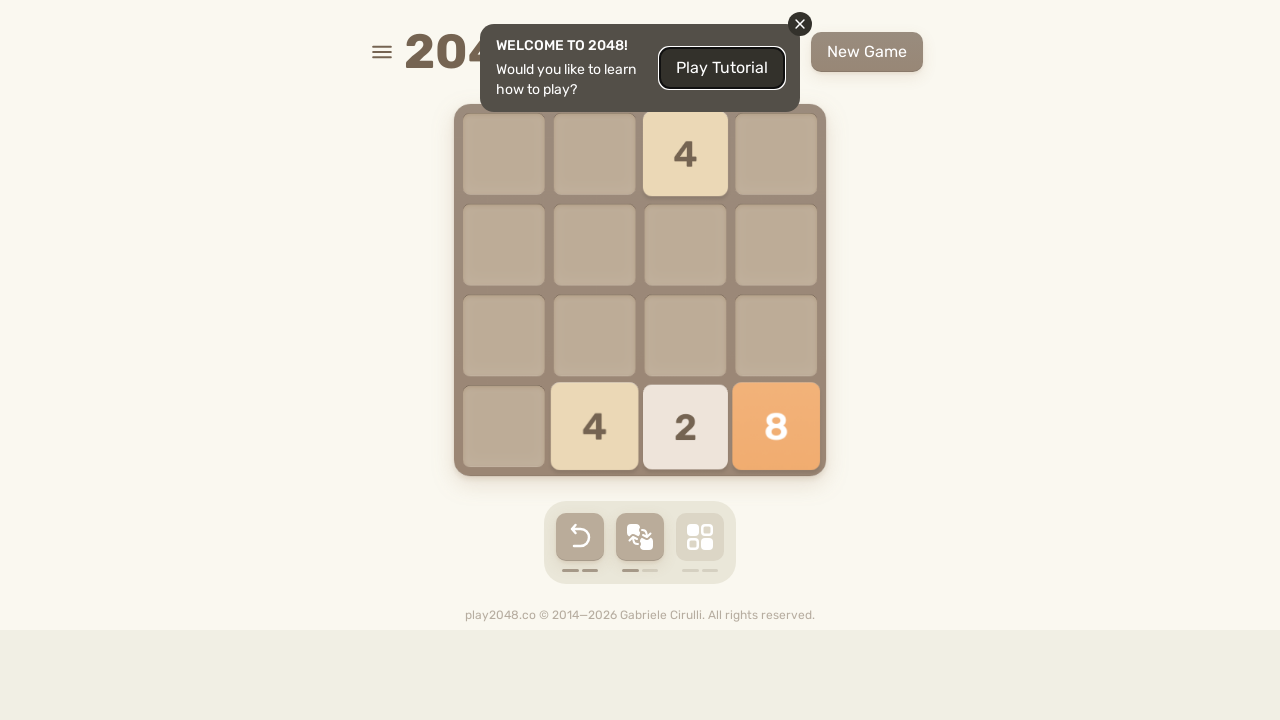

Pressed arrow key right on html
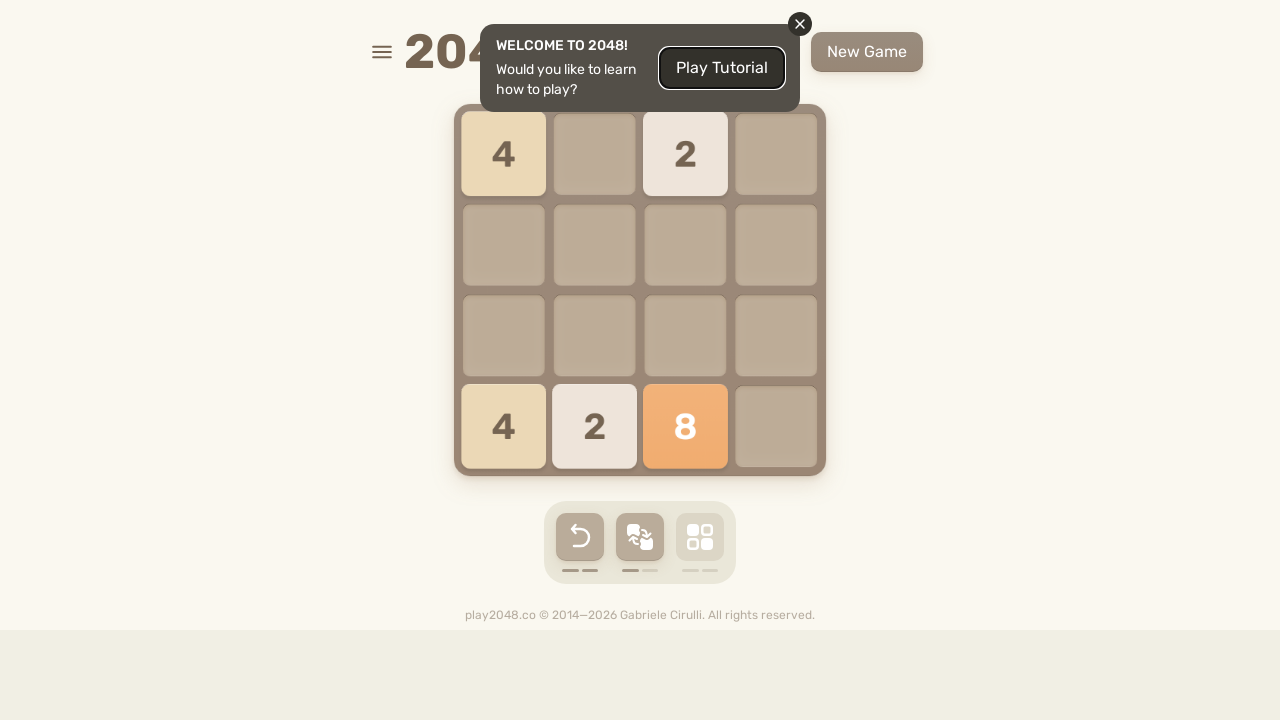

Waited 100ms before next move cycle
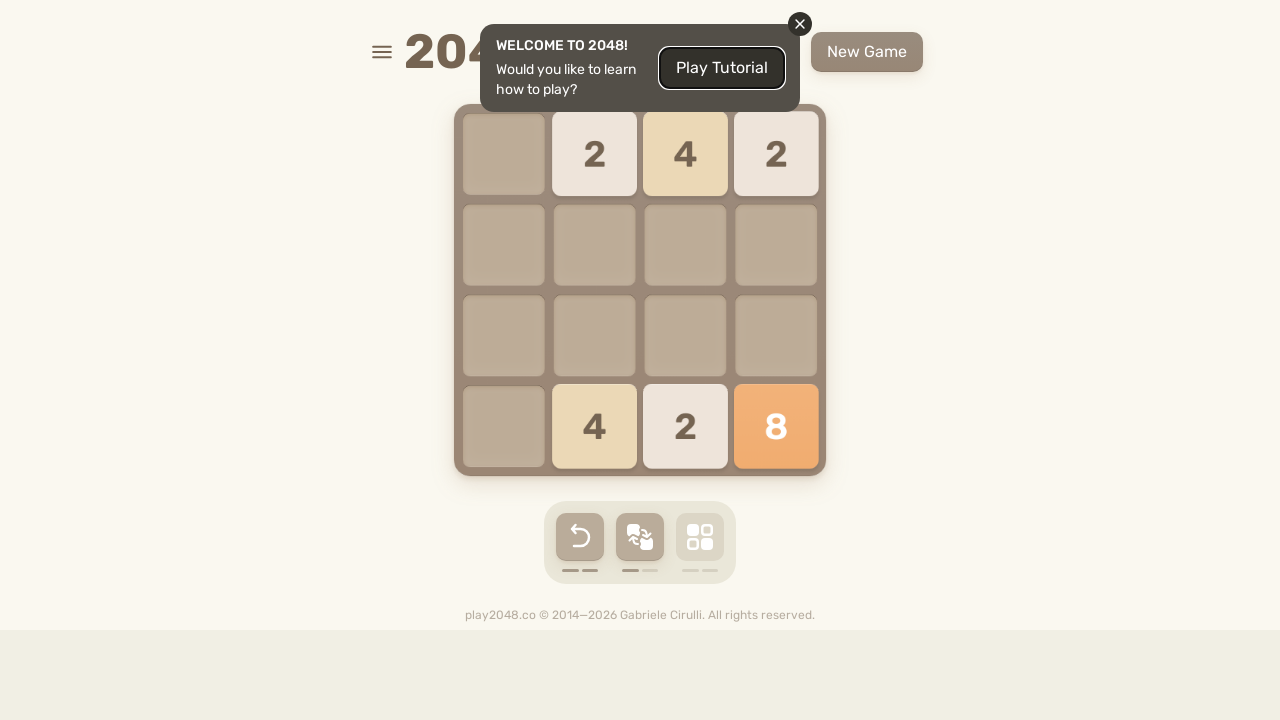

Located retry button element
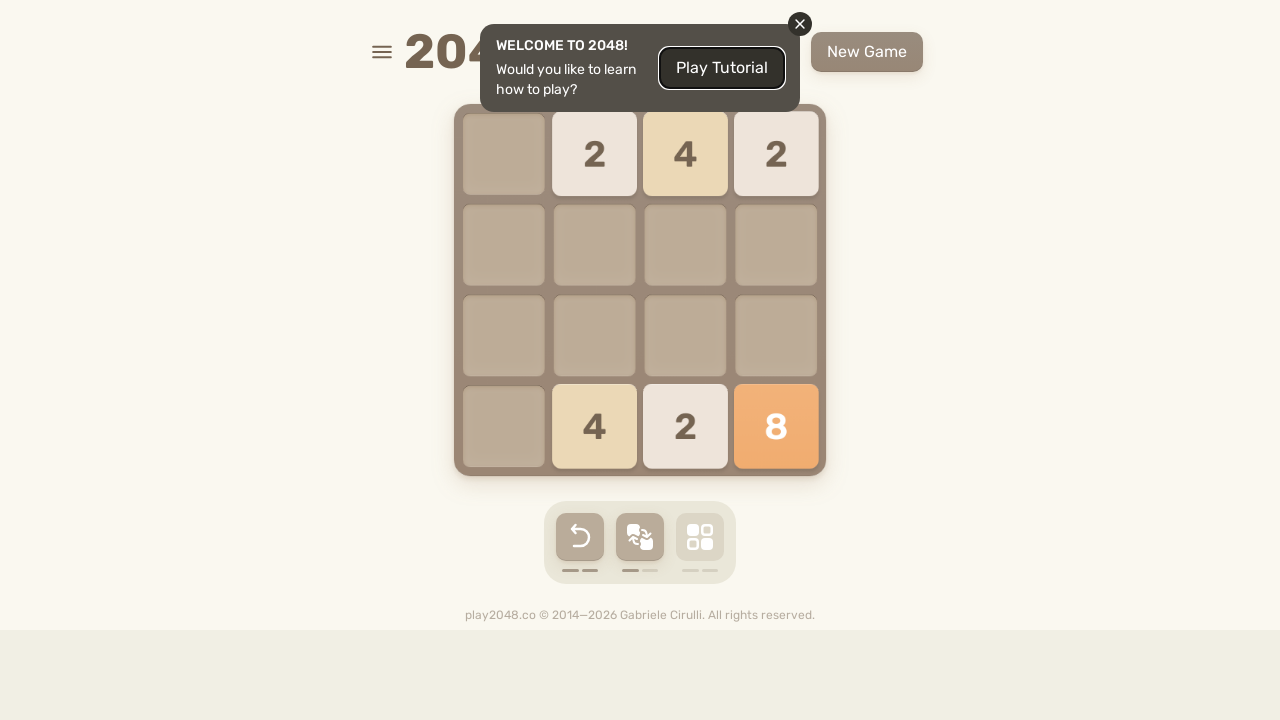

Game active, playing moves
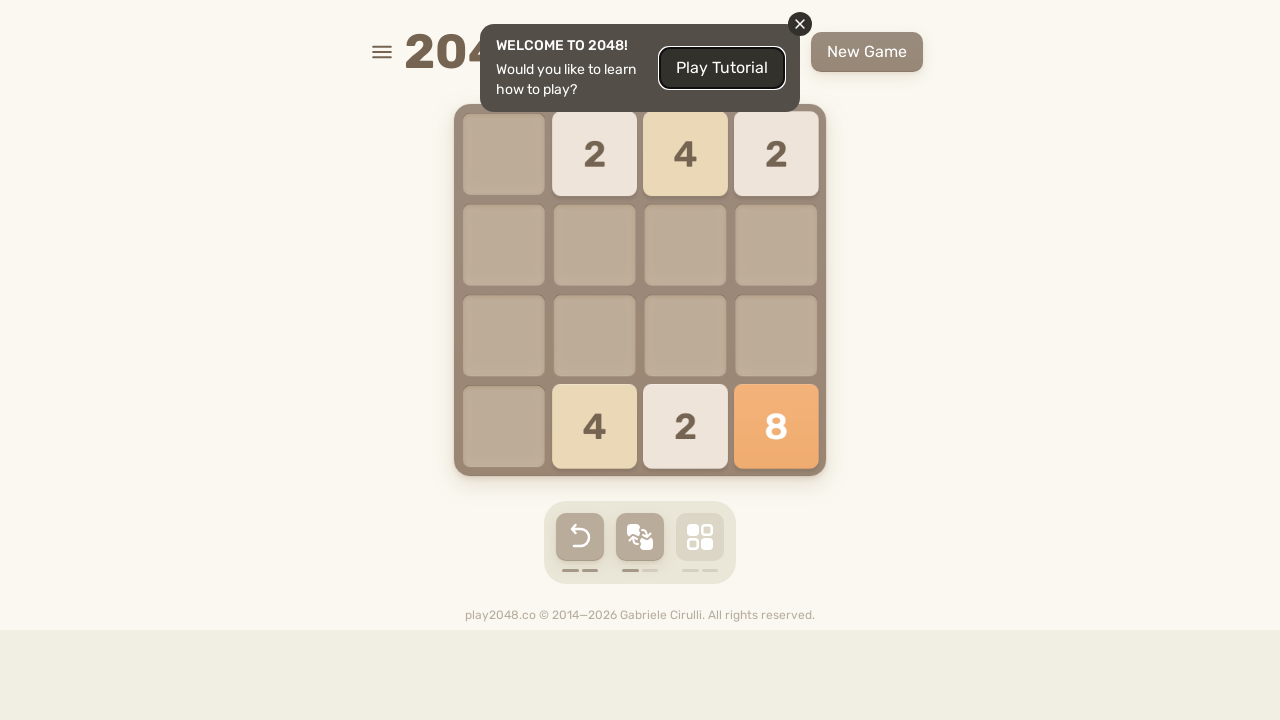

Pressed arrow key up on html
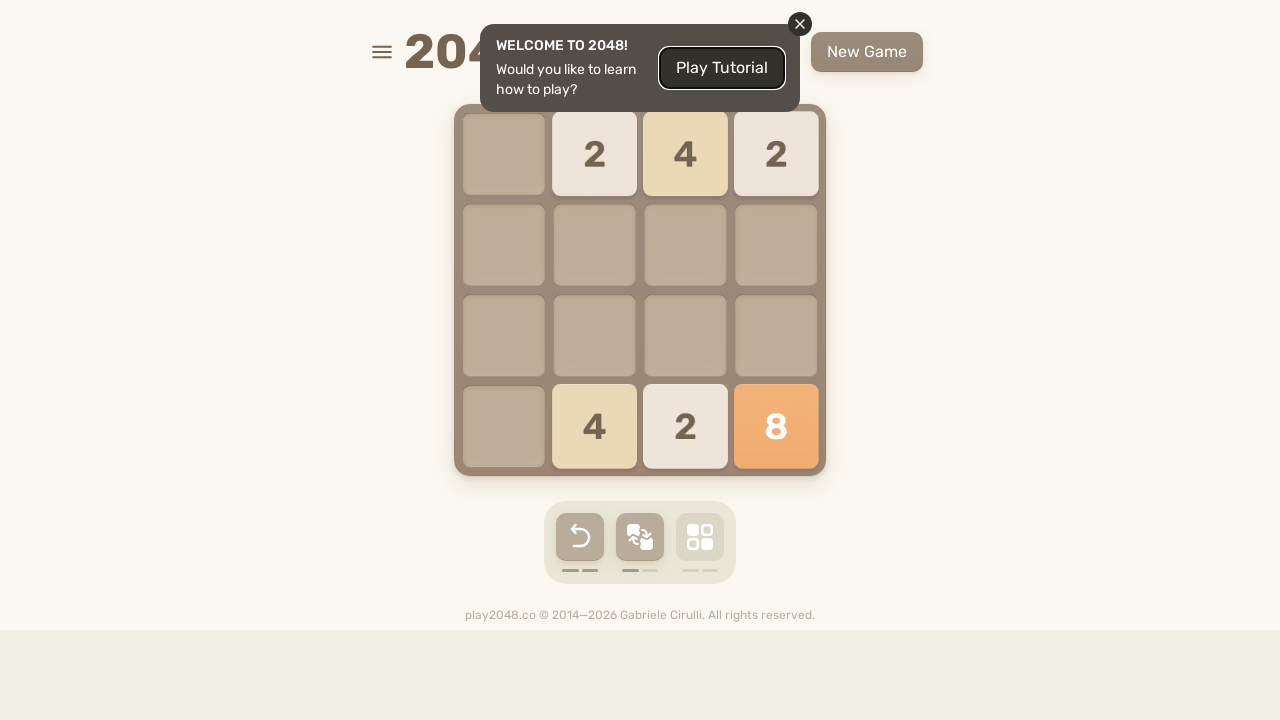

Pressed arrow key down on html
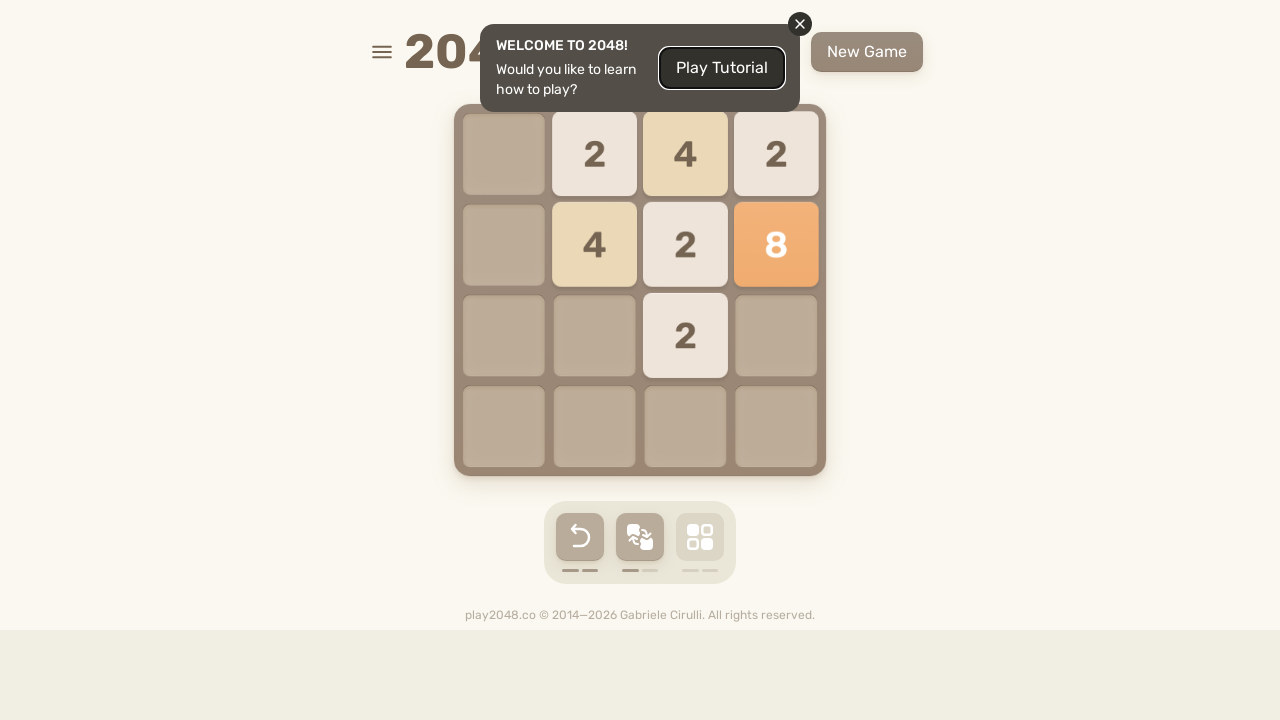

Pressed arrow key left on html
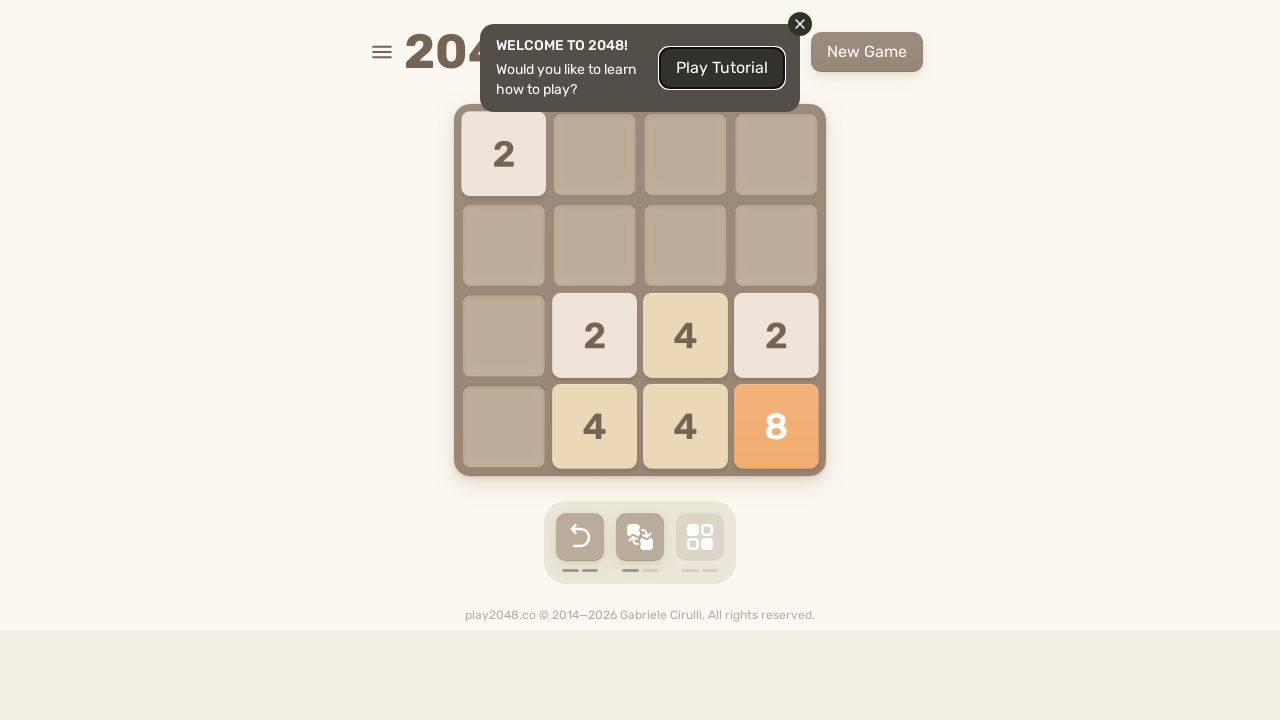

Pressed arrow key right on html
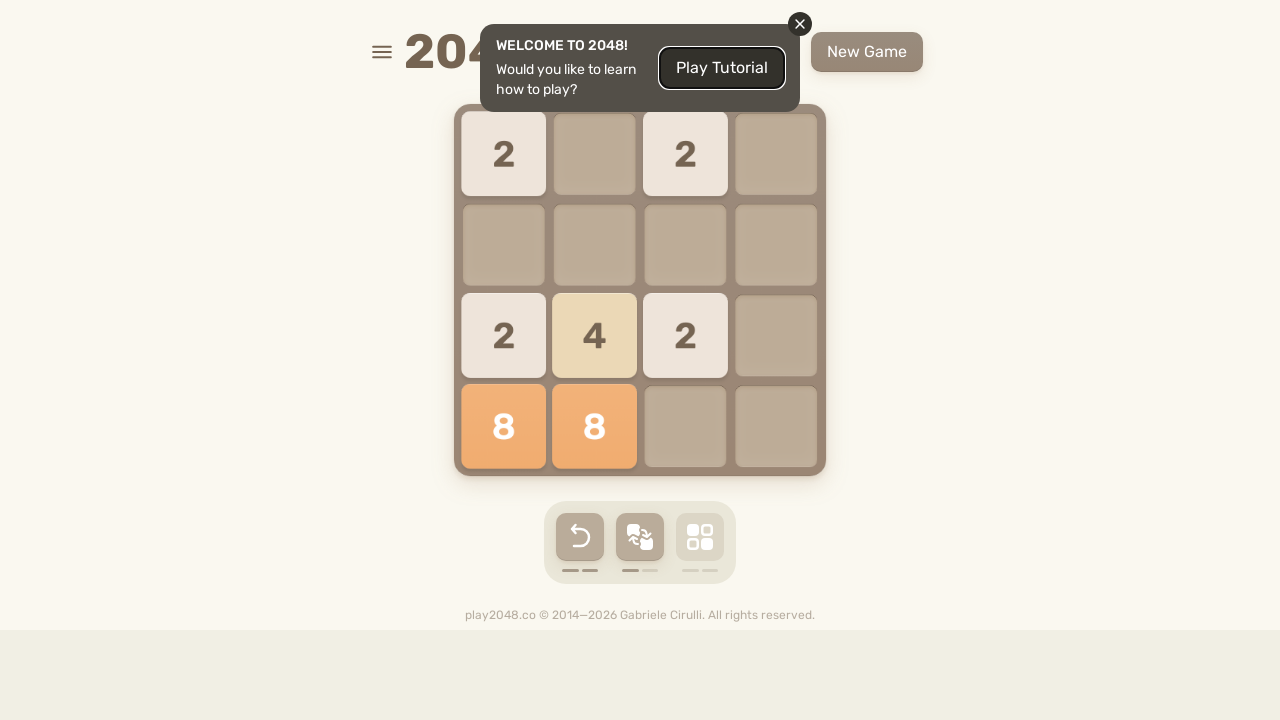

Waited 100ms before next move cycle
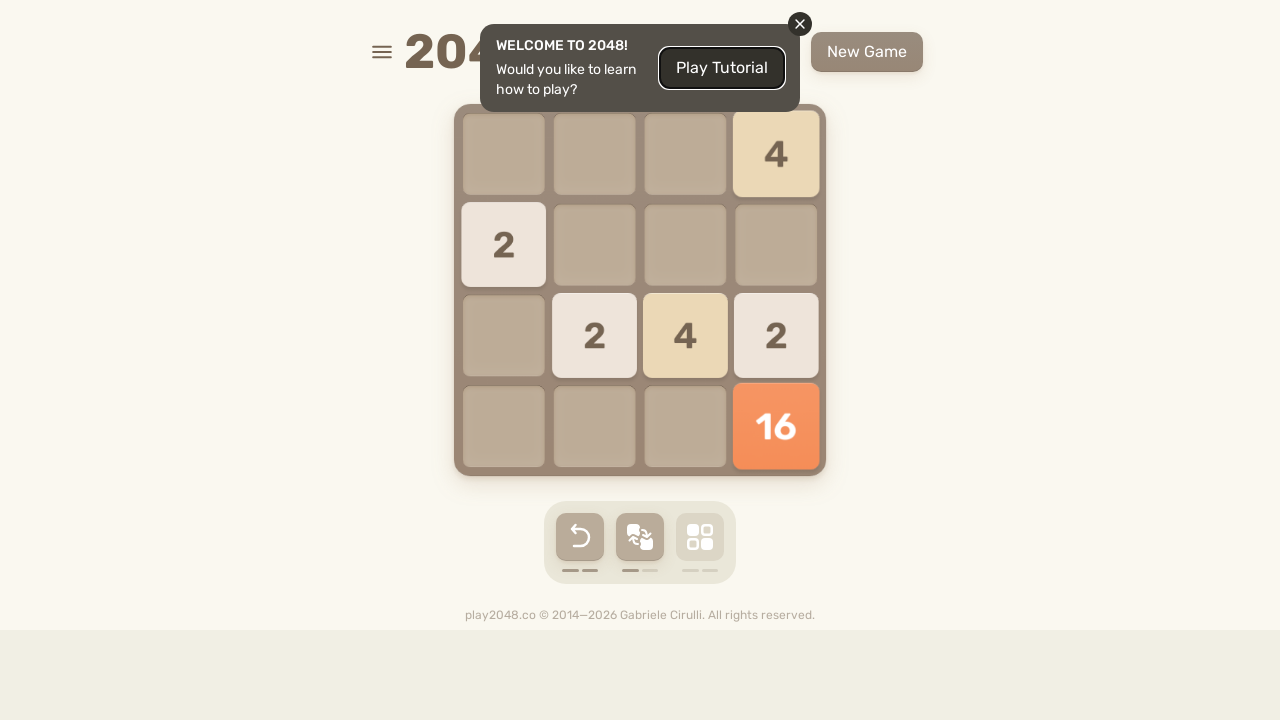

Located retry button element
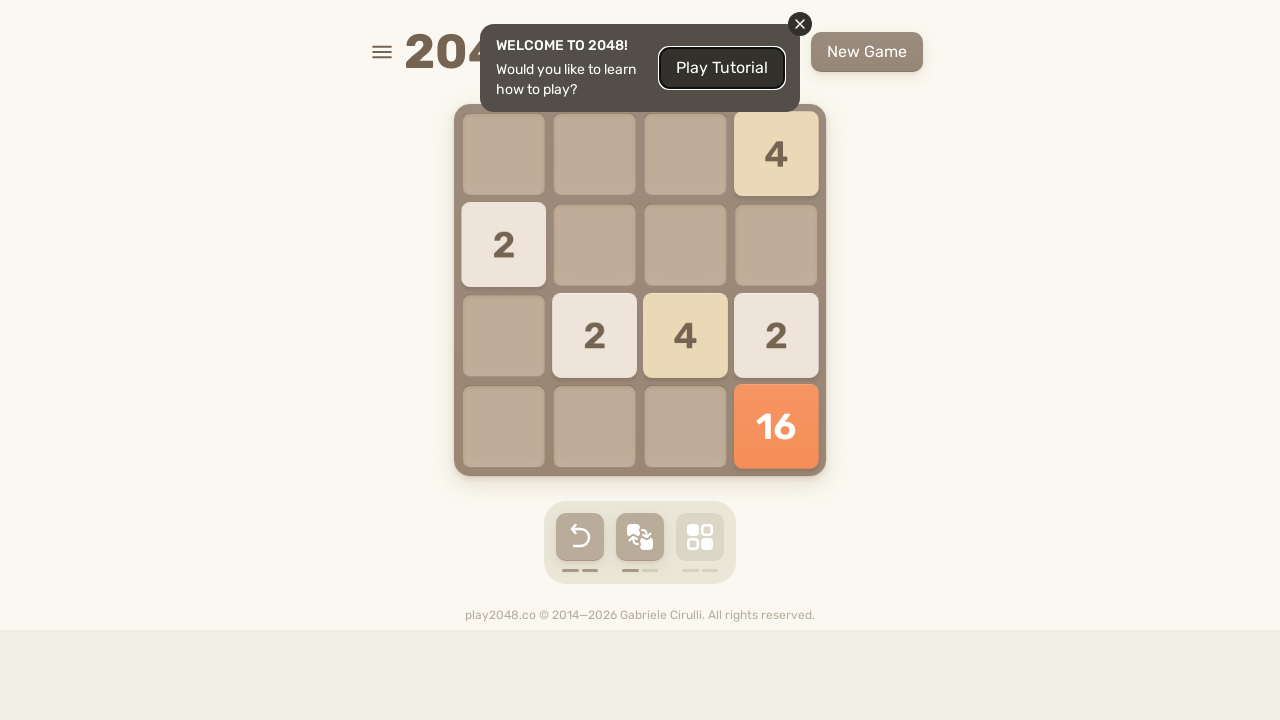

Game active, playing moves
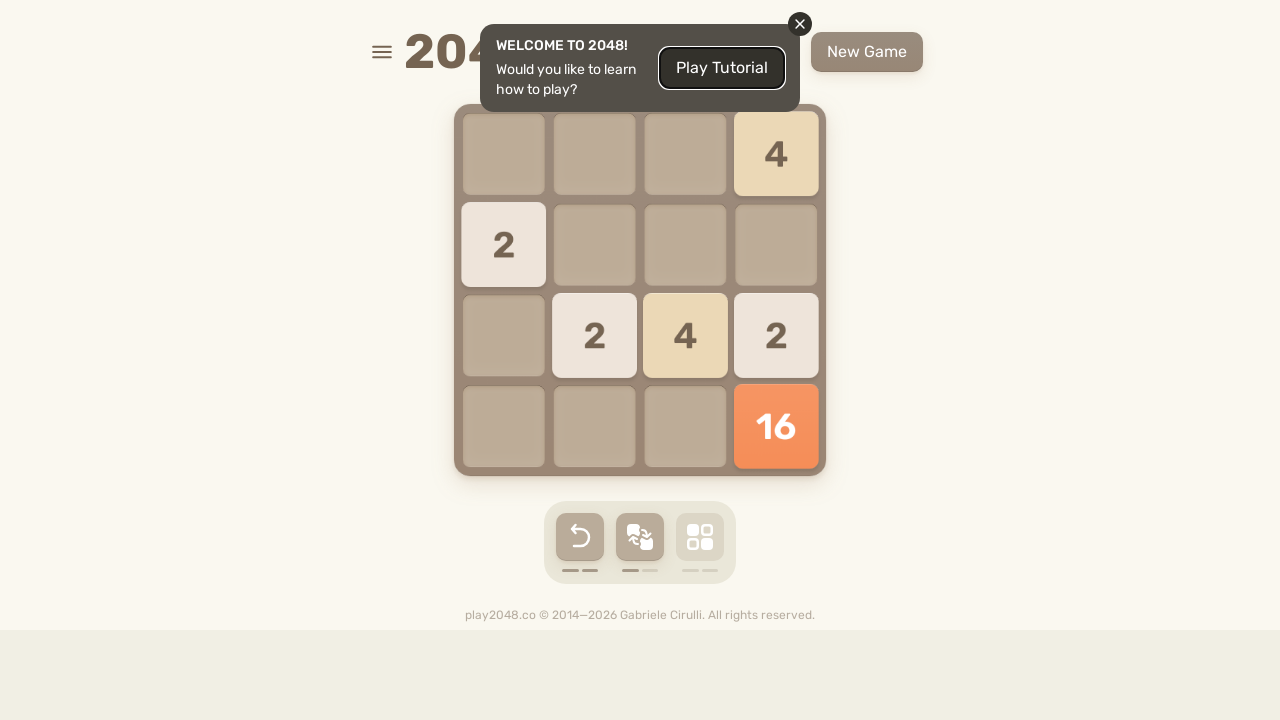

Pressed arrow key up on html
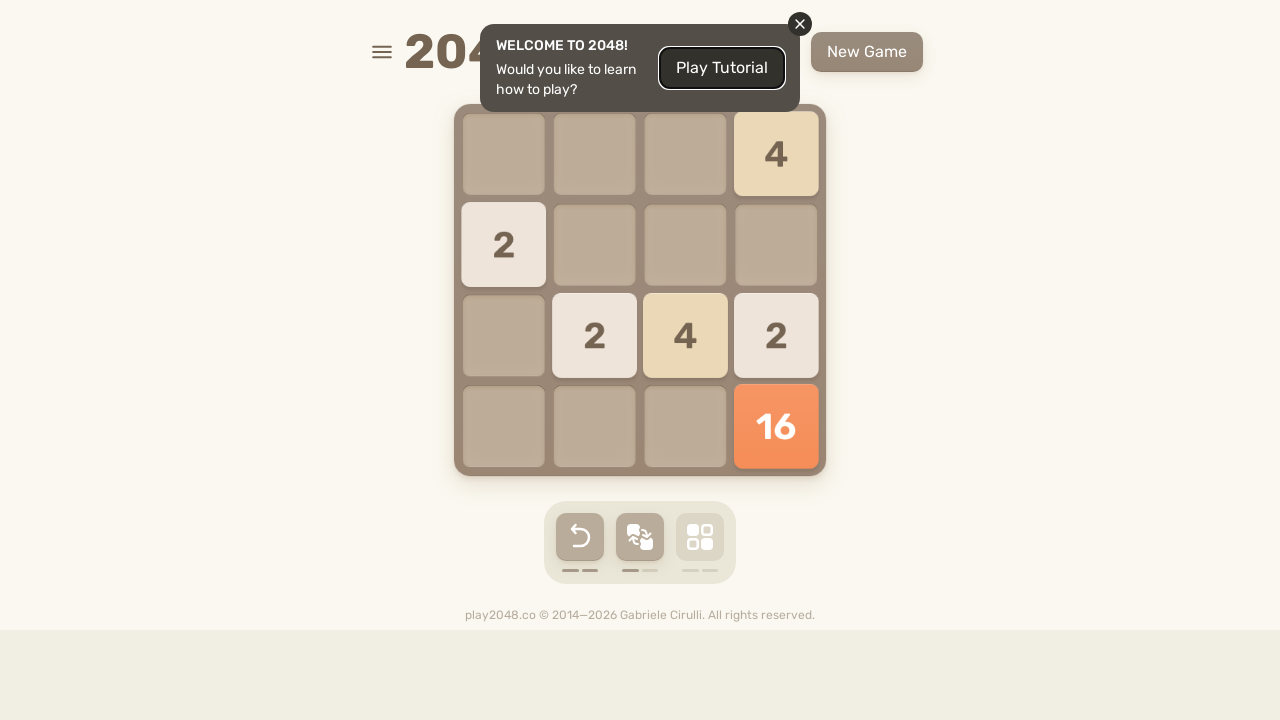

Pressed arrow key down on html
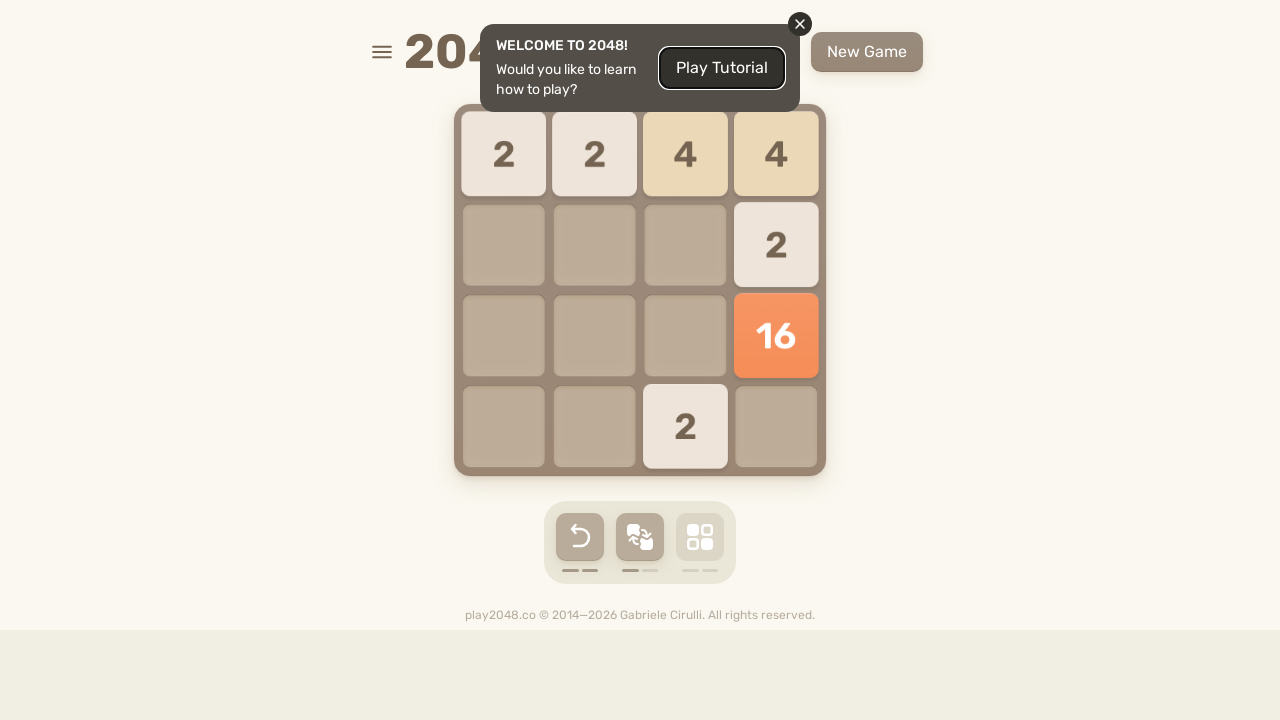

Pressed arrow key left on html
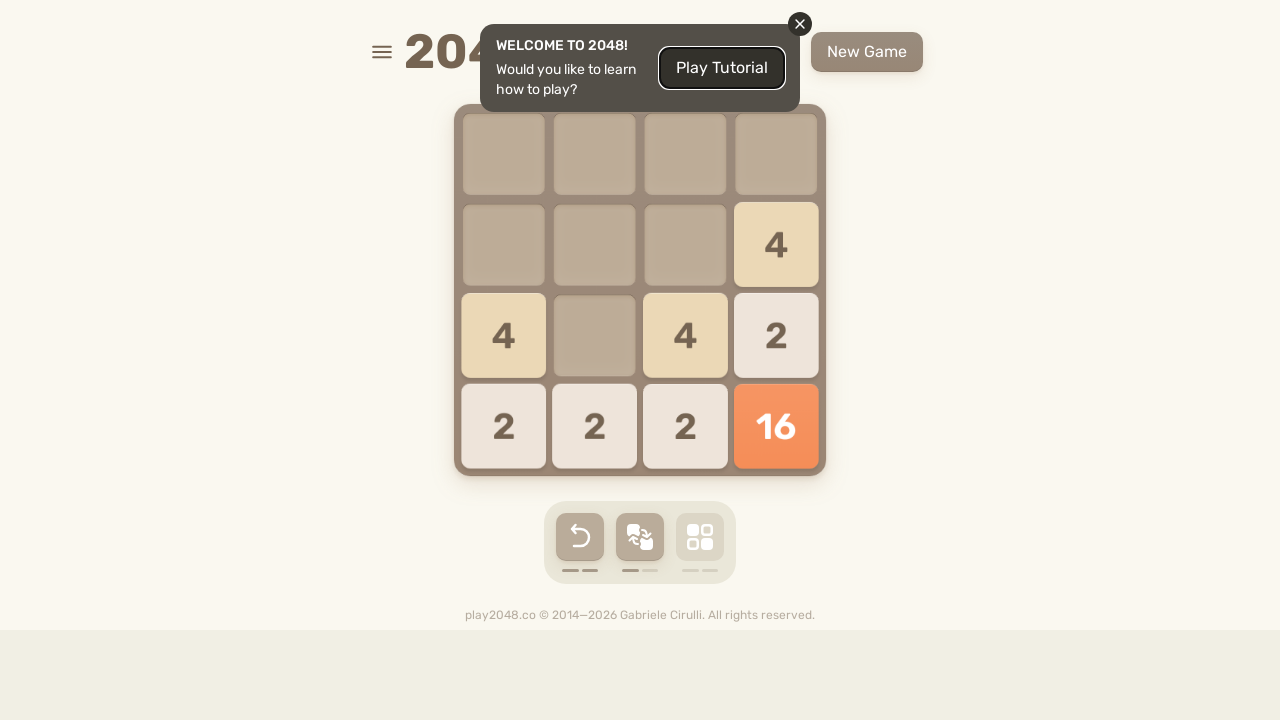

Pressed arrow key right on html
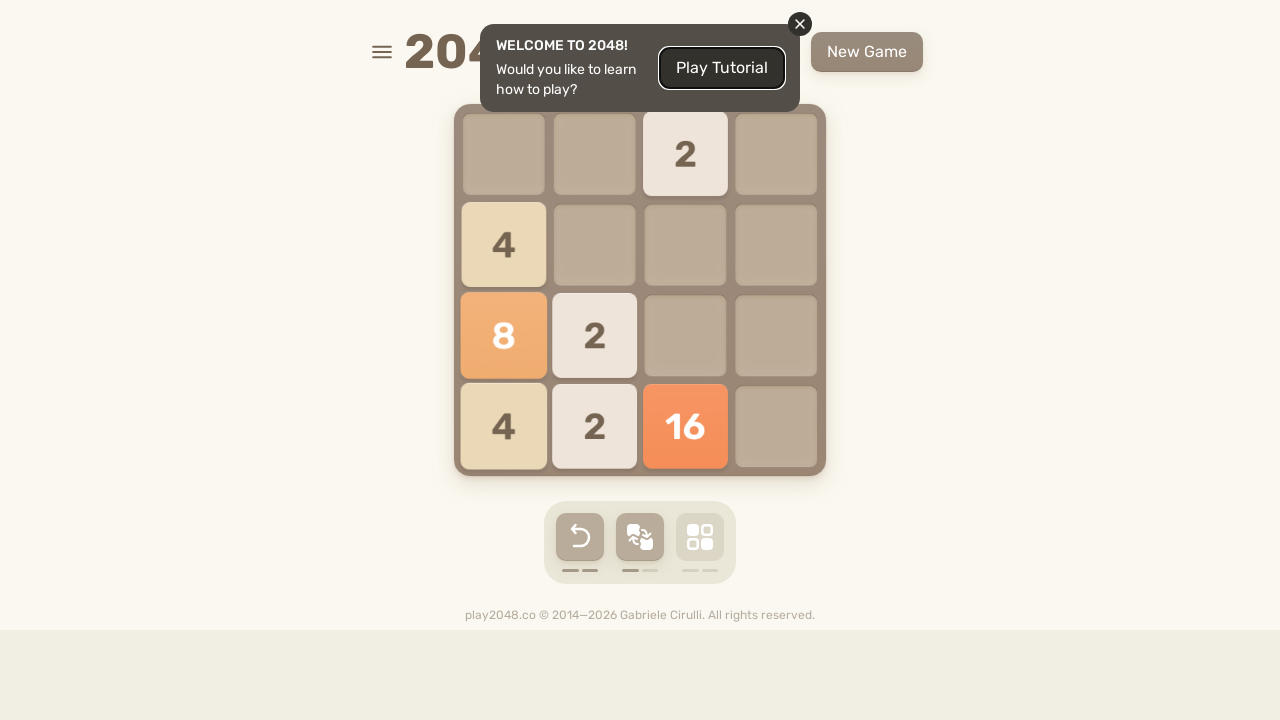

Waited 100ms before next move cycle
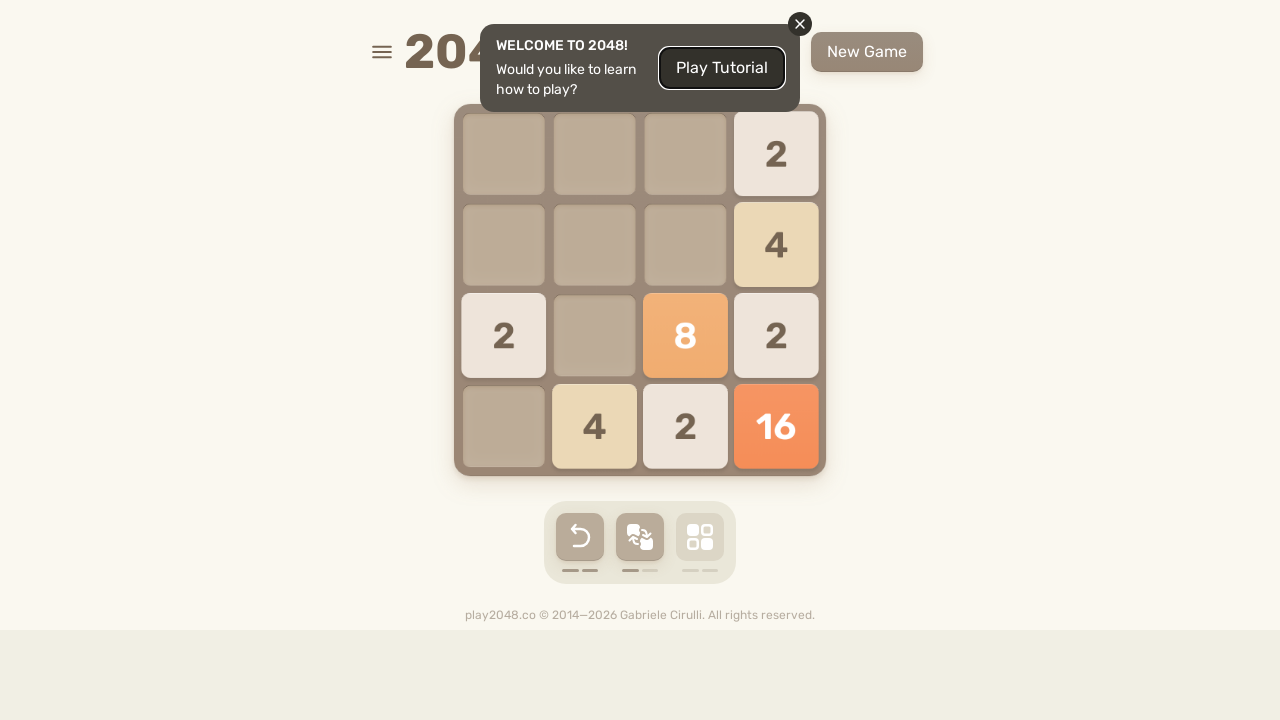

Located retry button element
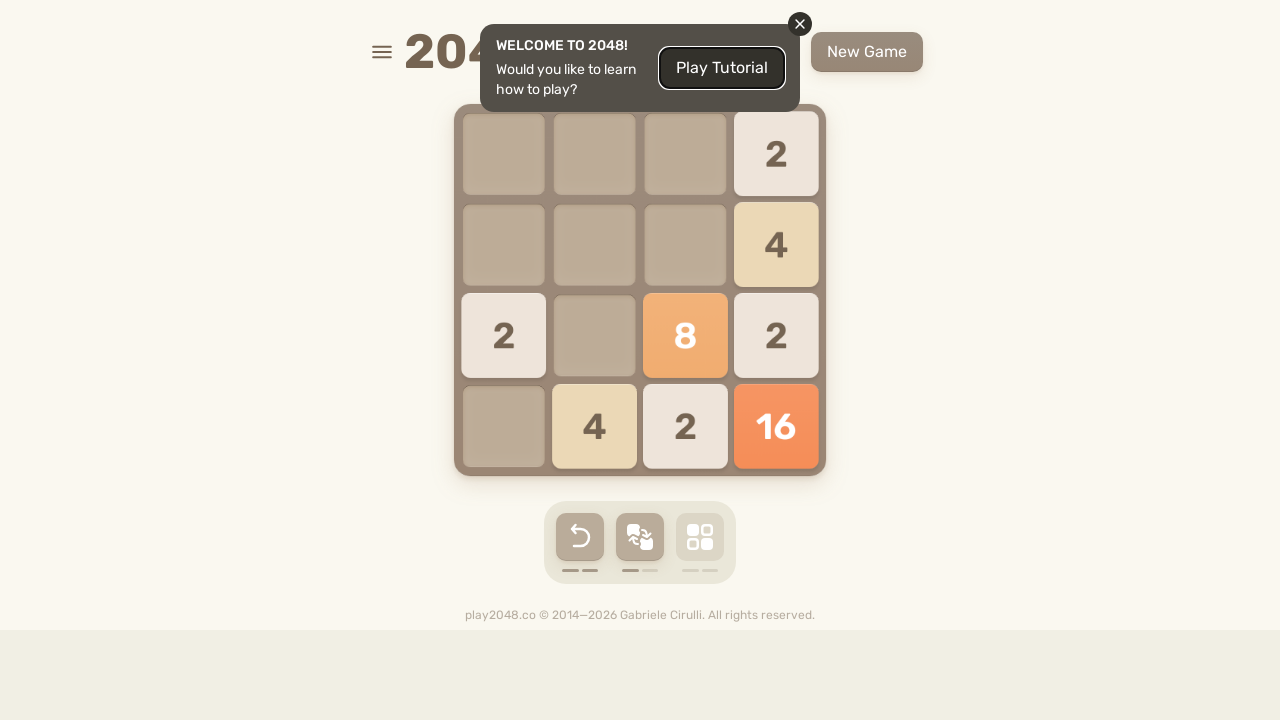

Game active, playing moves
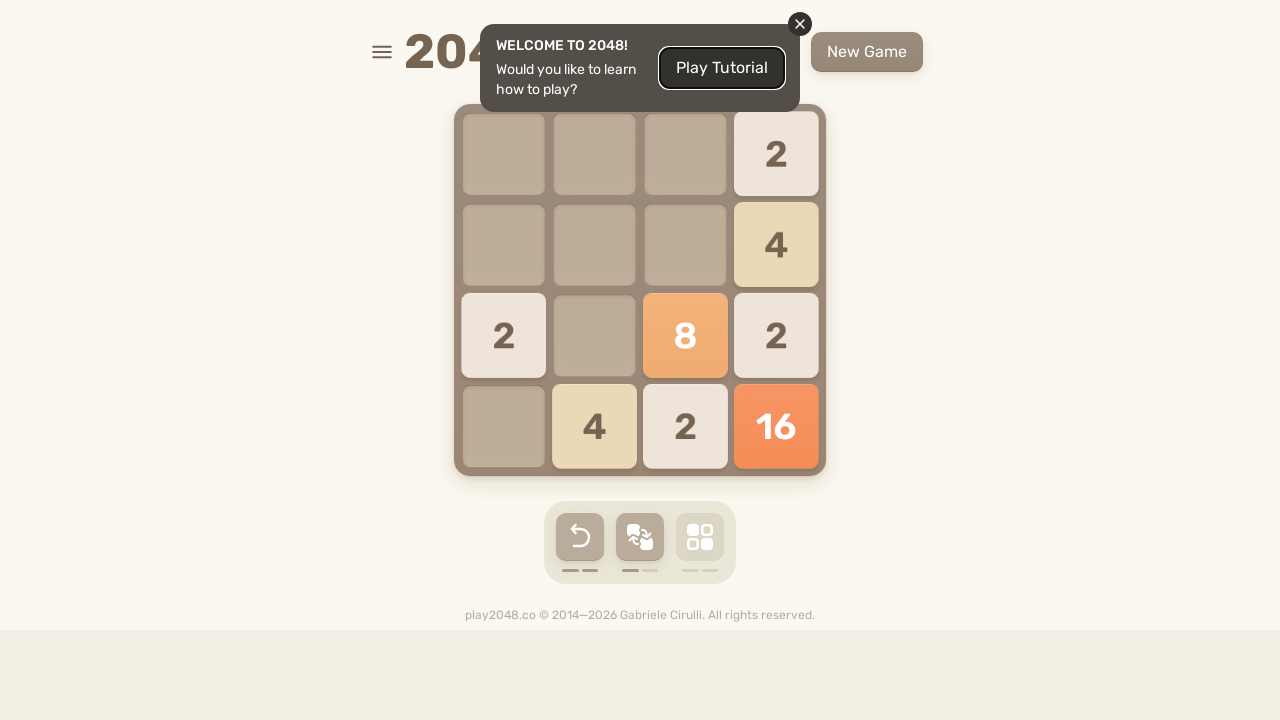

Pressed arrow key up on html
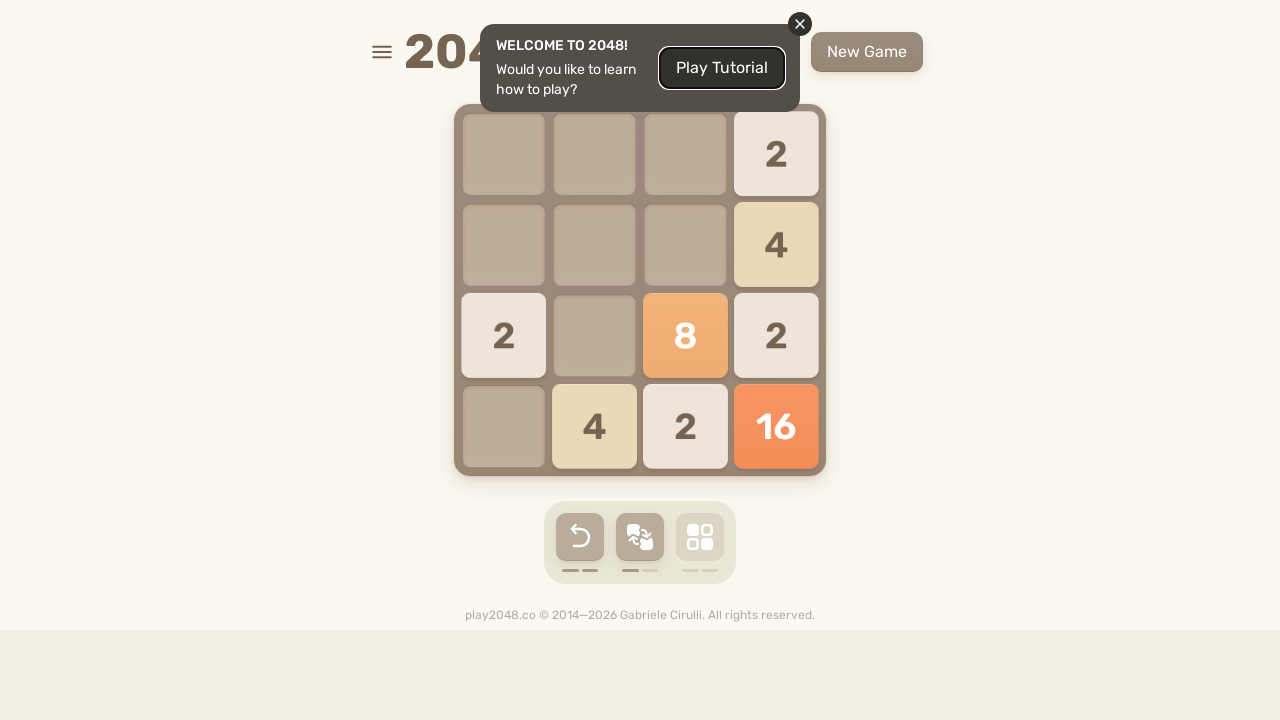

Pressed arrow key down on html
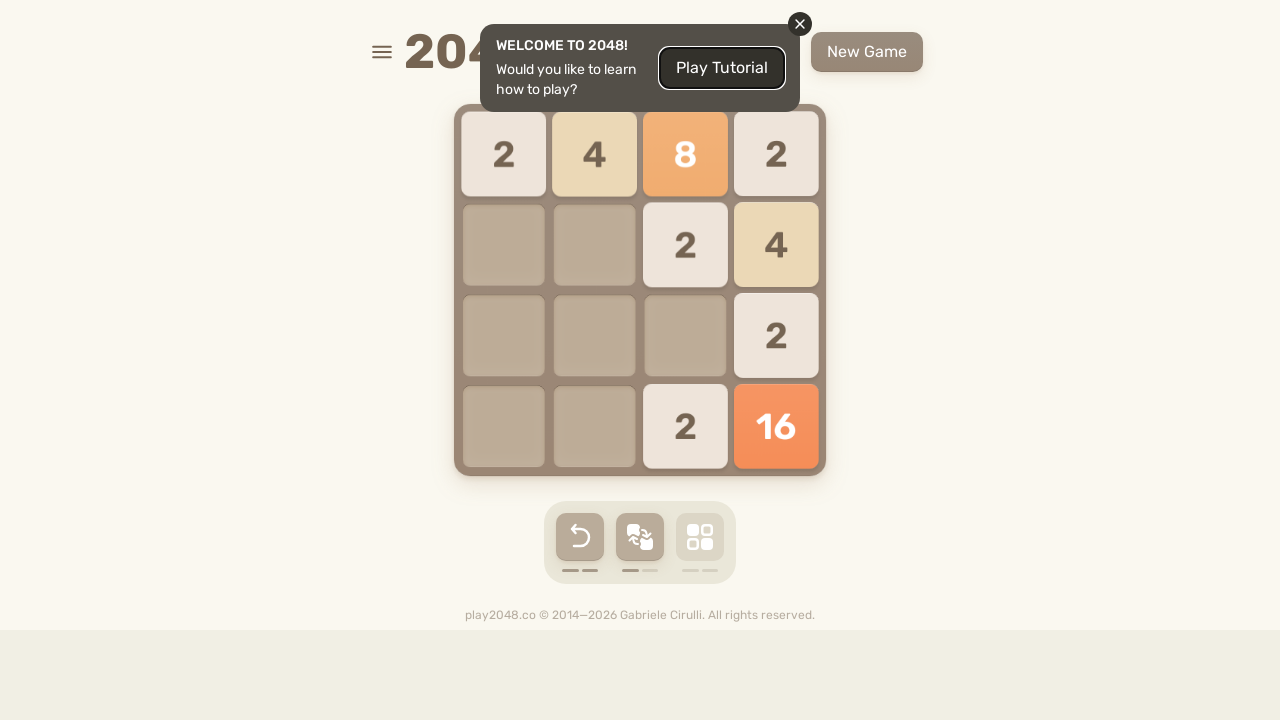

Pressed arrow key left on html
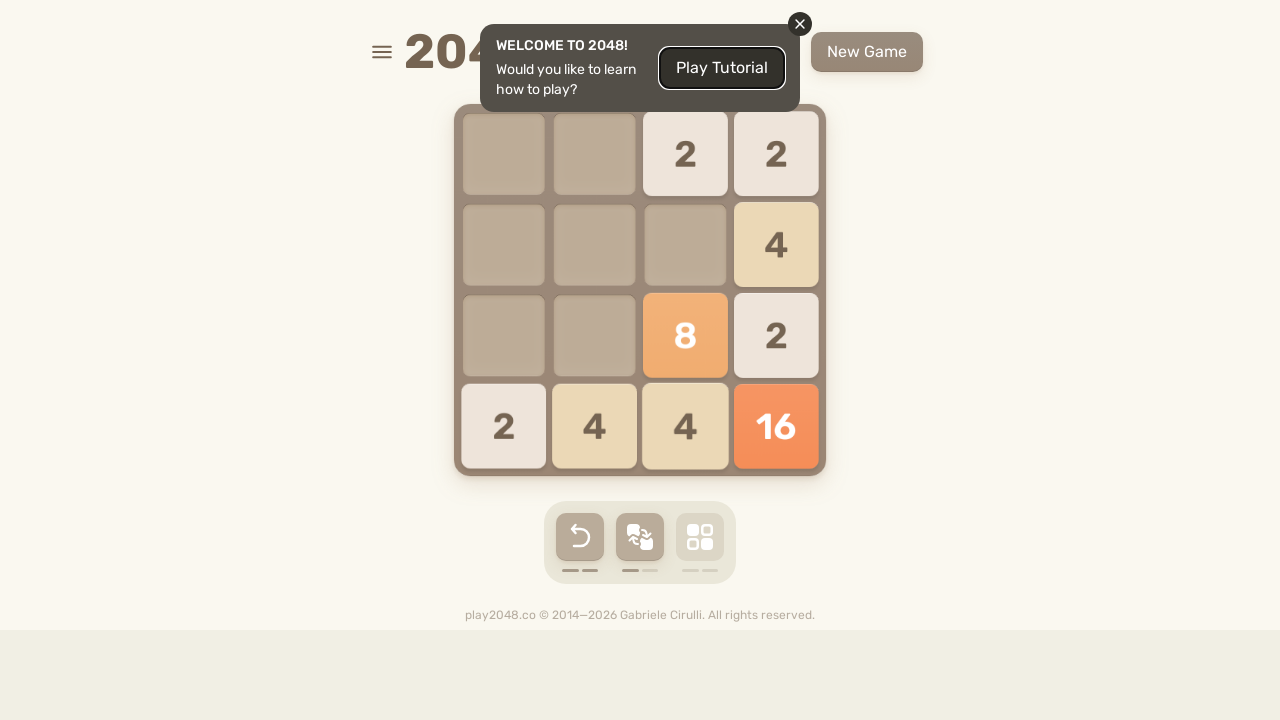

Pressed arrow key right on html
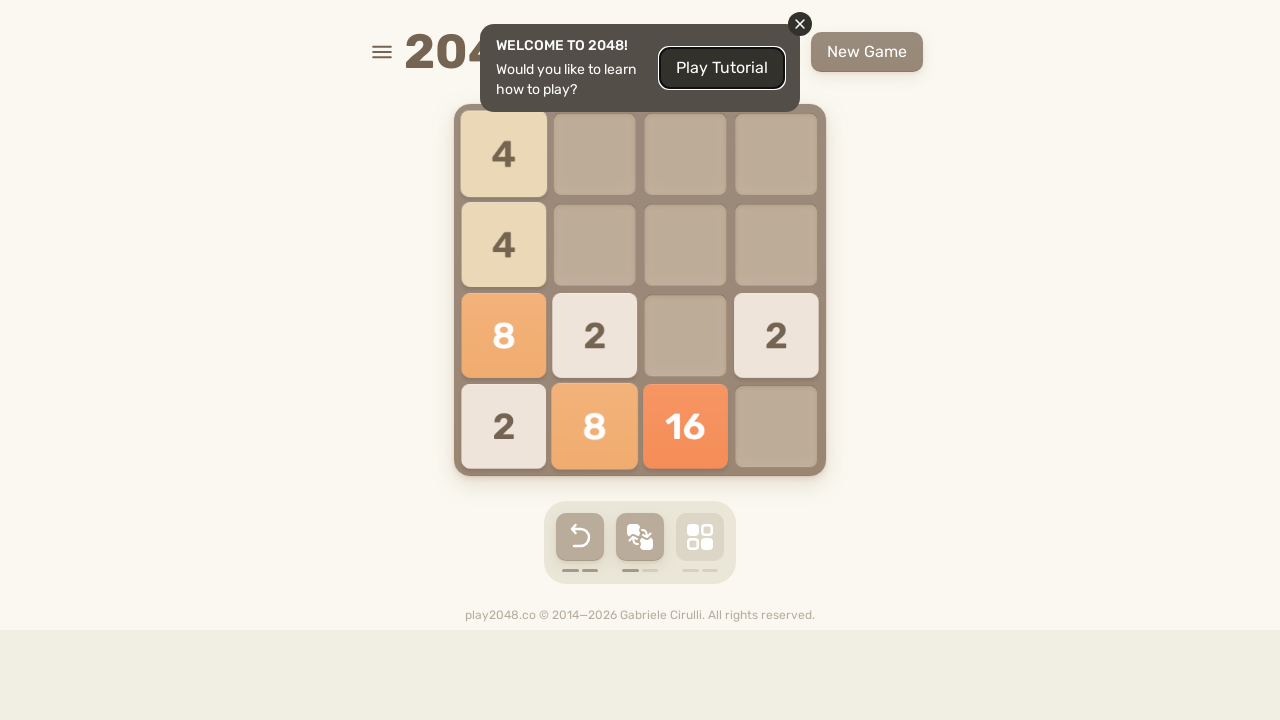

Waited 100ms before next move cycle
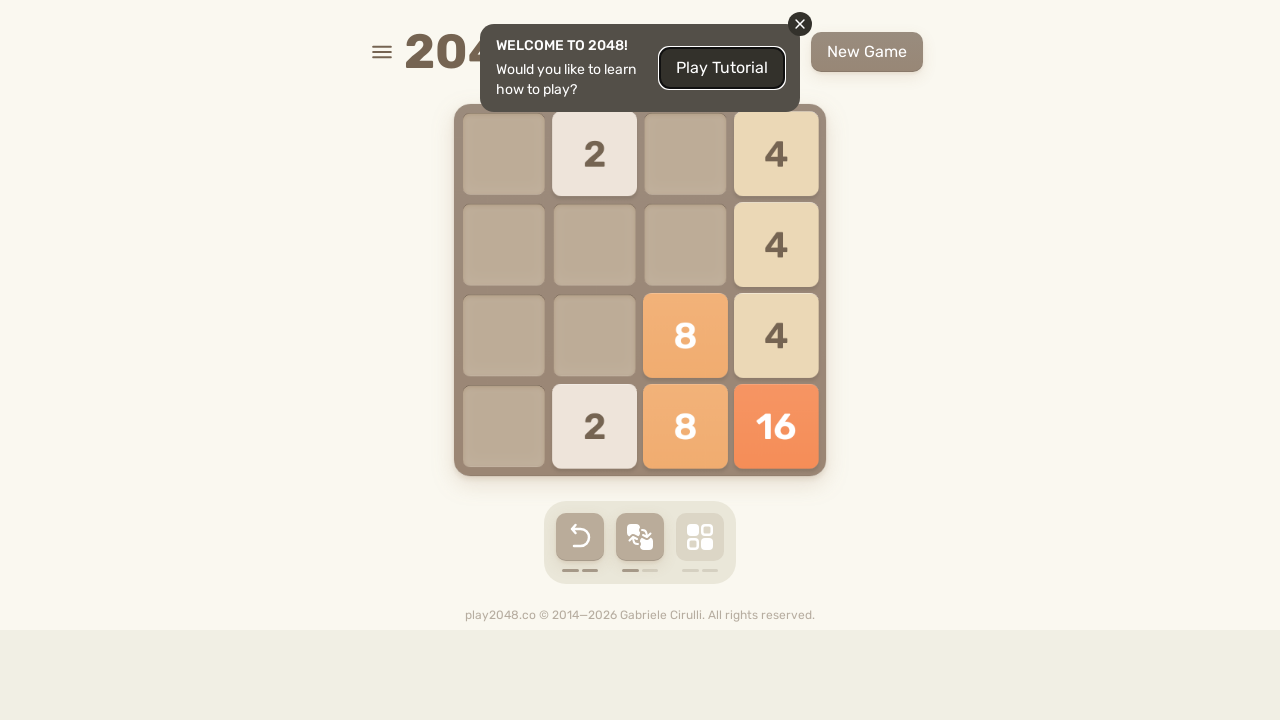

Located retry button element
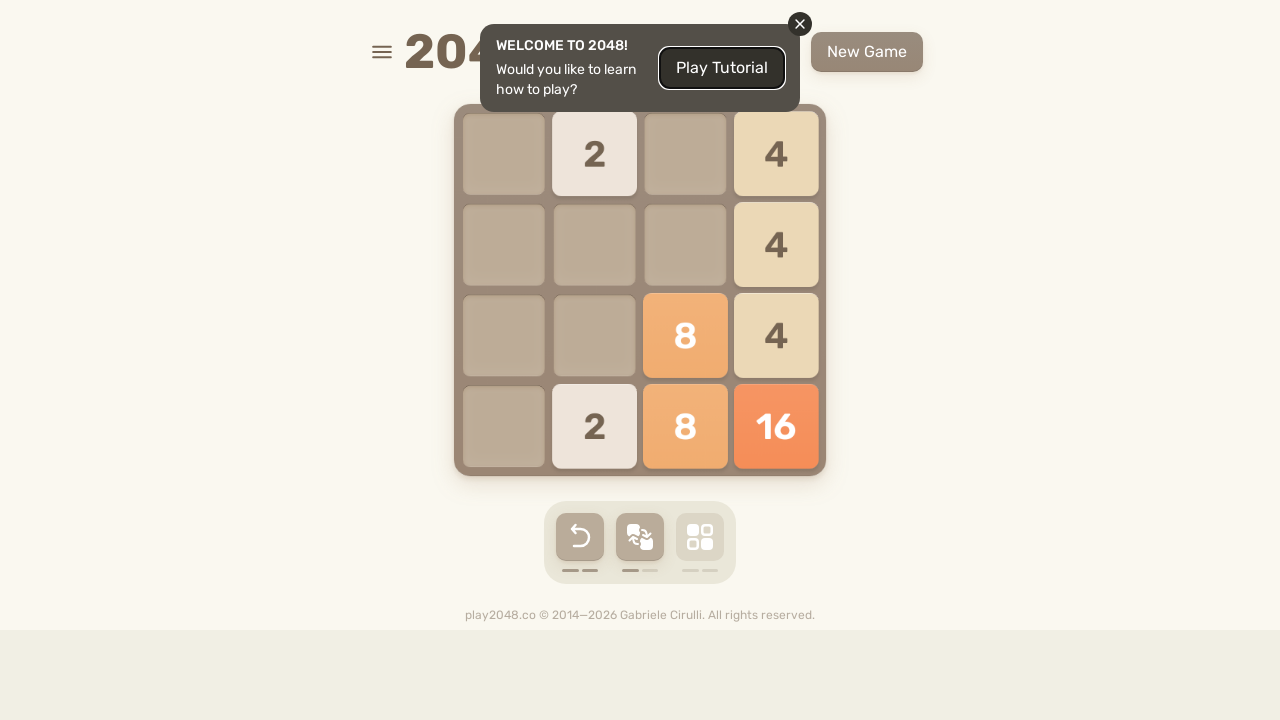

Game active, playing moves
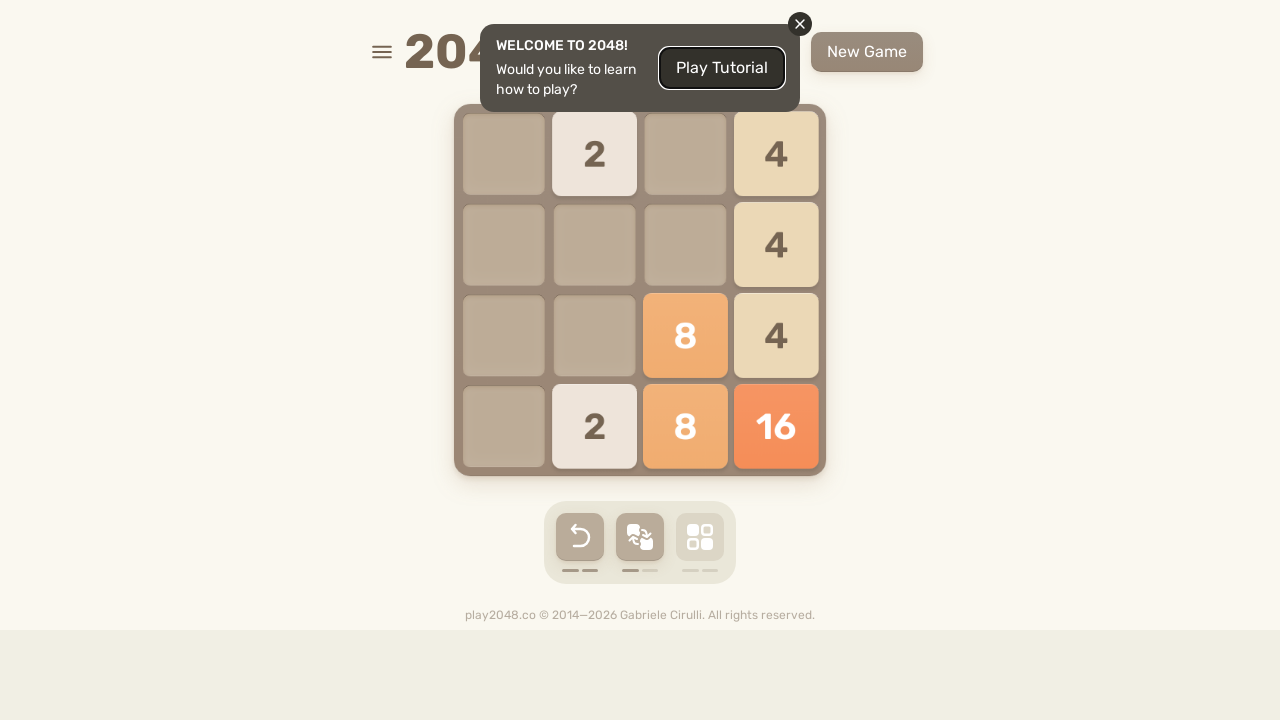

Pressed arrow key up on html
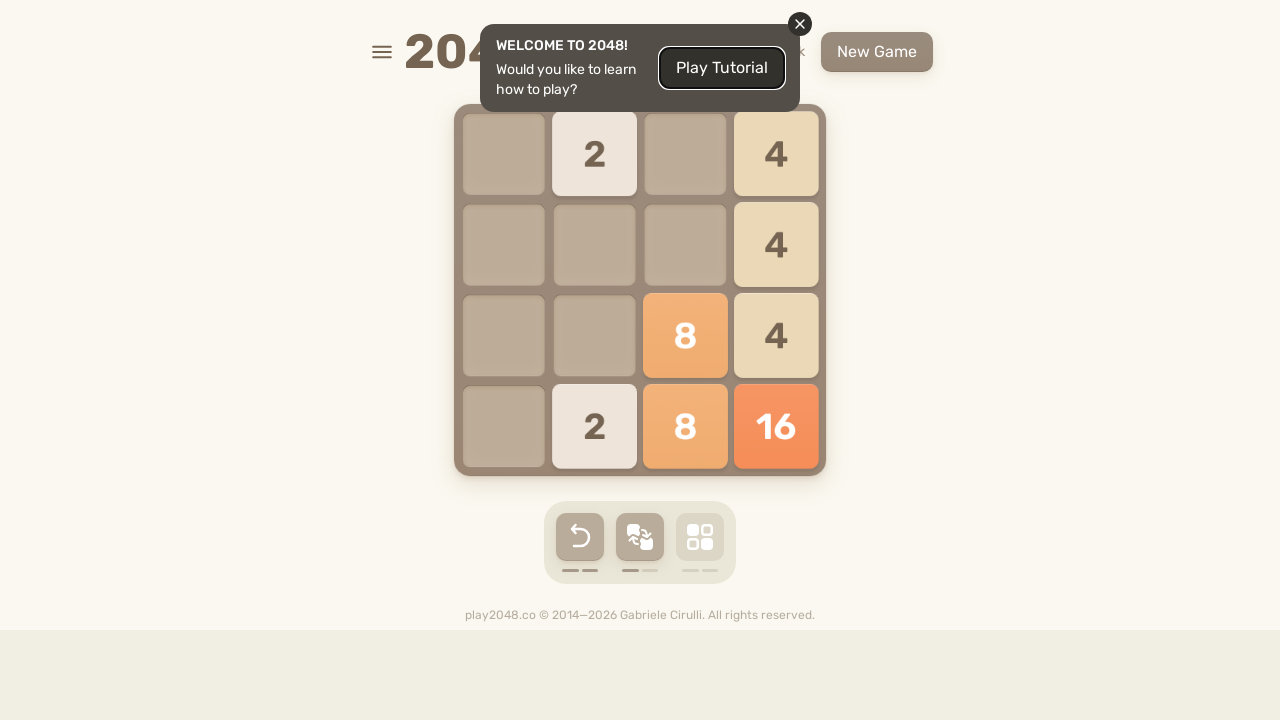

Pressed arrow key down on html
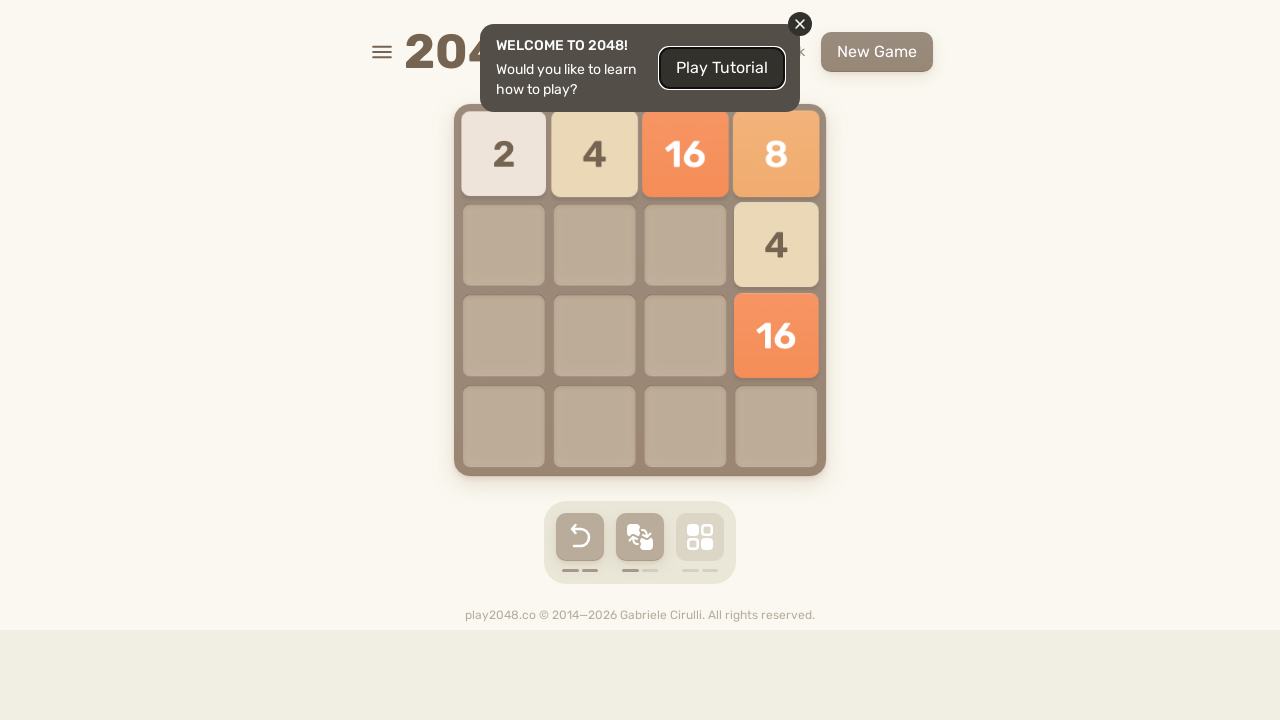

Pressed arrow key left on html
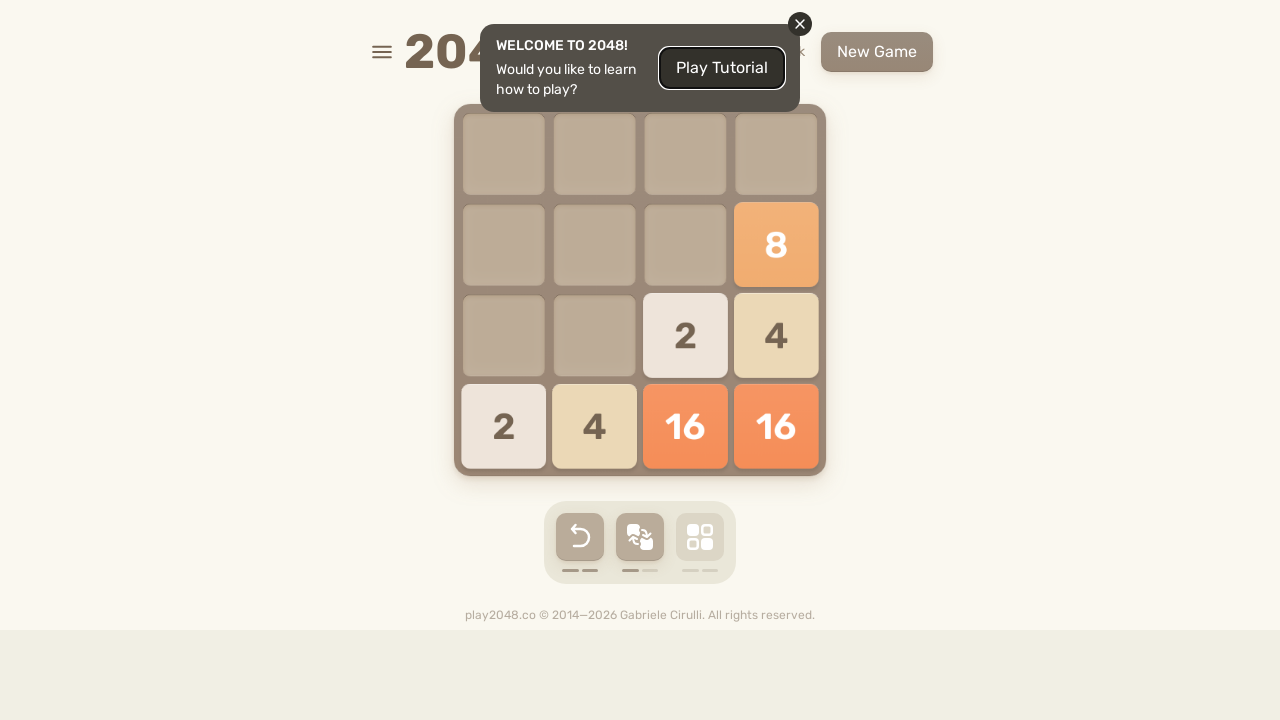

Pressed arrow key right on html
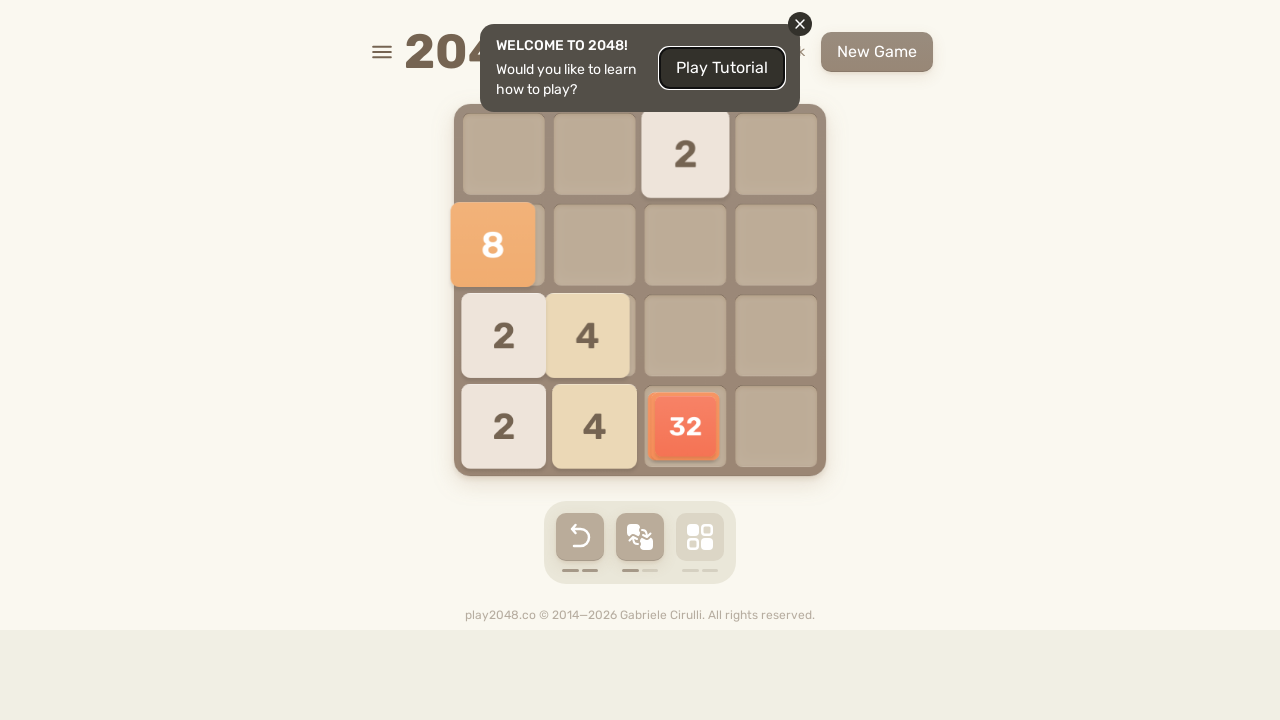

Waited 100ms before next move cycle
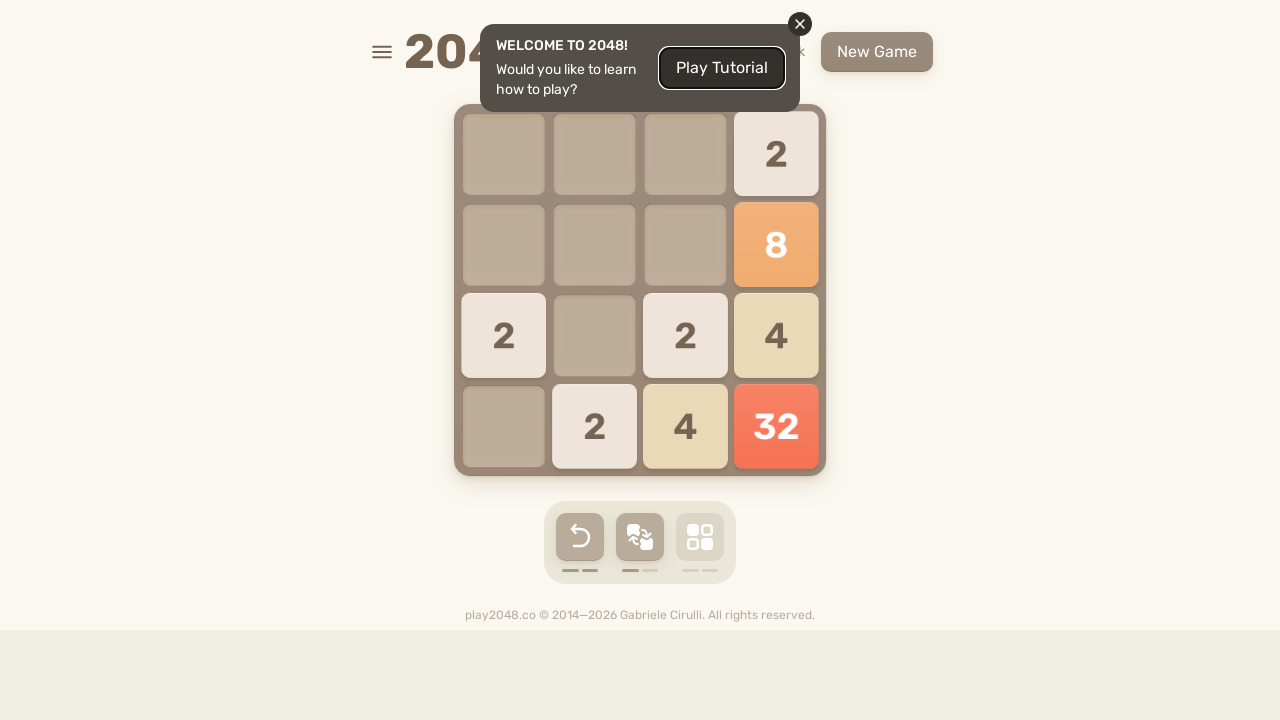

Located retry button element
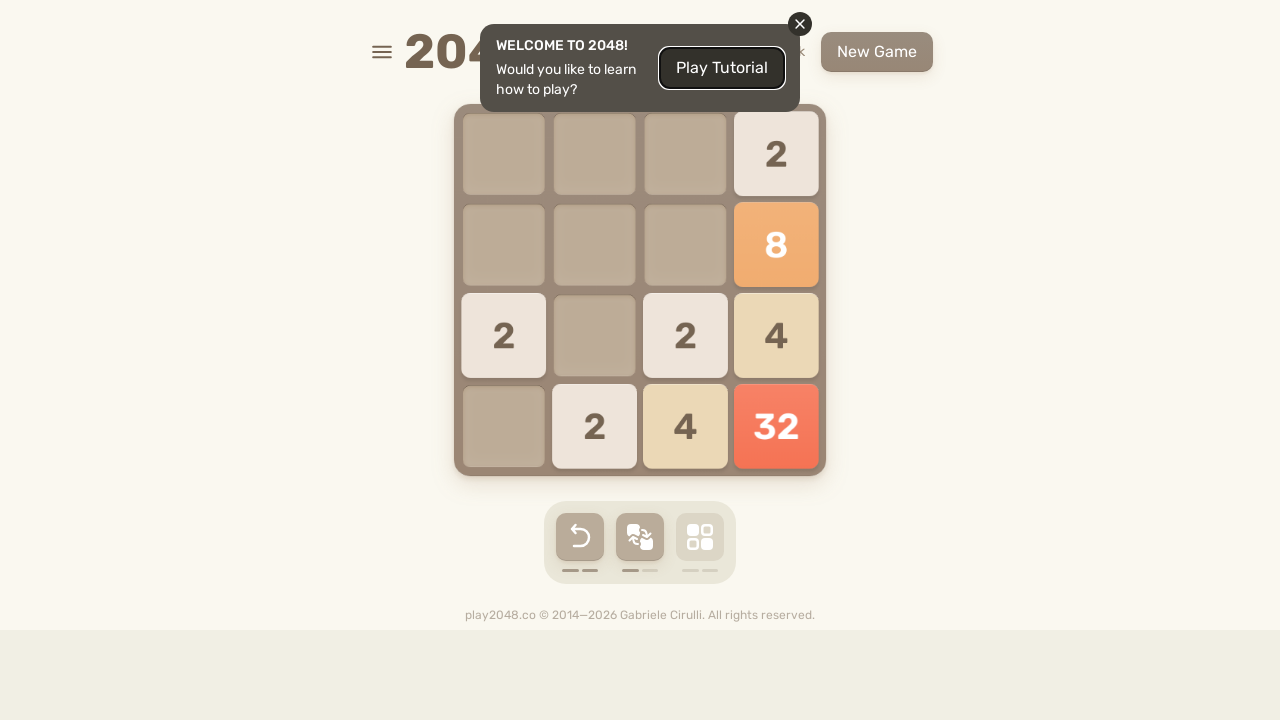

Game active, playing moves
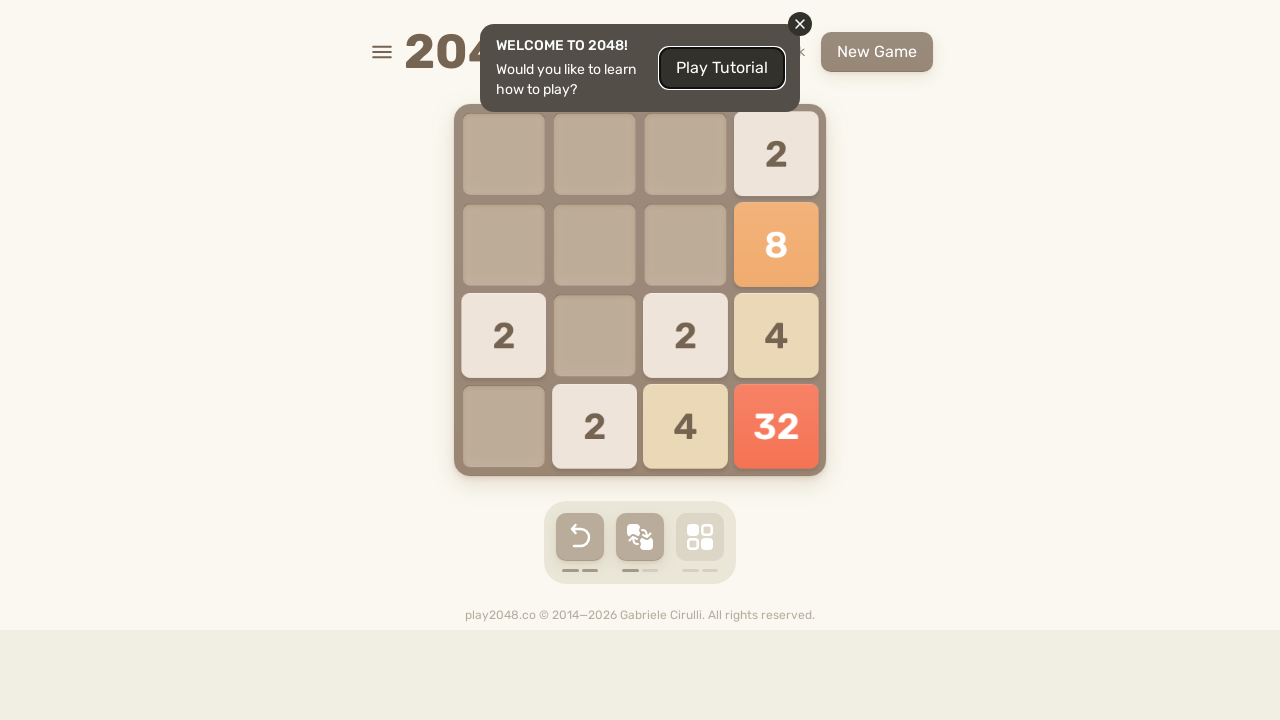

Pressed arrow key up on html
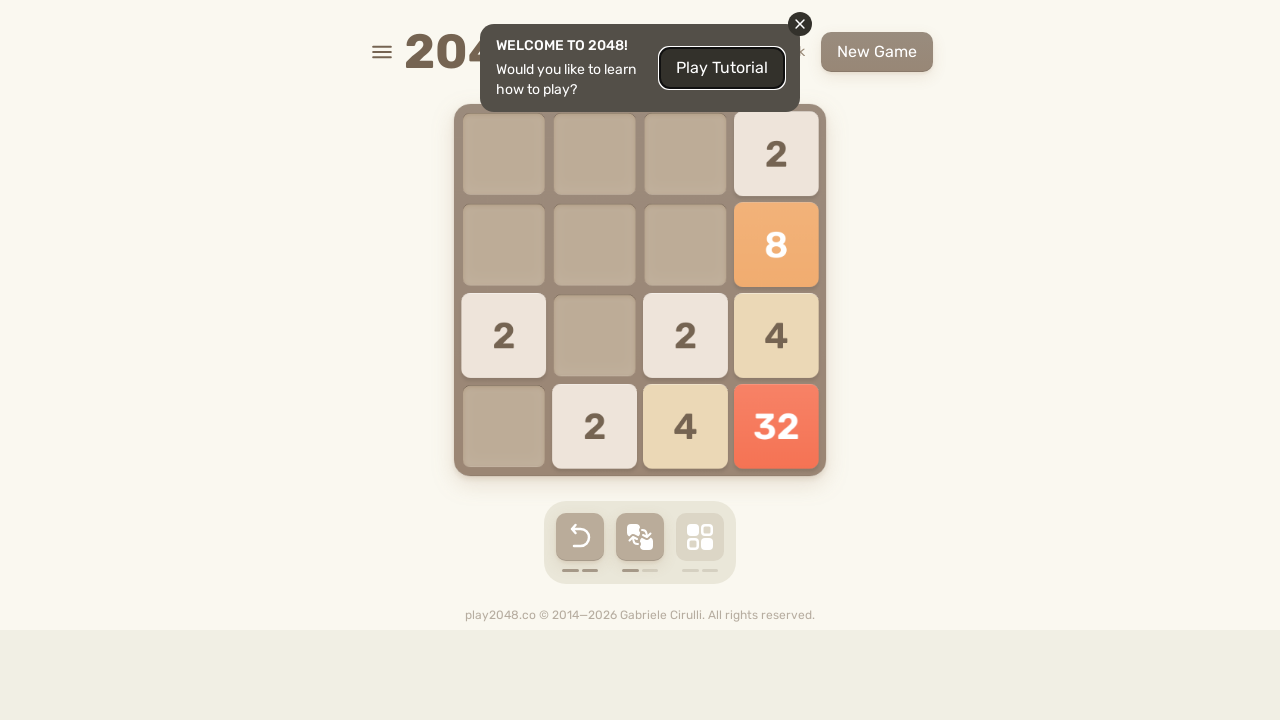

Pressed arrow key down on html
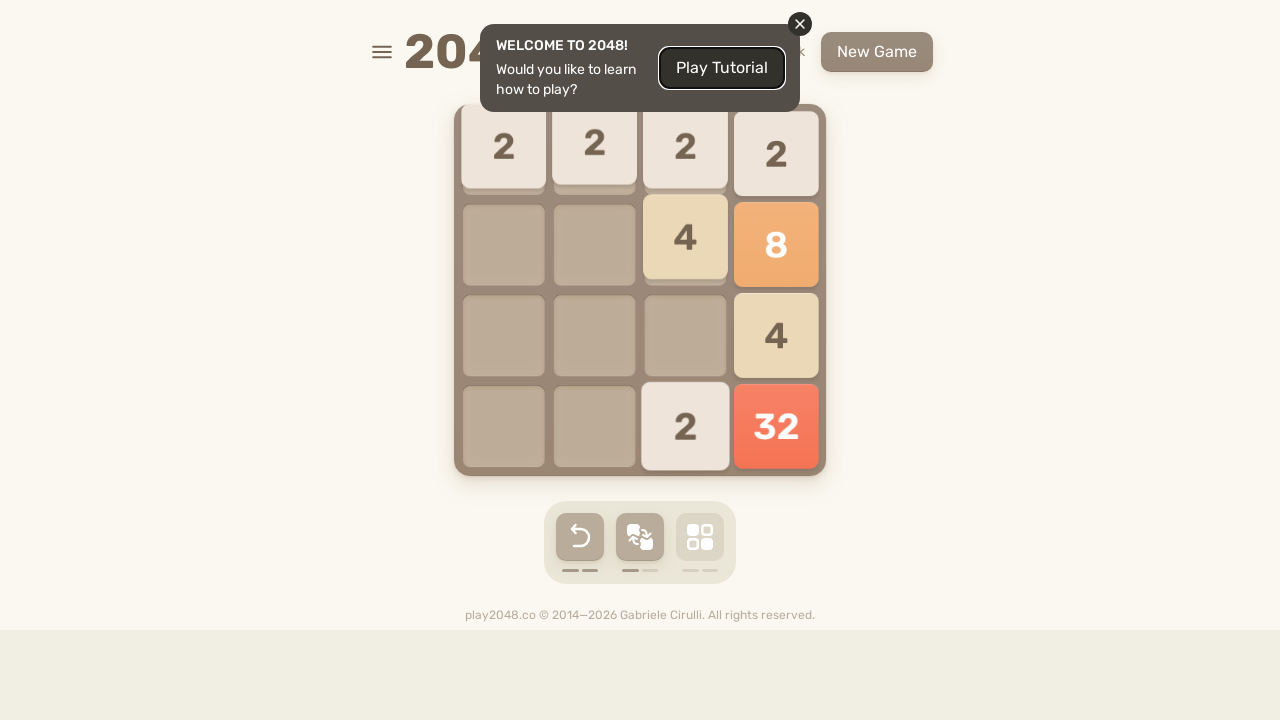

Pressed arrow key left on html
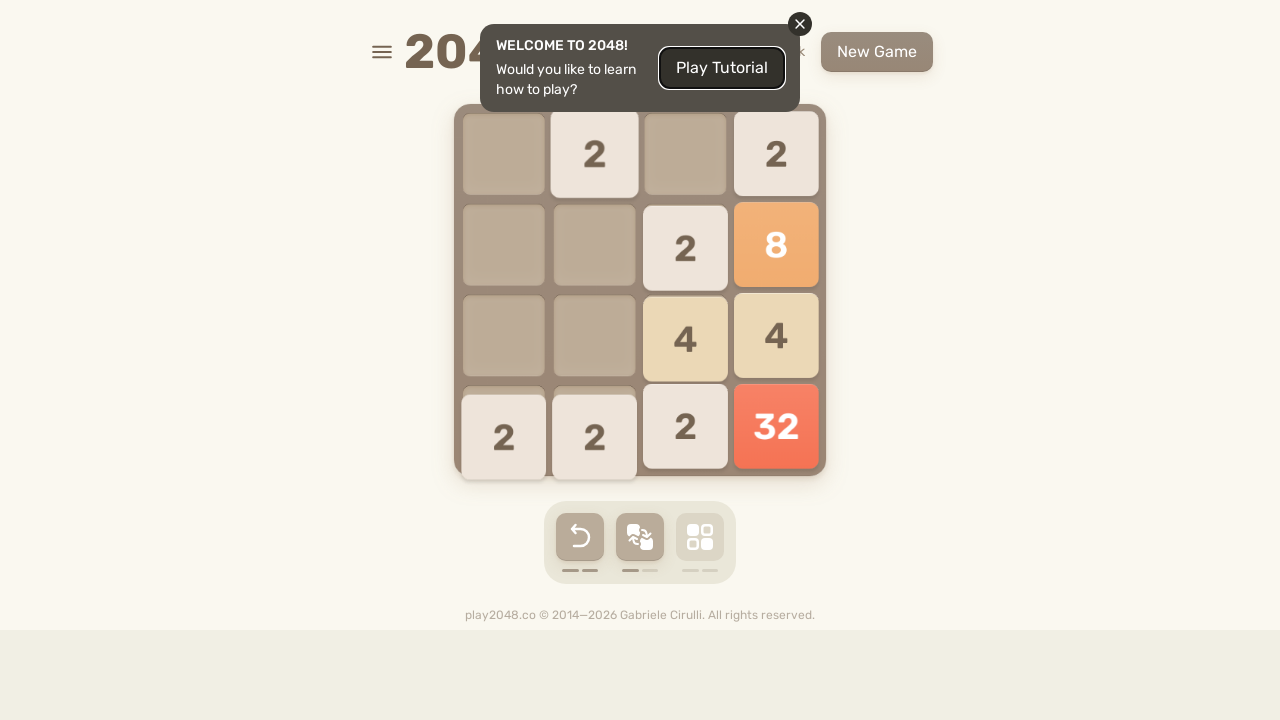

Pressed arrow key right on html
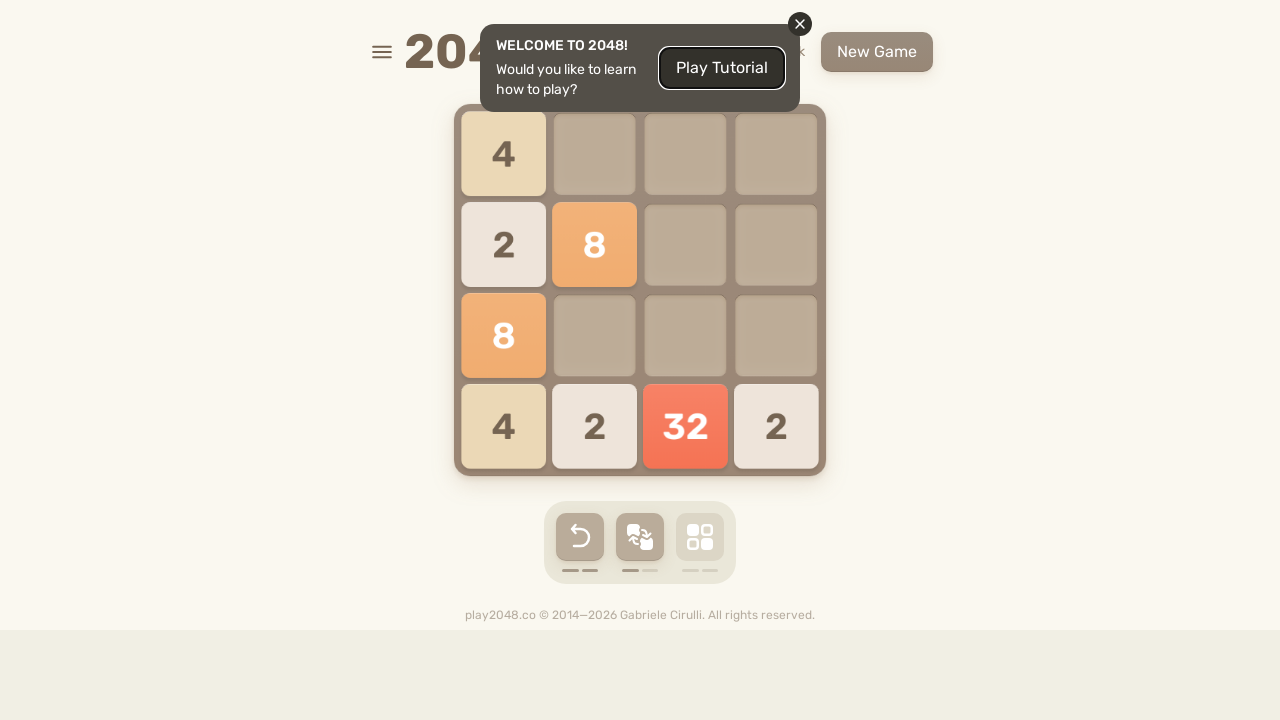

Waited 100ms before next move cycle
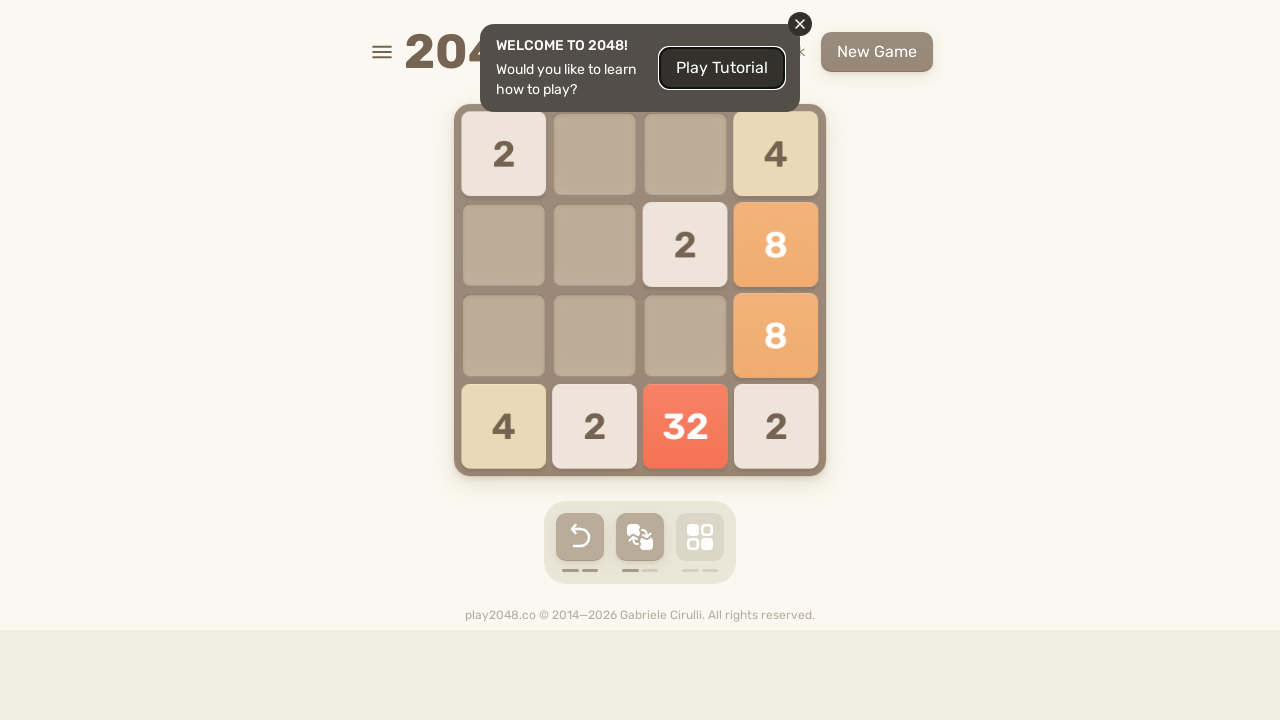

Located retry button element
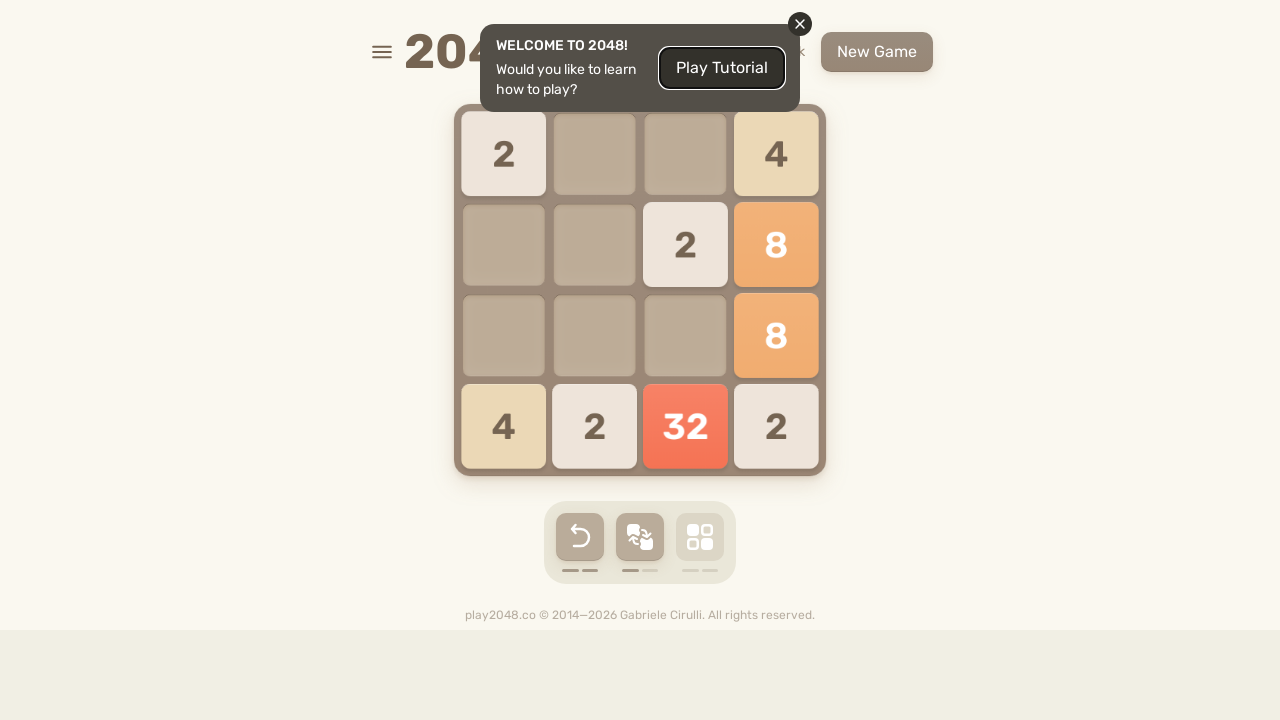

Game active, playing moves
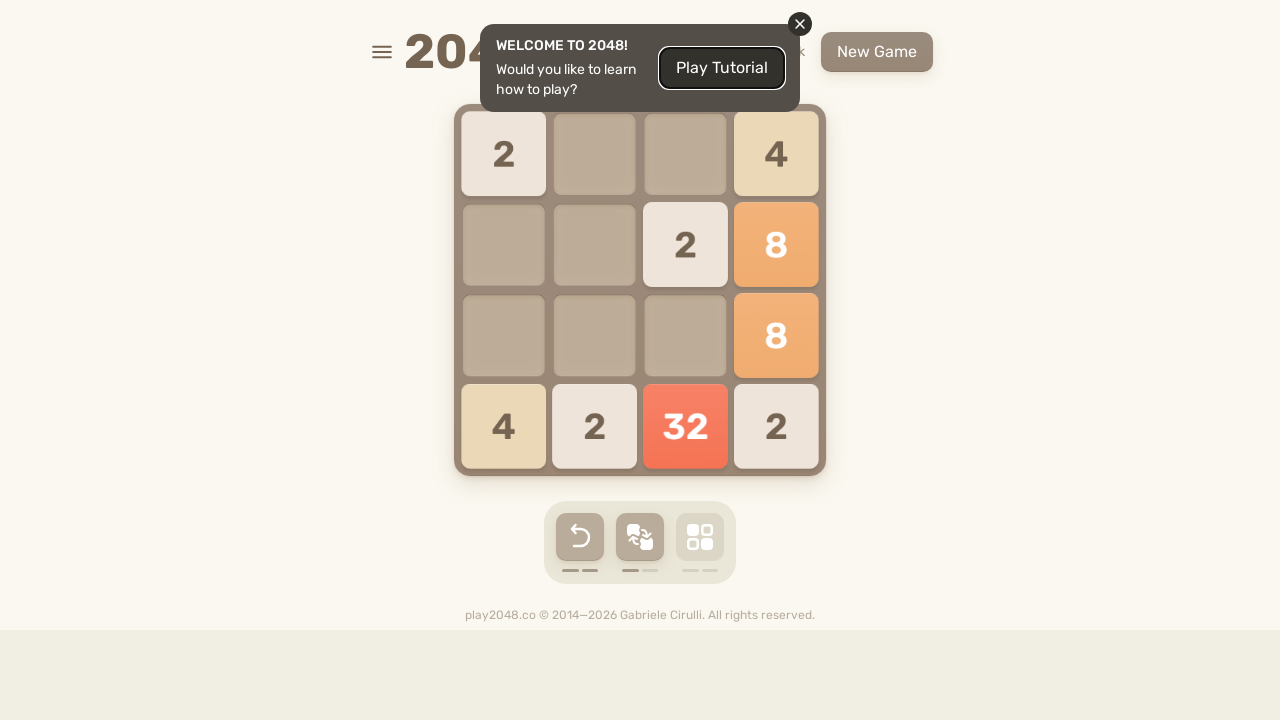

Pressed arrow key up on html
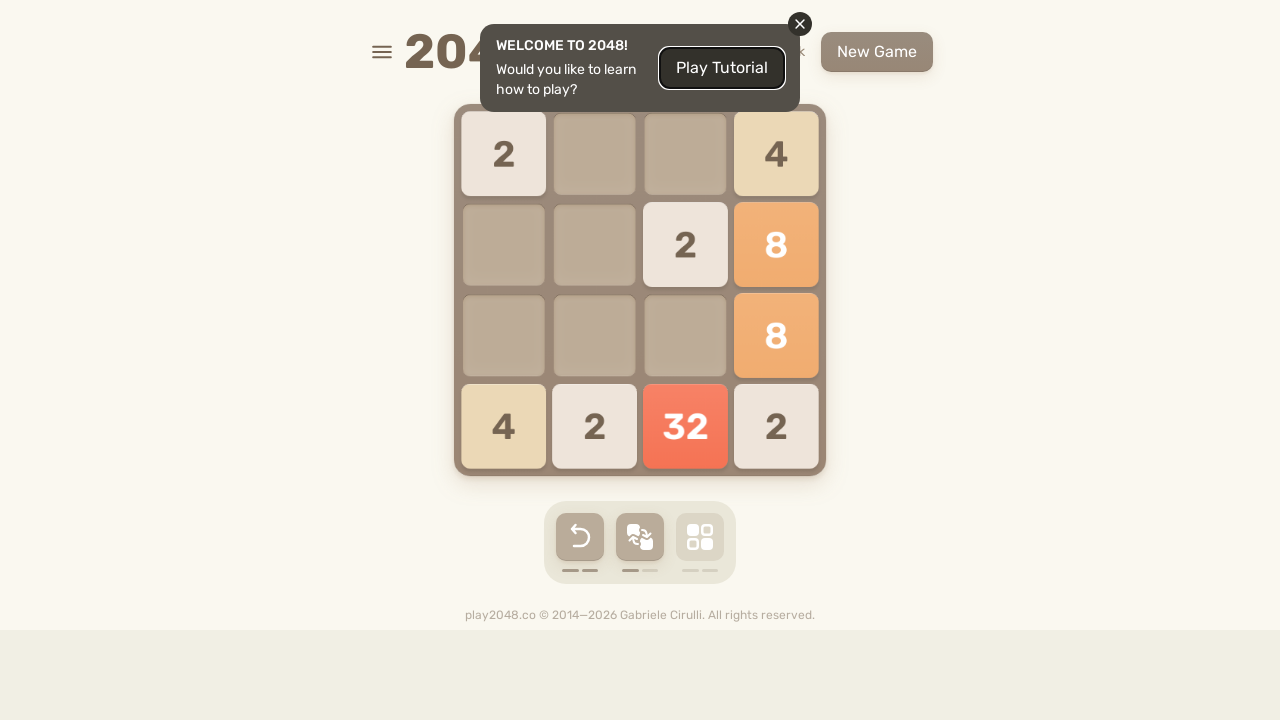

Pressed arrow key down on html
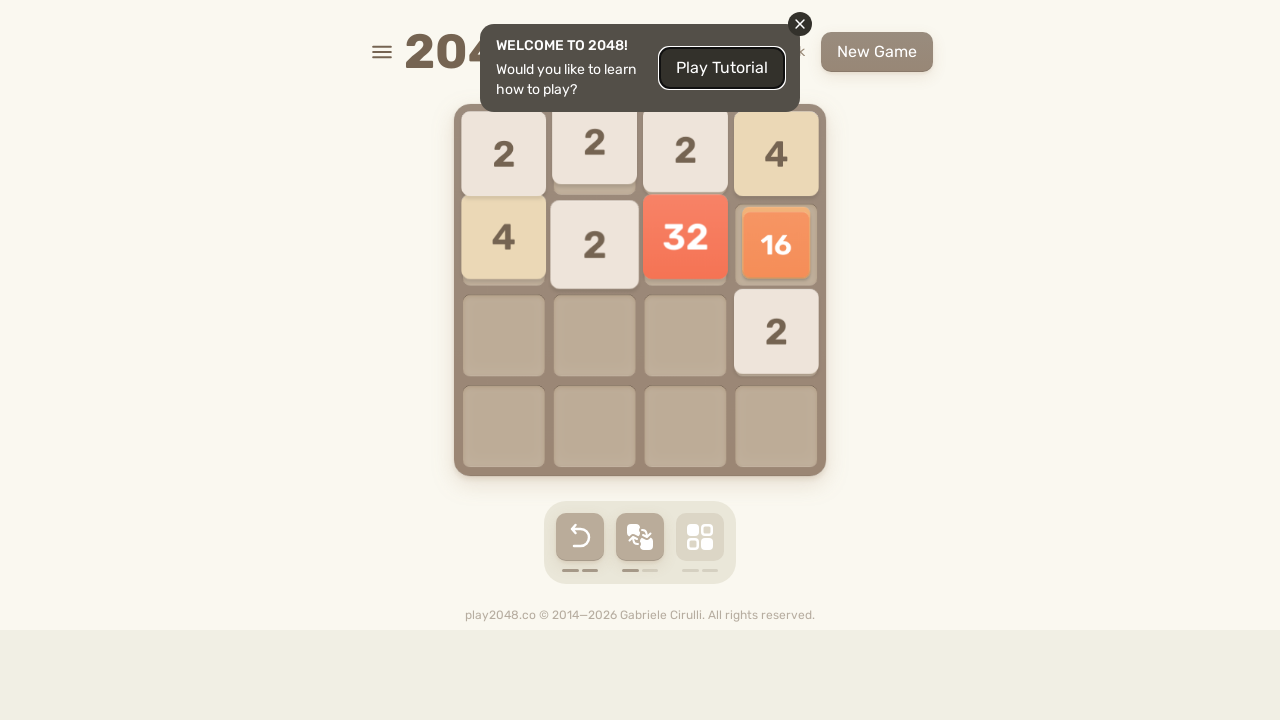

Pressed arrow key left on html
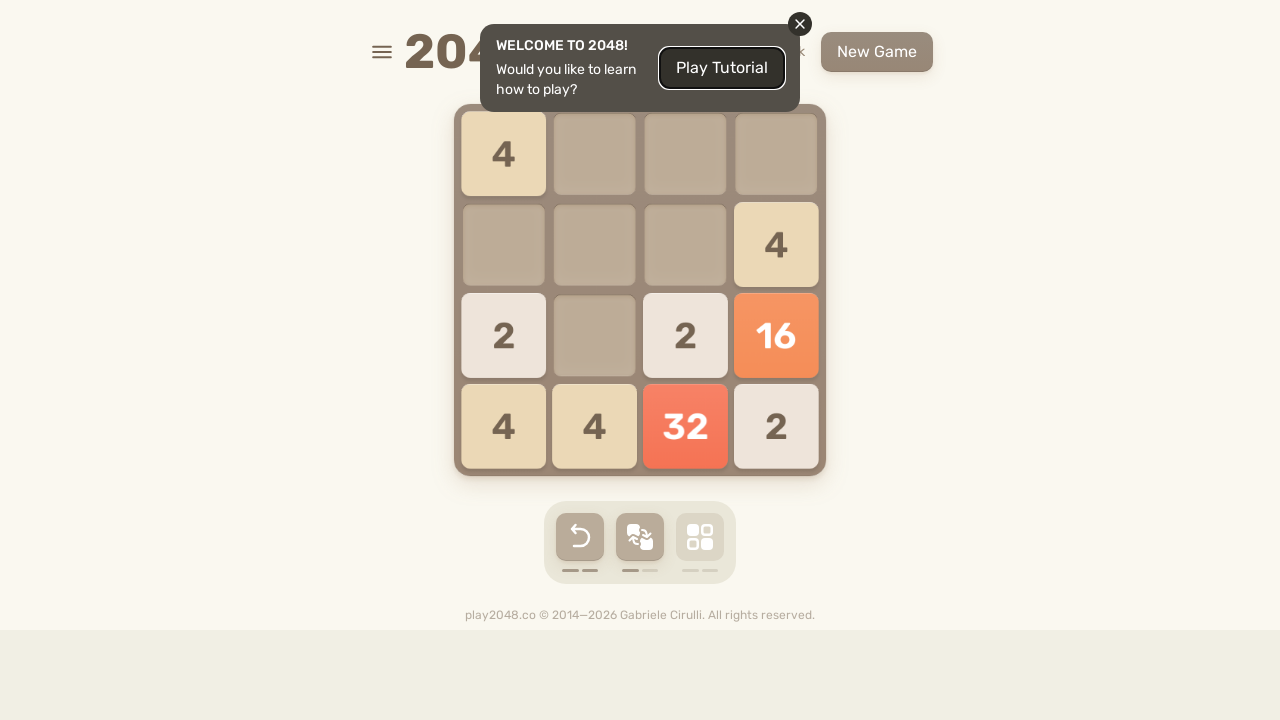

Pressed arrow key right on html
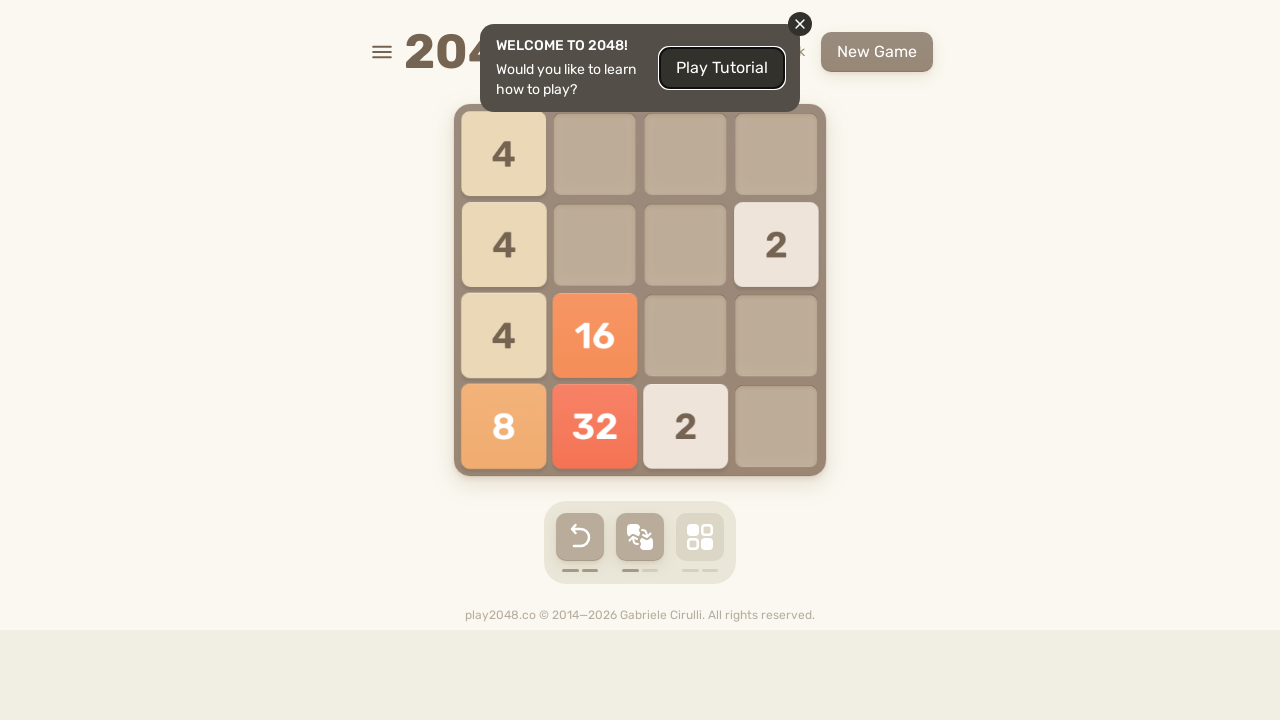

Waited 100ms before next move cycle
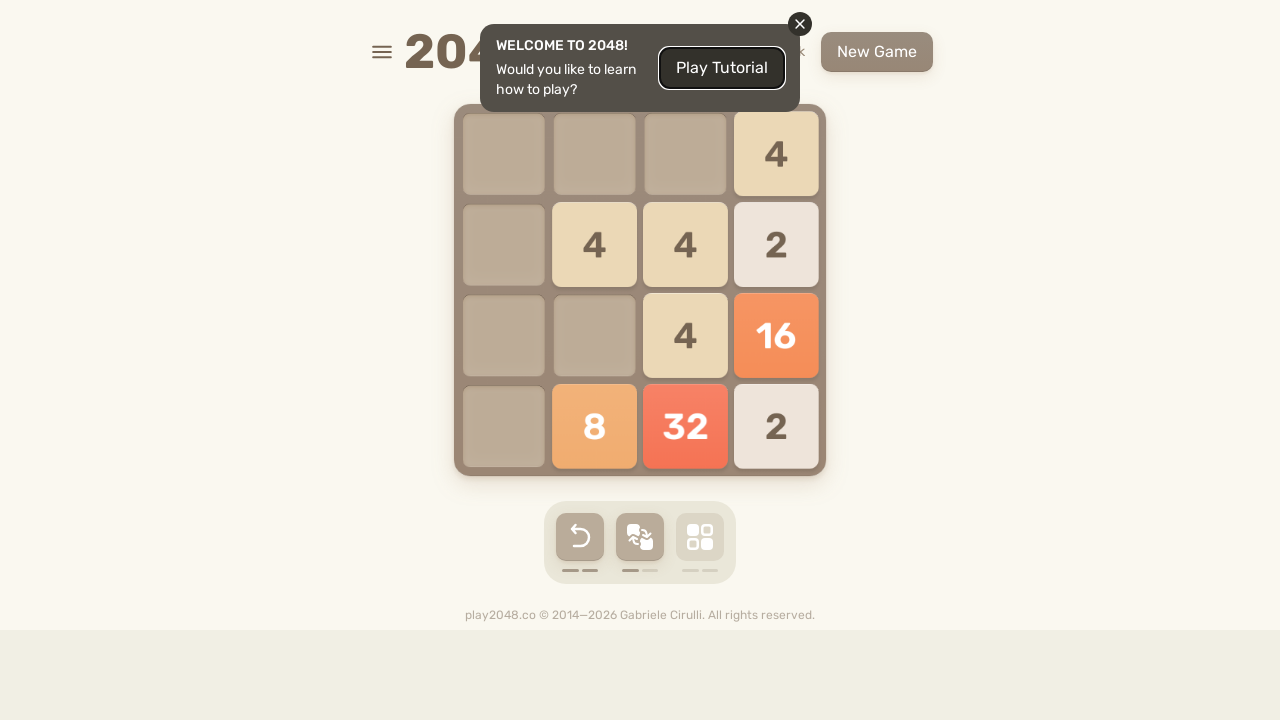

Located retry button element
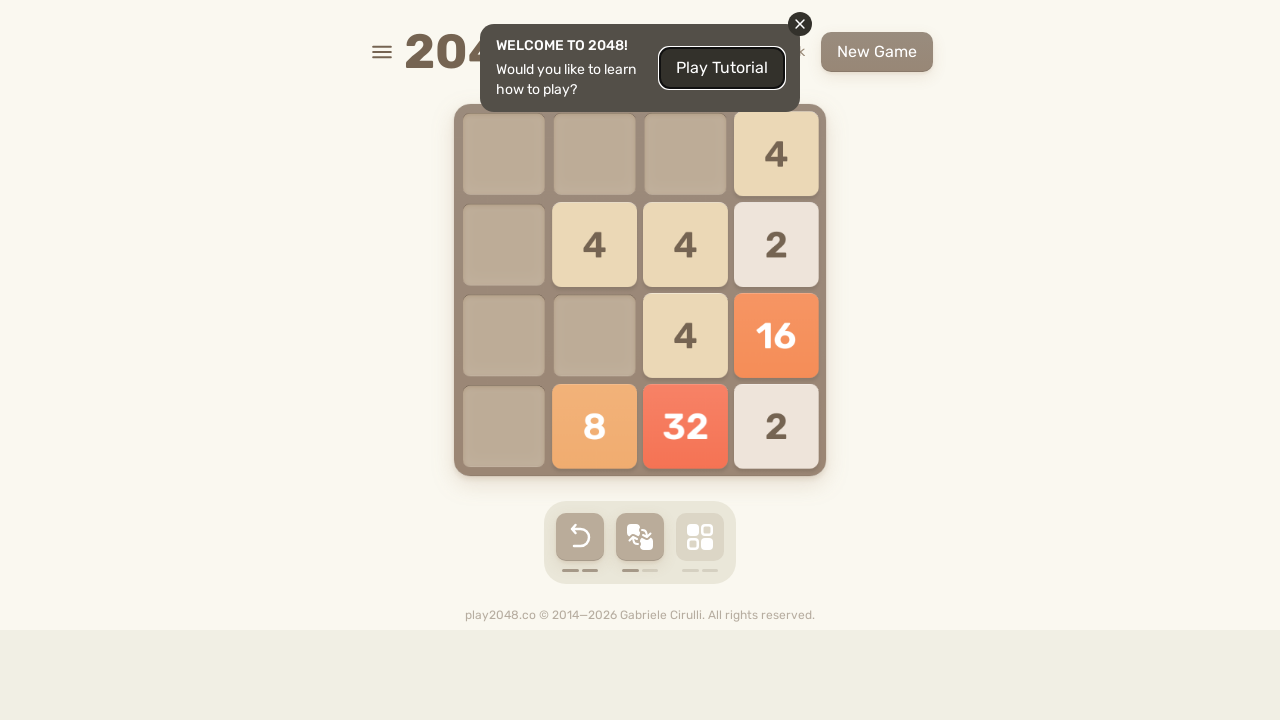

Game active, playing moves
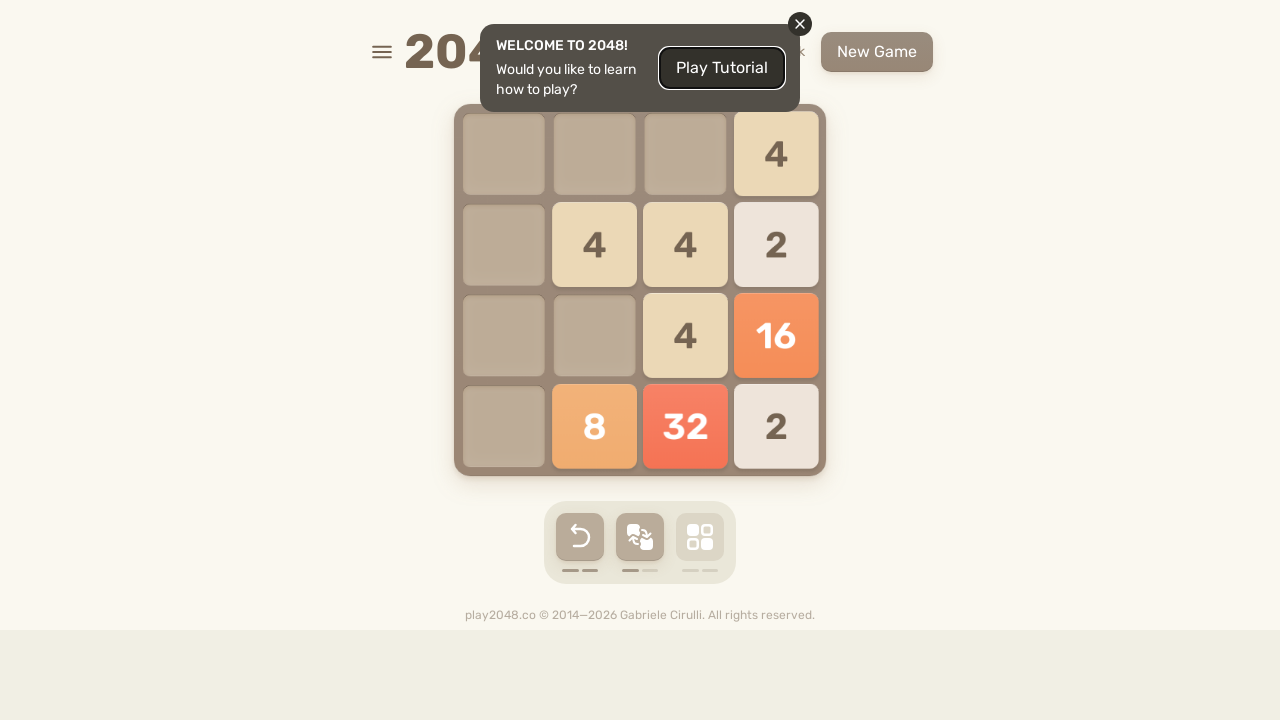

Pressed arrow key up on html
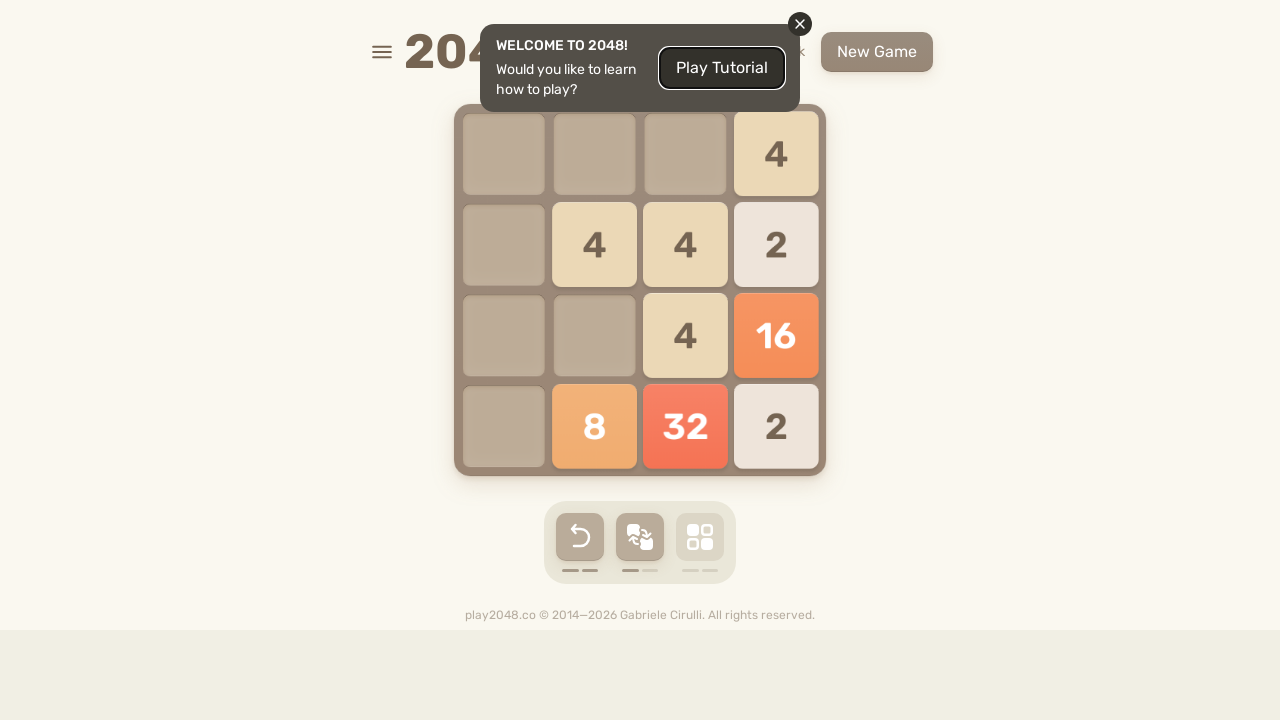

Pressed arrow key down on html
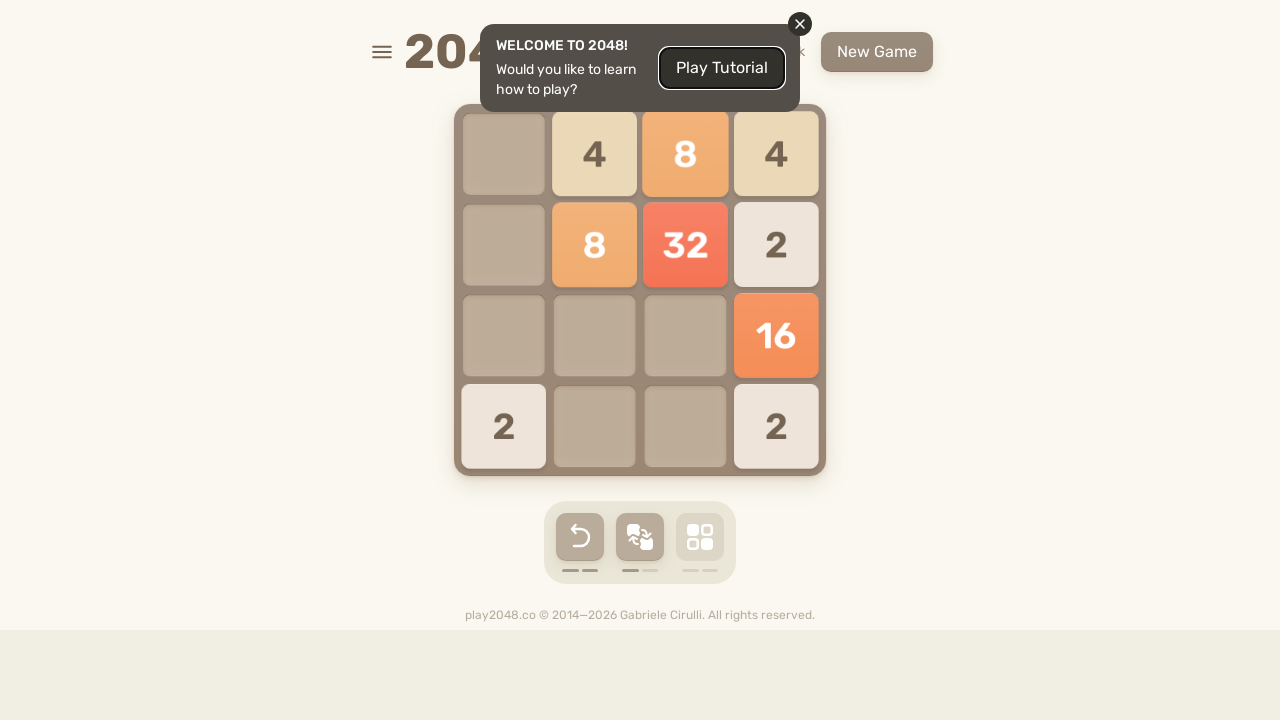

Pressed arrow key left on html
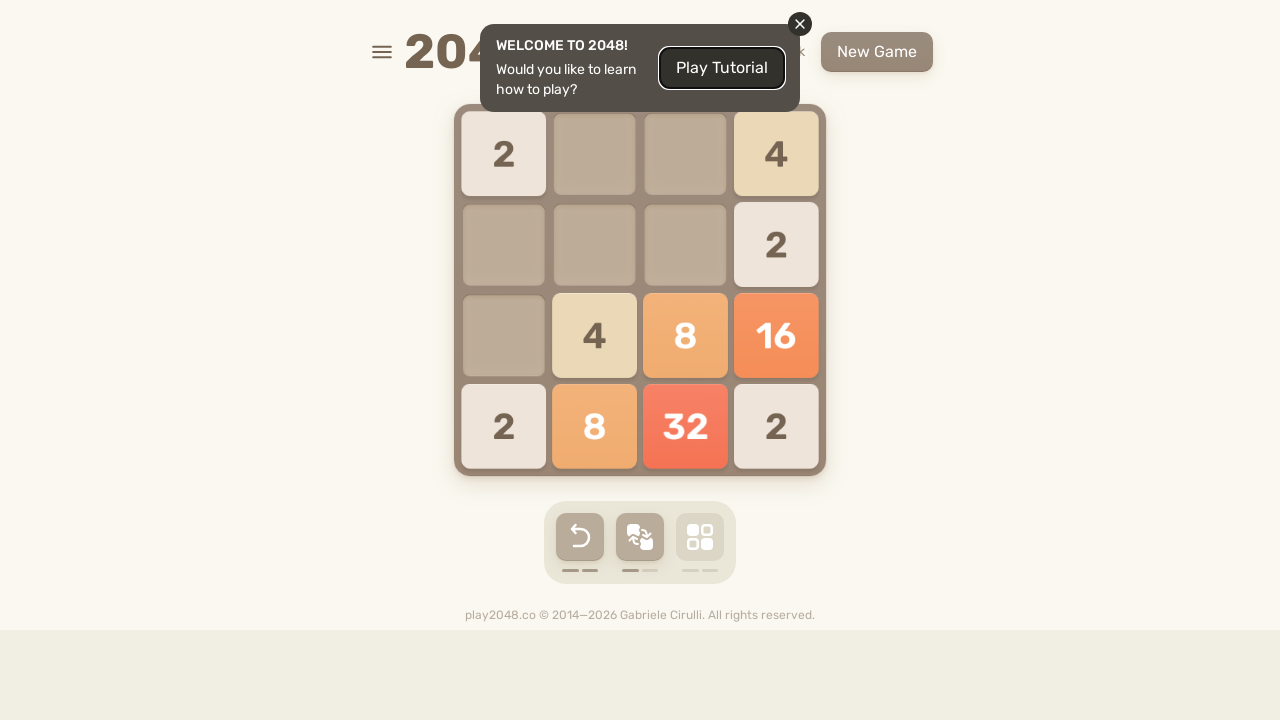

Pressed arrow key right on html
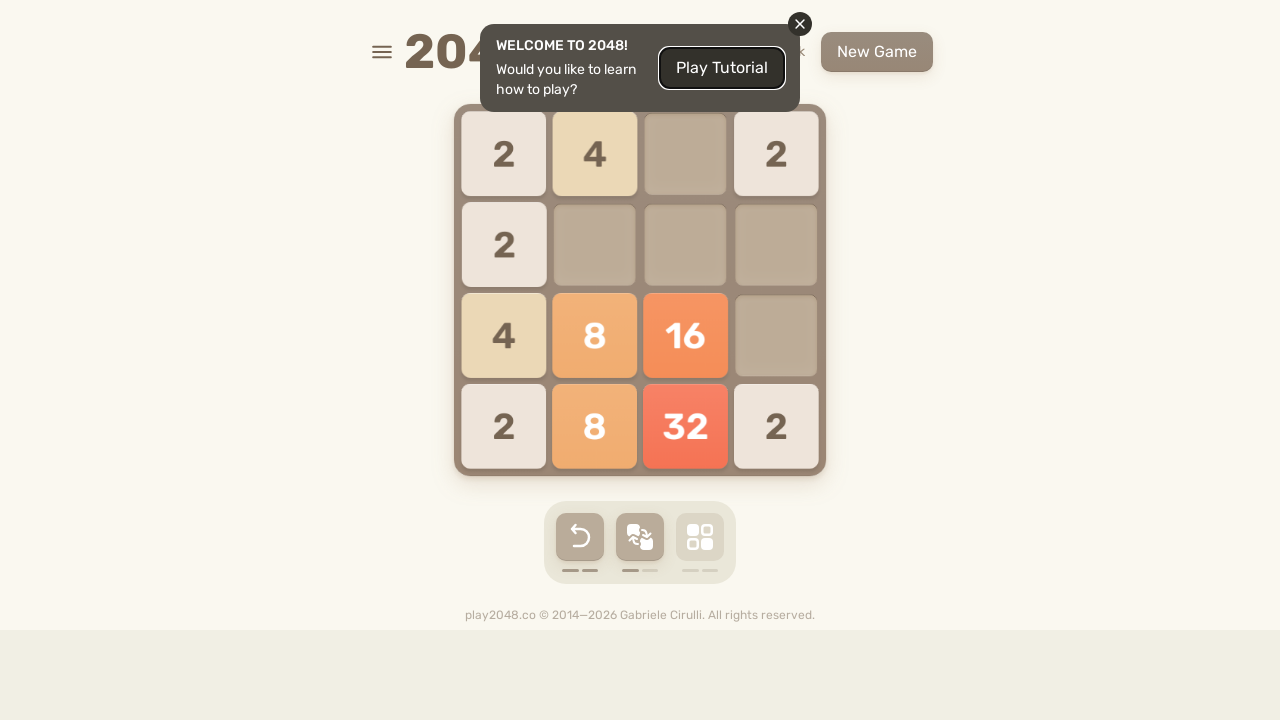

Waited 100ms before next move cycle
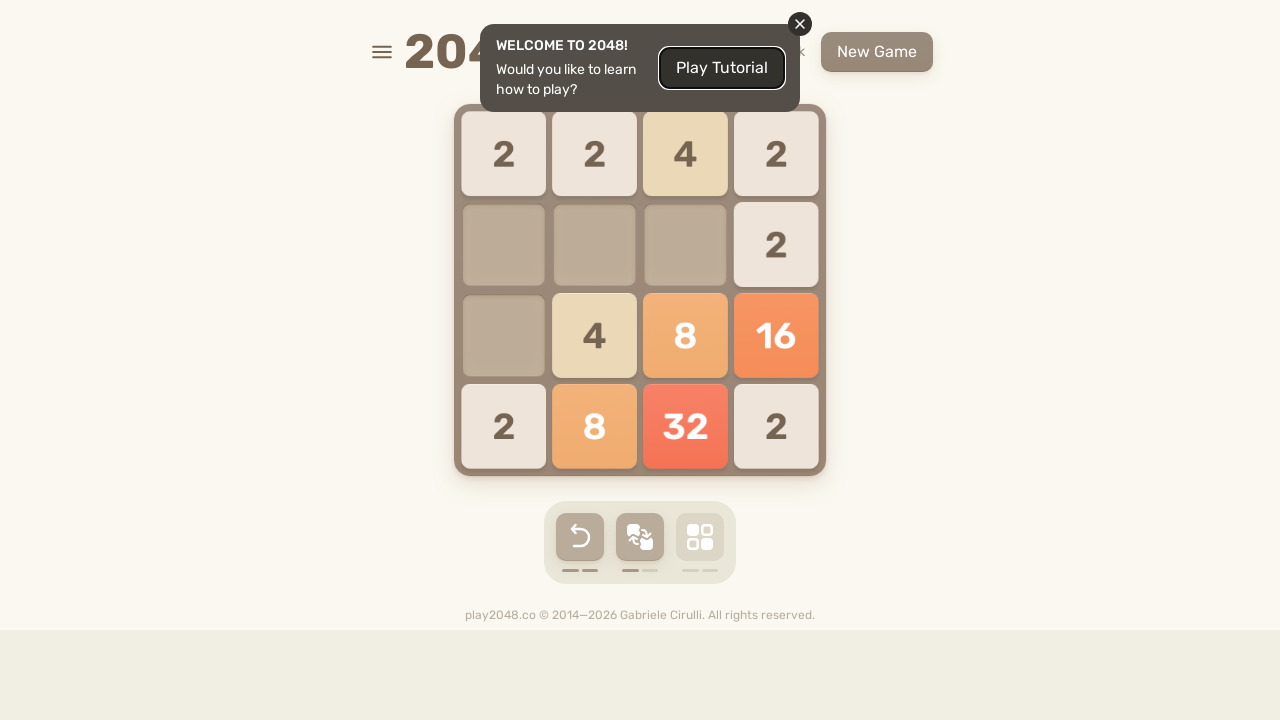

Located retry button element
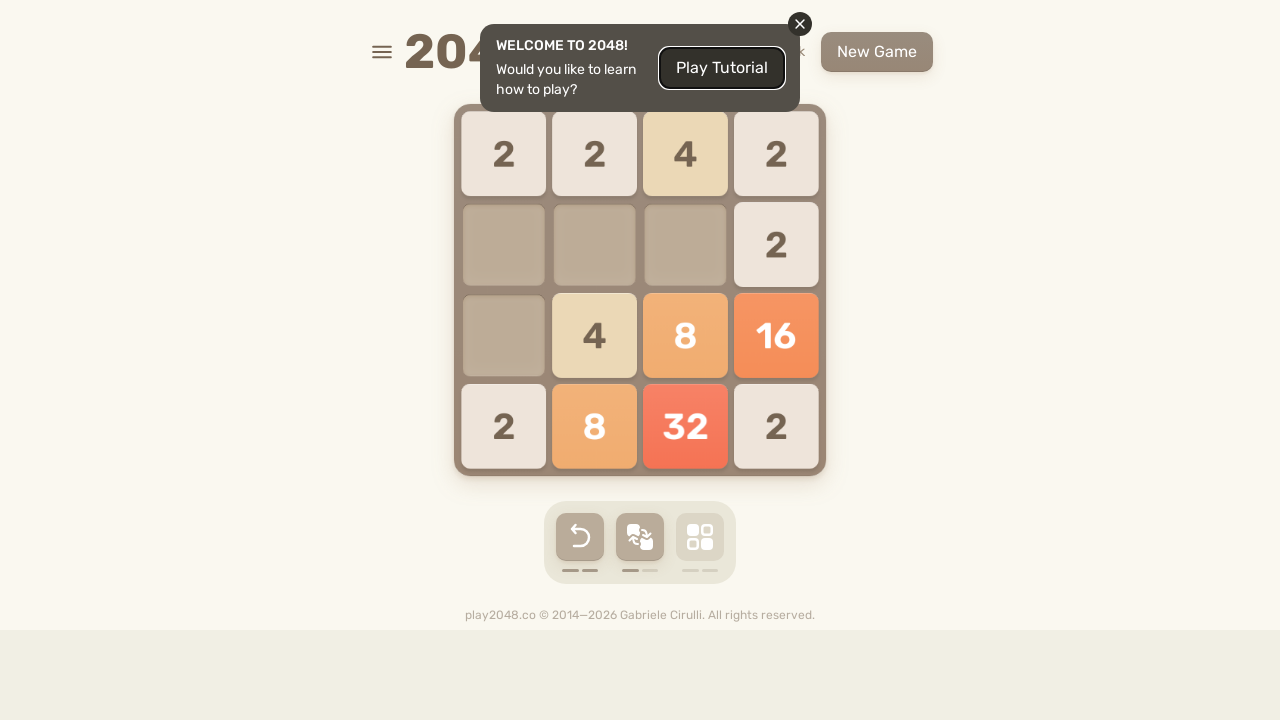

Game active, playing moves
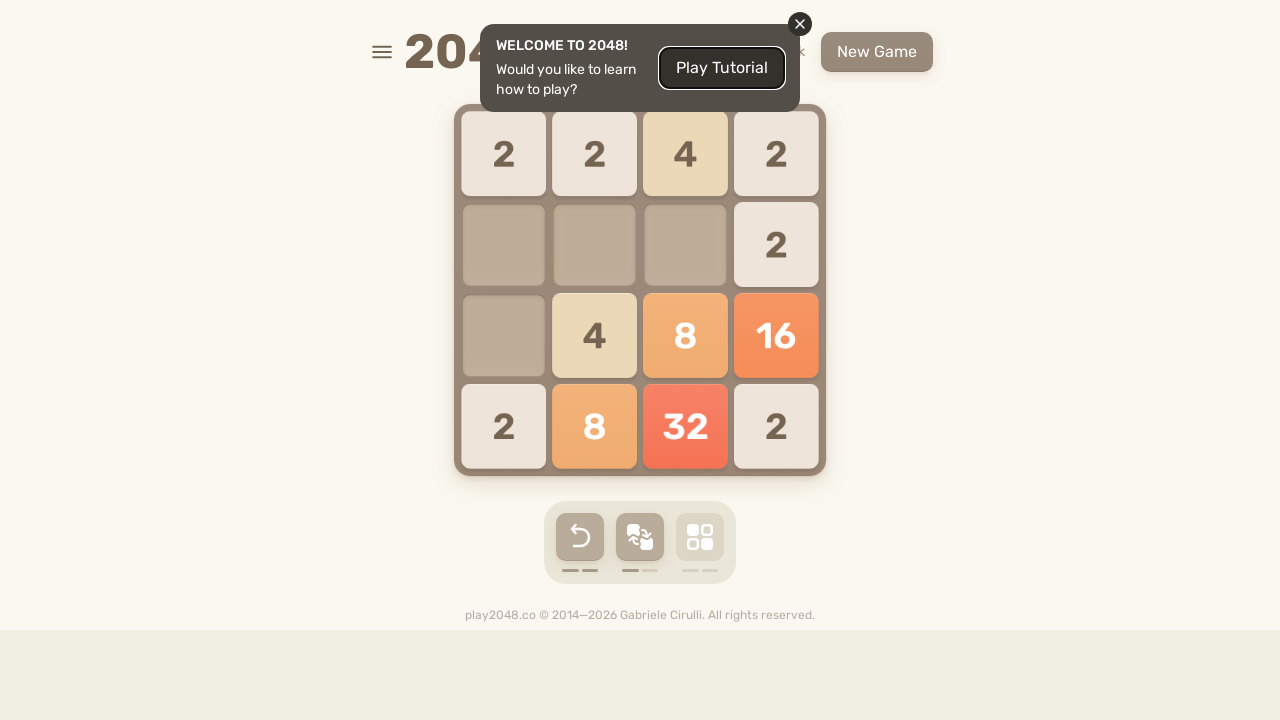

Pressed arrow key up on html
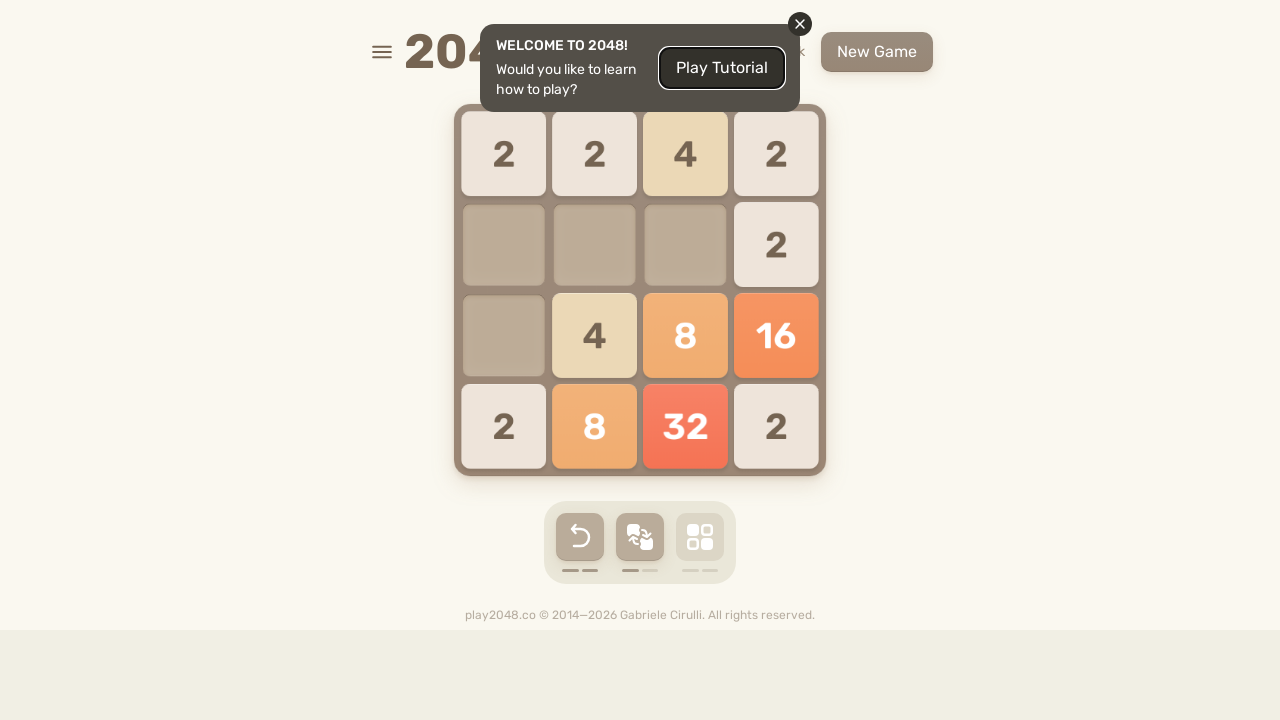

Pressed arrow key down on html
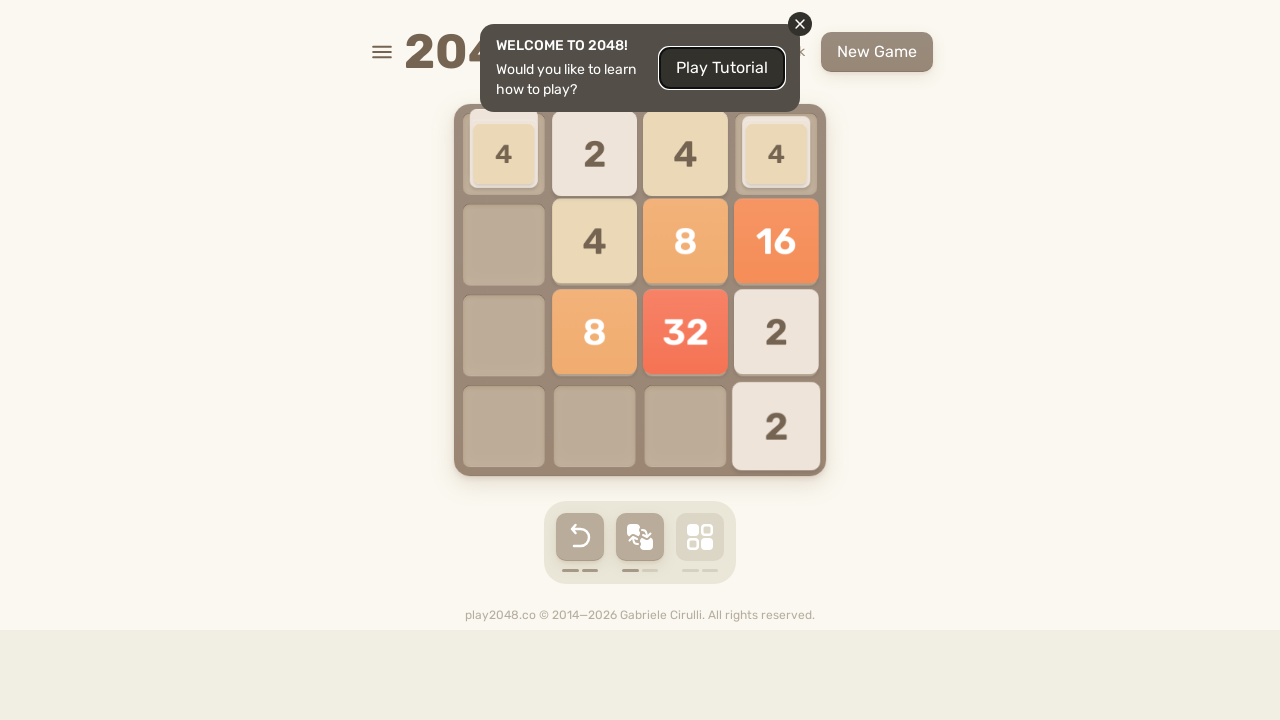

Pressed arrow key left on html
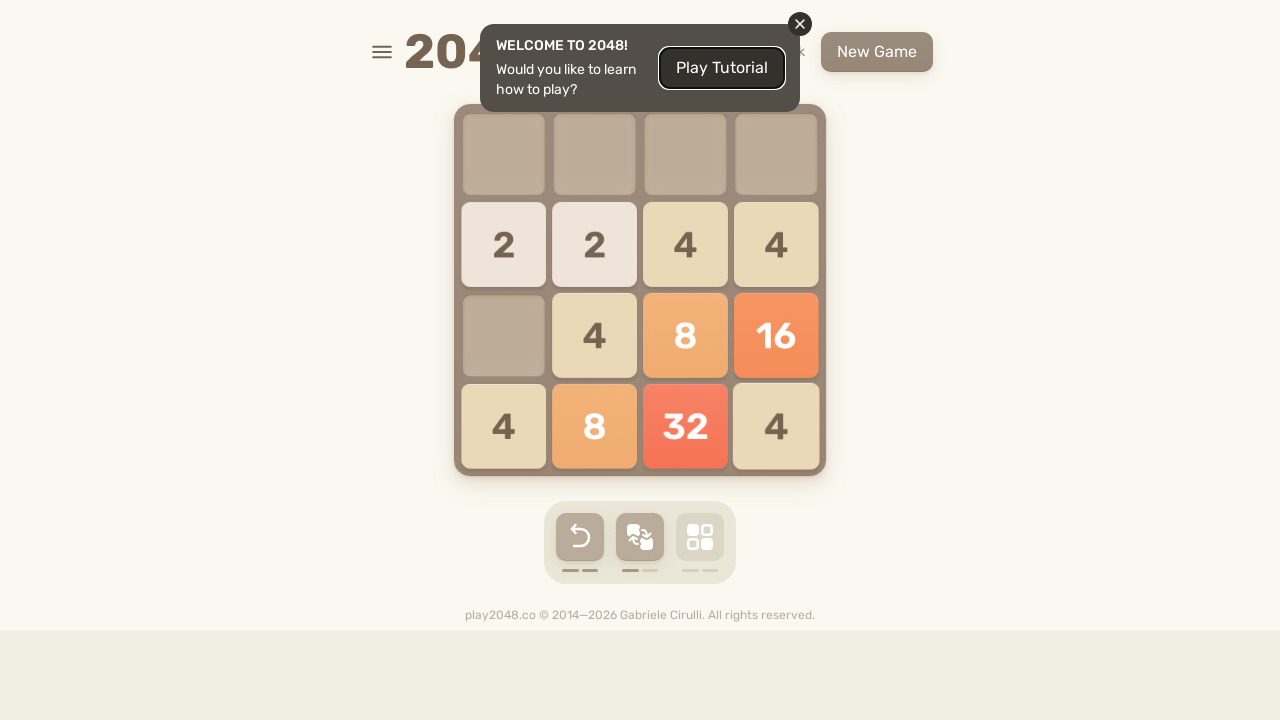

Pressed arrow key right on html
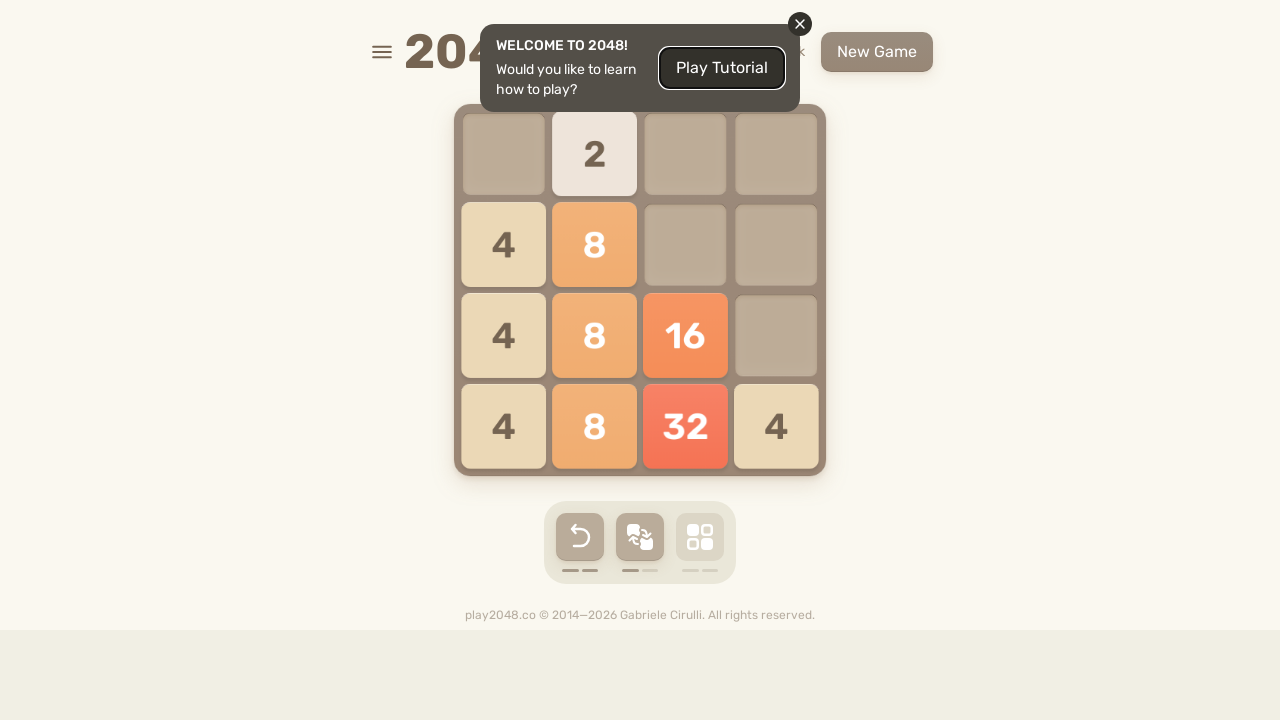

Waited 100ms before next move cycle
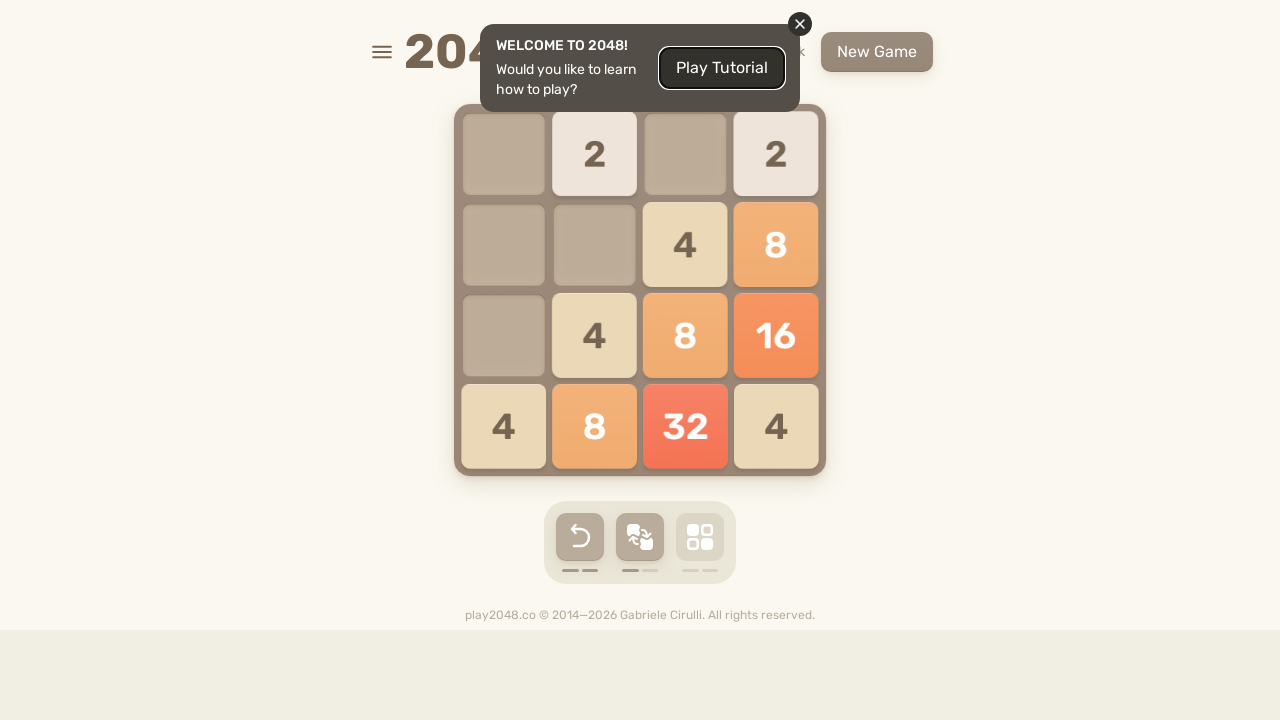

Located retry button element
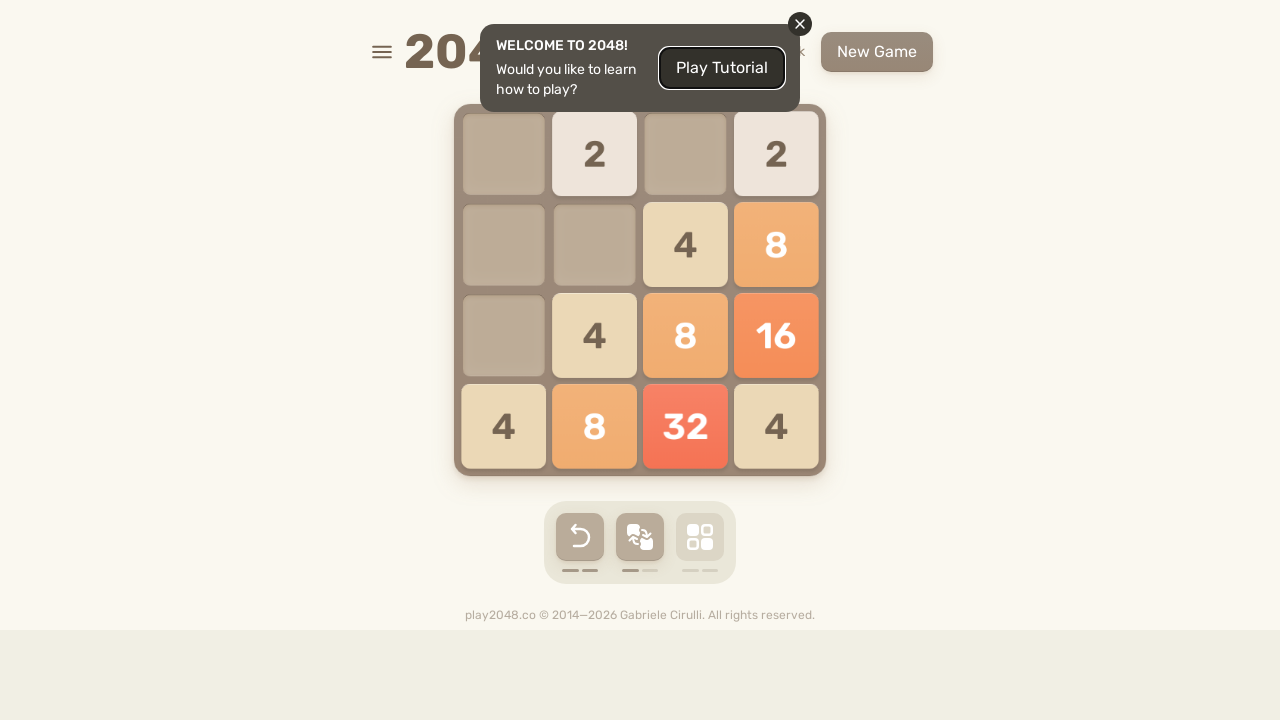

Game active, playing moves
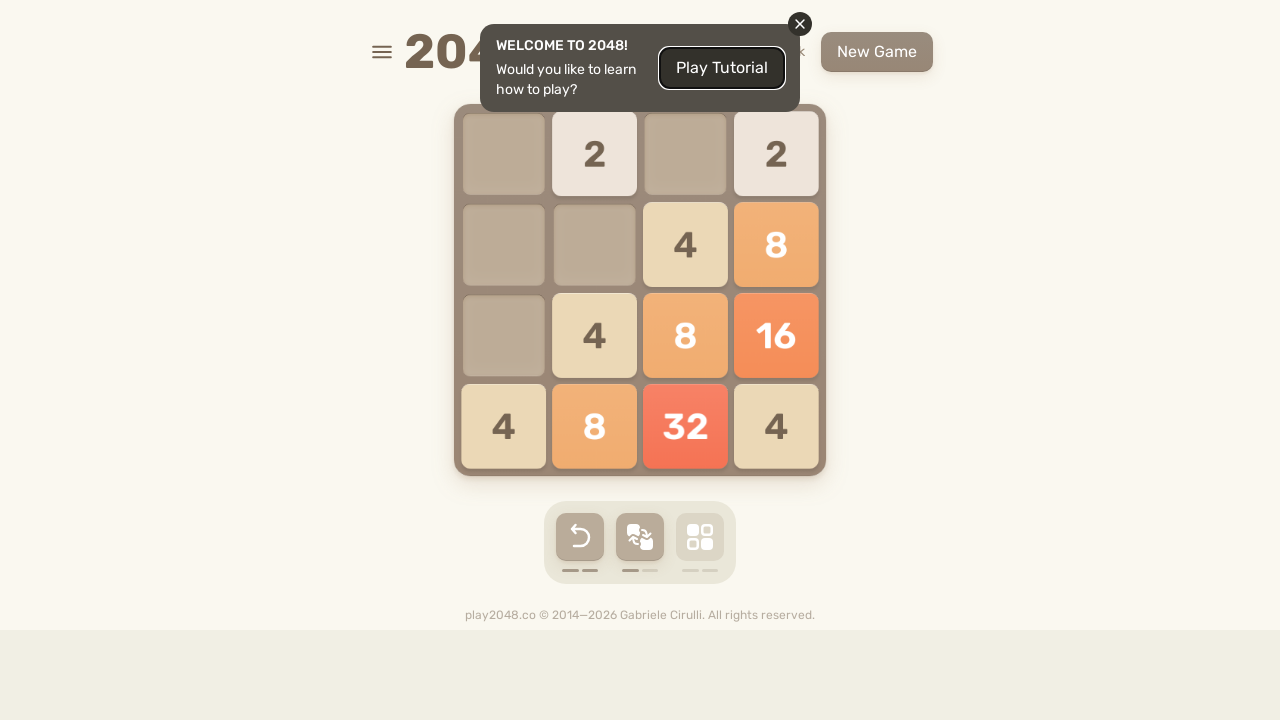

Pressed arrow key up on html
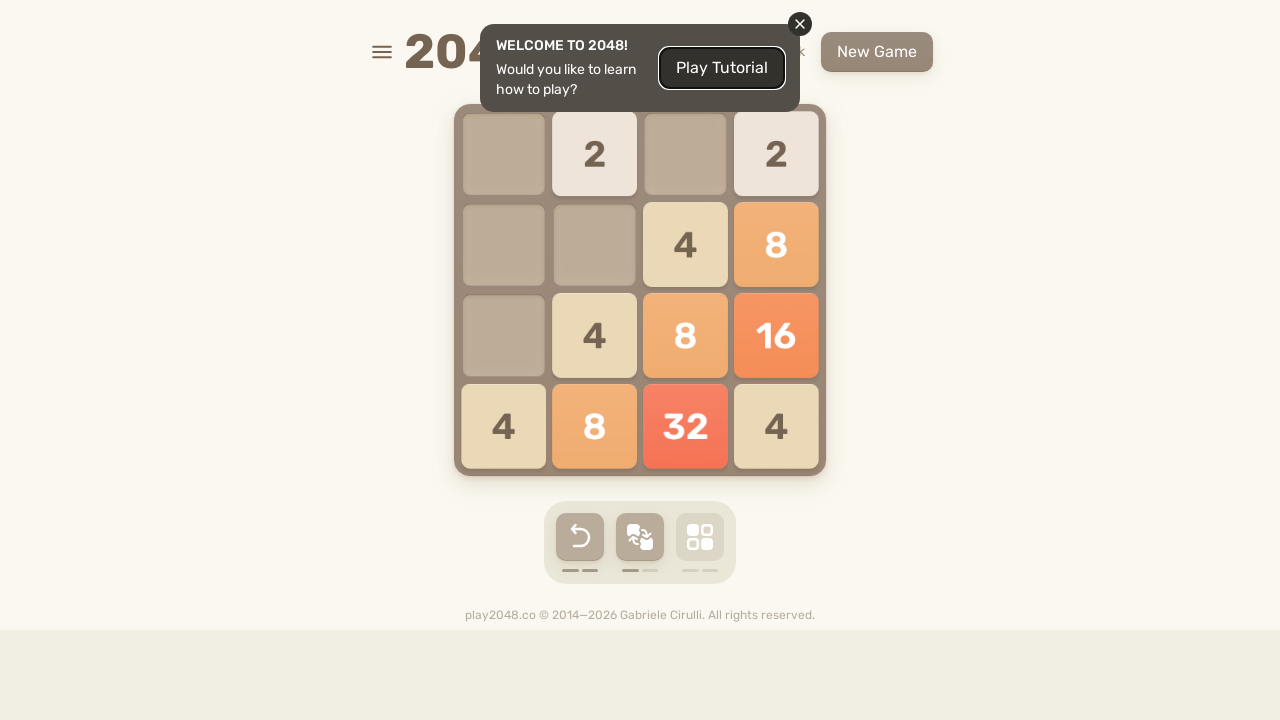

Pressed arrow key down on html
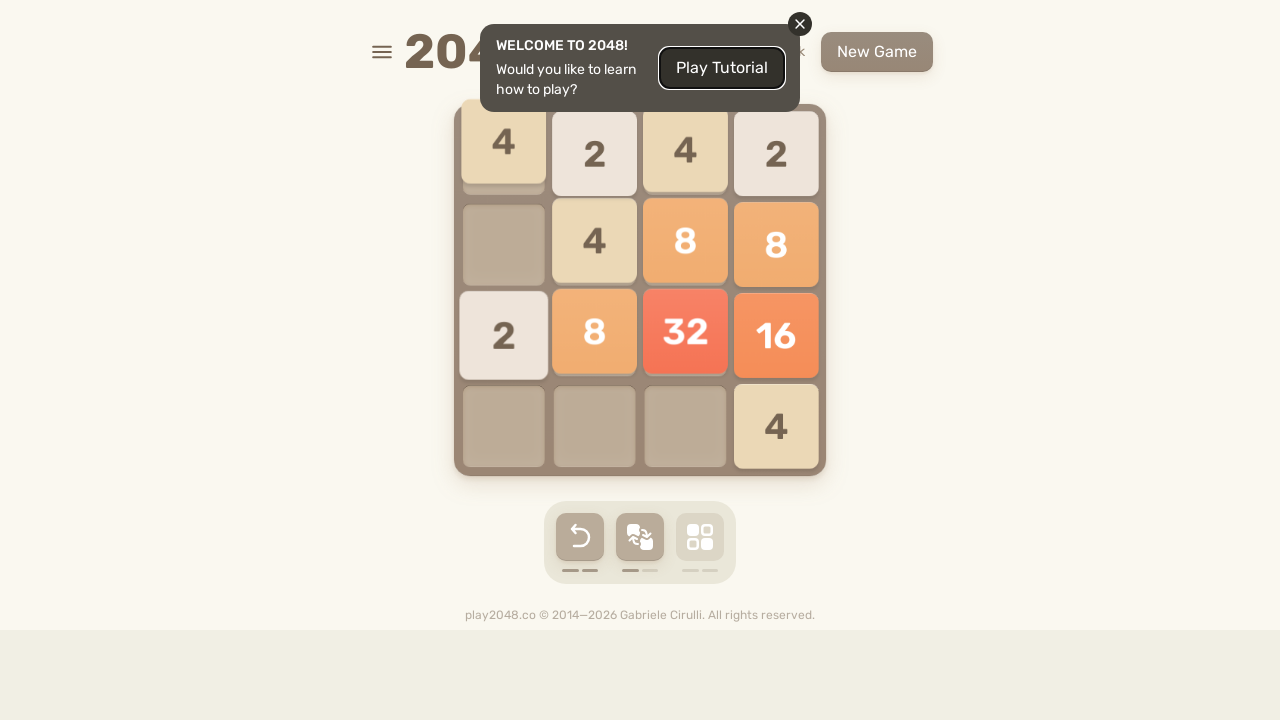

Pressed arrow key left on html
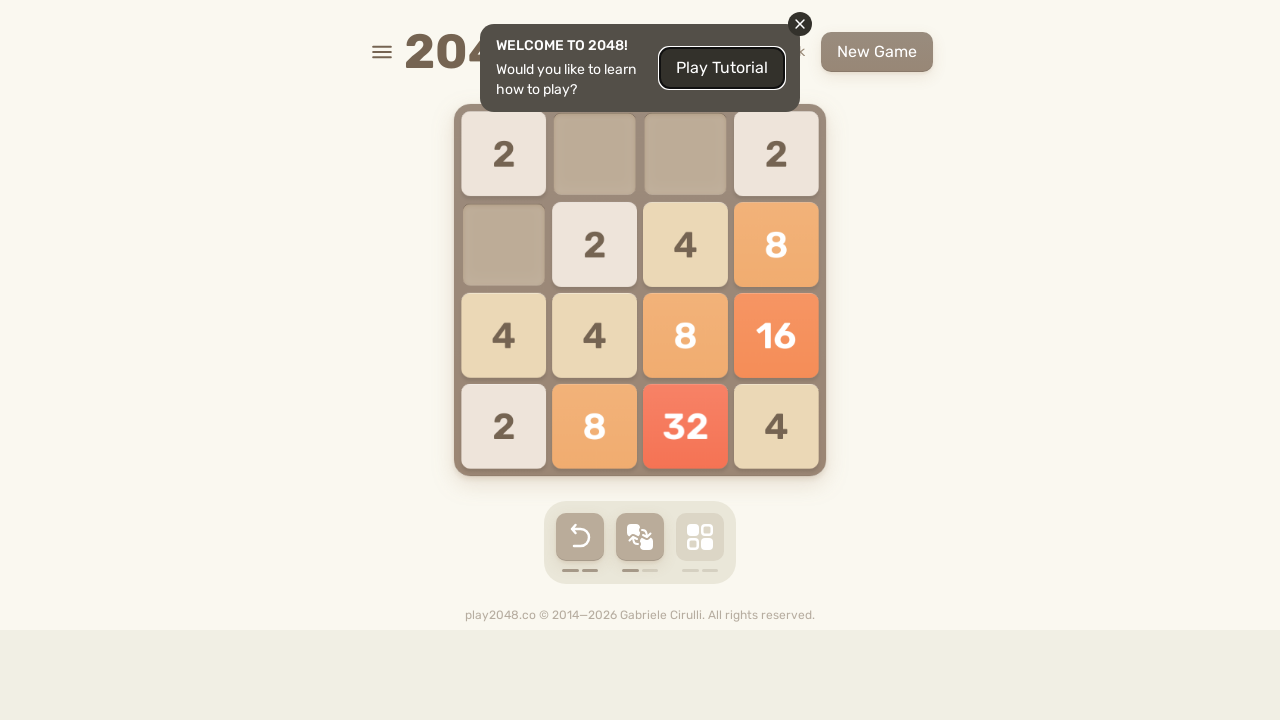

Pressed arrow key right on html
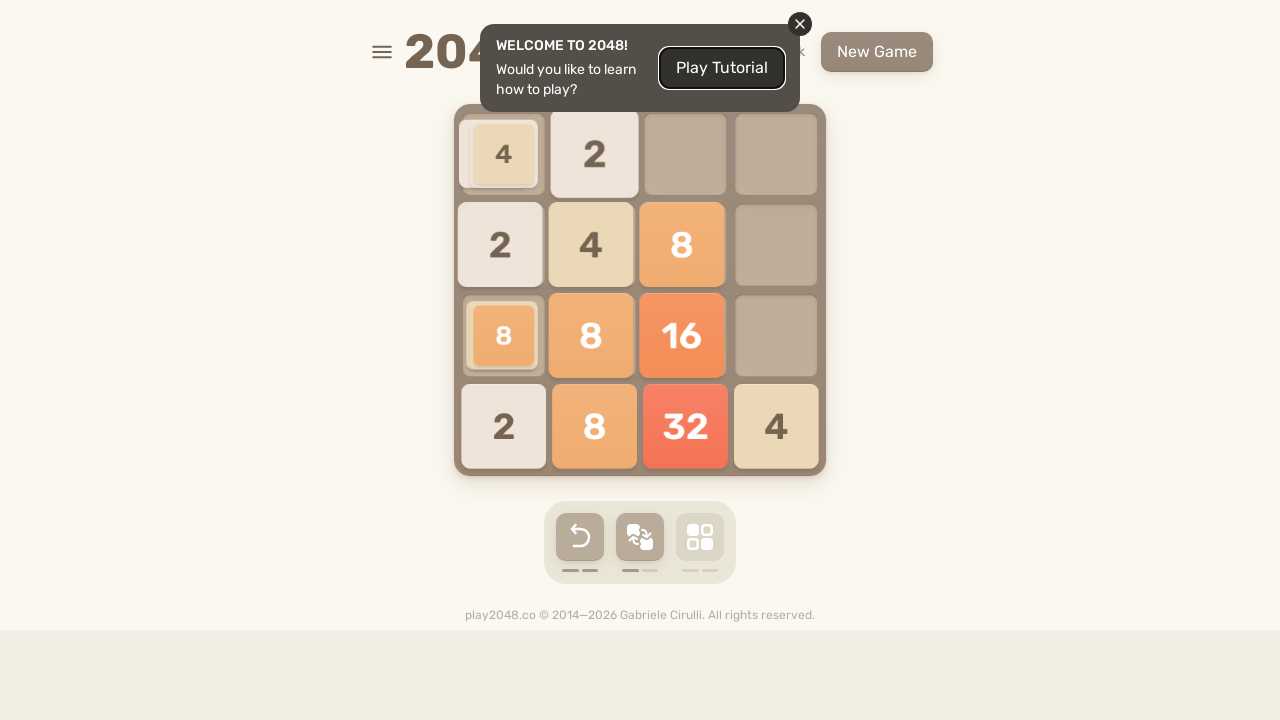

Waited 100ms before next move cycle
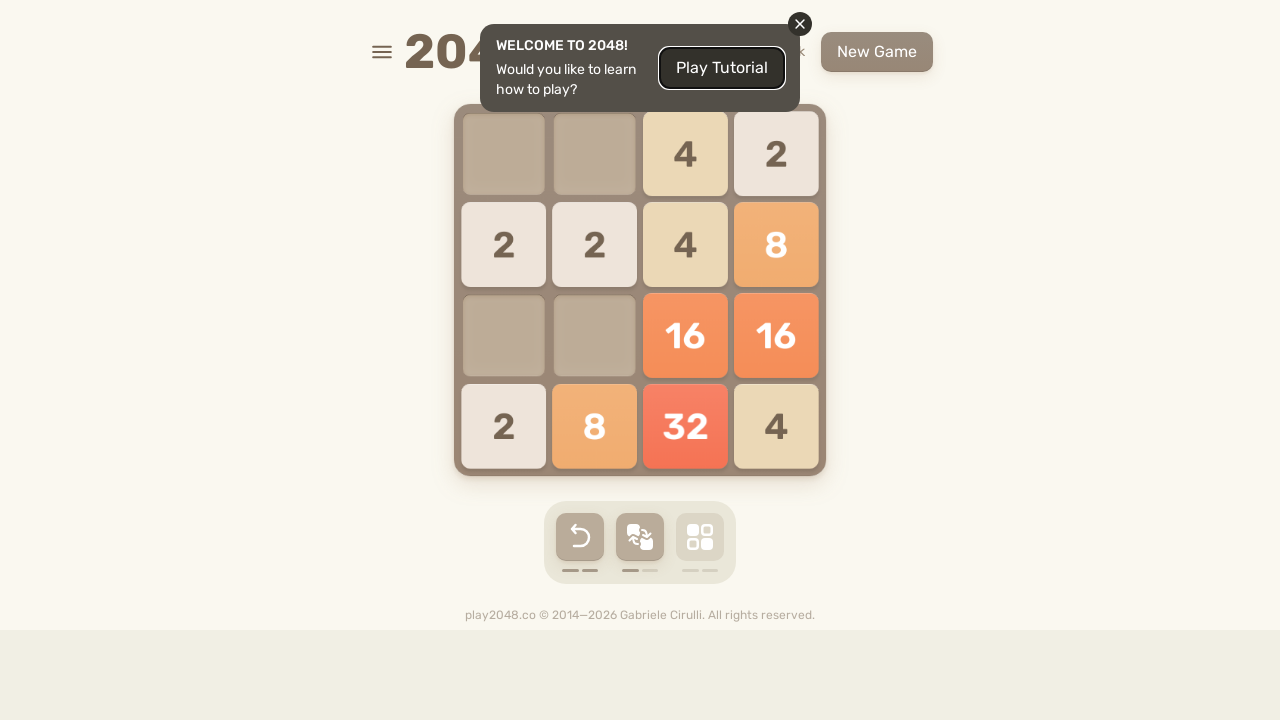

Located retry button element
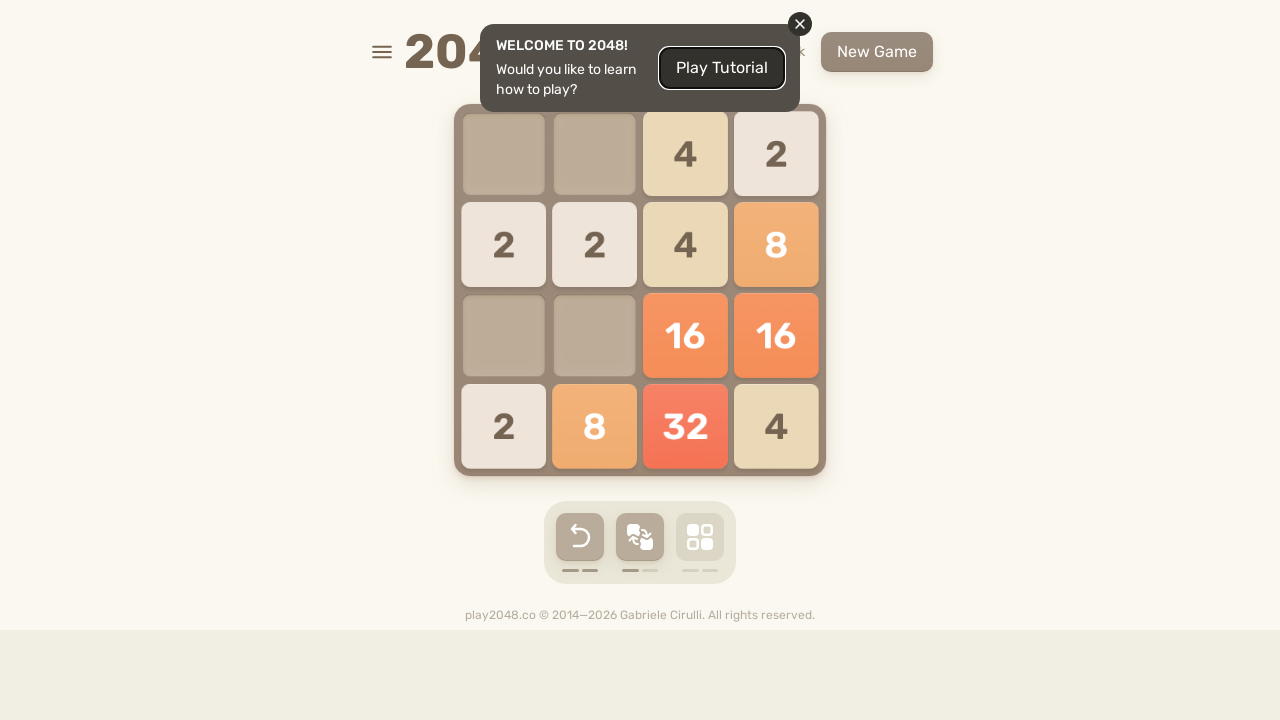

Game active, playing moves
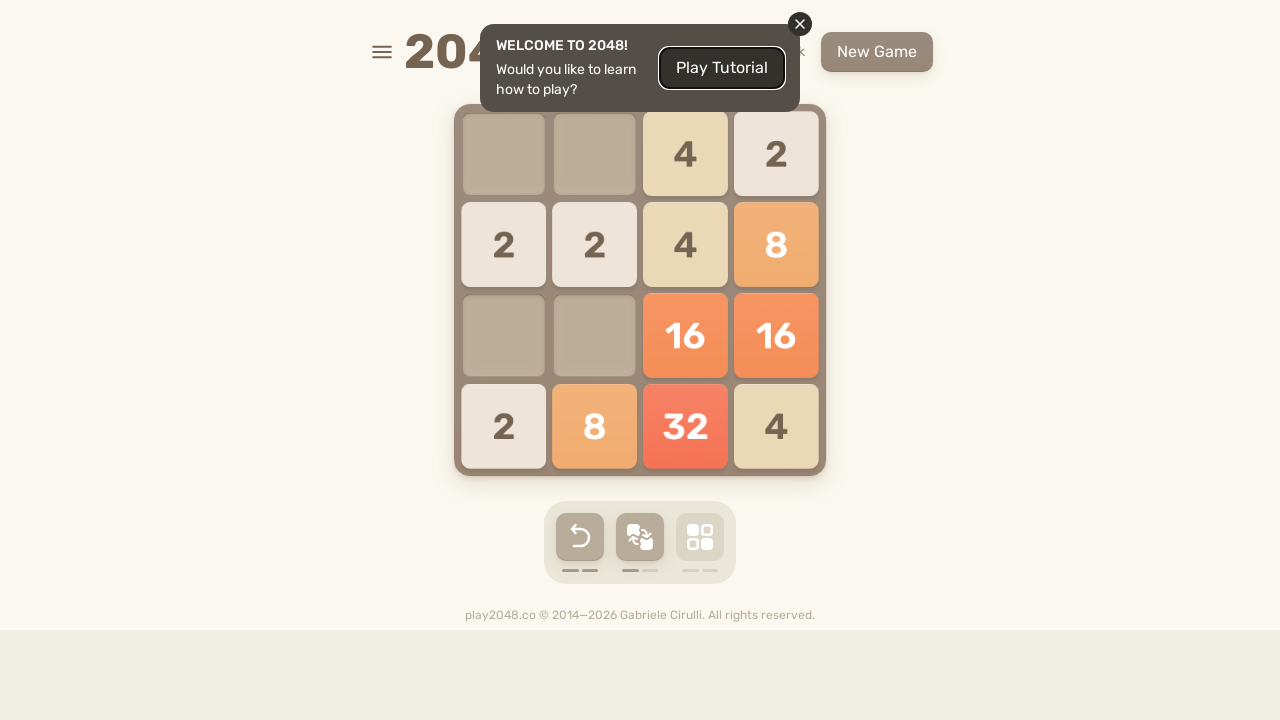

Pressed arrow key up on html
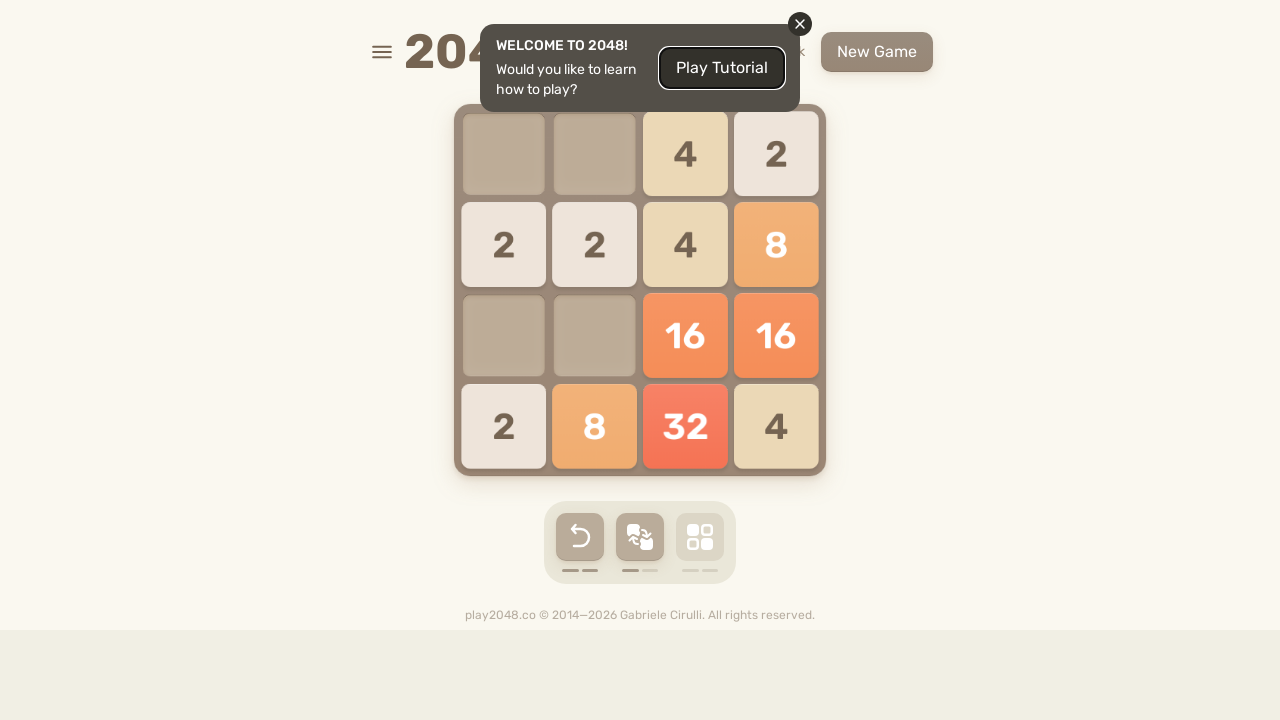

Pressed arrow key down on html
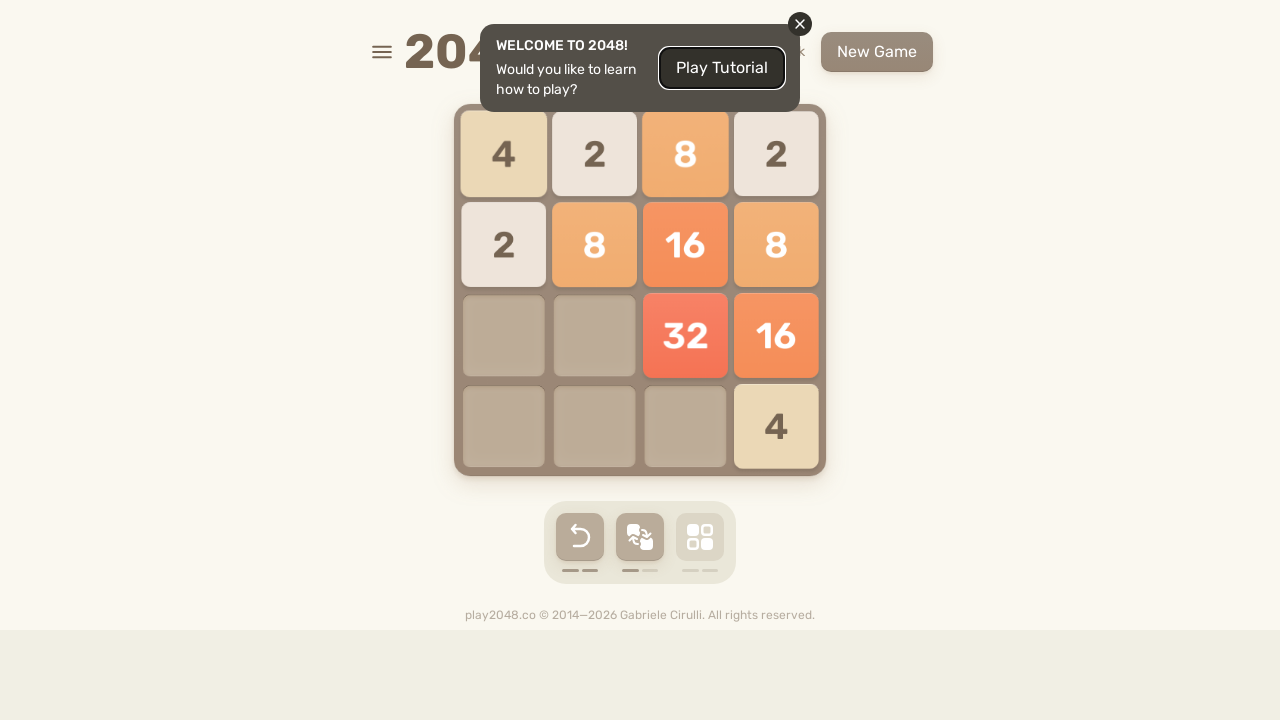

Pressed arrow key left on html
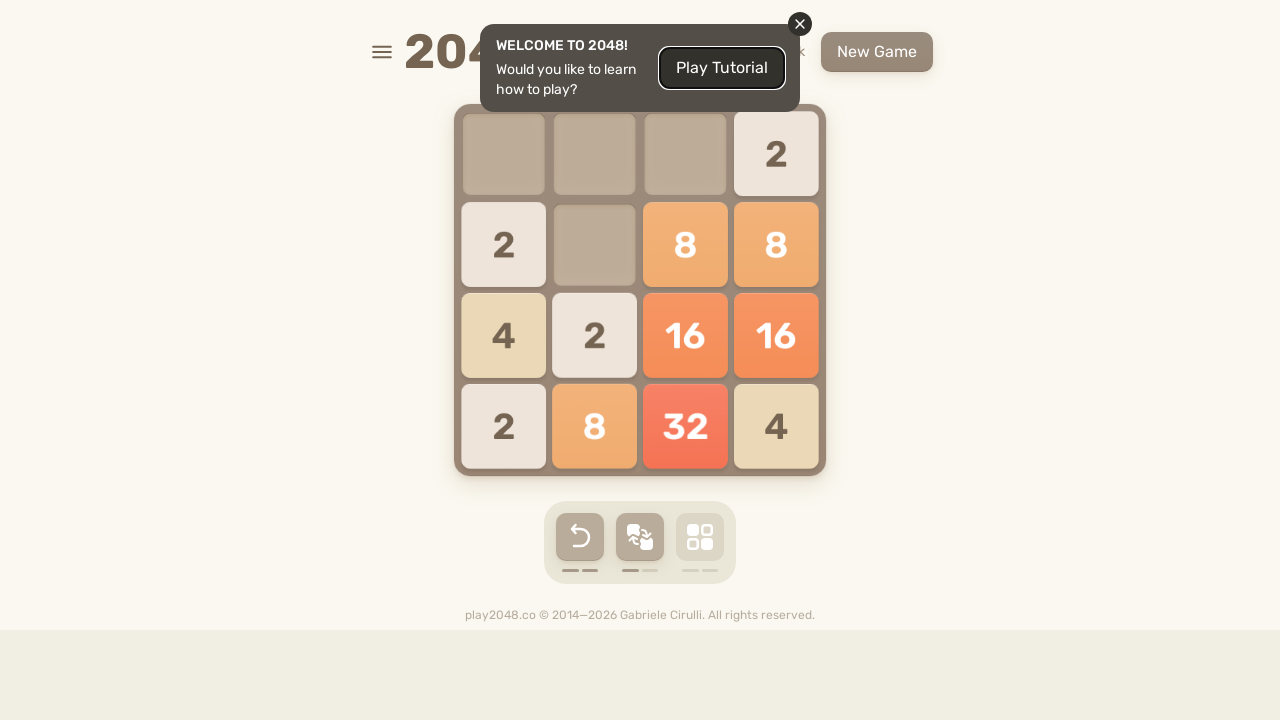

Pressed arrow key right on html
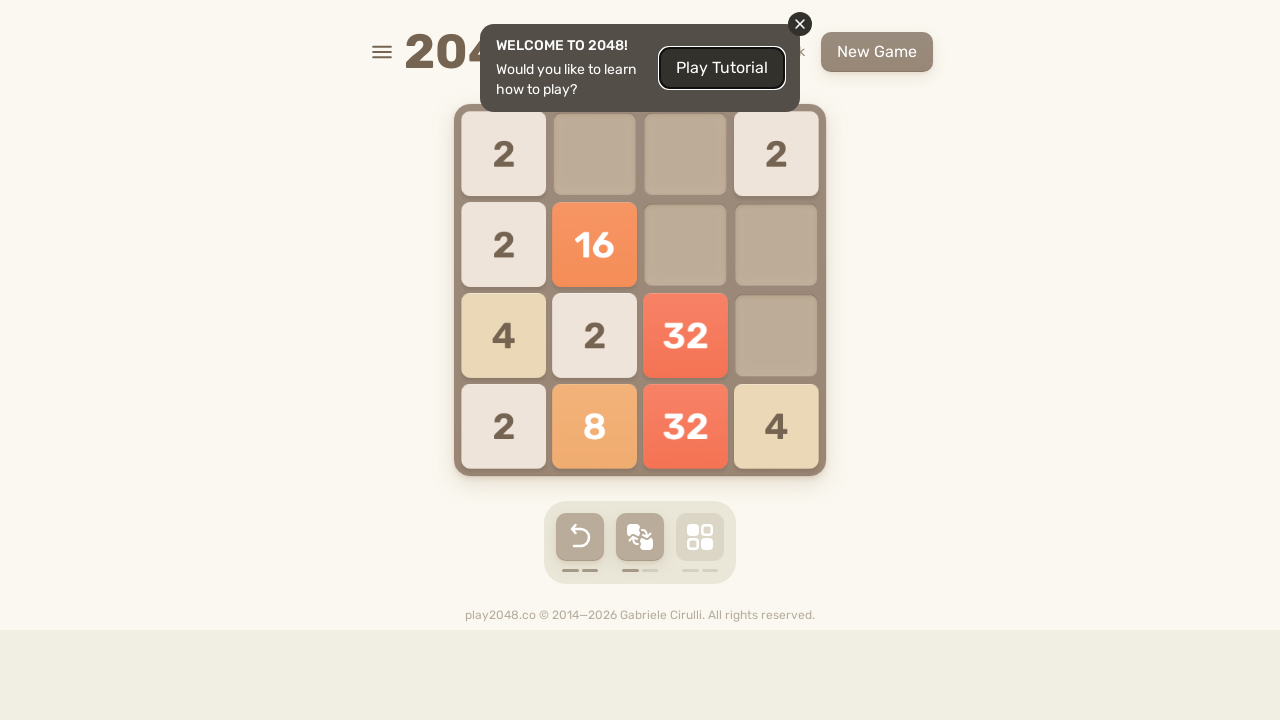

Waited 100ms before next move cycle
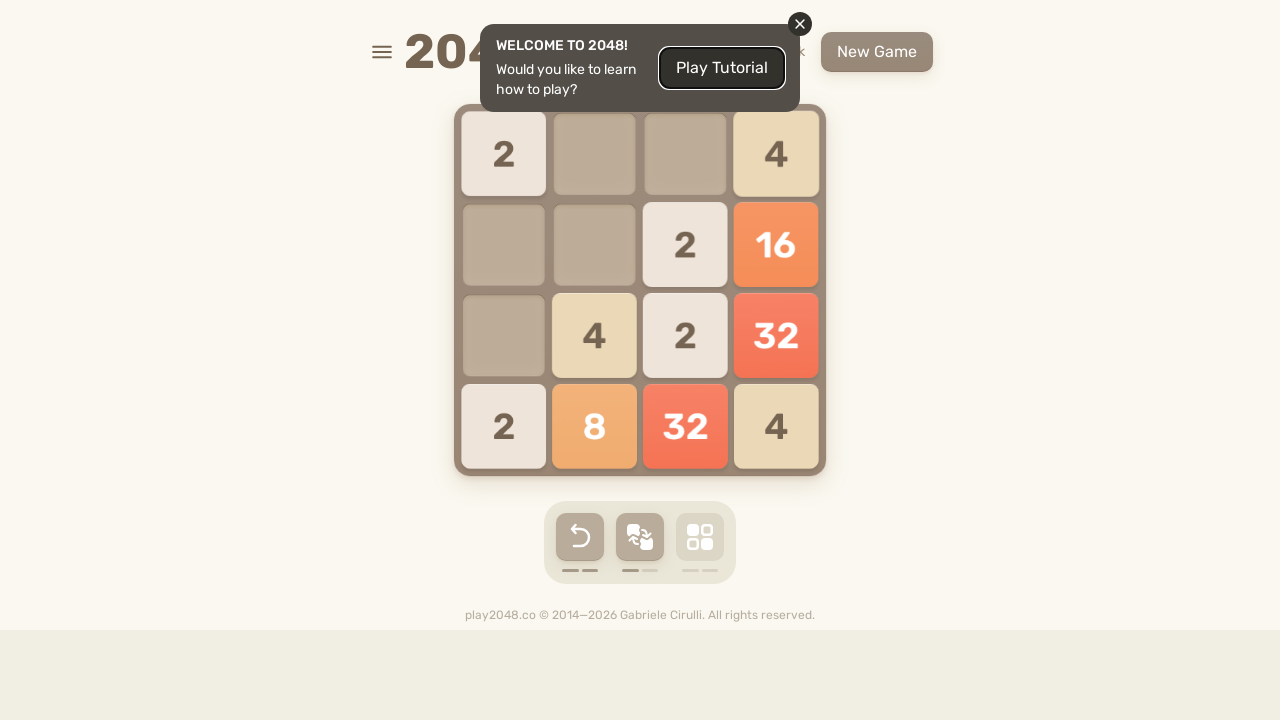

Located retry button element
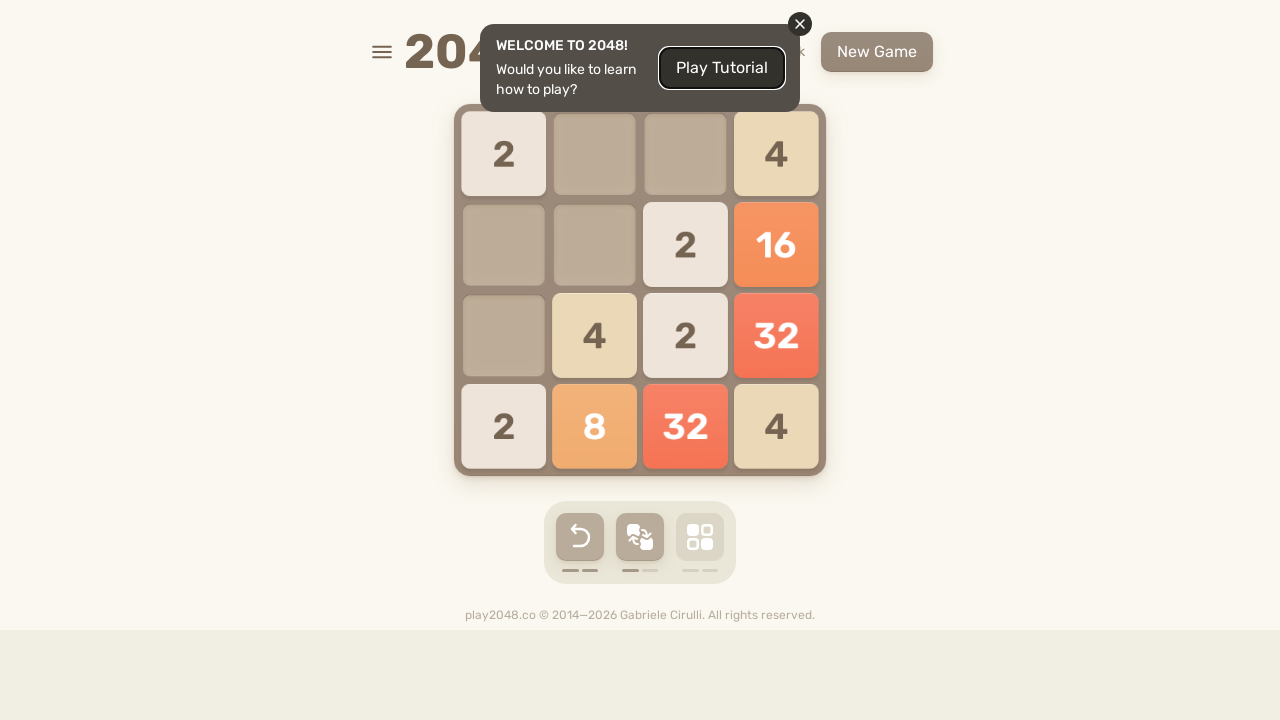

Game active, playing moves
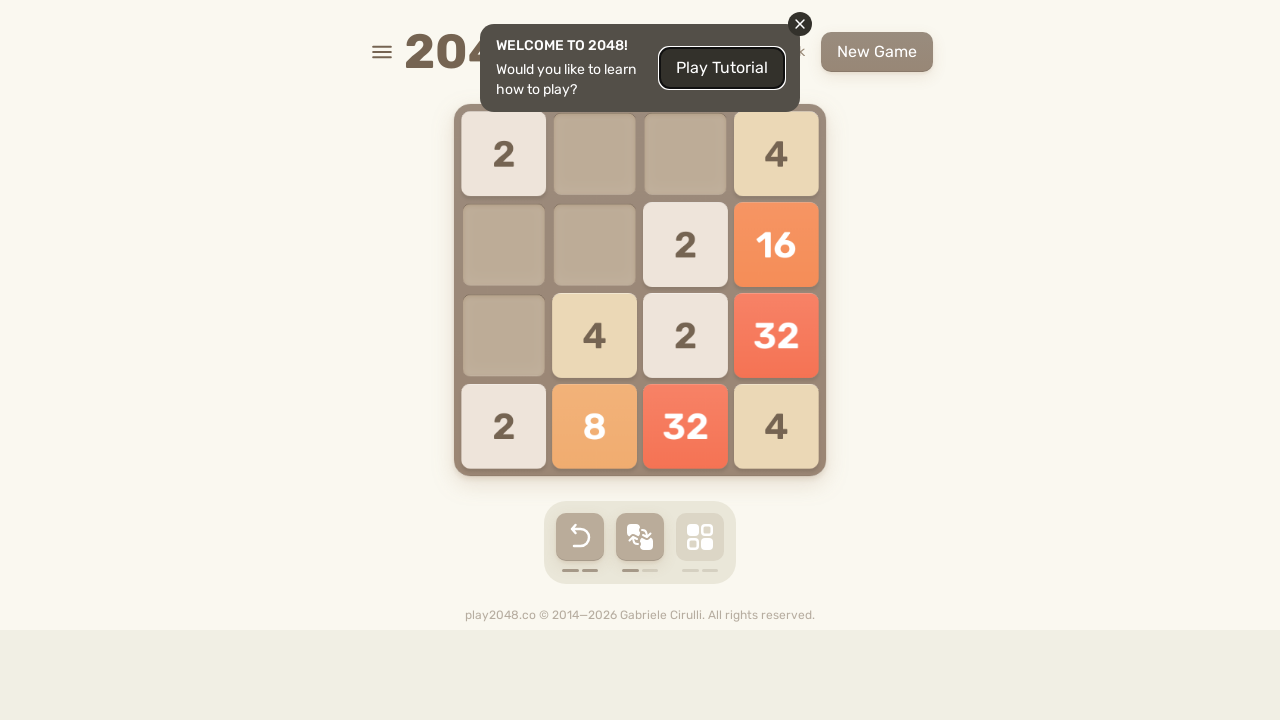

Pressed arrow key up on html
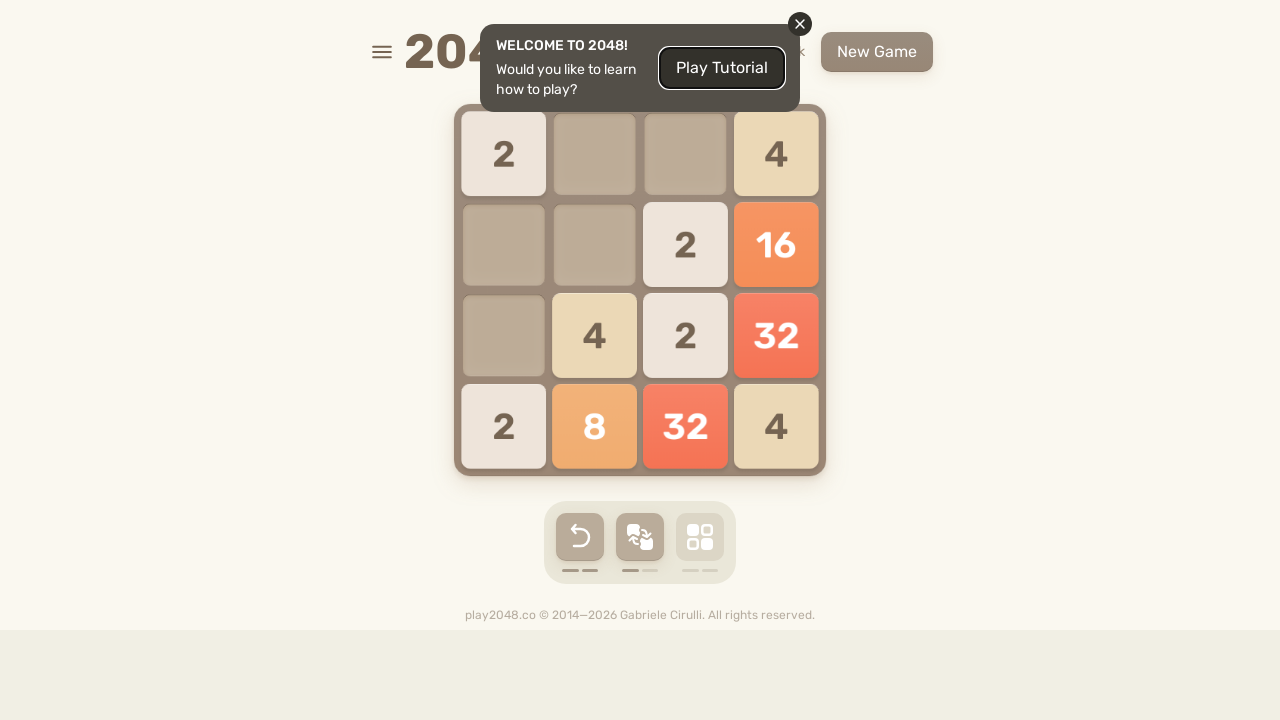

Pressed arrow key down on html
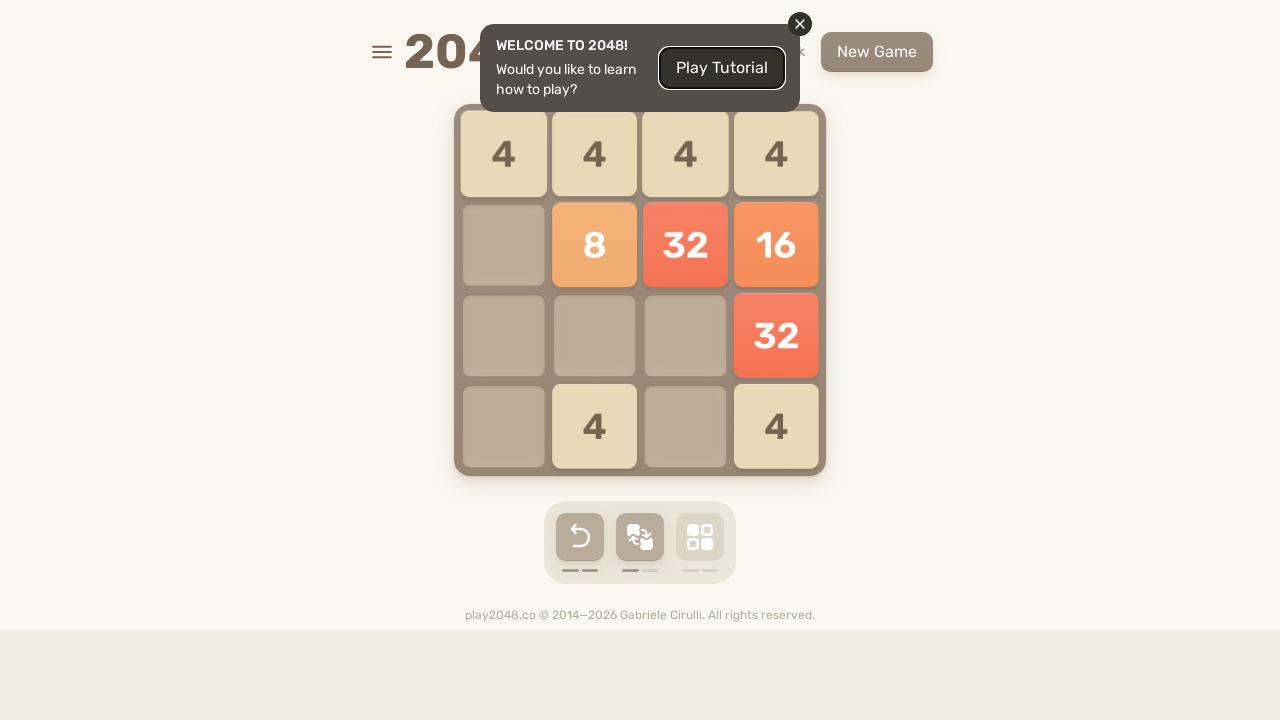

Pressed arrow key left on html
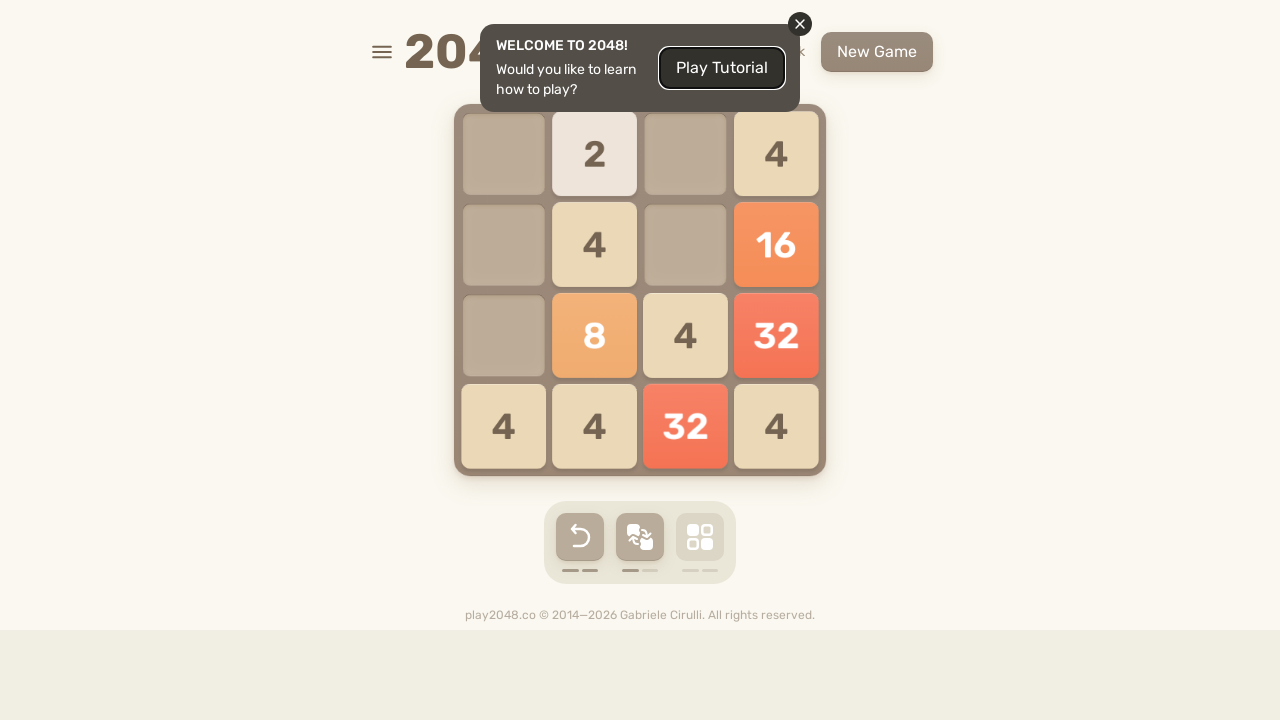

Pressed arrow key right on html
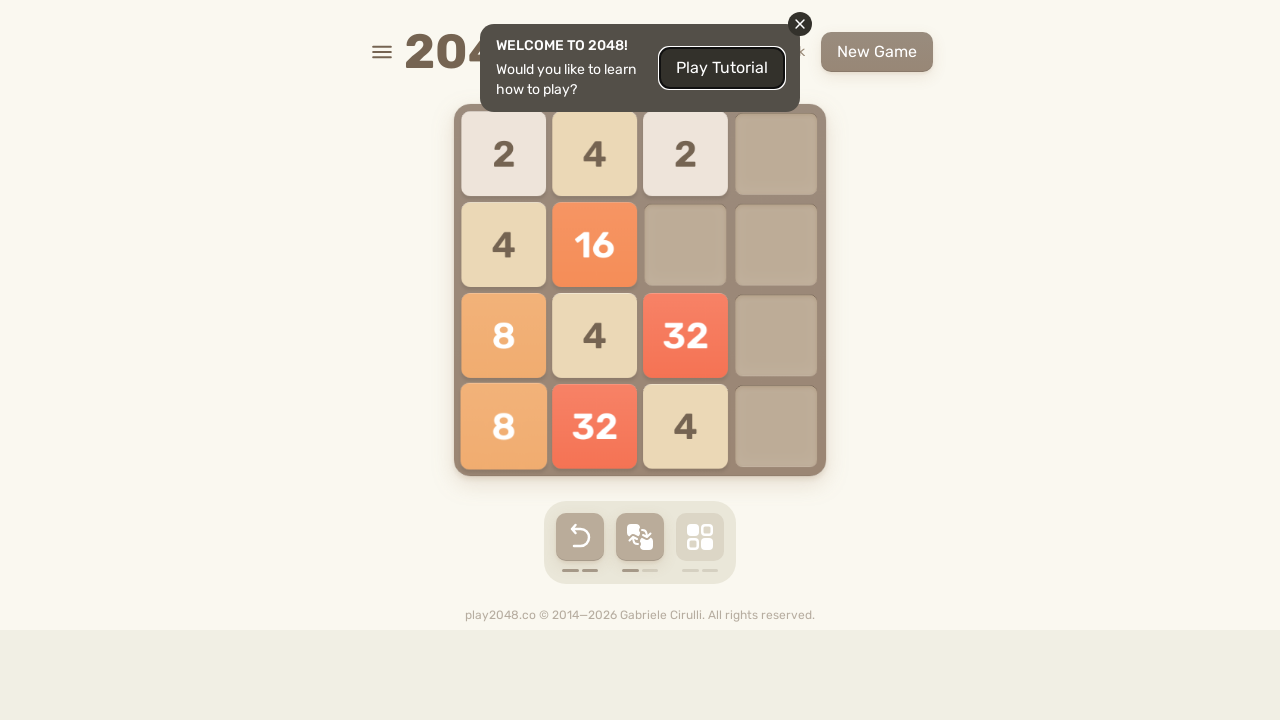

Waited 100ms before next move cycle
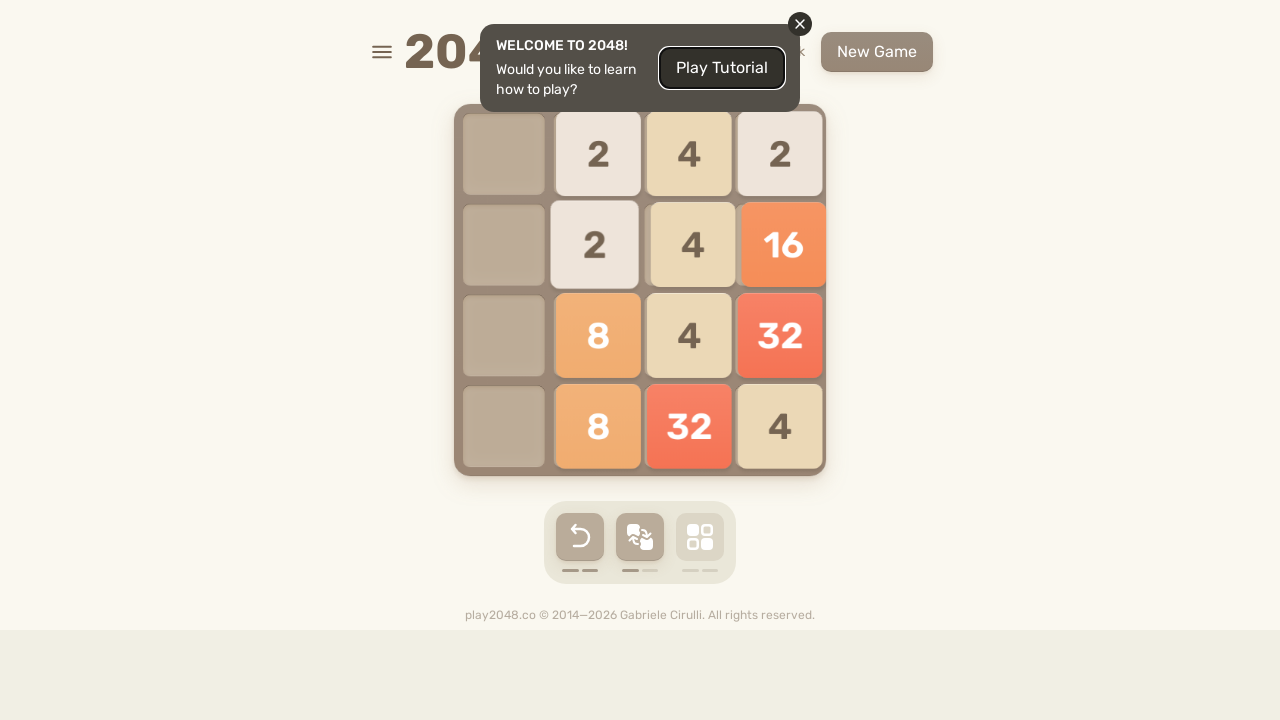

Located retry button element
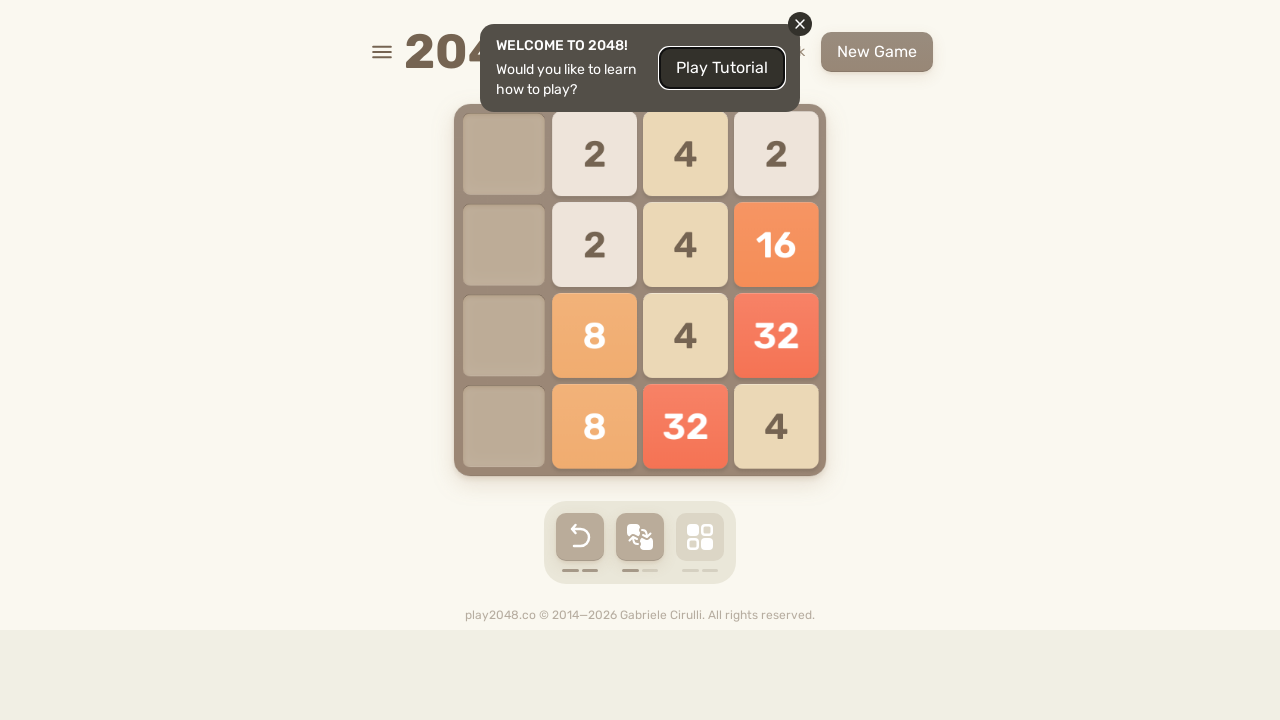

Game active, playing moves
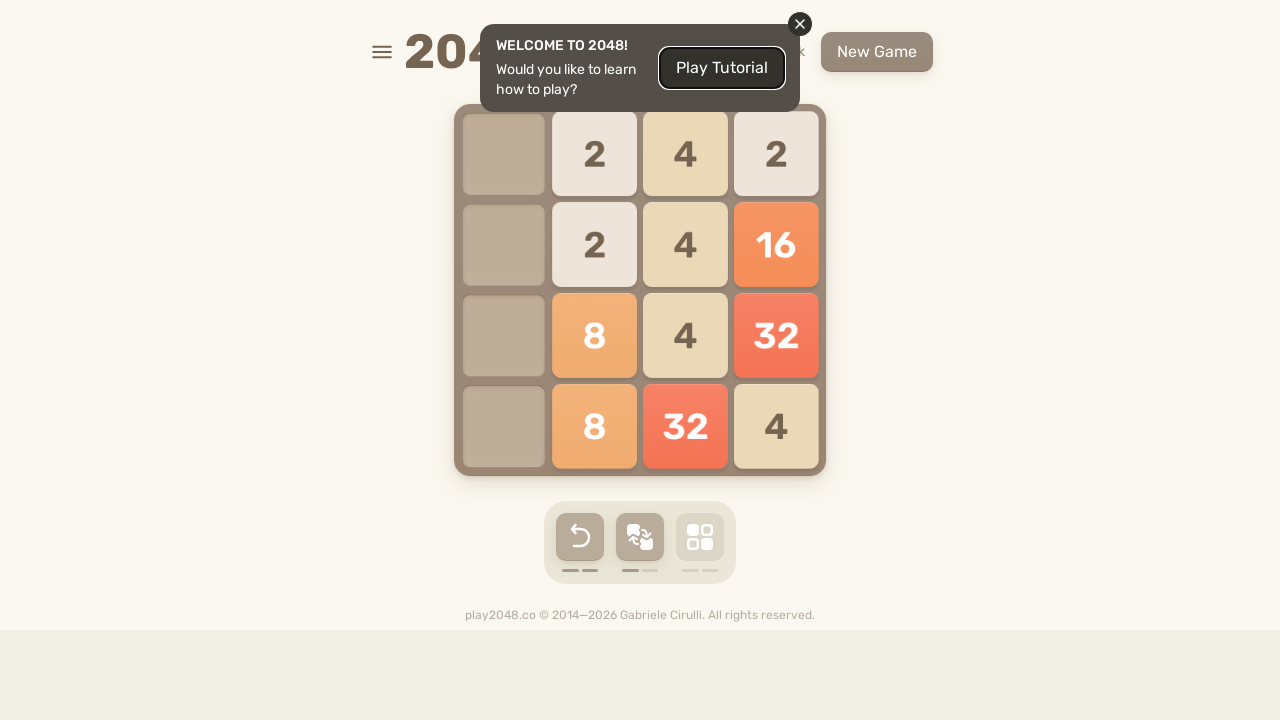

Pressed arrow key up on html
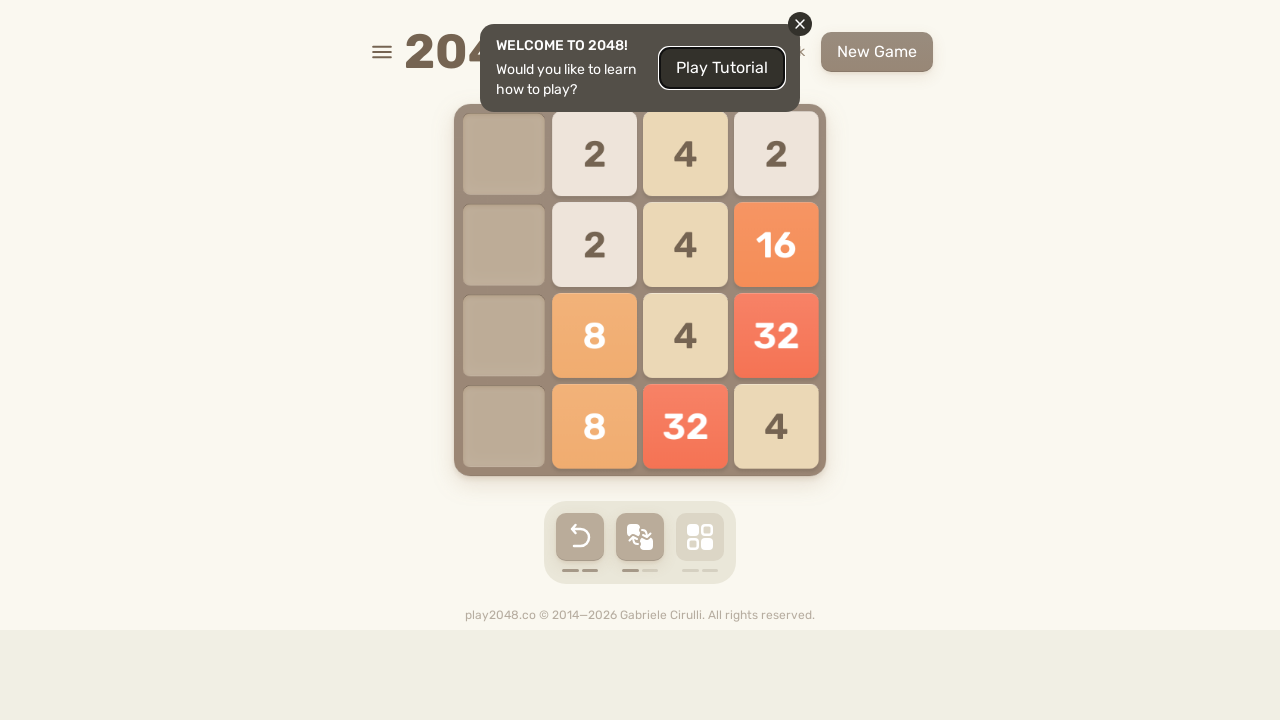

Pressed arrow key down on html
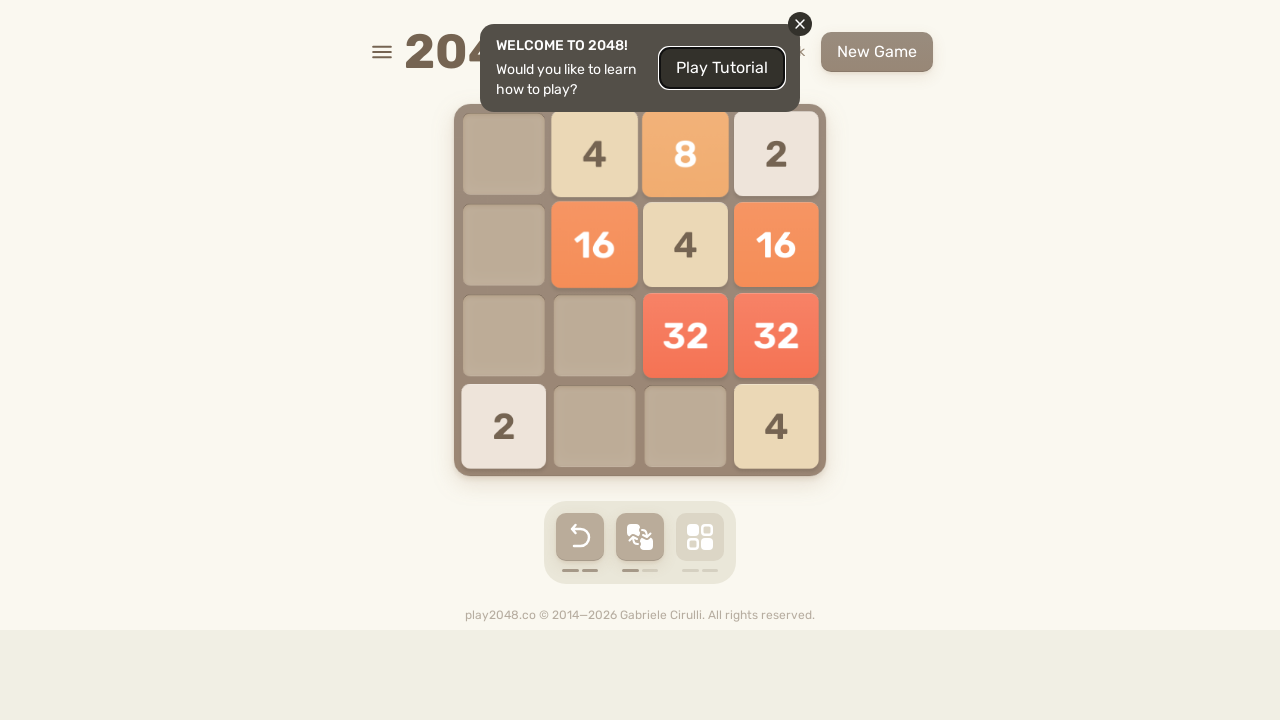

Pressed arrow key left on html
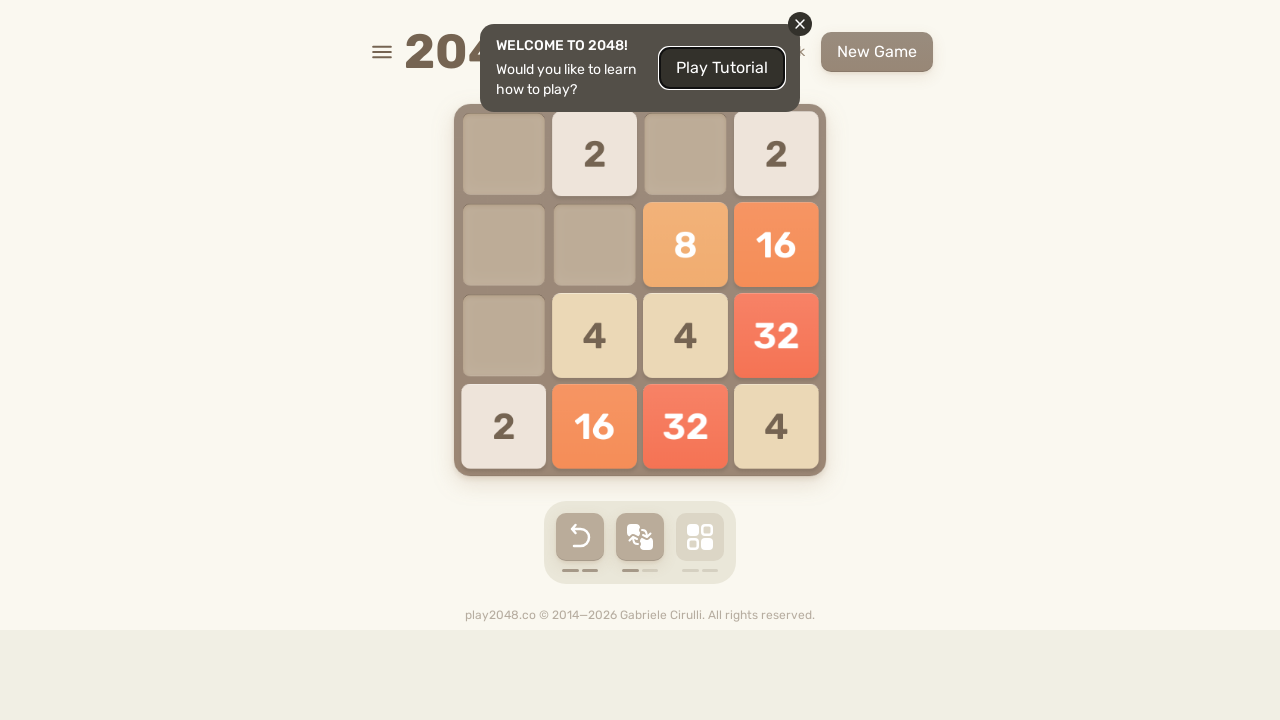

Pressed arrow key right on html
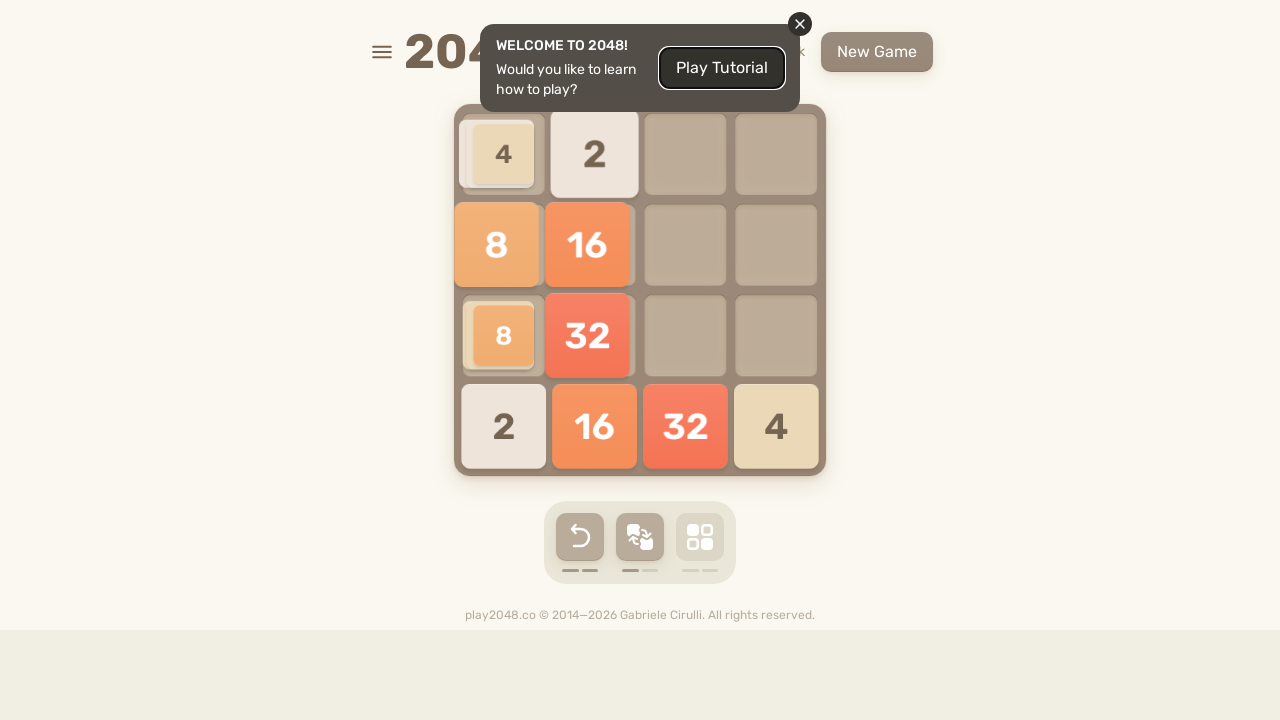

Waited 100ms before next move cycle
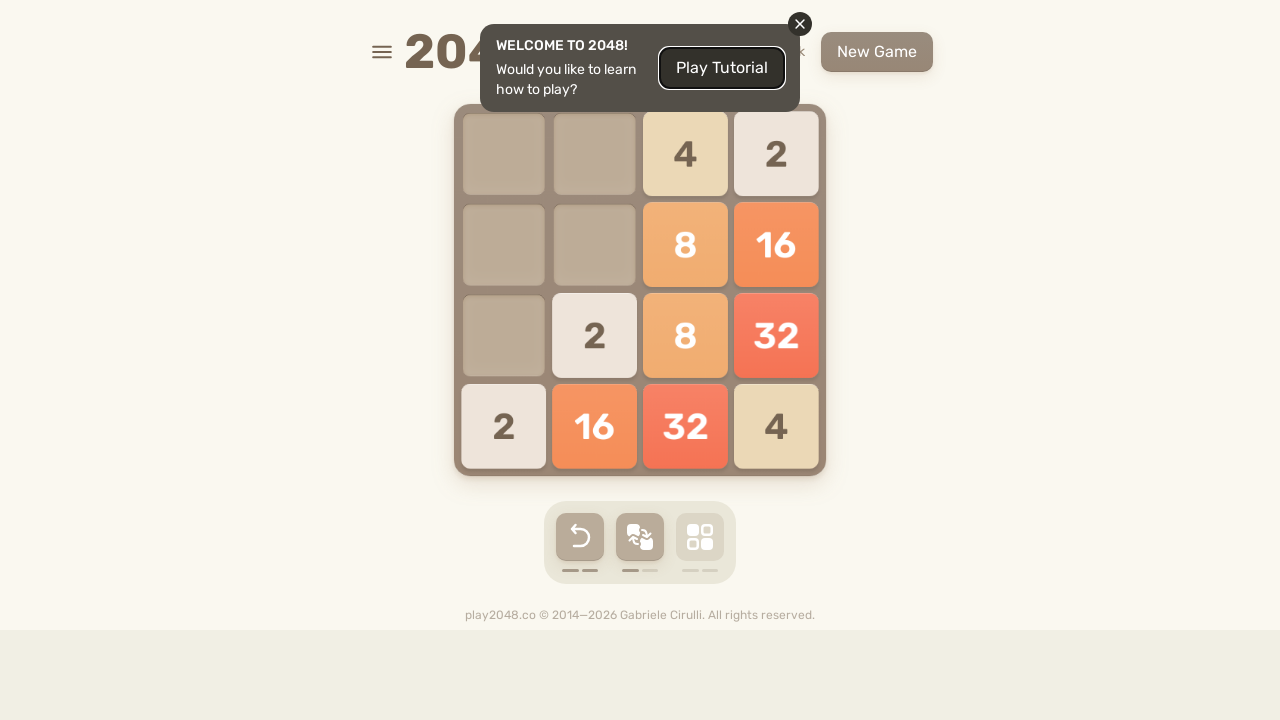

Located retry button element
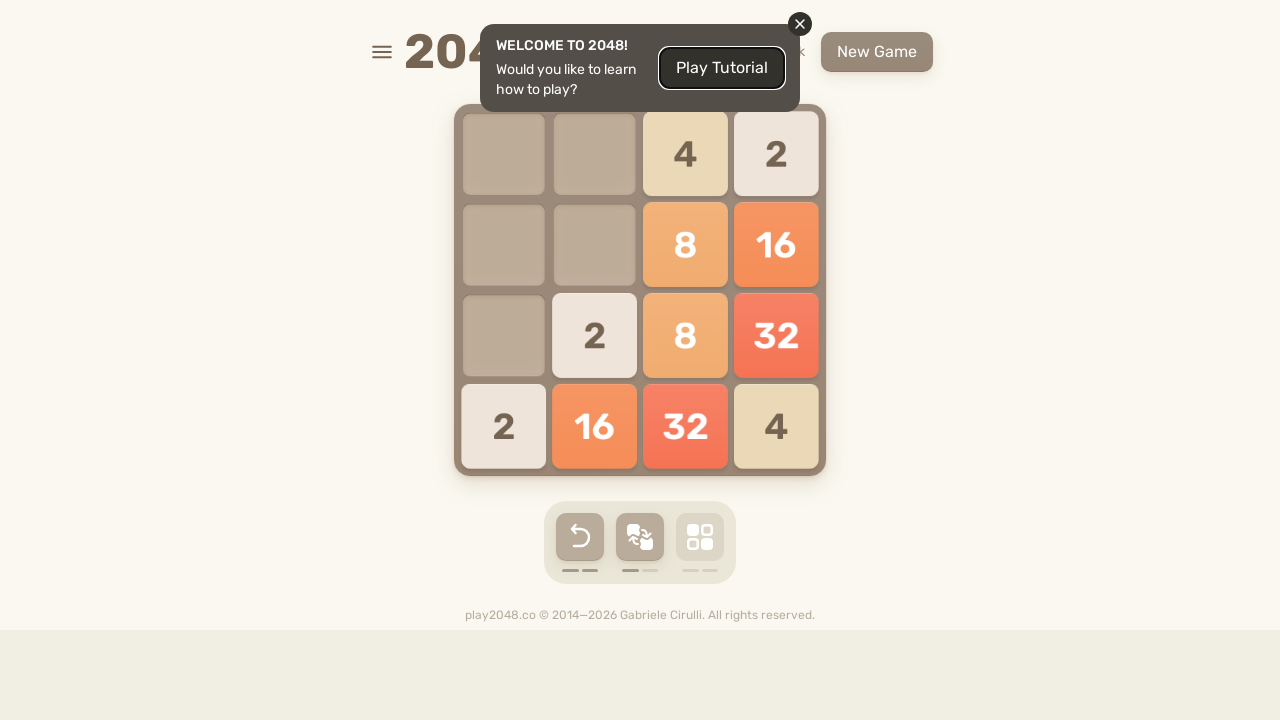

Game active, playing moves
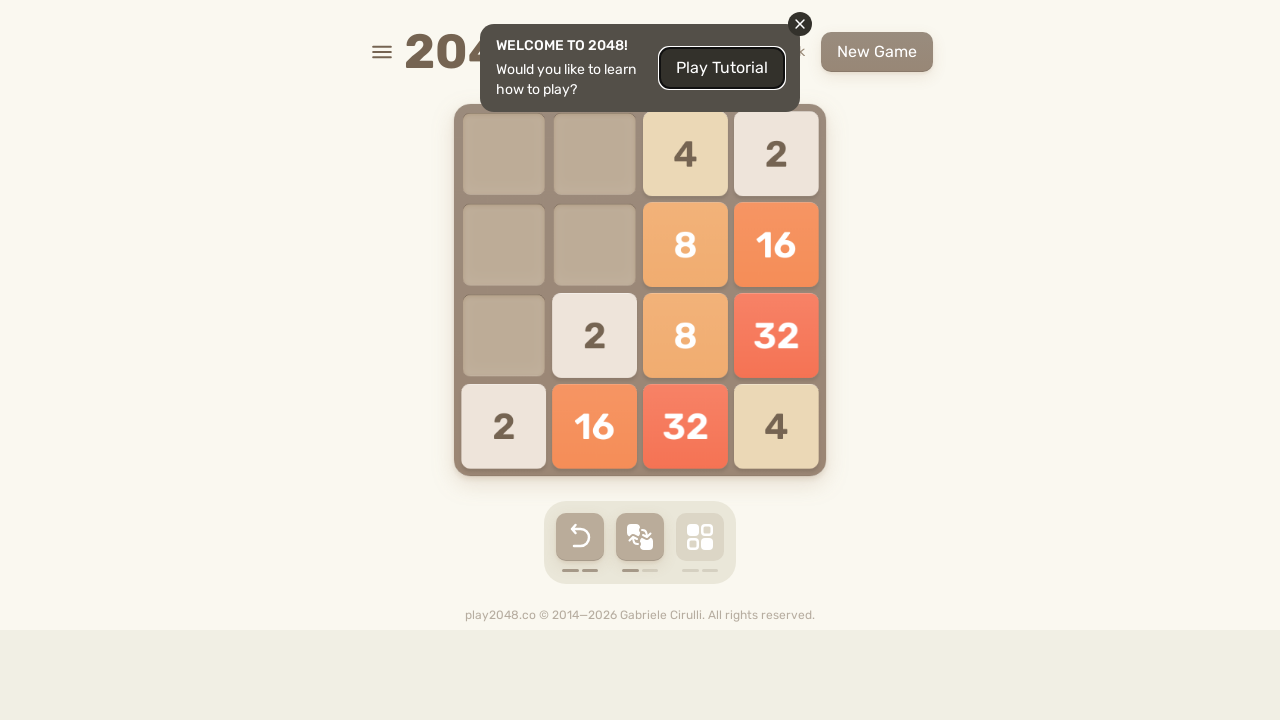

Pressed arrow key up on html
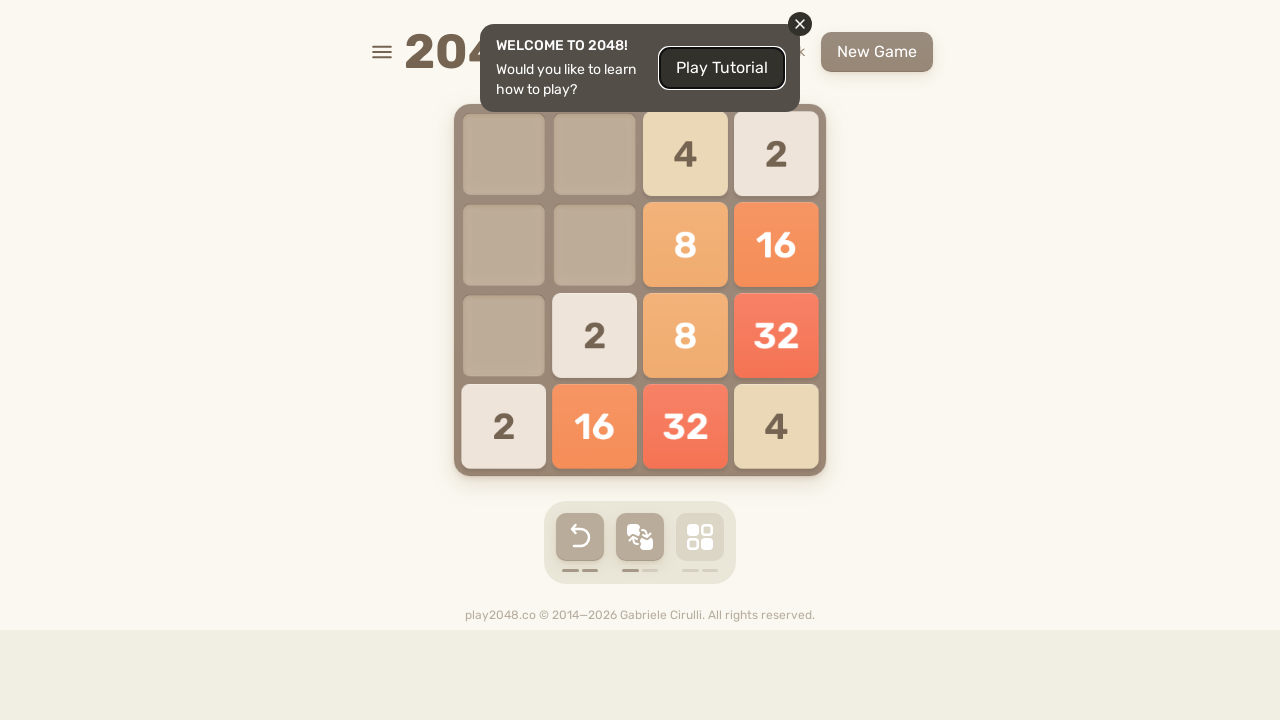

Pressed arrow key down on html
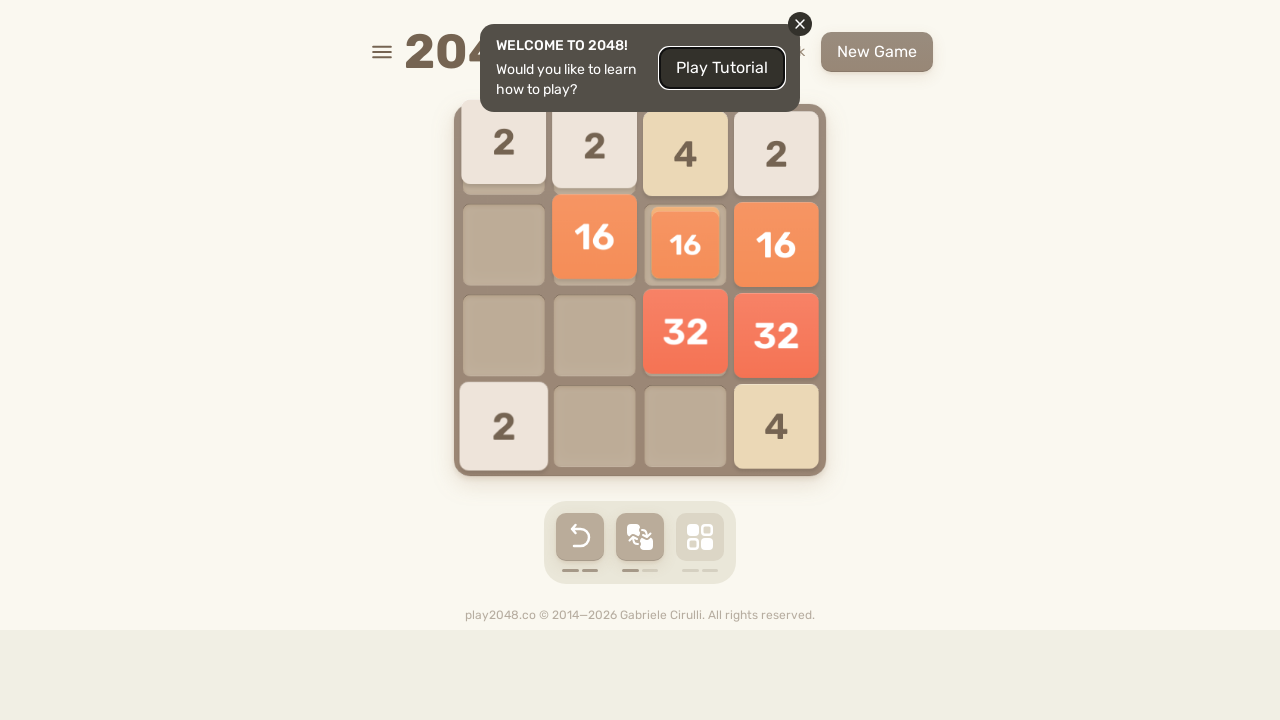

Pressed arrow key left on html
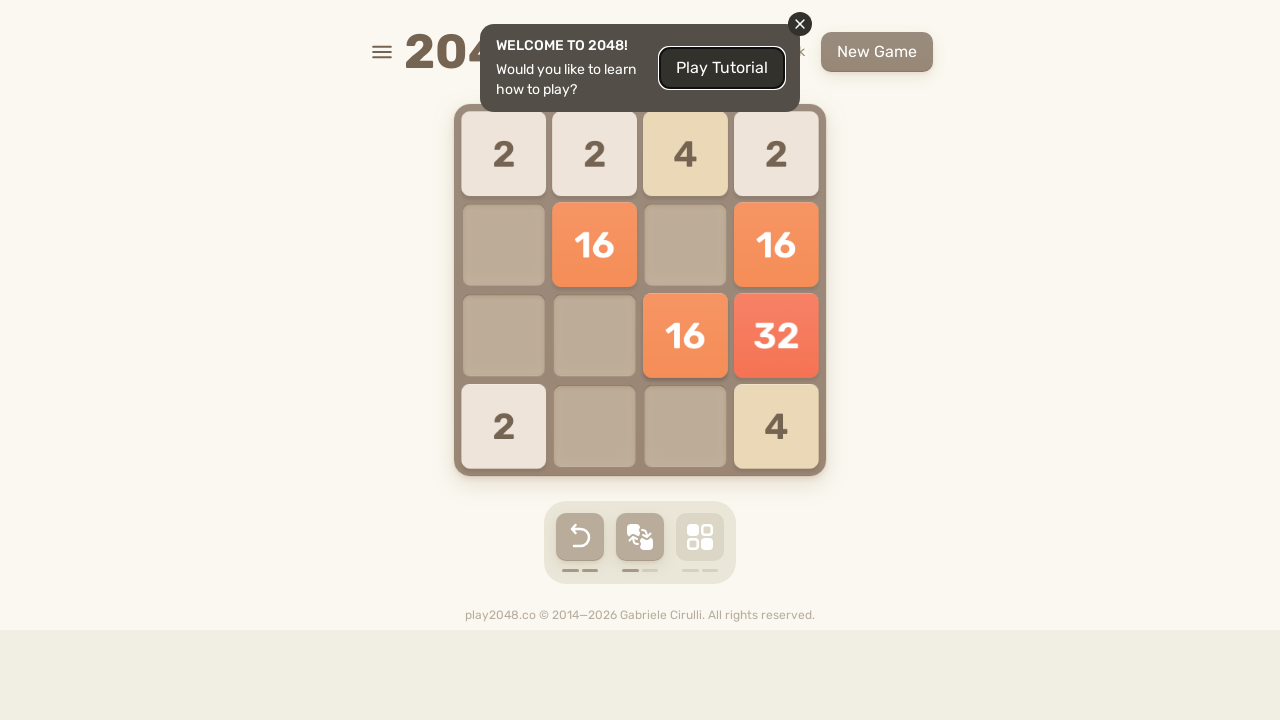

Pressed arrow key right on html
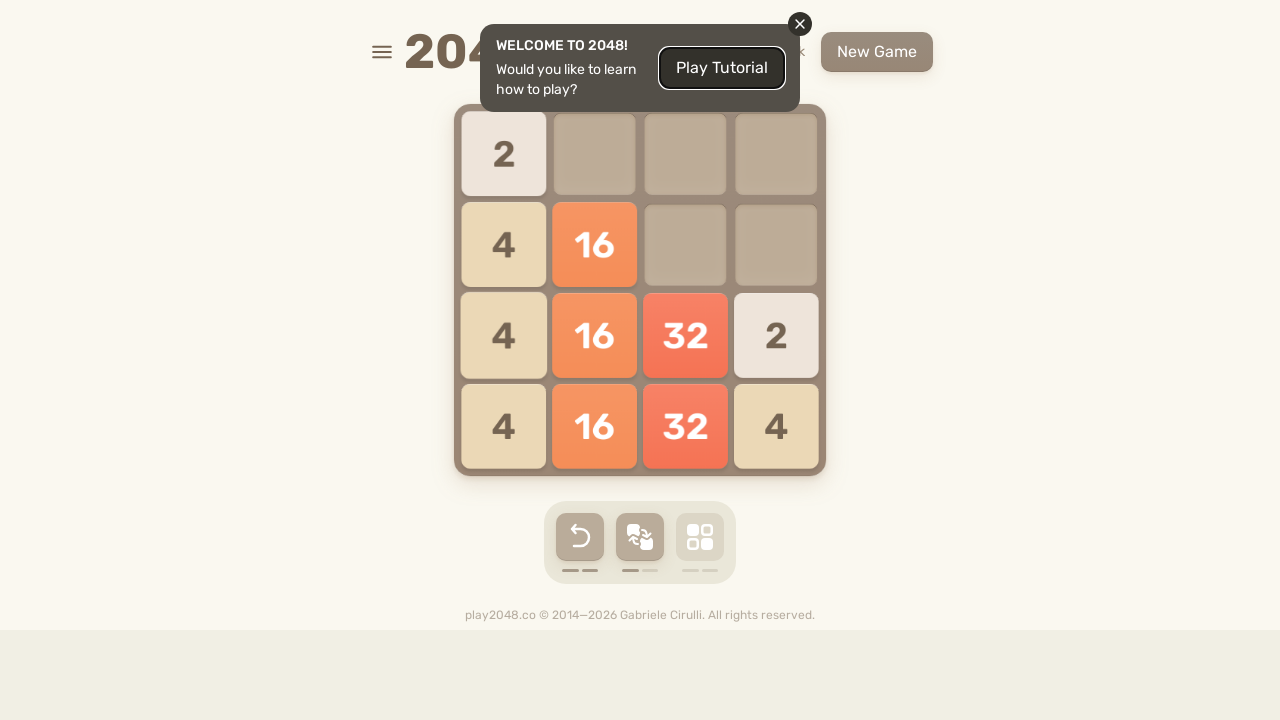

Waited 100ms before next move cycle
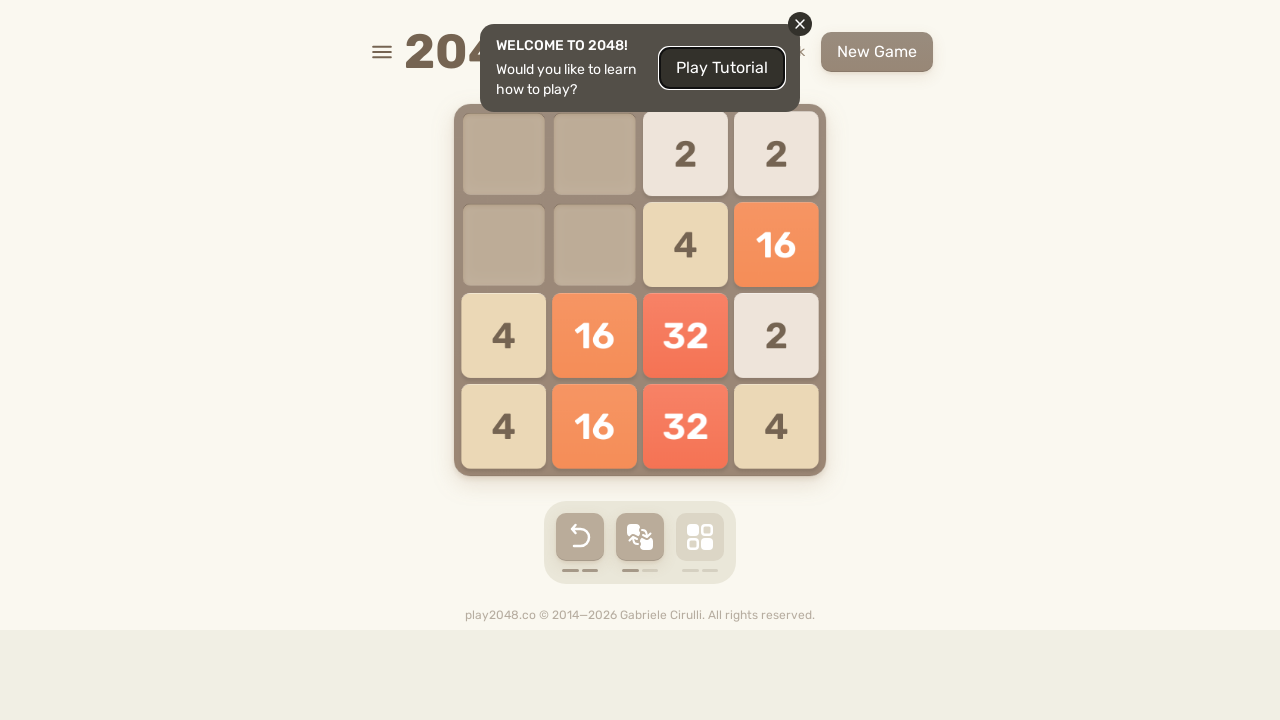

Located retry button element
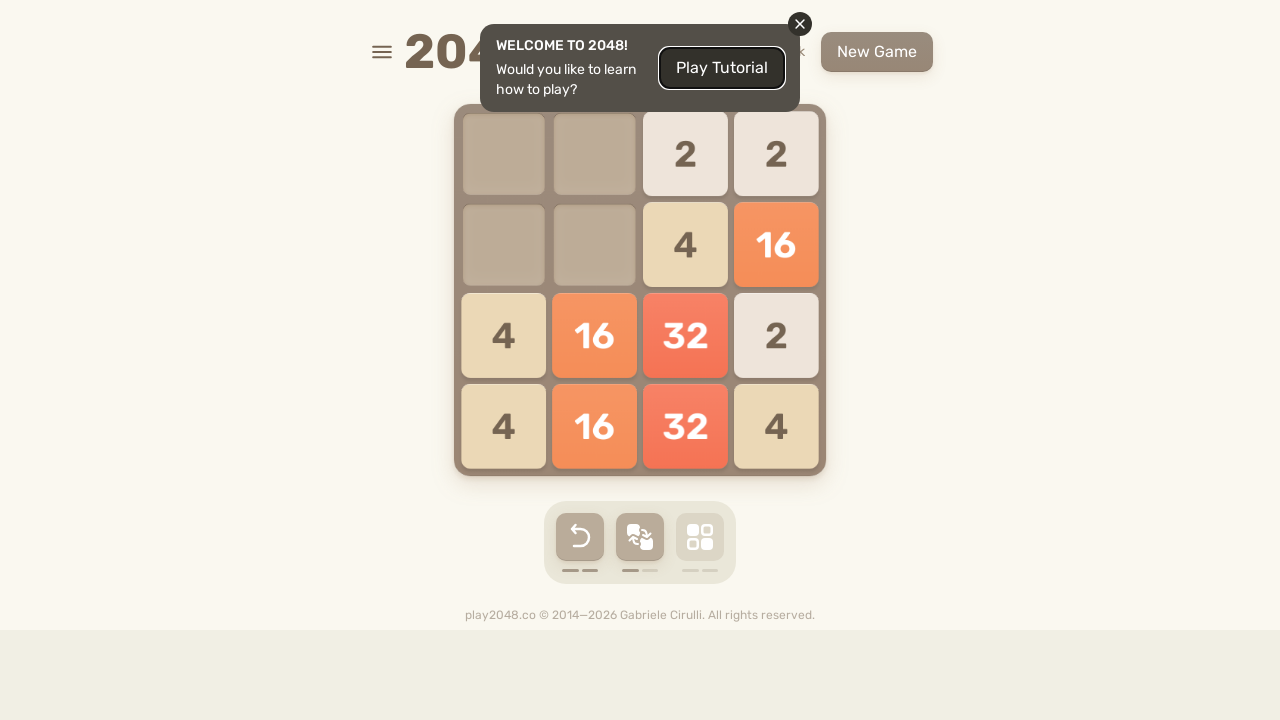

Game active, playing moves
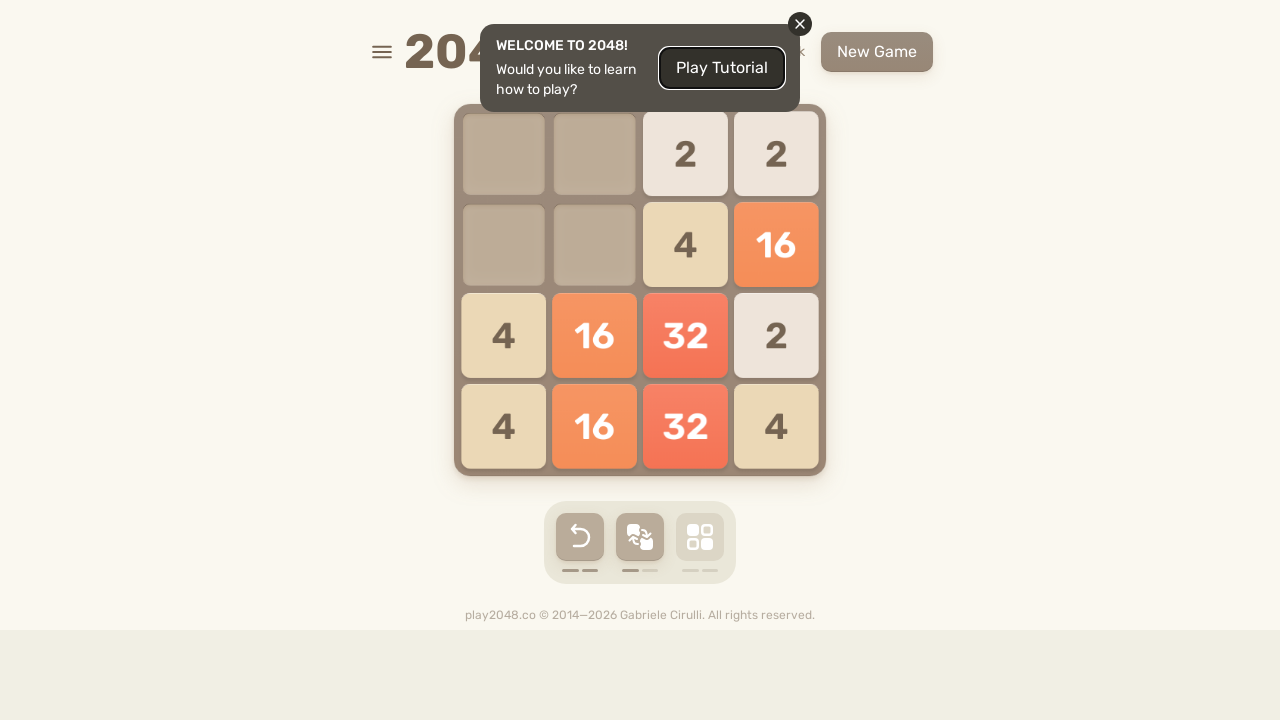

Pressed arrow key up on html
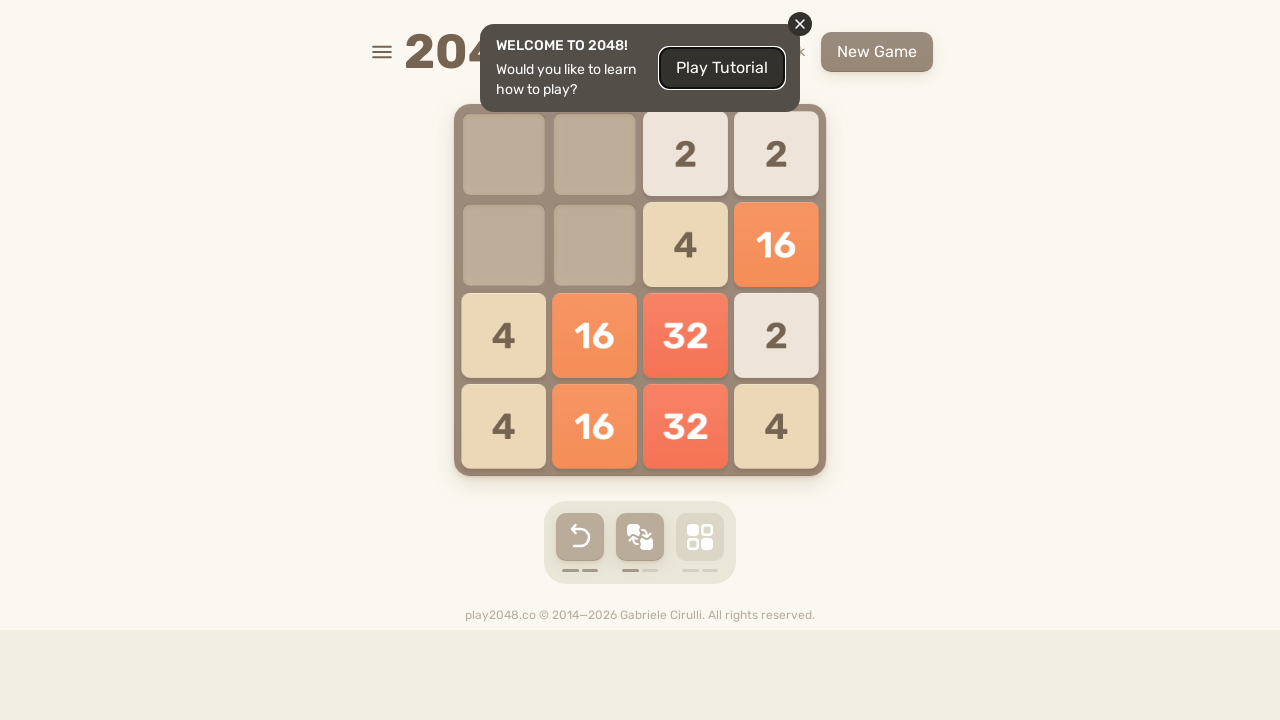

Pressed arrow key down on html
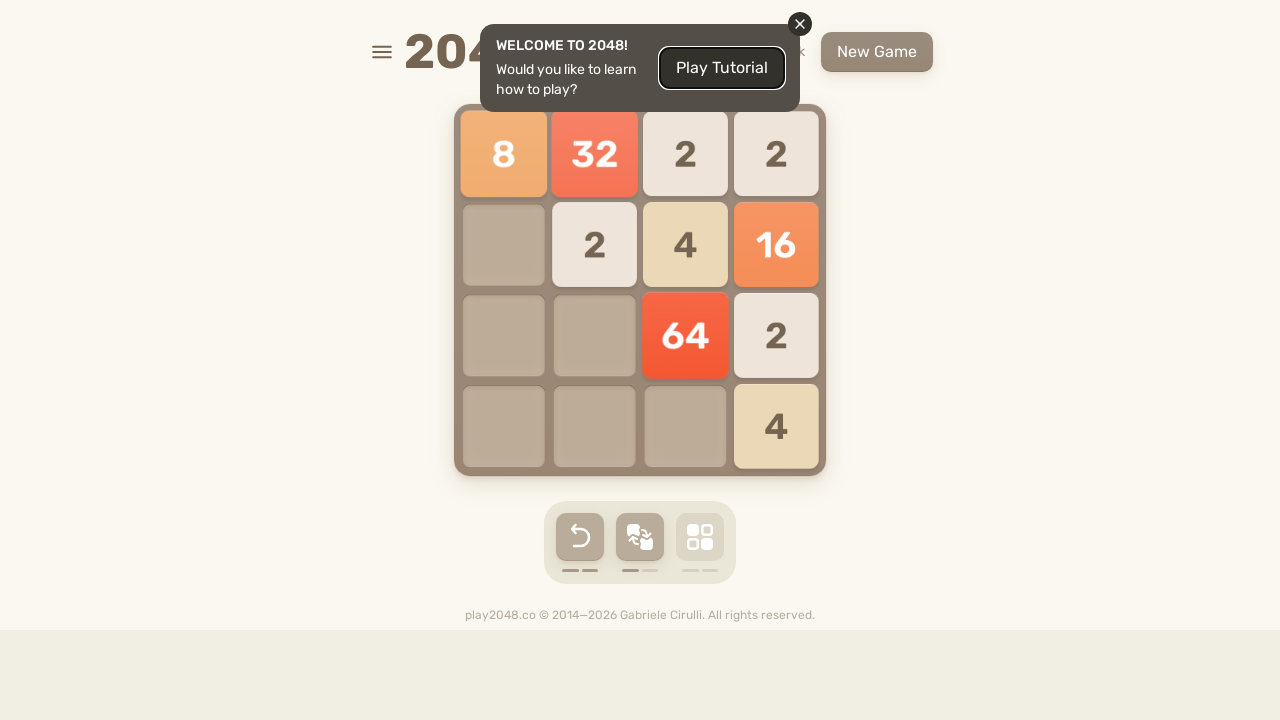

Pressed arrow key left on html
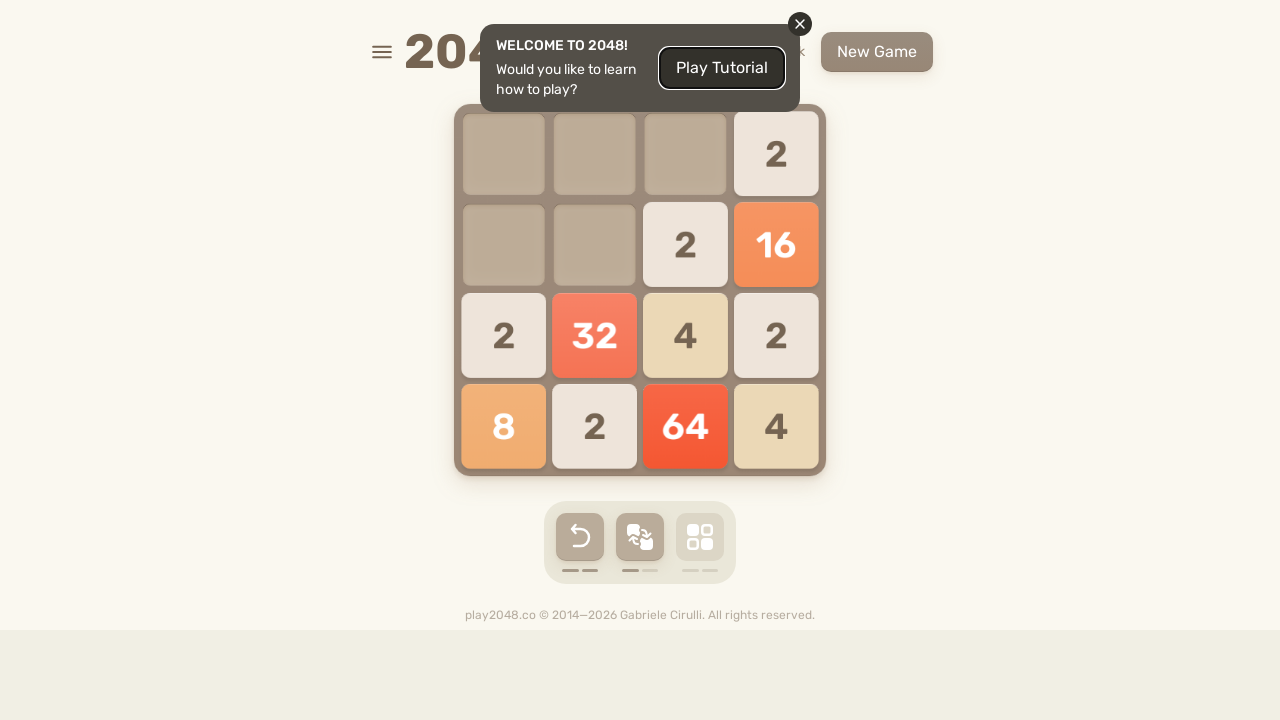

Pressed arrow key right on html
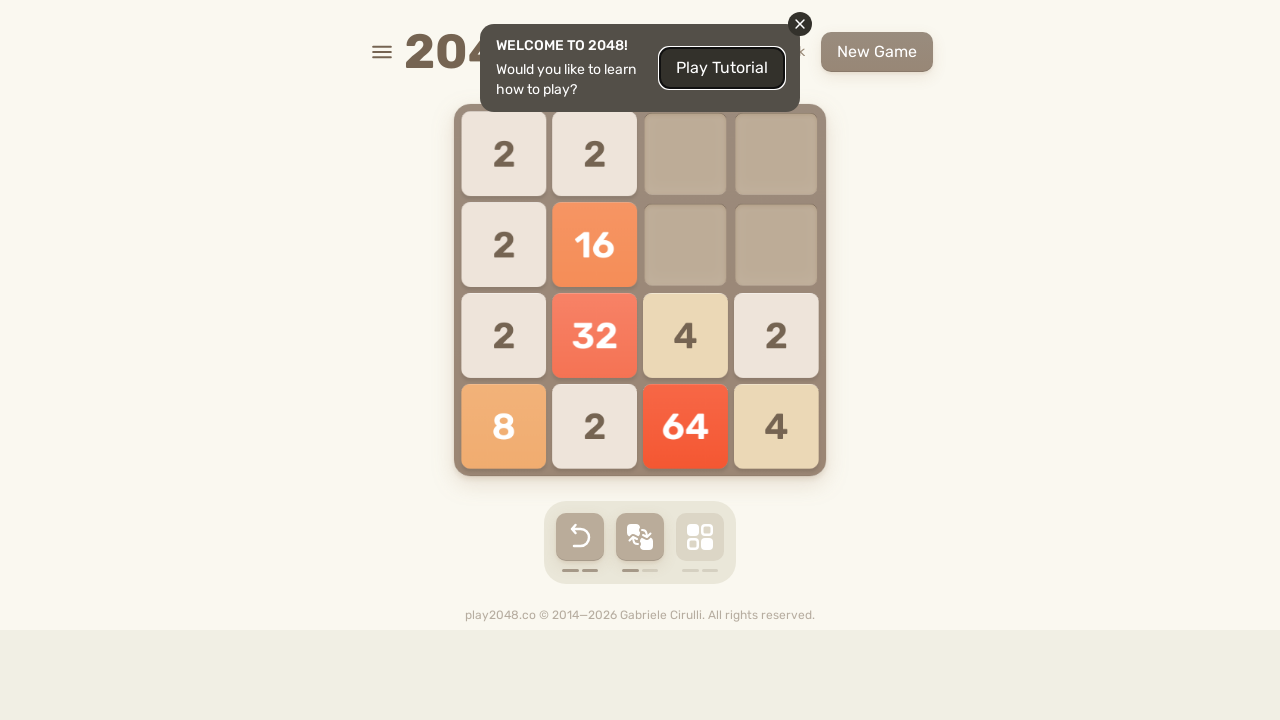

Waited 100ms before next move cycle
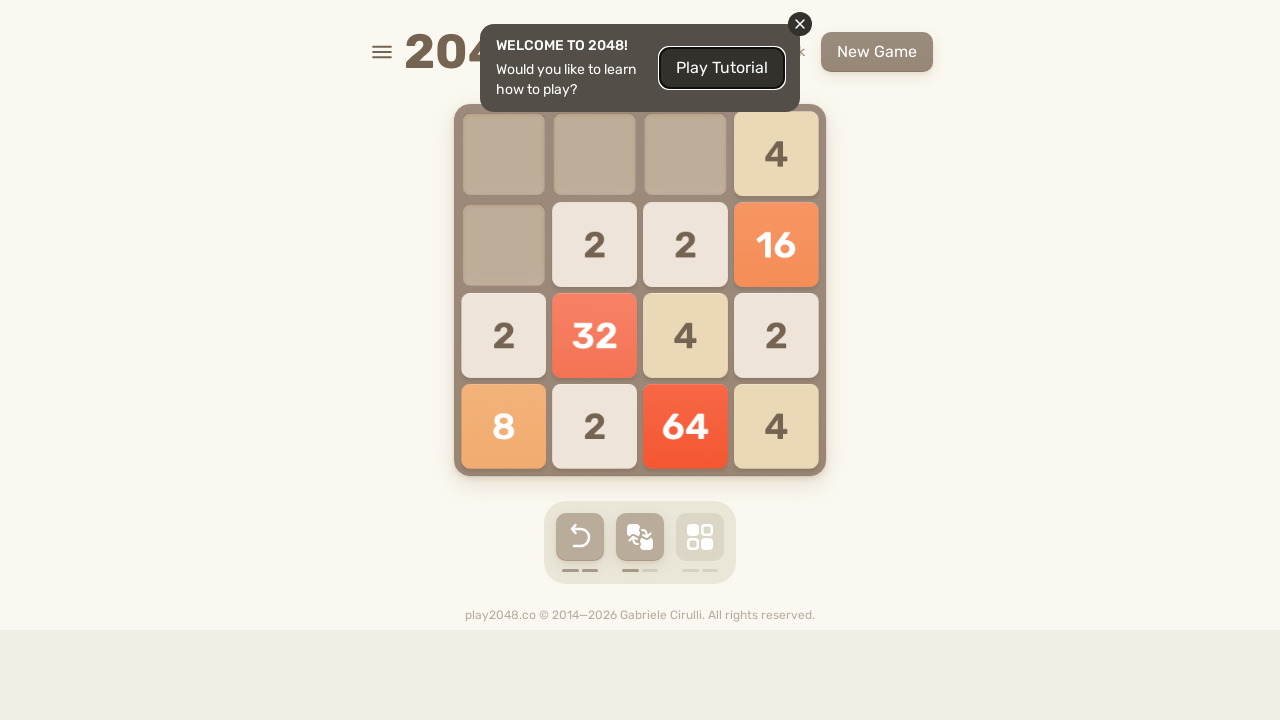

Located retry button element
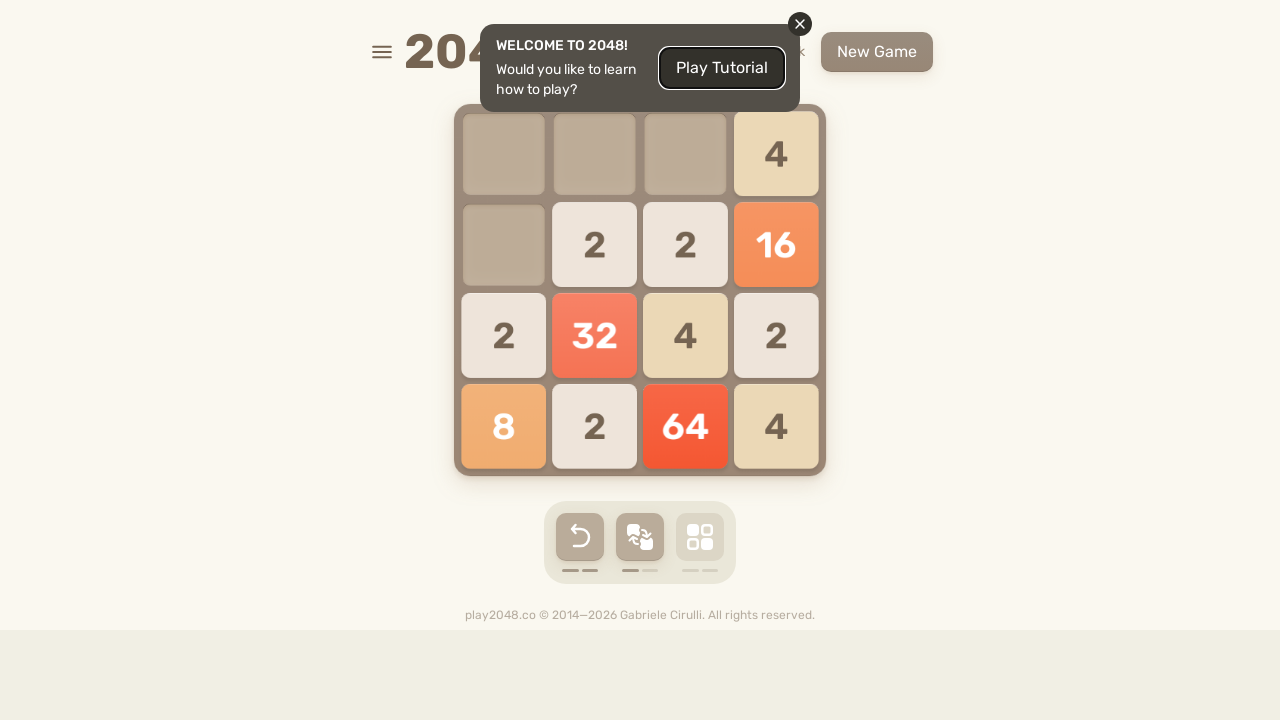

Game active, playing moves
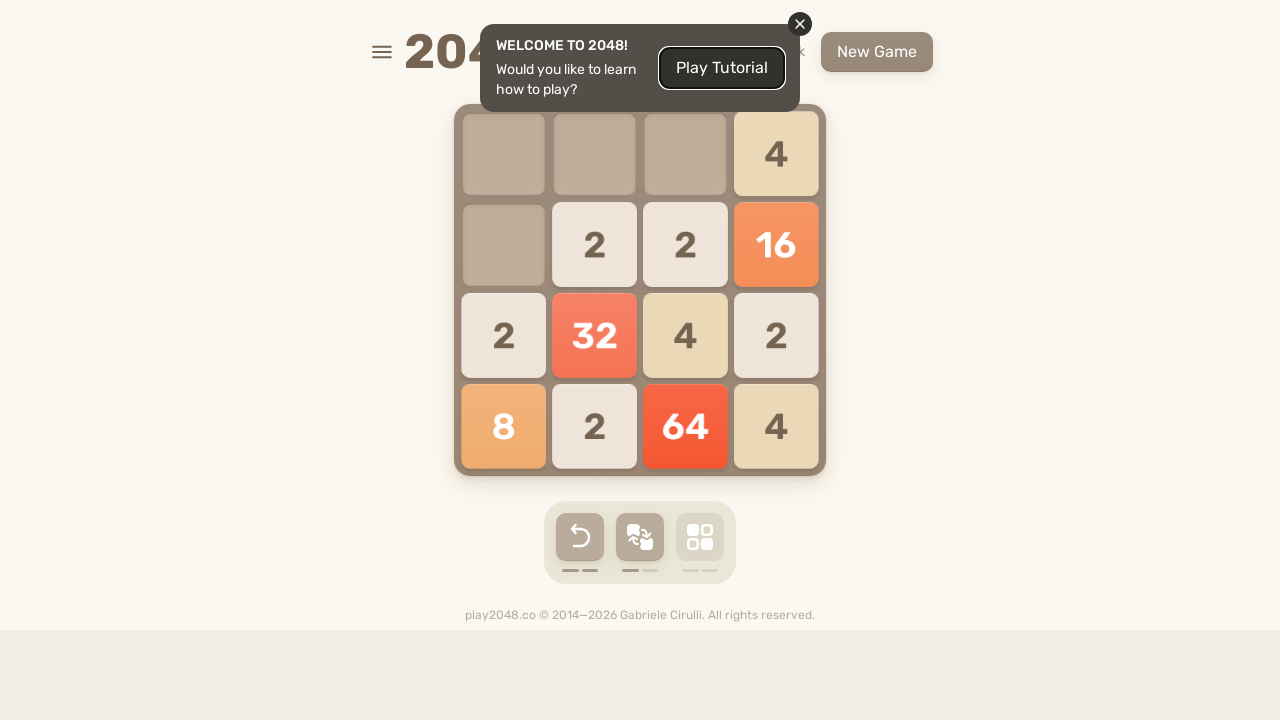

Pressed arrow key up on html
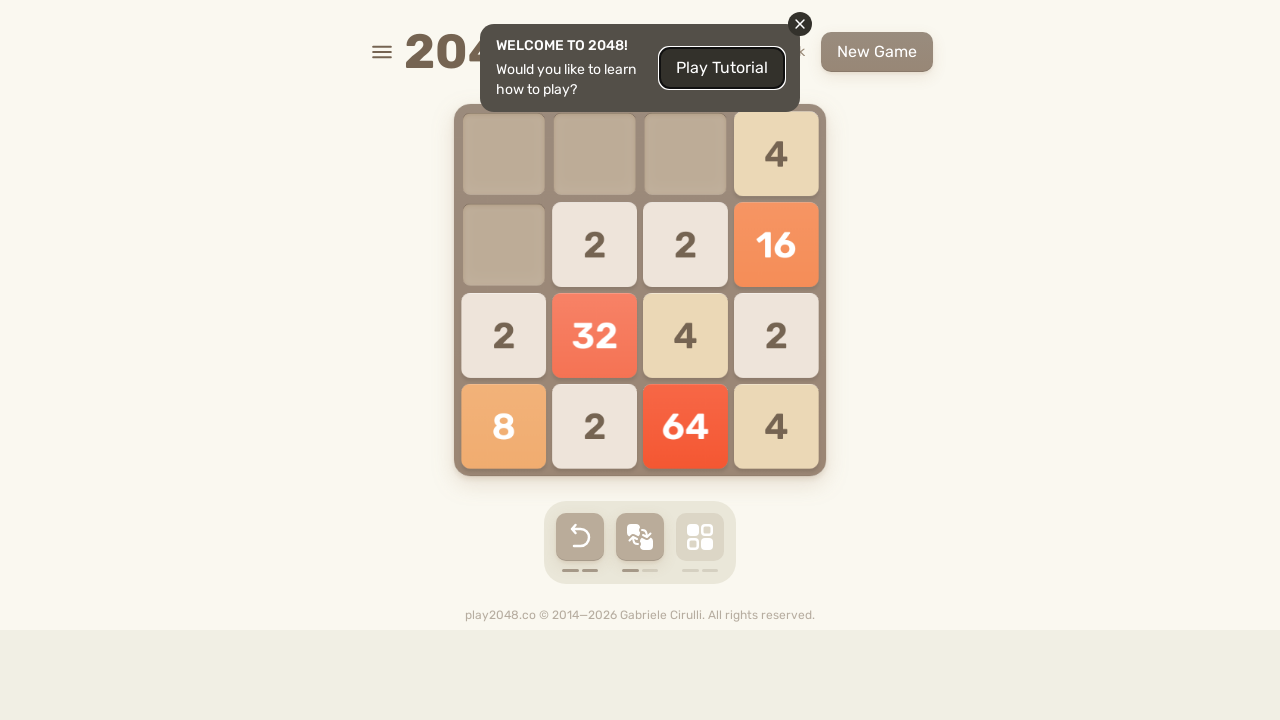

Pressed arrow key down on html
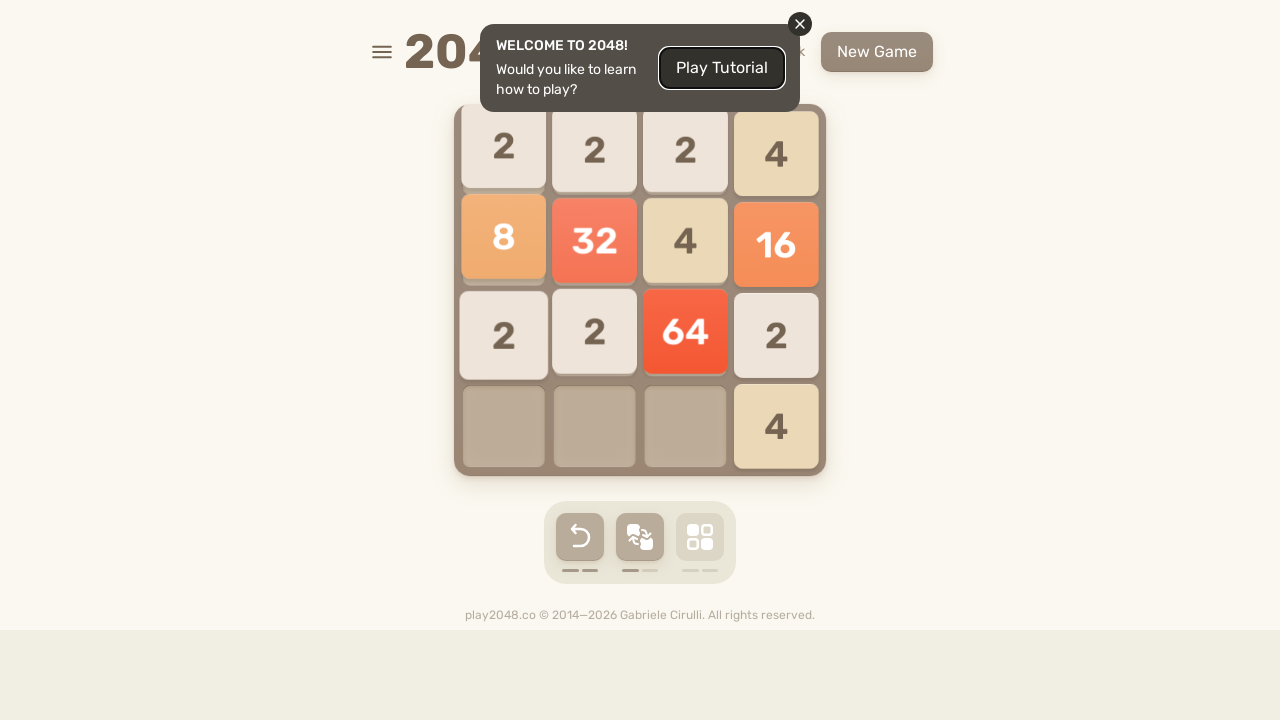

Pressed arrow key left on html
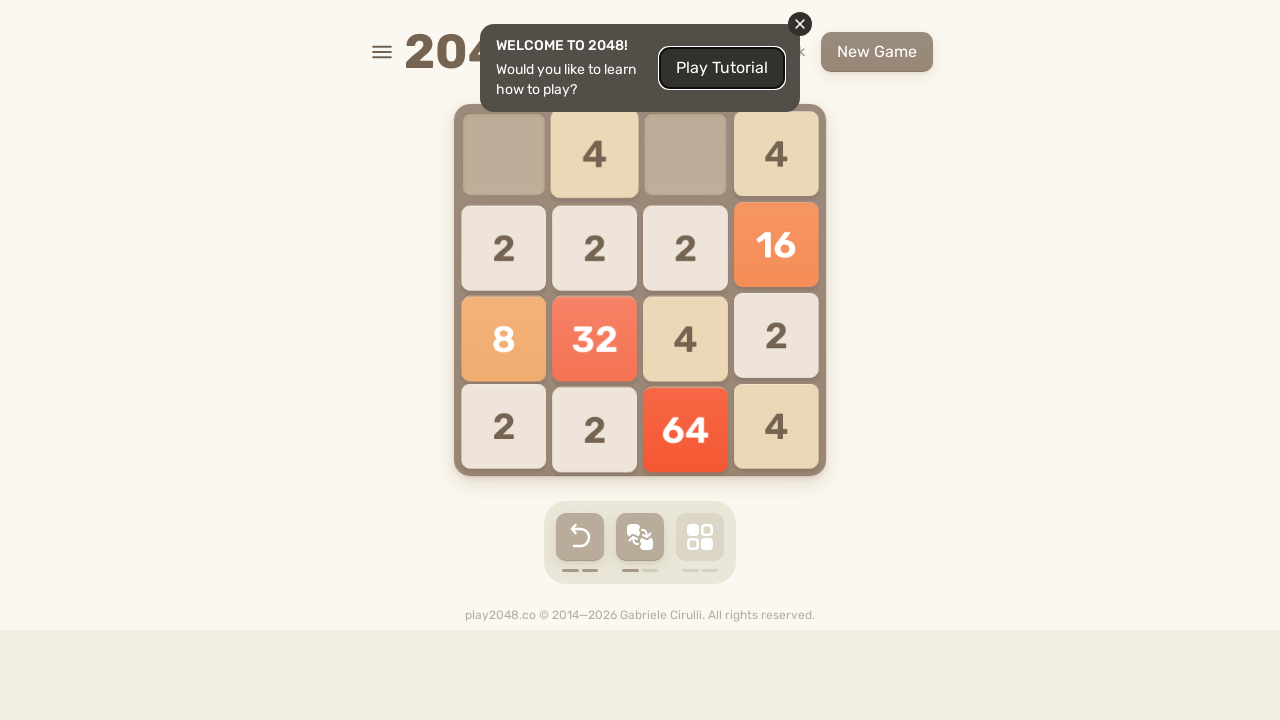

Pressed arrow key right on html
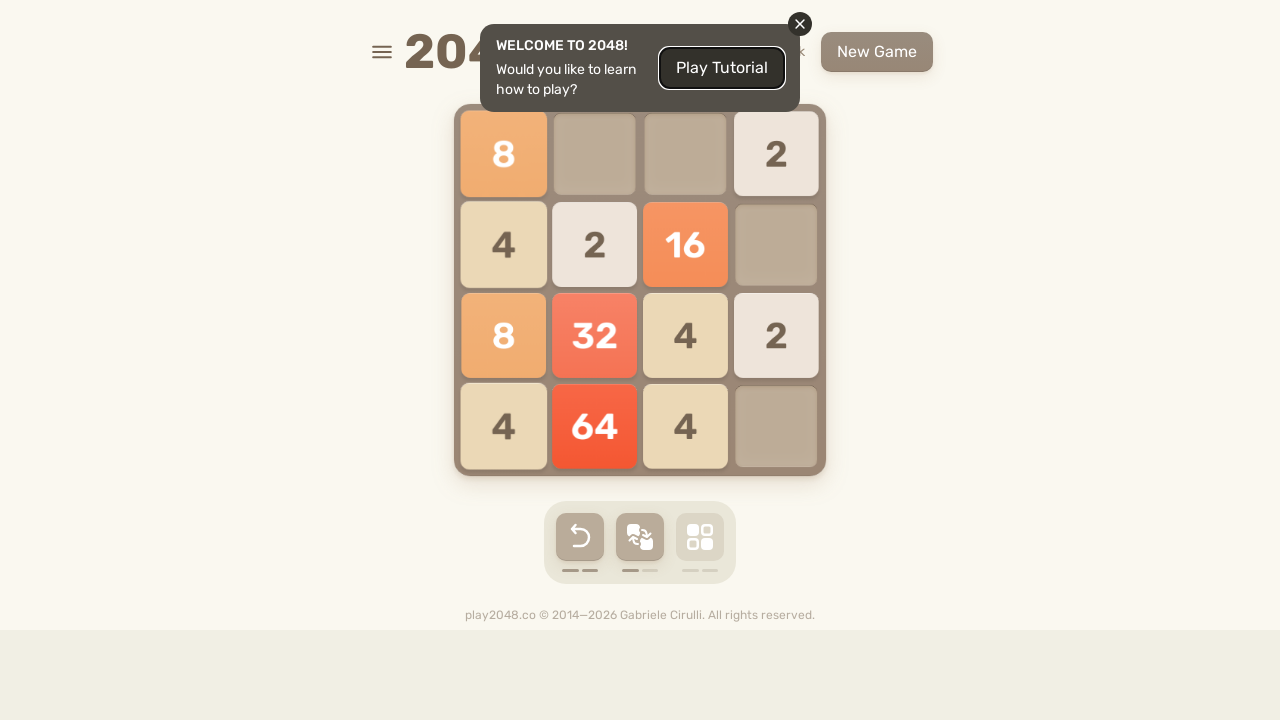

Waited 100ms before next move cycle
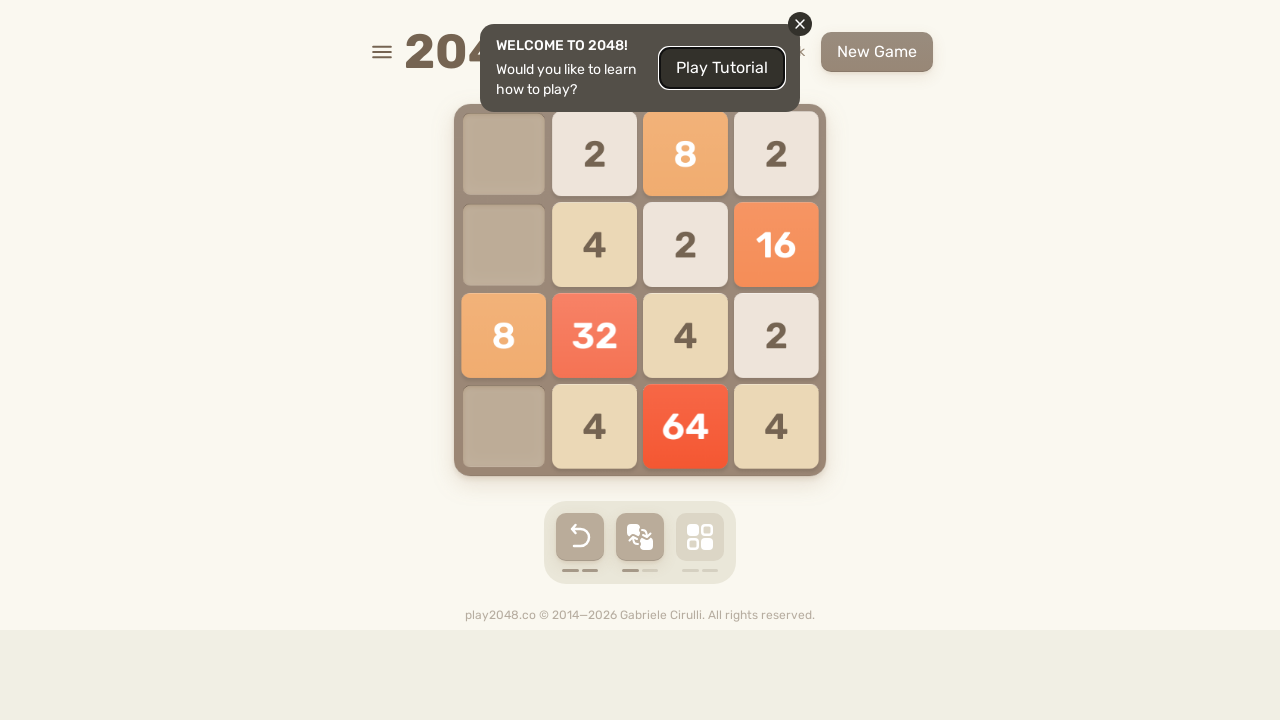

Located retry button element
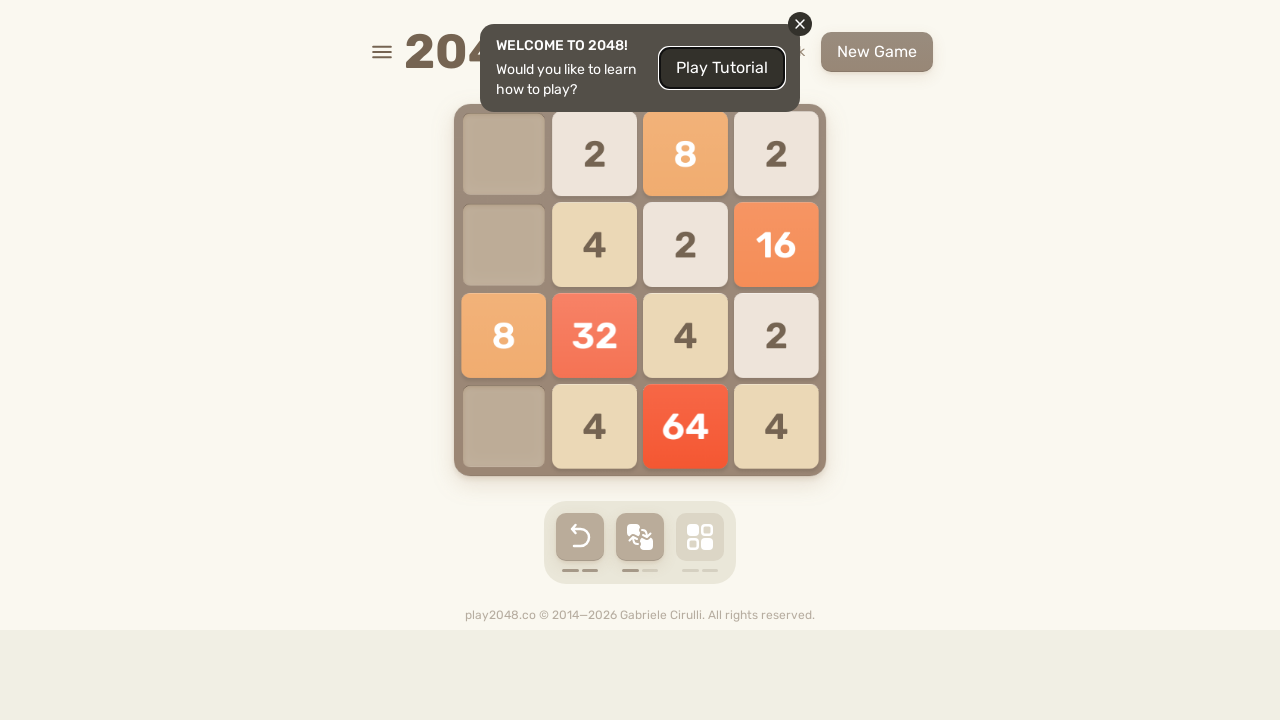

Game active, playing moves
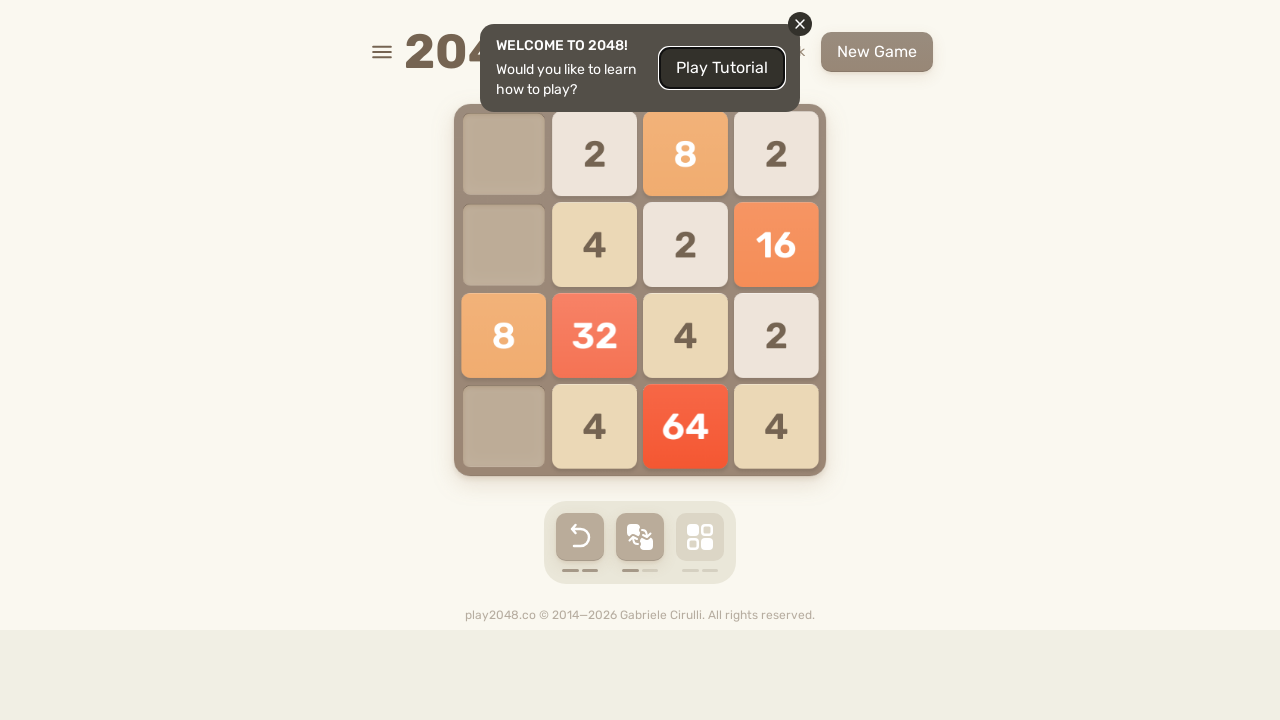

Pressed arrow key up on html
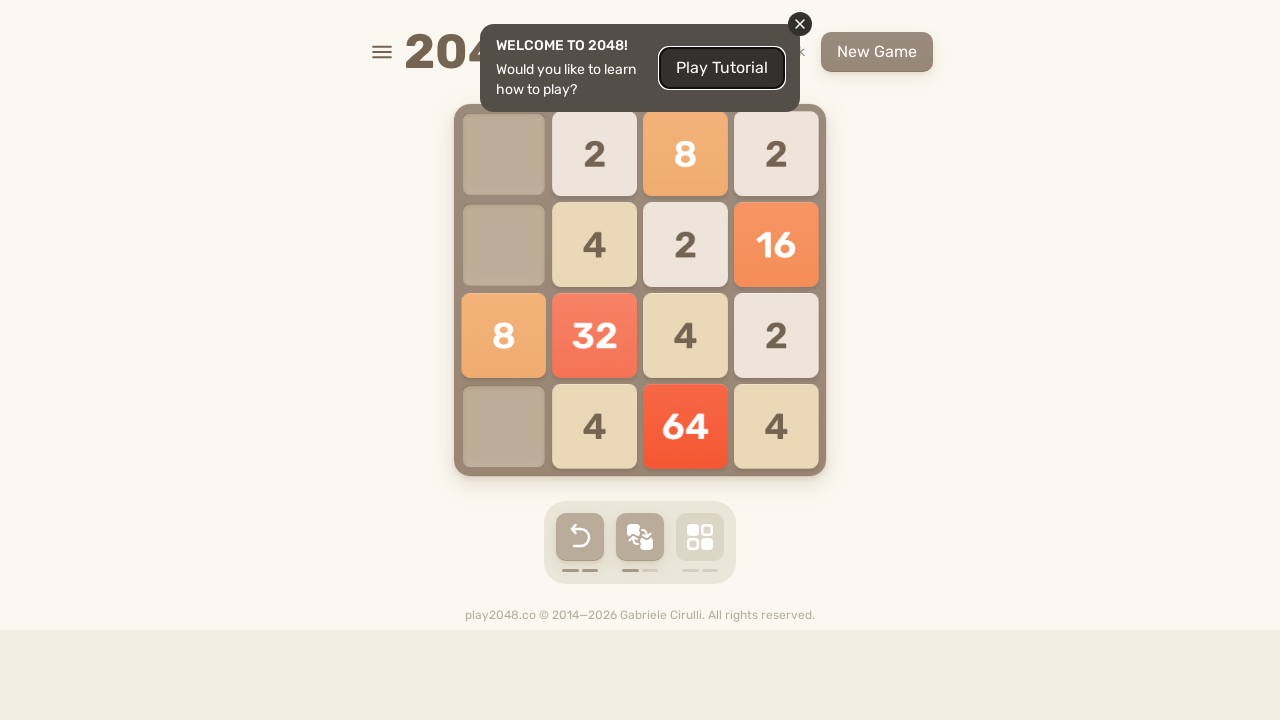

Pressed arrow key down on html
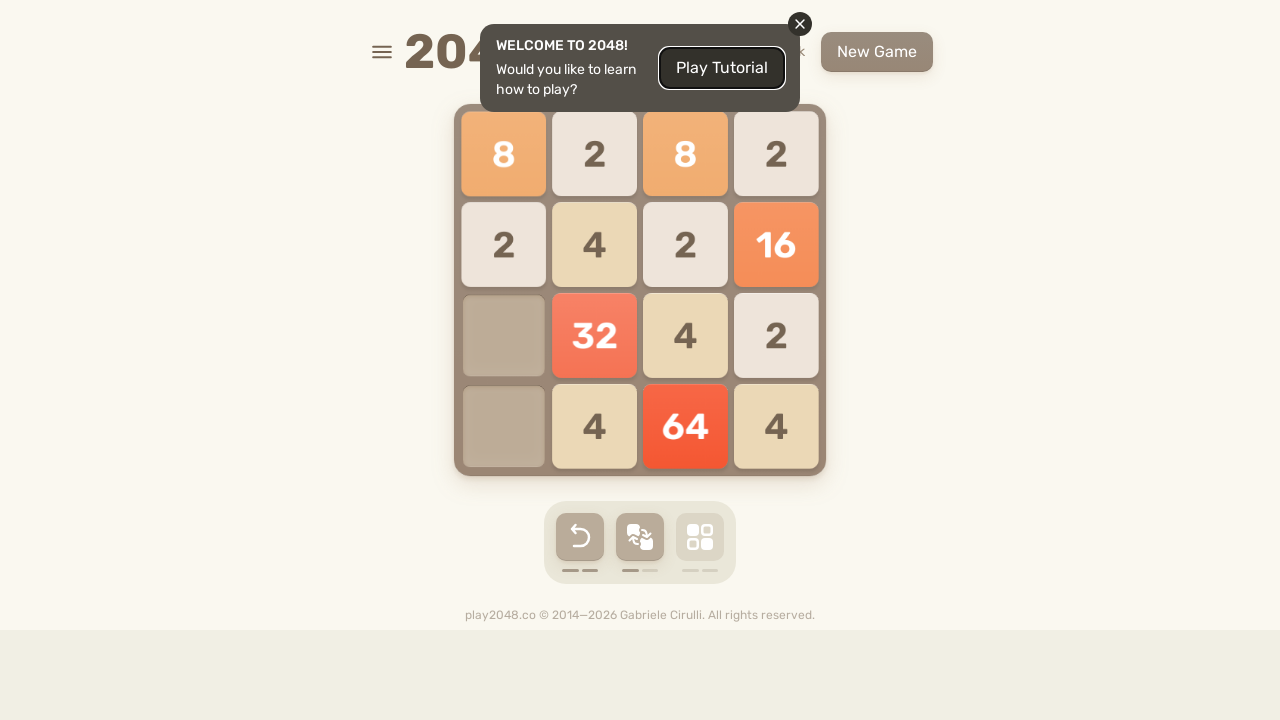

Pressed arrow key left on html
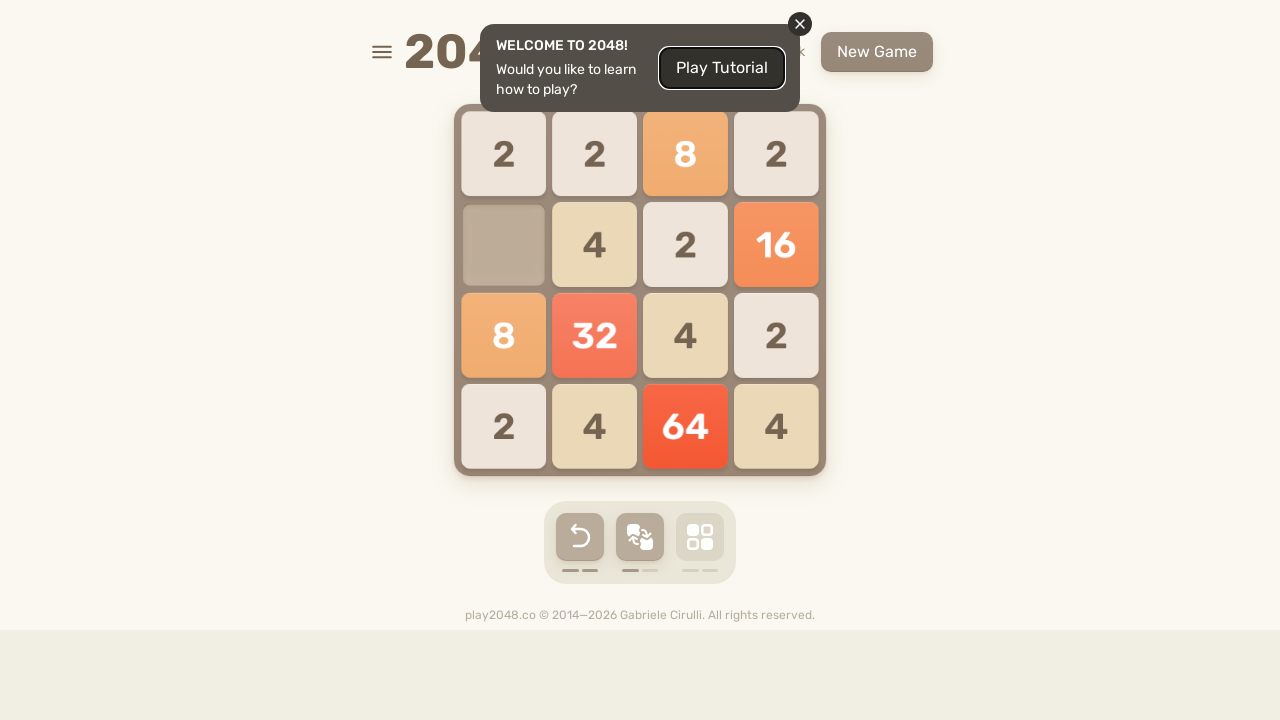

Pressed arrow key right on html
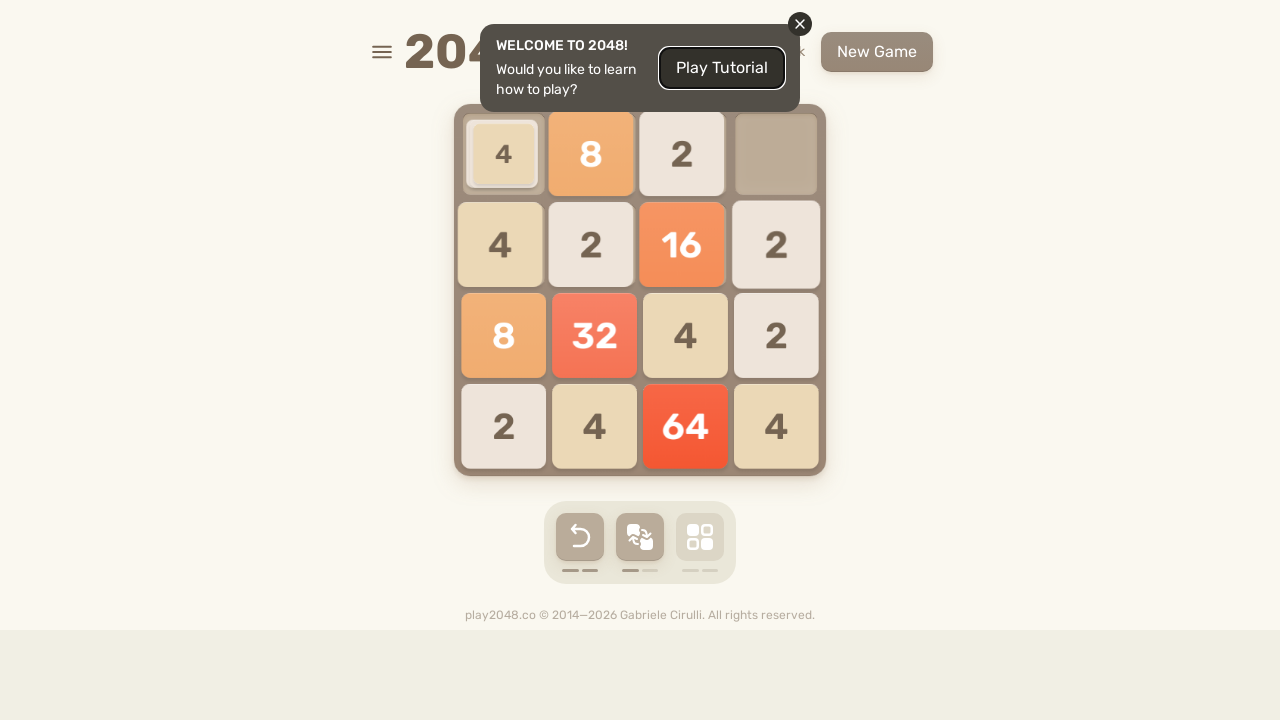

Waited 100ms before next move cycle
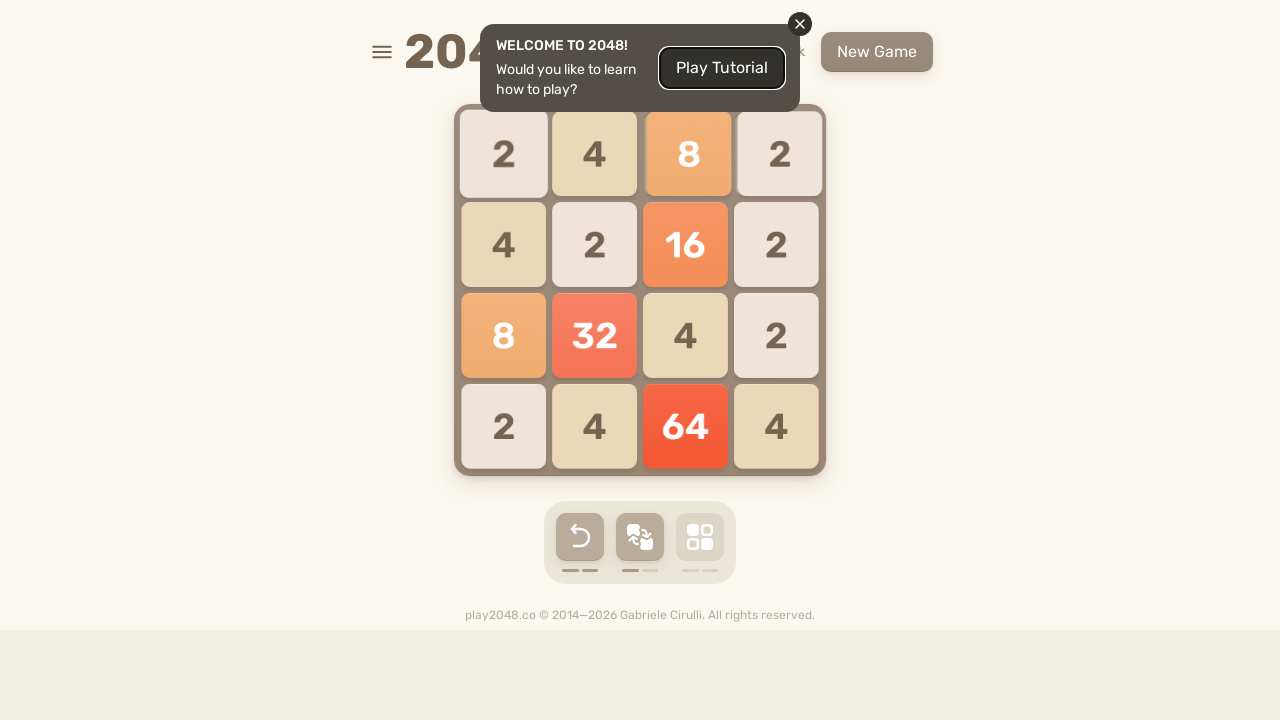

Located retry button element
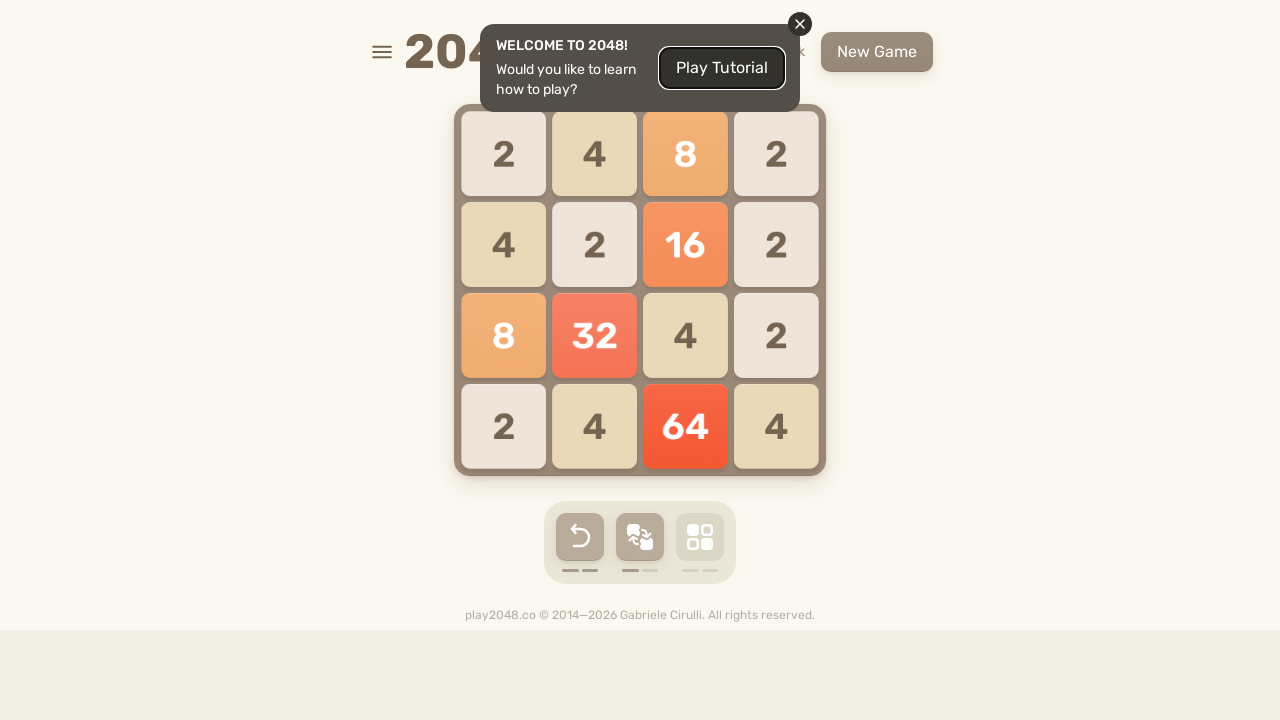

Game active, playing moves
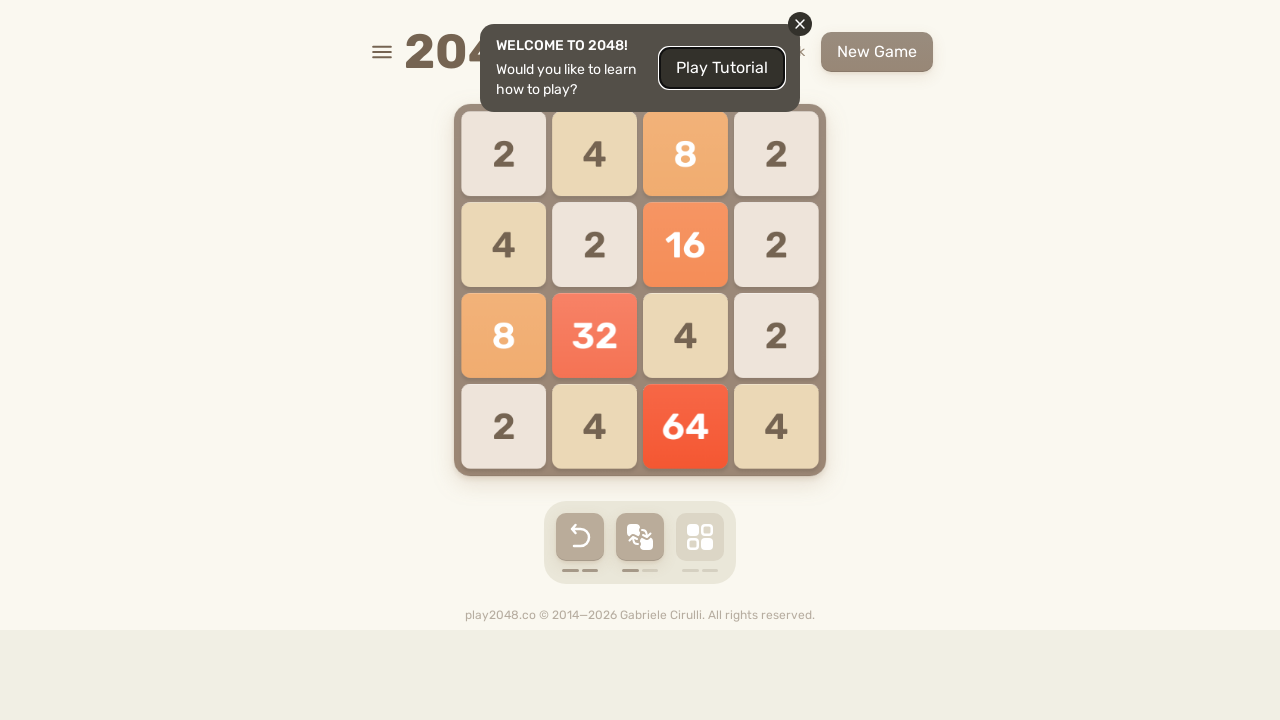

Pressed arrow key up on html
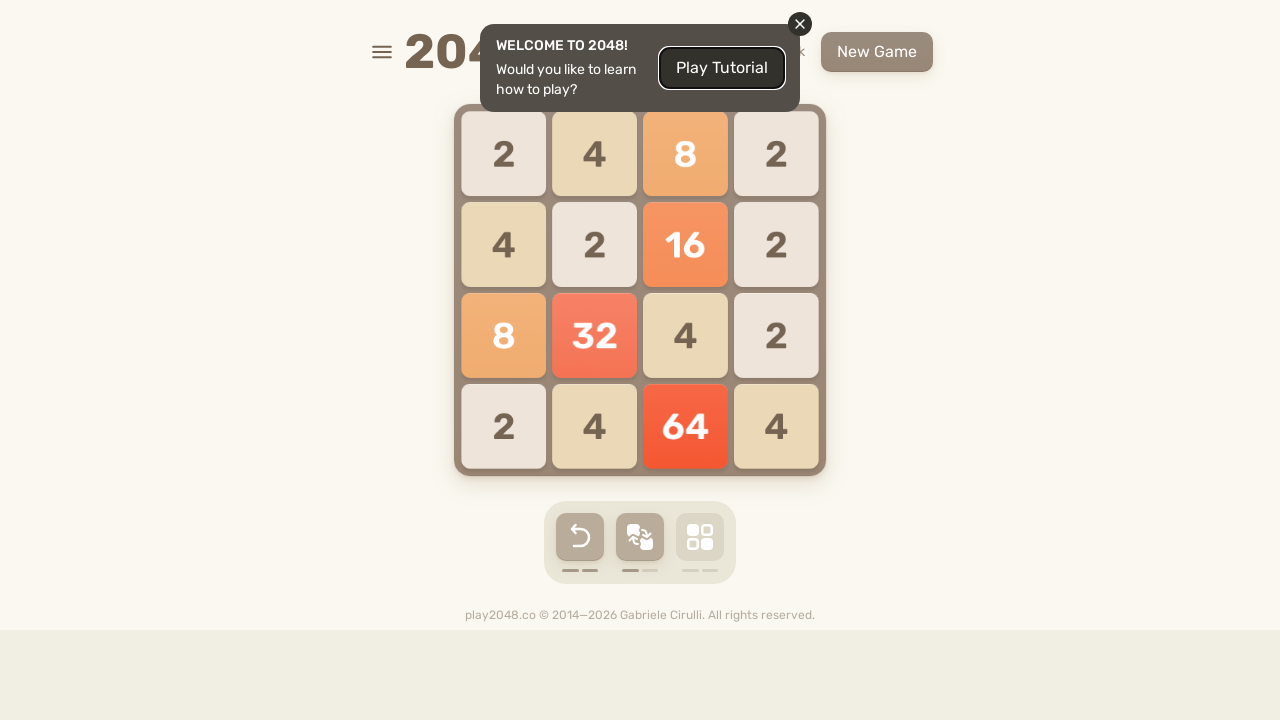

Pressed arrow key down on html
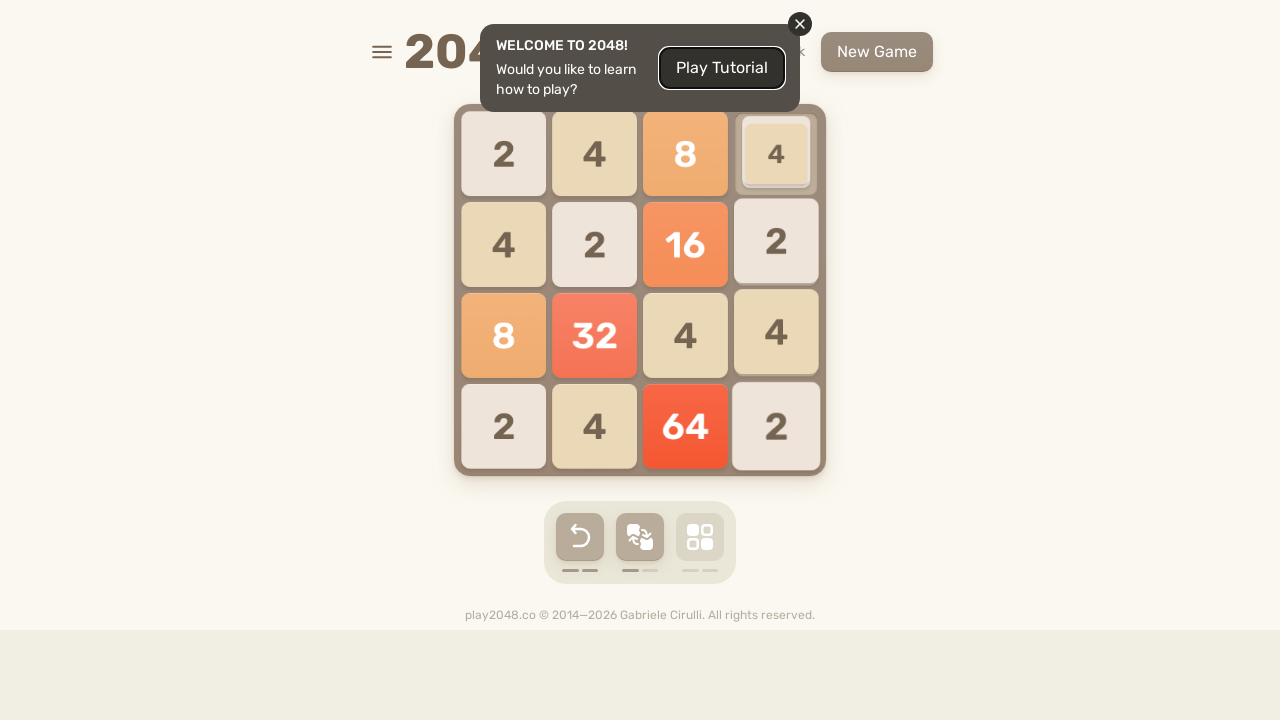

Pressed arrow key left on html
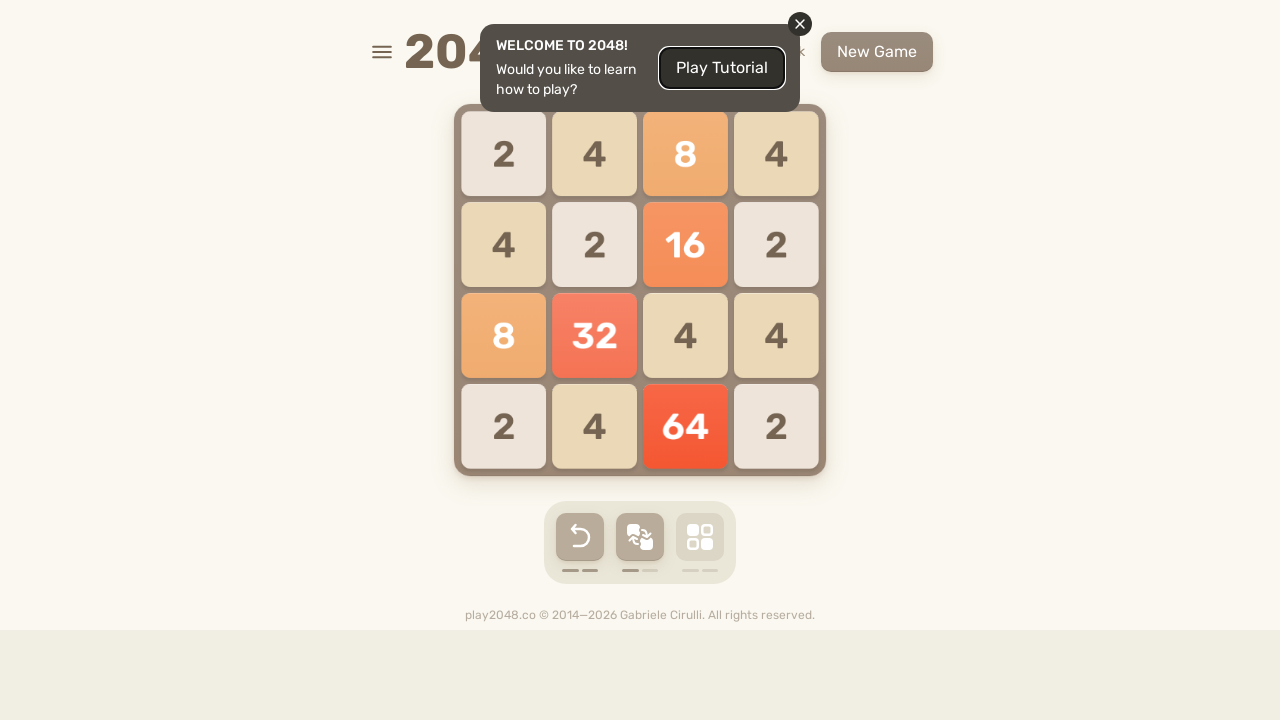

Pressed arrow key right on html
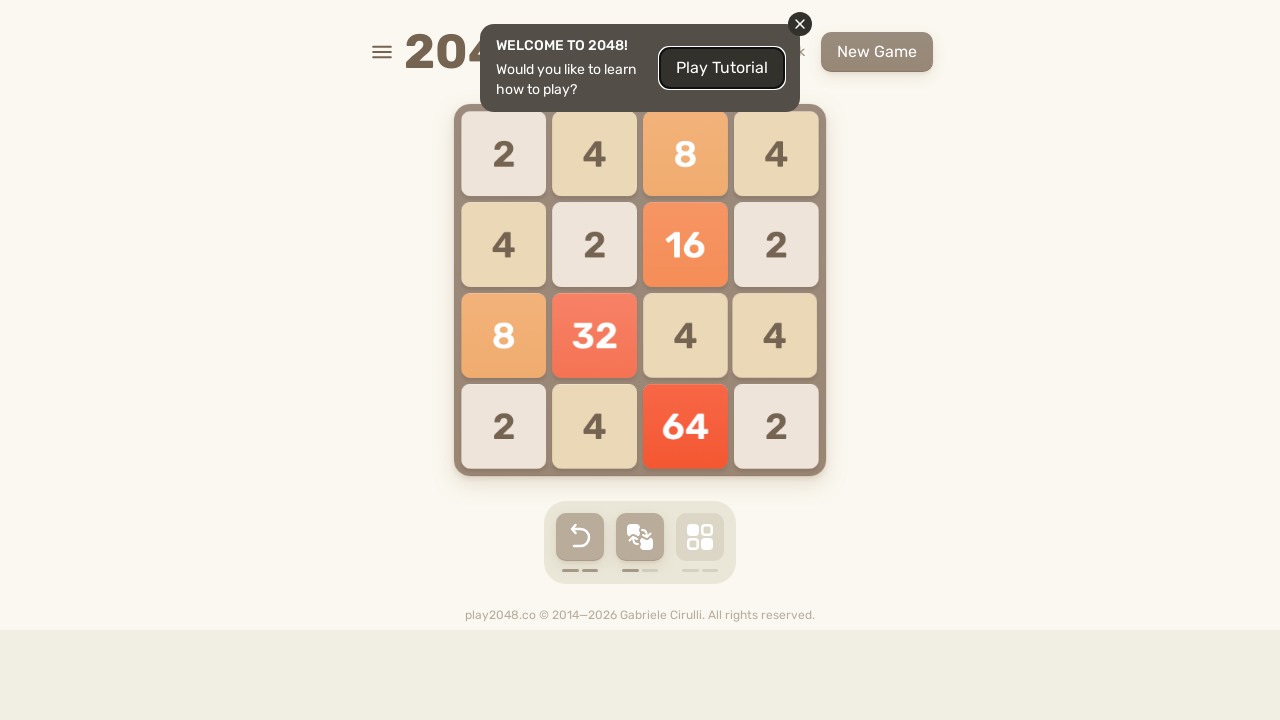

Waited 100ms before next move cycle
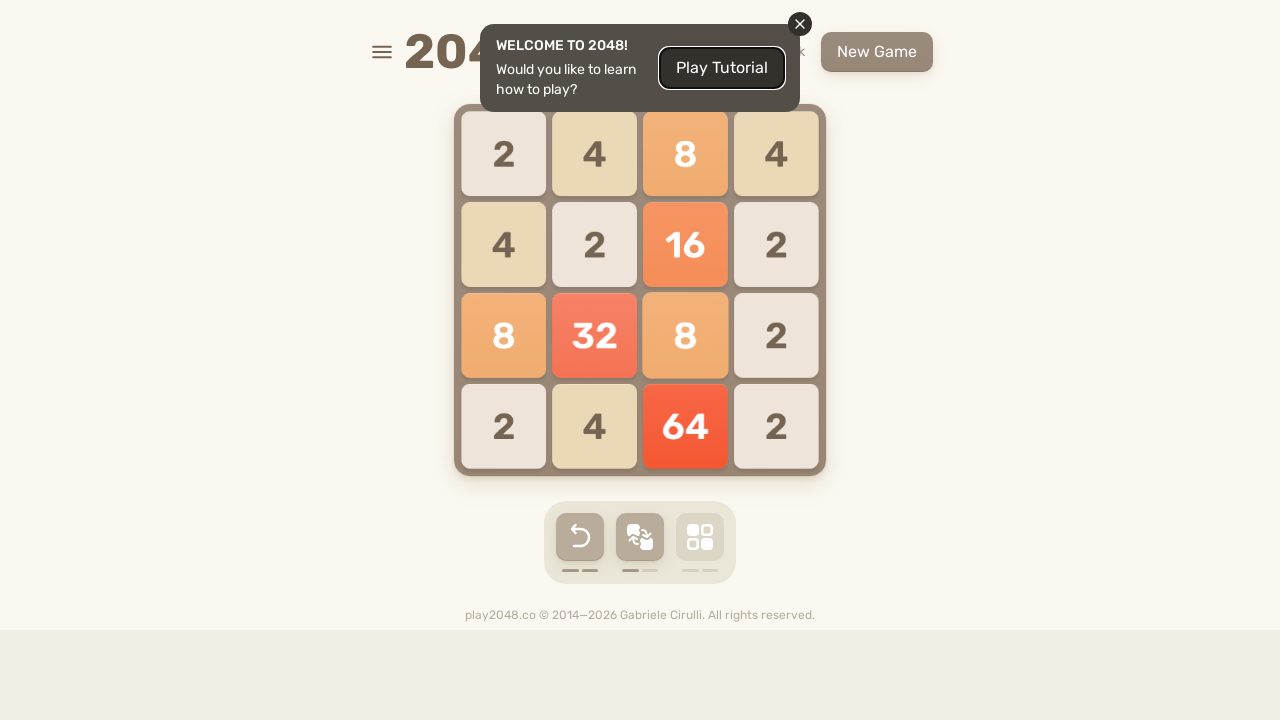

Located retry button element
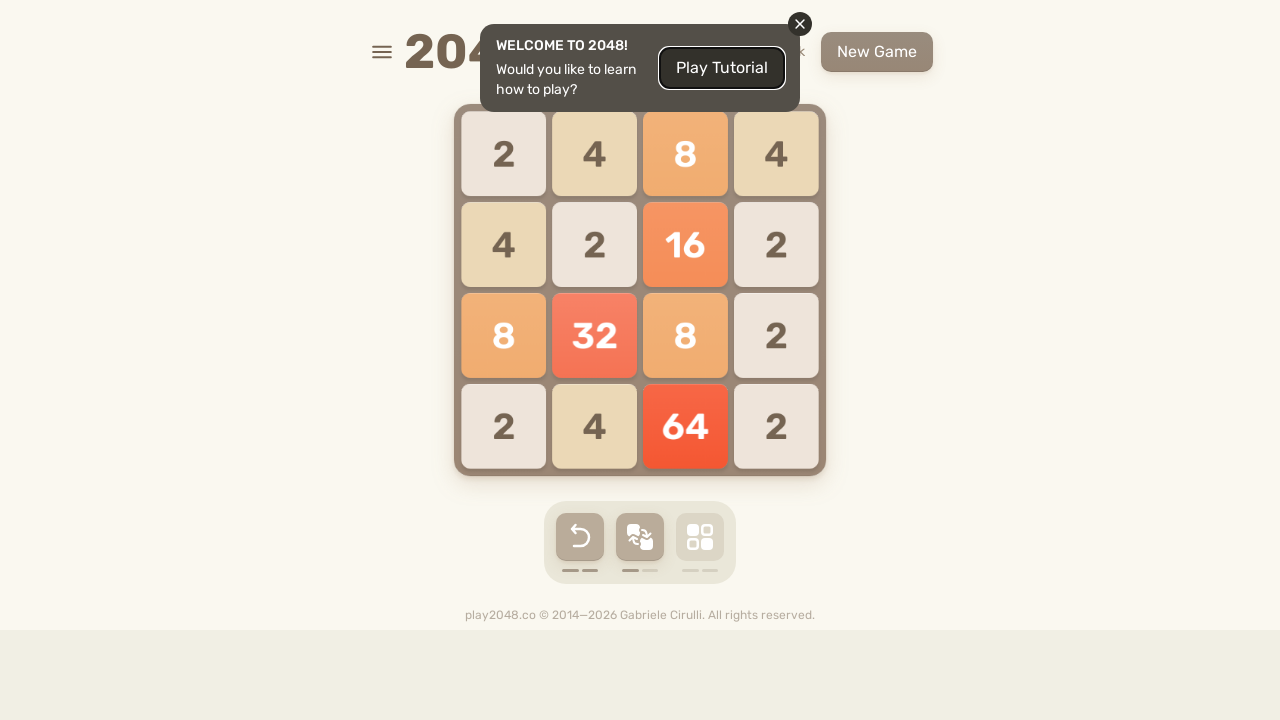

Game active, playing moves
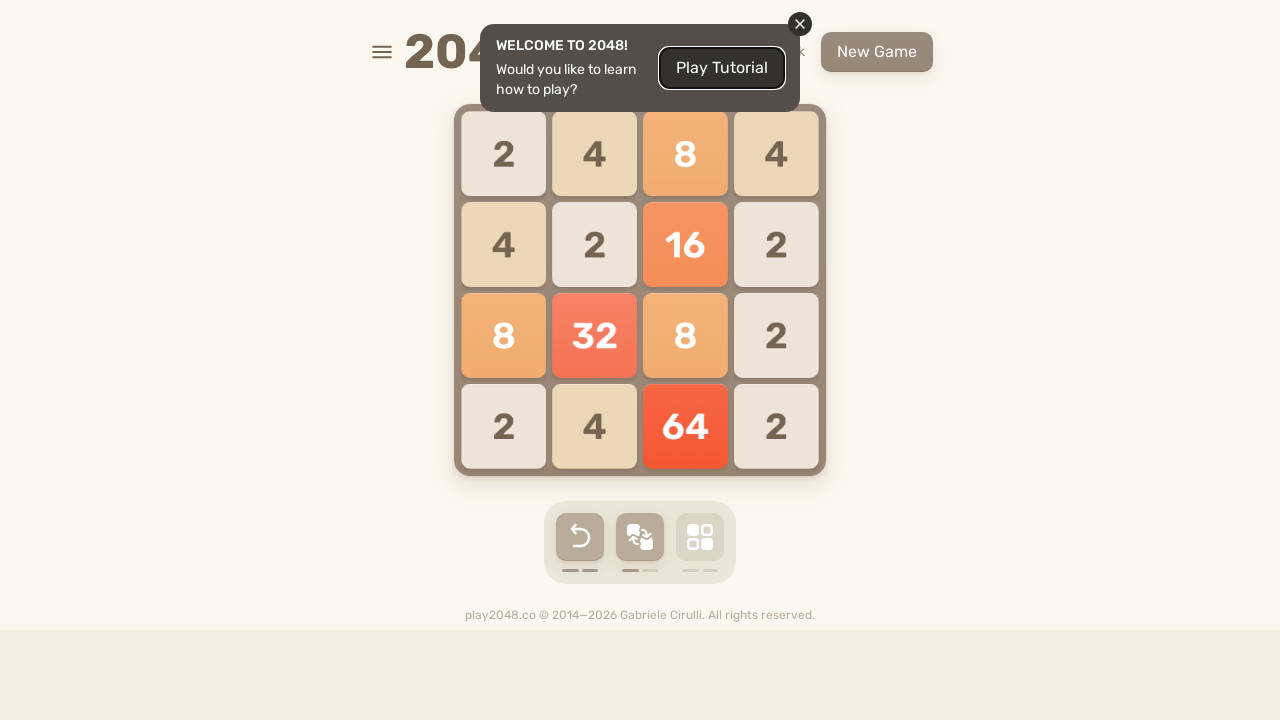

Pressed arrow key up on html
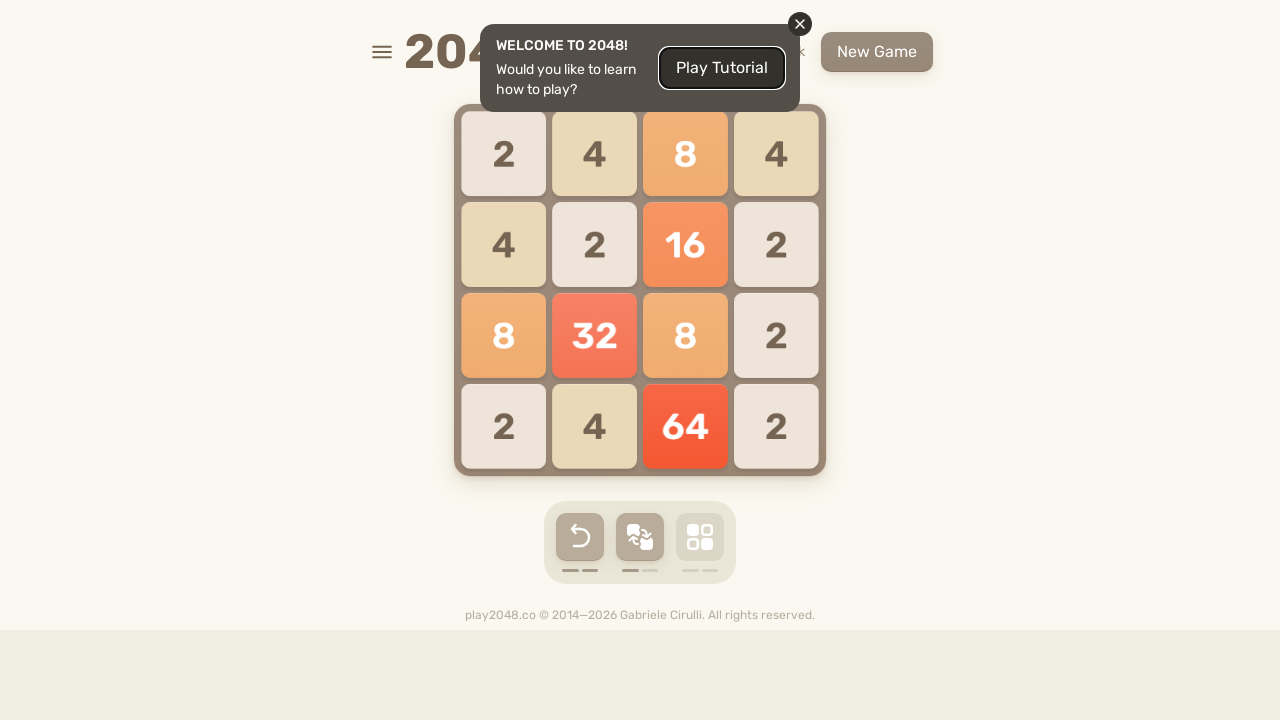

Pressed arrow key down on html
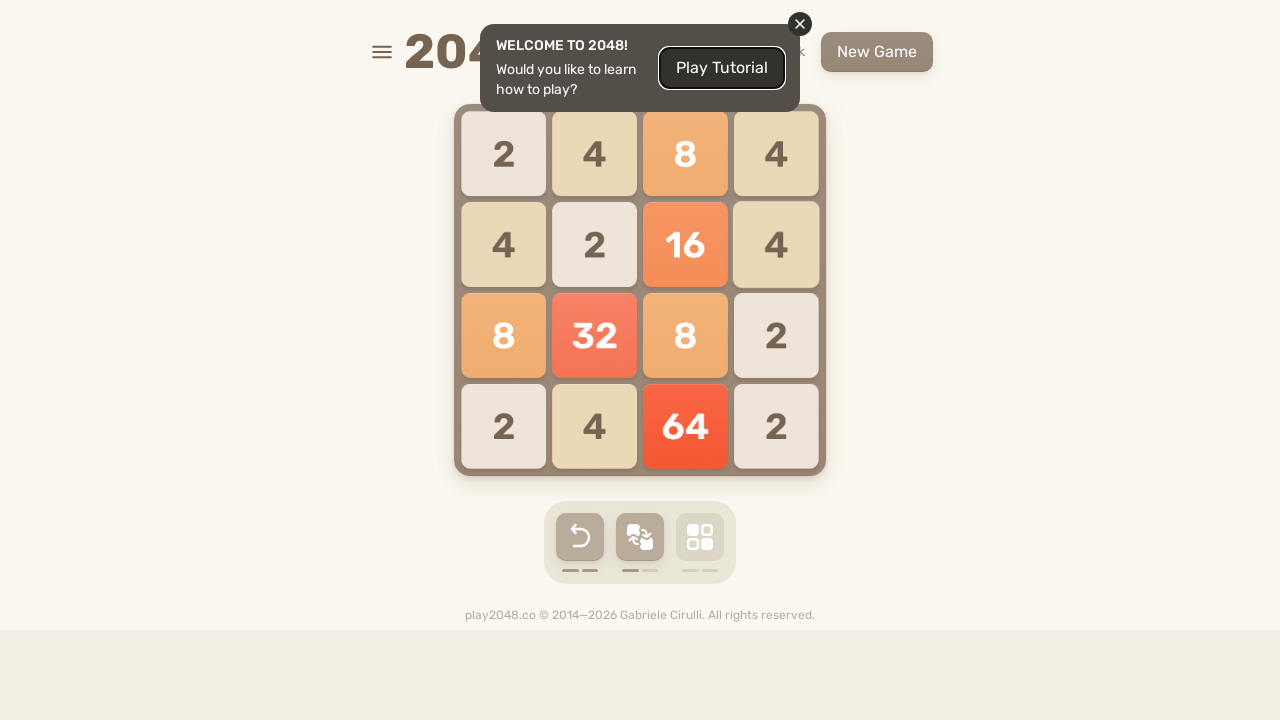

Pressed arrow key left on html
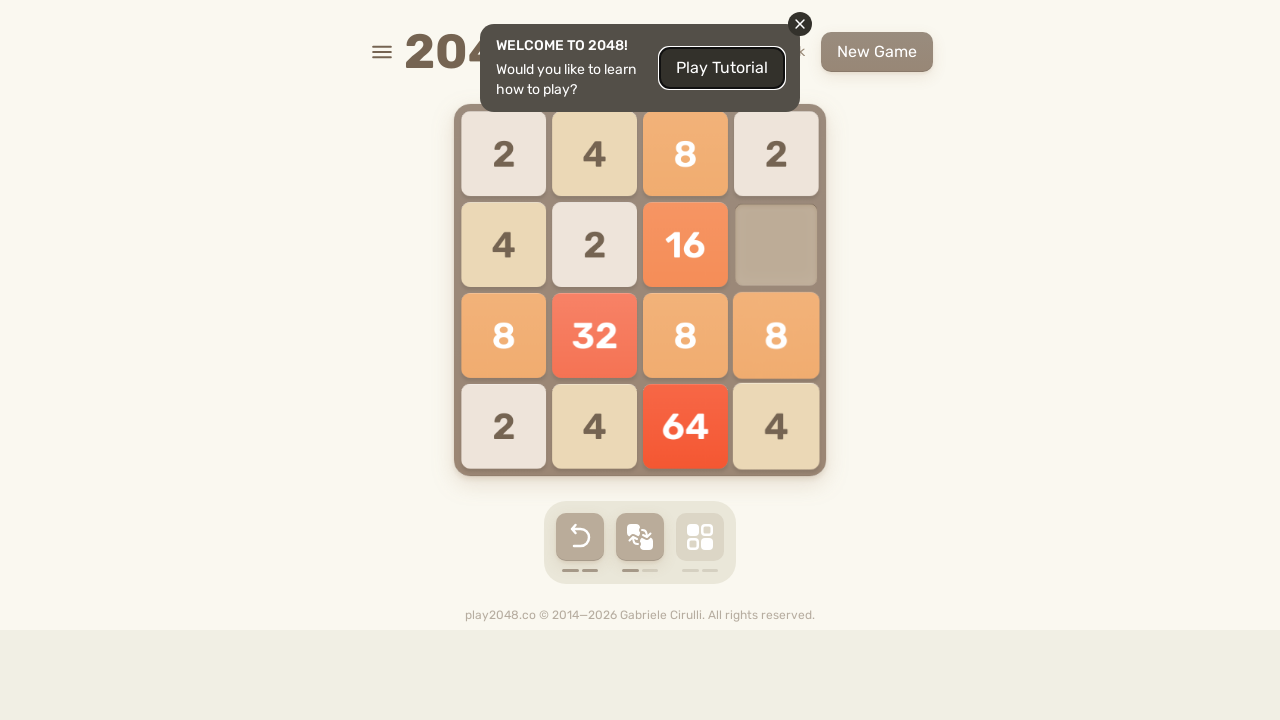

Pressed arrow key right on html
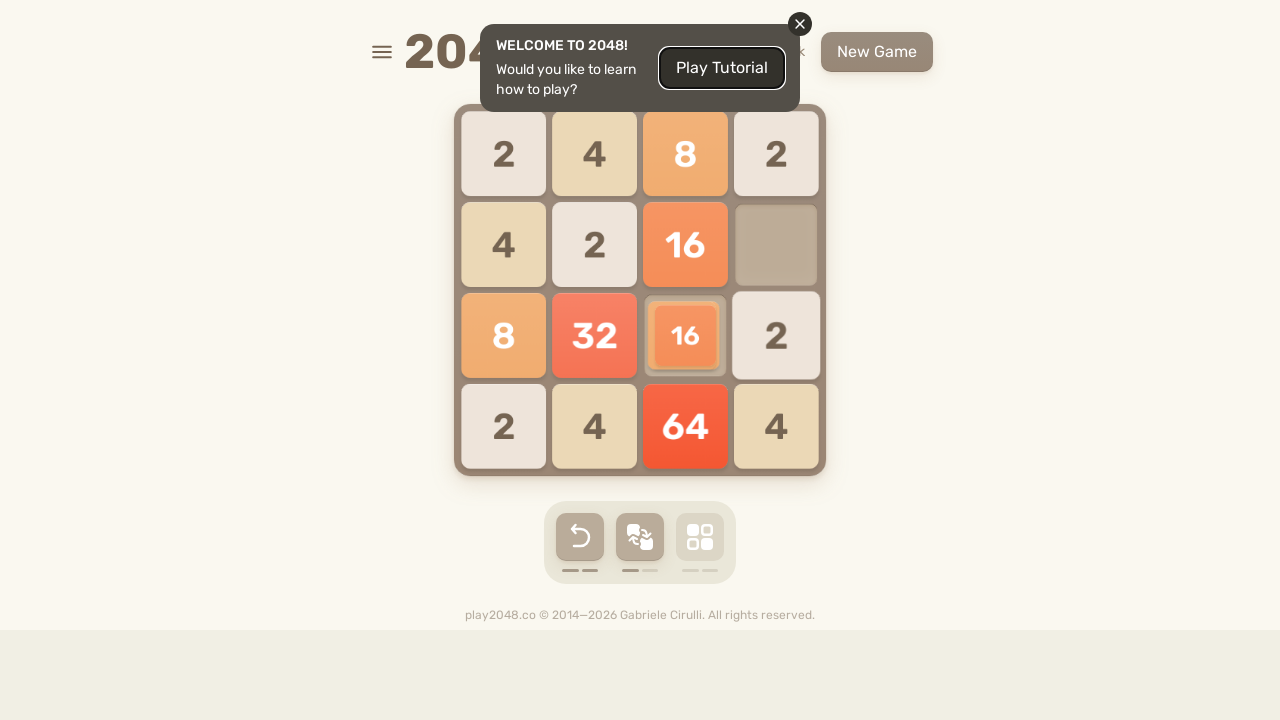

Waited 100ms before next move cycle
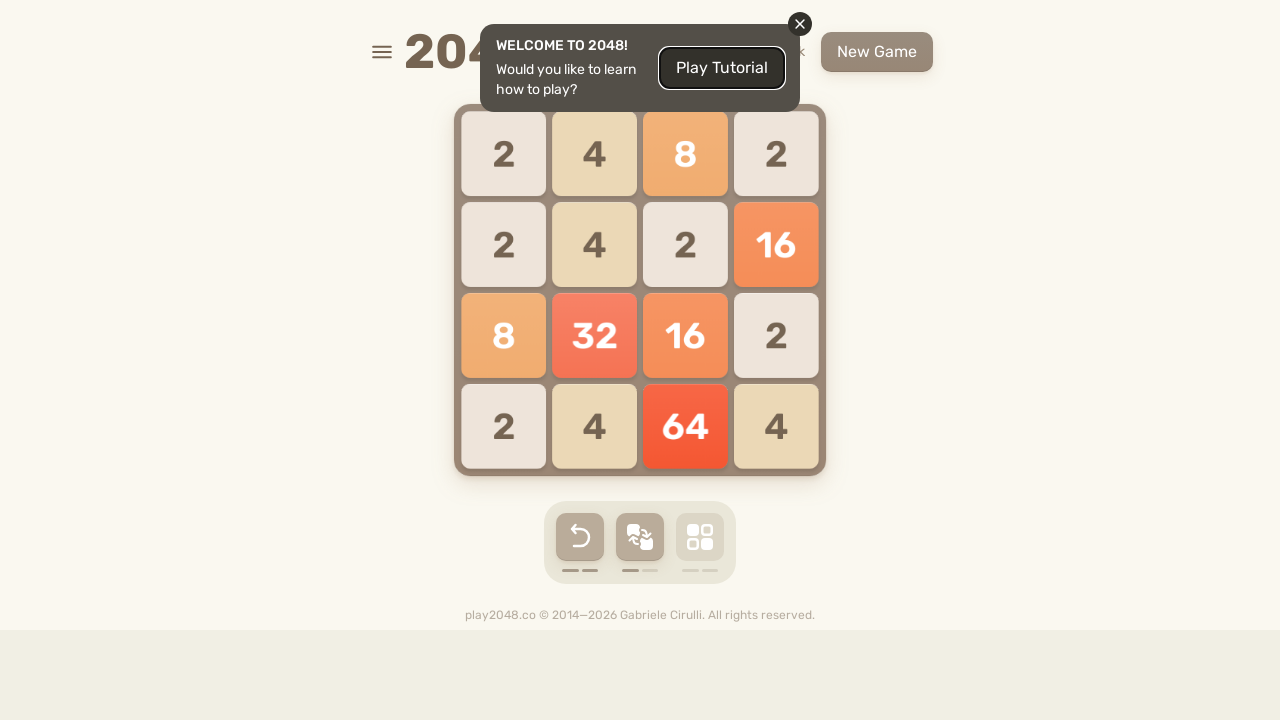

Located retry button element
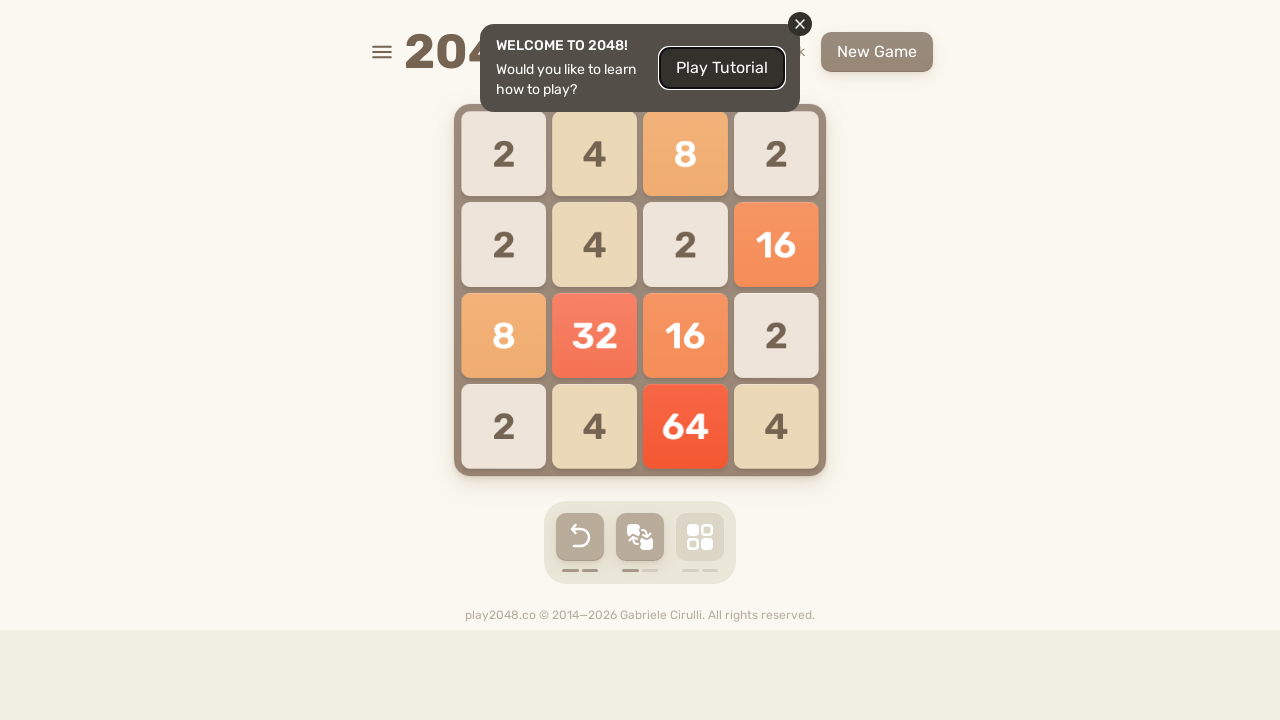

Game active, playing moves
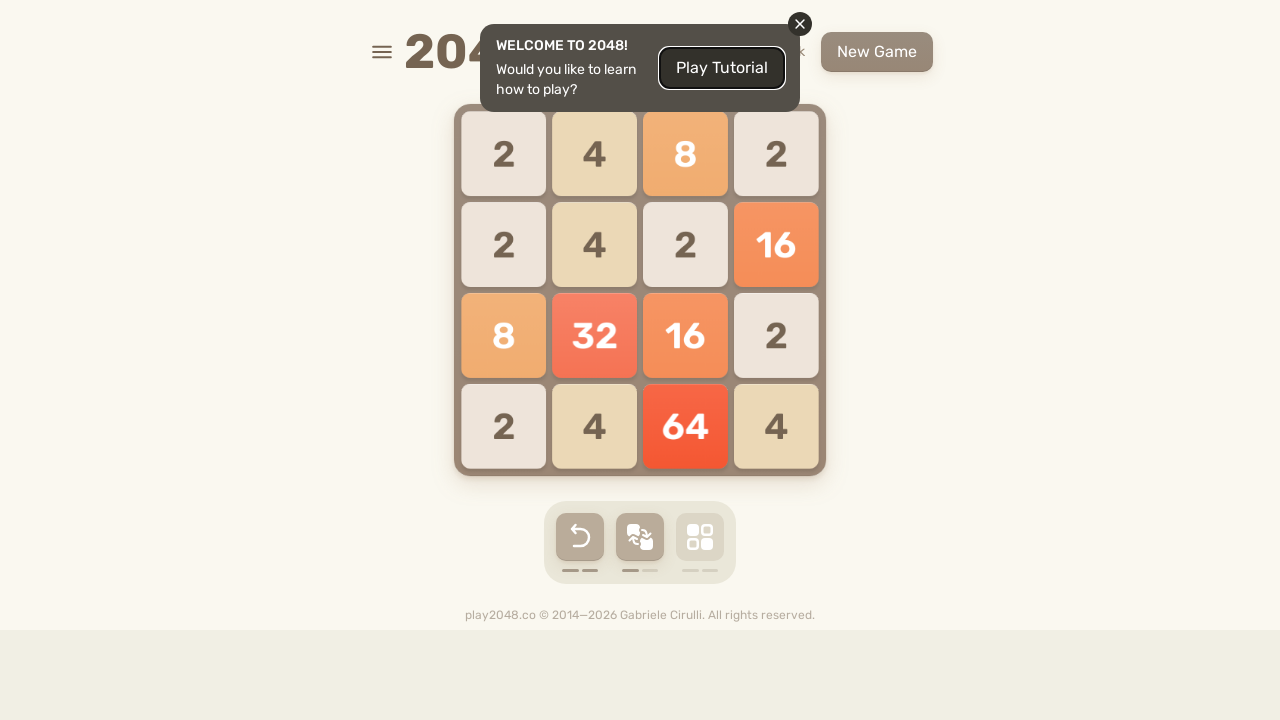

Pressed arrow key up on html
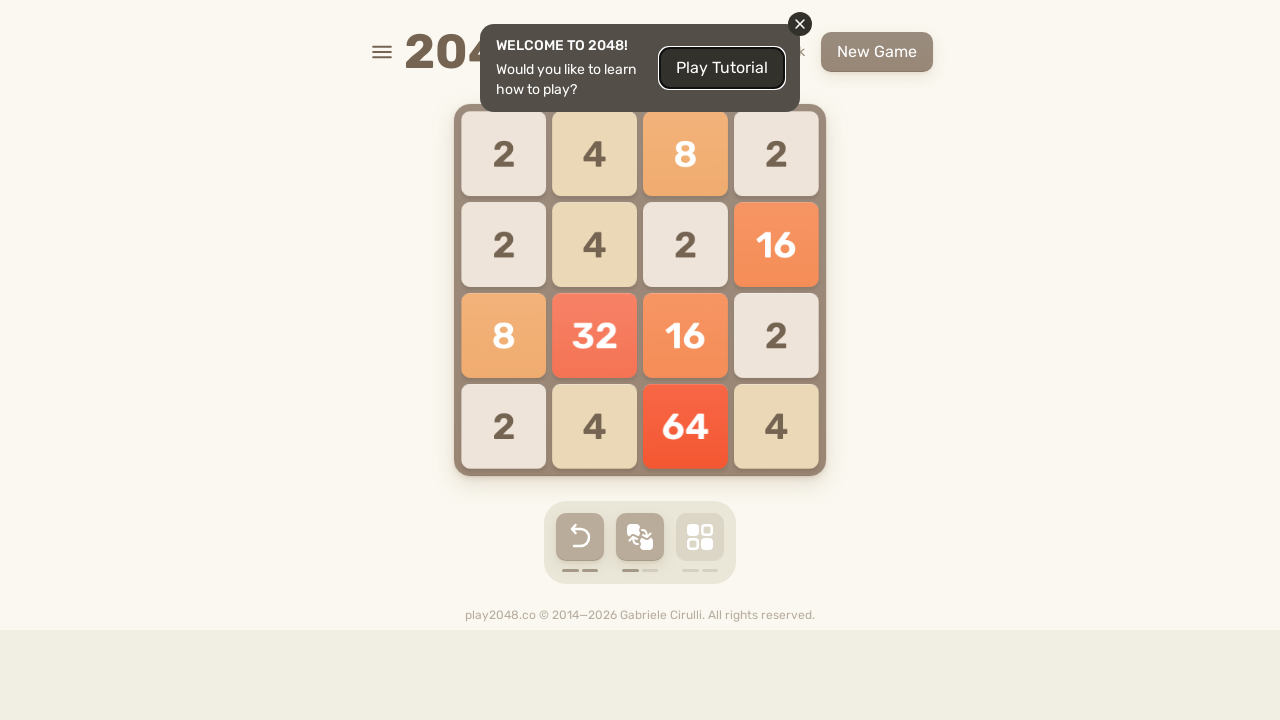

Pressed arrow key down on html
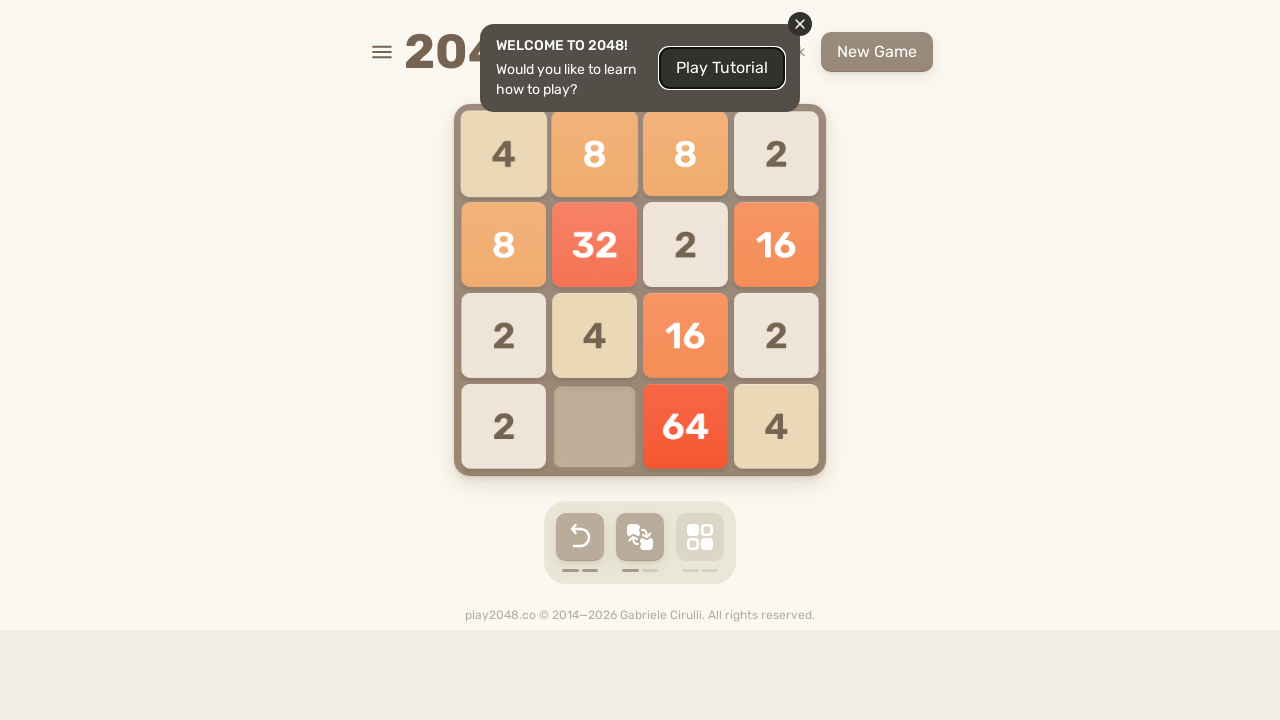

Pressed arrow key left on html
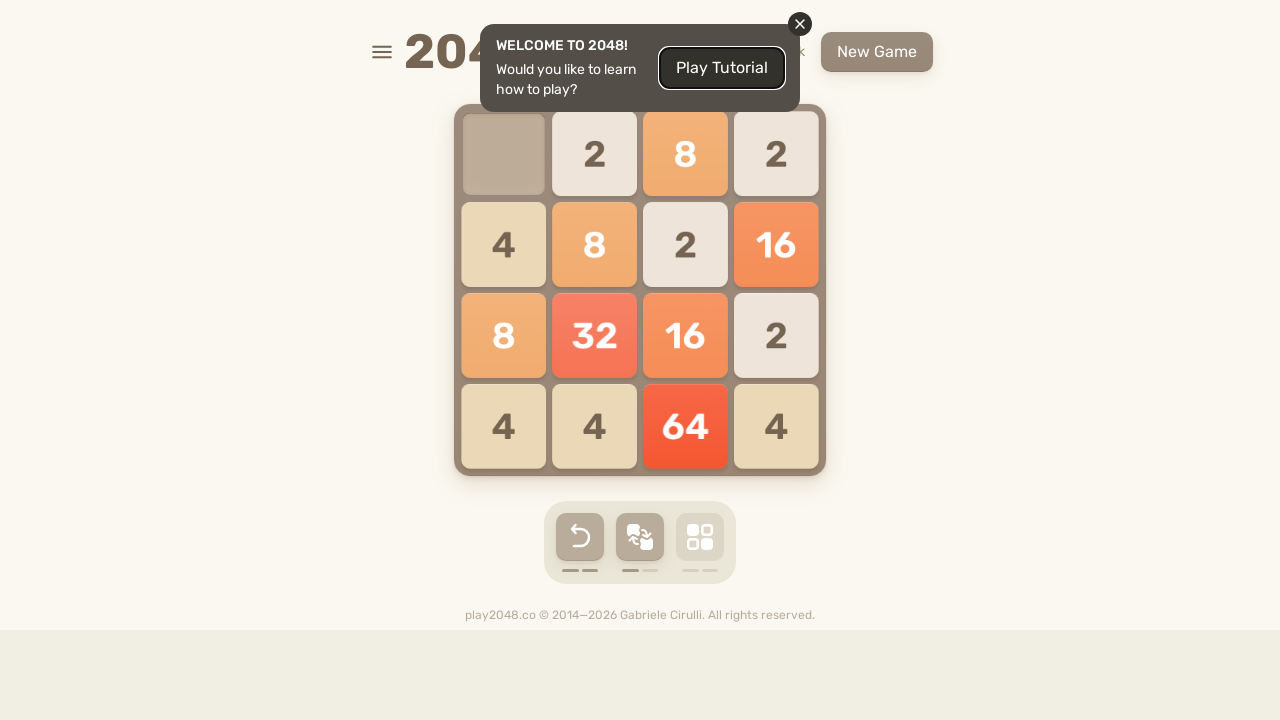

Pressed arrow key right on html
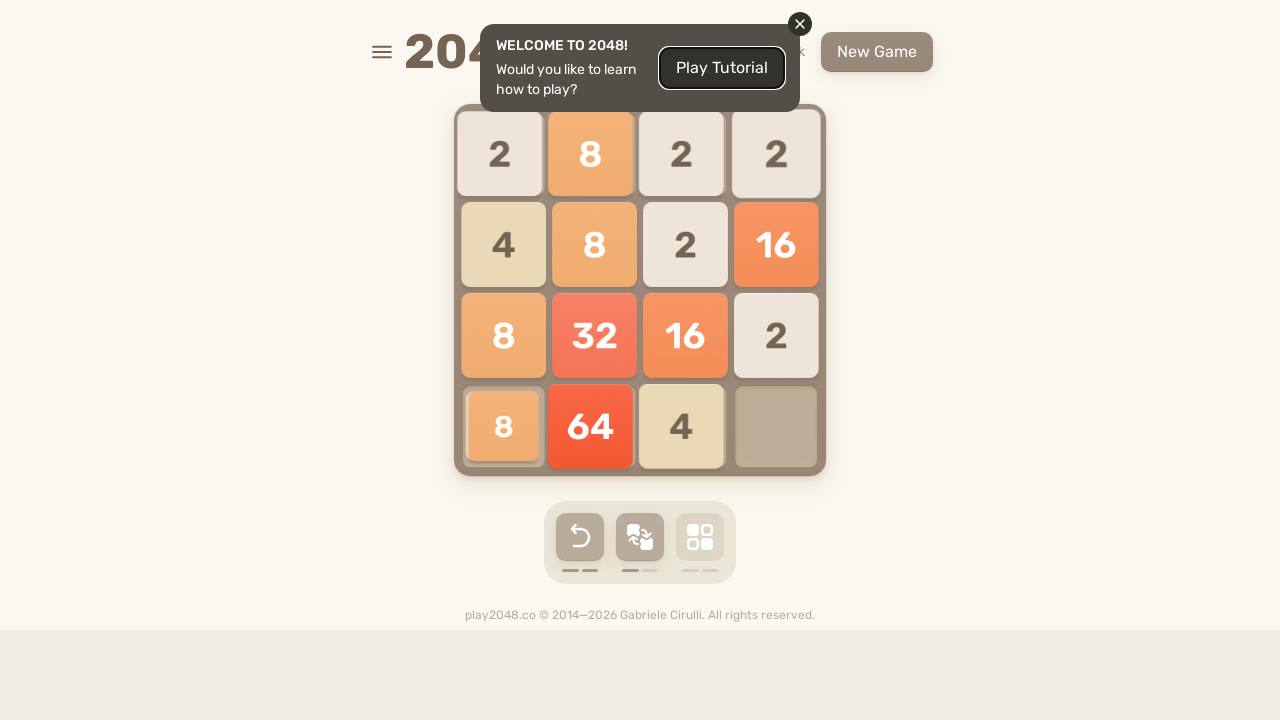

Waited 100ms before next move cycle
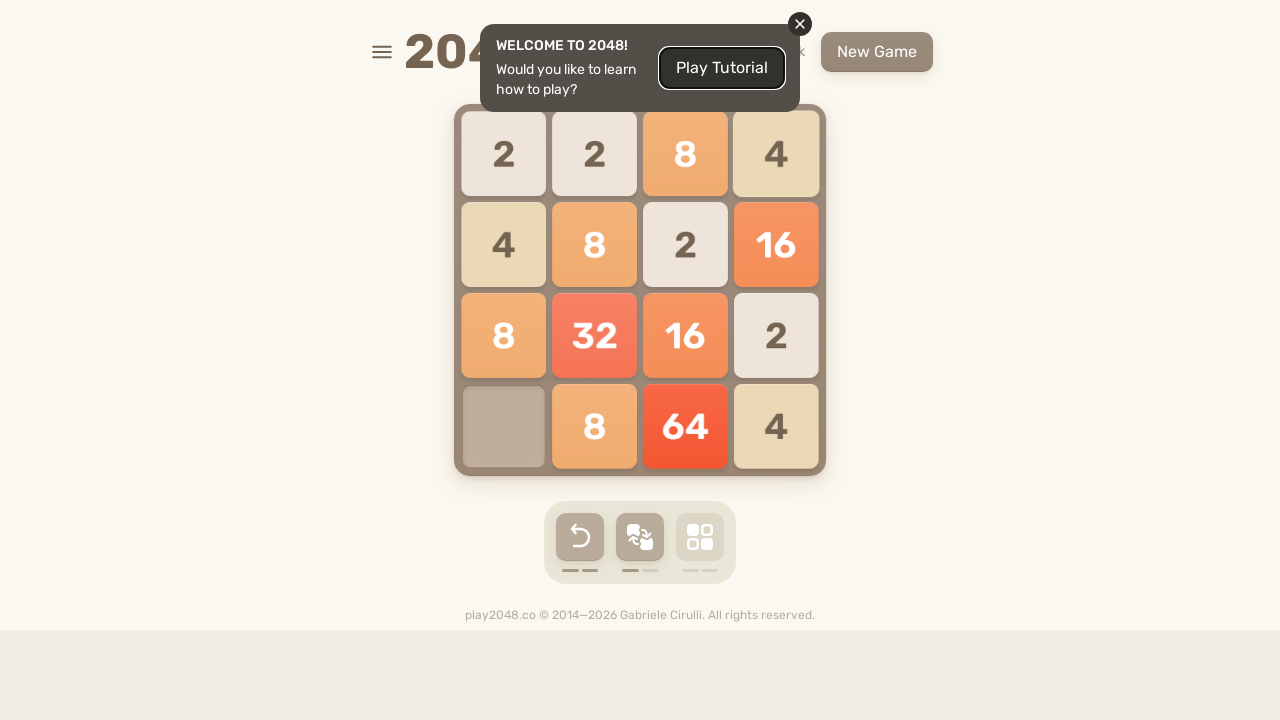

Located retry button element
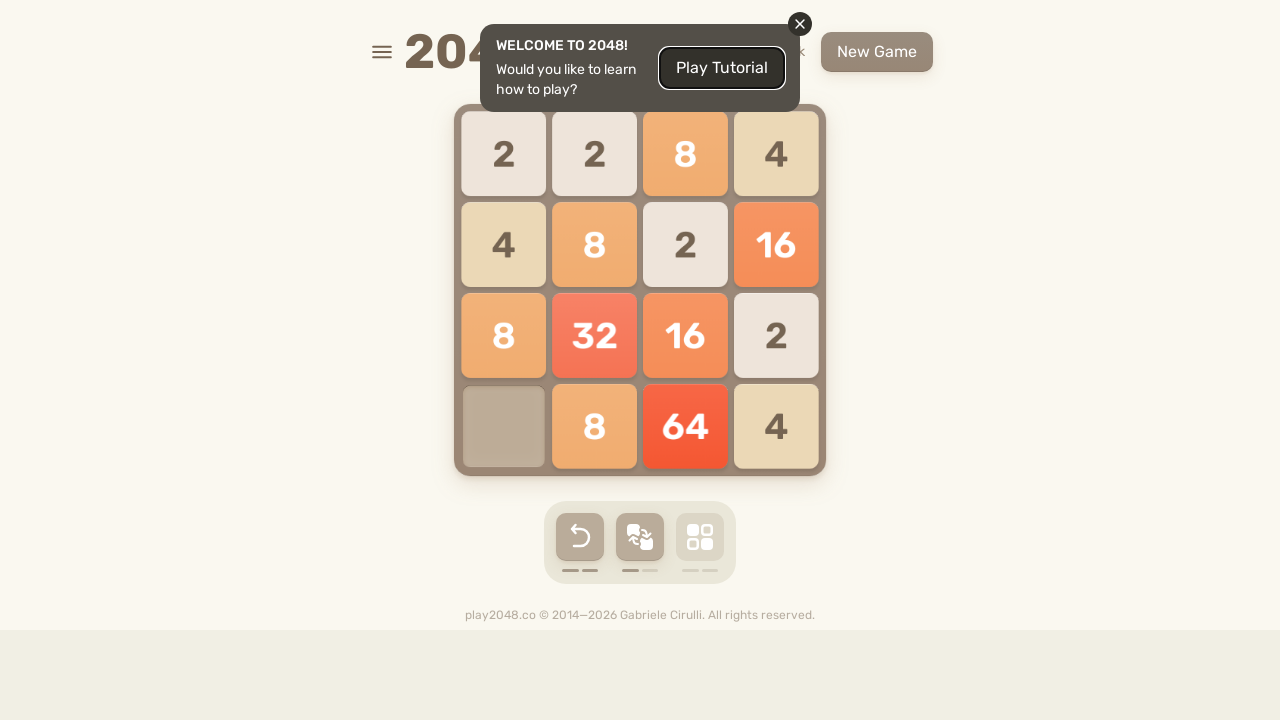

Game active, playing moves
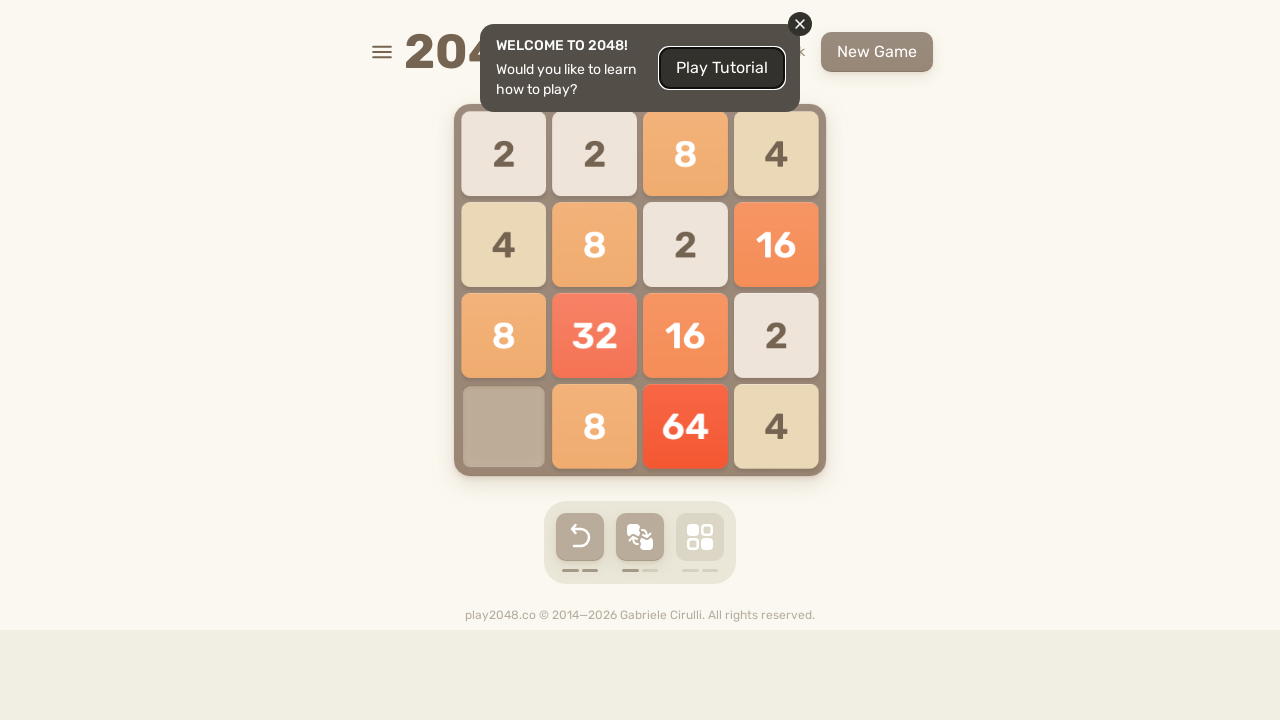

Pressed arrow key up on html
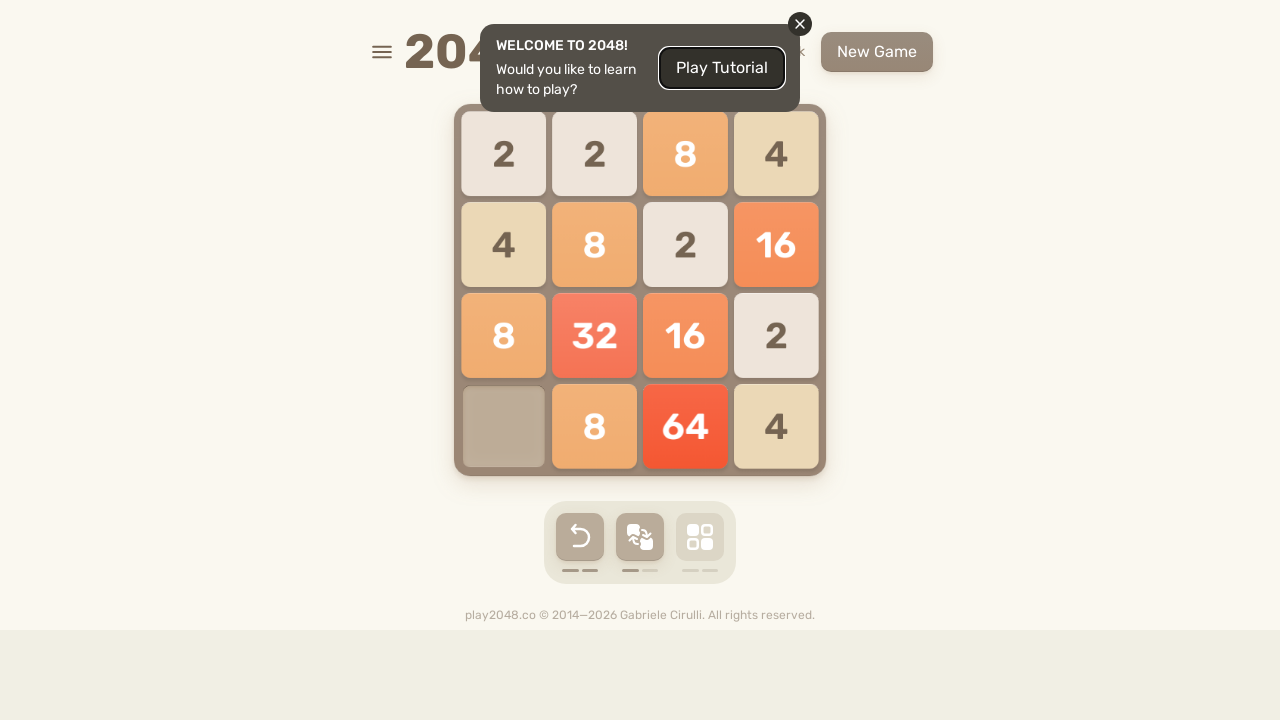

Pressed arrow key down on html
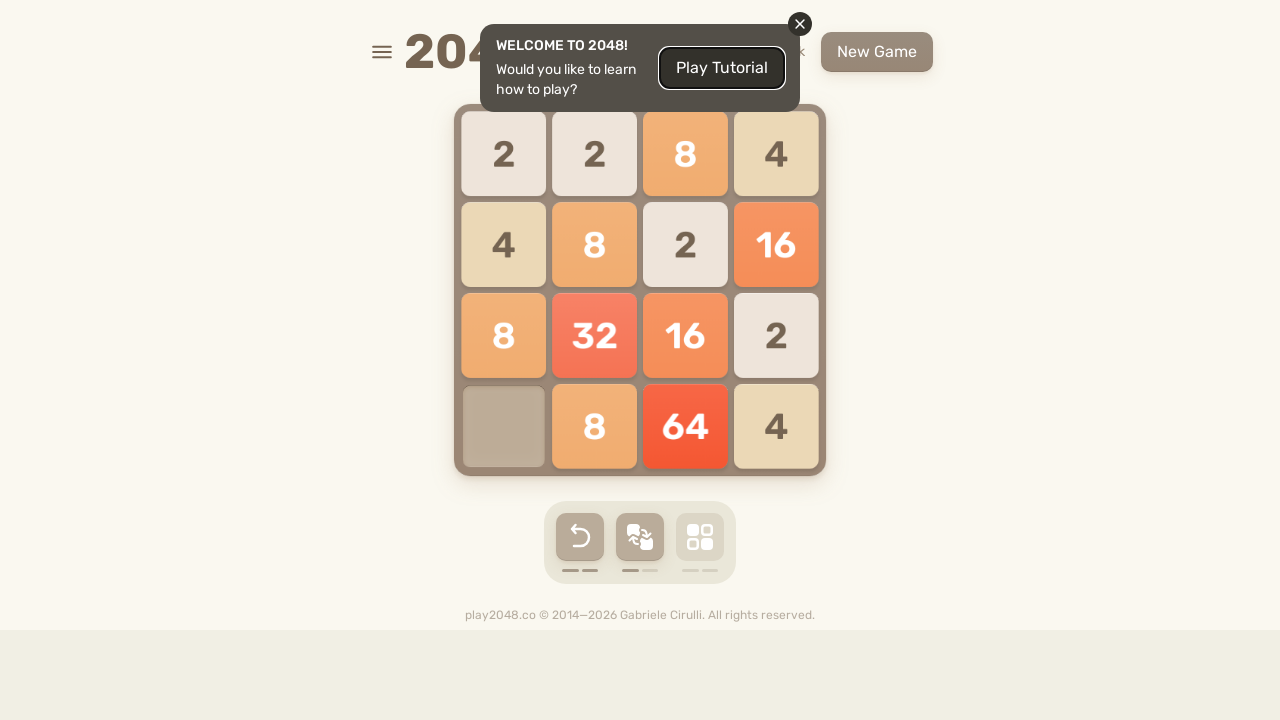

Pressed arrow key left on html
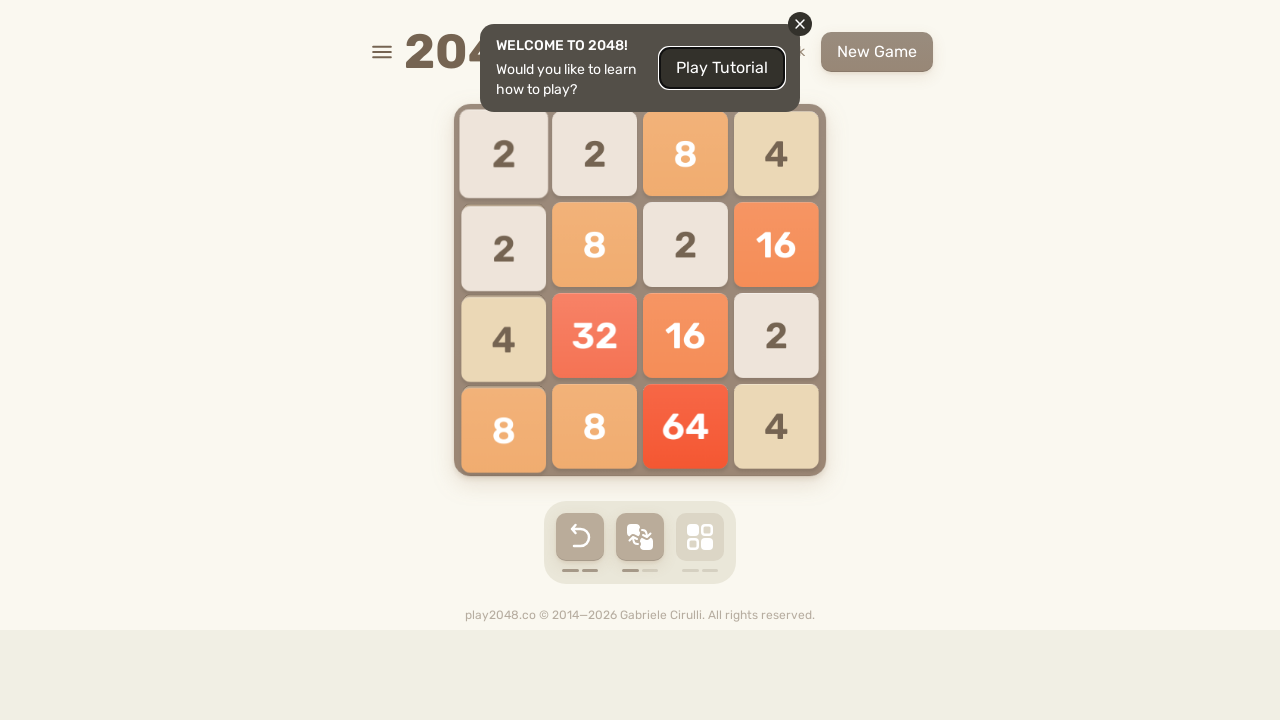

Pressed arrow key right on html
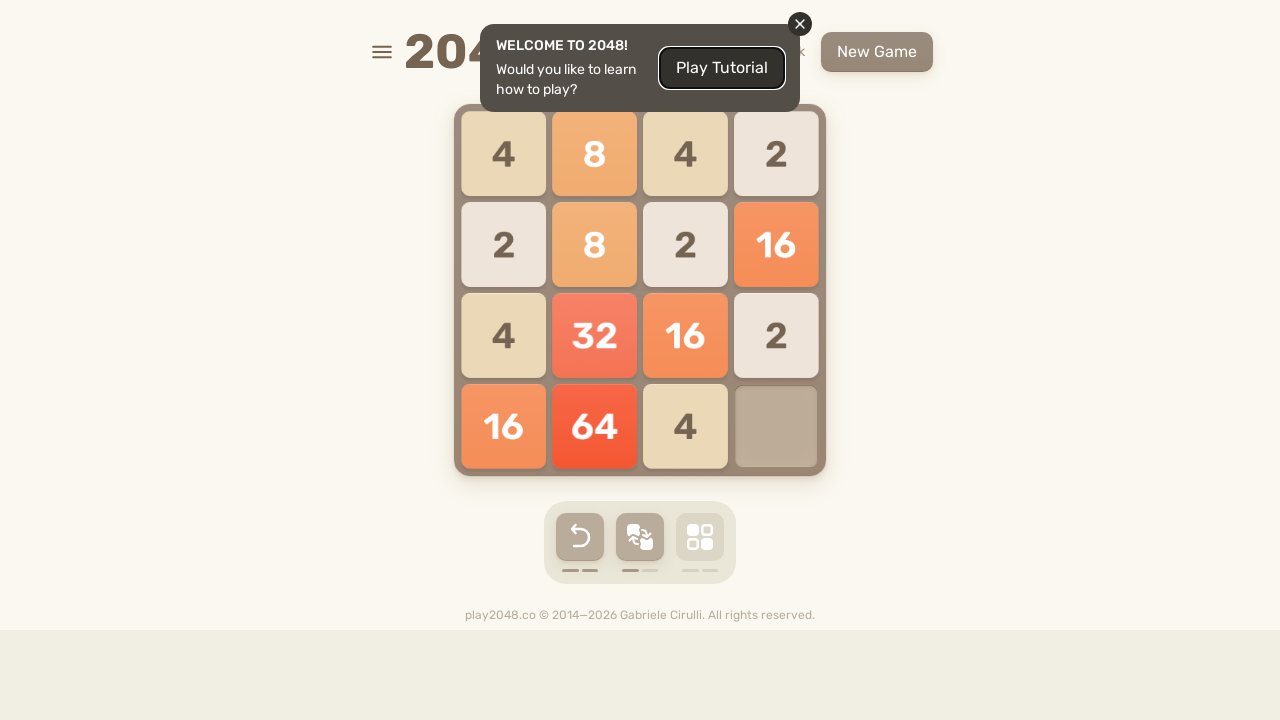

Waited 100ms before next move cycle
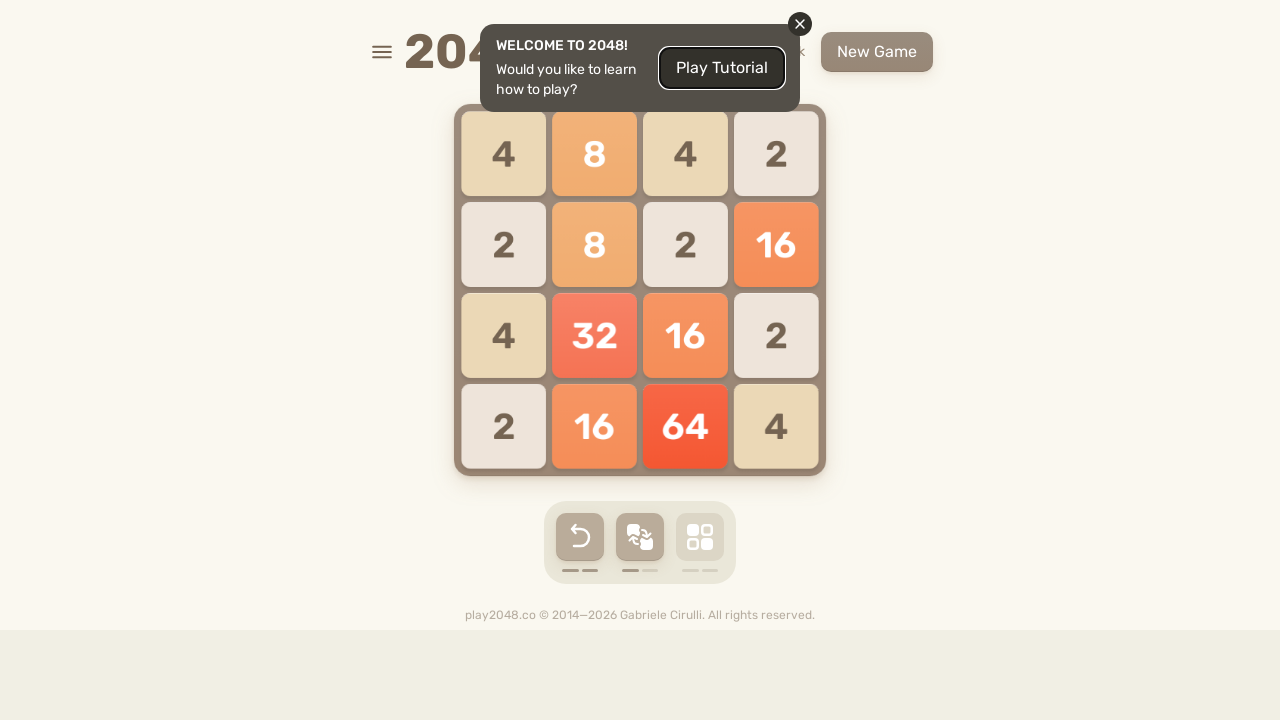

Located retry button element
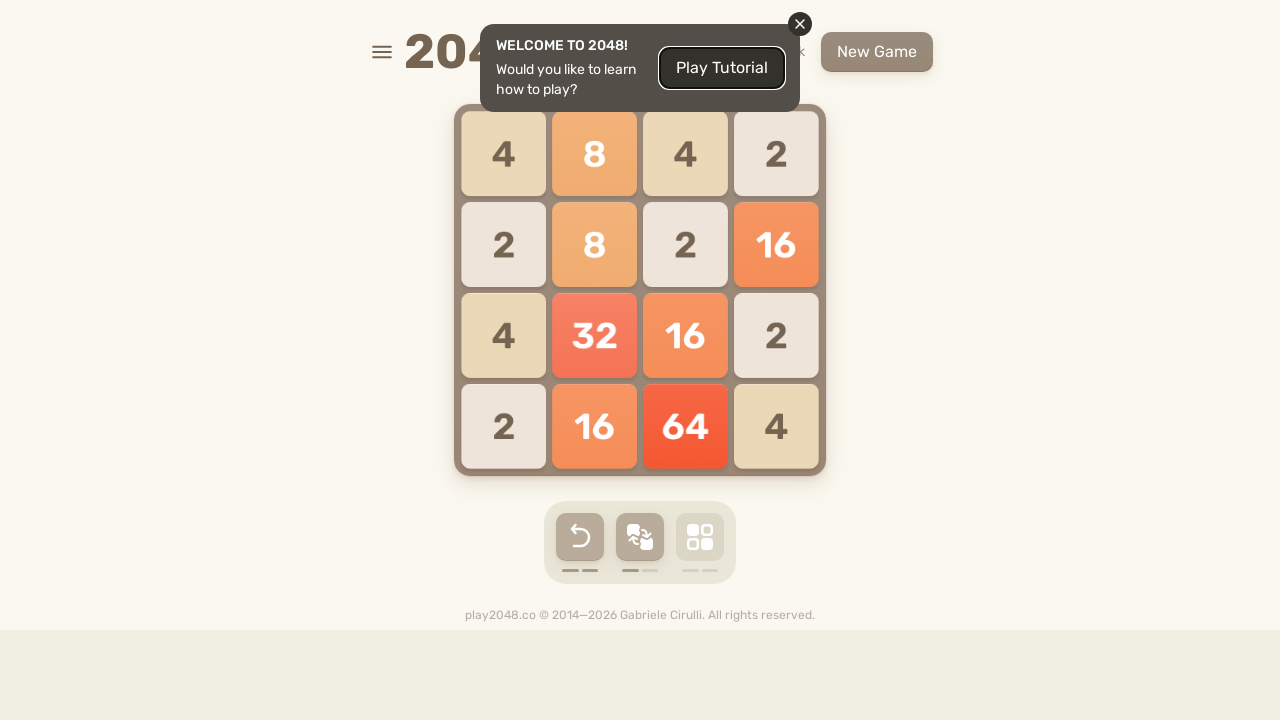

Game active, playing moves
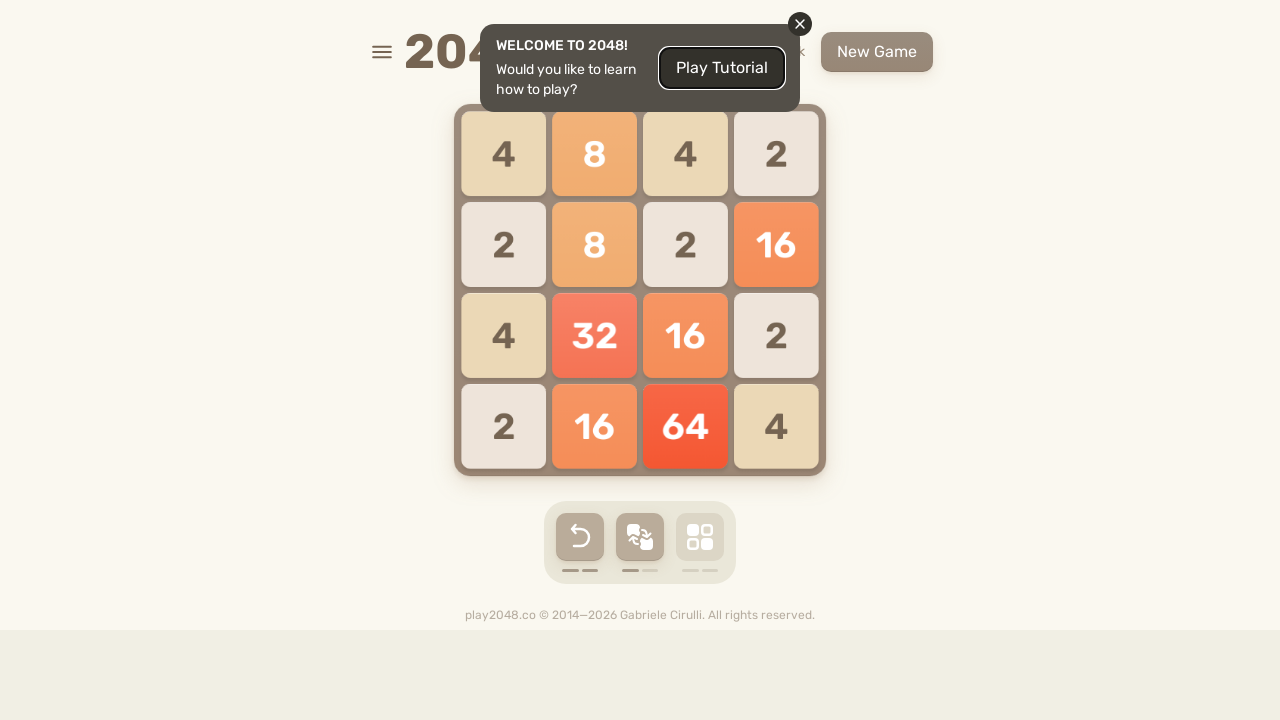

Pressed arrow key up on html
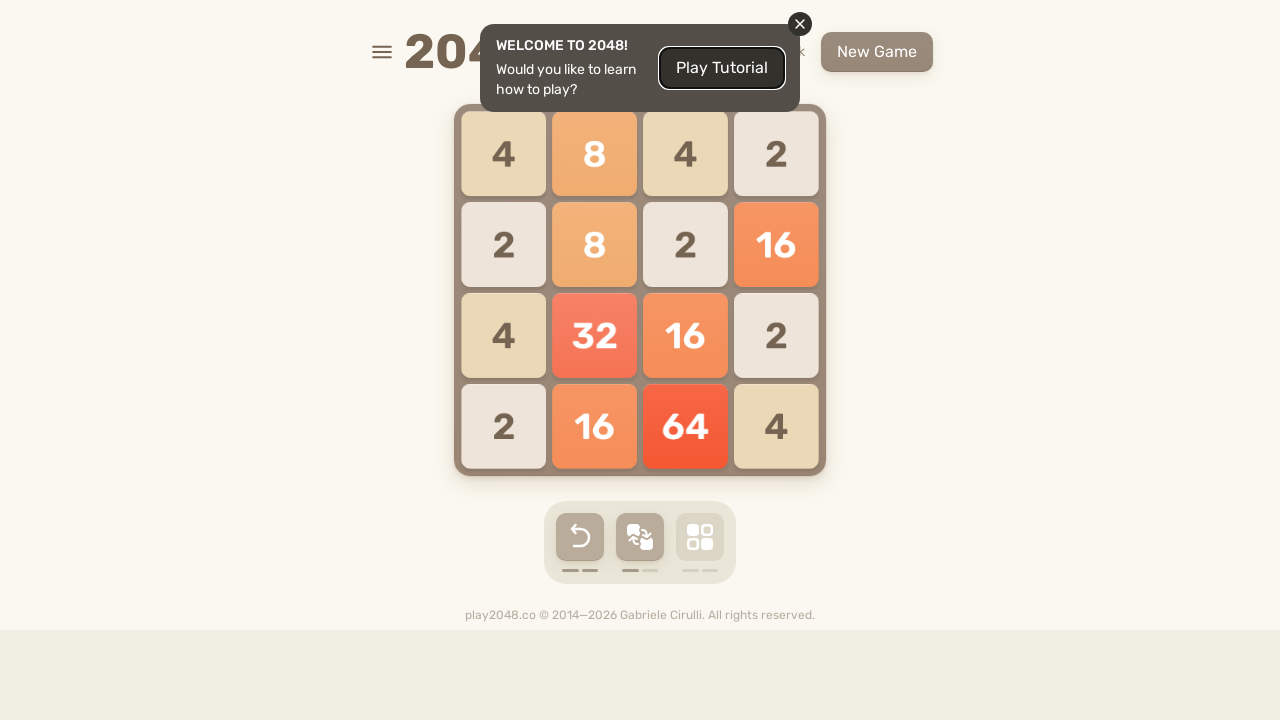

Pressed arrow key down on html
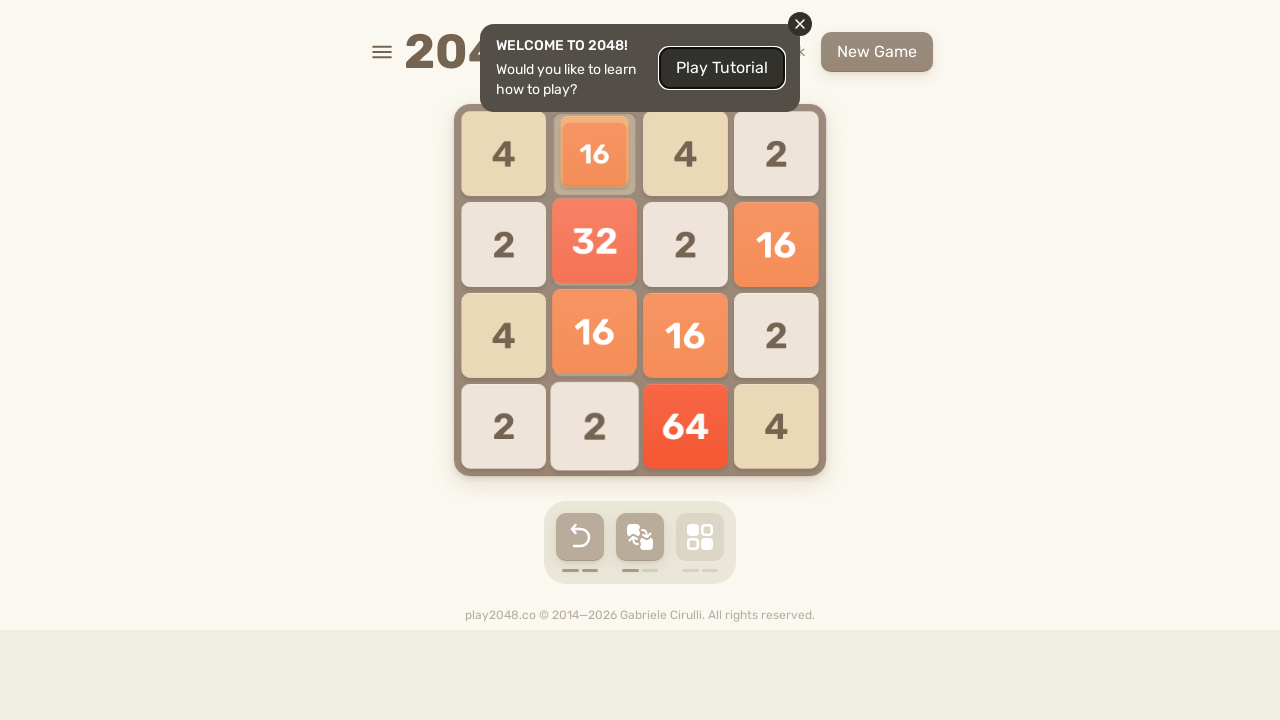

Pressed arrow key left on html
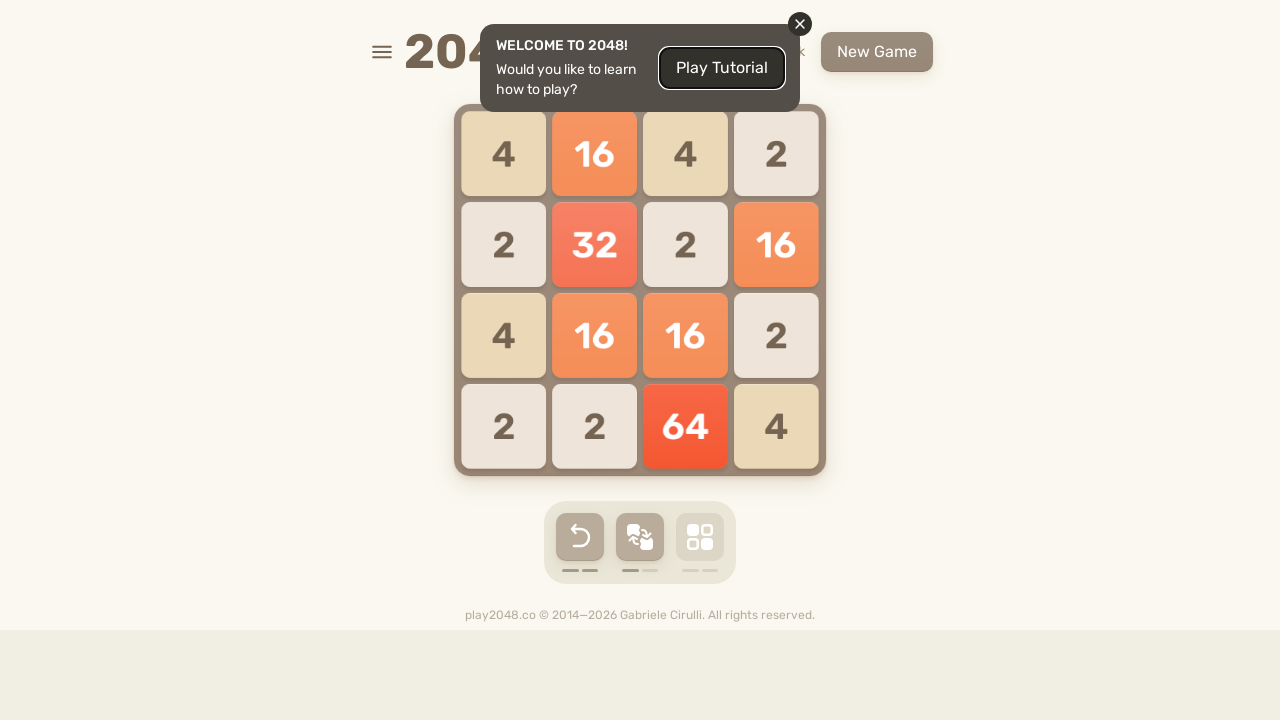

Pressed arrow key right on html
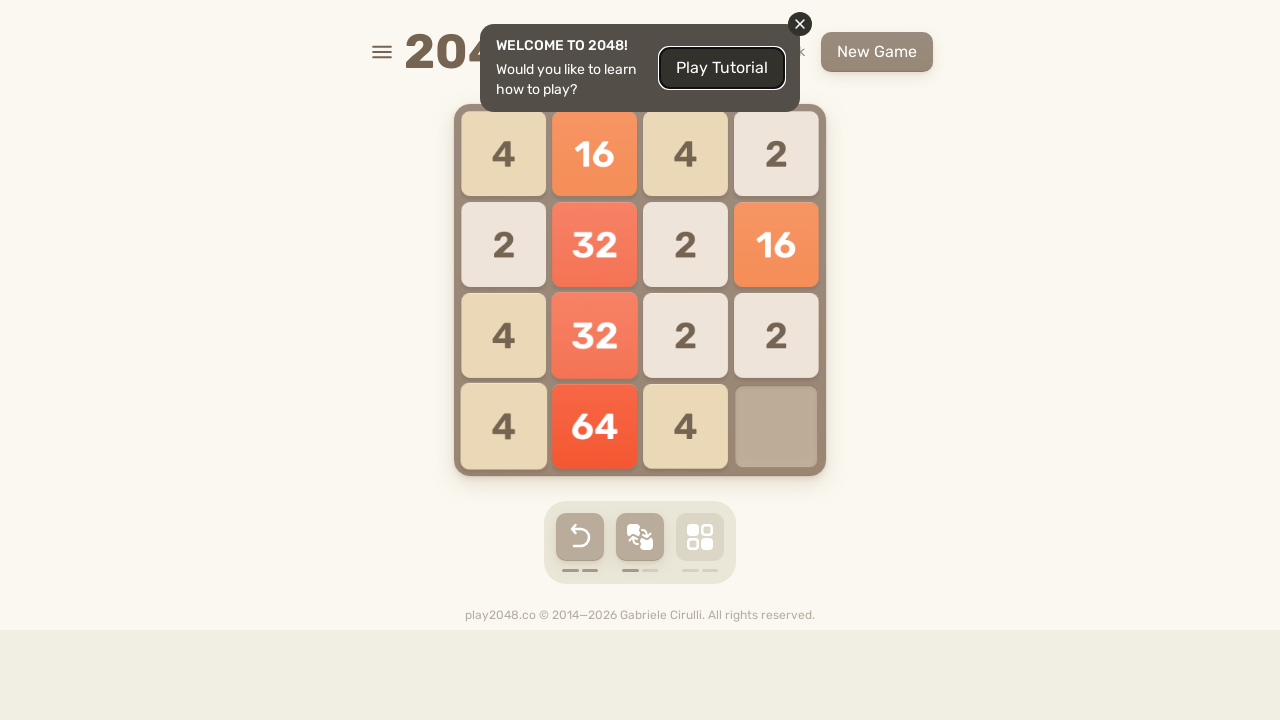

Waited 100ms before next move cycle
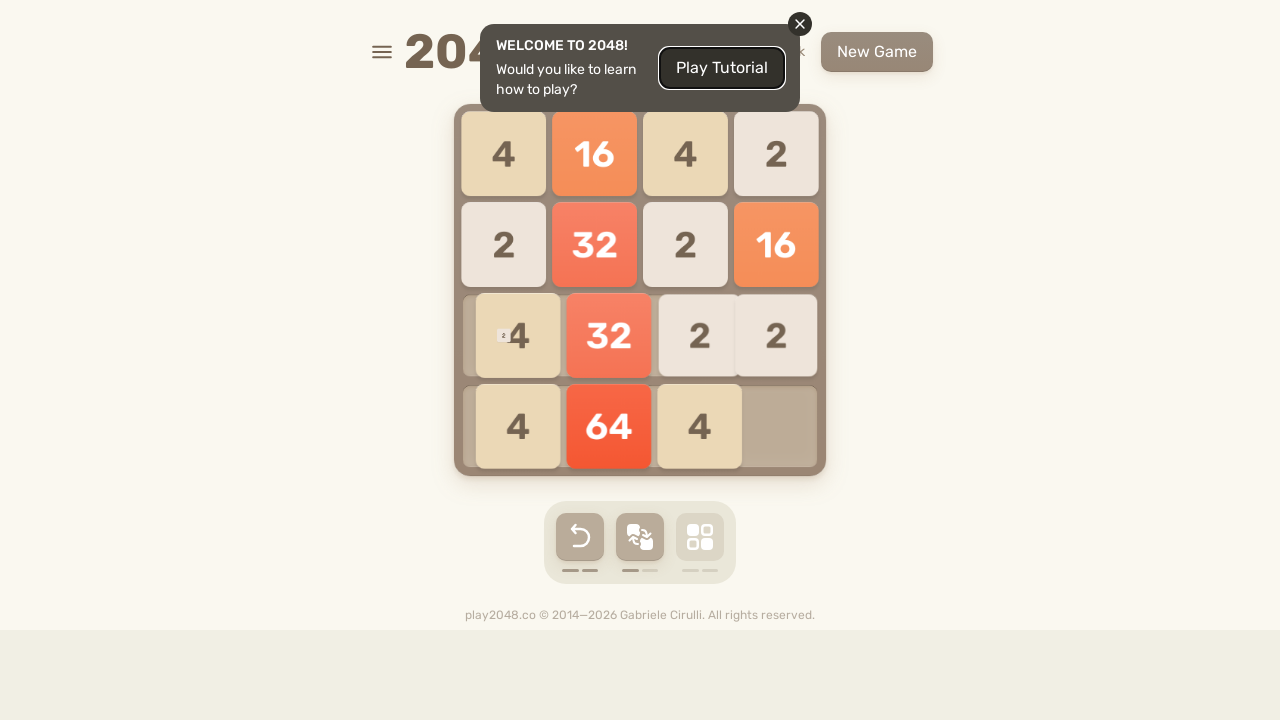

Located retry button element
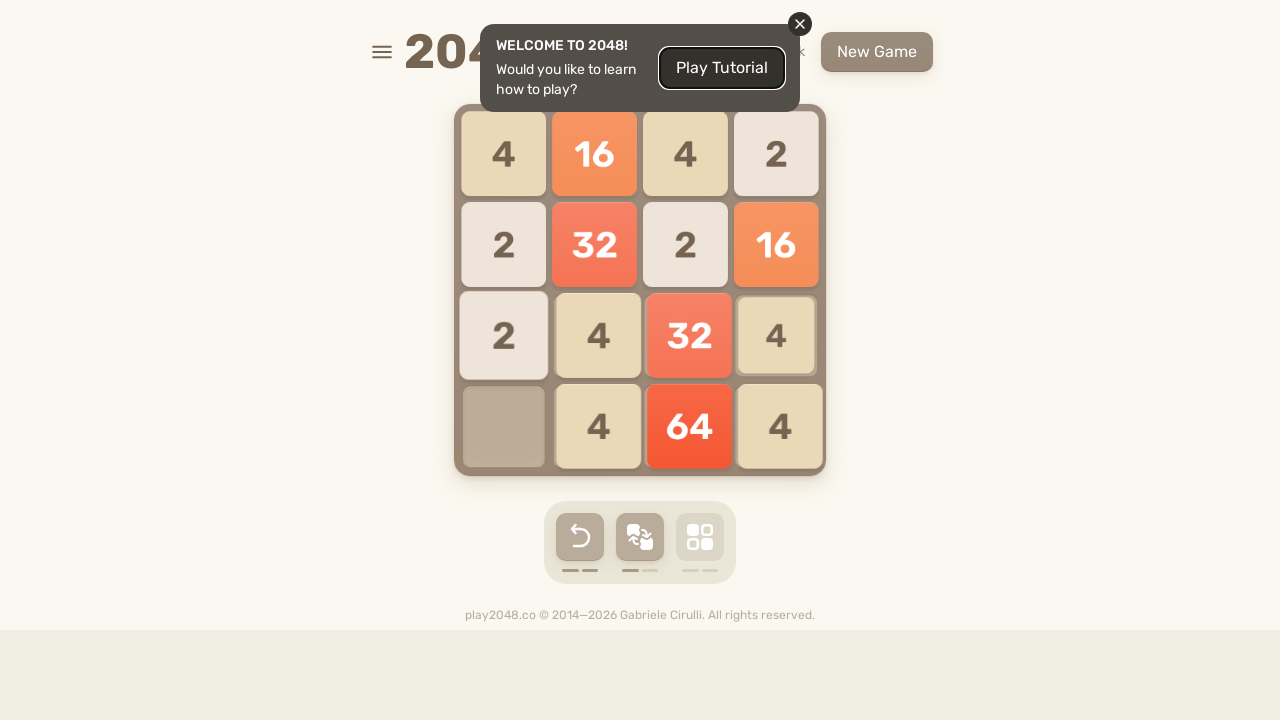

Game active, playing moves
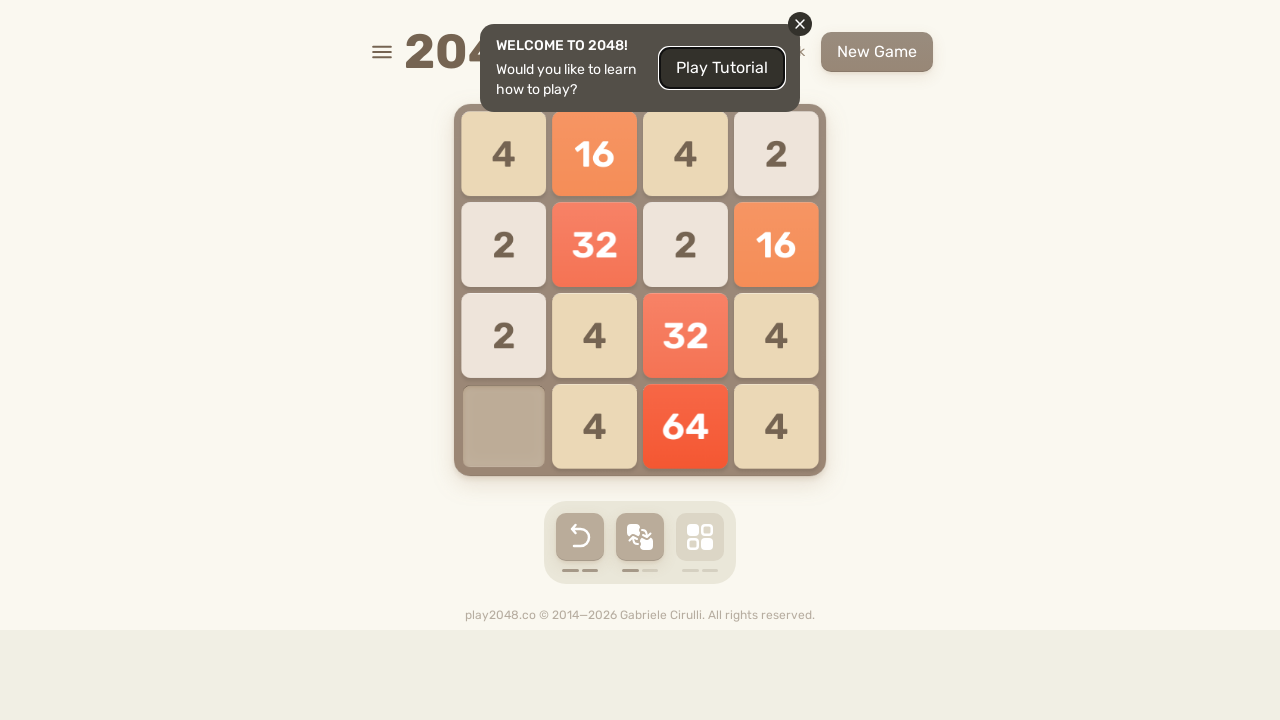

Pressed arrow key up on html
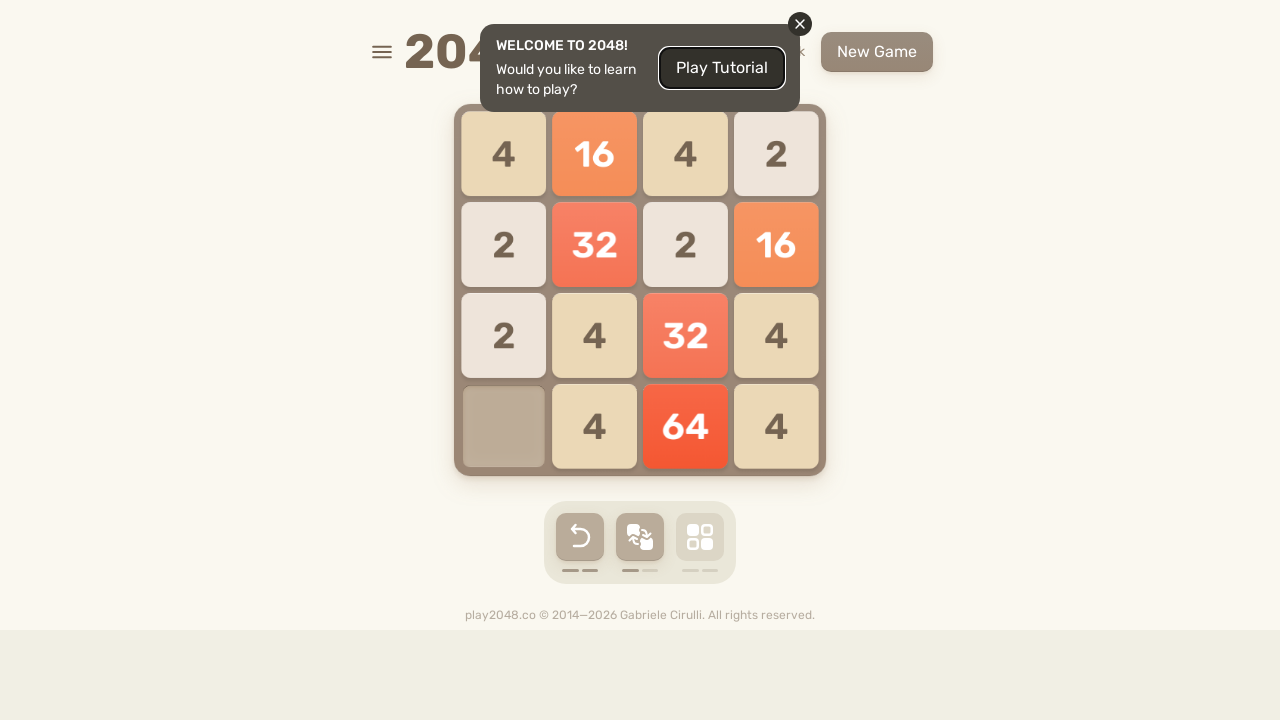

Pressed arrow key down on html
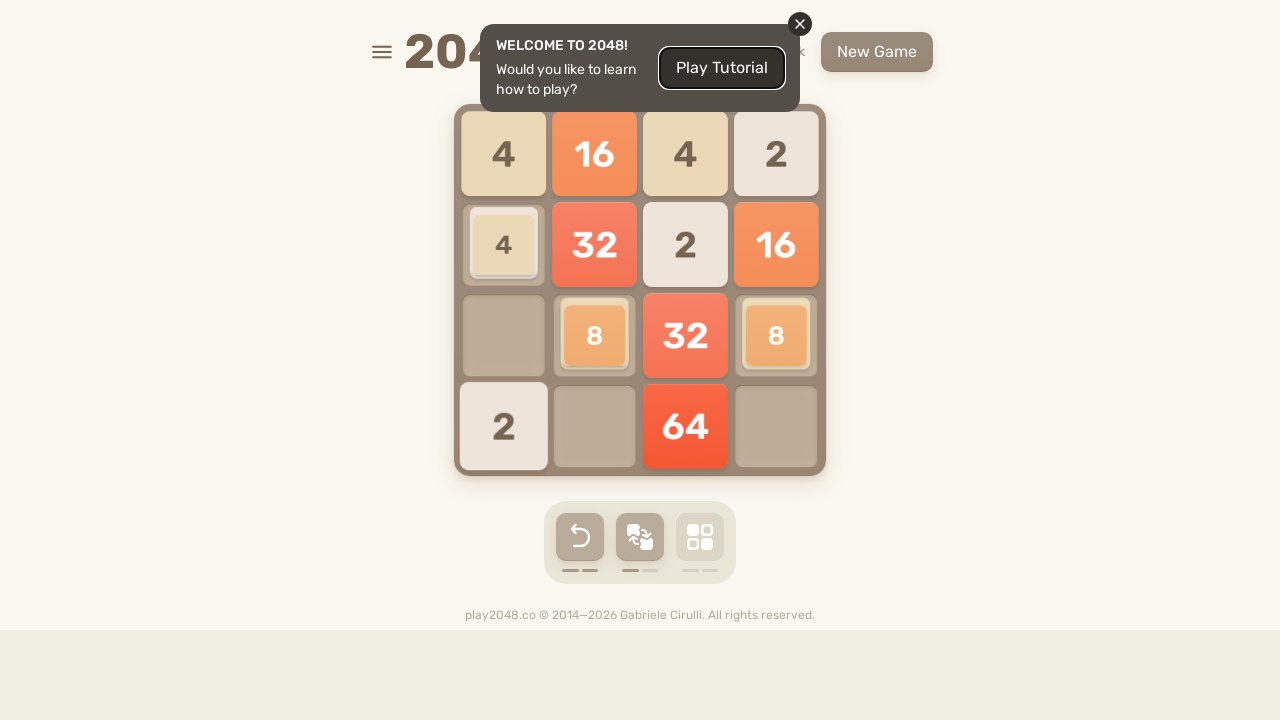

Pressed arrow key left on html
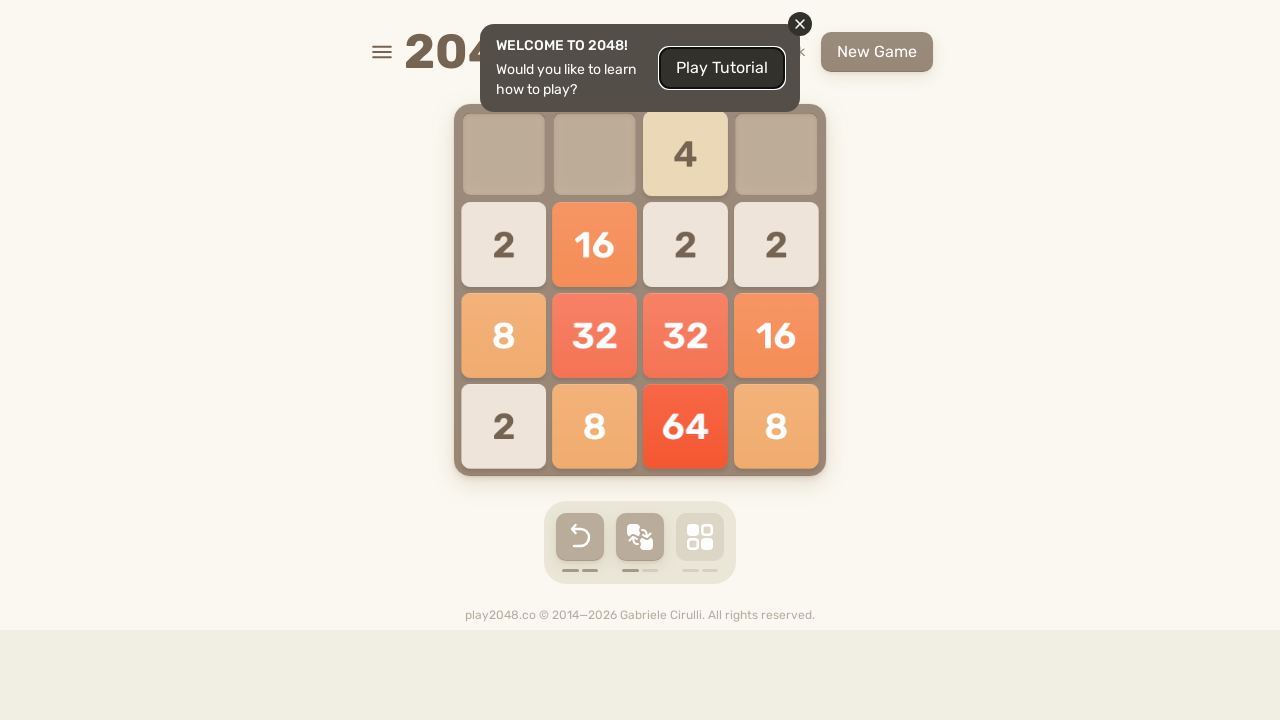

Pressed arrow key right on html
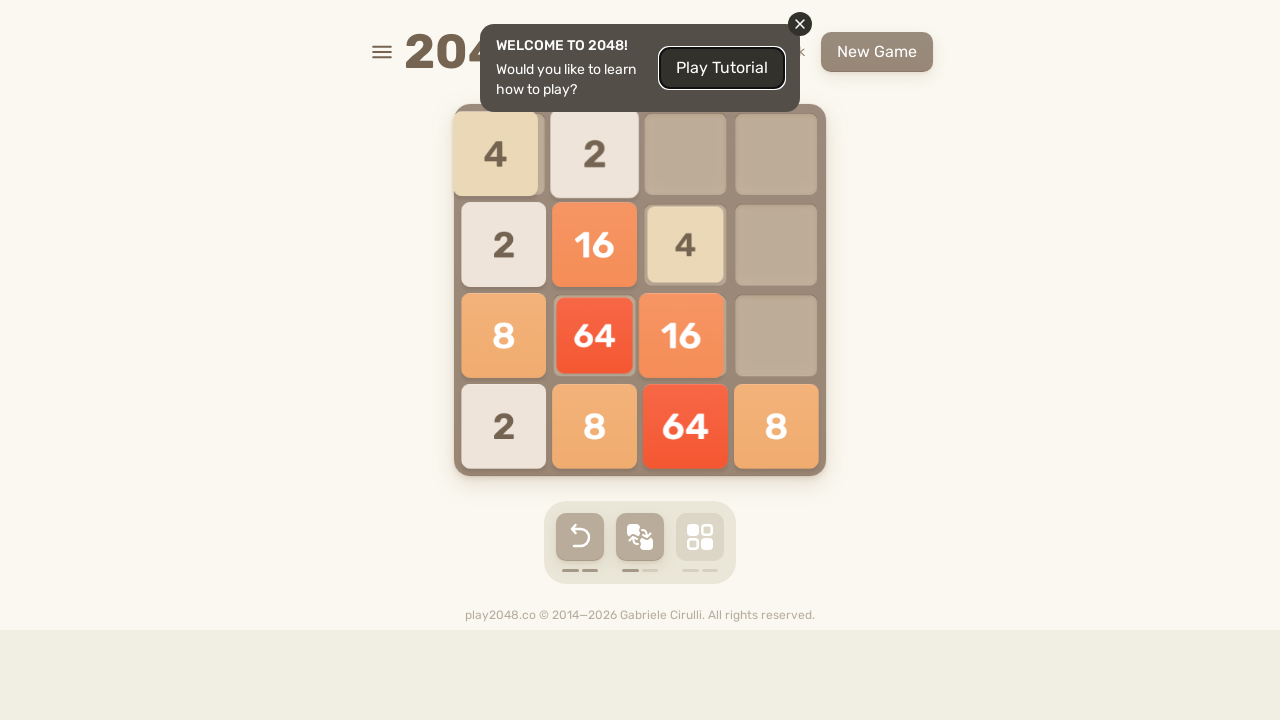

Waited 100ms before next move cycle
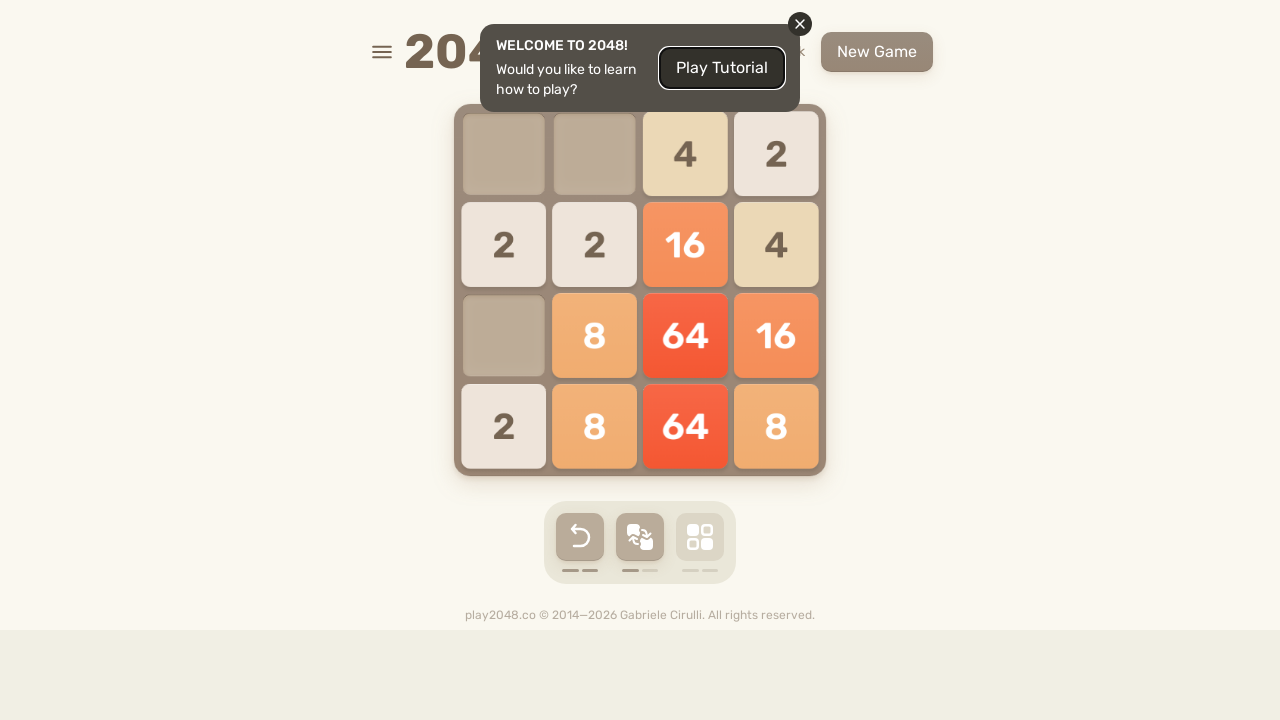

Located retry button element
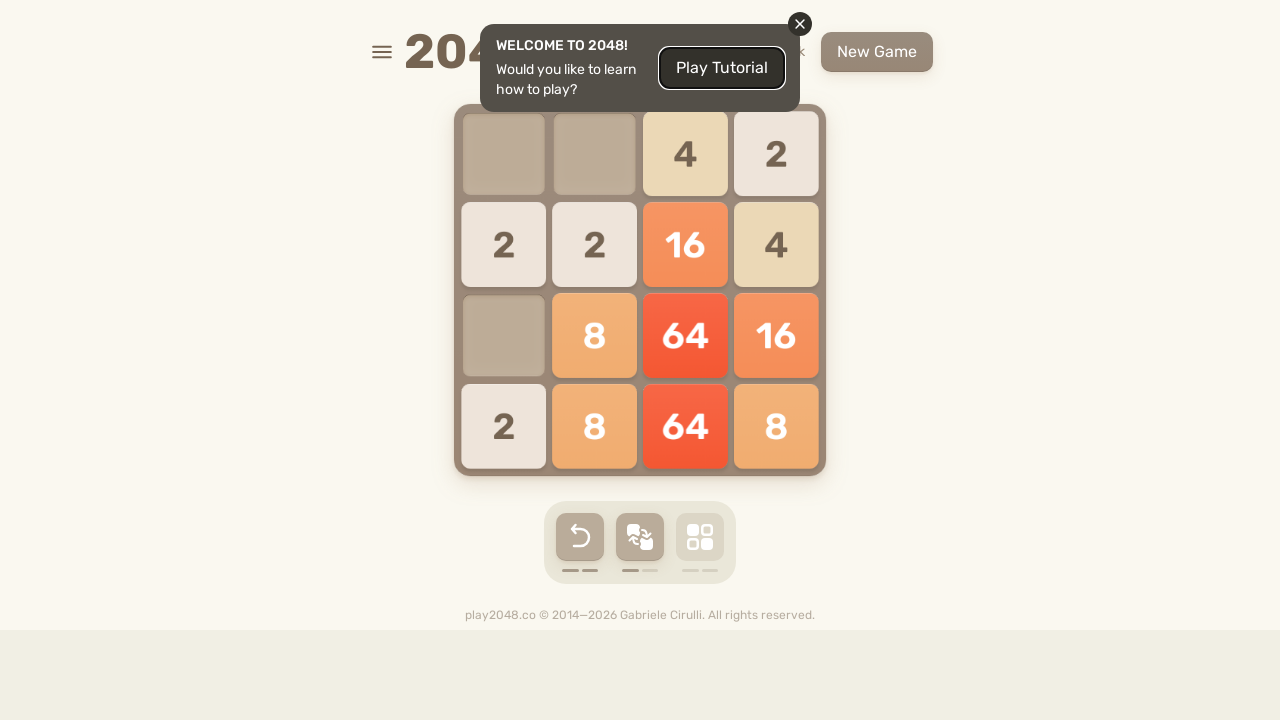

Game active, playing moves
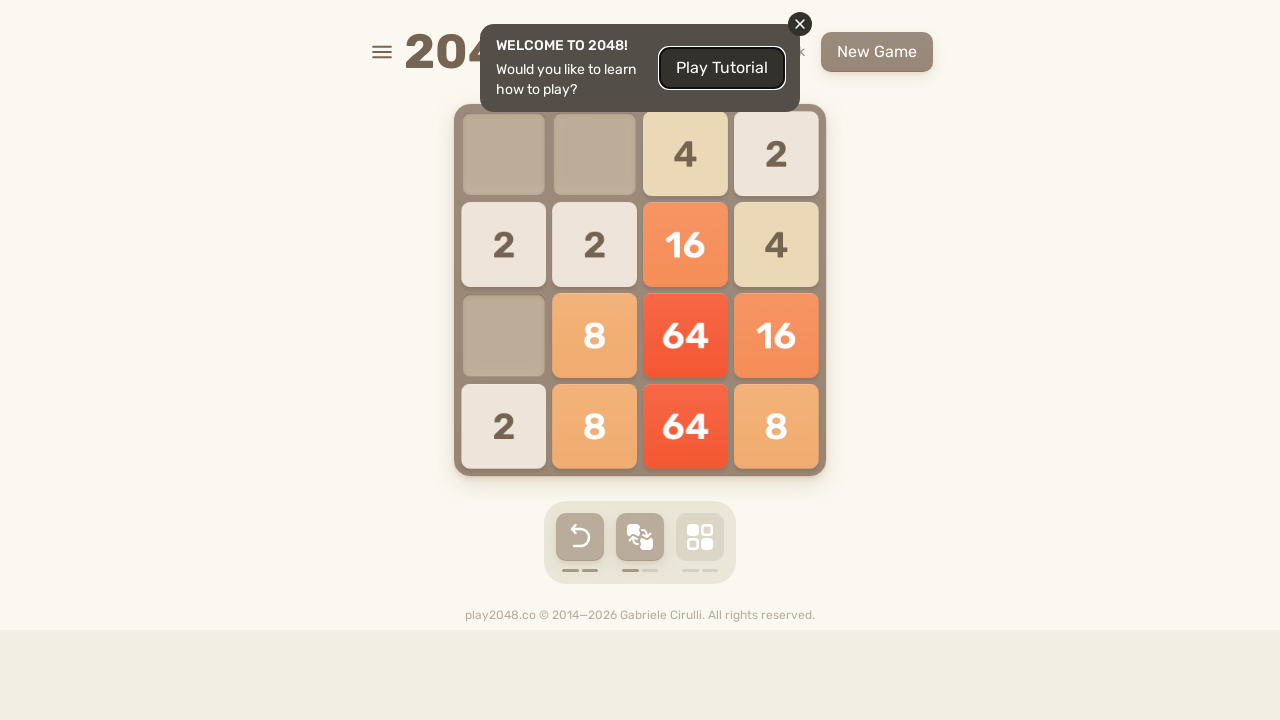

Pressed arrow key up on html
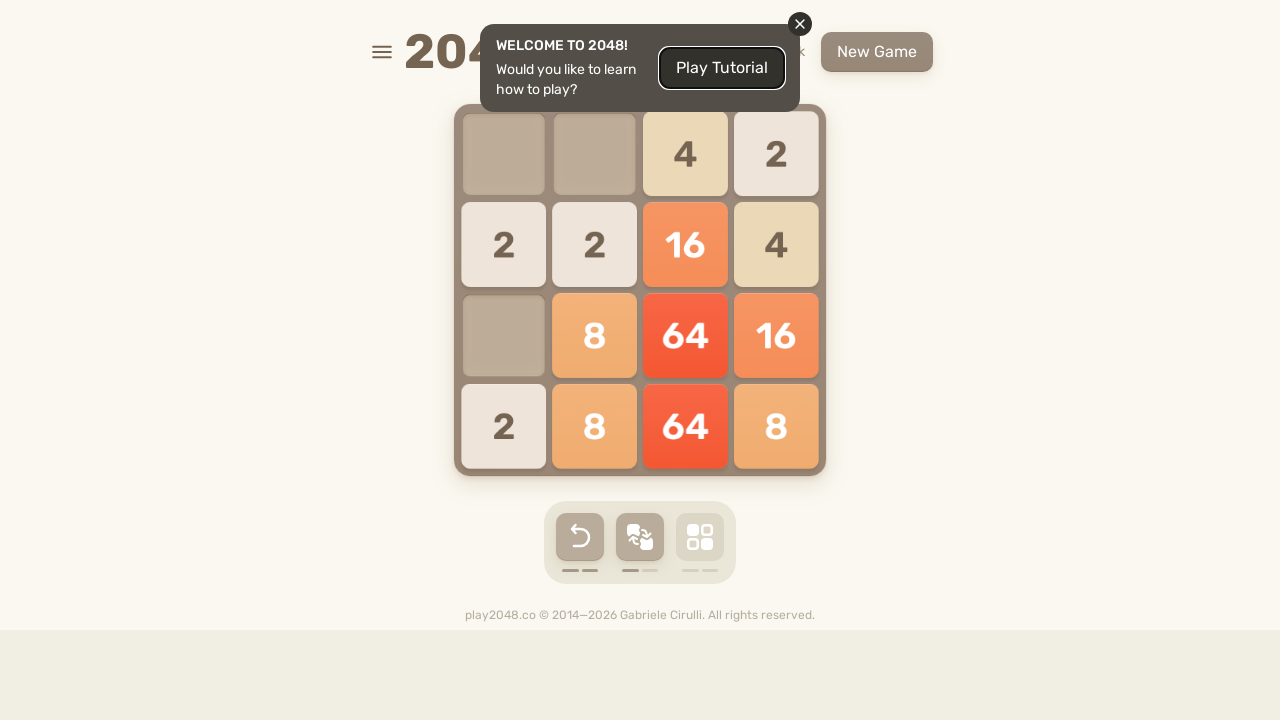

Pressed arrow key down on html
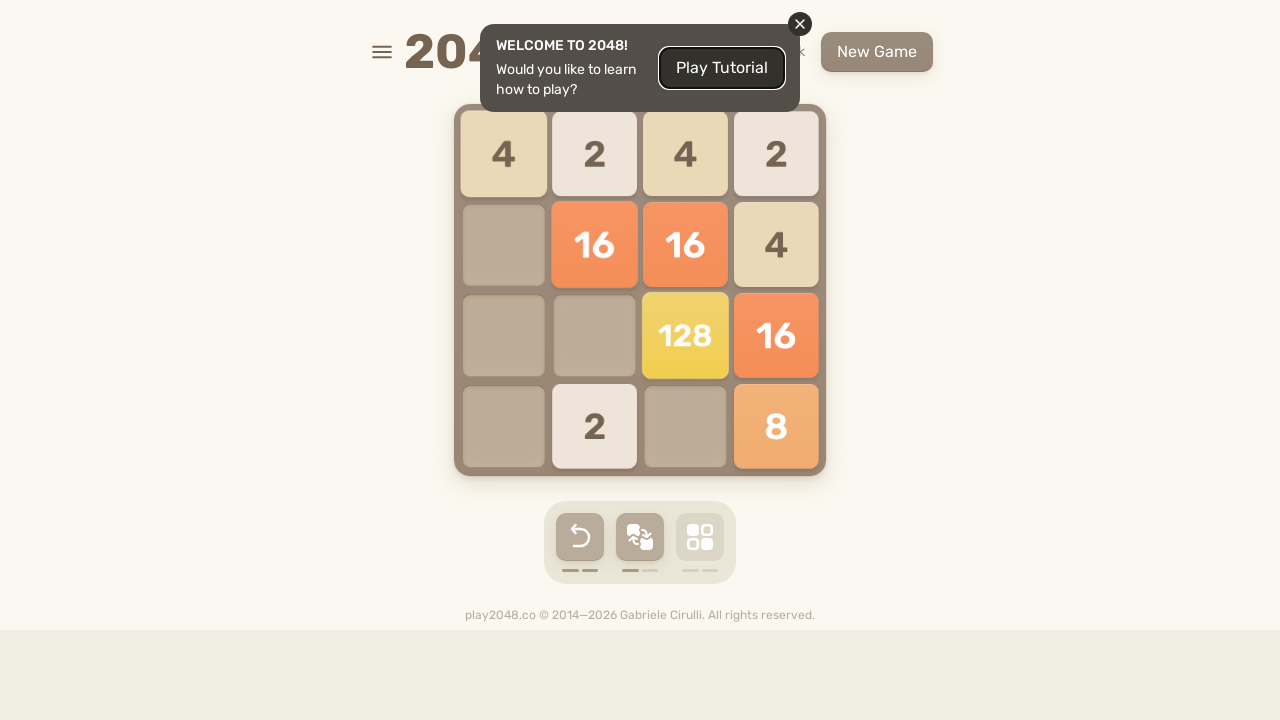

Pressed arrow key left on html
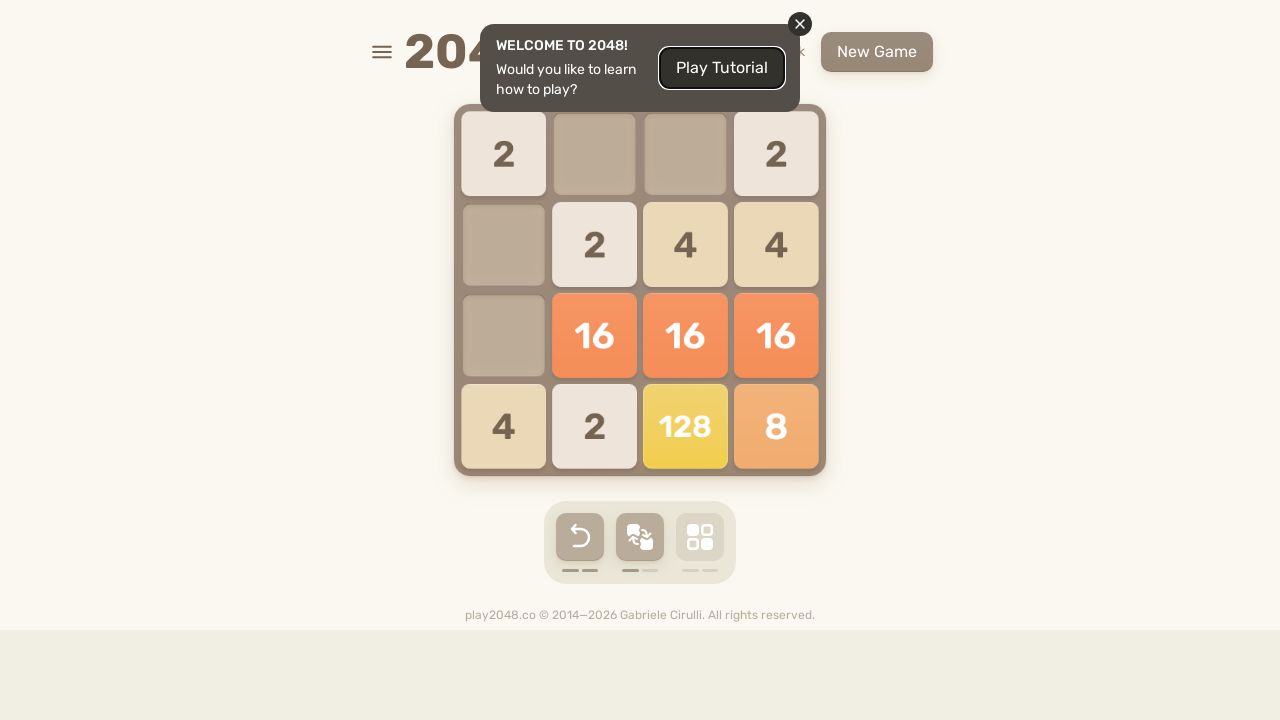

Pressed arrow key right on html
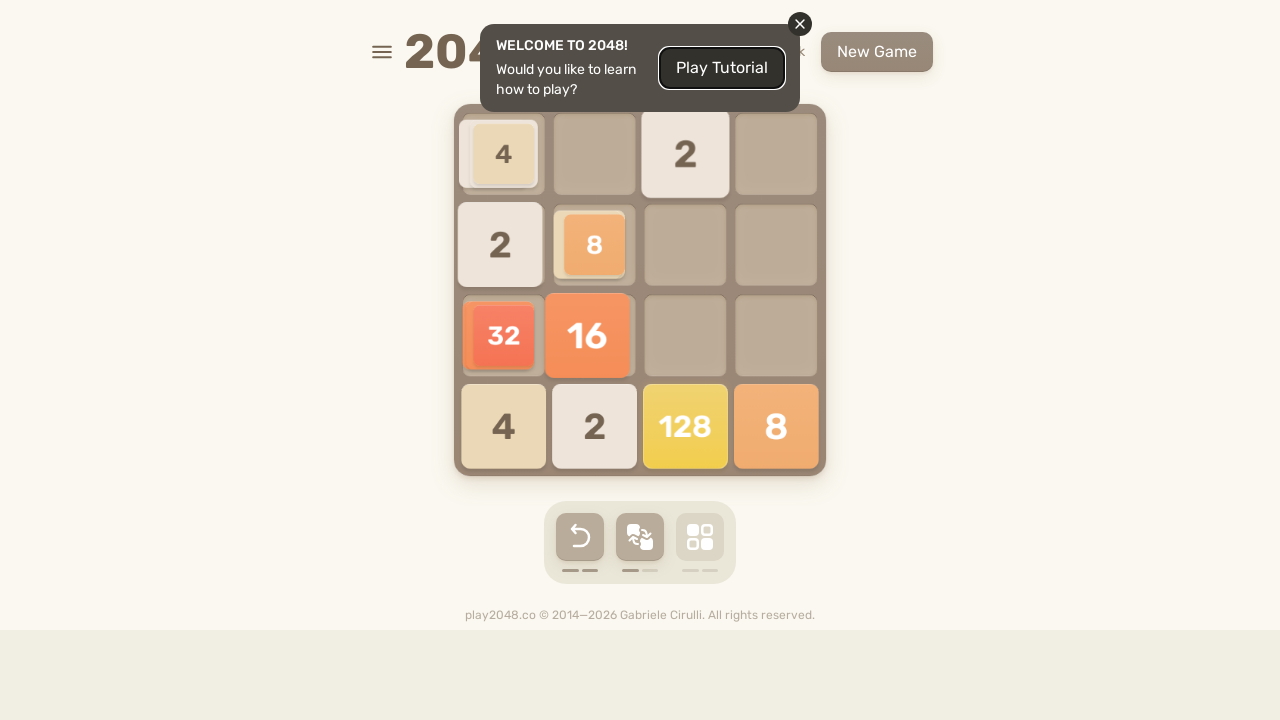

Waited 100ms before next move cycle
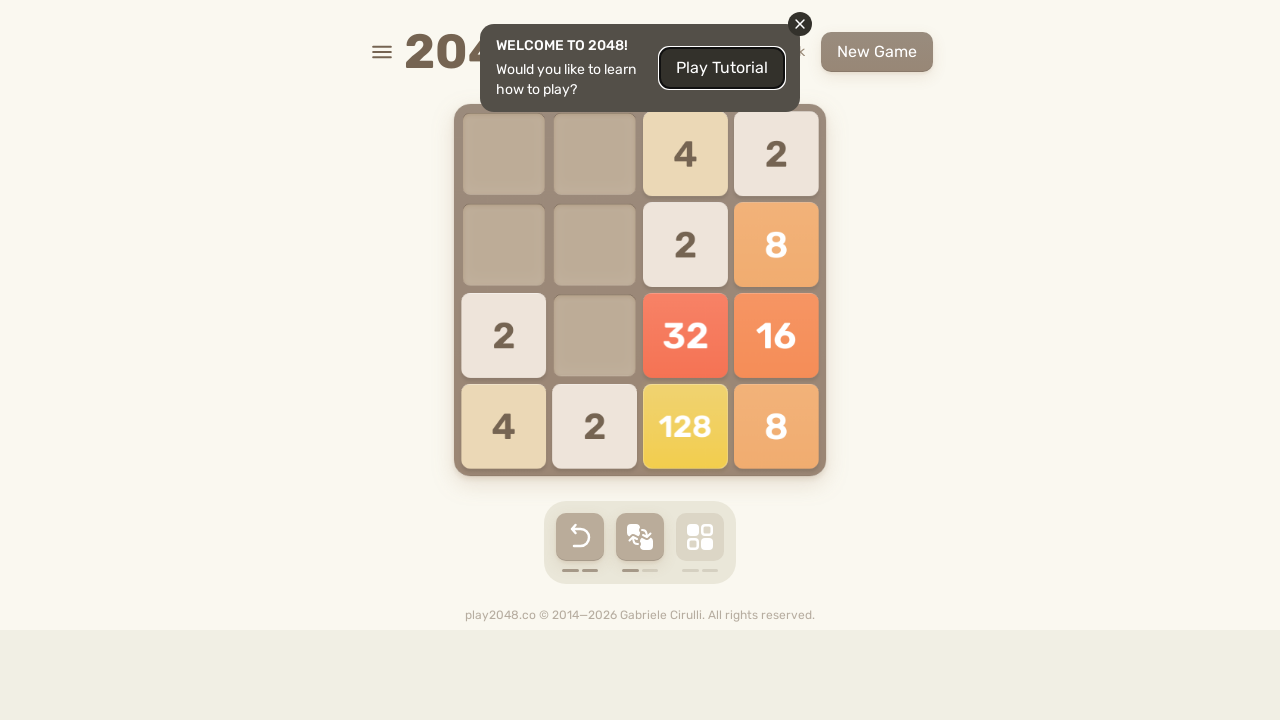

Located retry button element
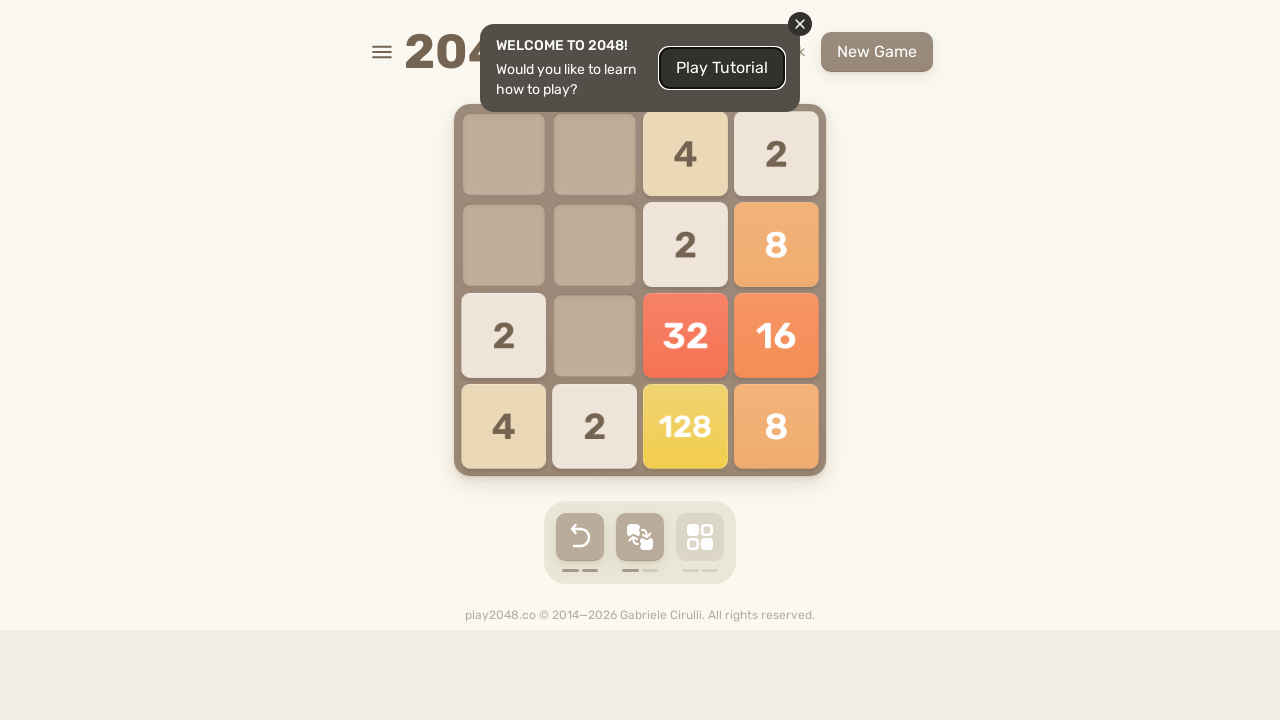

Game active, playing moves
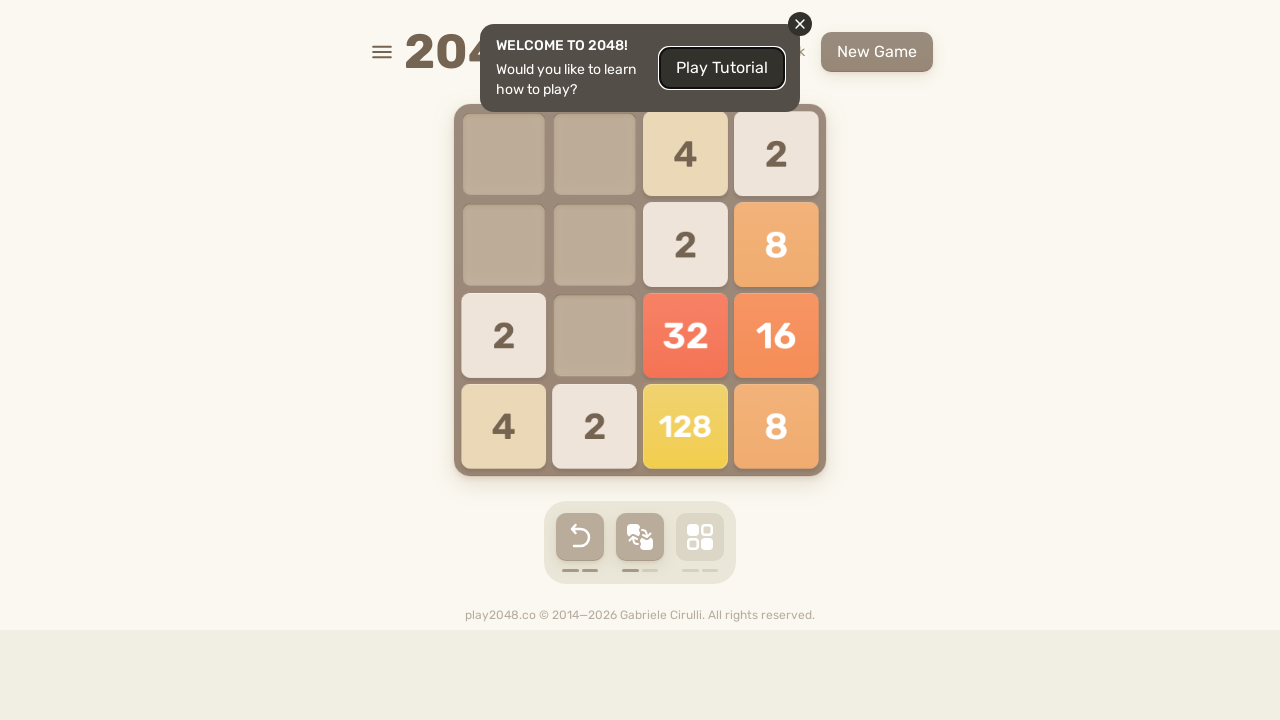

Pressed arrow key up on html
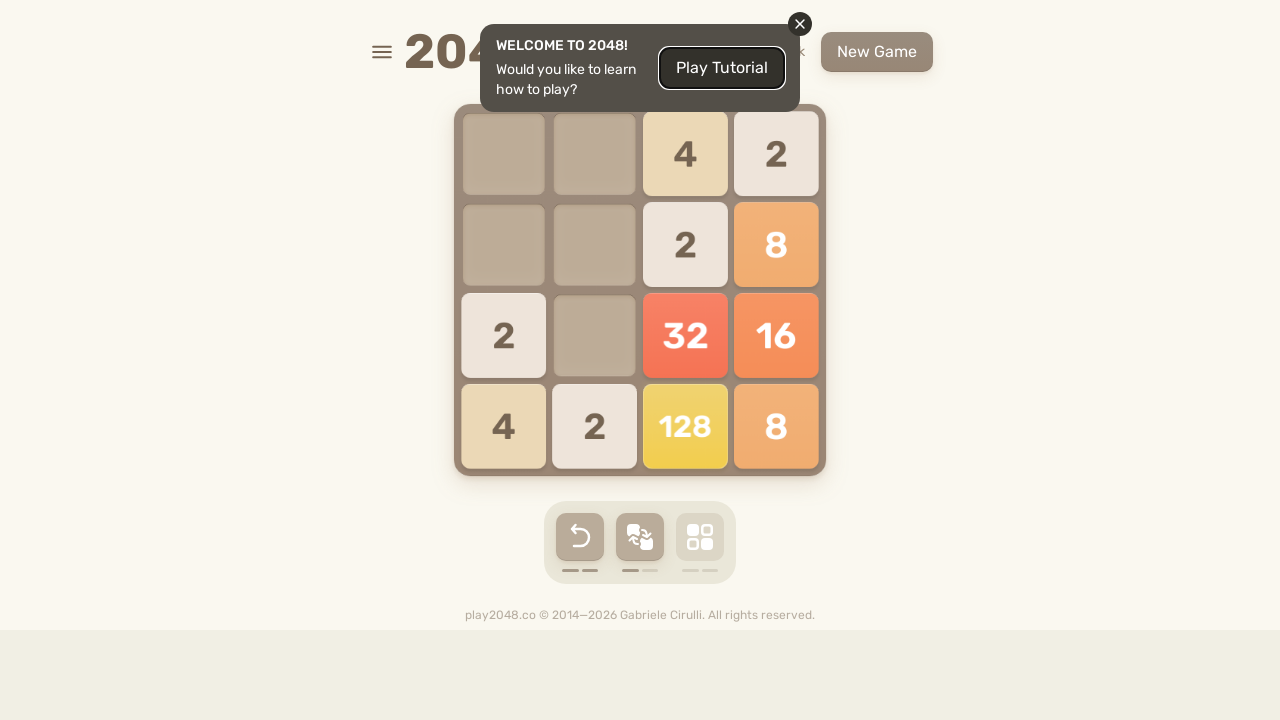

Pressed arrow key down on html
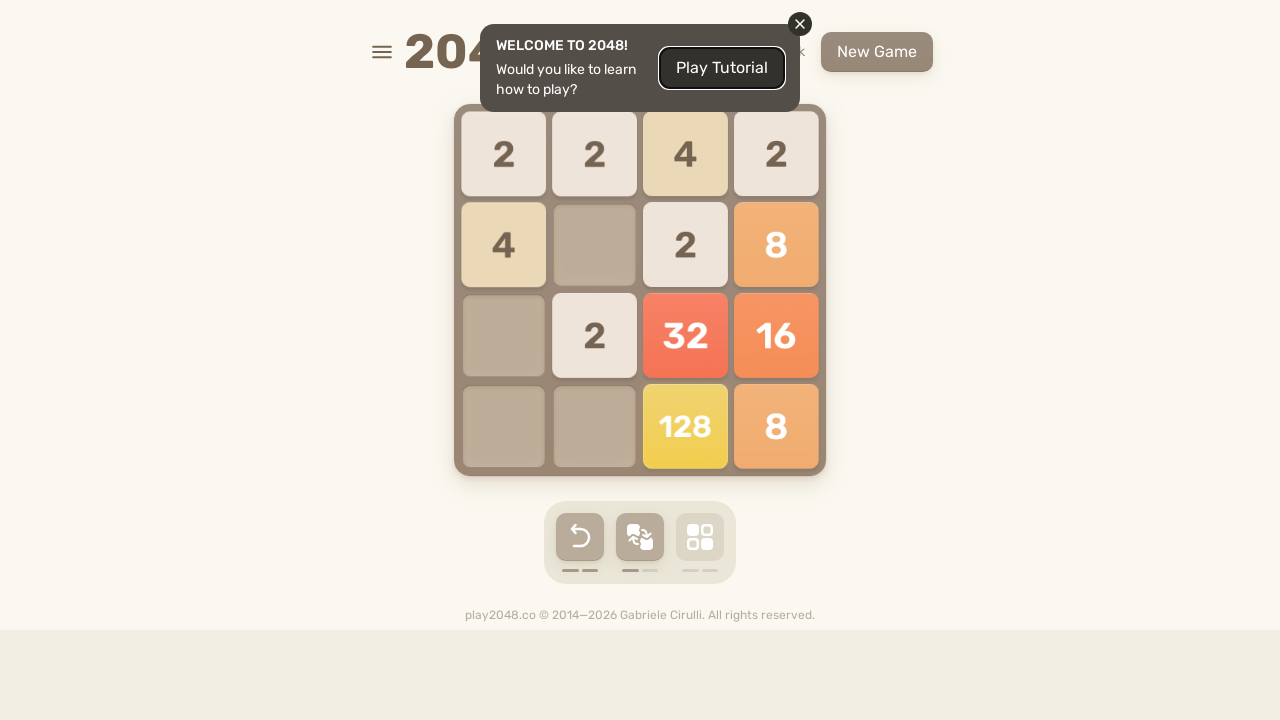

Pressed arrow key left on html
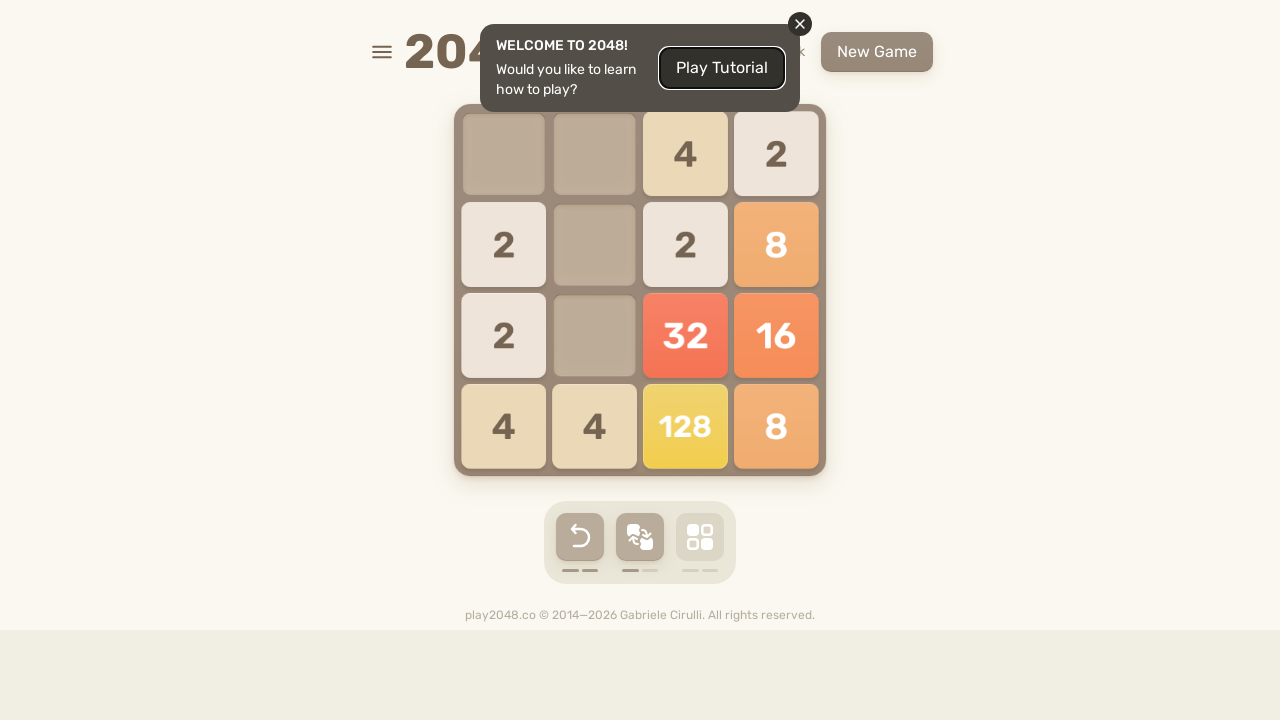

Pressed arrow key right on html
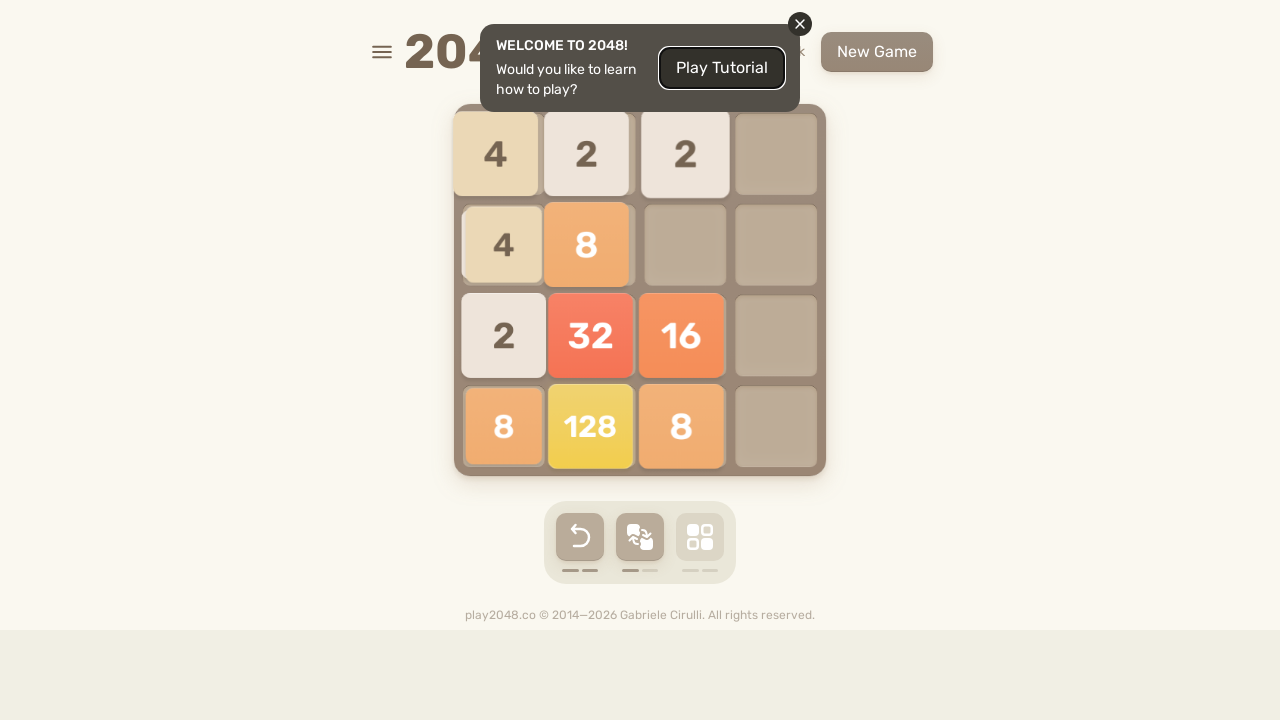

Waited 100ms before next move cycle
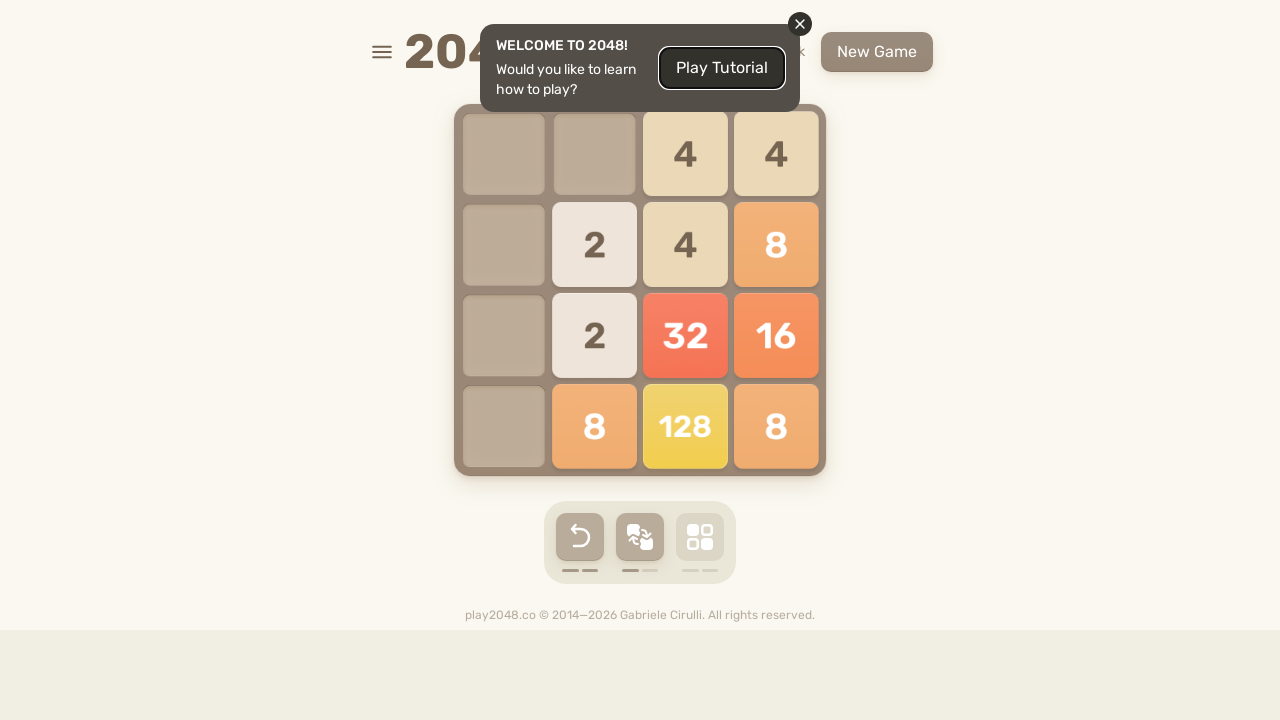

Located retry button element
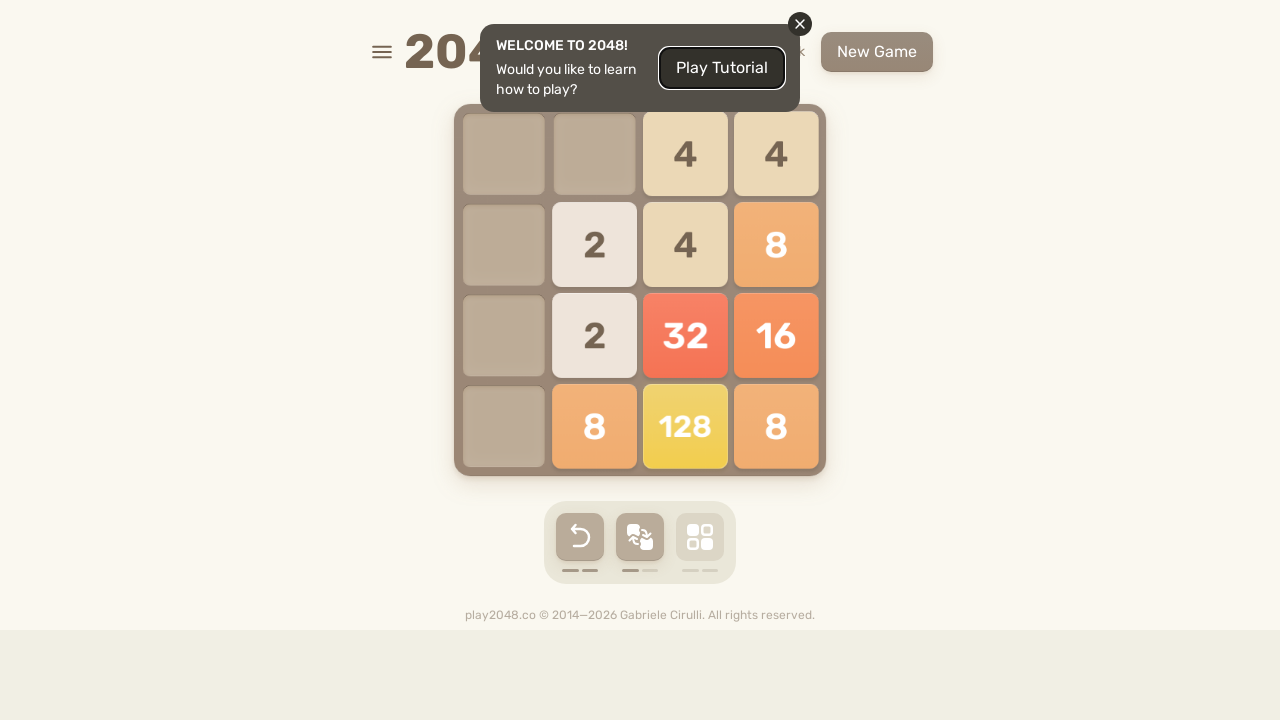

Game active, playing moves
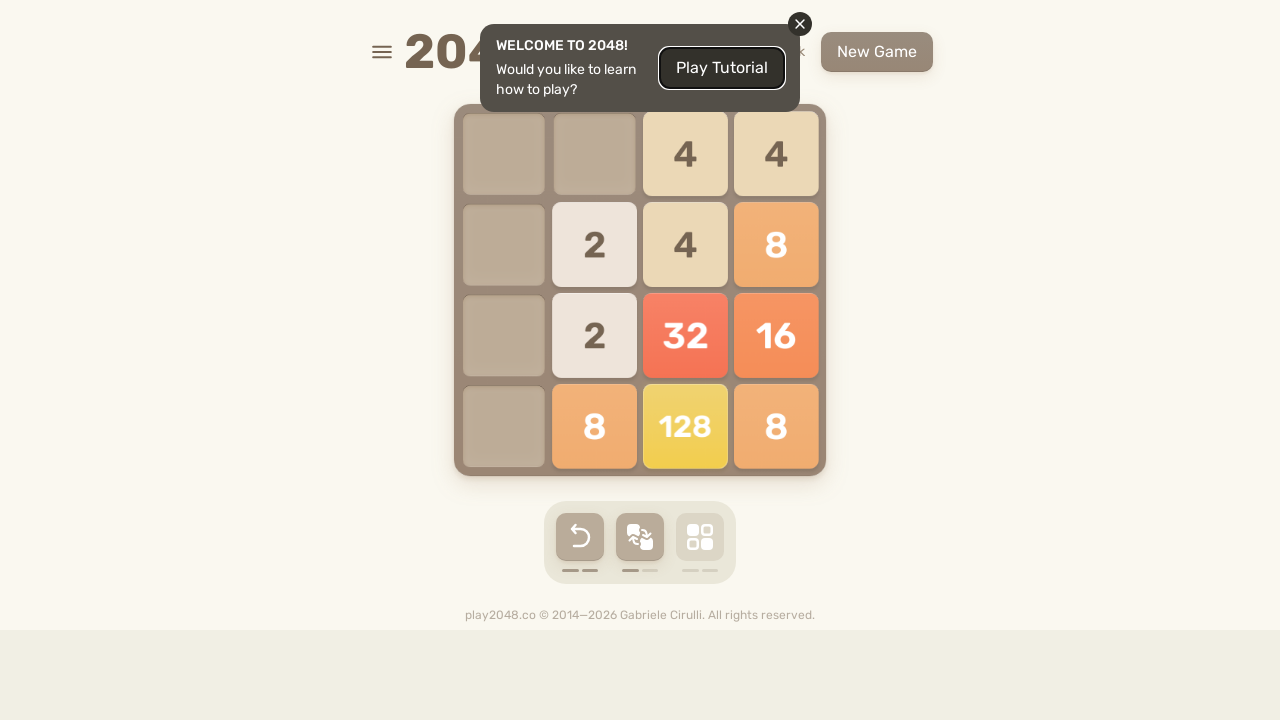

Pressed arrow key up on html
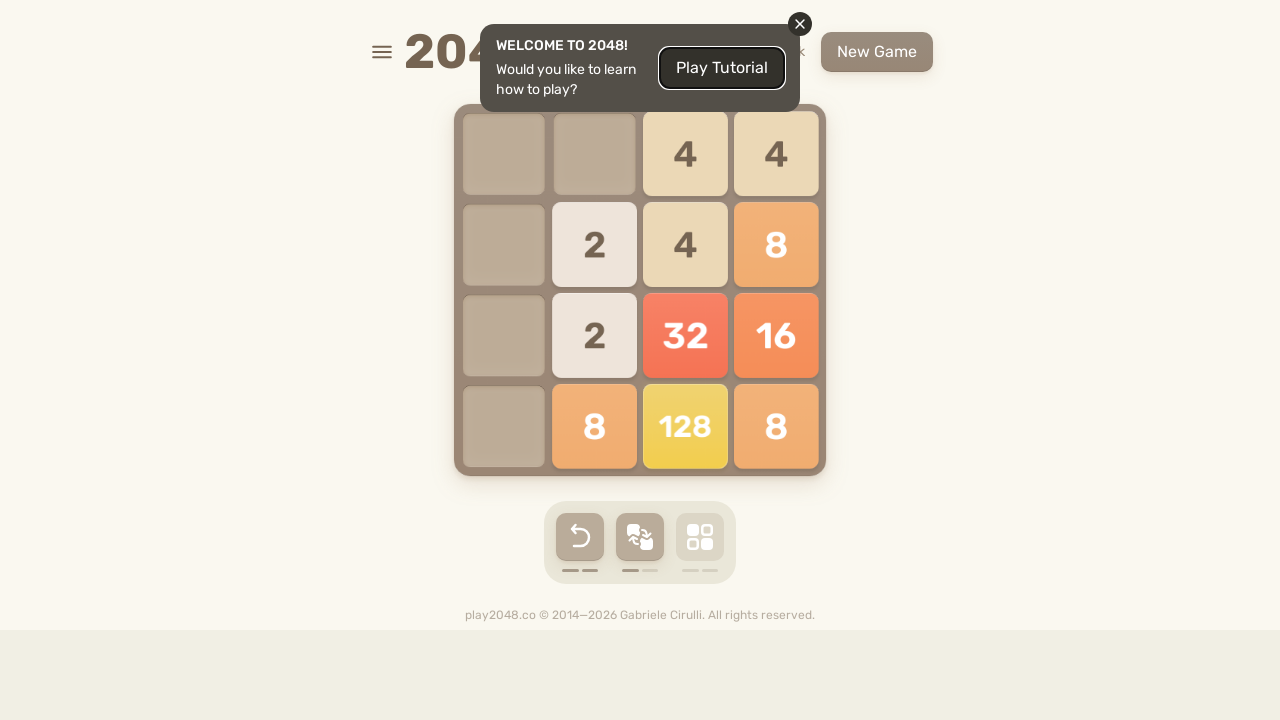

Pressed arrow key down on html
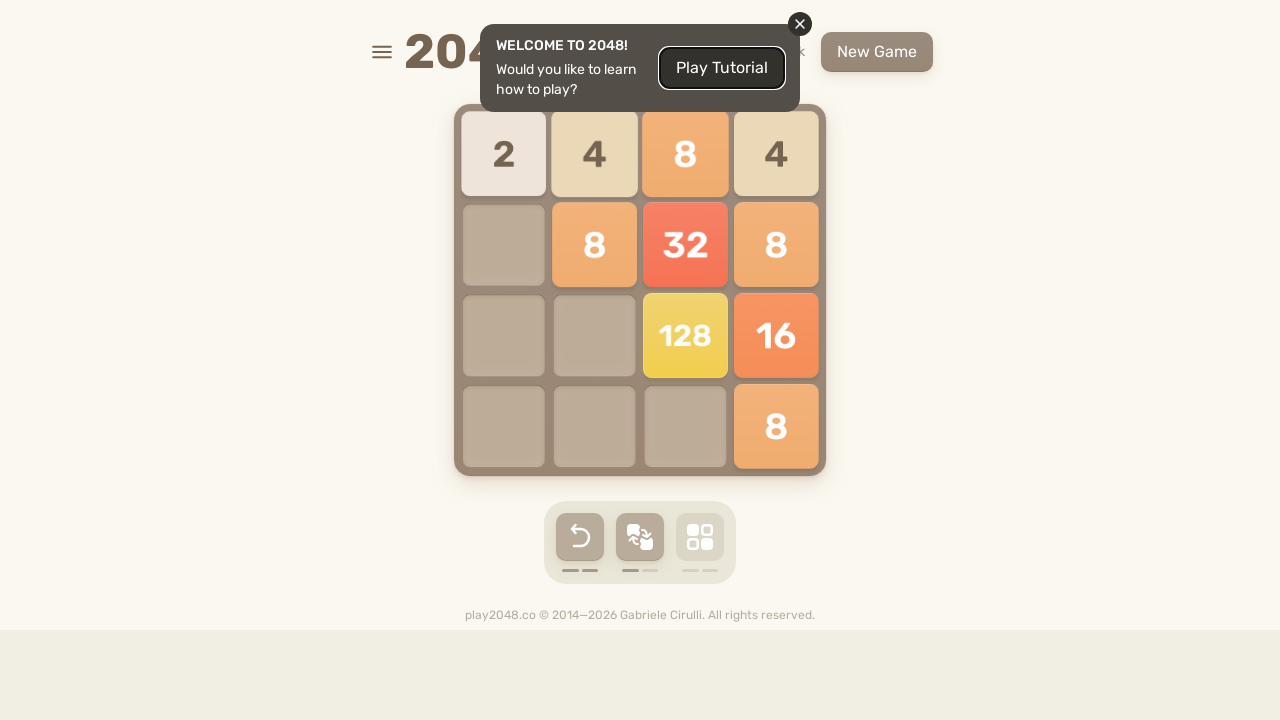

Pressed arrow key left on html
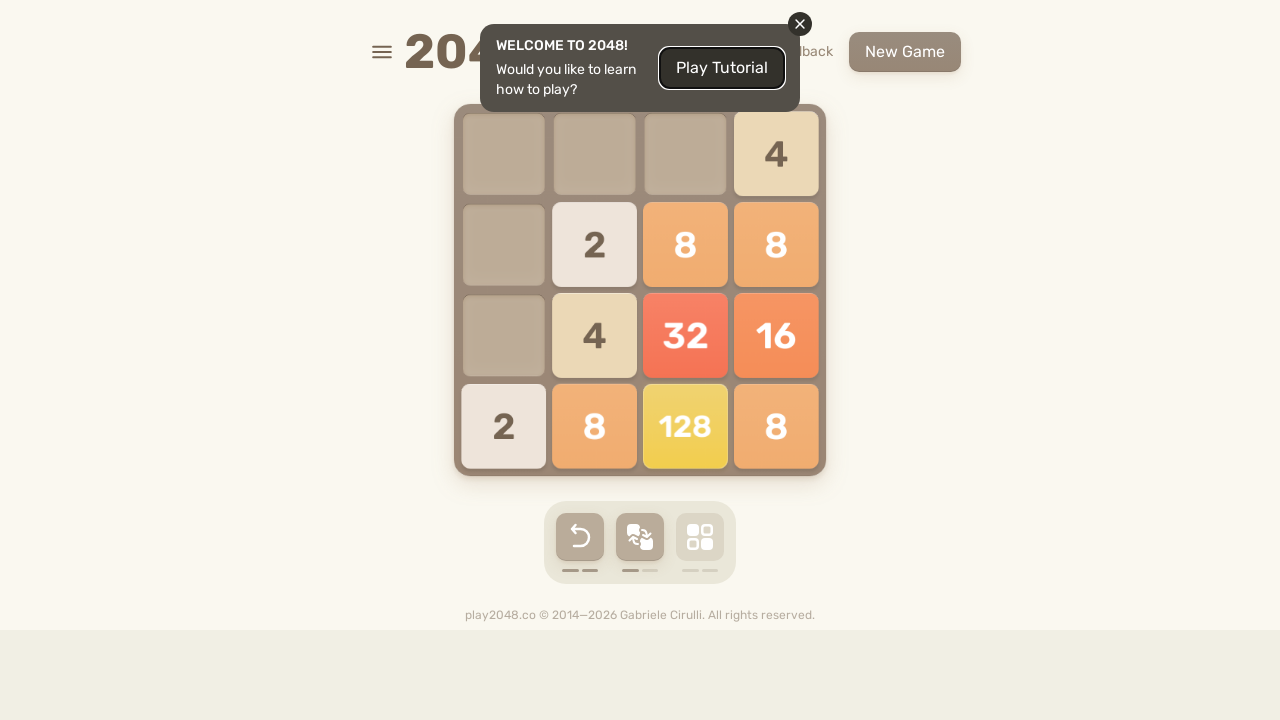

Pressed arrow key right on html
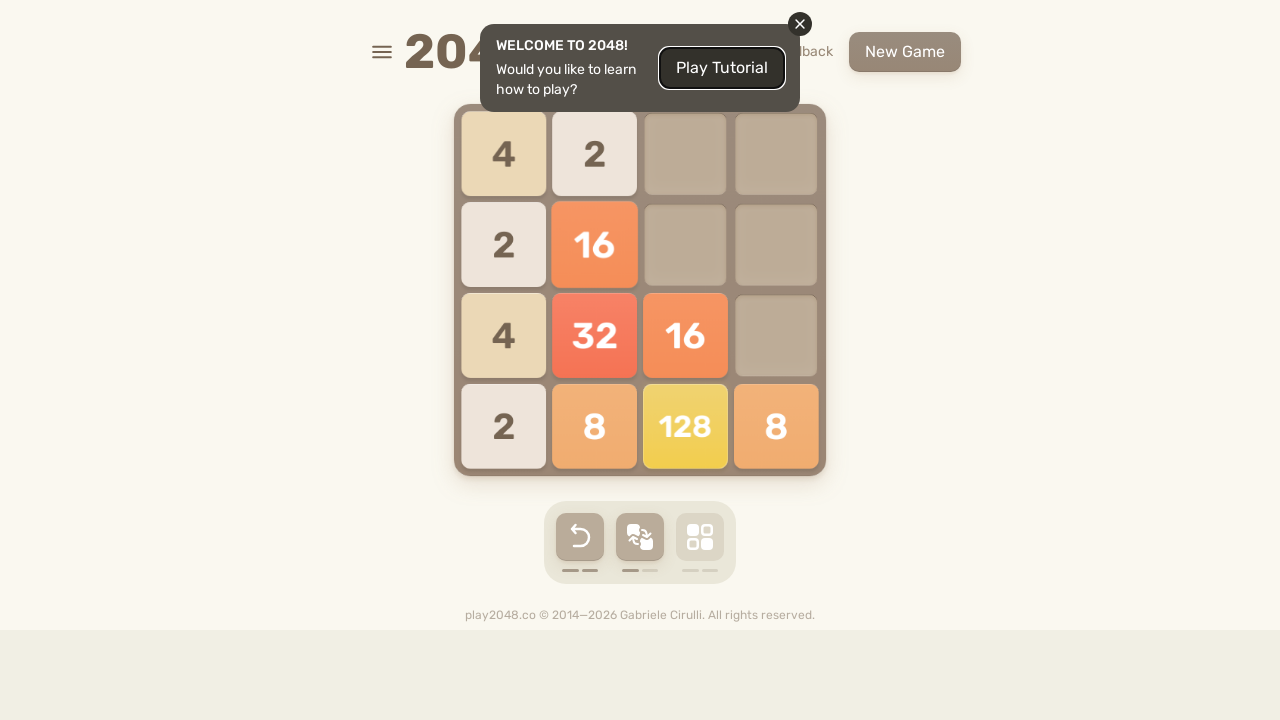

Waited 100ms before next move cycle
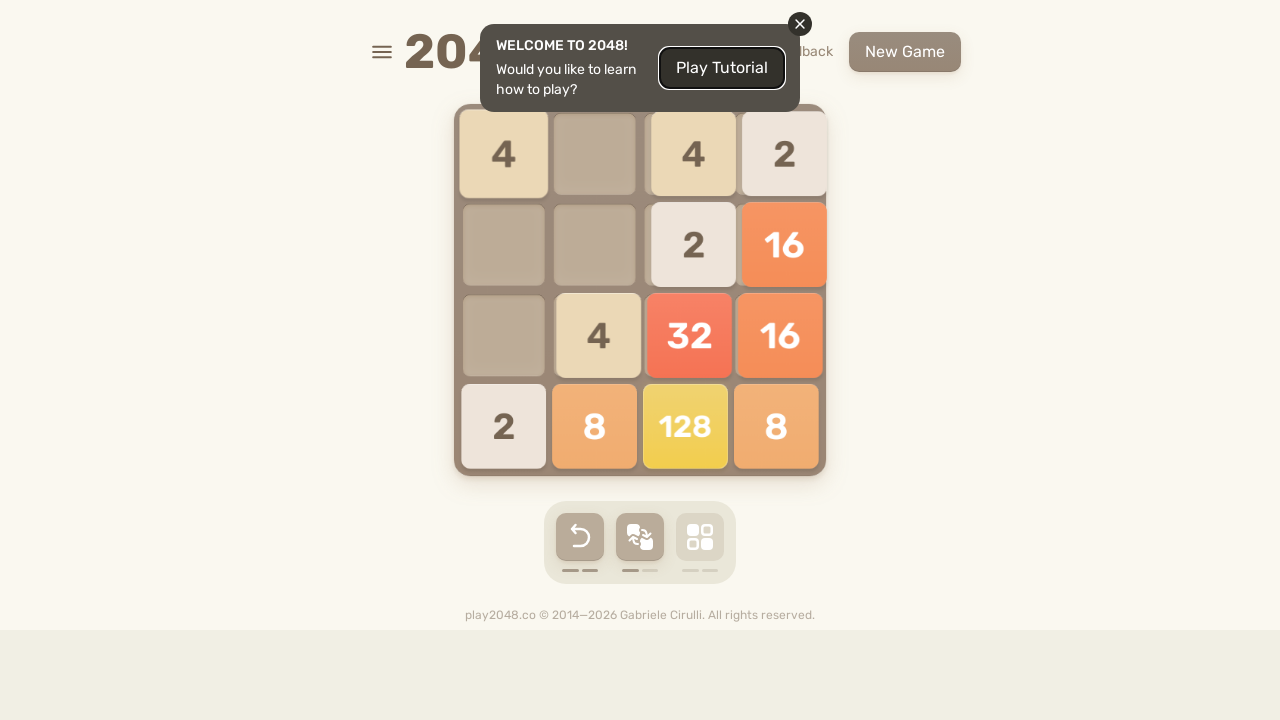

Located retry button element
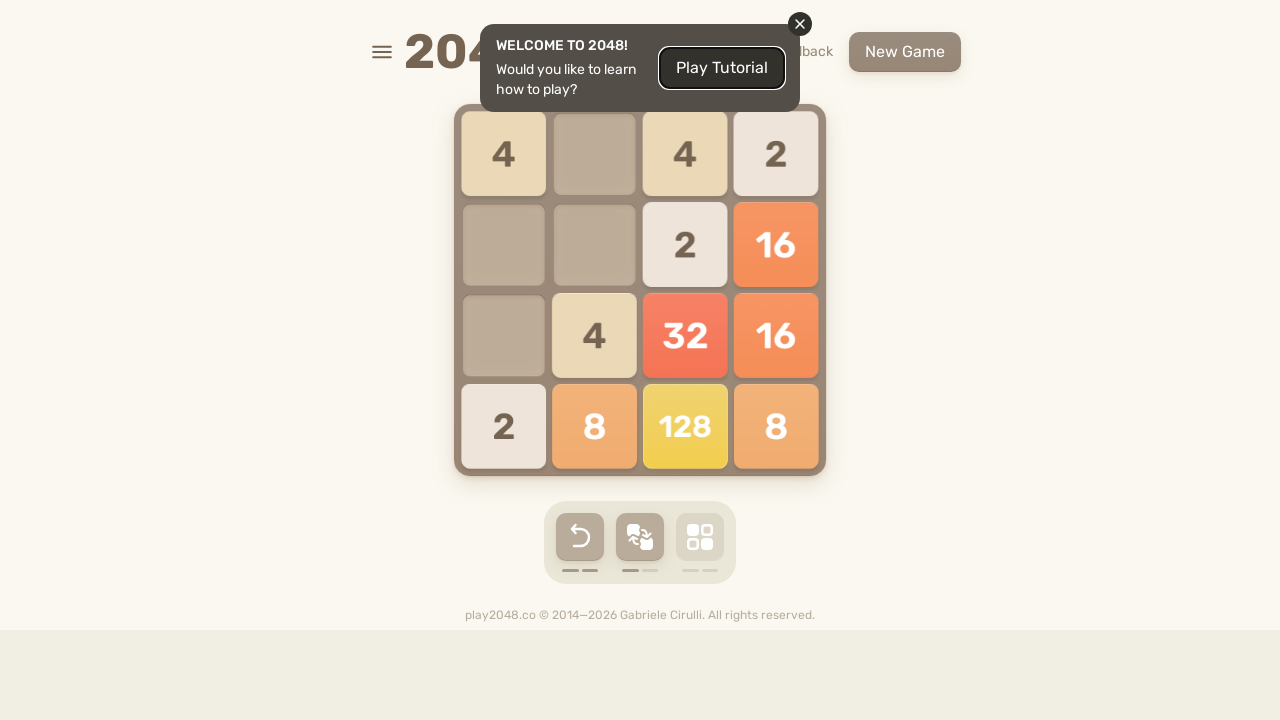

Game active, playing moves
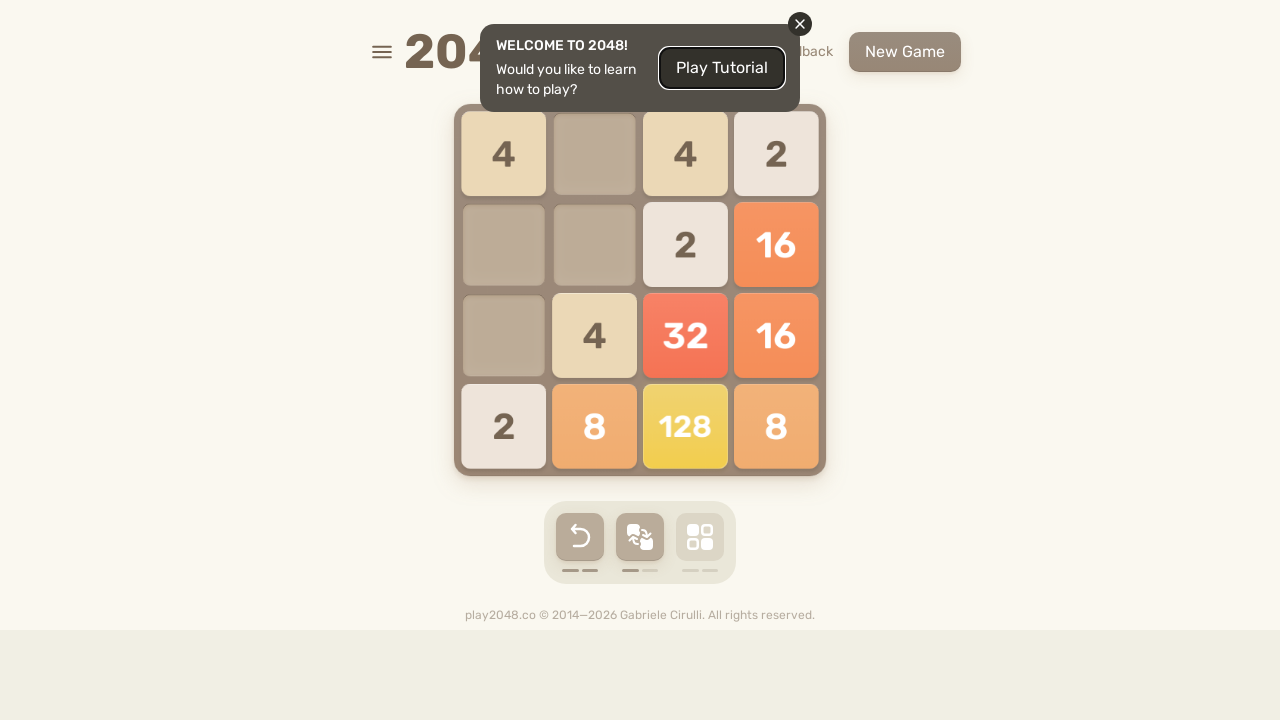

Pressed arrow key up on html
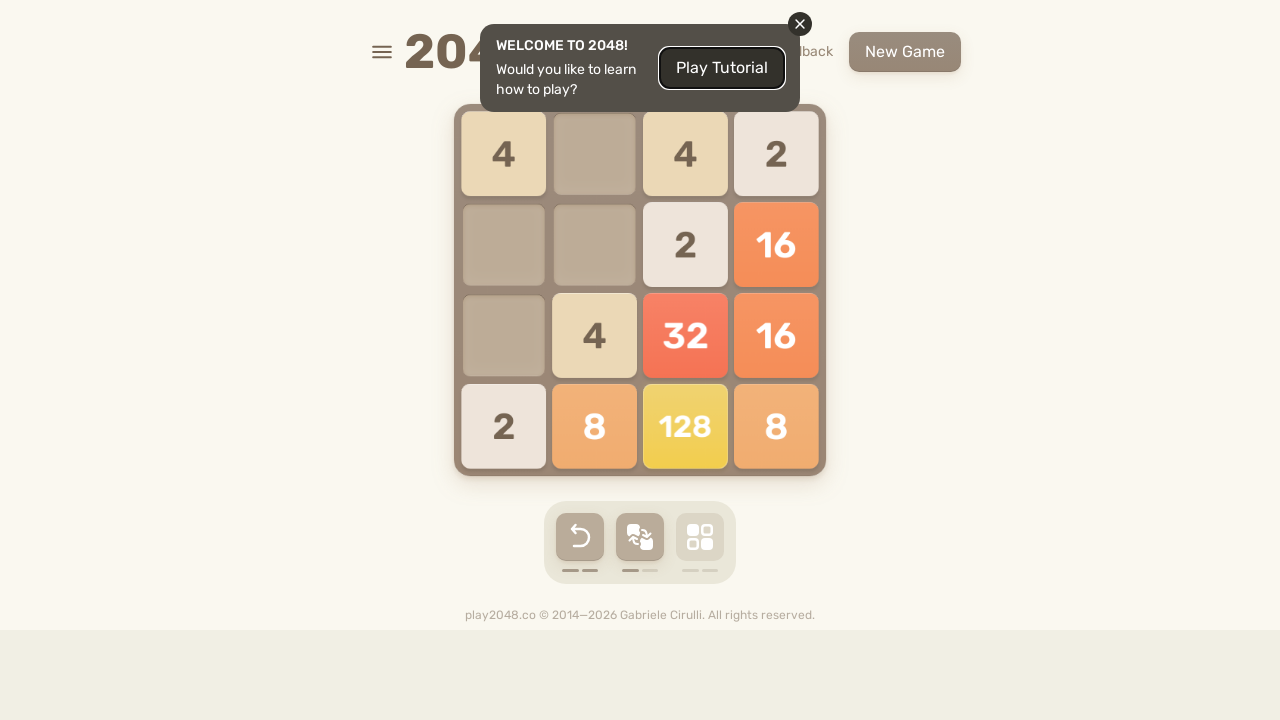

Pressed arrow key down on html
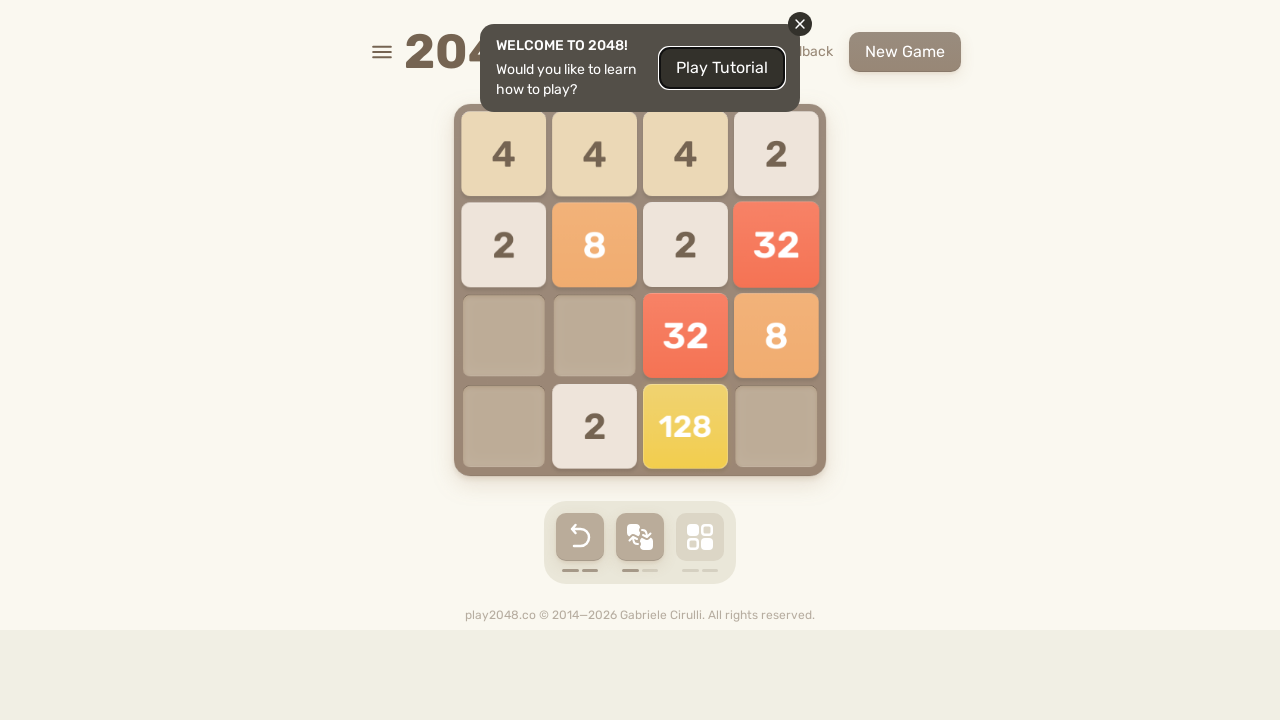

Pressed arrow key left on html
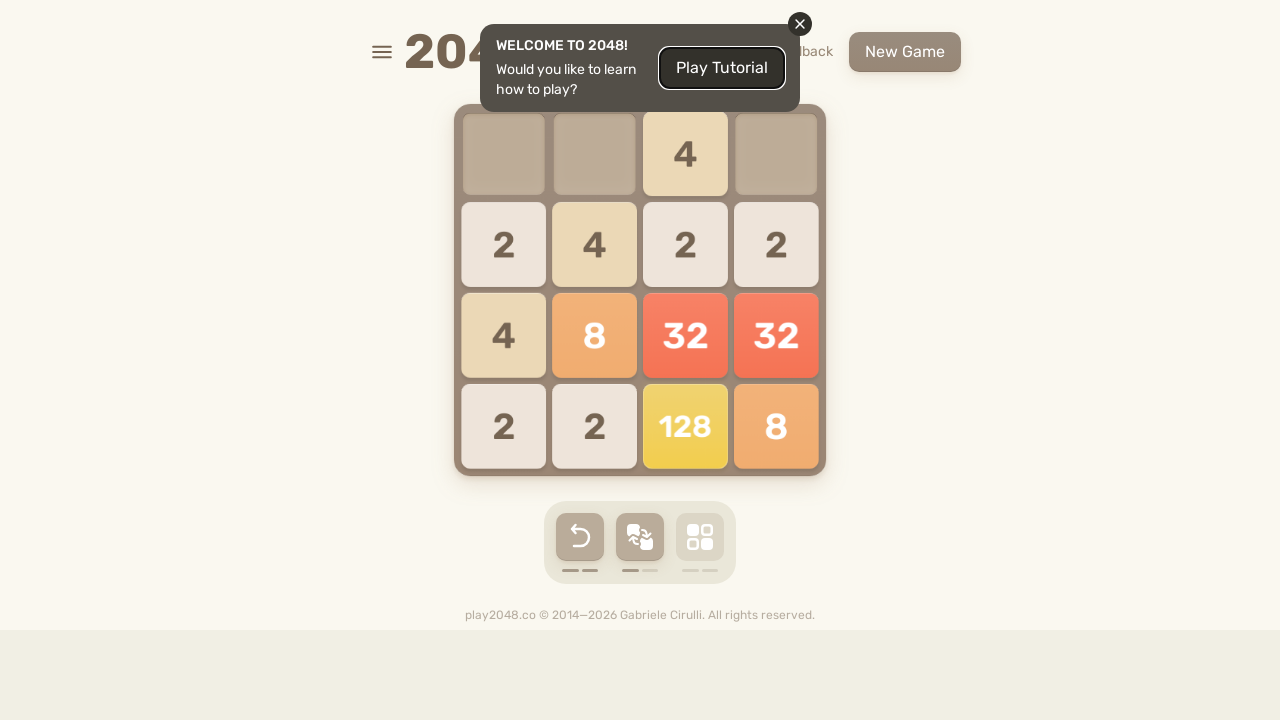

Pressed arrow key right on html
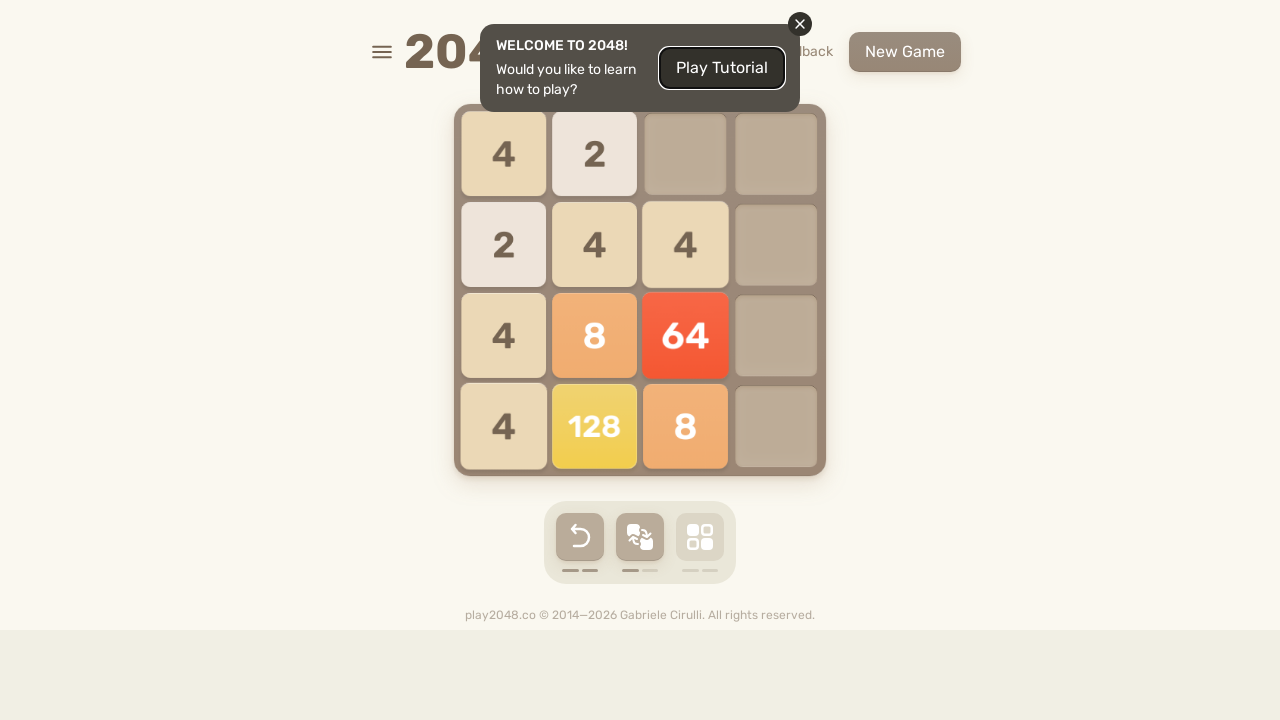

Waited 100ms before next move cycle
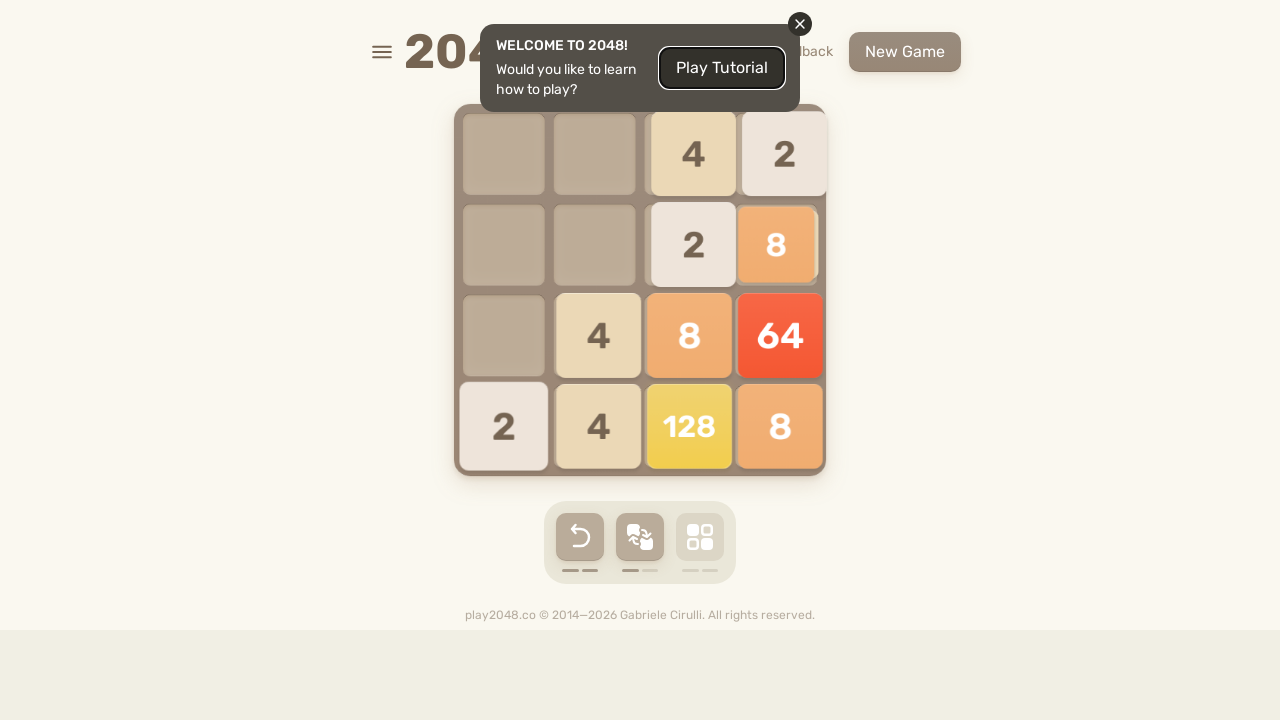

Located retry button element
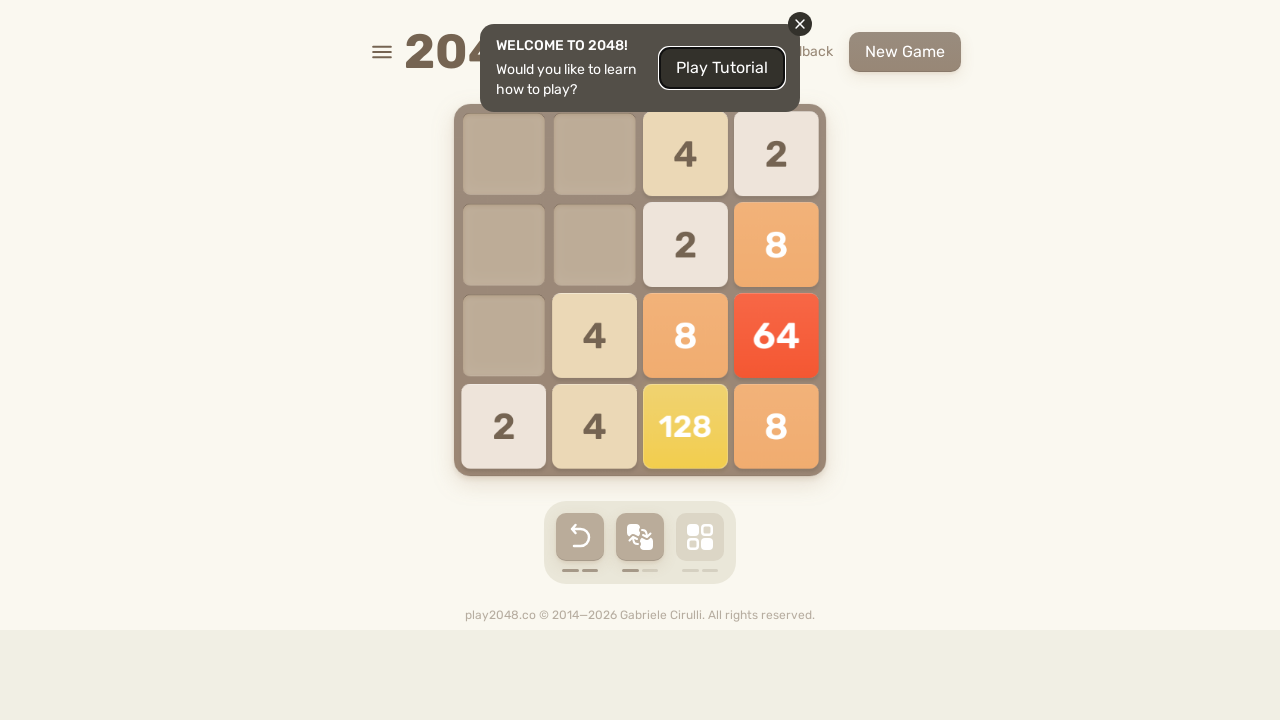

Game active, playing moves
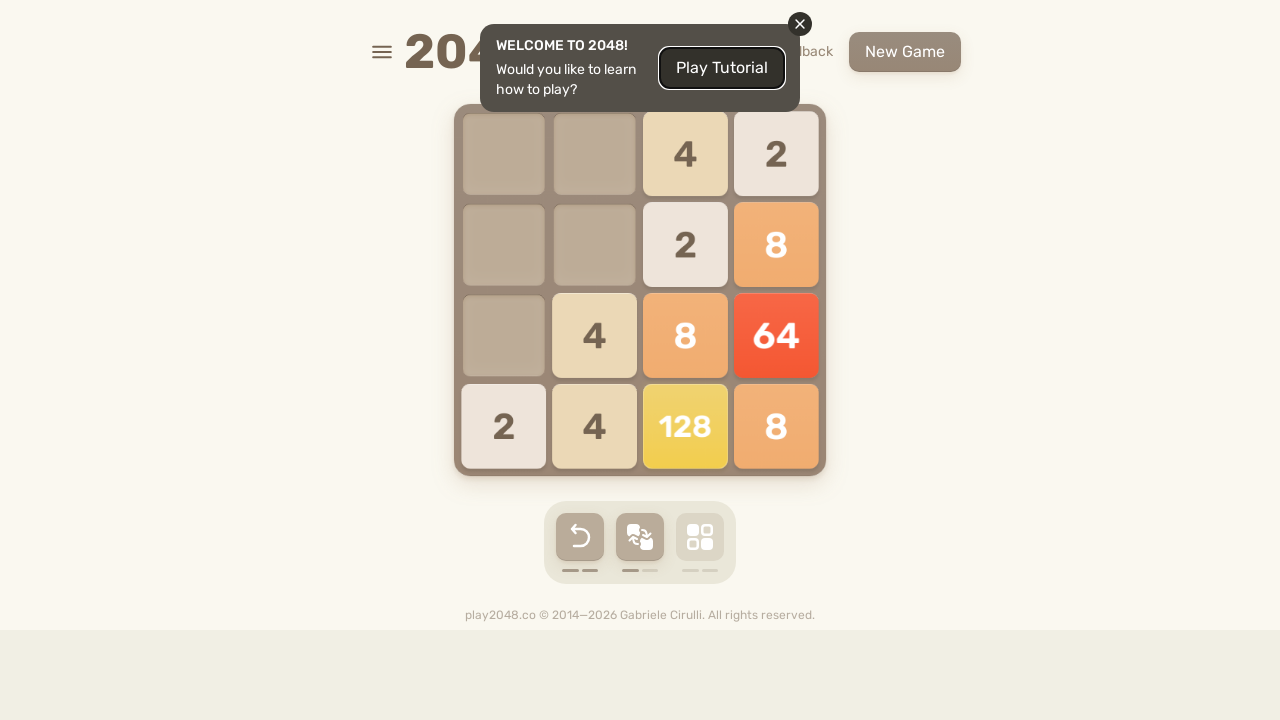

Pressed arrow key up on html
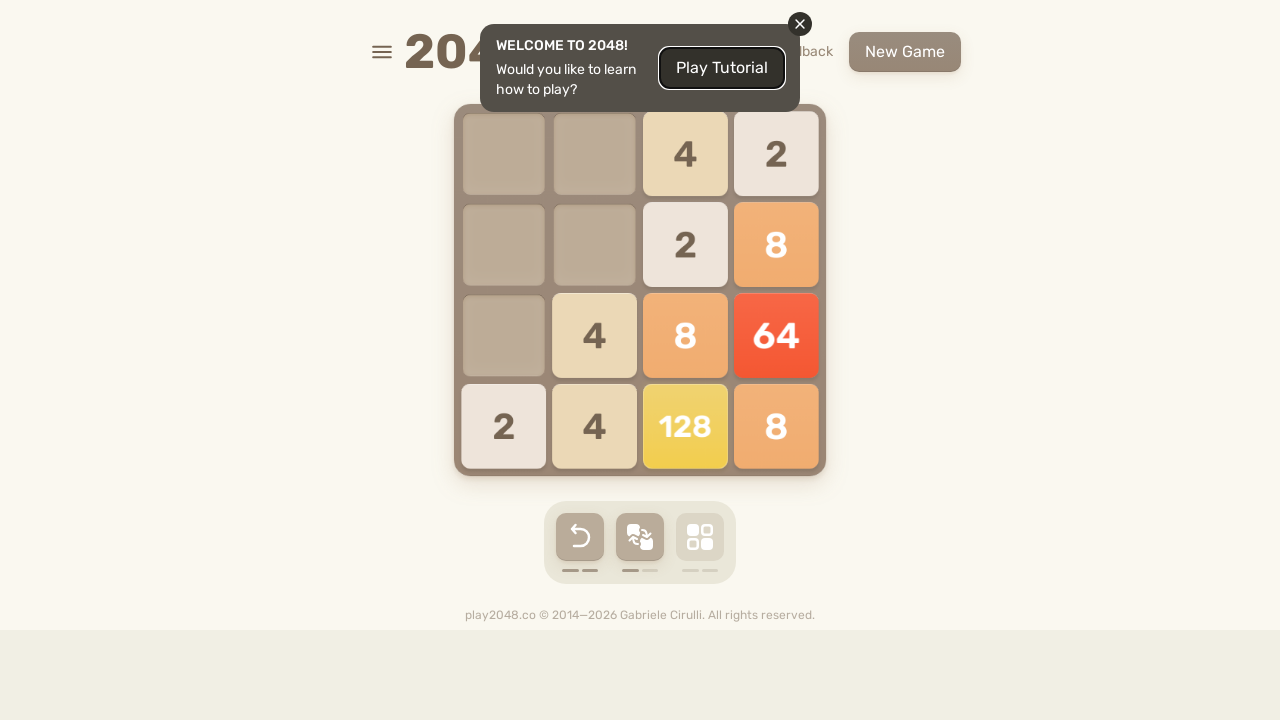

Pressed arrow key down on html
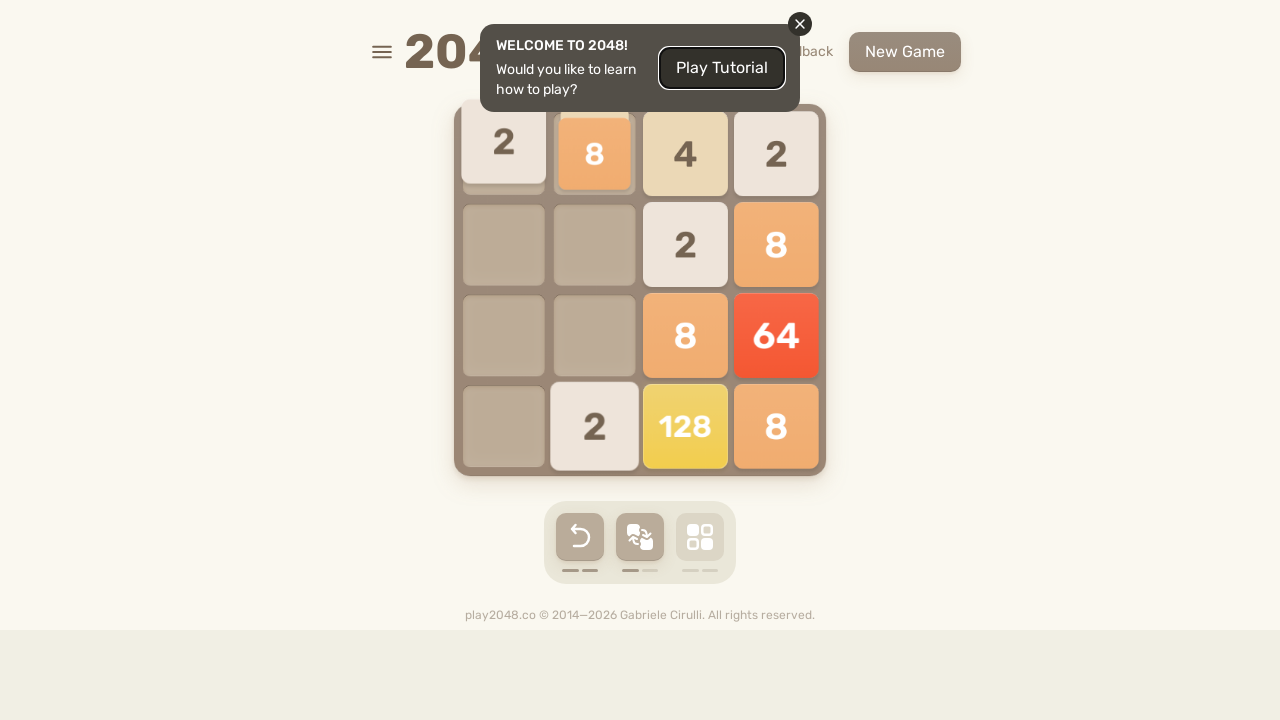

Pressed arrow key left on html
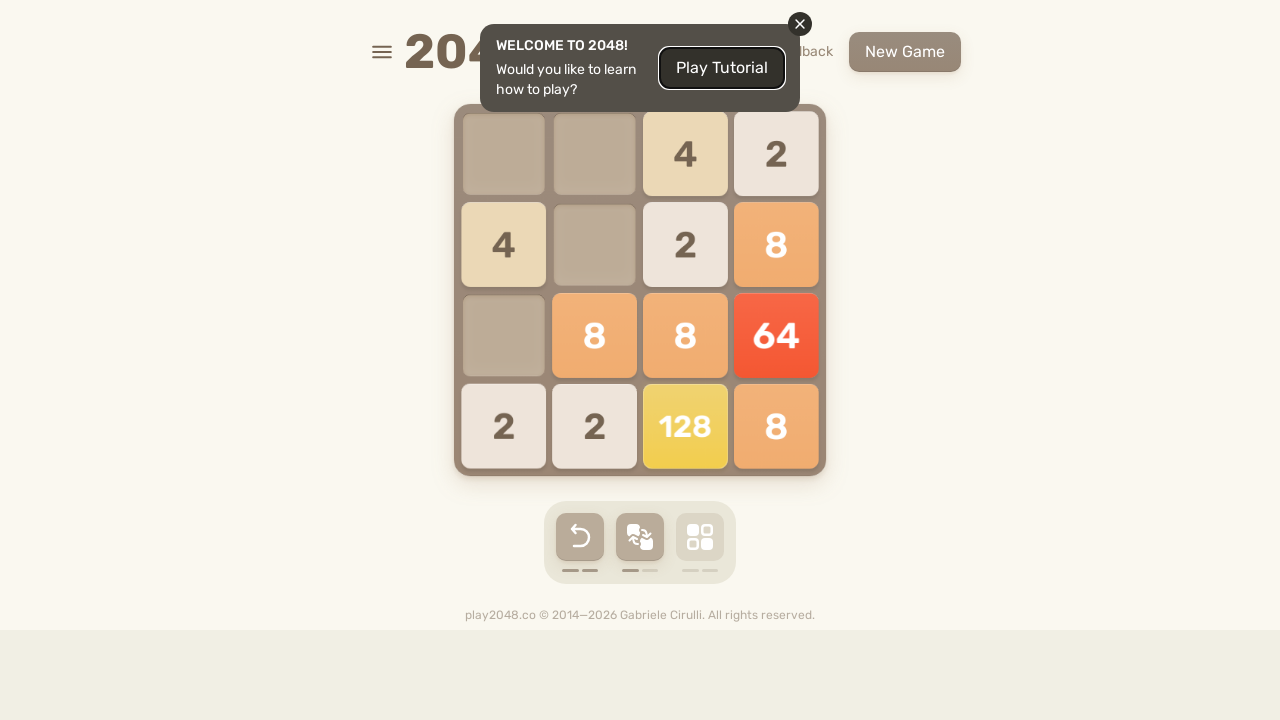

Pressed arrow key right on html
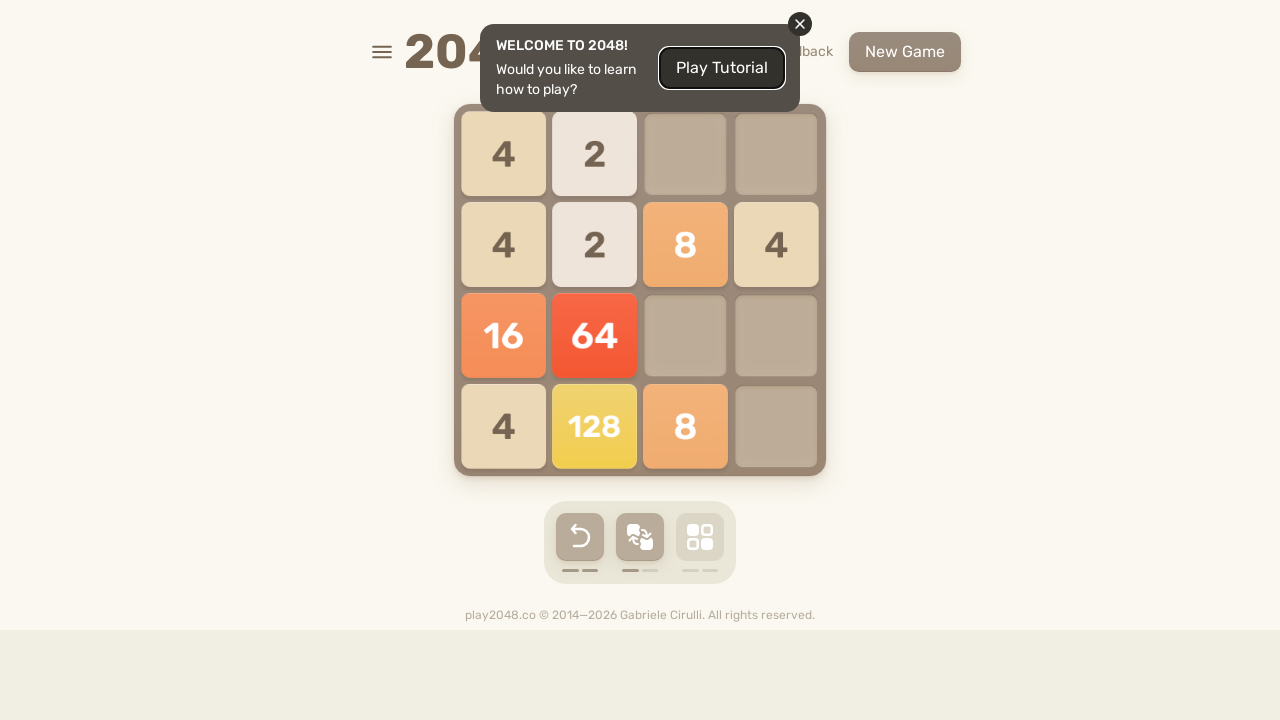

Waited 100ms before next move cycle
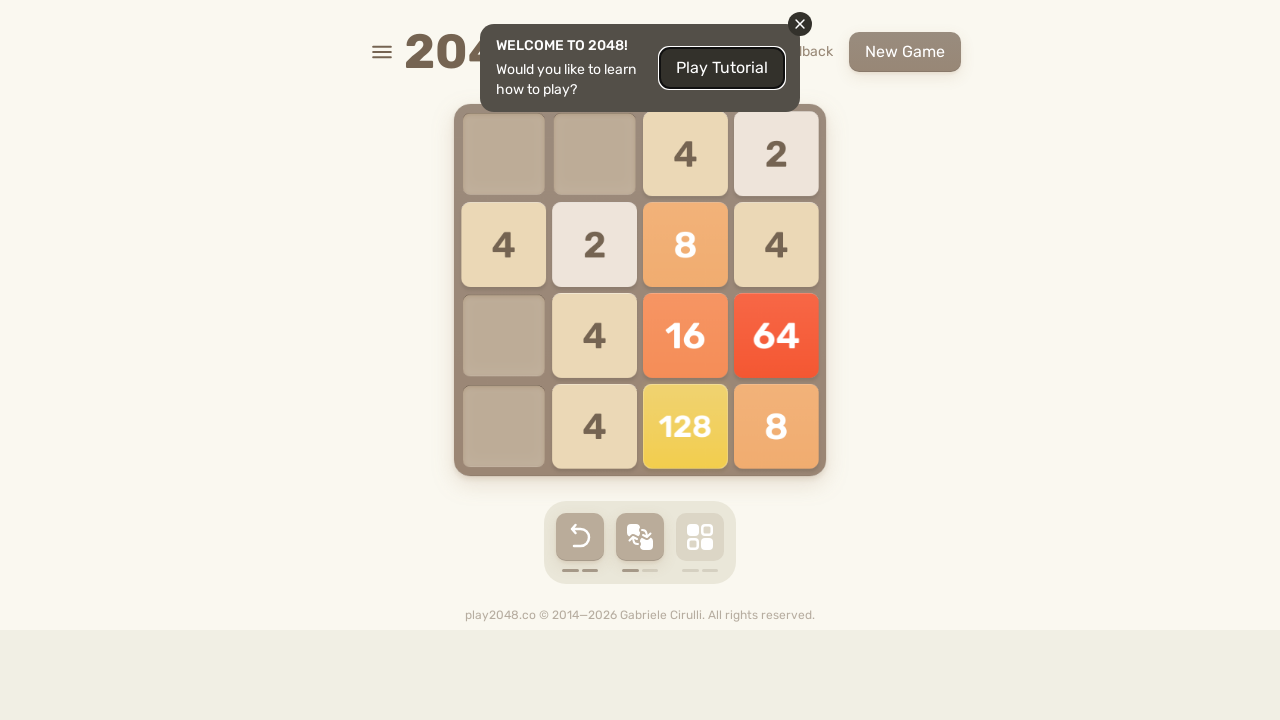

Located retry button element
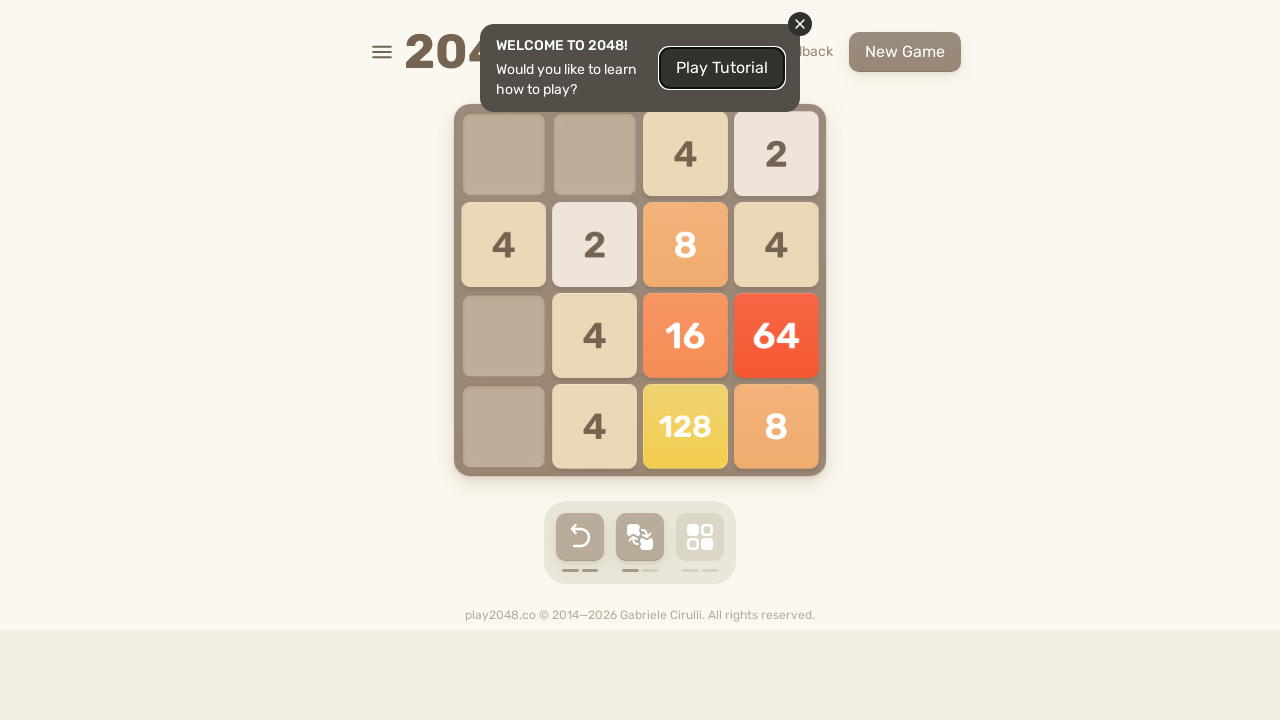

Game active, playing moves
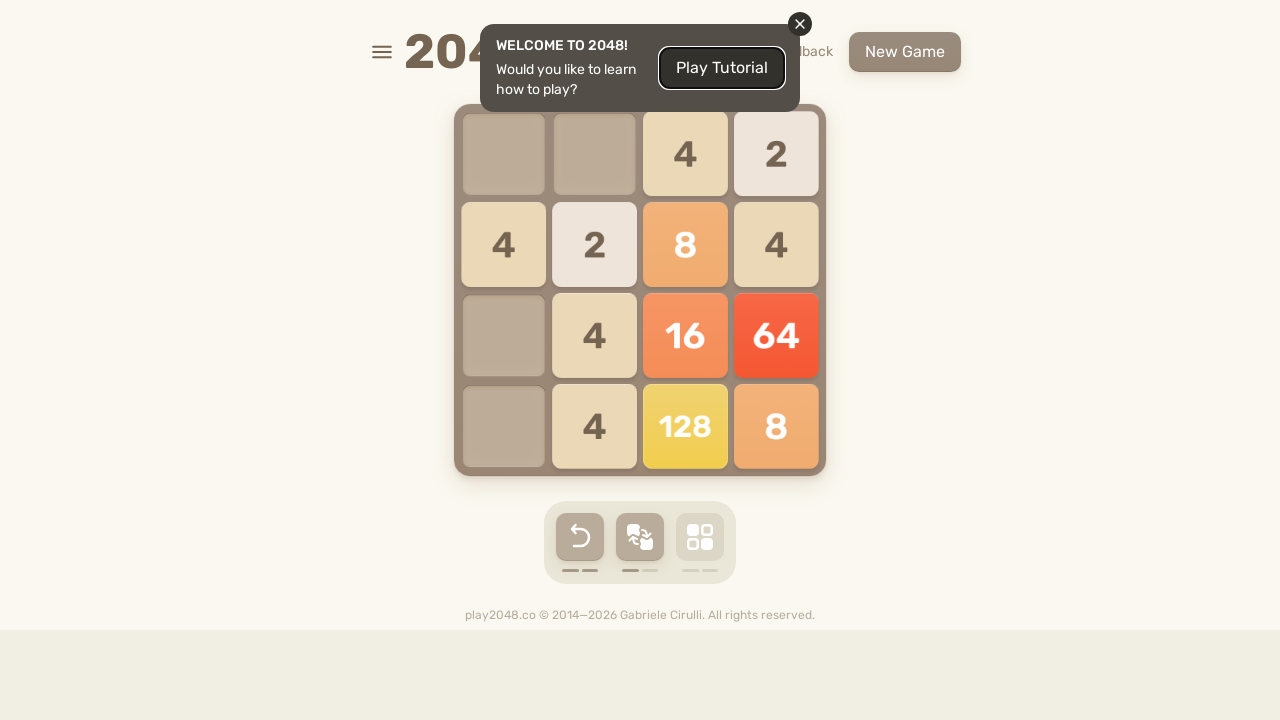

Pressed arrow key up on html
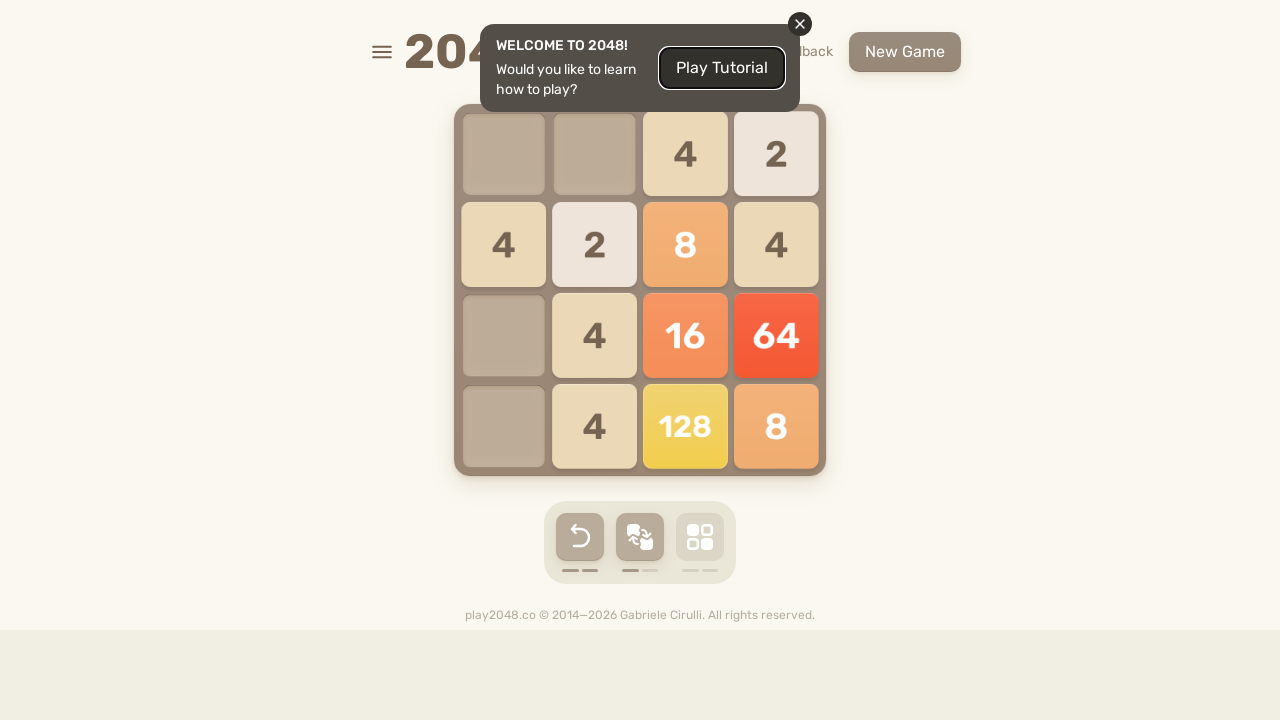

Pressed arrow key down on html
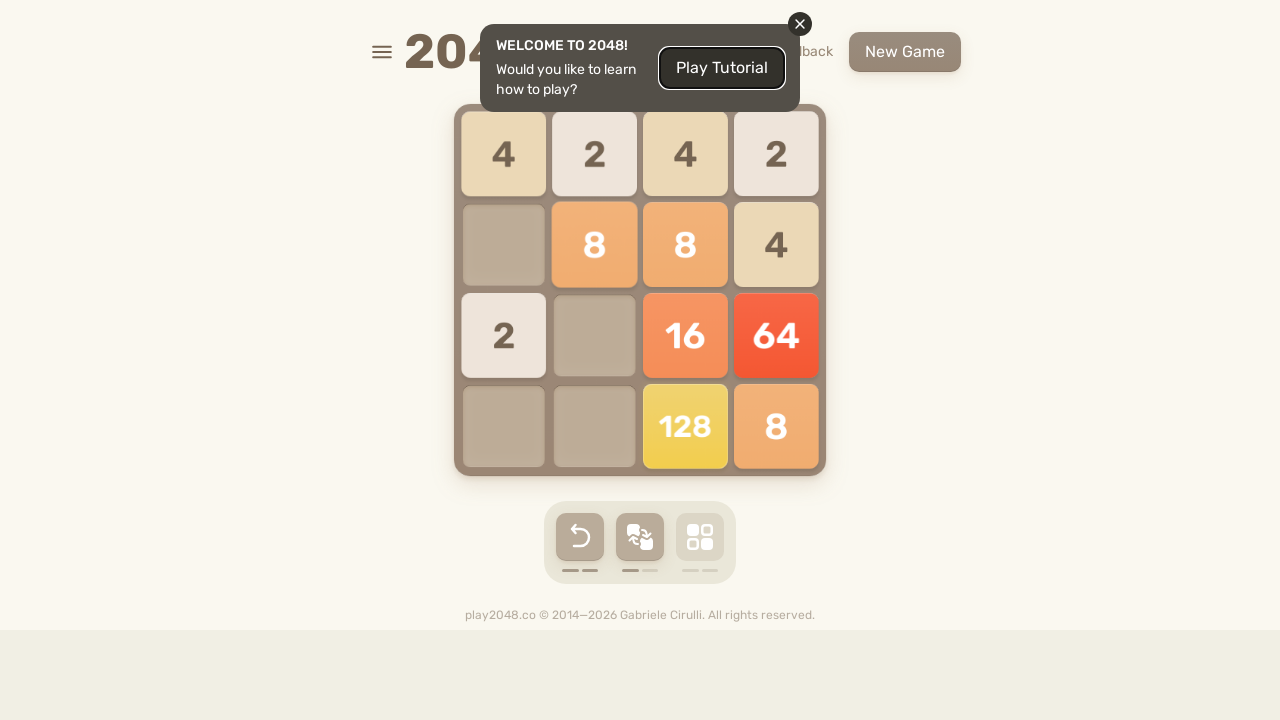

Pressed arrow key left on html
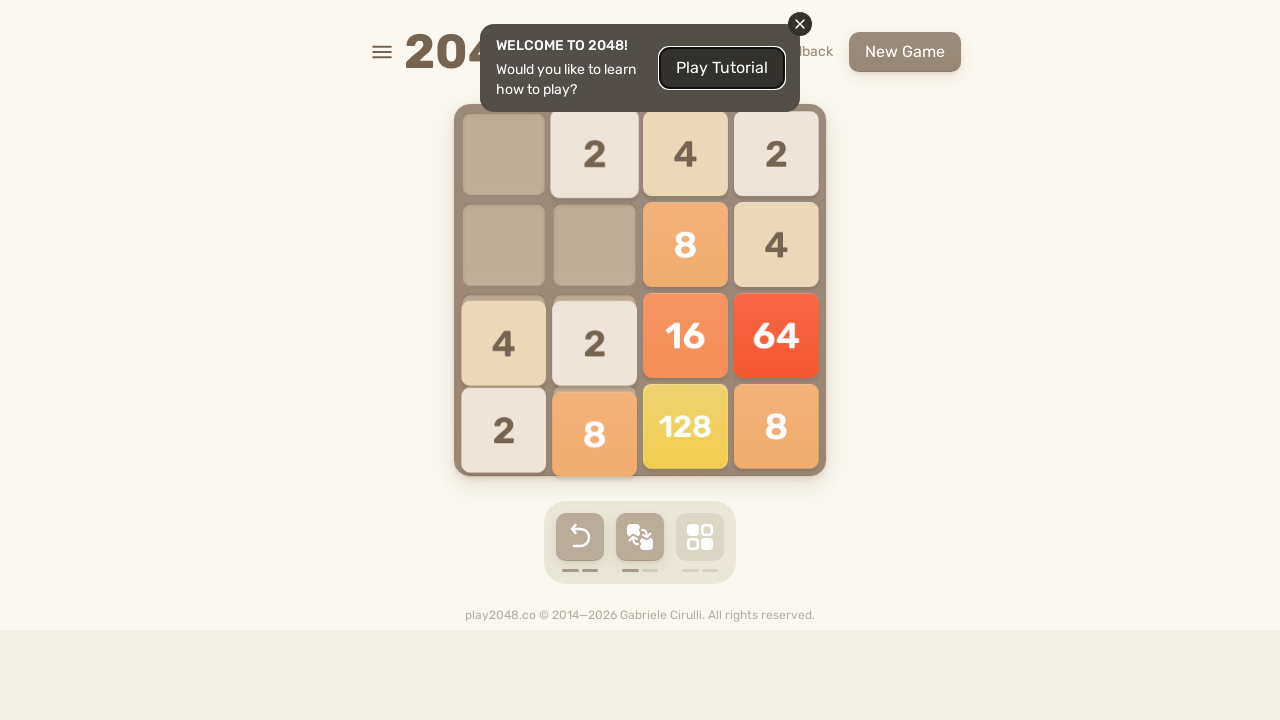

Pressed arrow key right on html
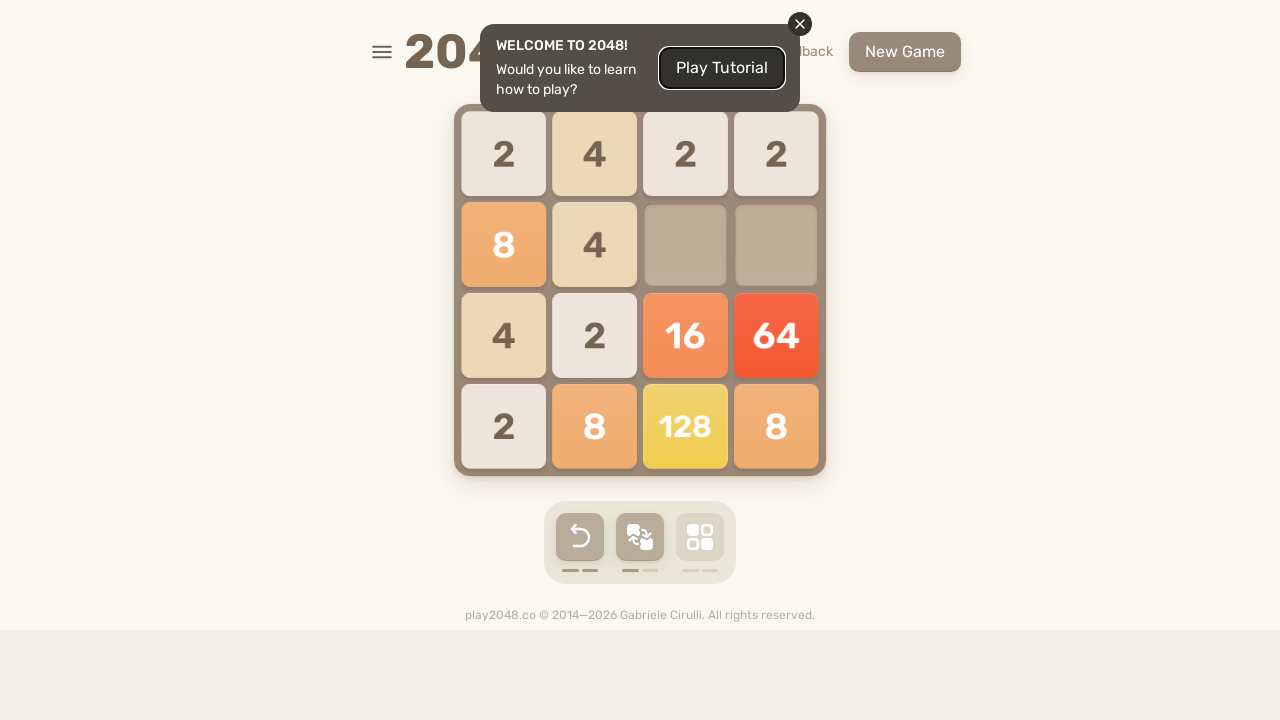

Waited 100ms before next move cycle
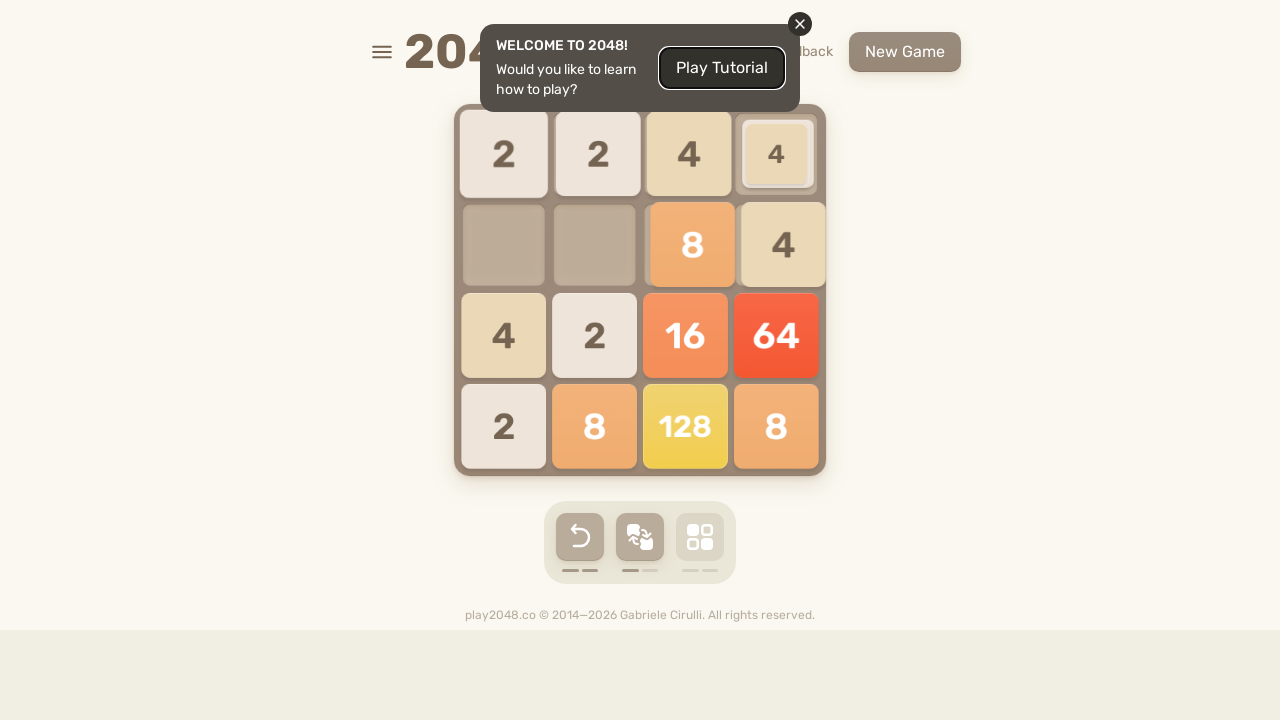

Located retry button element
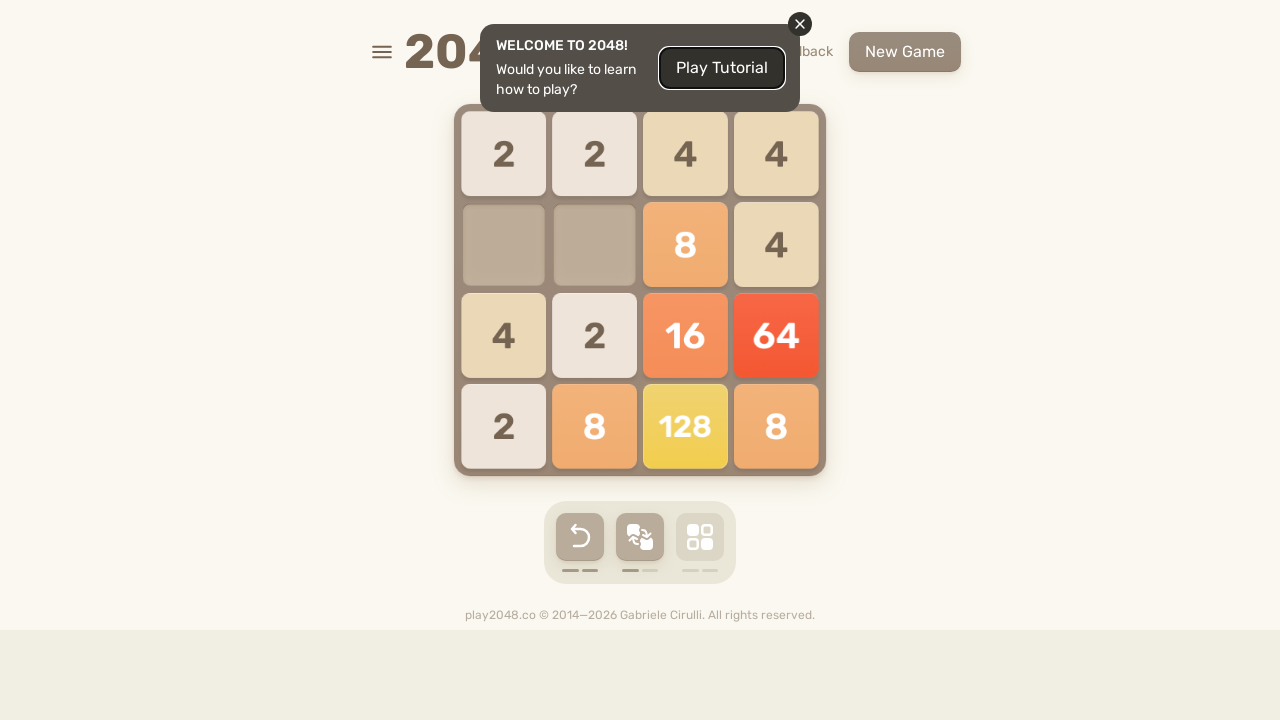

Game active, playing moves
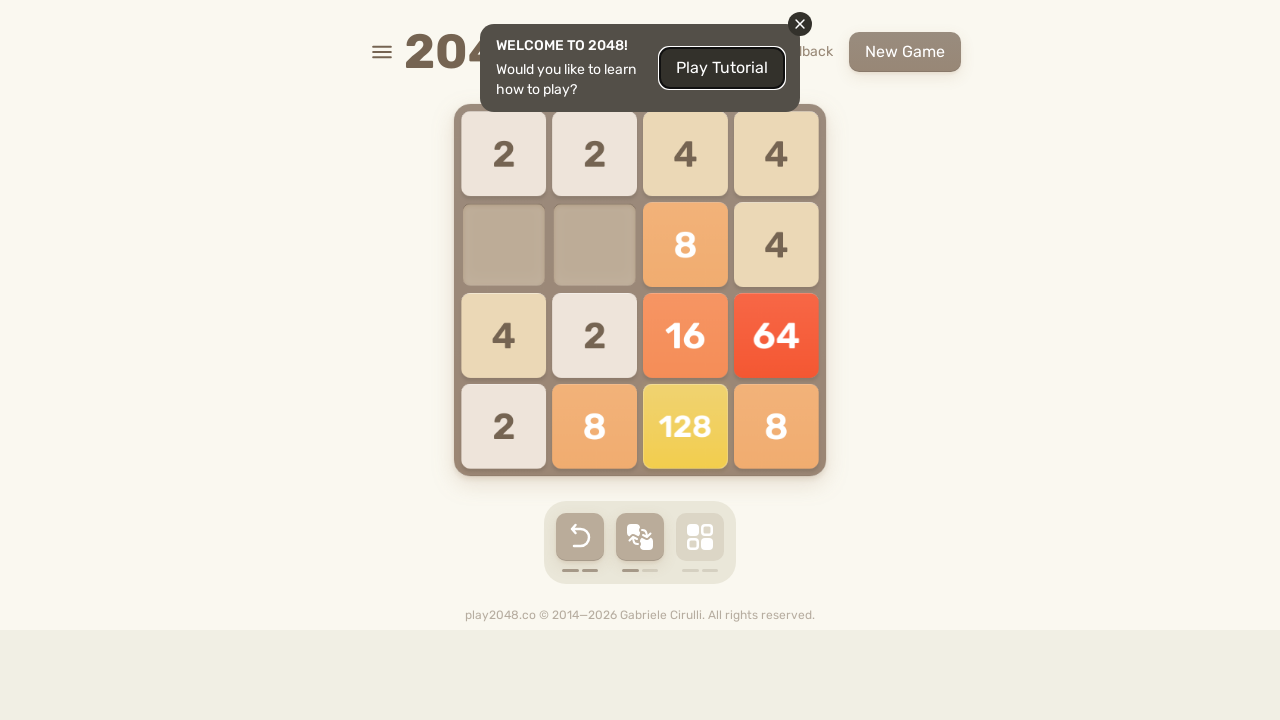

Pressed arrow key up on html
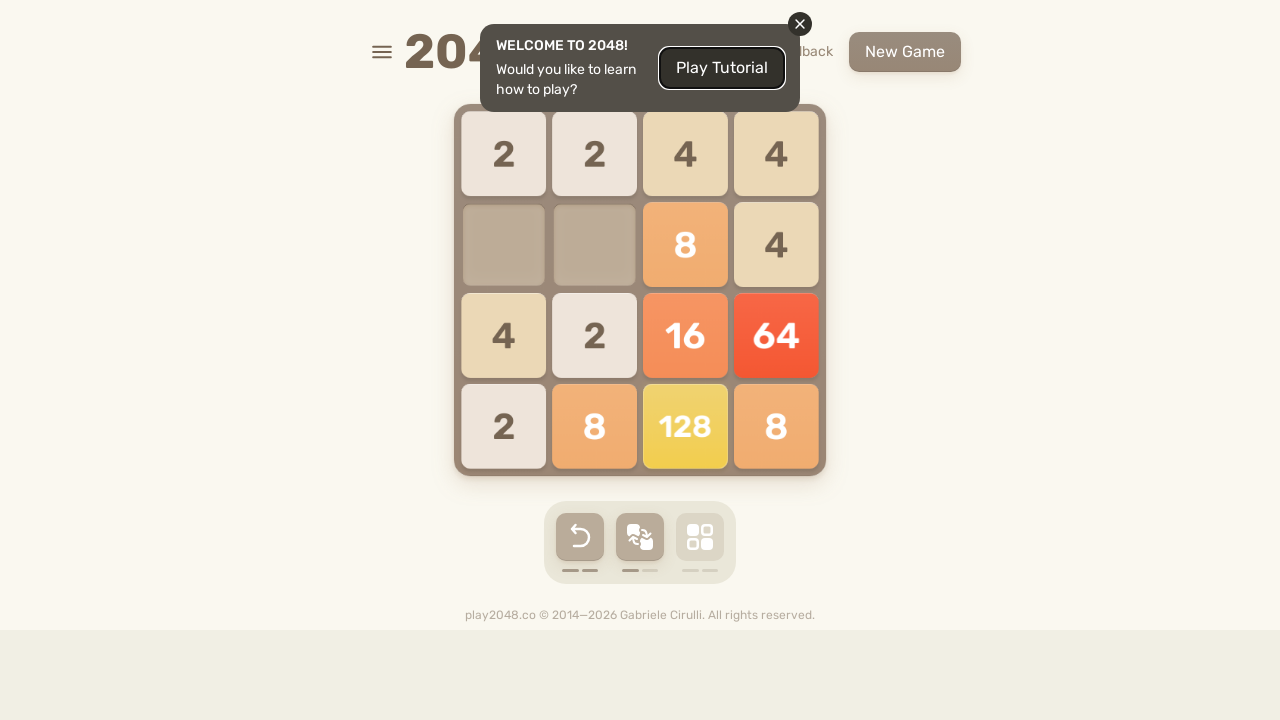

Pressed arrow key down on html
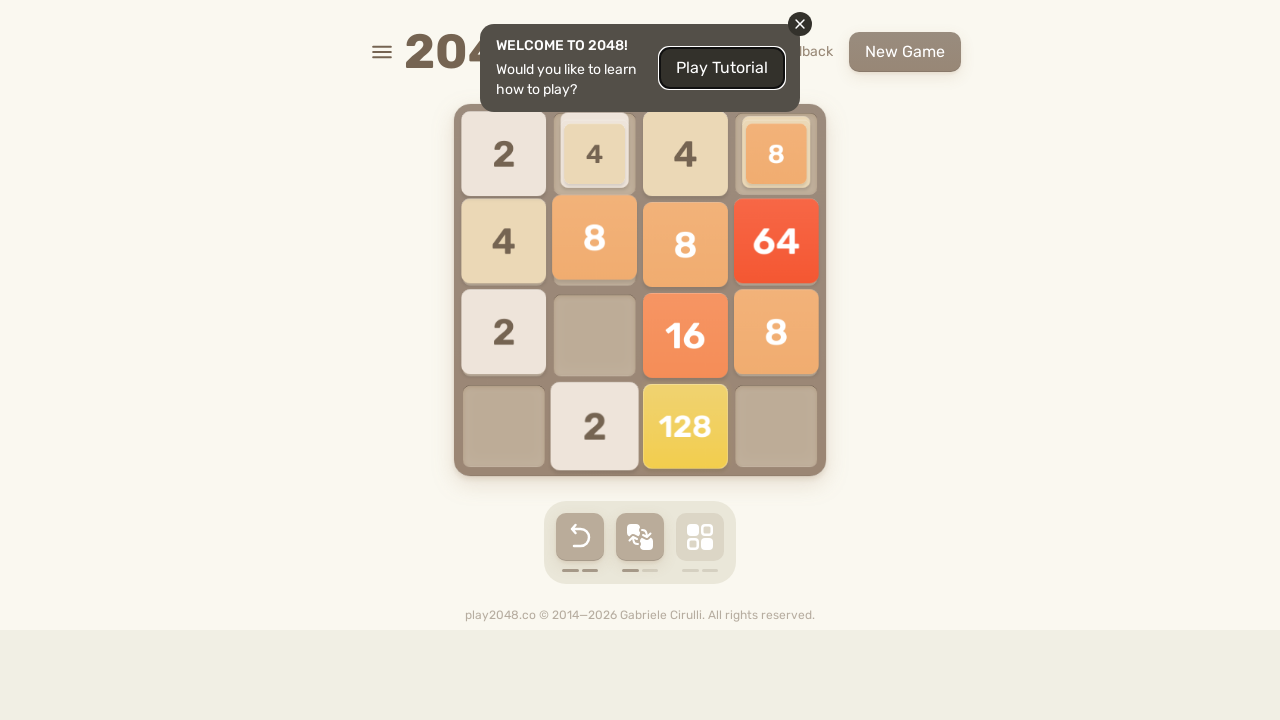

Pressed arrow key left on html
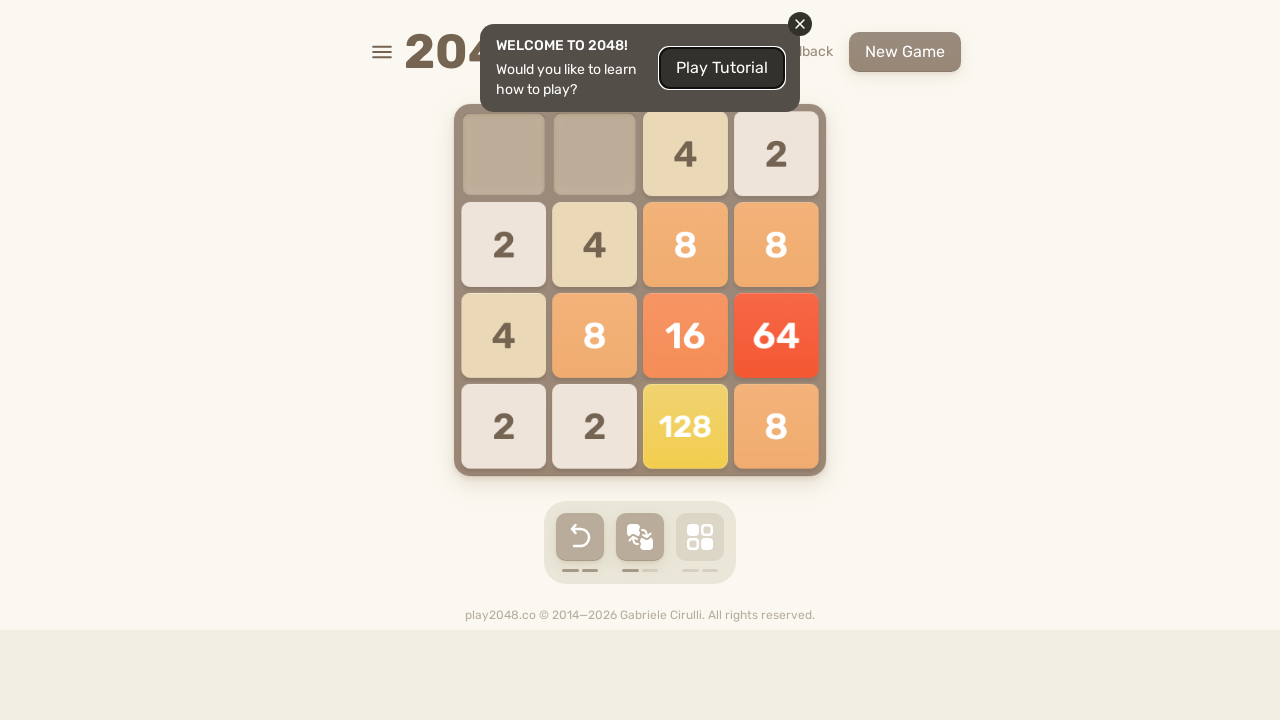

Pressed arrow key right on html
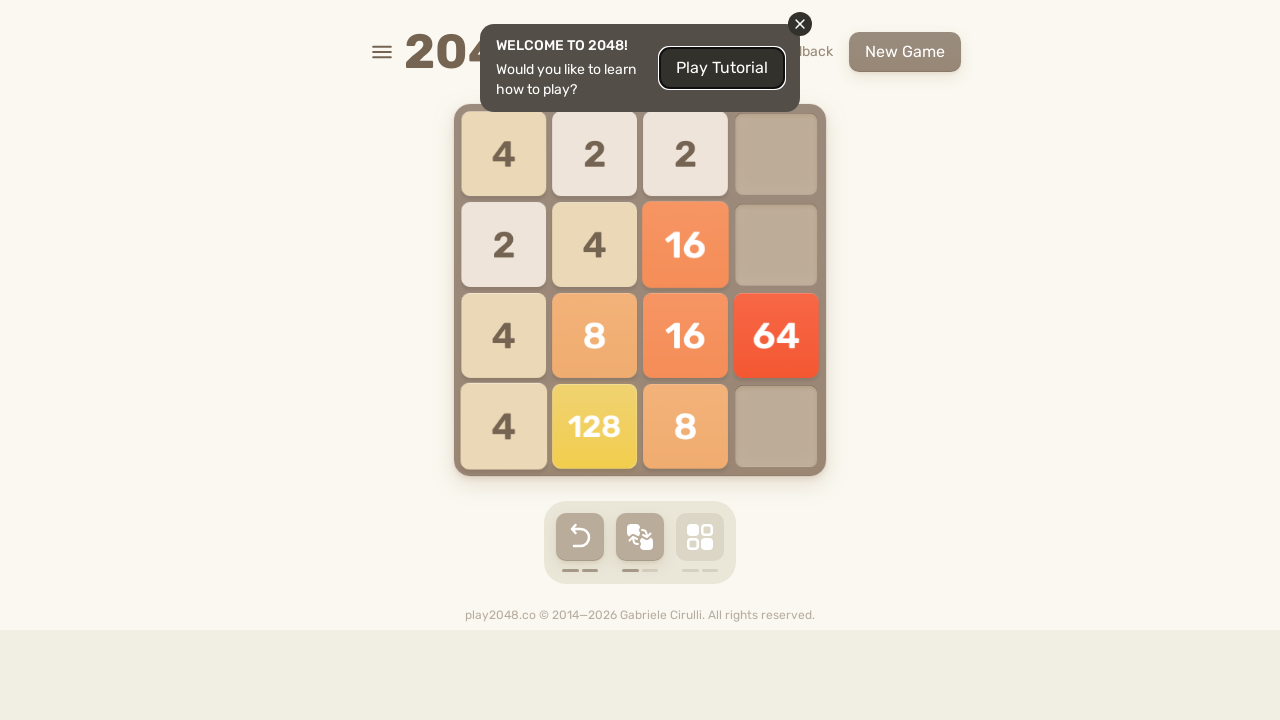

Waited 100ms before next move cycle
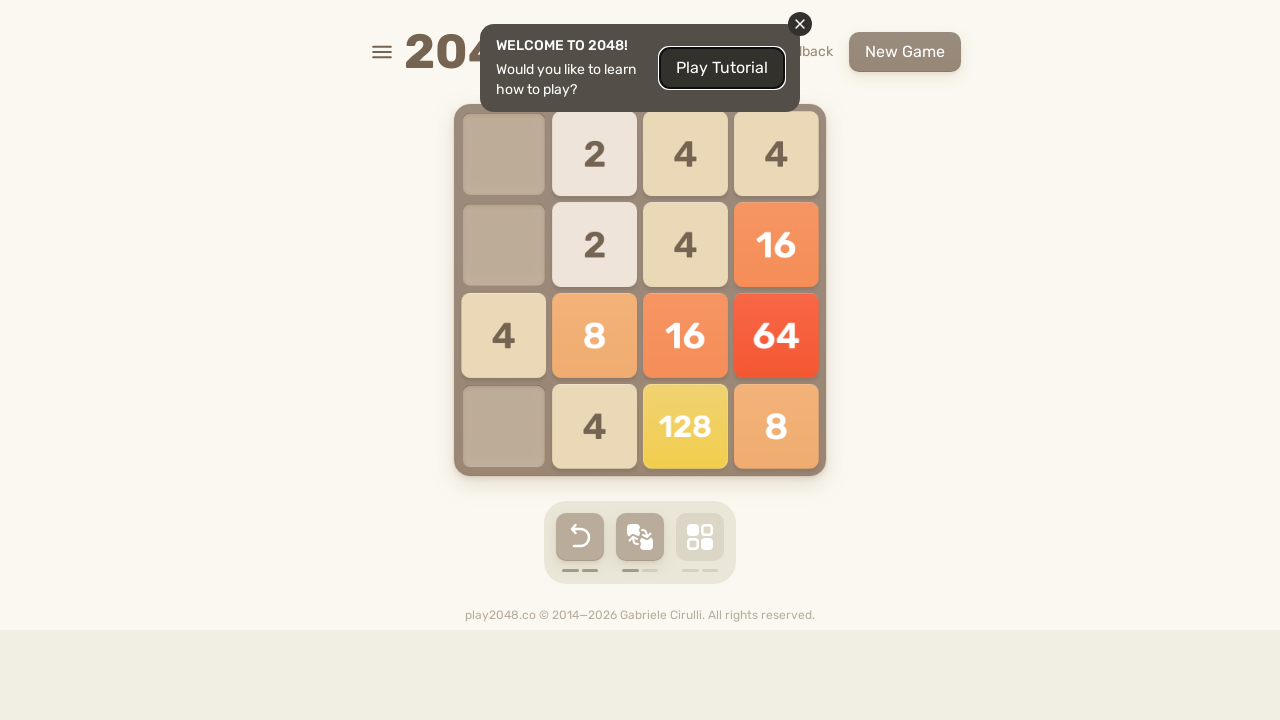

Located retry button element
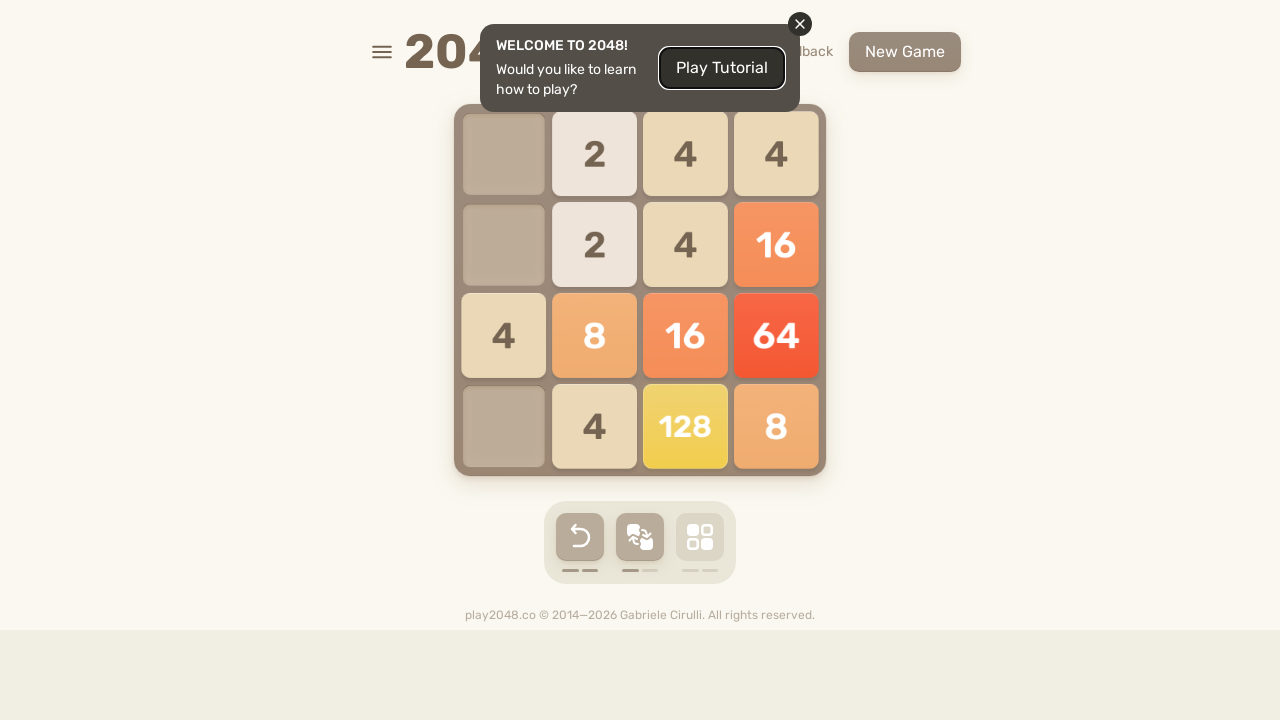

Game active, playing moves
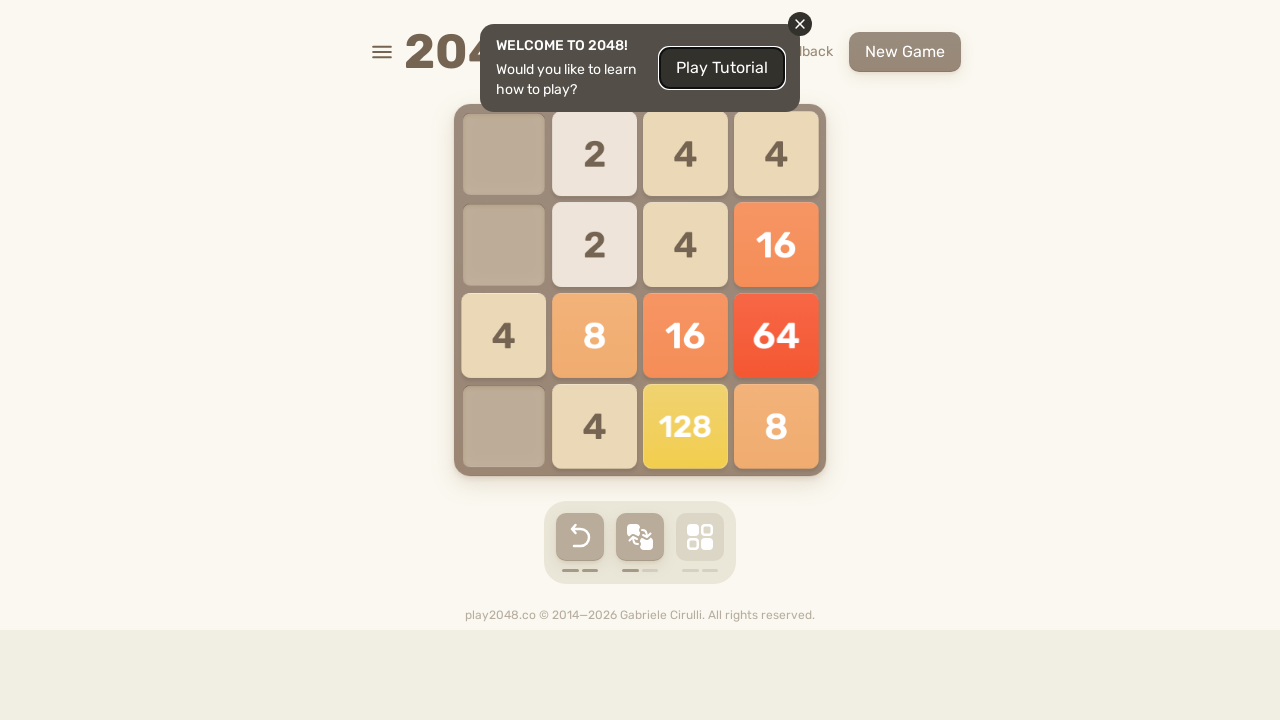

Pressed arrow key up on html
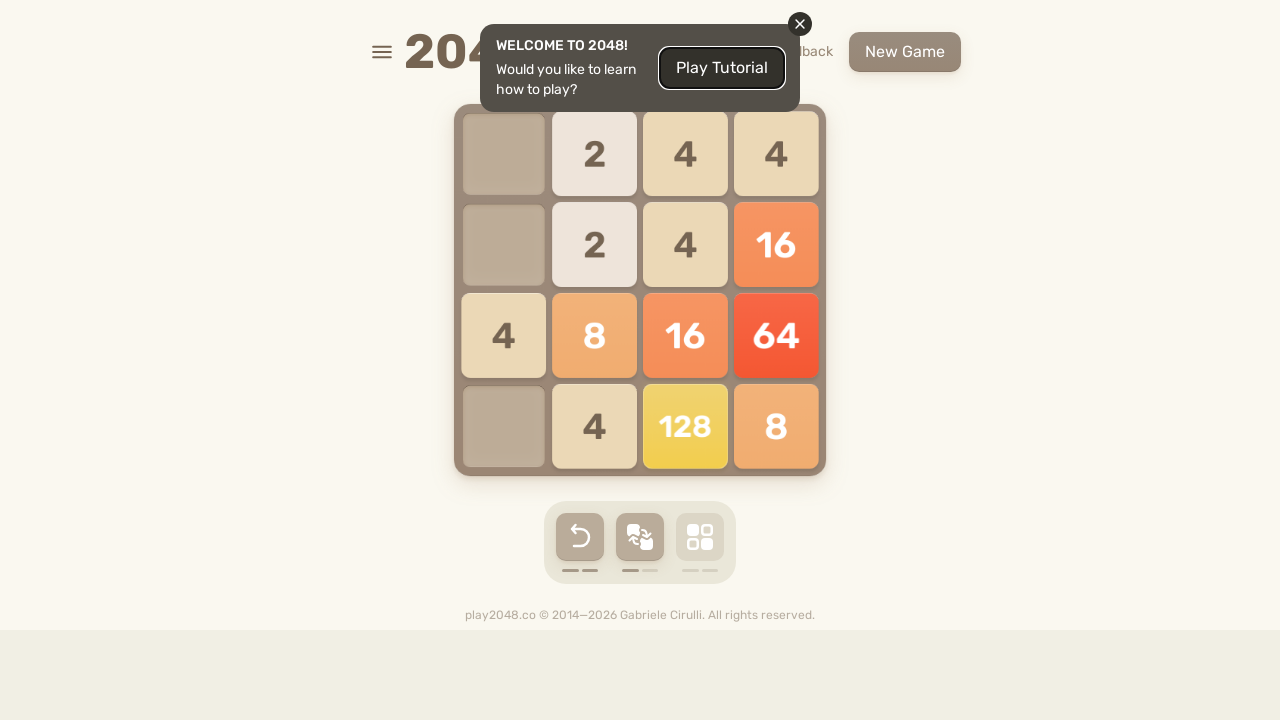

Pressed arrow key down on html
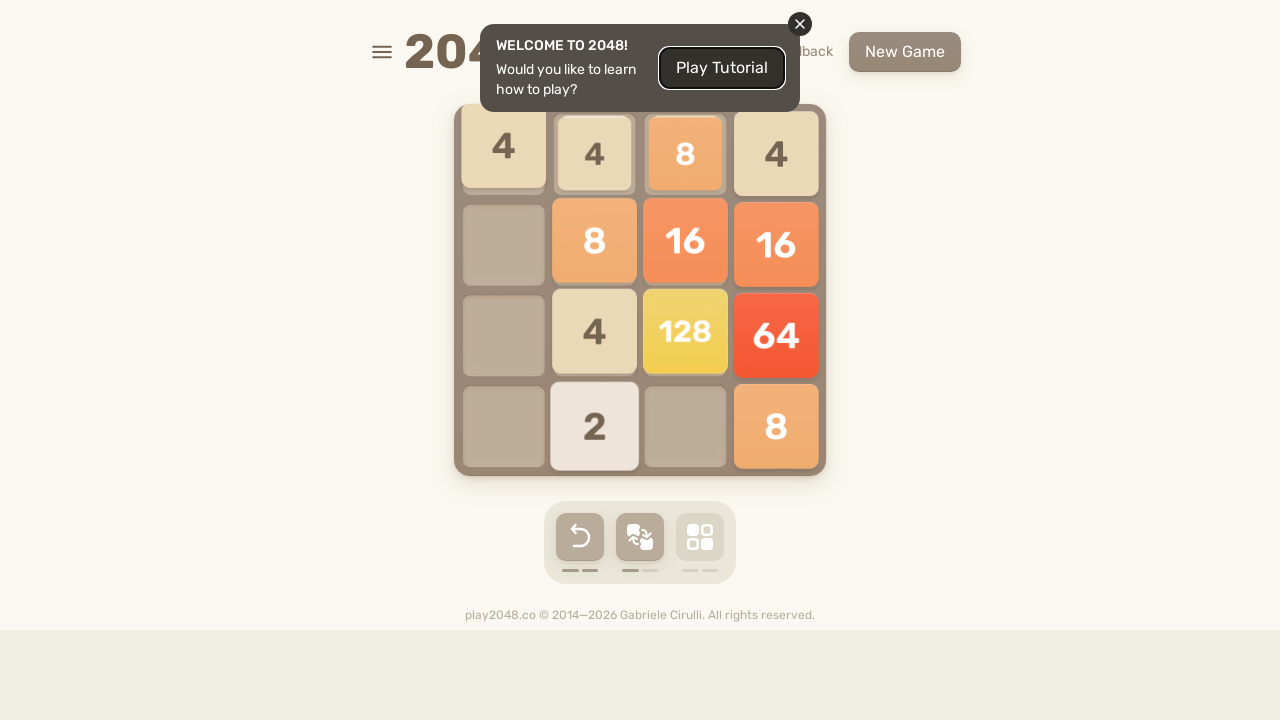

Pressed arrow key left on html
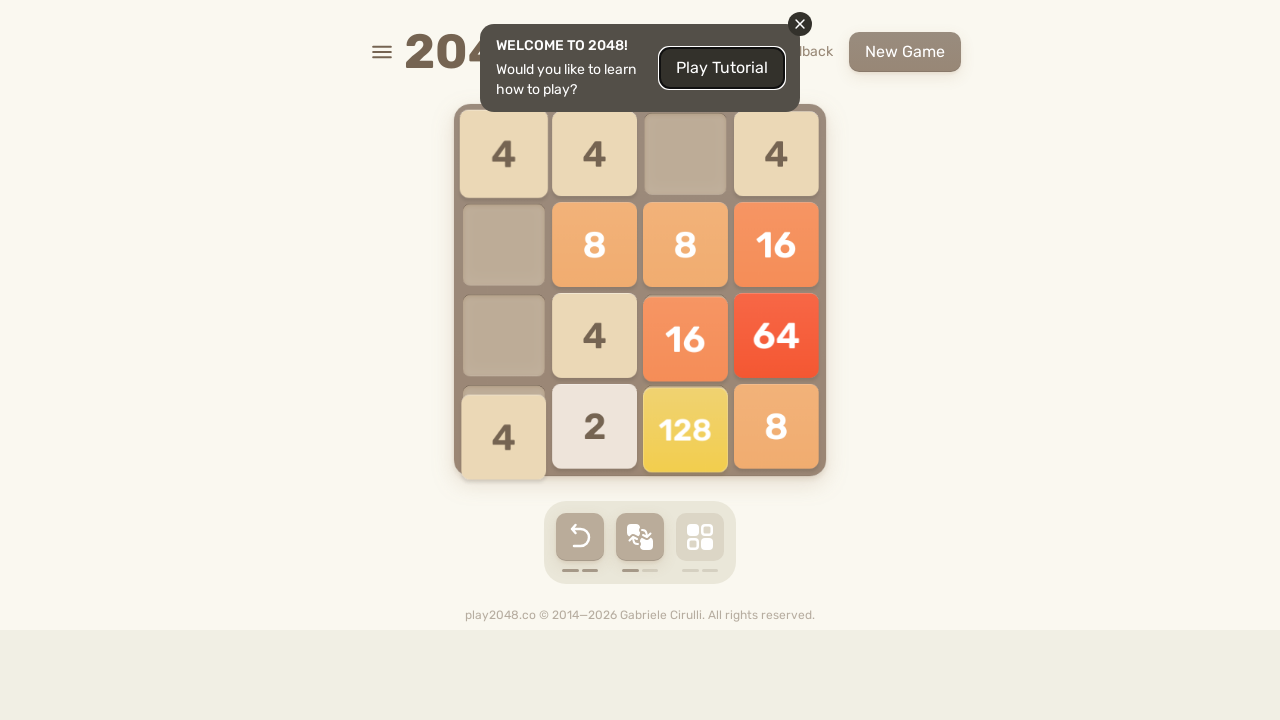

Pressed arrow key right on html
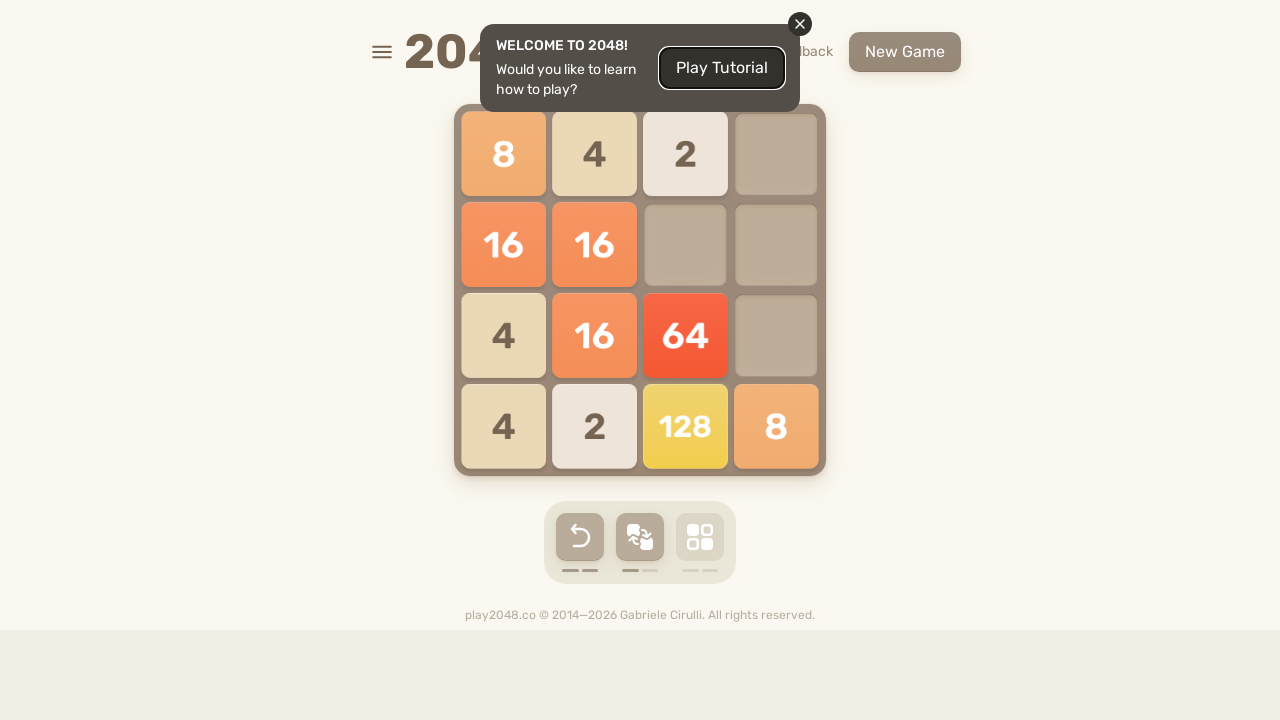

Waited 100ms before next move cycle
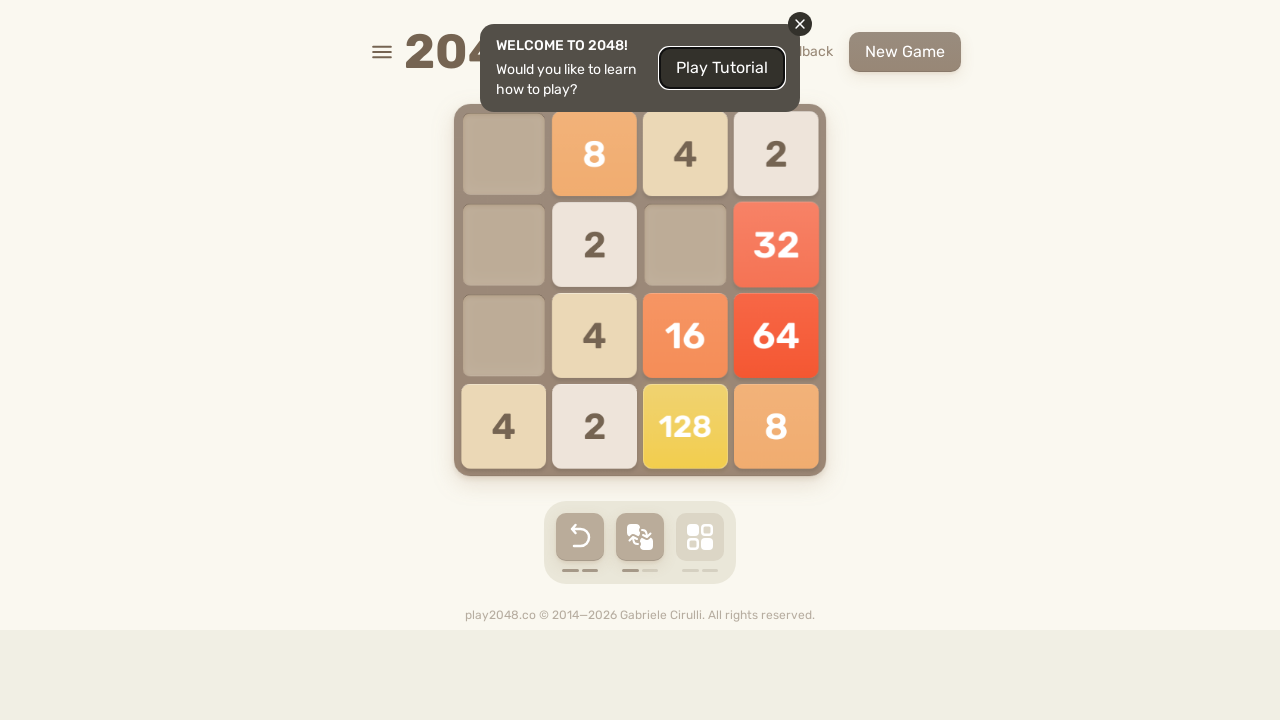

Located retry button element
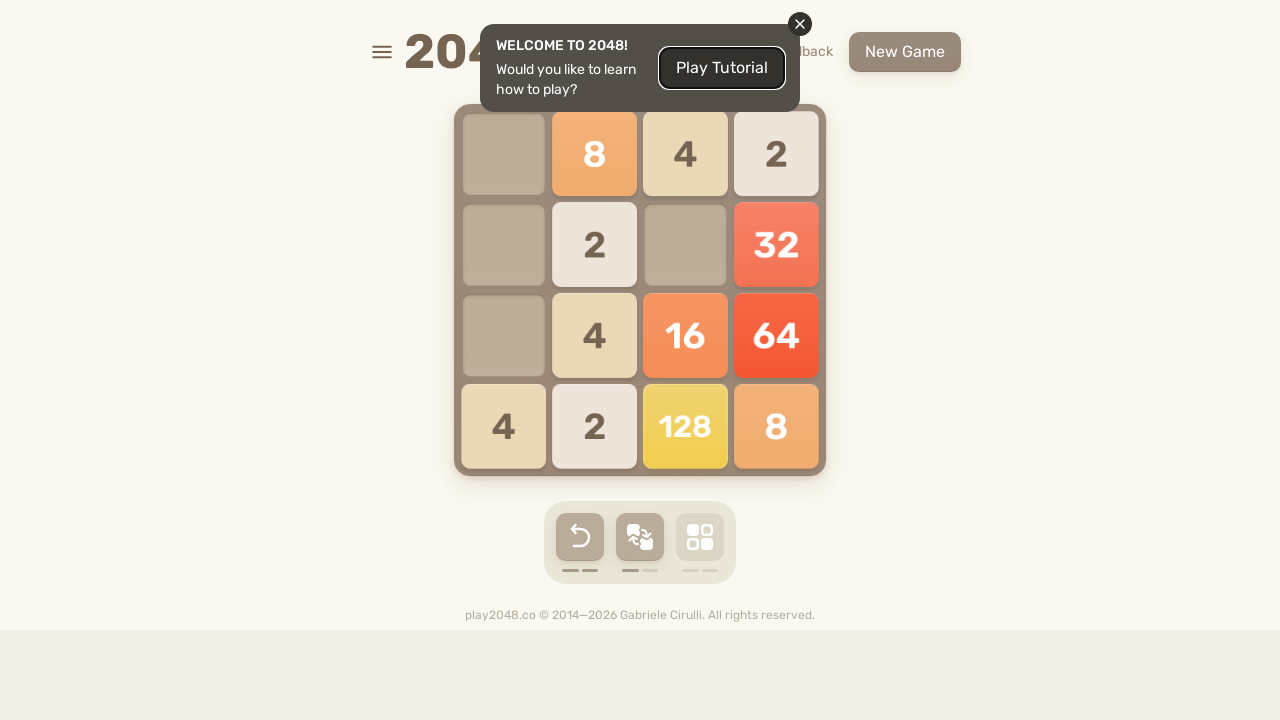

Game active, playing moves
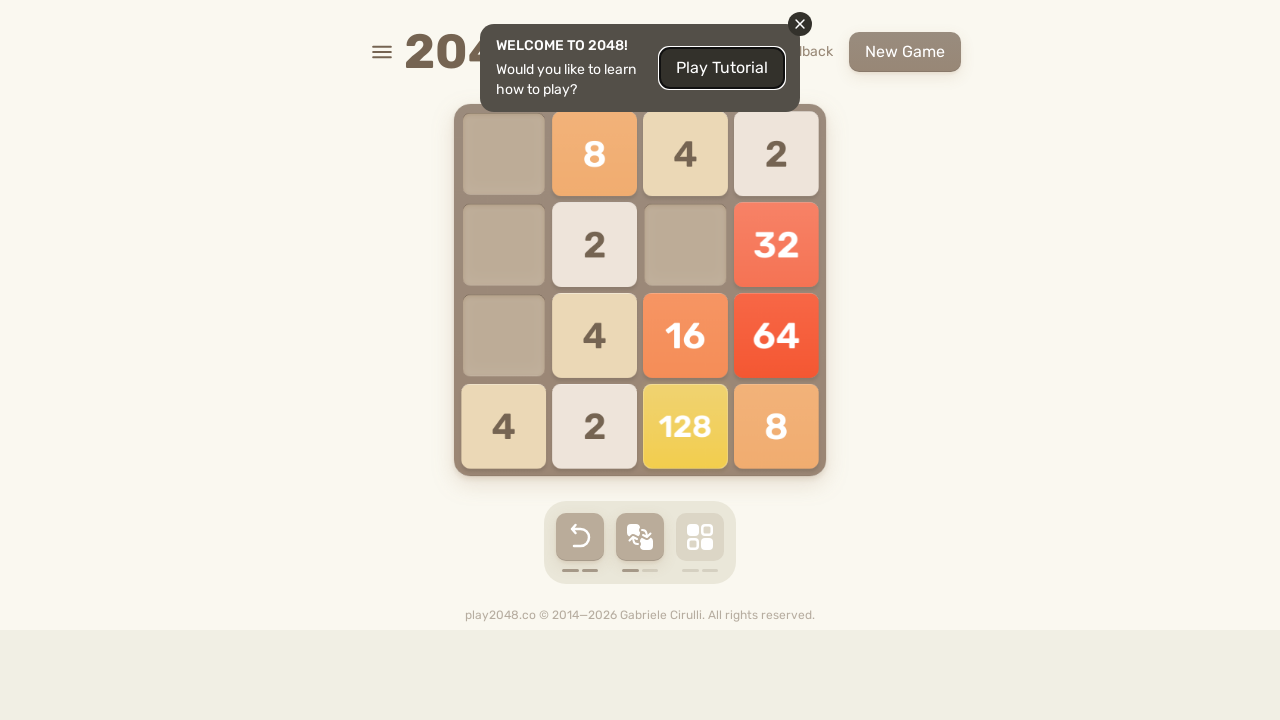

Pressed arrow key up on html
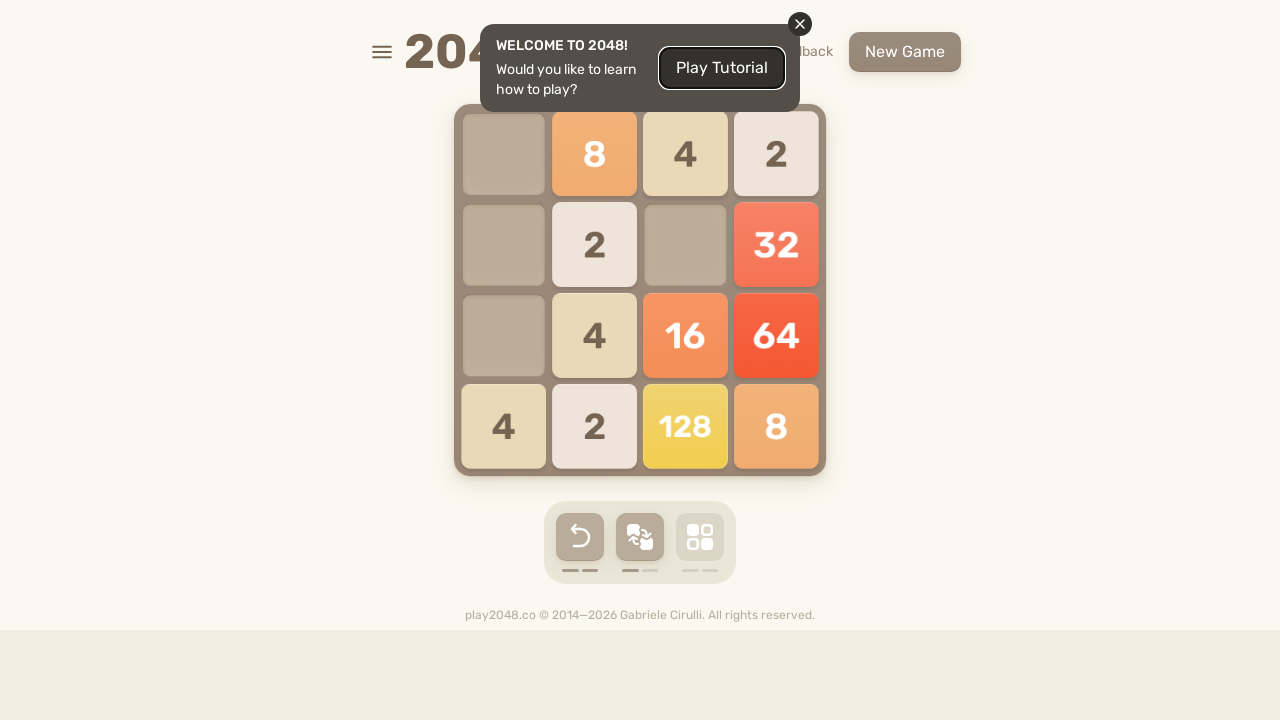

Pressed arrow key down on html
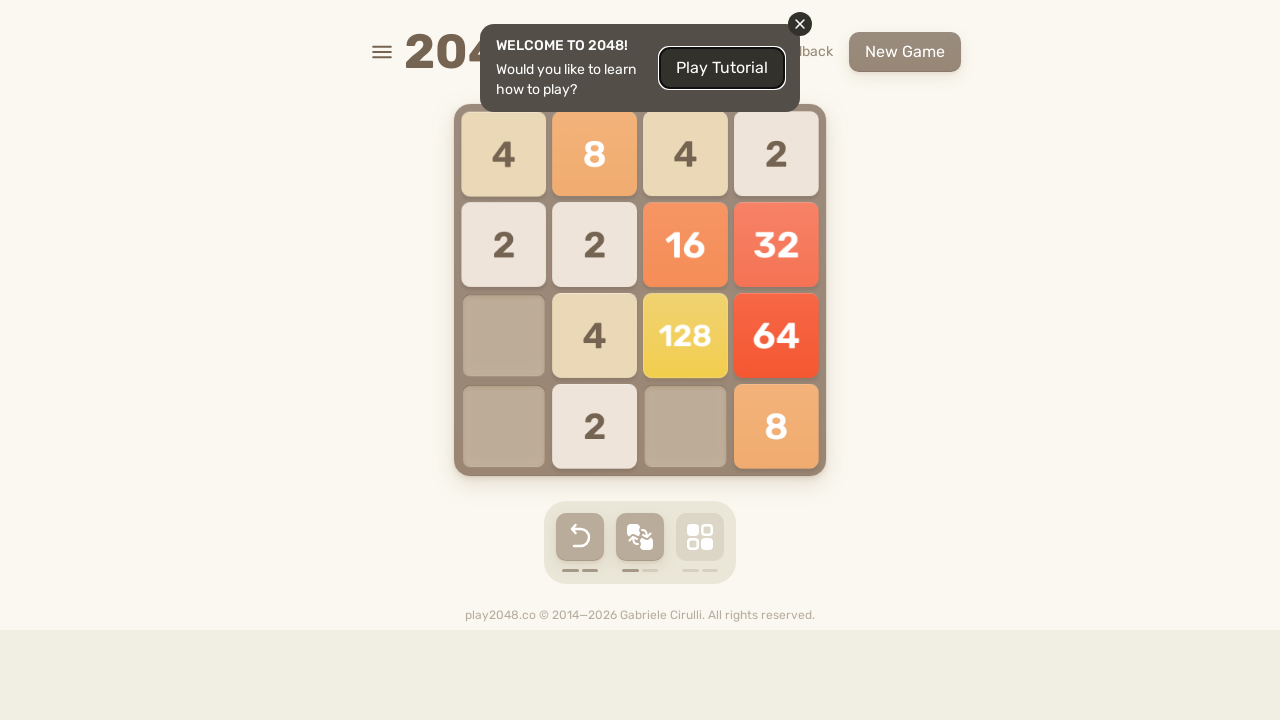

Pressed arrow key left on html
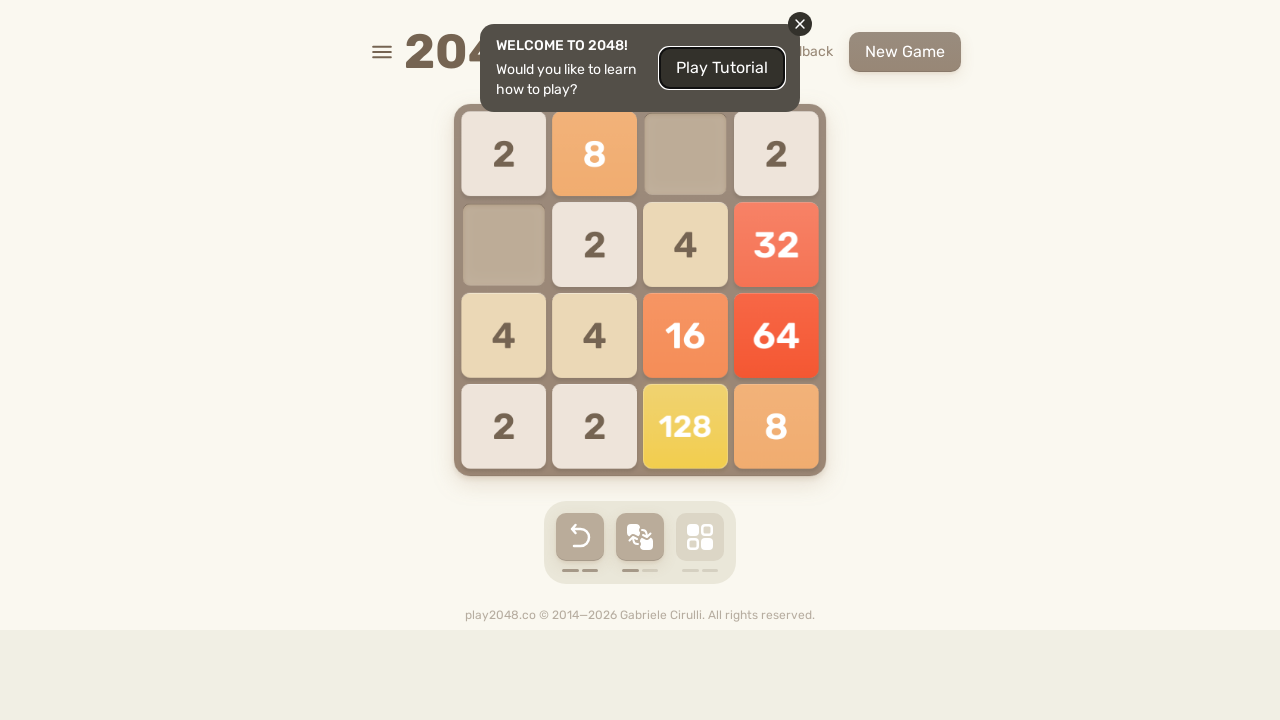

Pressed arrow key right on html
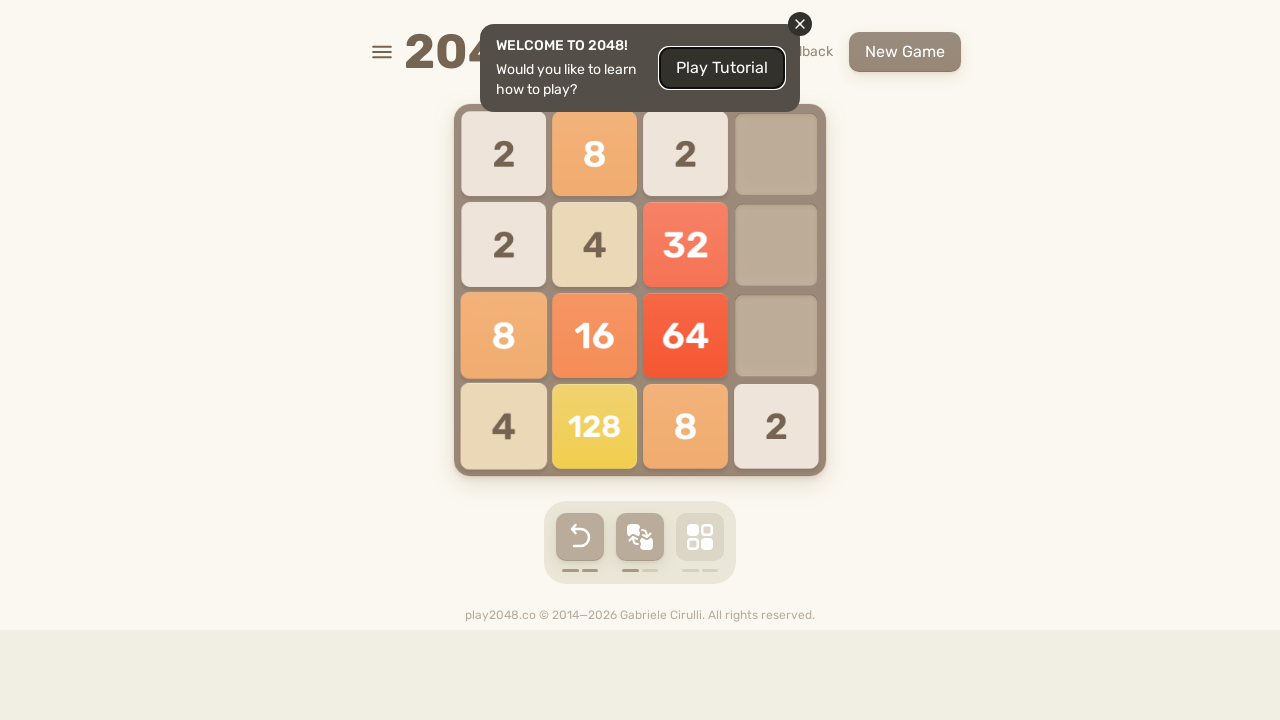

Waited 100ms before next move cycle
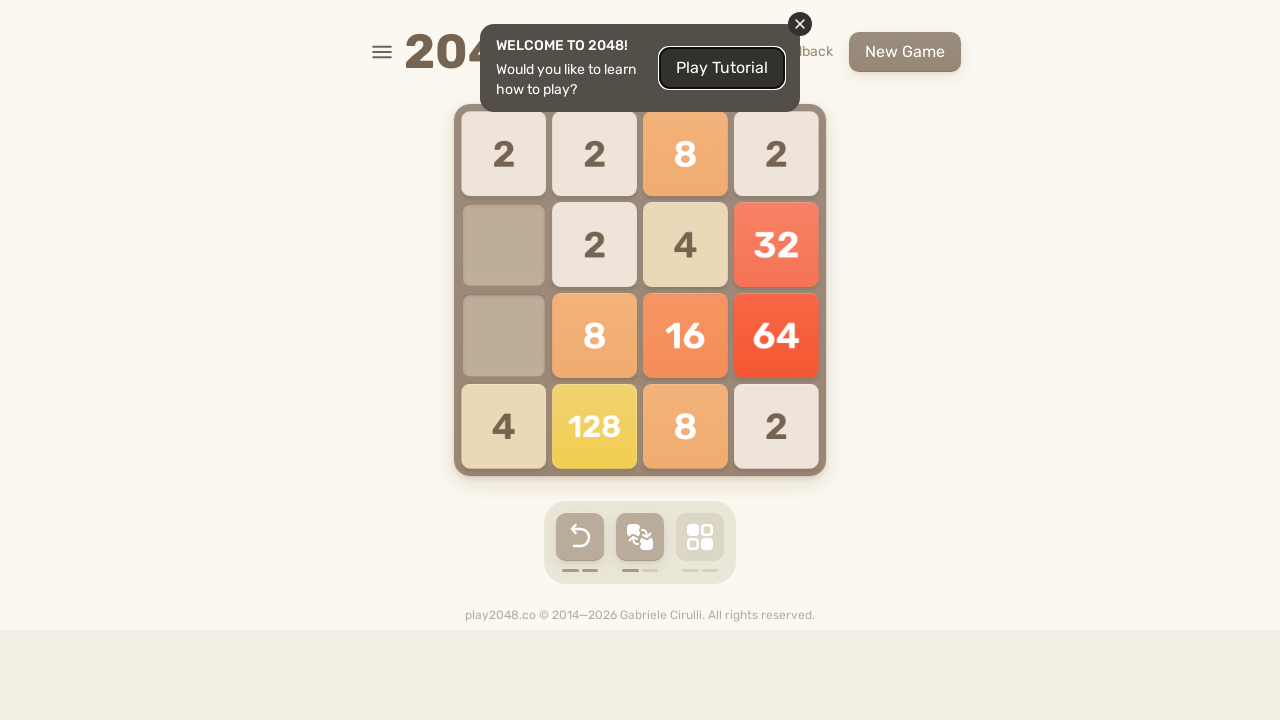

Located retry button element
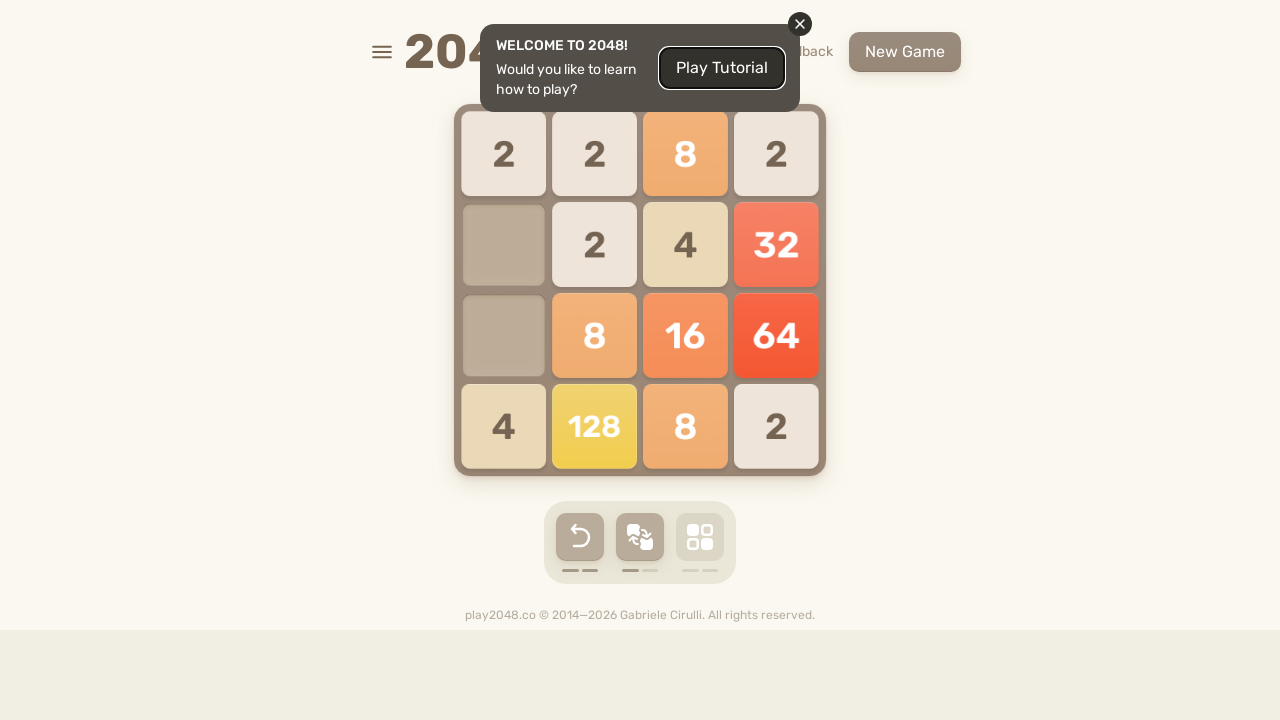

Game active, playing moves
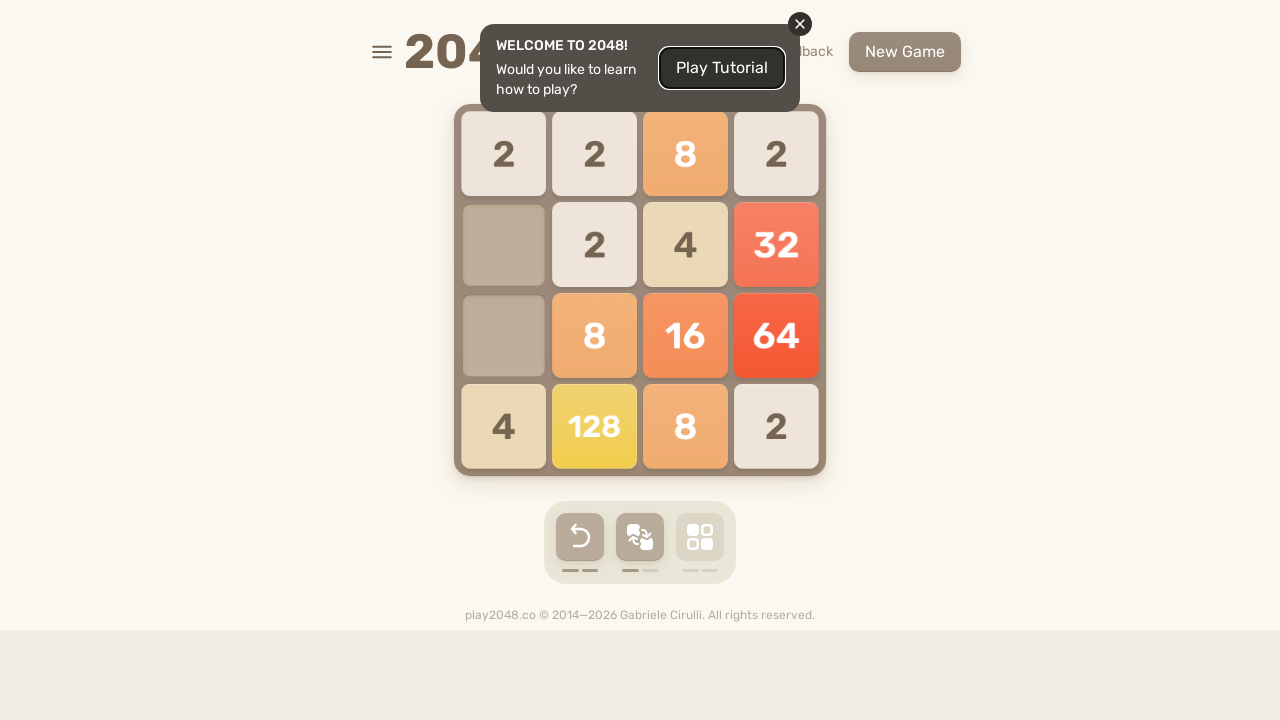

Pressed arrow key up on html
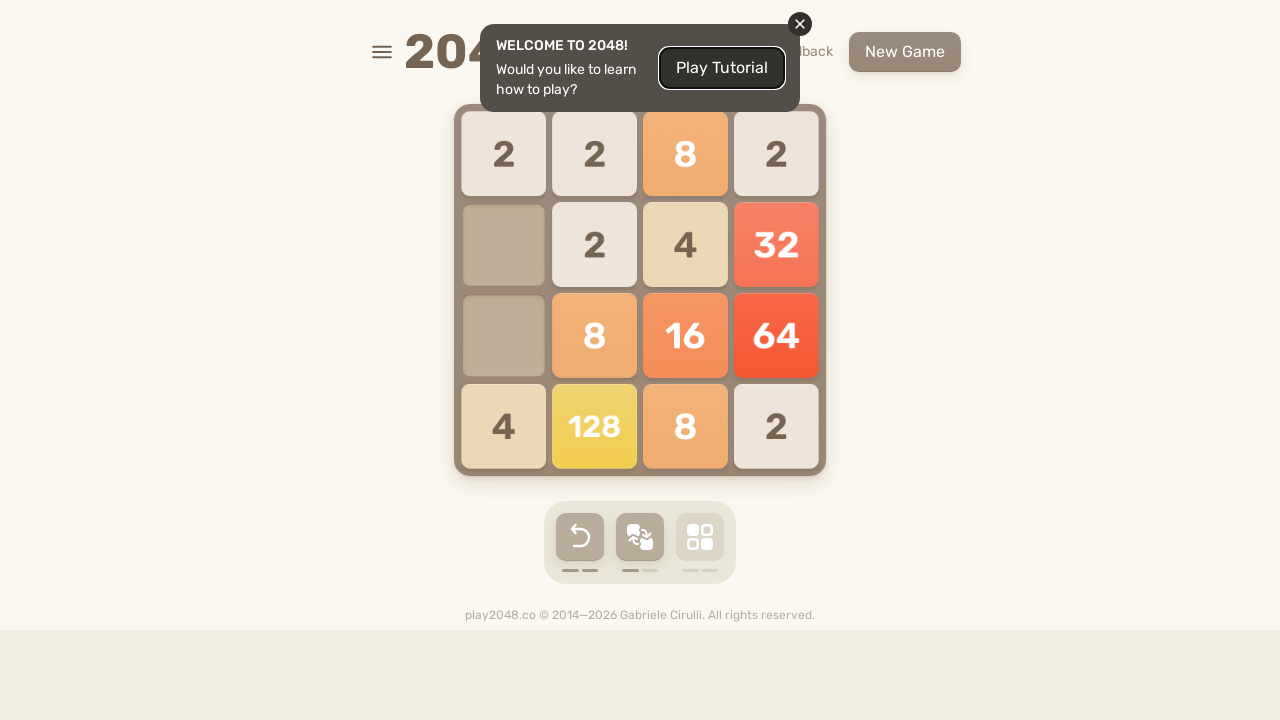

Pressed arrow key down on html
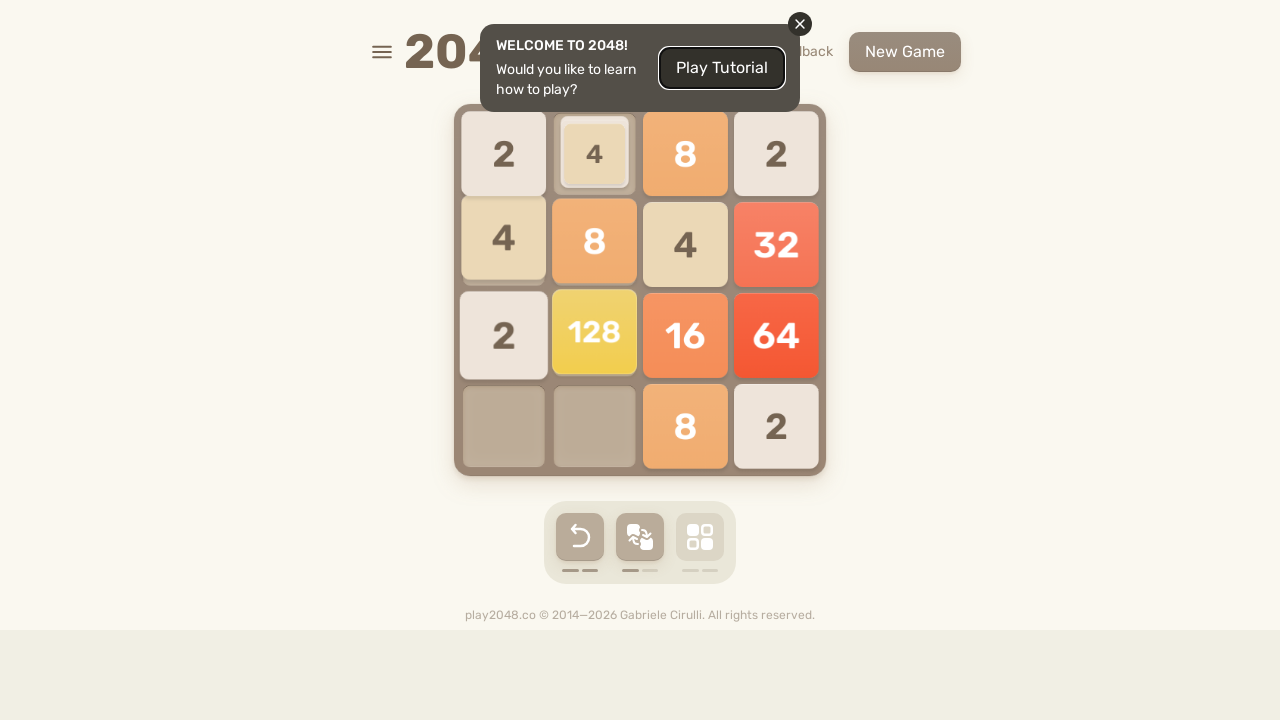

Pressed arrow key left on html
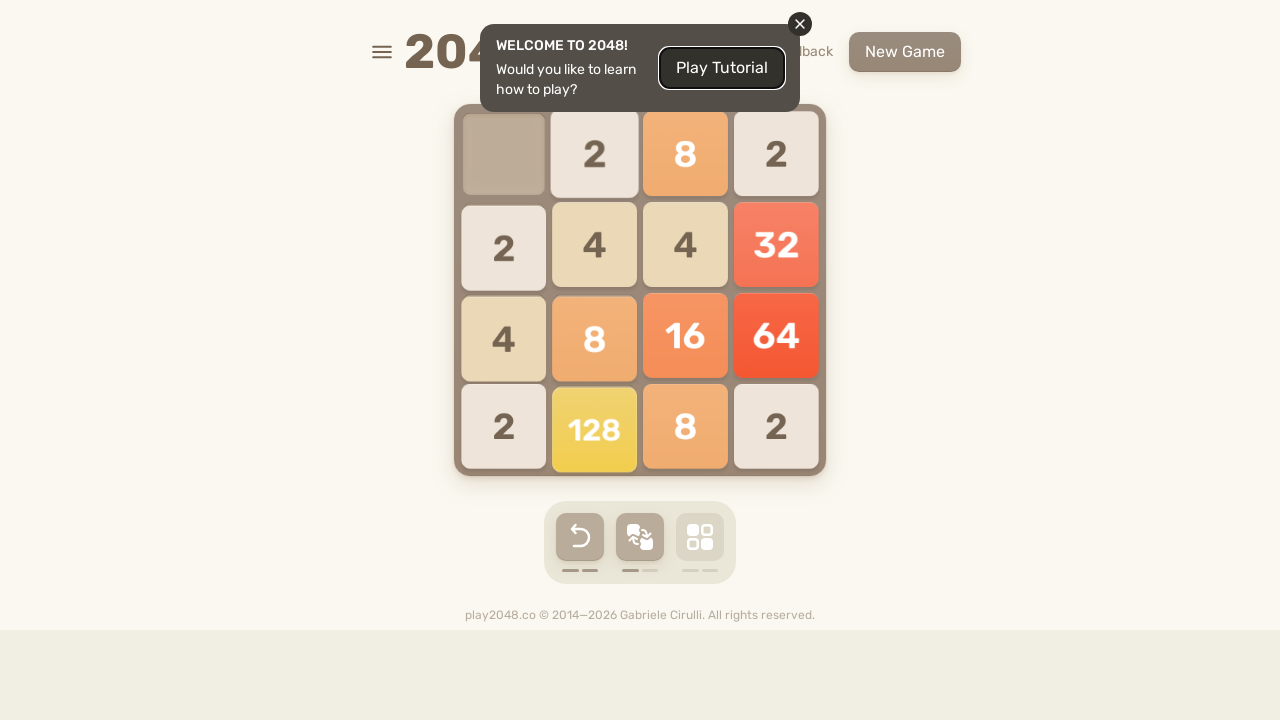

Pressed arrow key right on html
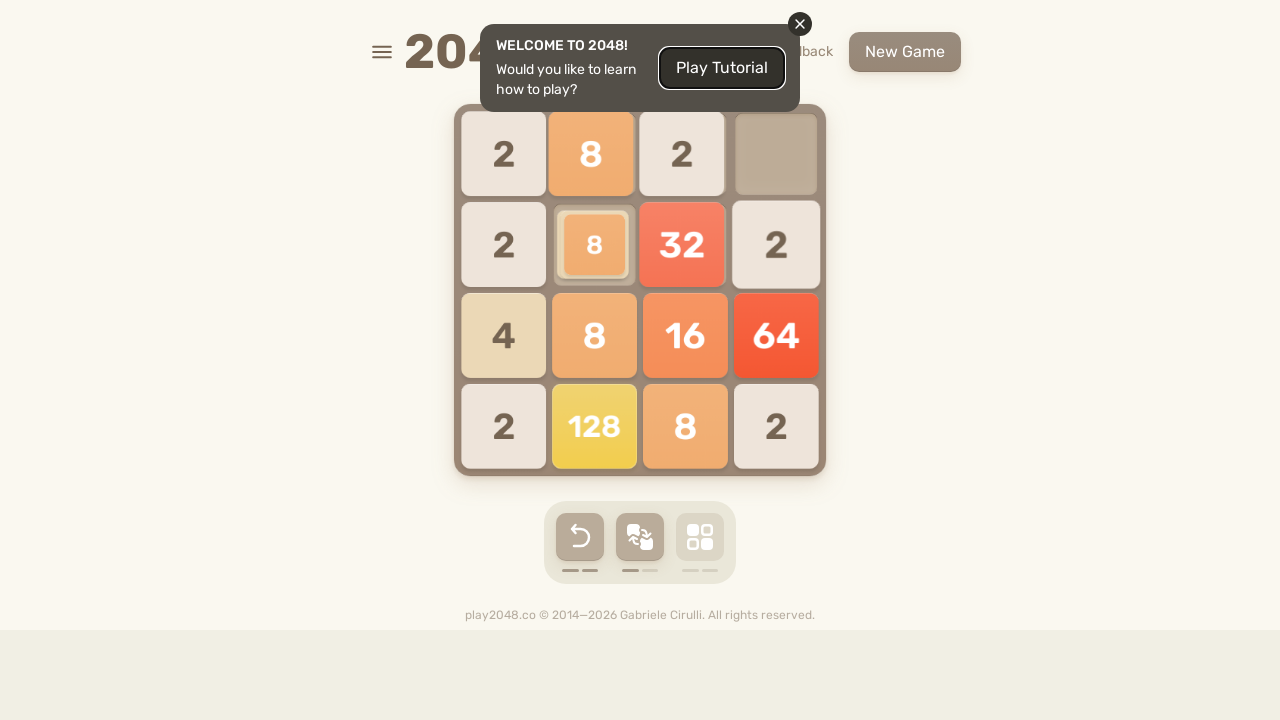

Waited 100ms before next move cycle
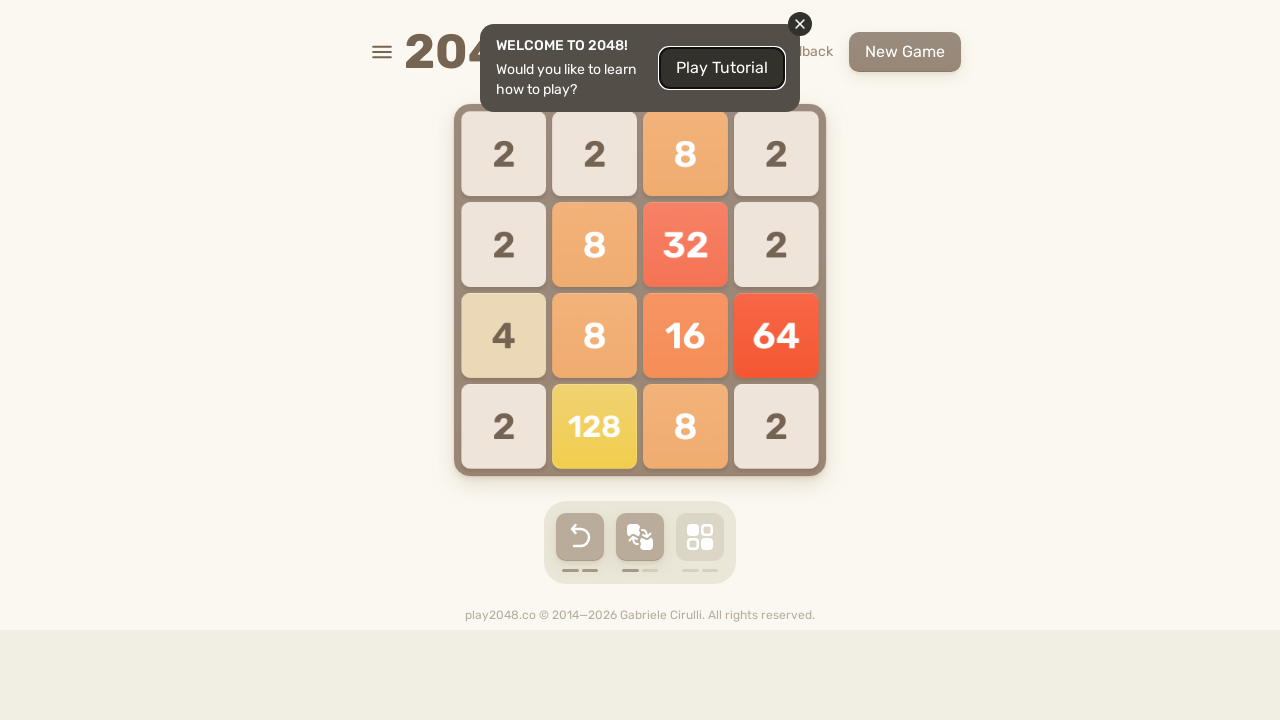

Located retry button element
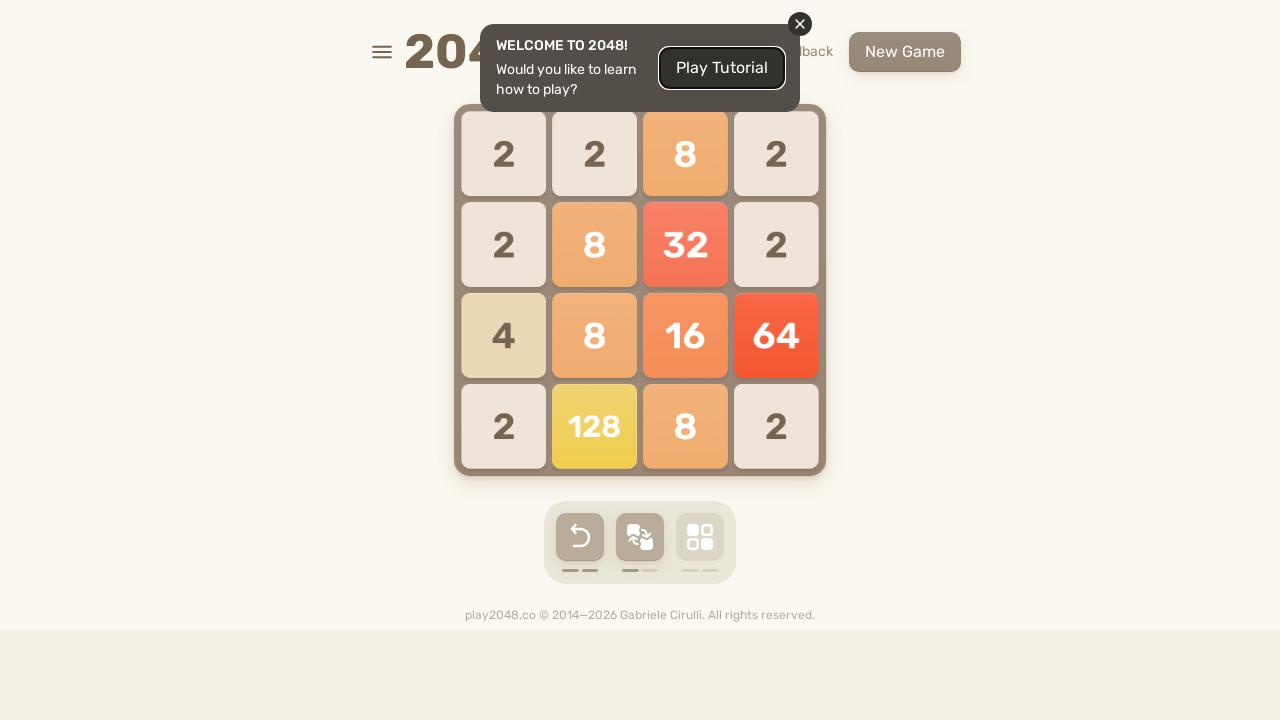

Game active, playing moves
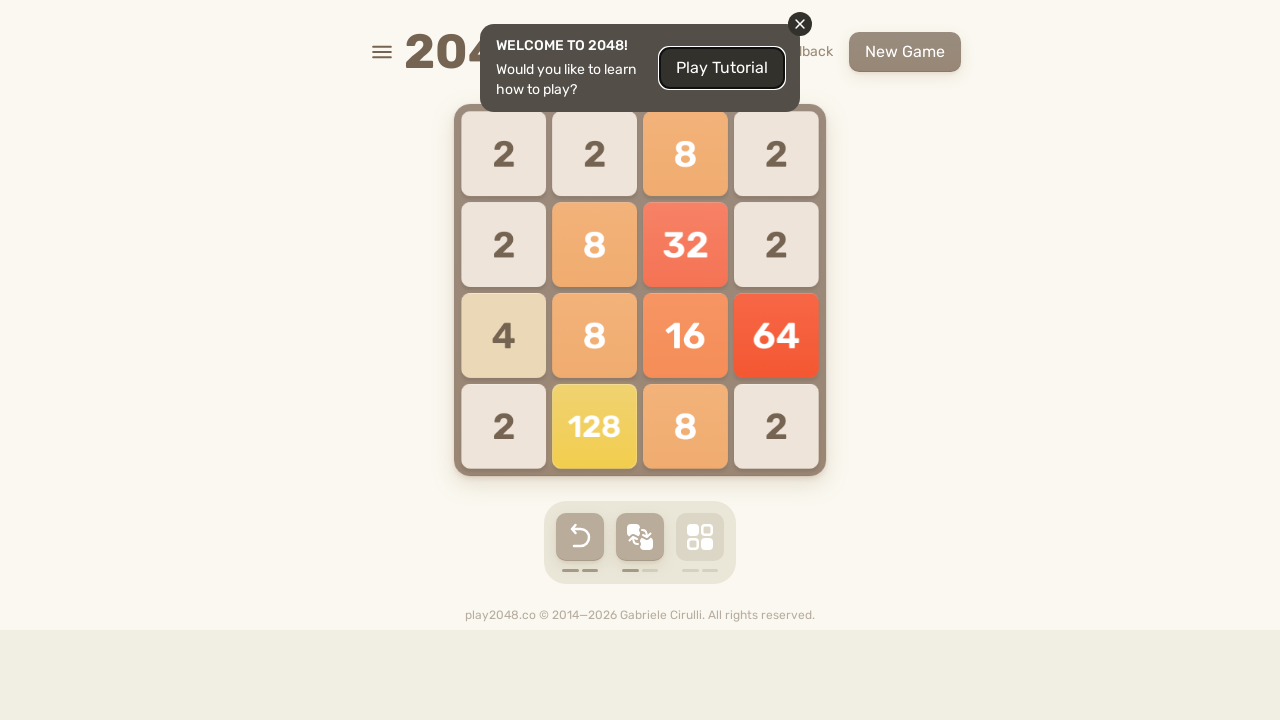

Pressed arrow key up on html
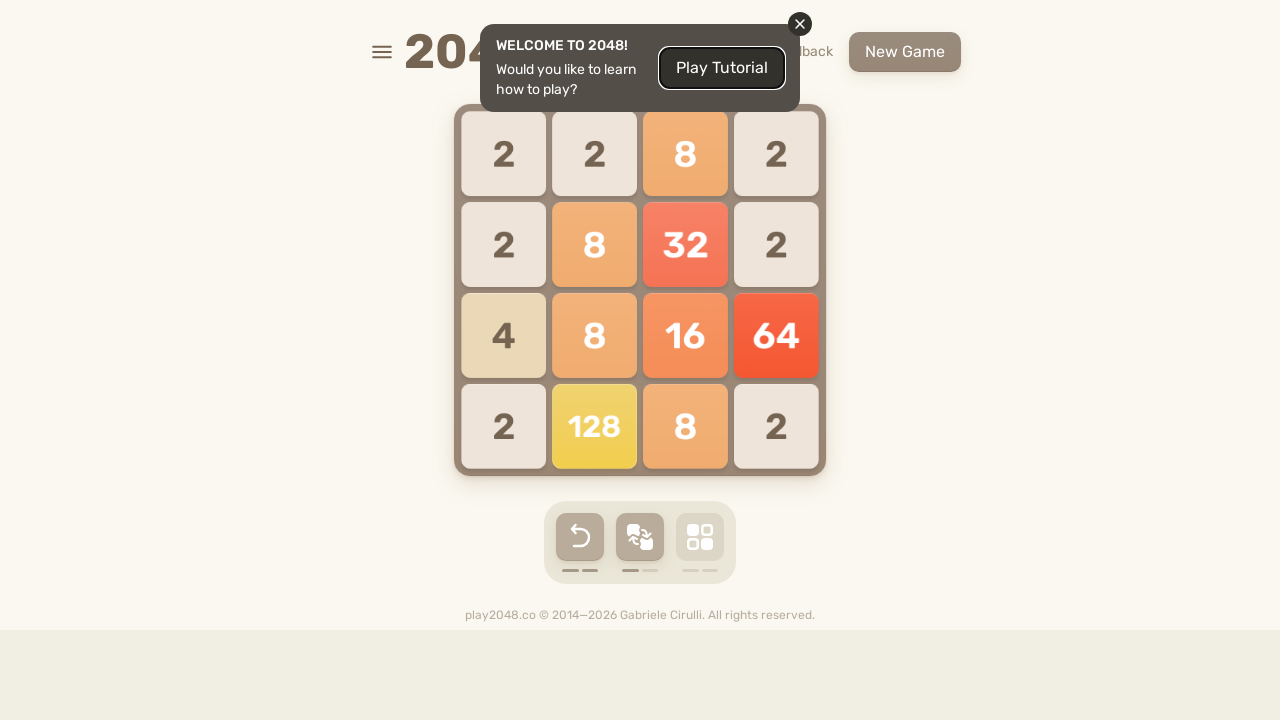

Pressed arrow key down on html
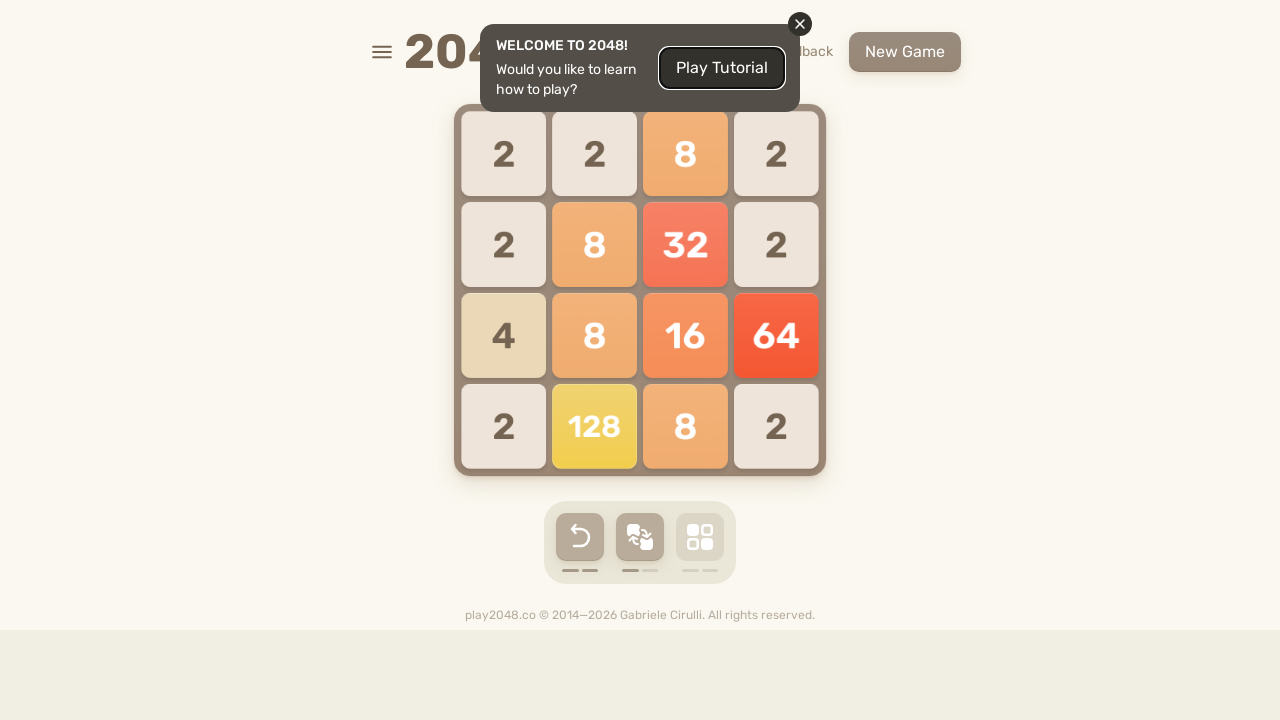

Pressed arrow key left on html
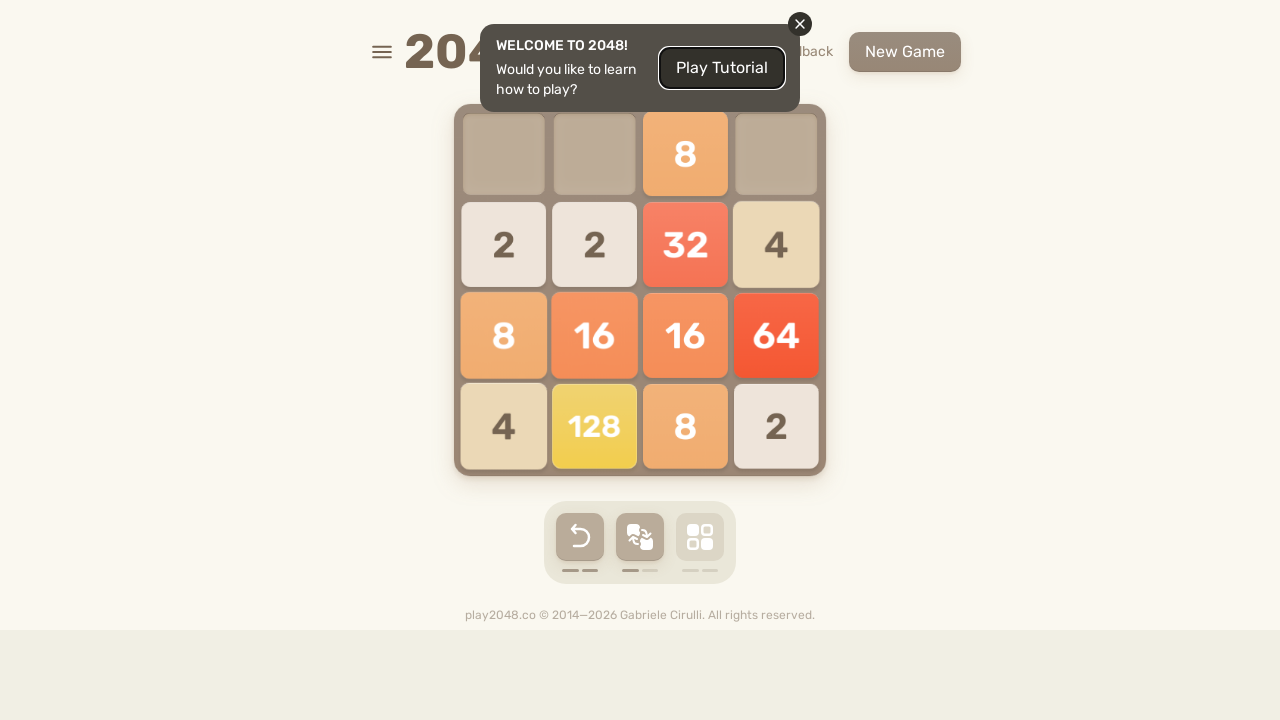

Pressed arrow key right on html
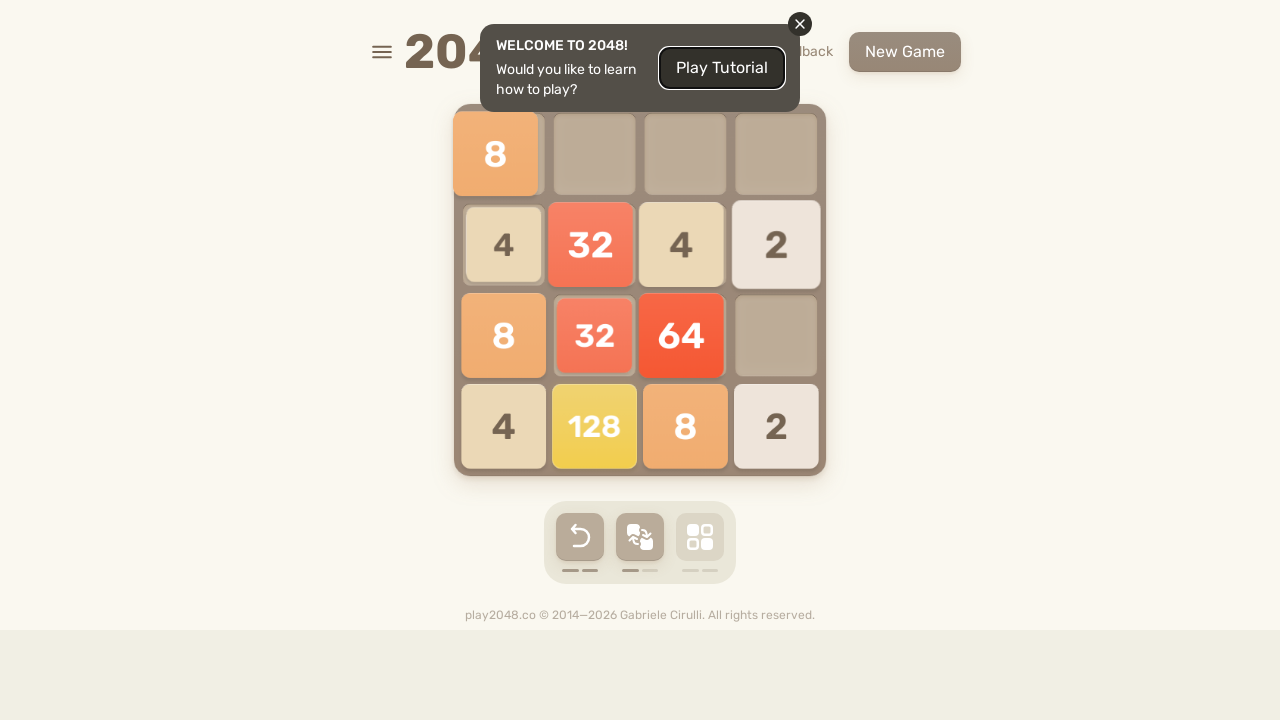

Waited 100ms before next move cycle
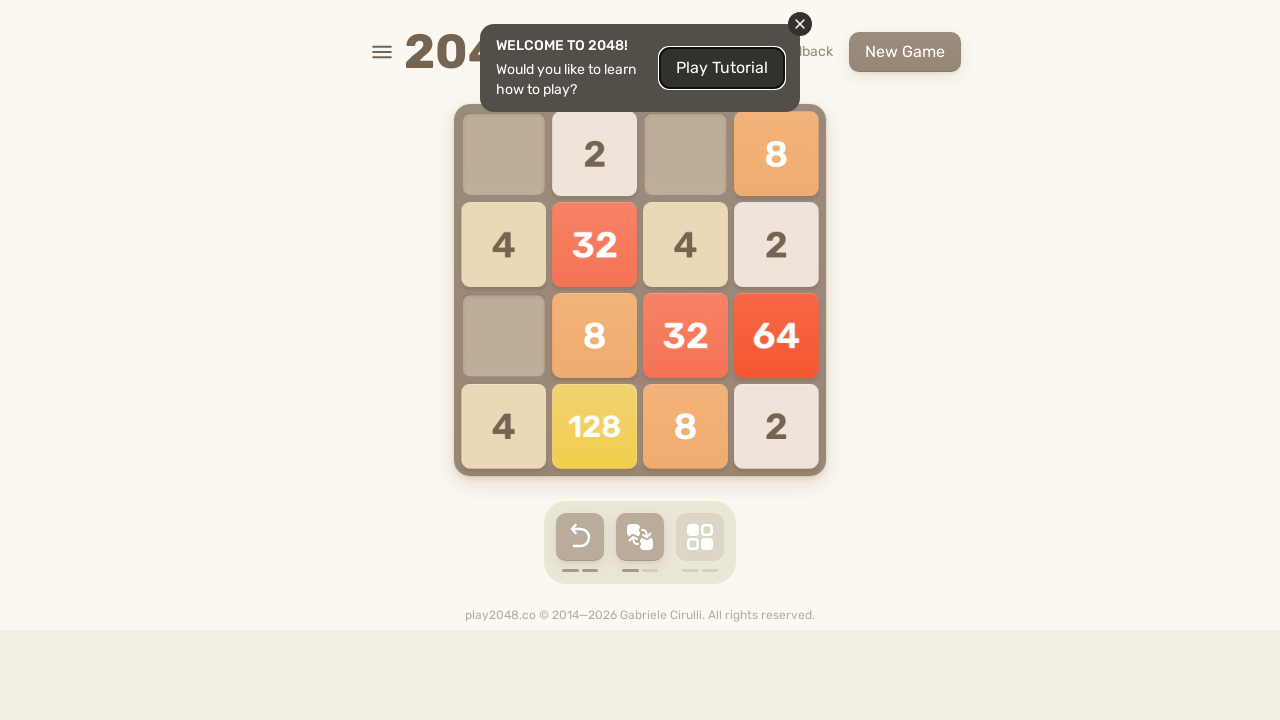

Located retry button element
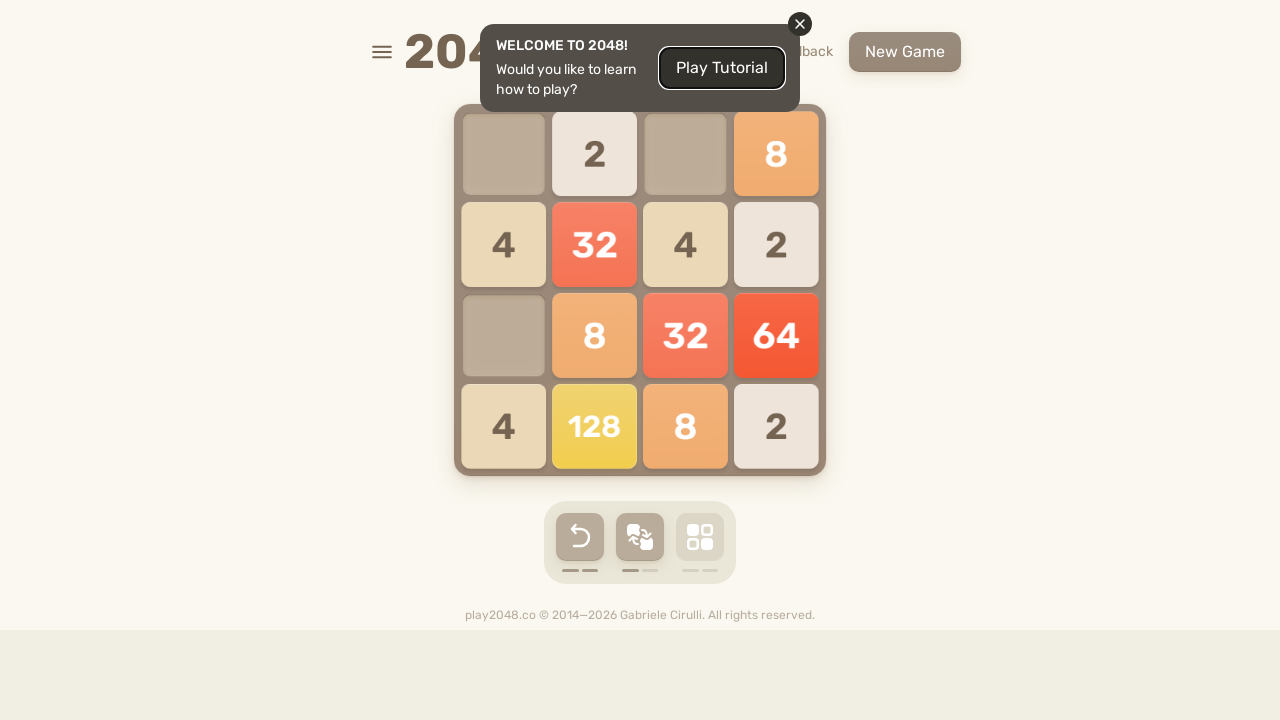

Game active, playing moves
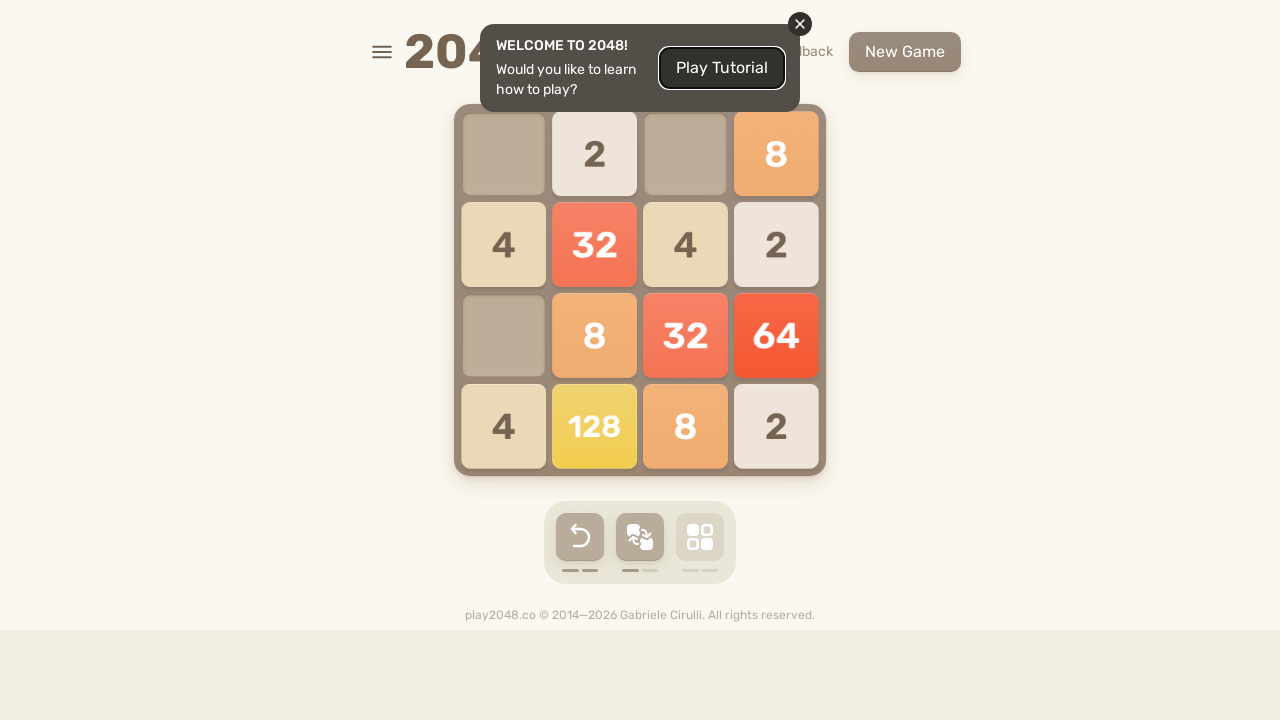

Pressed arrow key up on html
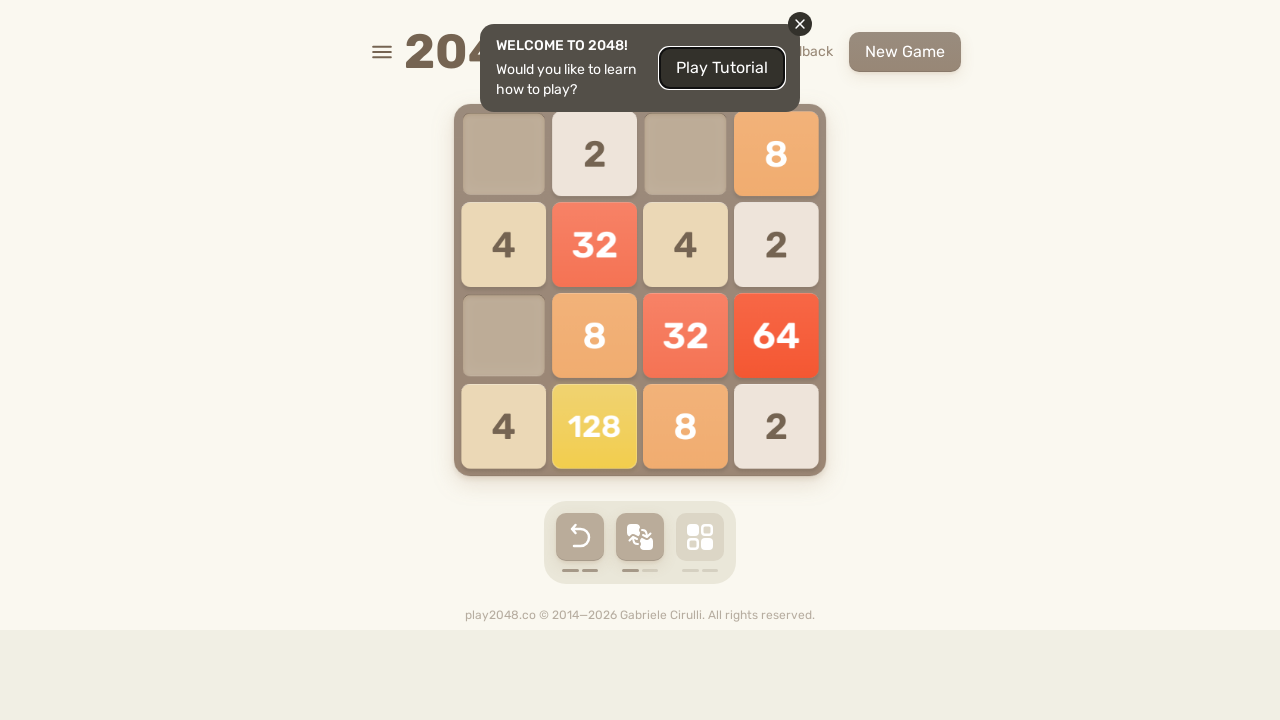

Pressed arrow key down on html
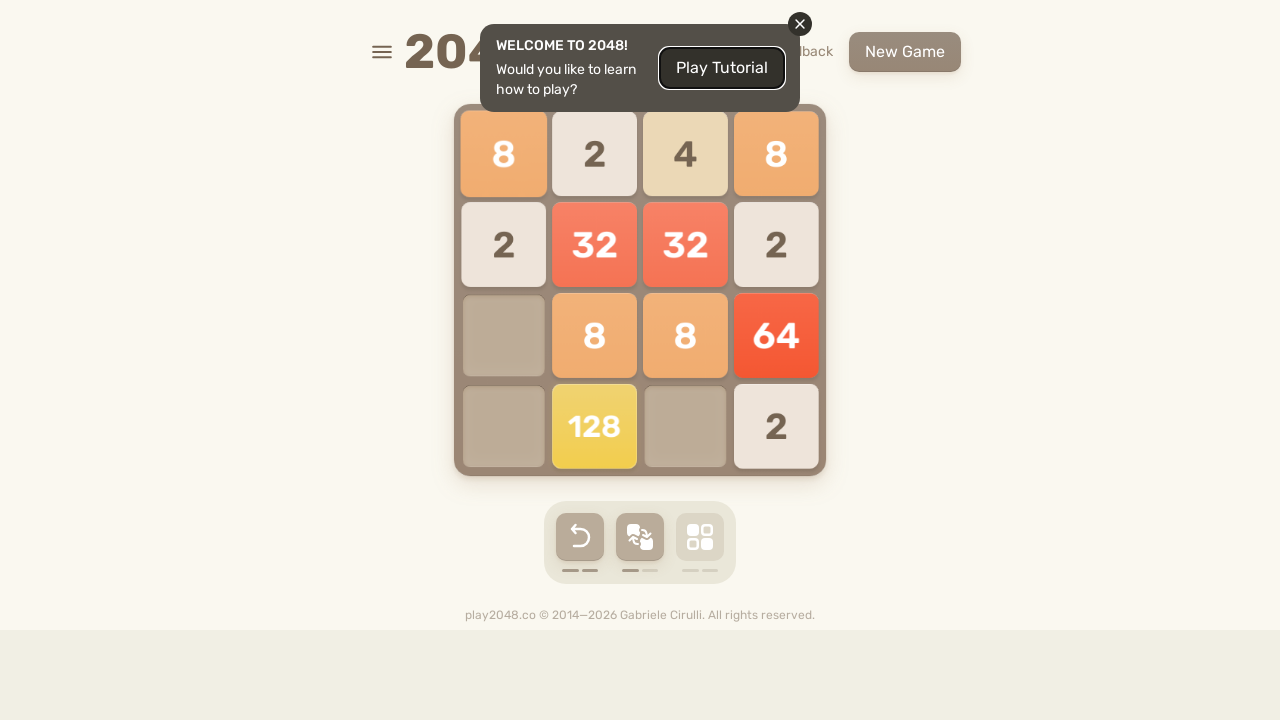

Pressed arrow key left on html
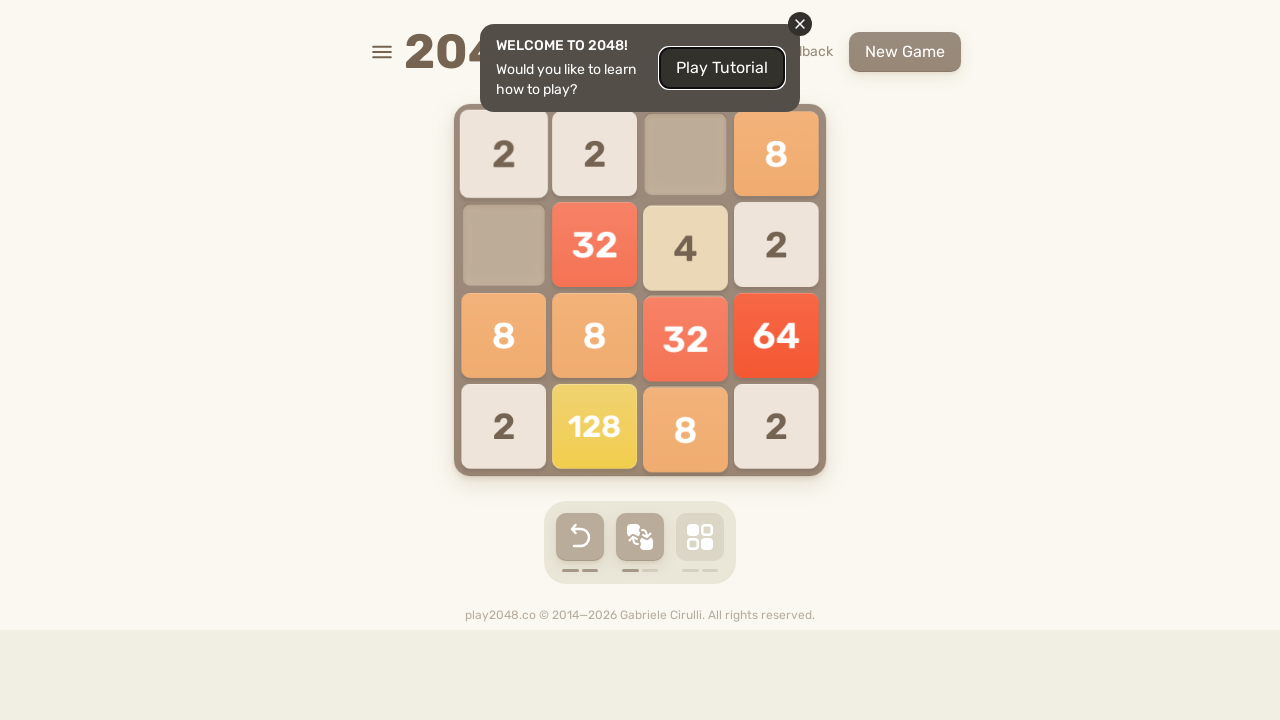

Pressed arrow key right on html
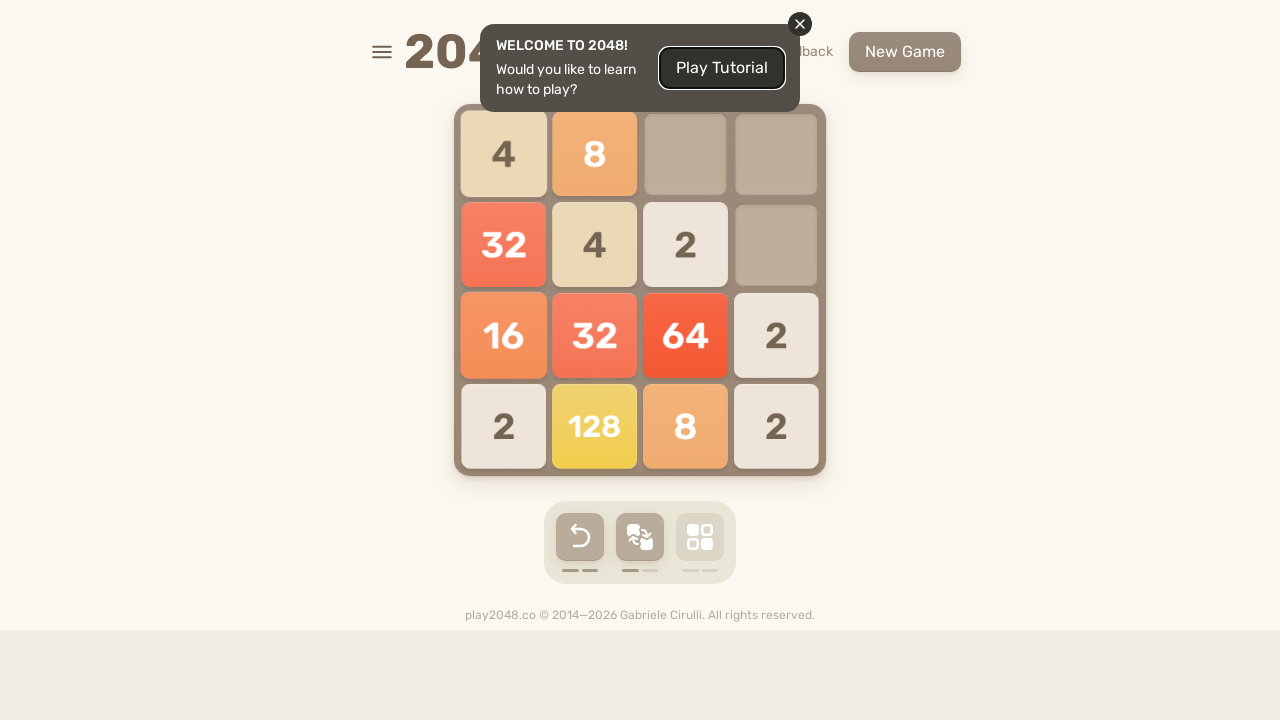

Waited 100ms before next move cycle
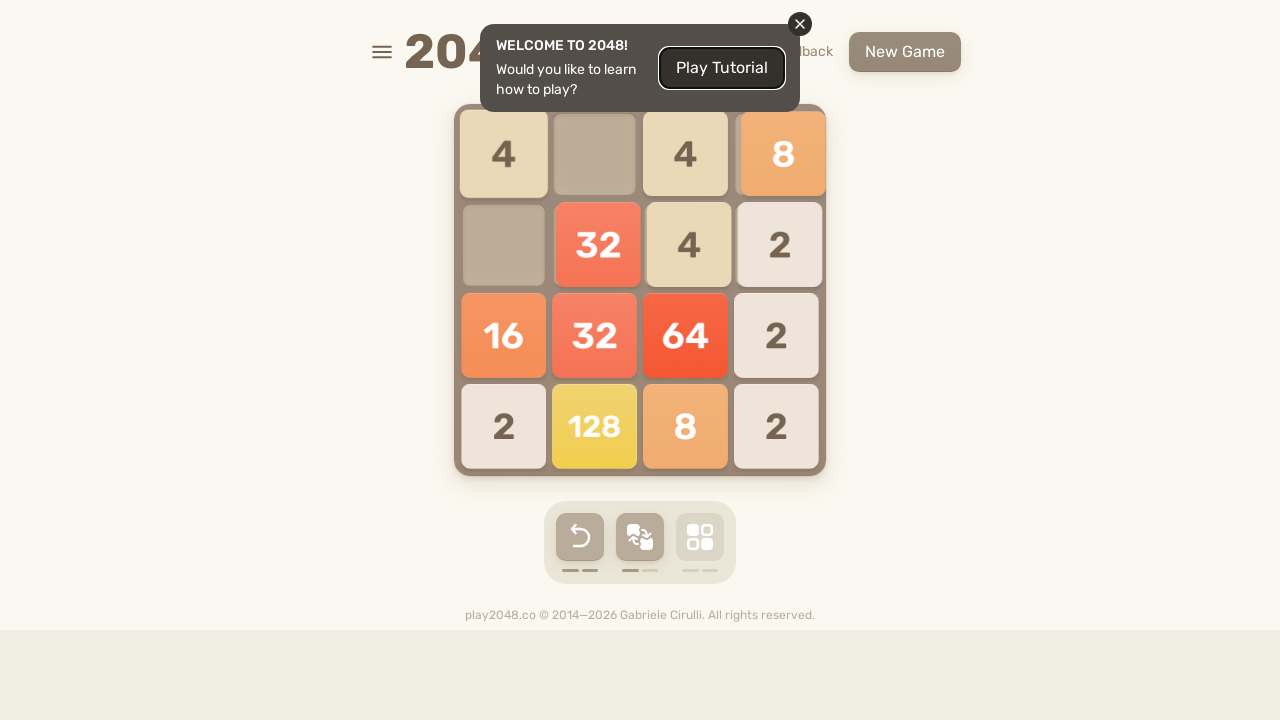

Located retry button element
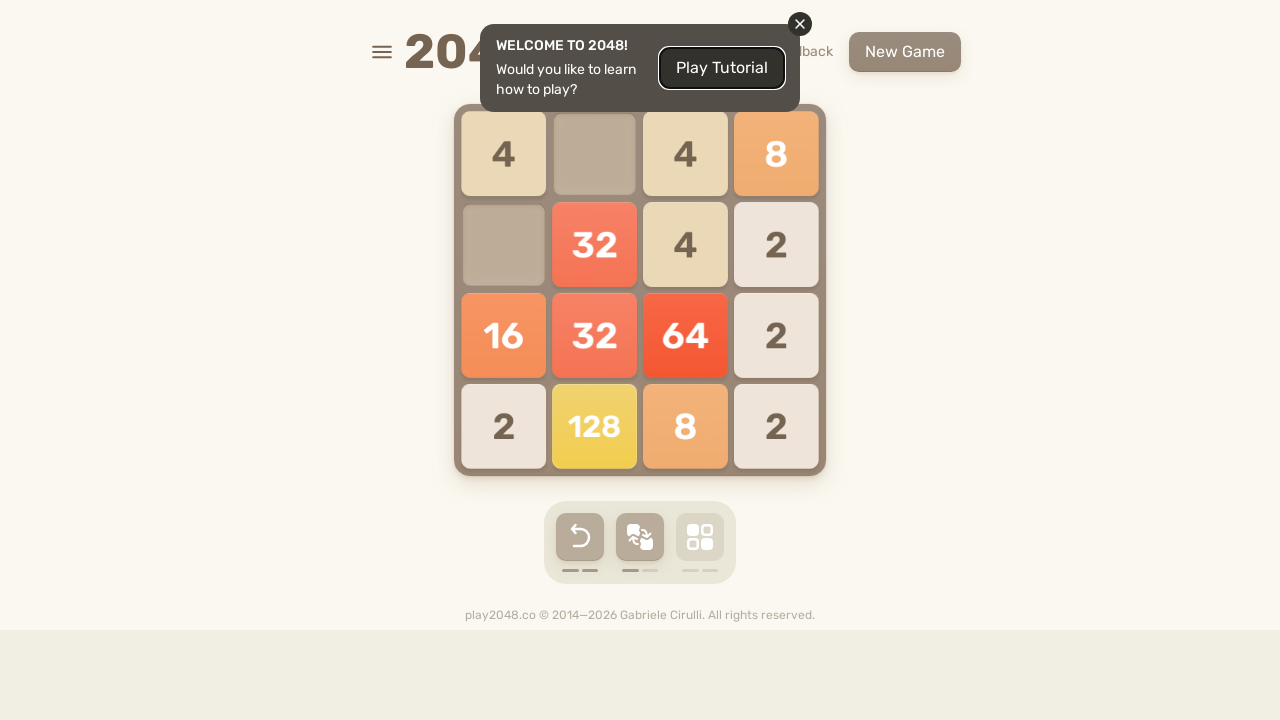

Game active, playing moves
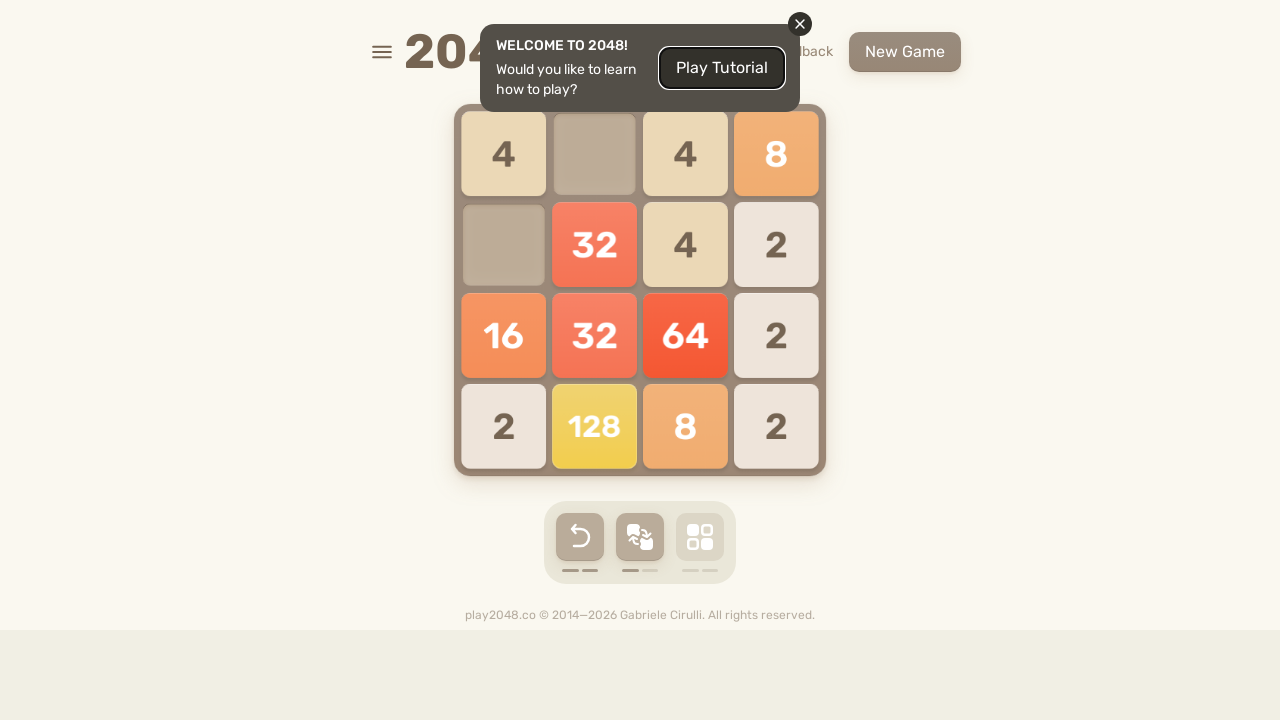

Pressed arrow key up on html
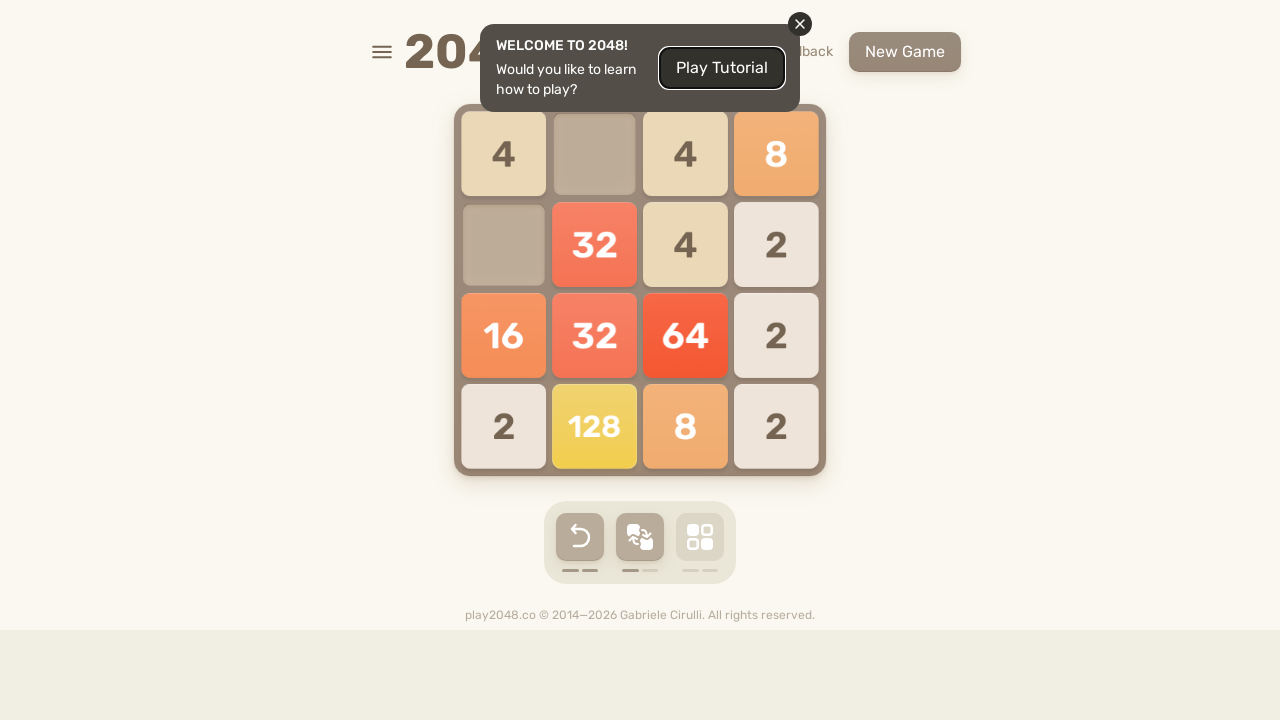

Pressed arrow key down on html
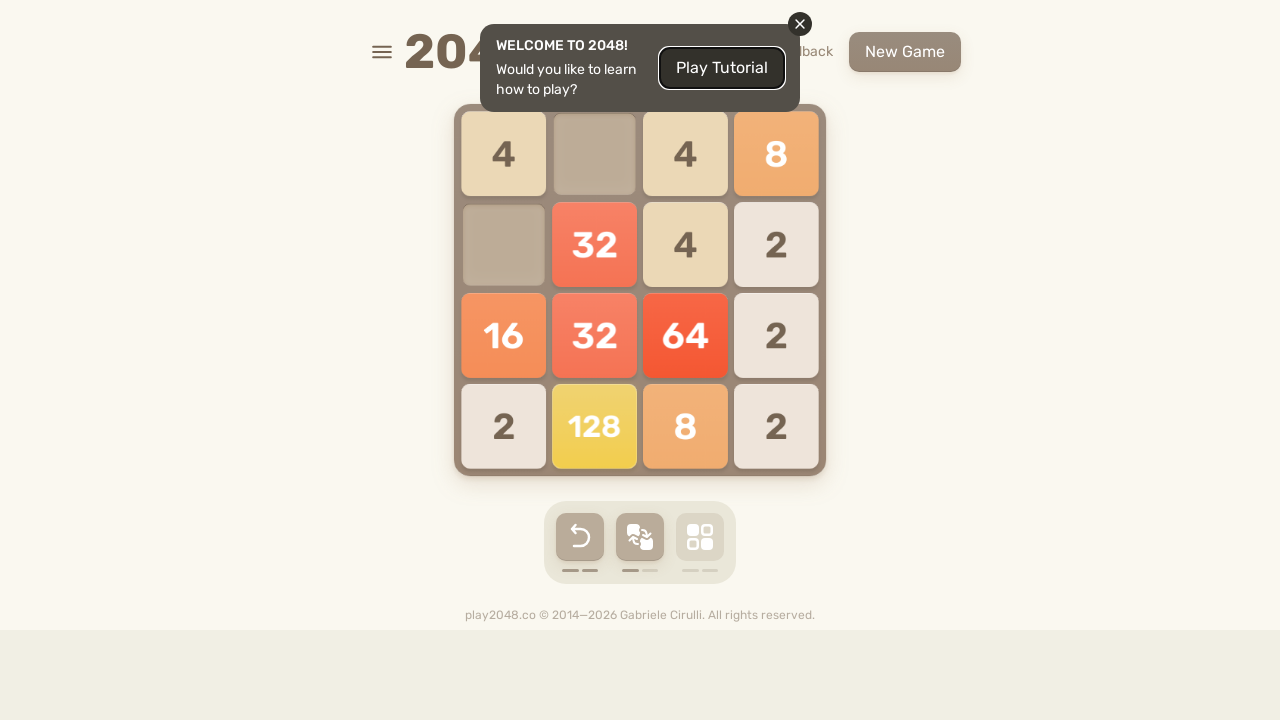

Pressed arrow key left on html
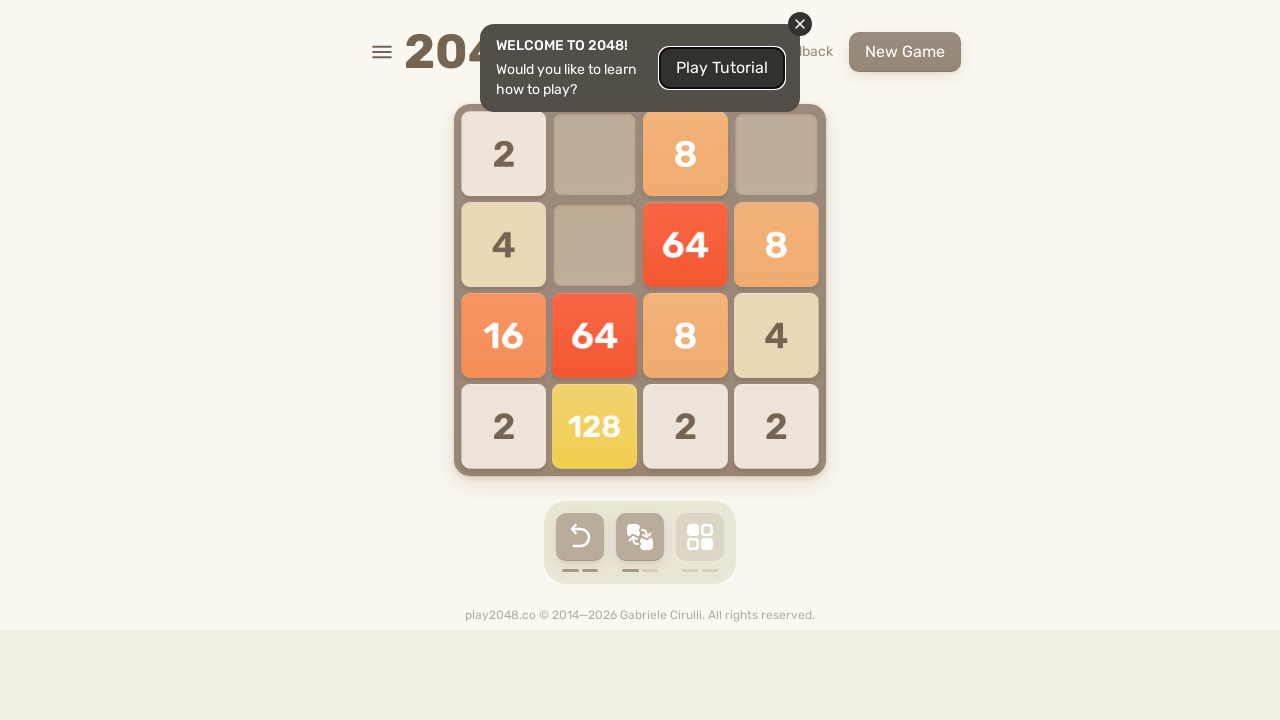

Pressed arrow key right on html
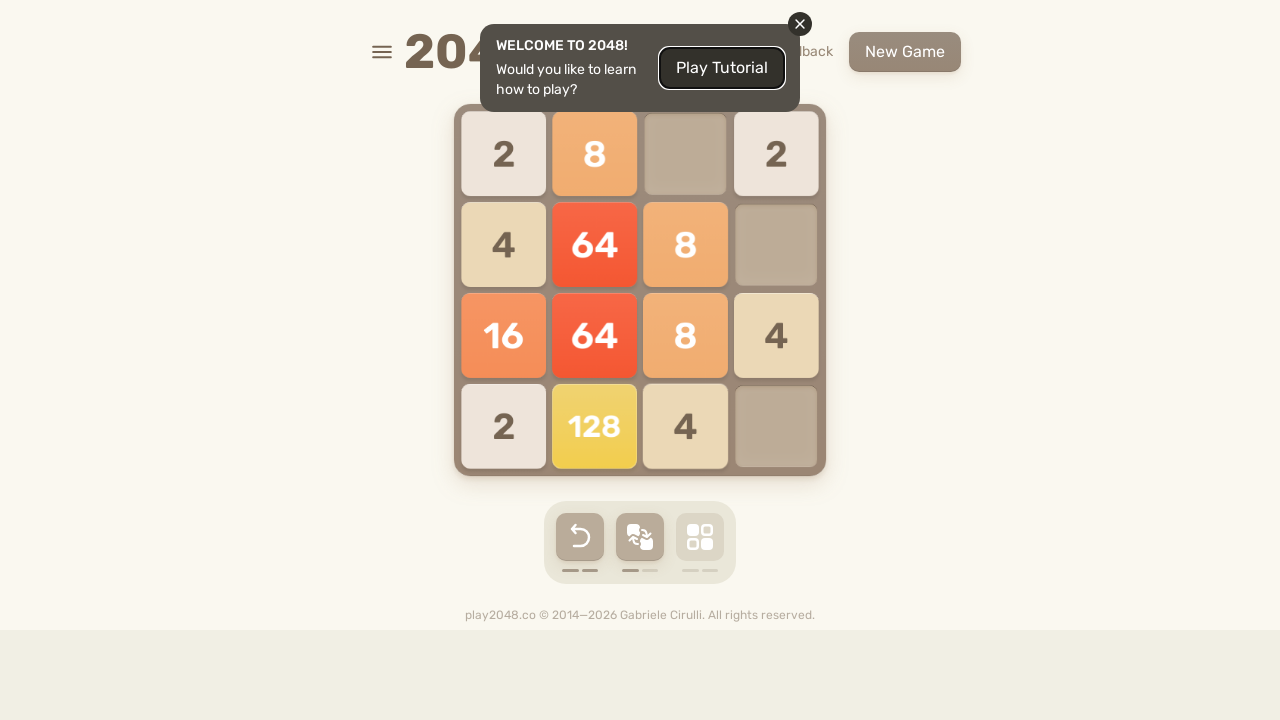

Waited 100ms before next move cycle
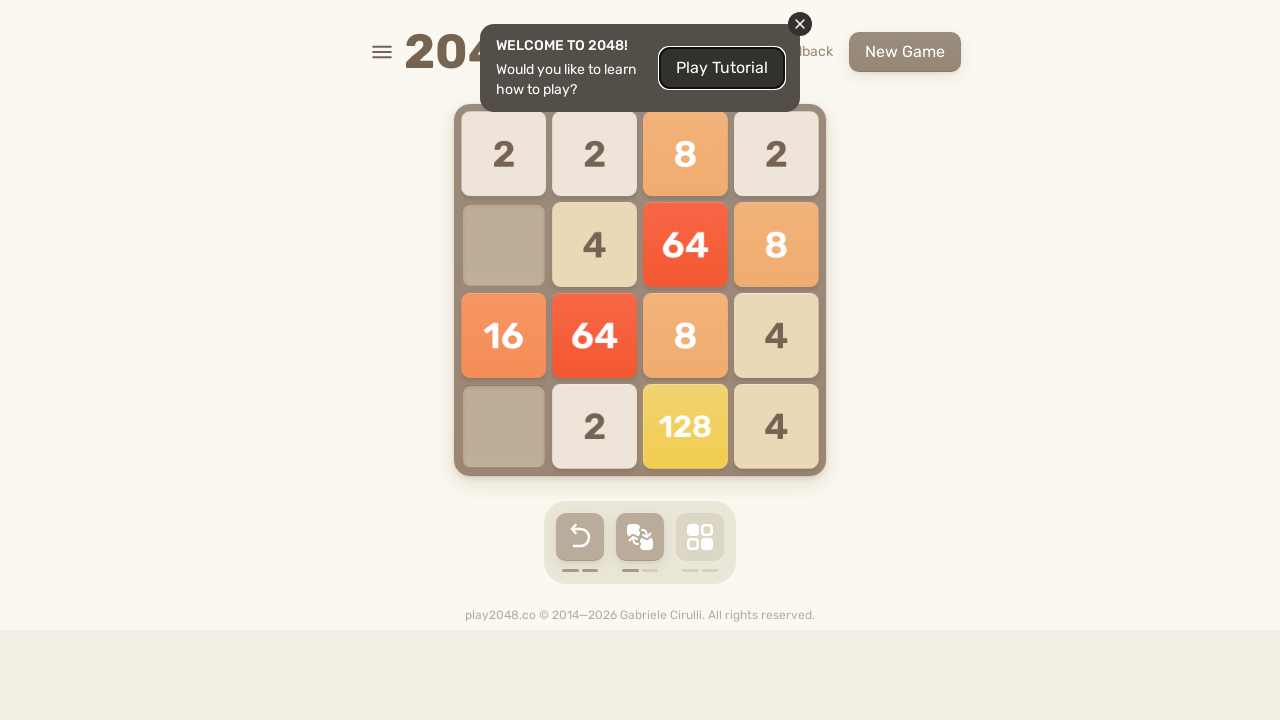

Located retry button element
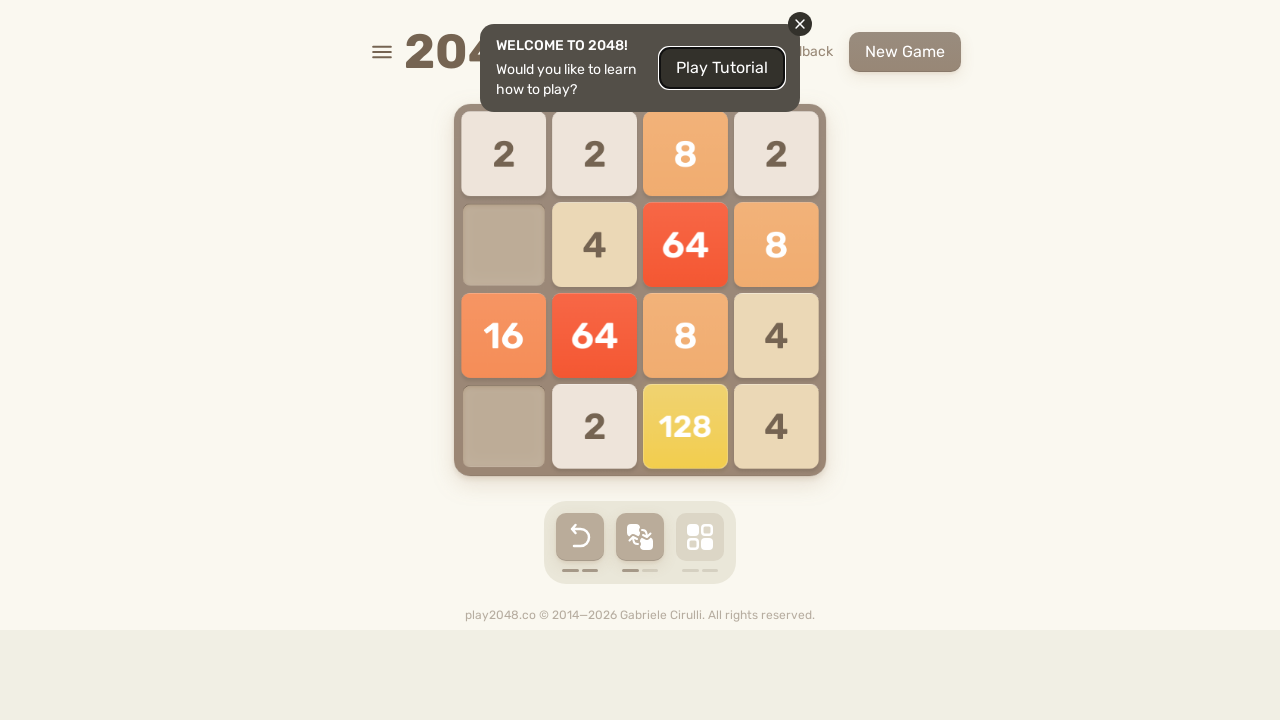

Game active, playing moves
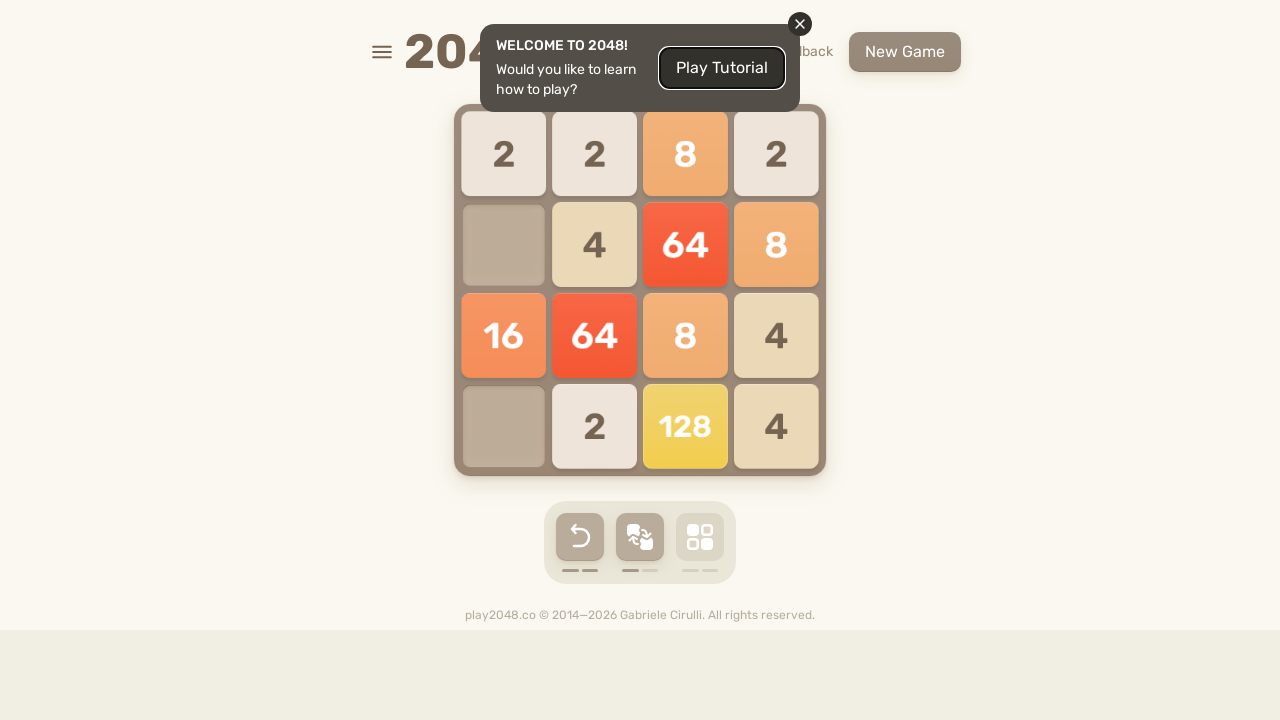

Pressed arrow key up on html
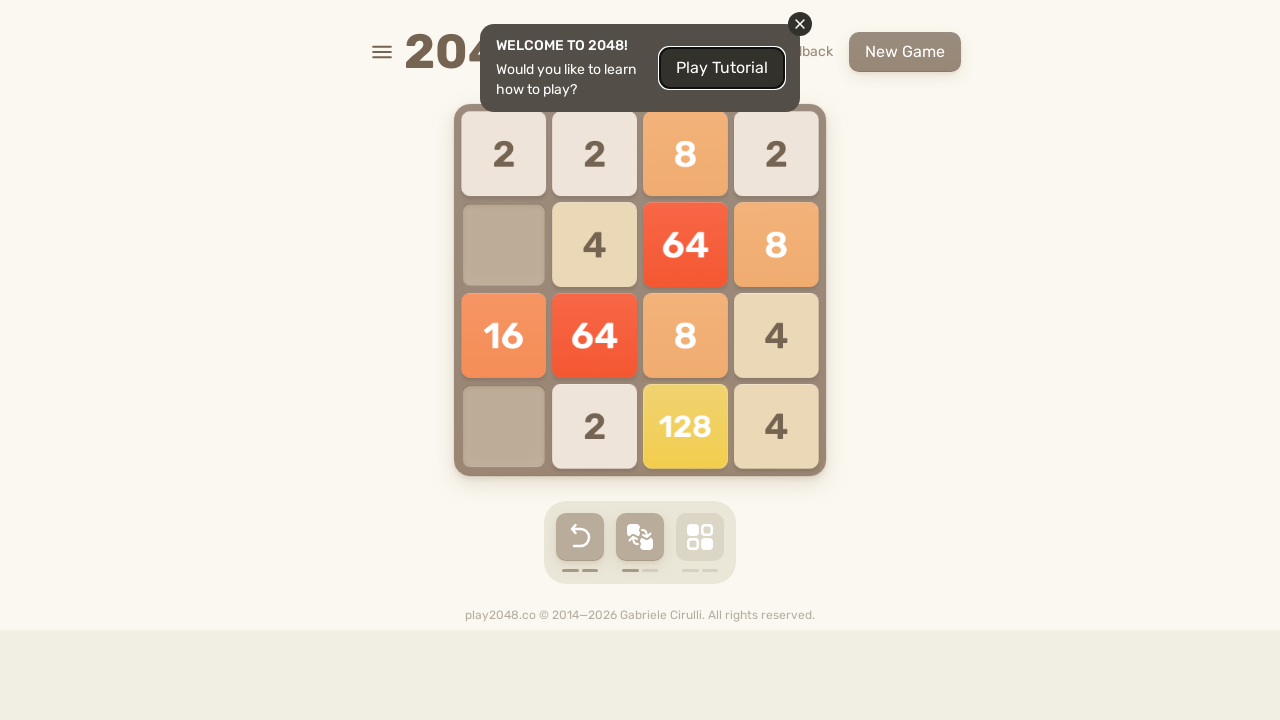

Pressed arrow key down on html
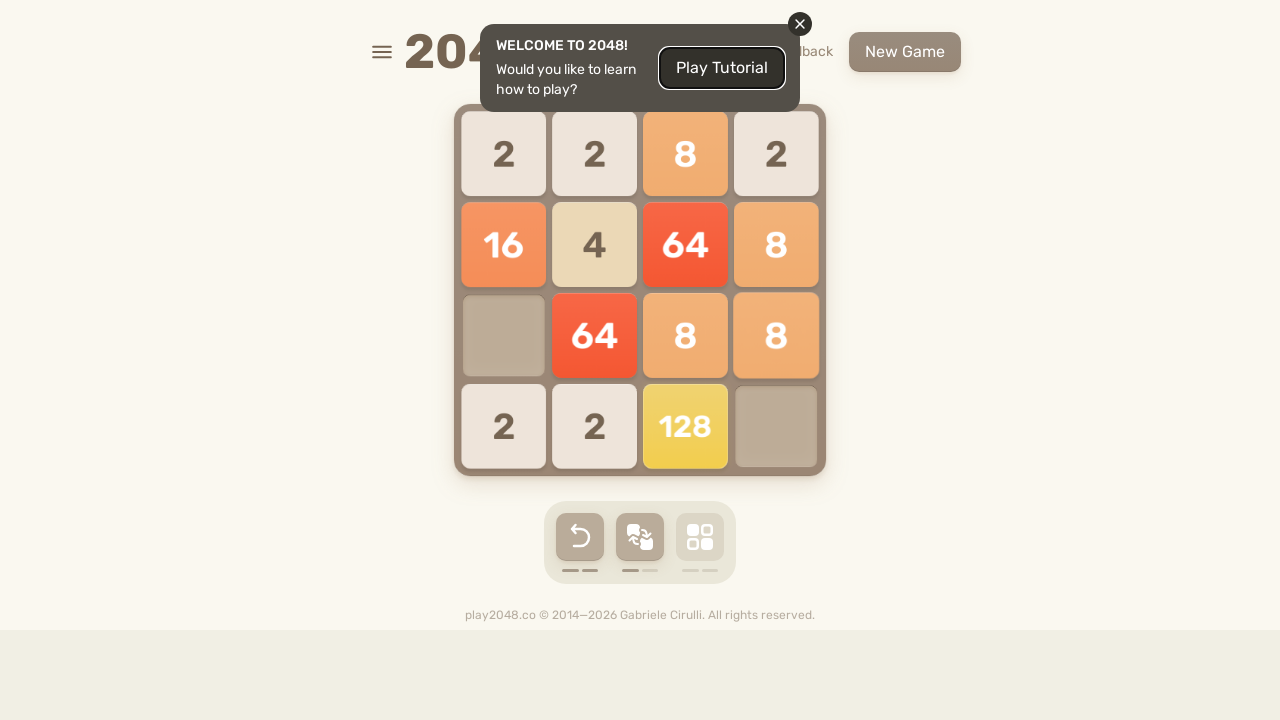

Pressed arrow key left on html
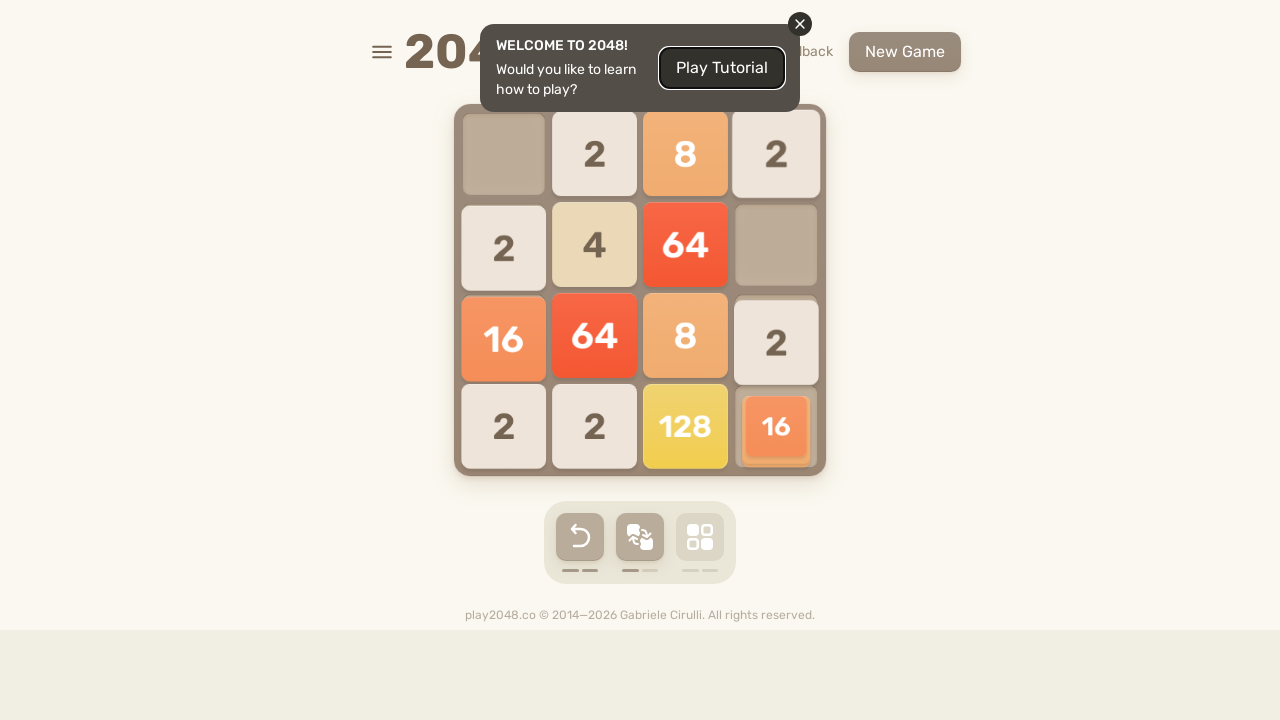

Pressed arrow key right on html
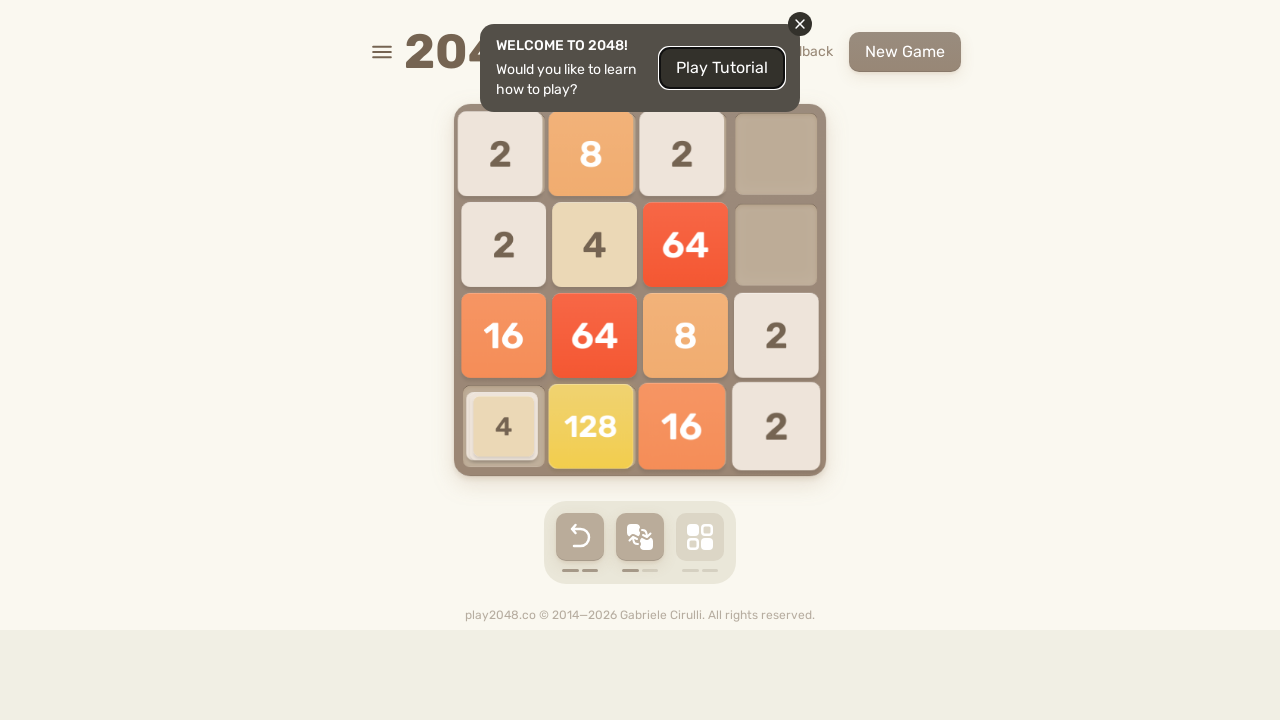

Waited 100ms before next move cycle
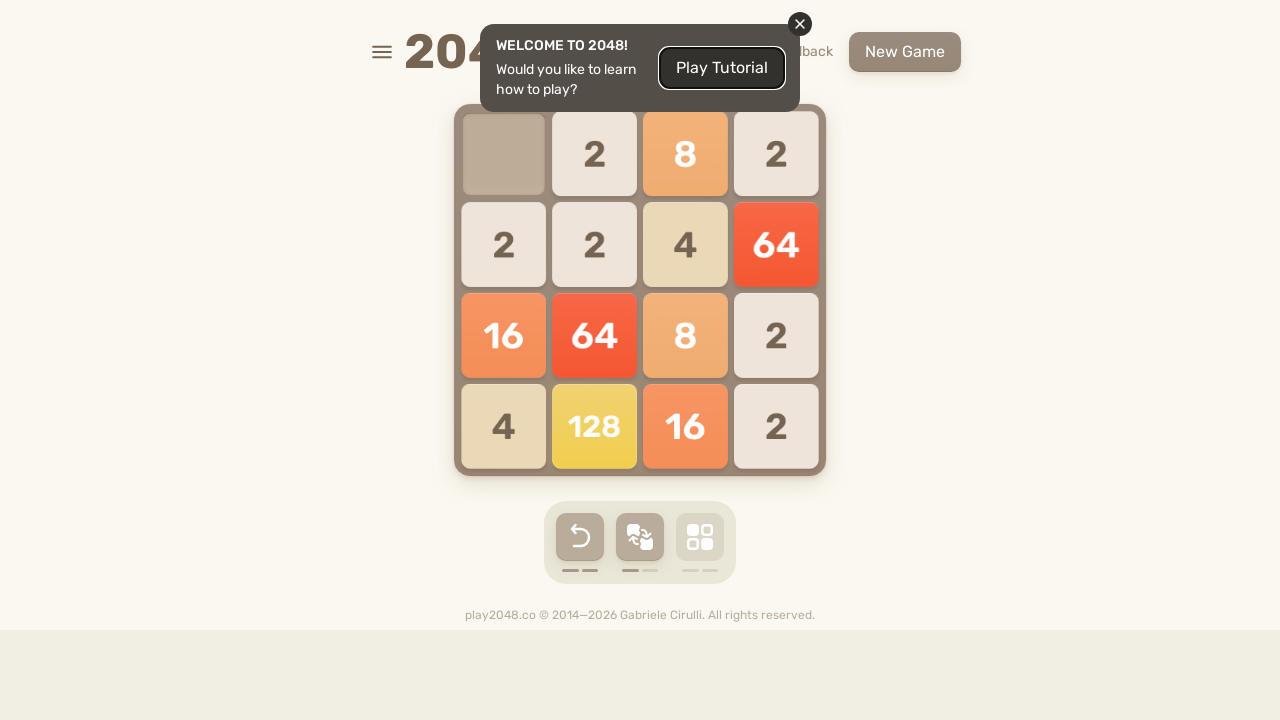

Located retry button element
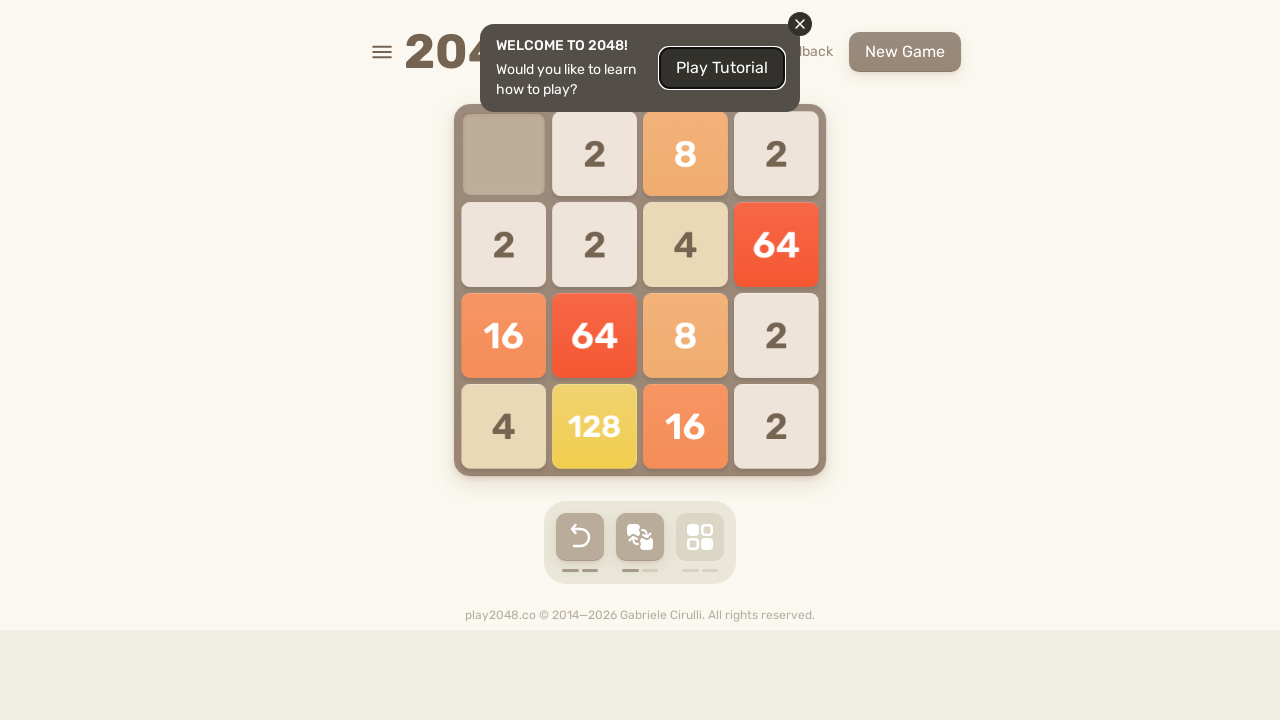

Game active, playing moves
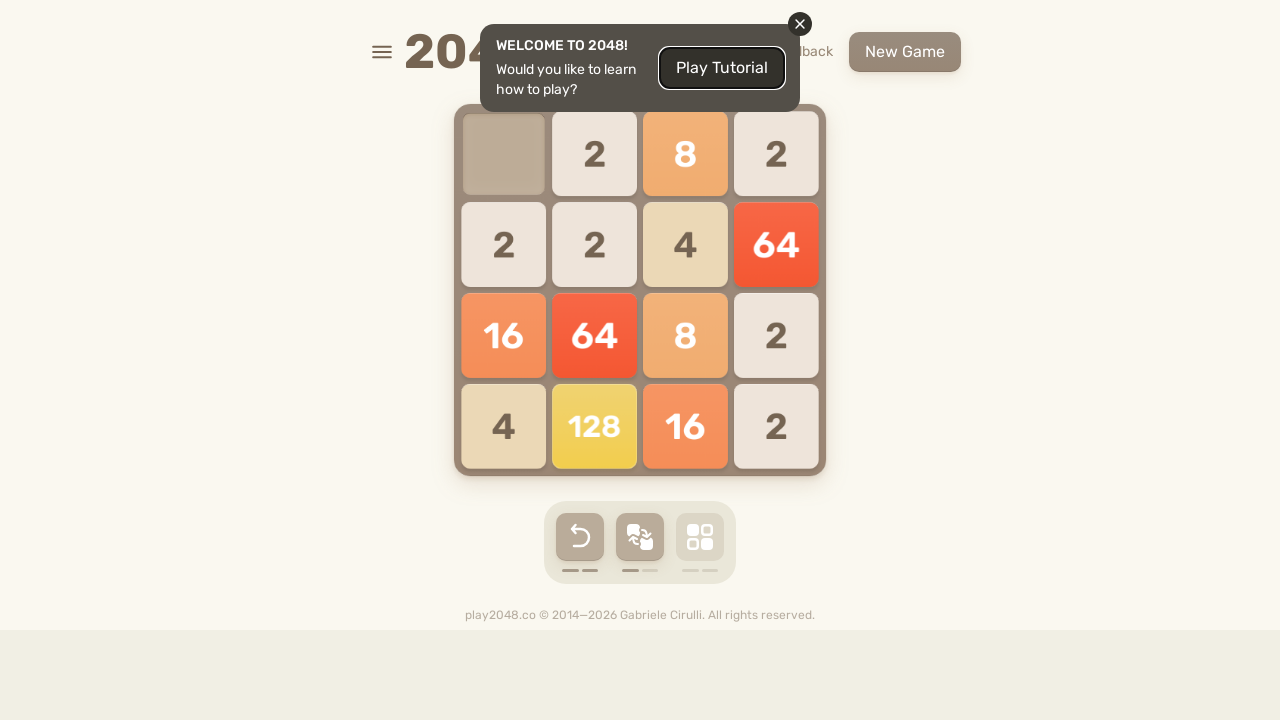

Pressed arrow key up on html
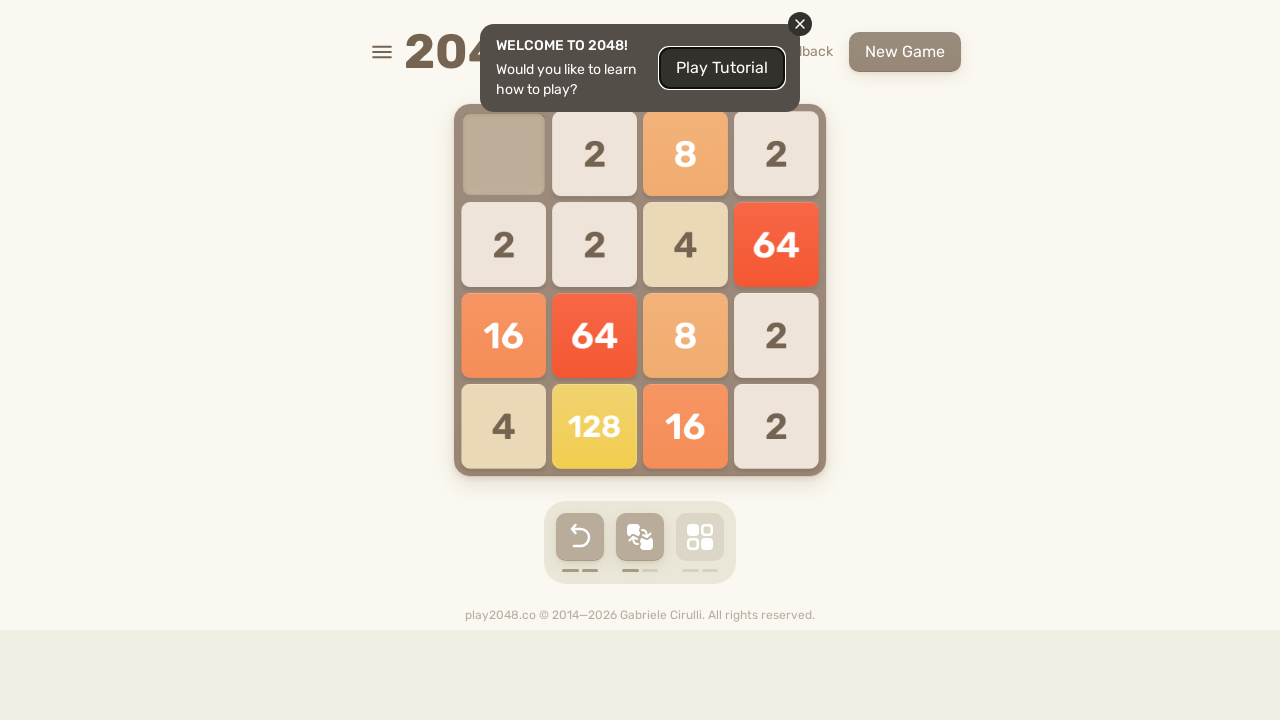

Pressed arrow key down on html
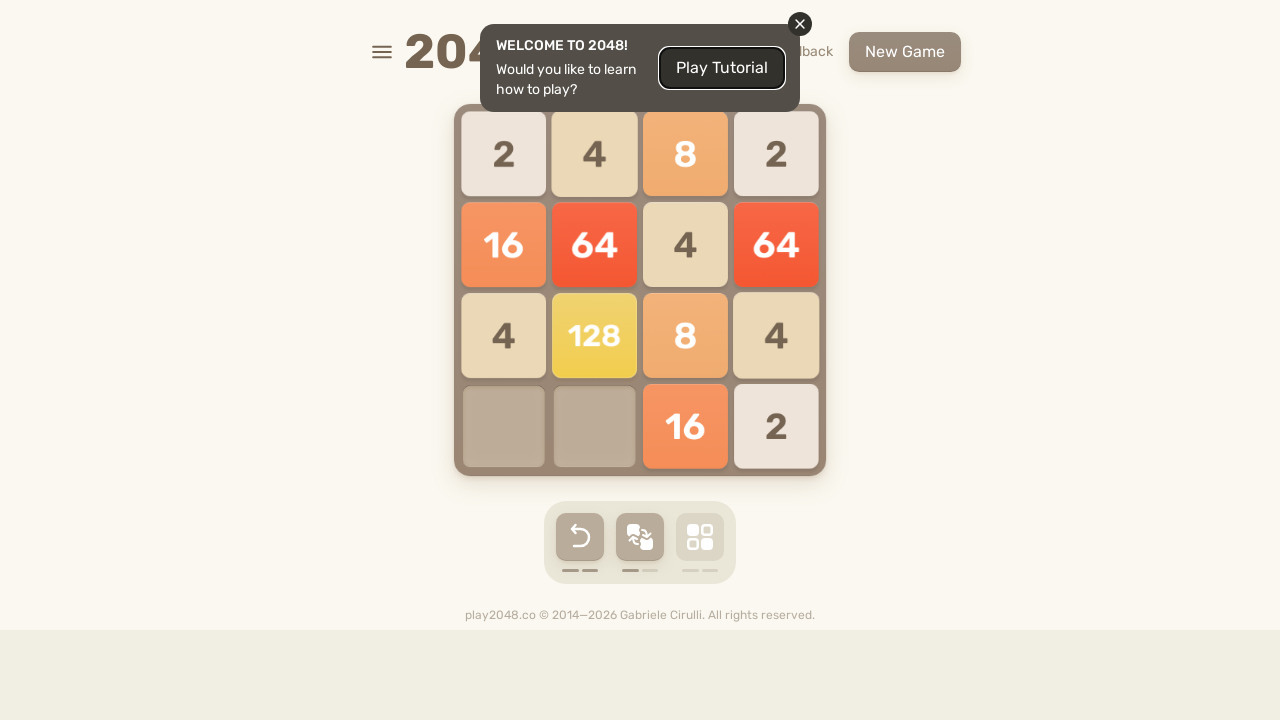

Pressed arrow key left on html
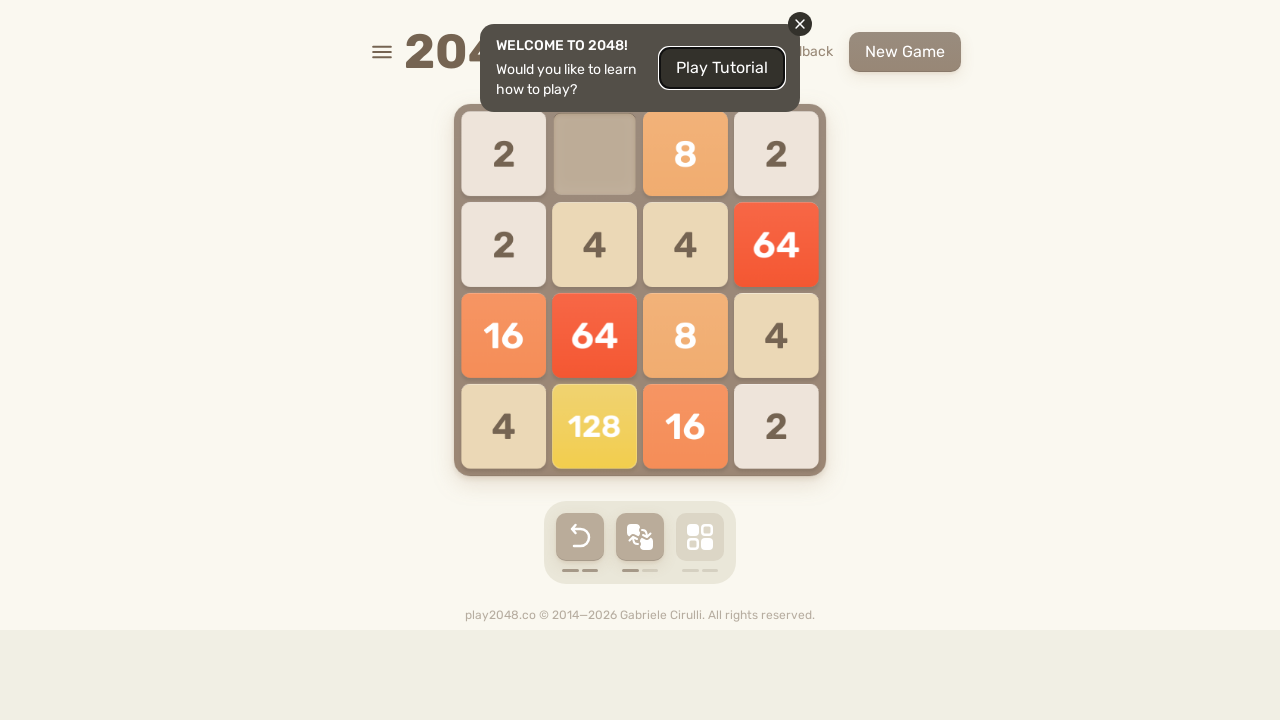

Pressed arrow key right on html
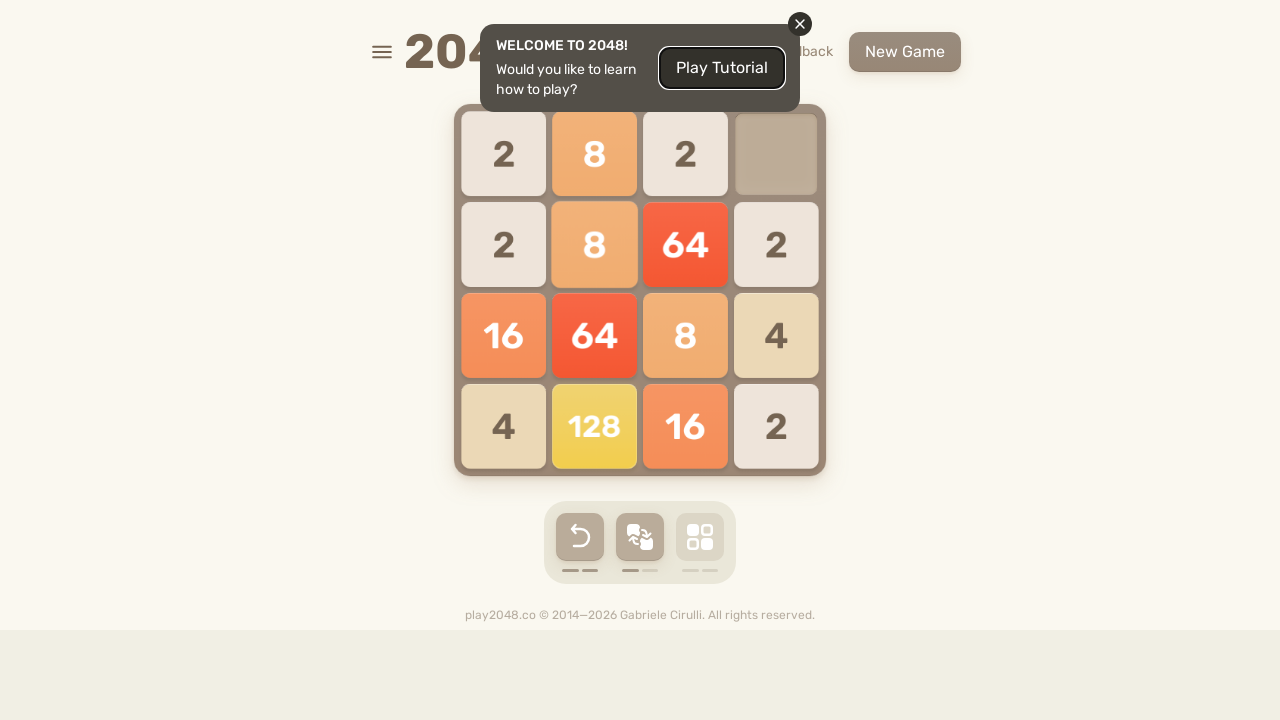

Waited 100ms before next move cycle
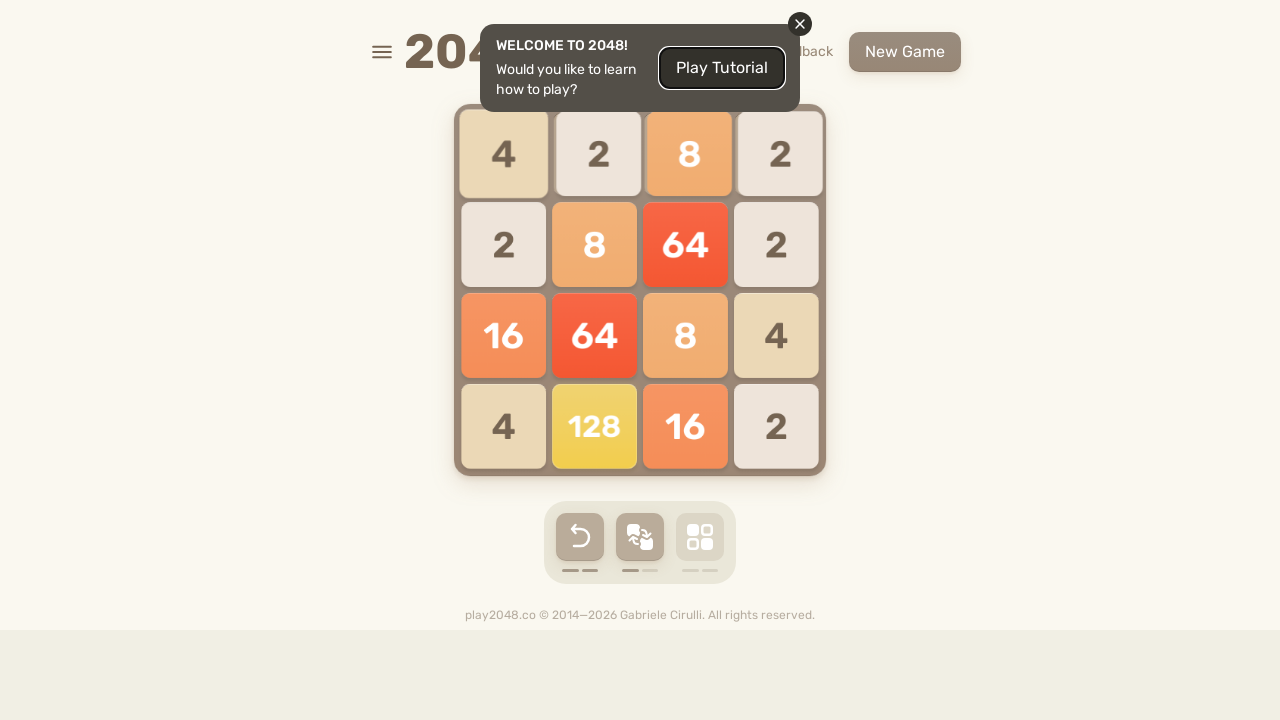

Located retry button element
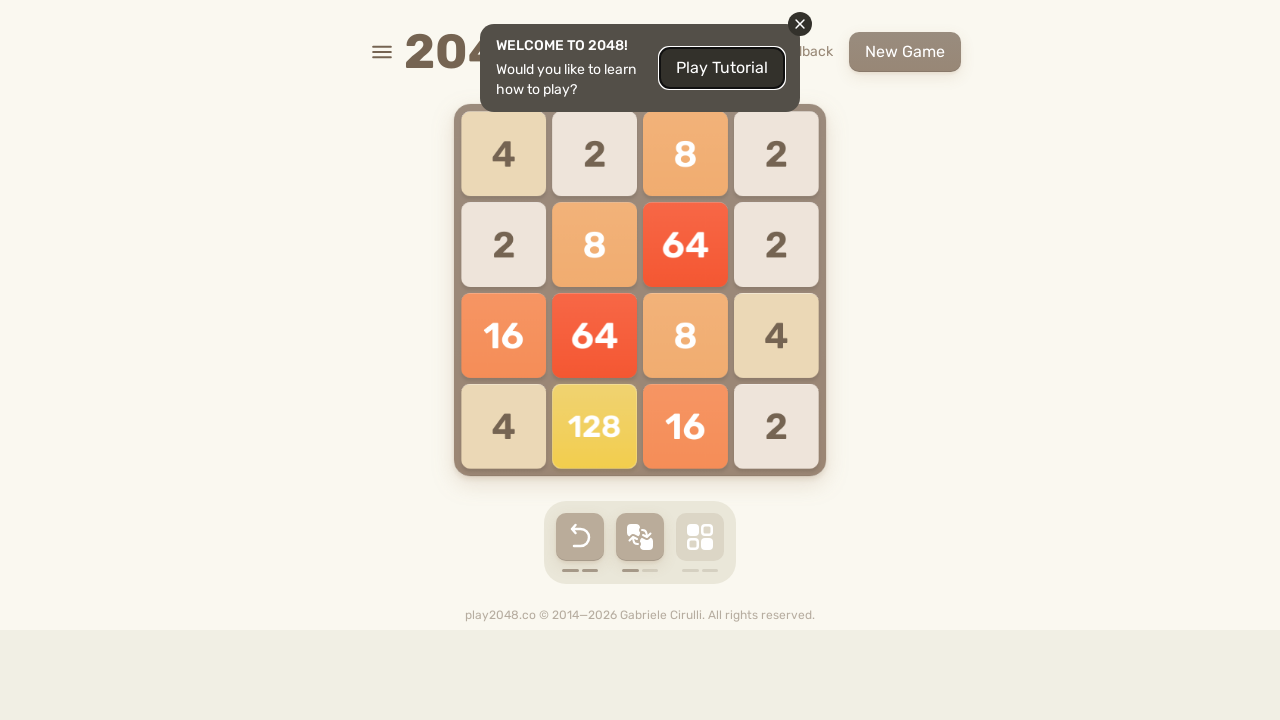

Game active, playing moves
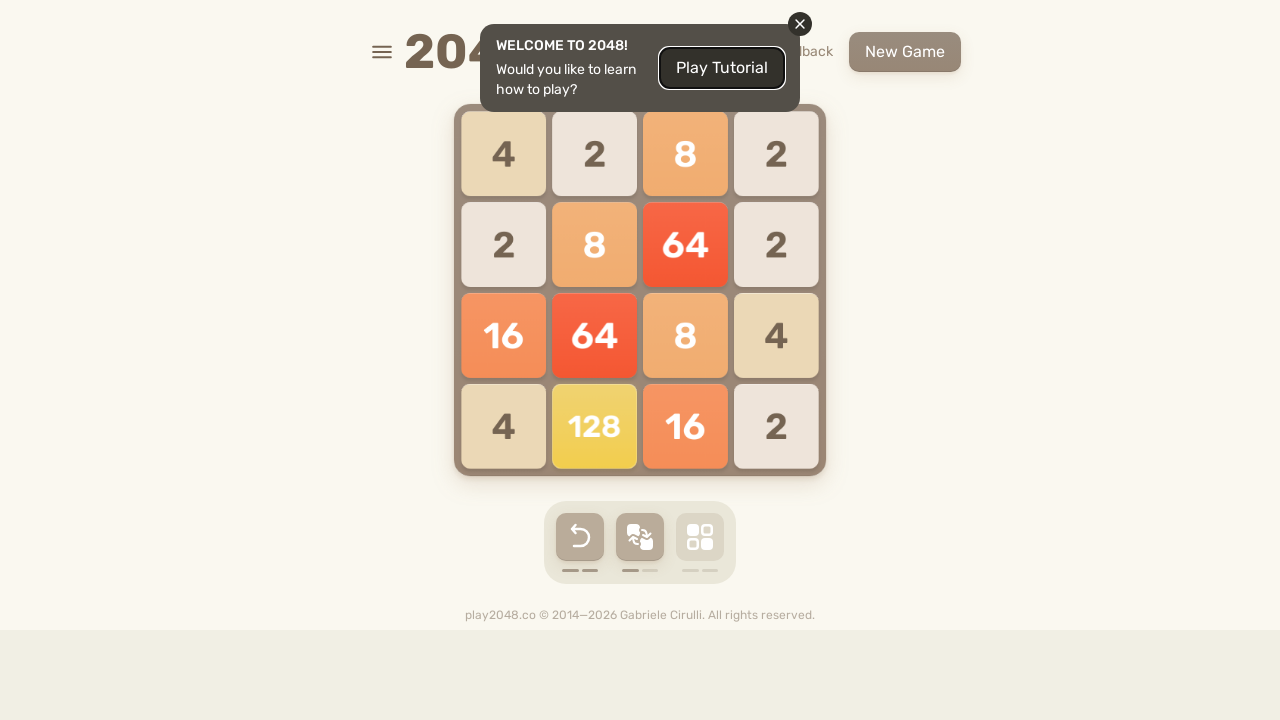

Pressed arrow key up on html
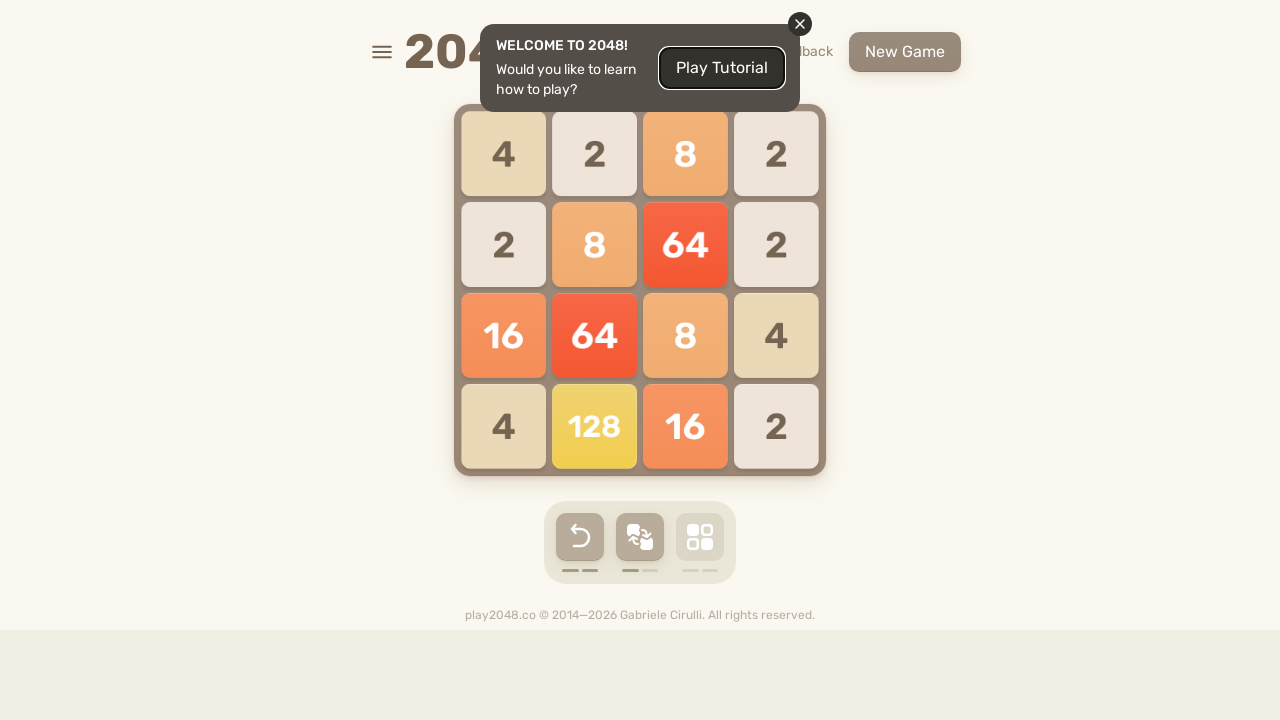

Pressed arrow key down on html
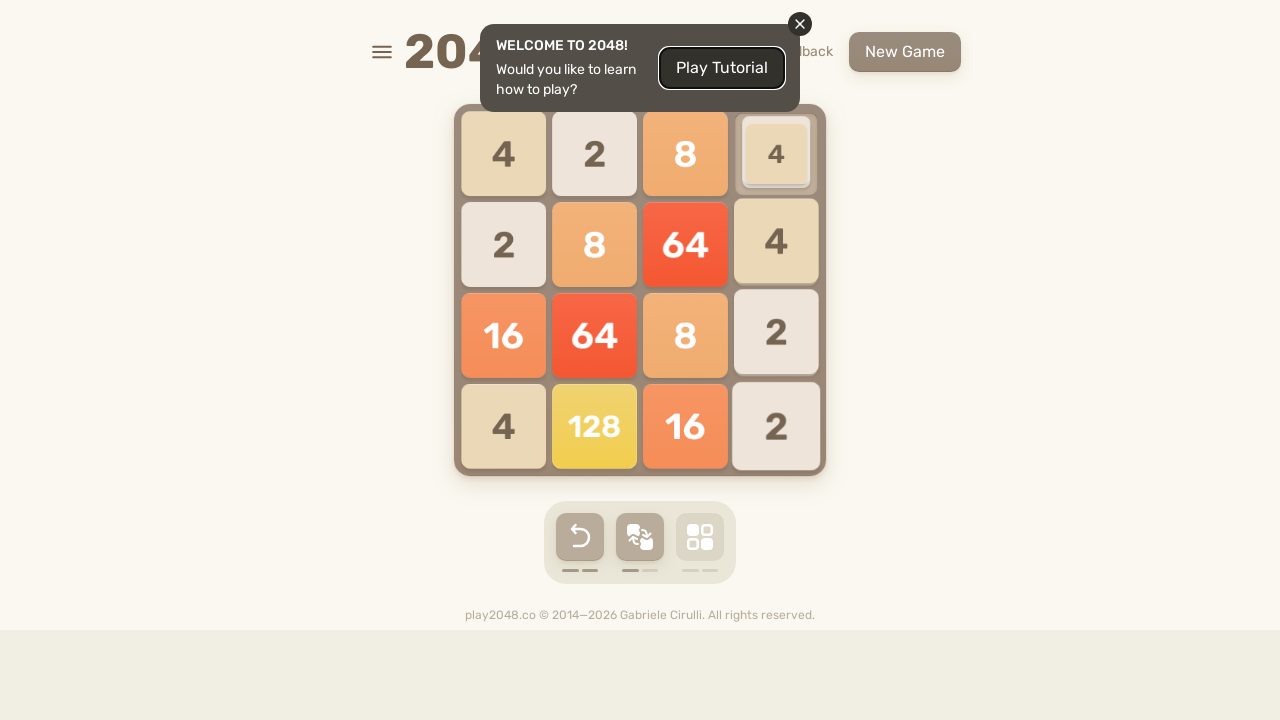

Pressed arrow key left on html
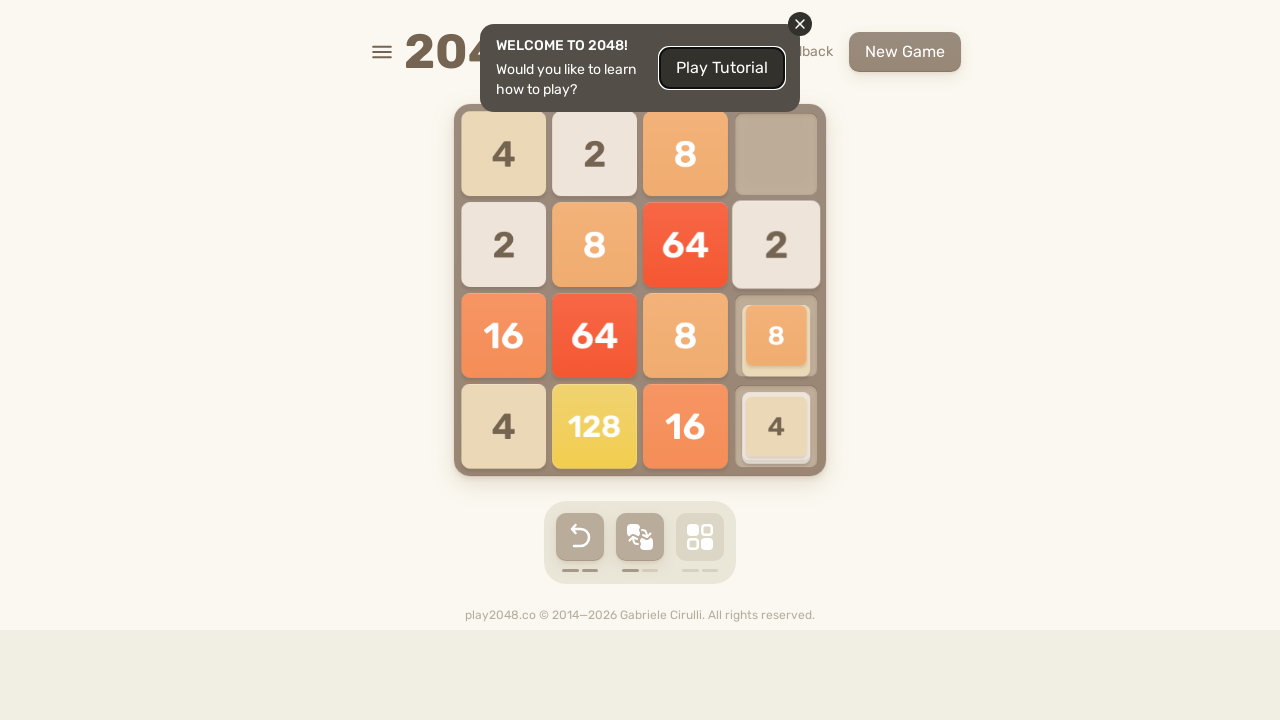

Pressed arrow key right on html
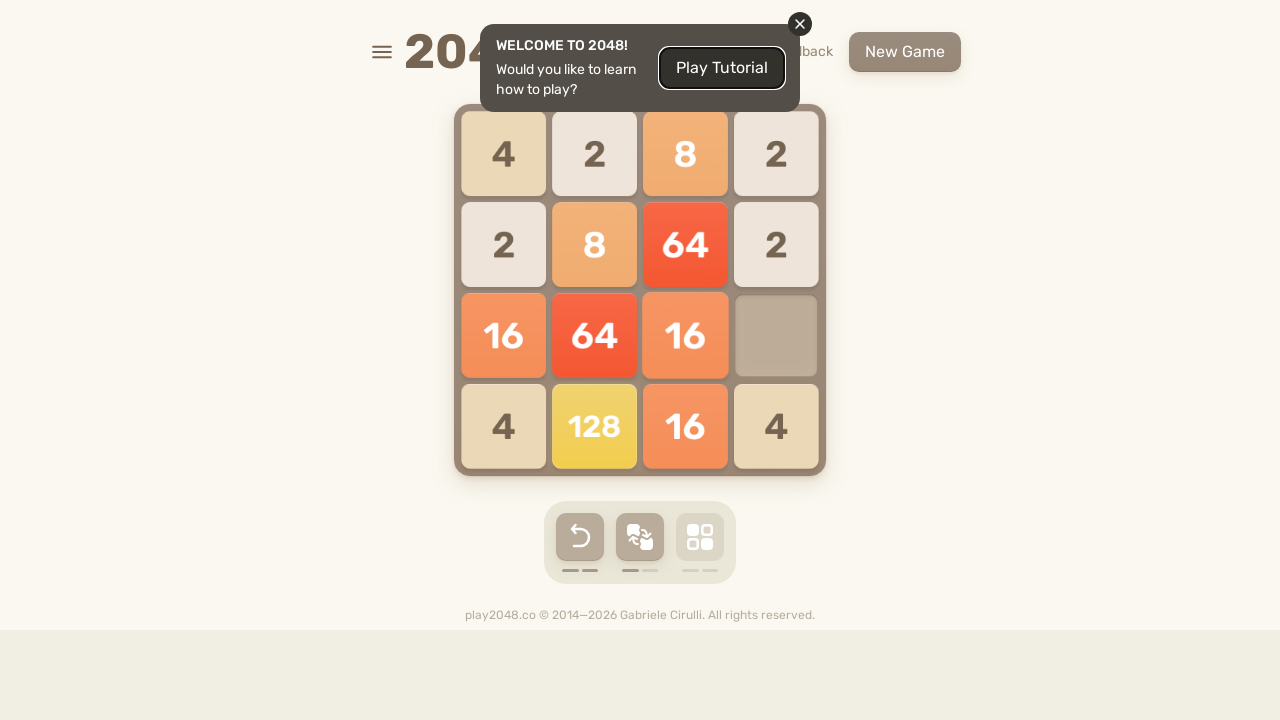

Waited 100ms before next move cycle
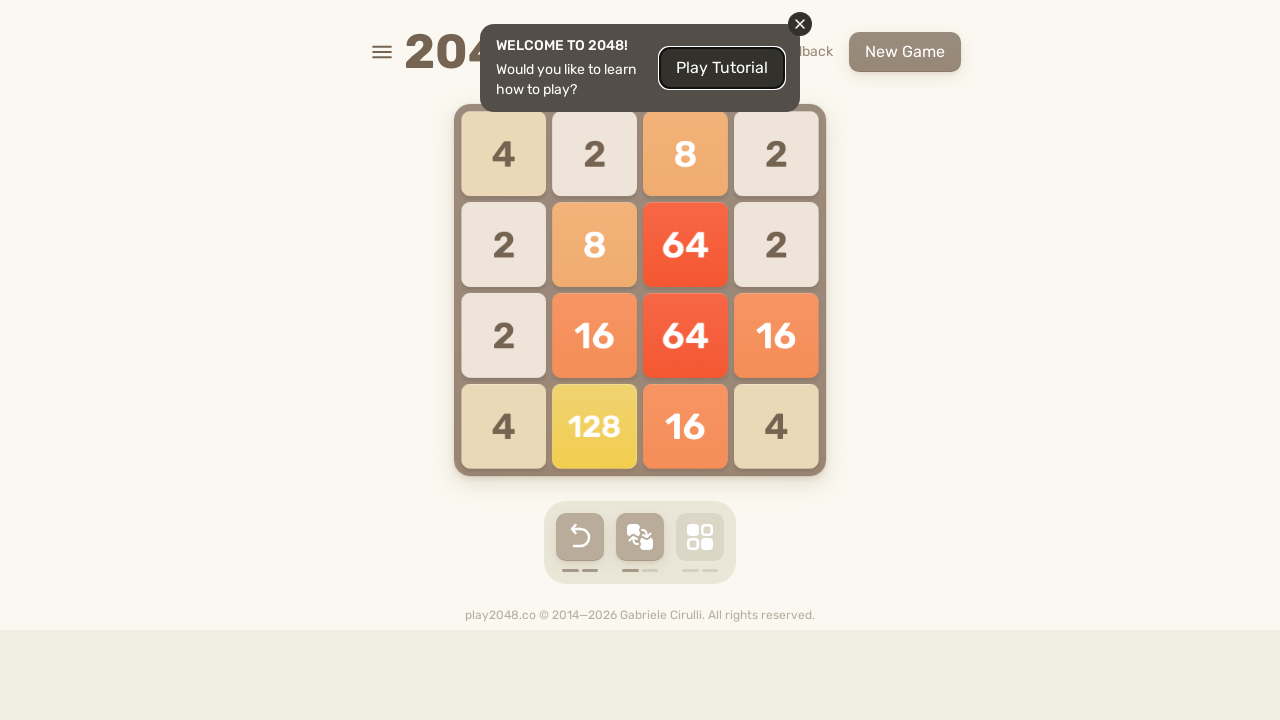

Located retry button element
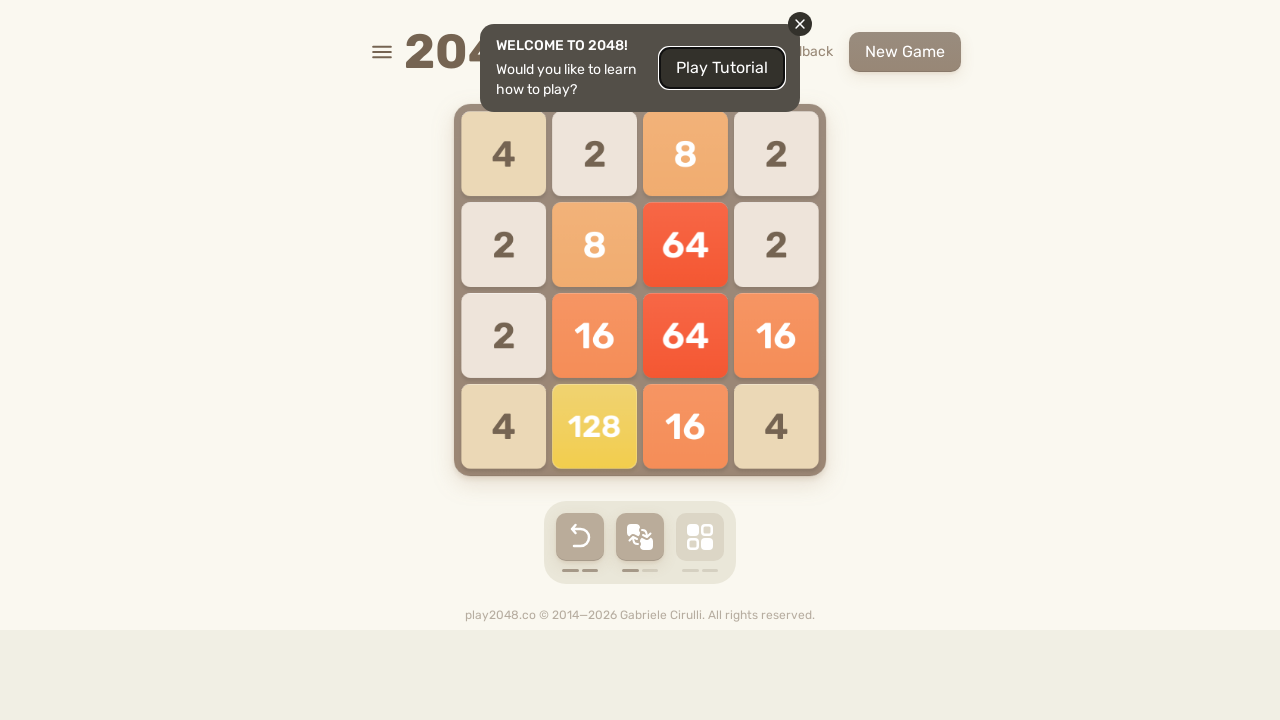

Game active, playing moves
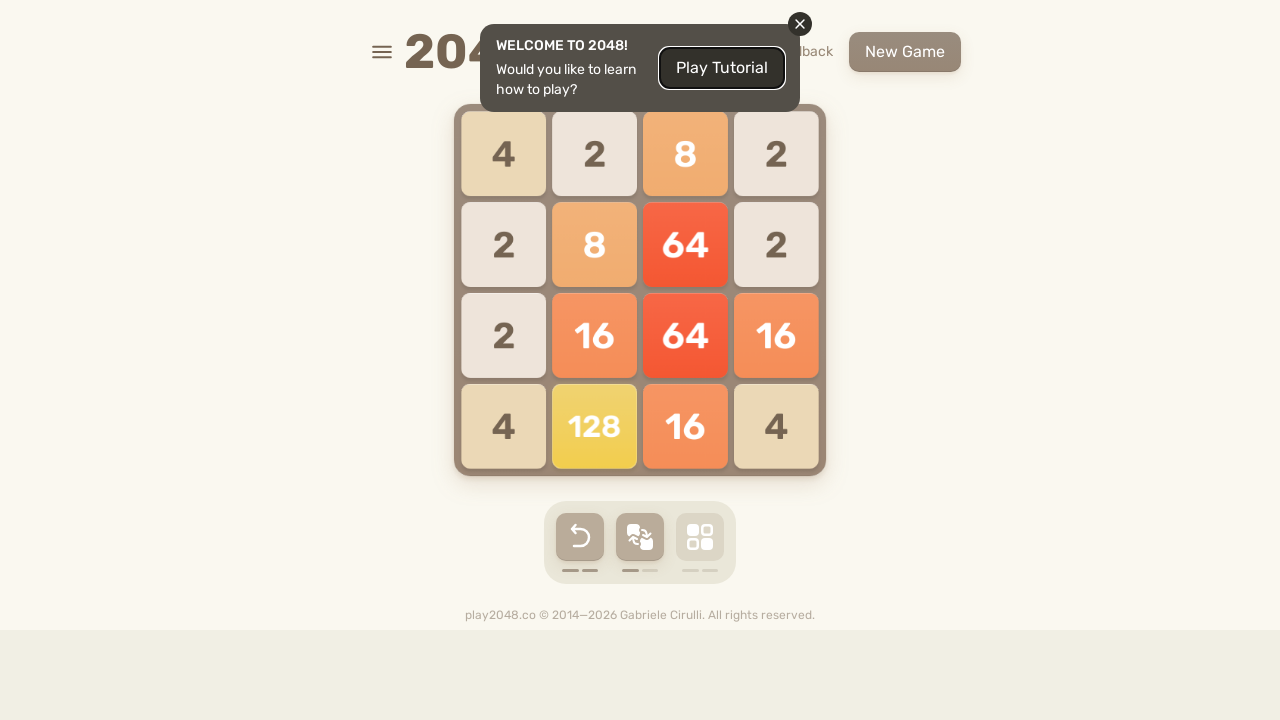

Pressed arrow key up on html
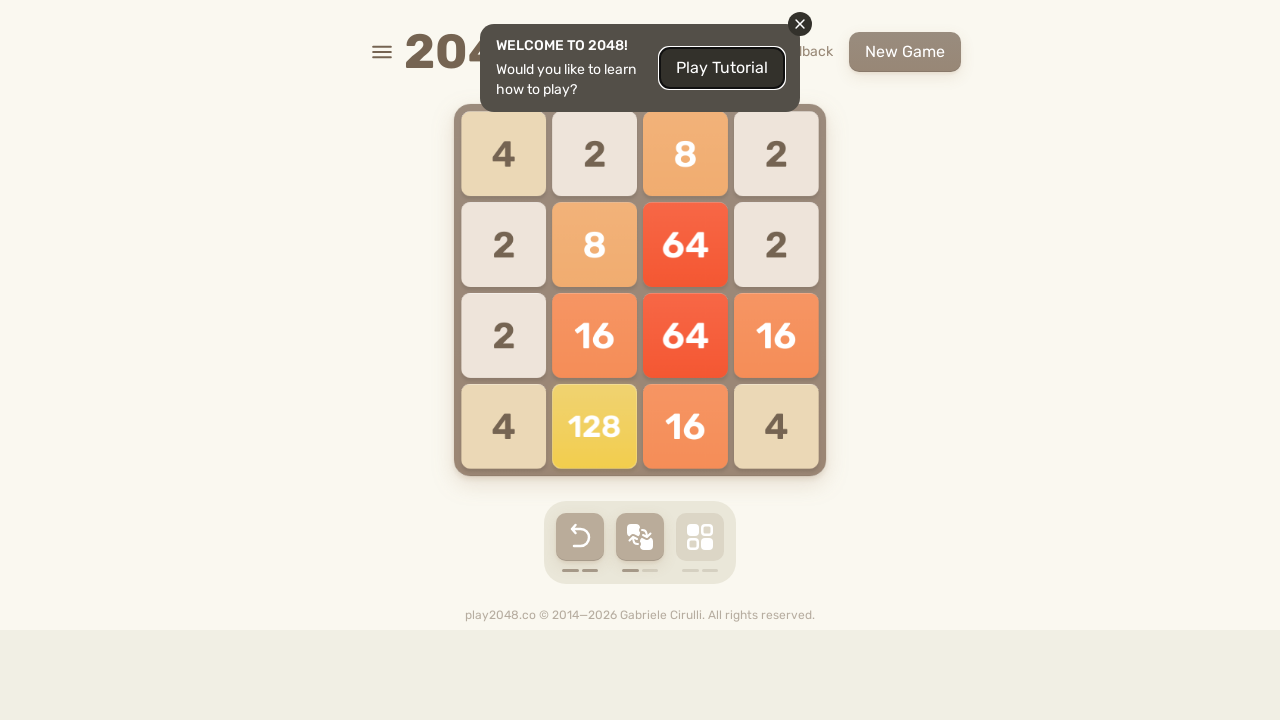

Pressed arrow key down on html
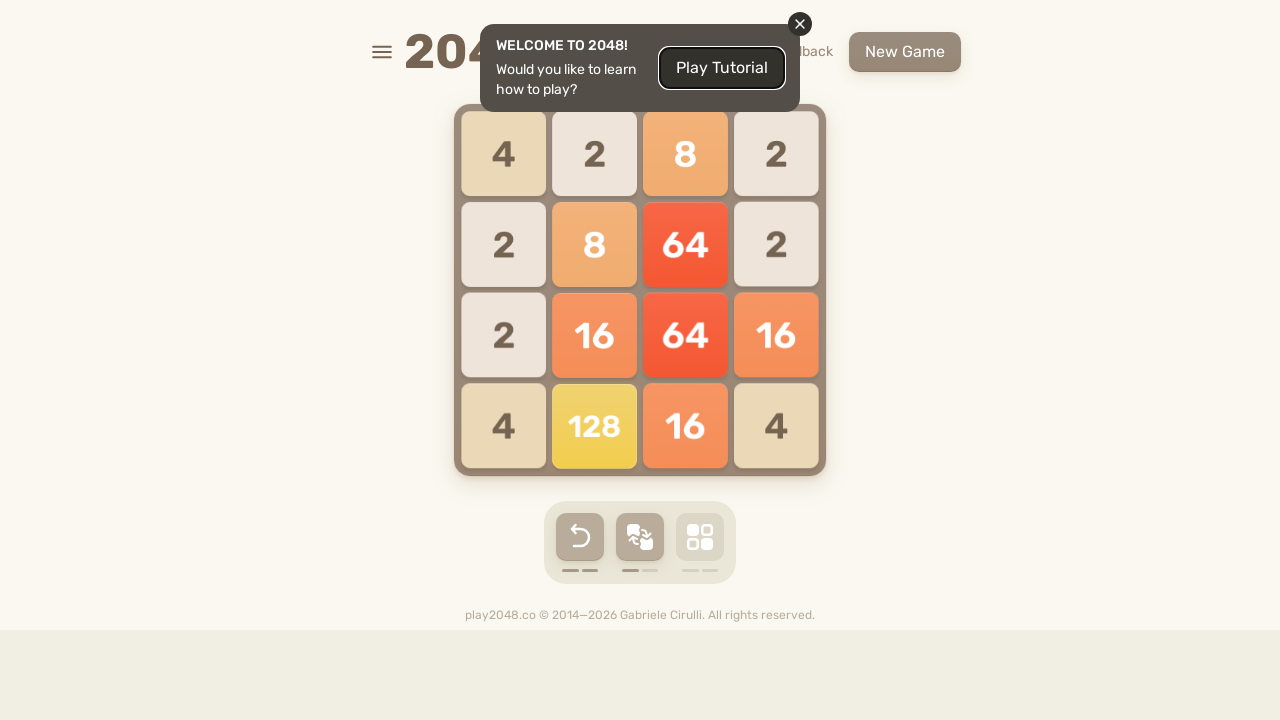

Pressed arrow key left on html
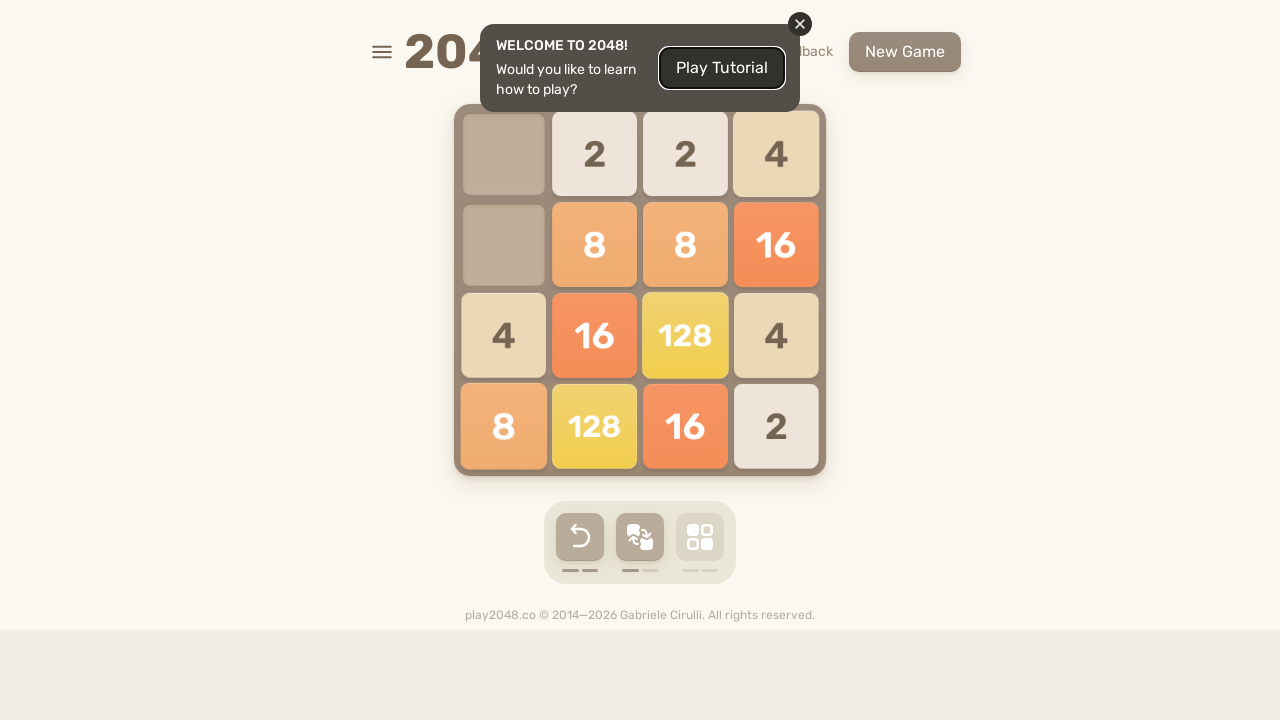

Pressed arrow key right on html
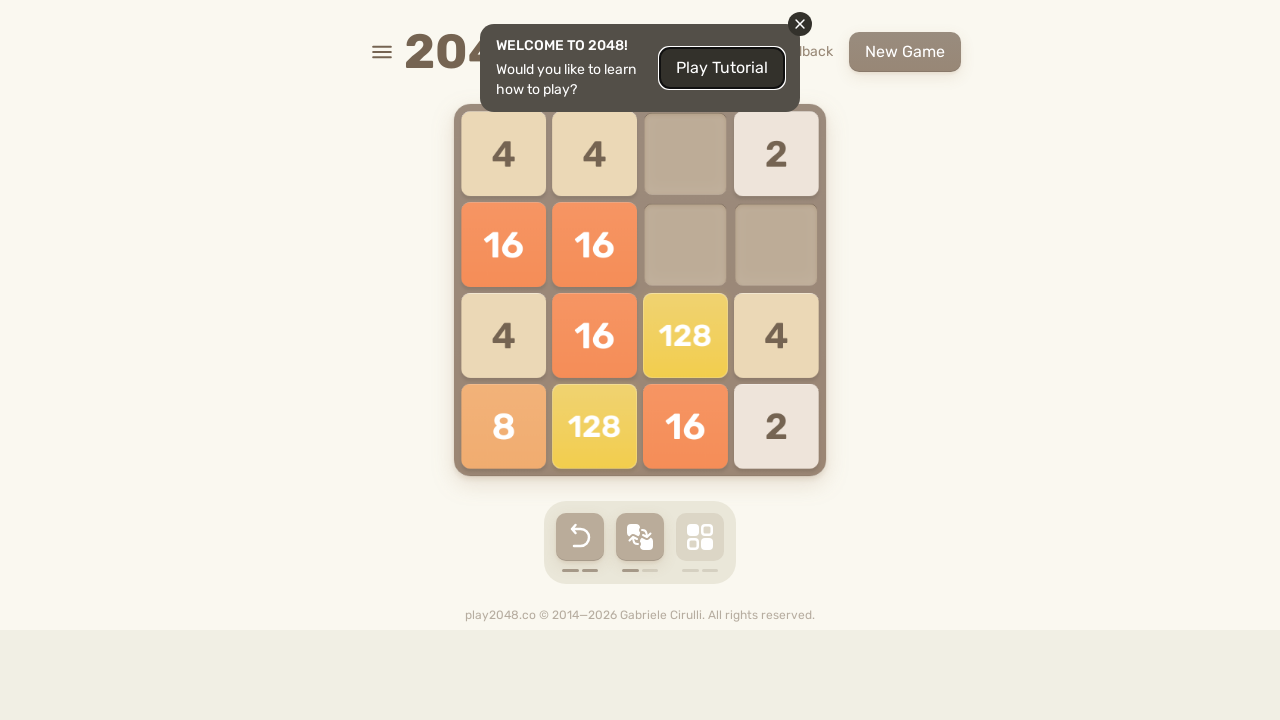

Waited 100ms before next move cycle
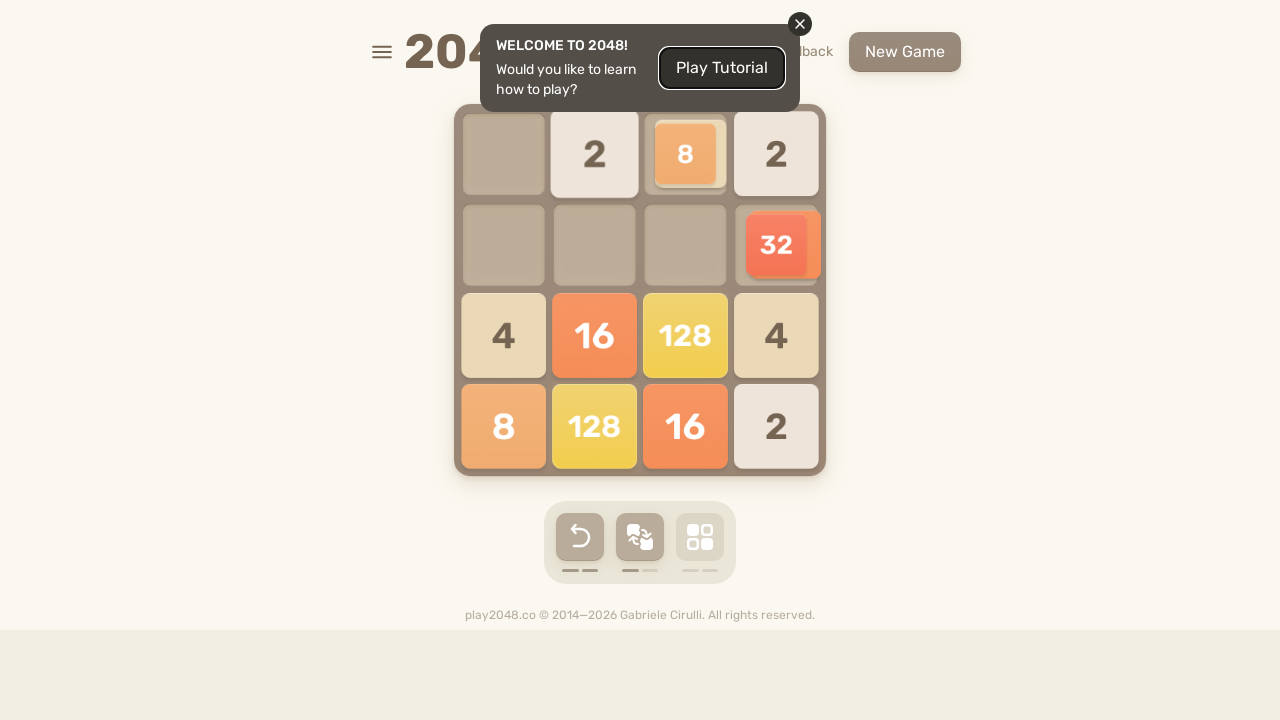

Located retry button element
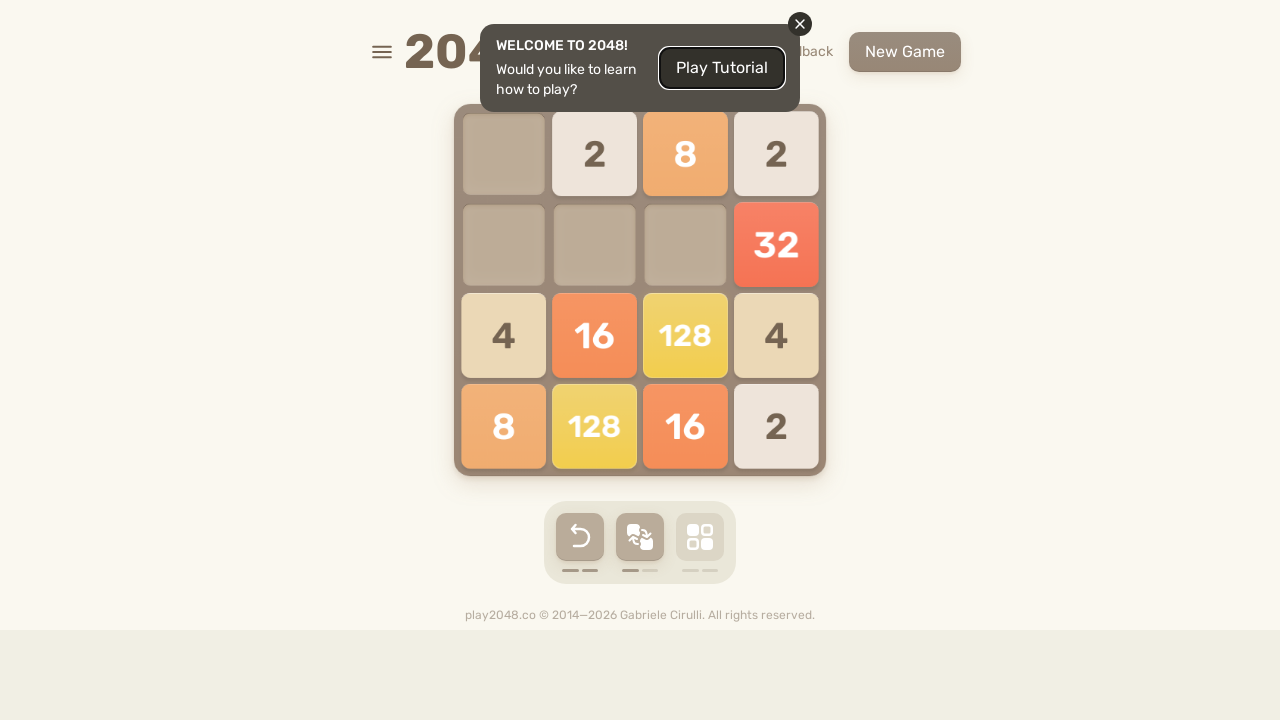

Game active, playing moves
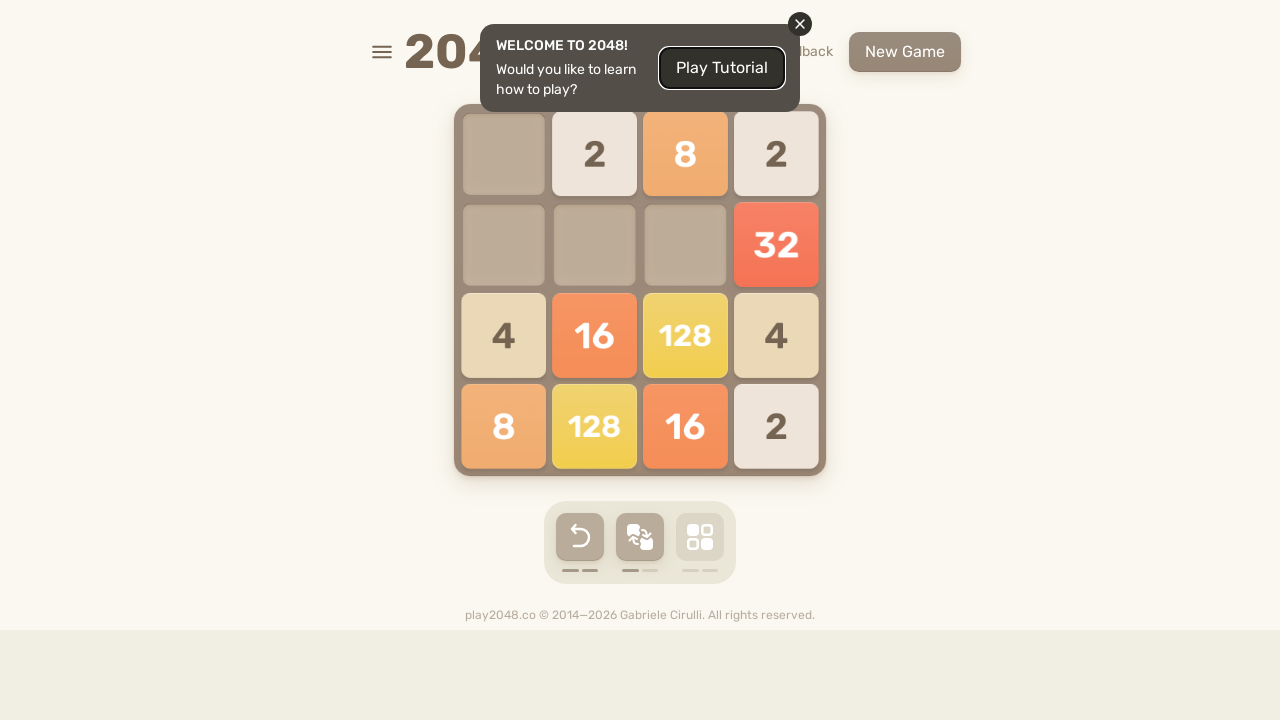

Pressed arrow key up on html
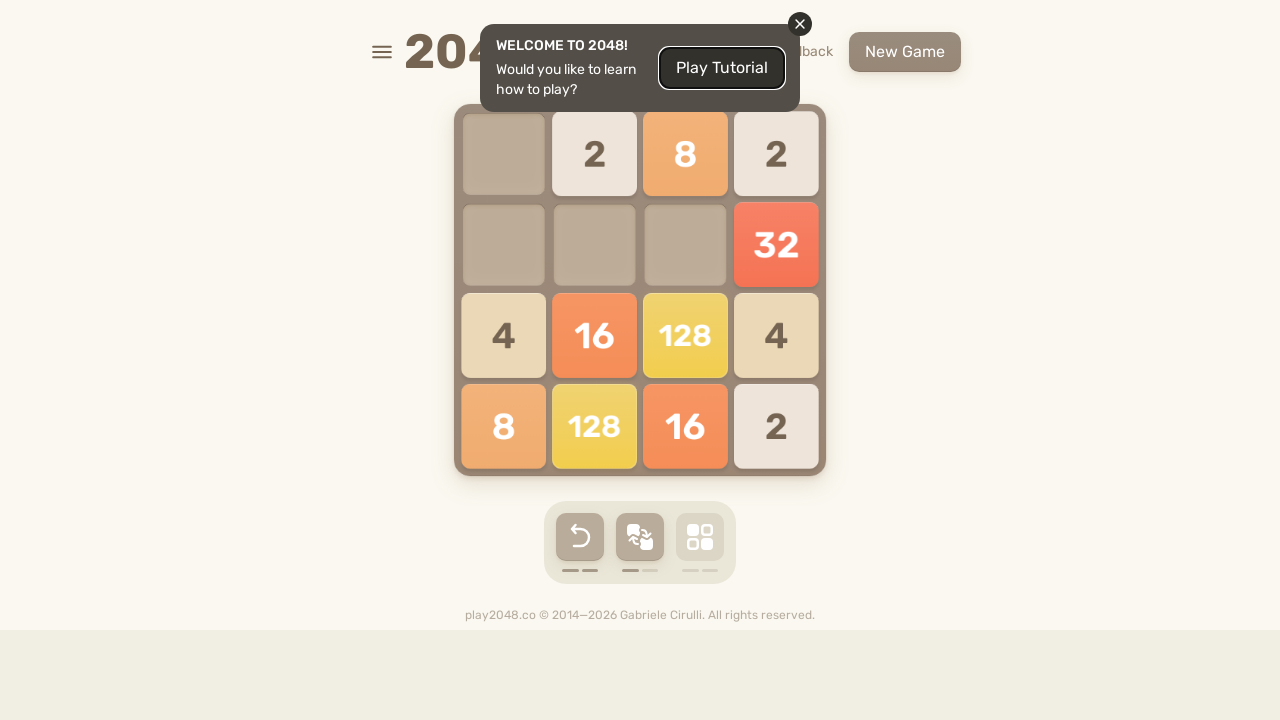

Pressed arrow key down on html
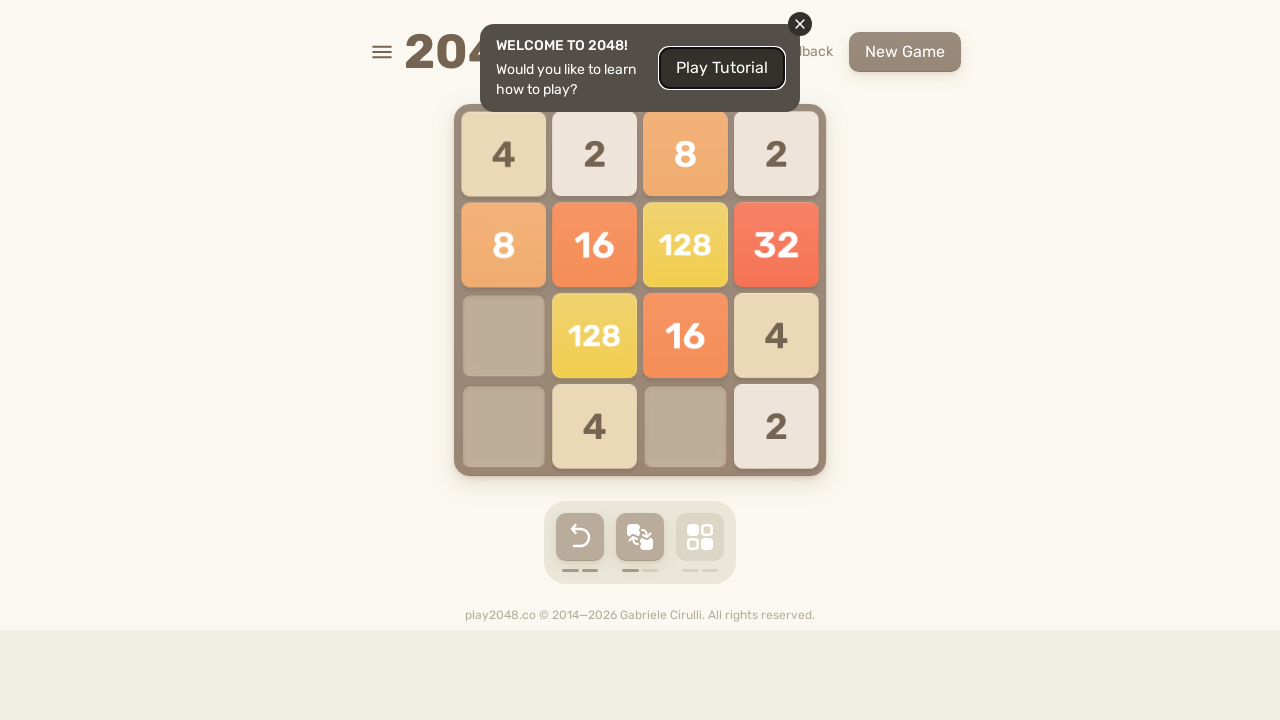

Pressed arrow key left on html
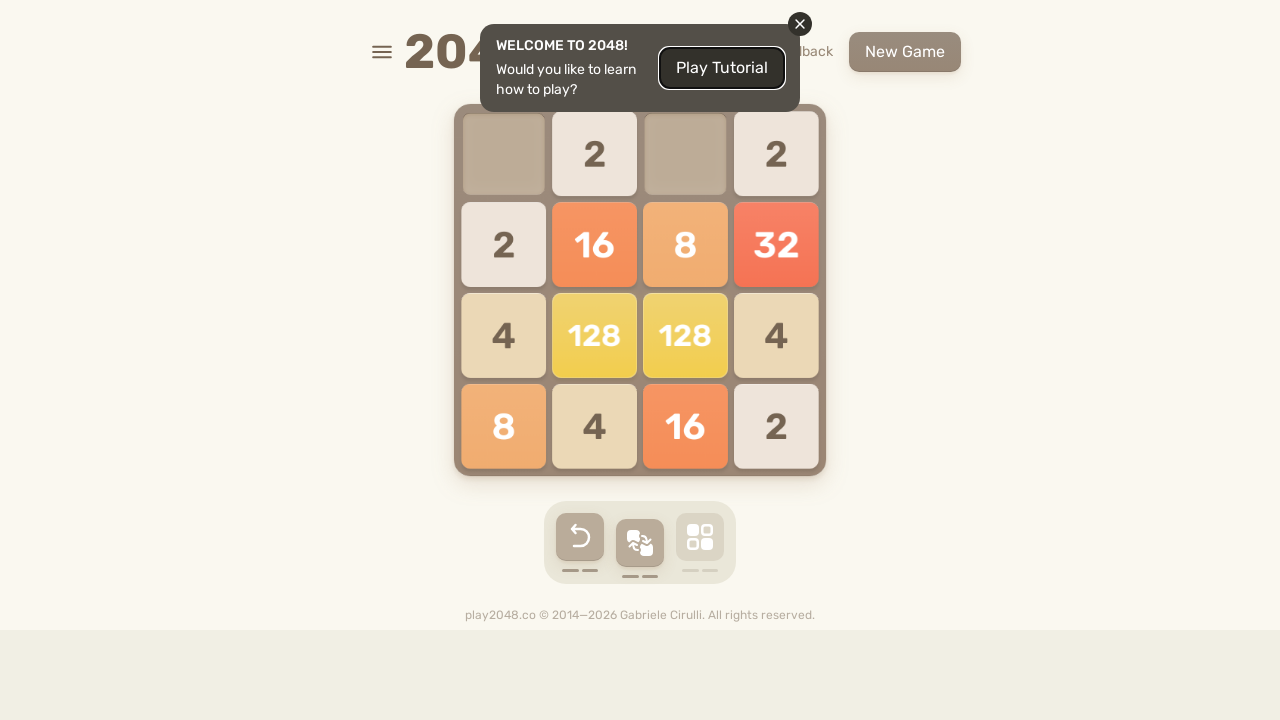

Pressed arrow key right on html
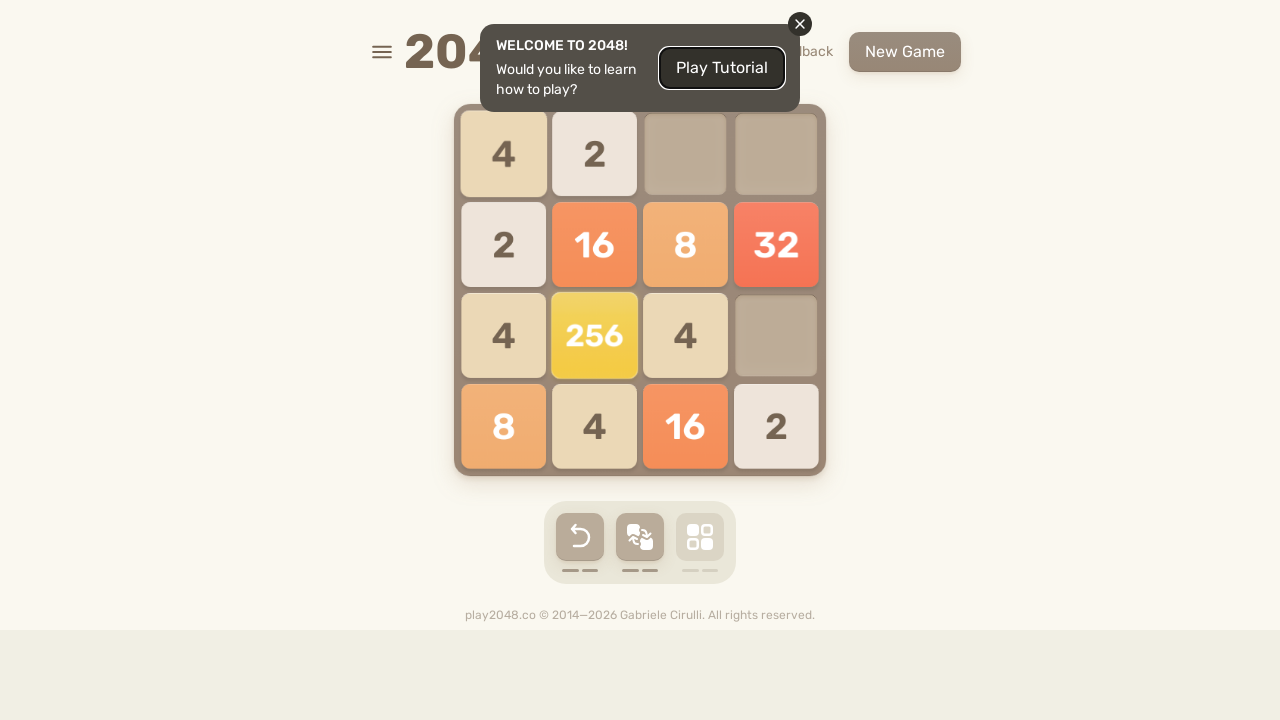

Waited 100ms before next move cycle
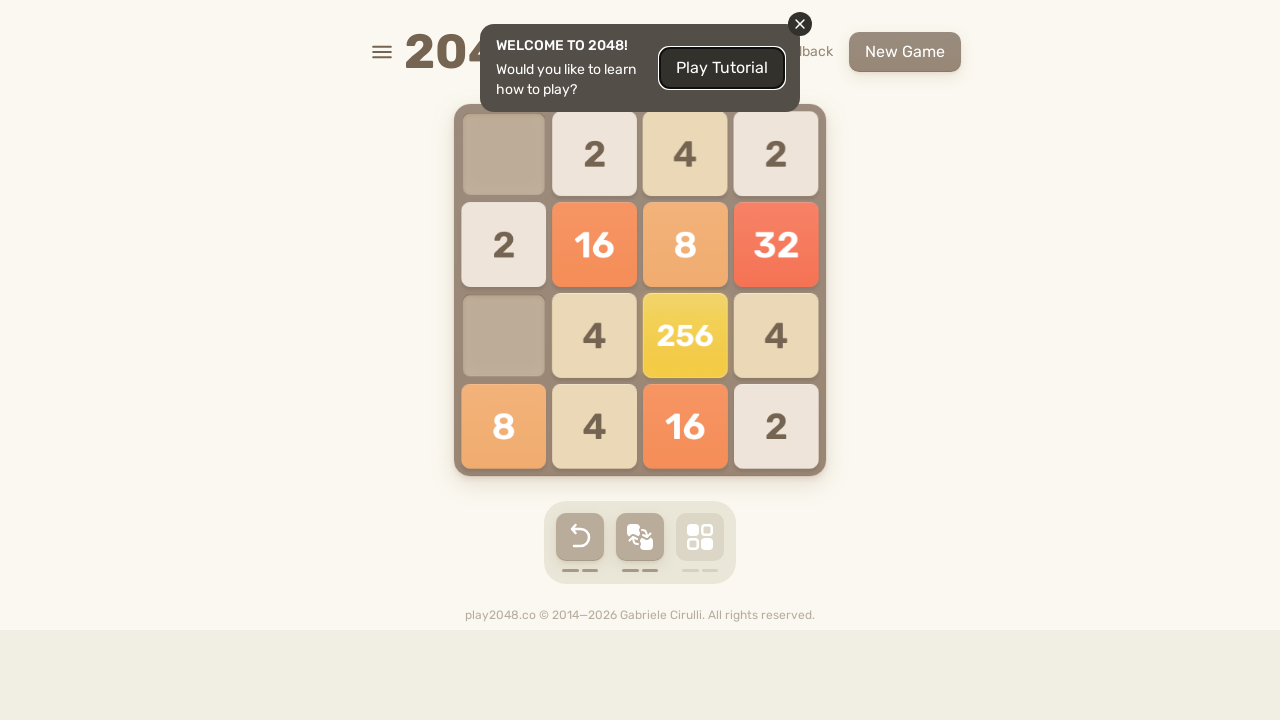

Located retry button element
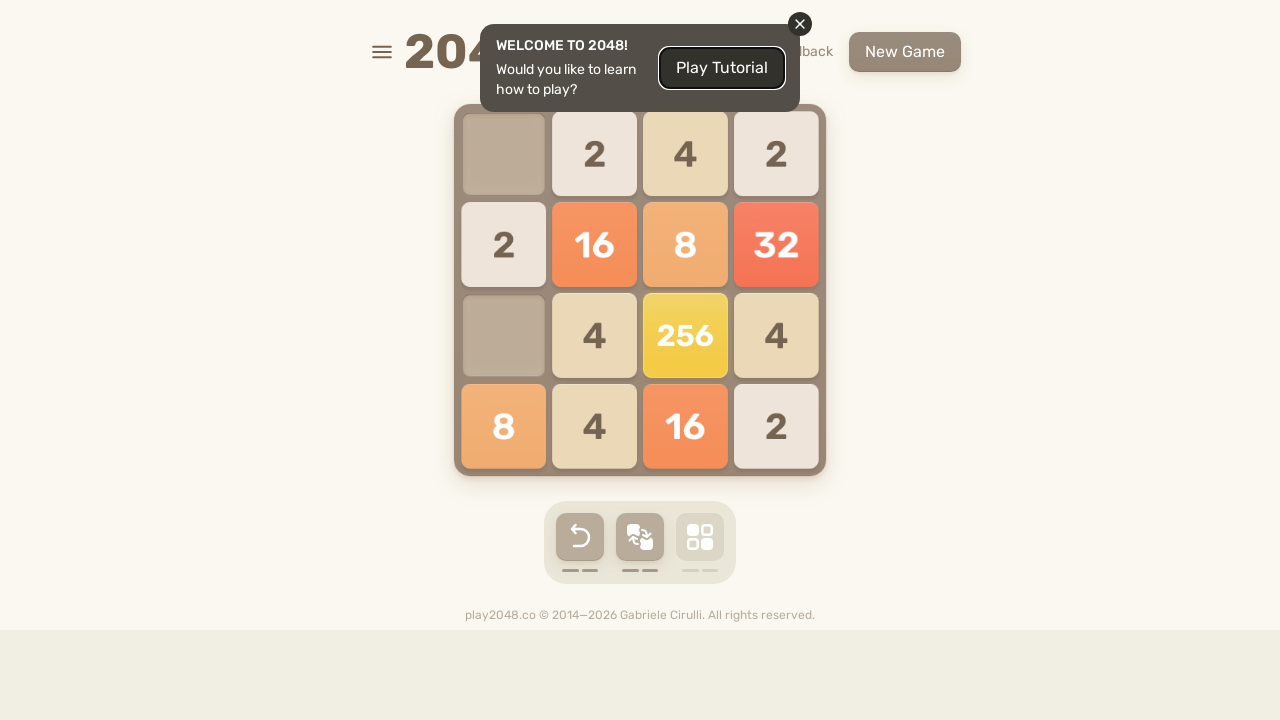

Game active, playing moves
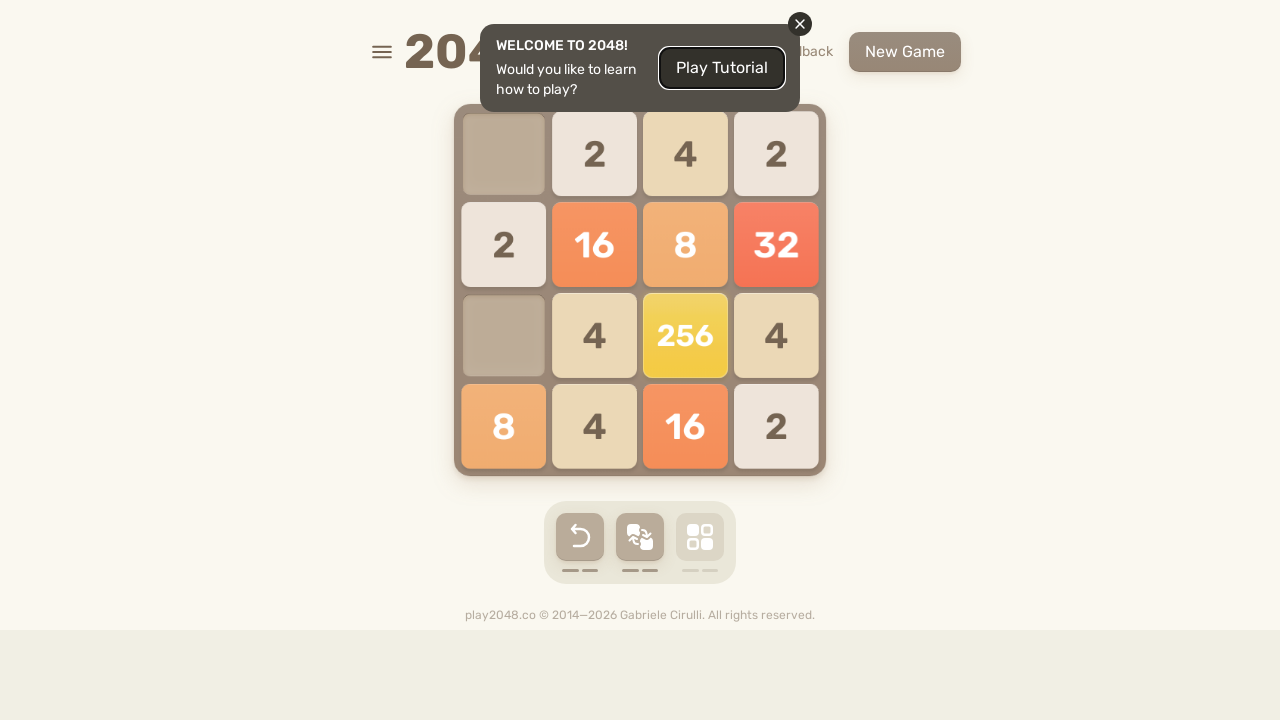

Pressed arrow key up on html
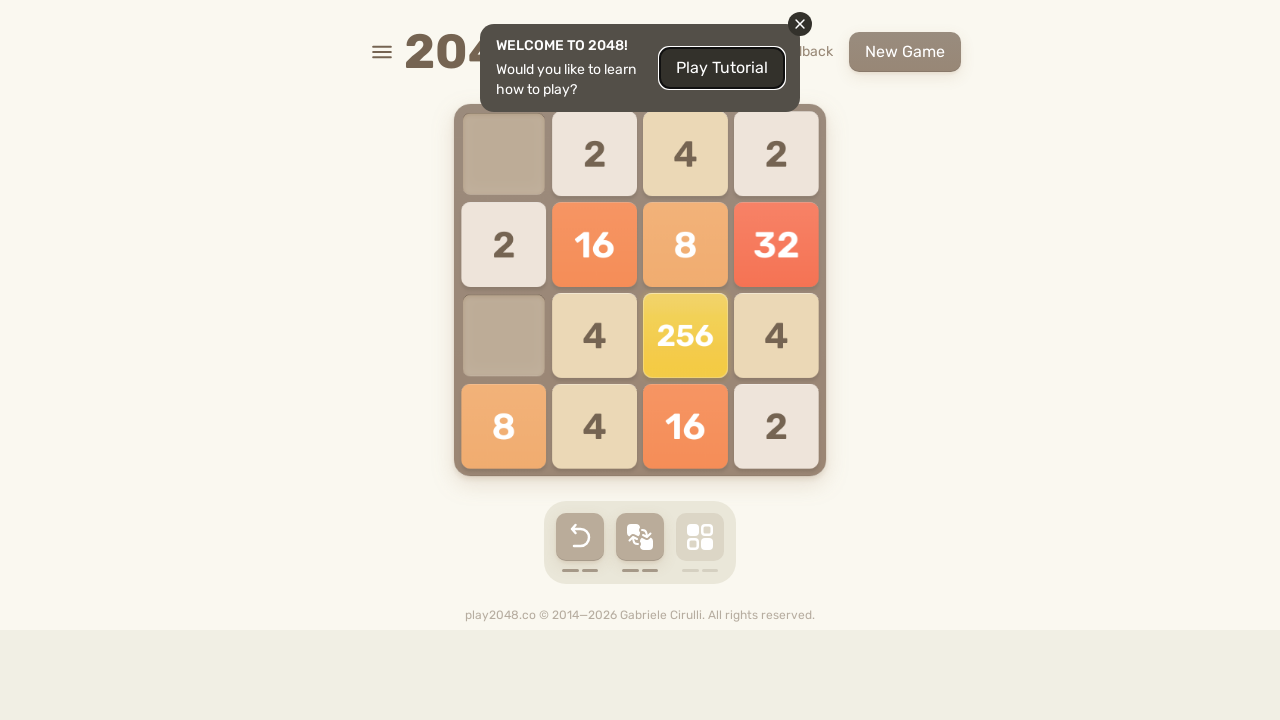

Pressed arrow key down on html
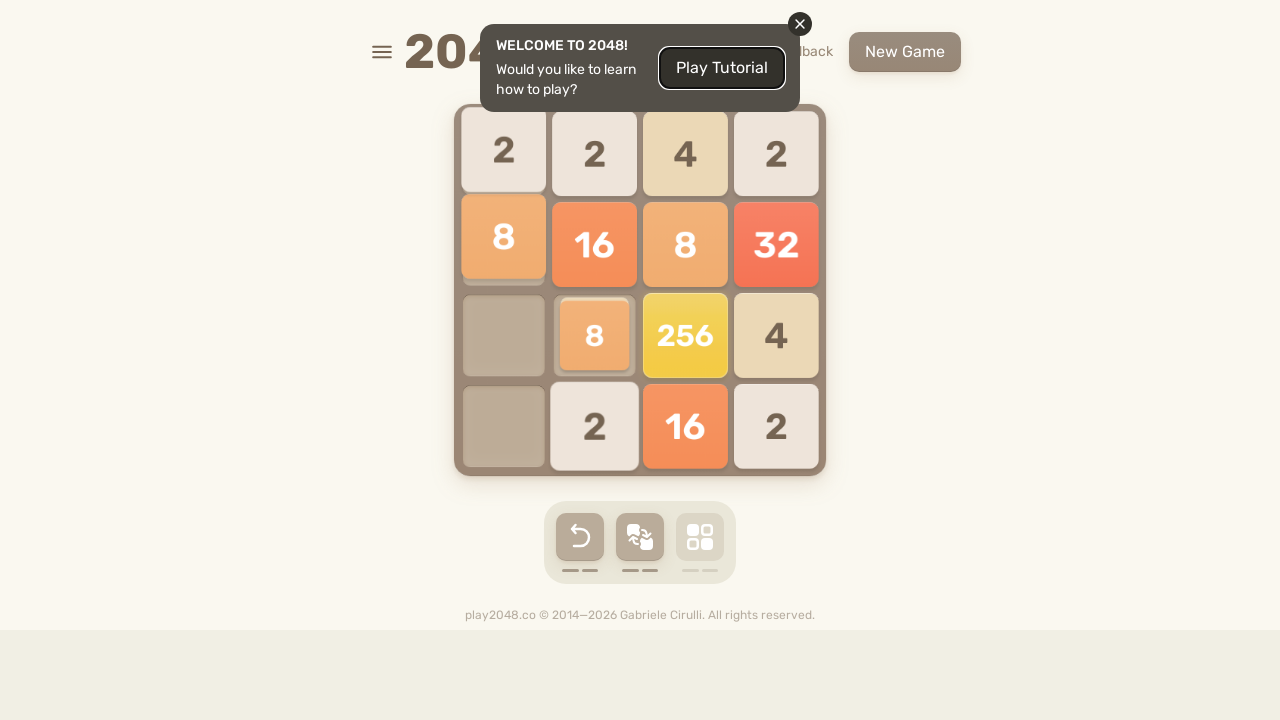

Pressed arrow key left on html
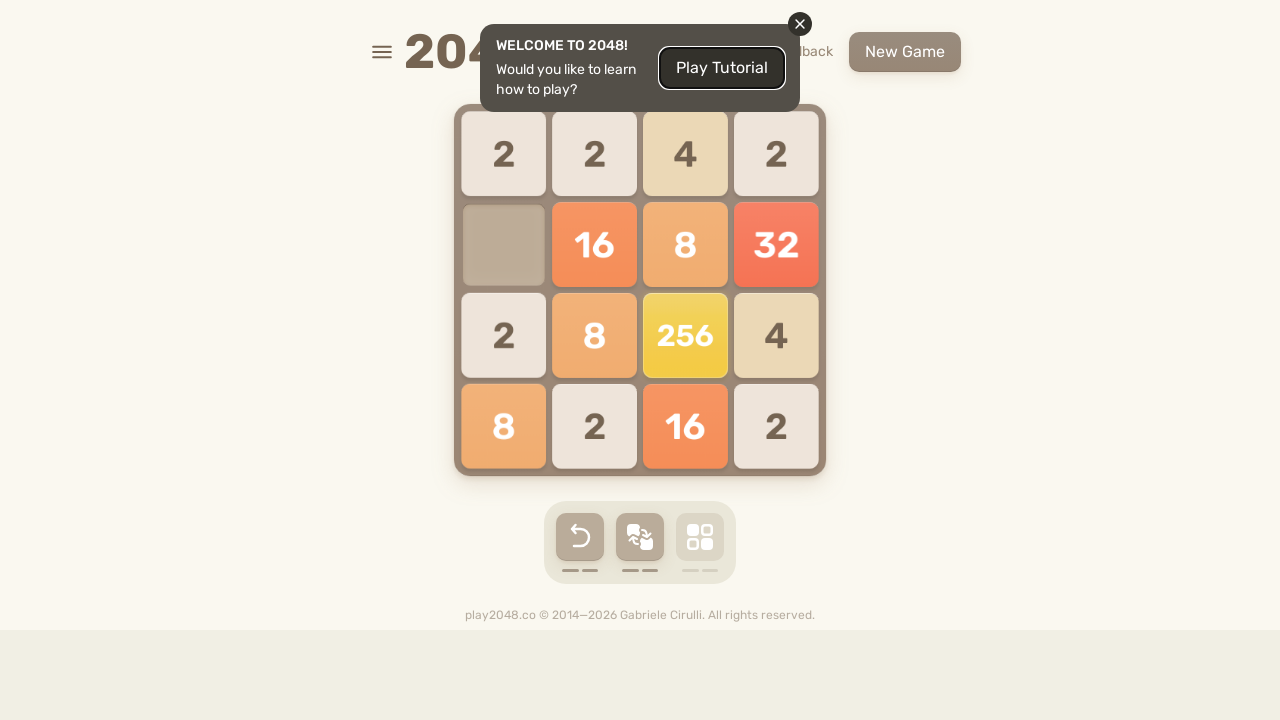

Pressed arrow key right on html
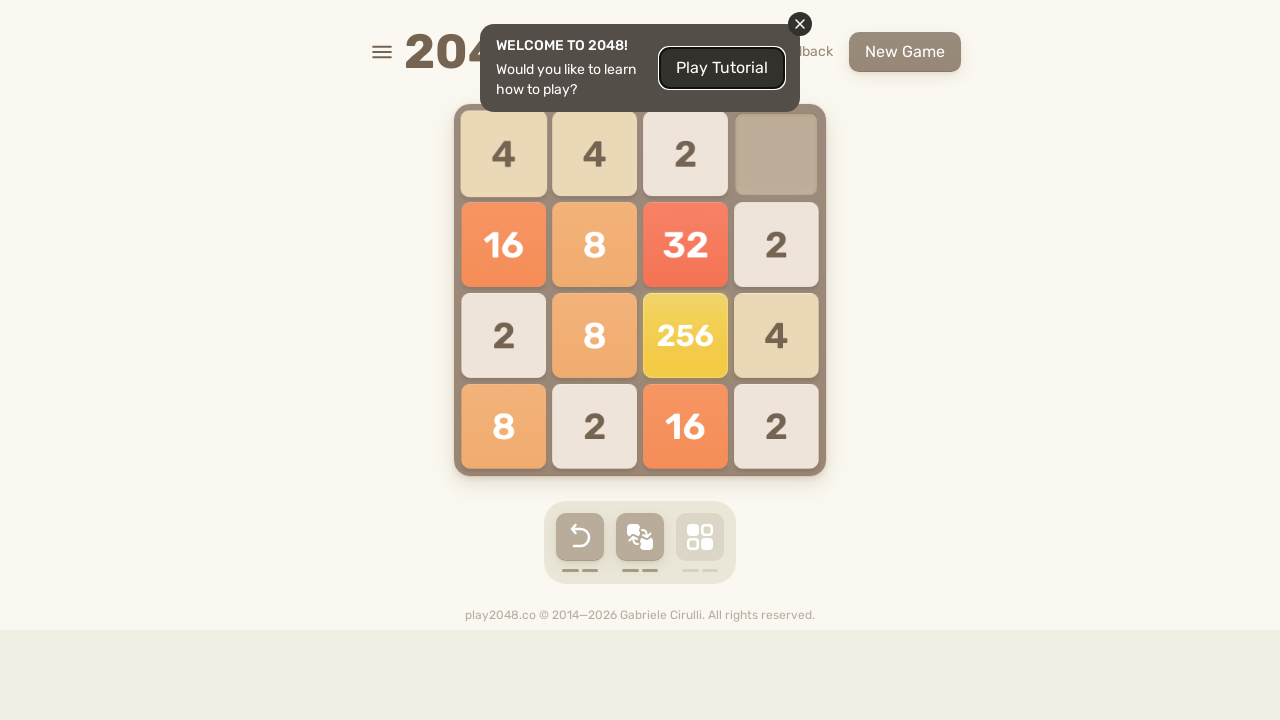

Waited 100ms before next move cycle
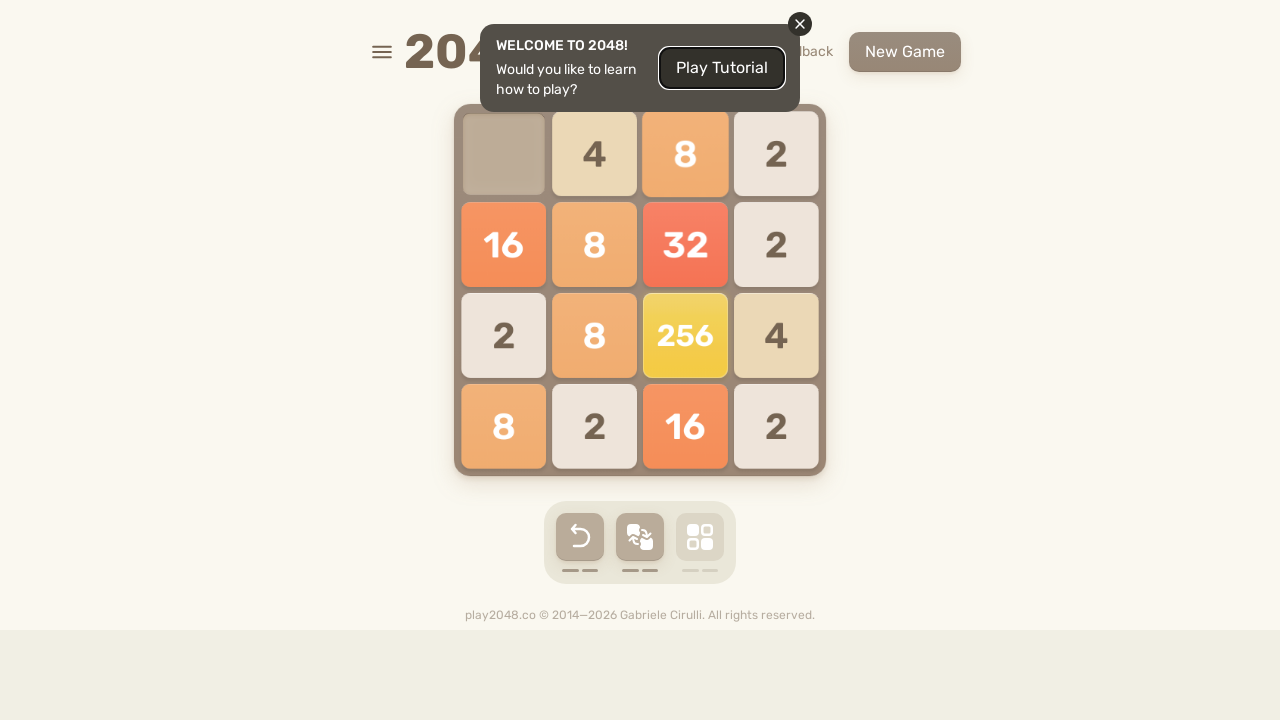

Located retry button element
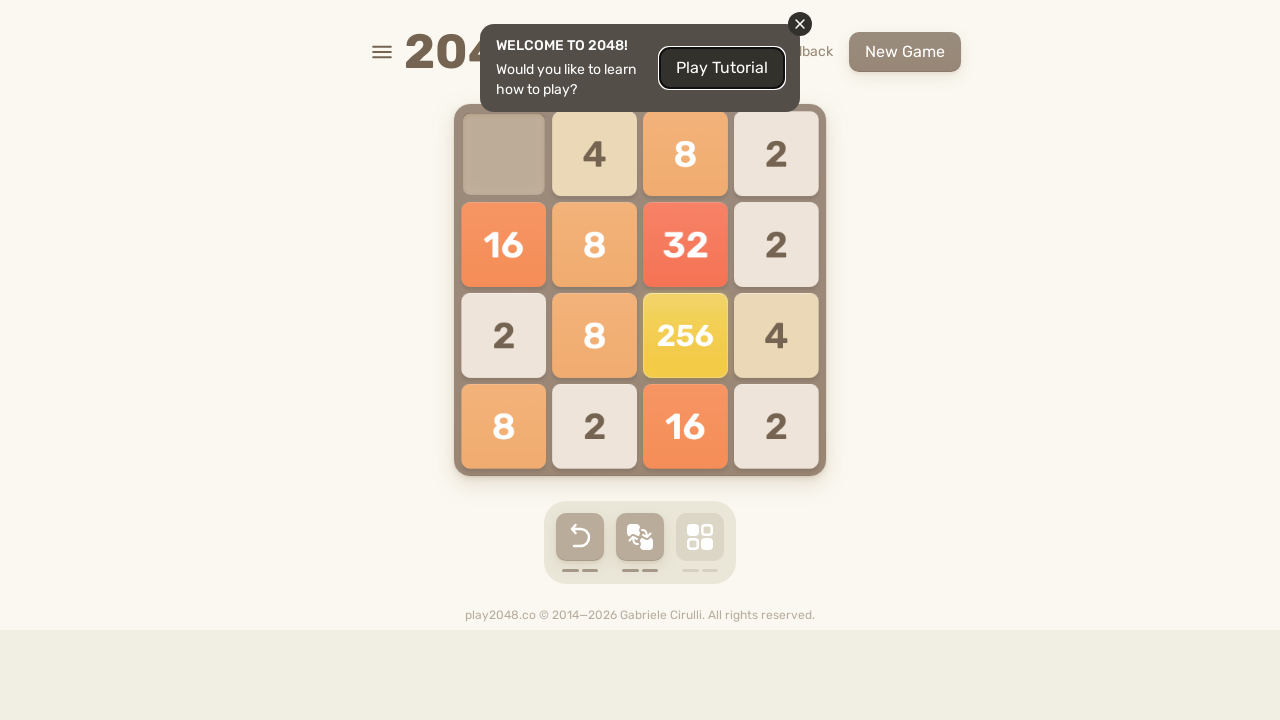

Game active, playing moves
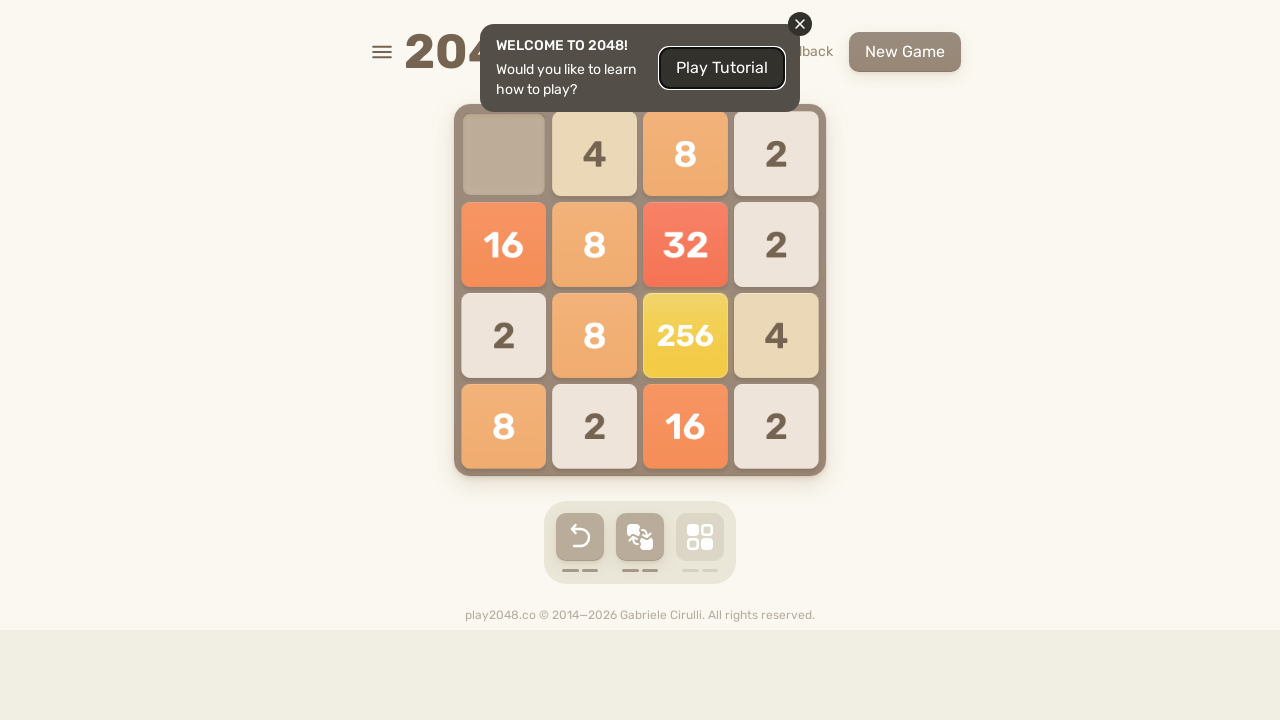

Pressed arrow key up on html
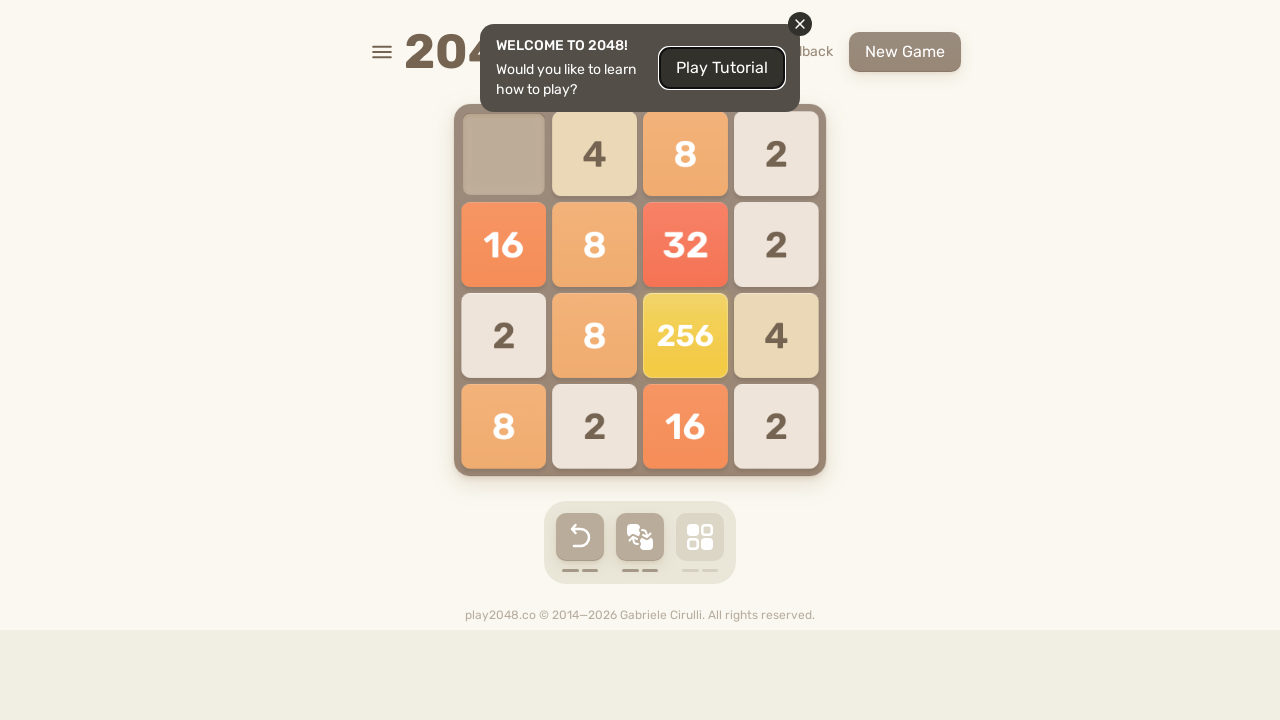

Pressed arrow key down on html
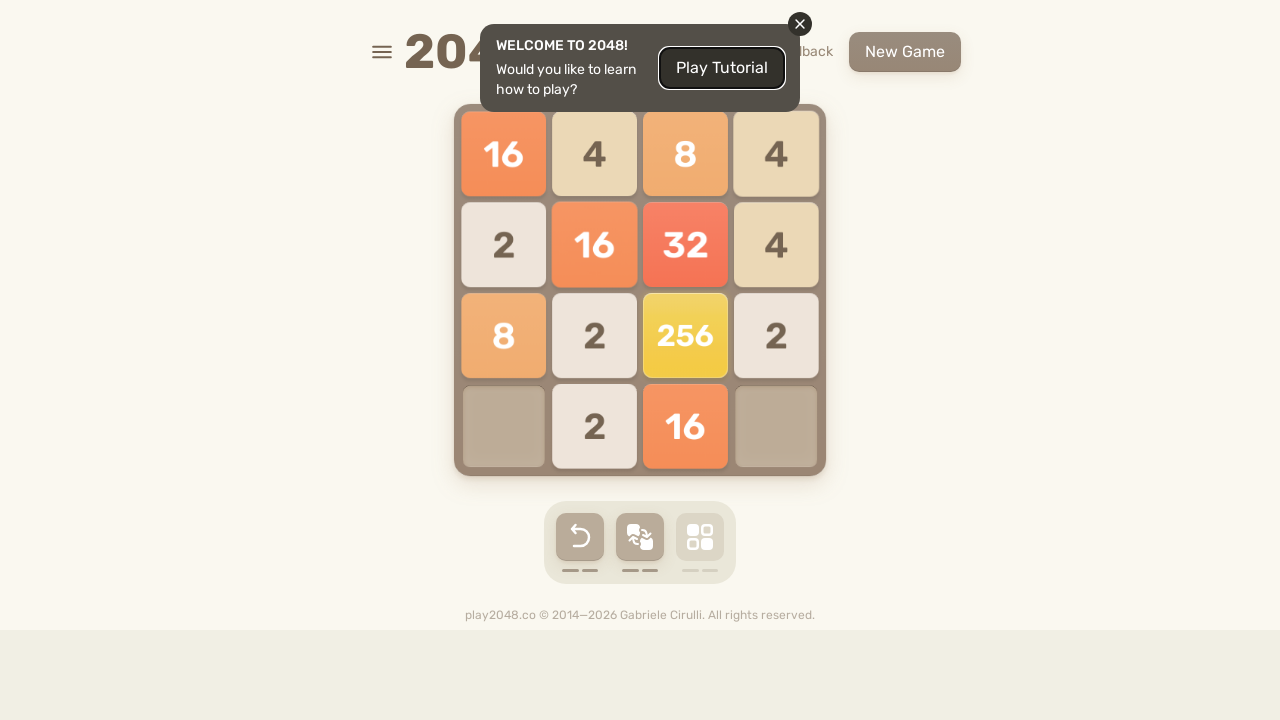

Pressed arrow key left on html
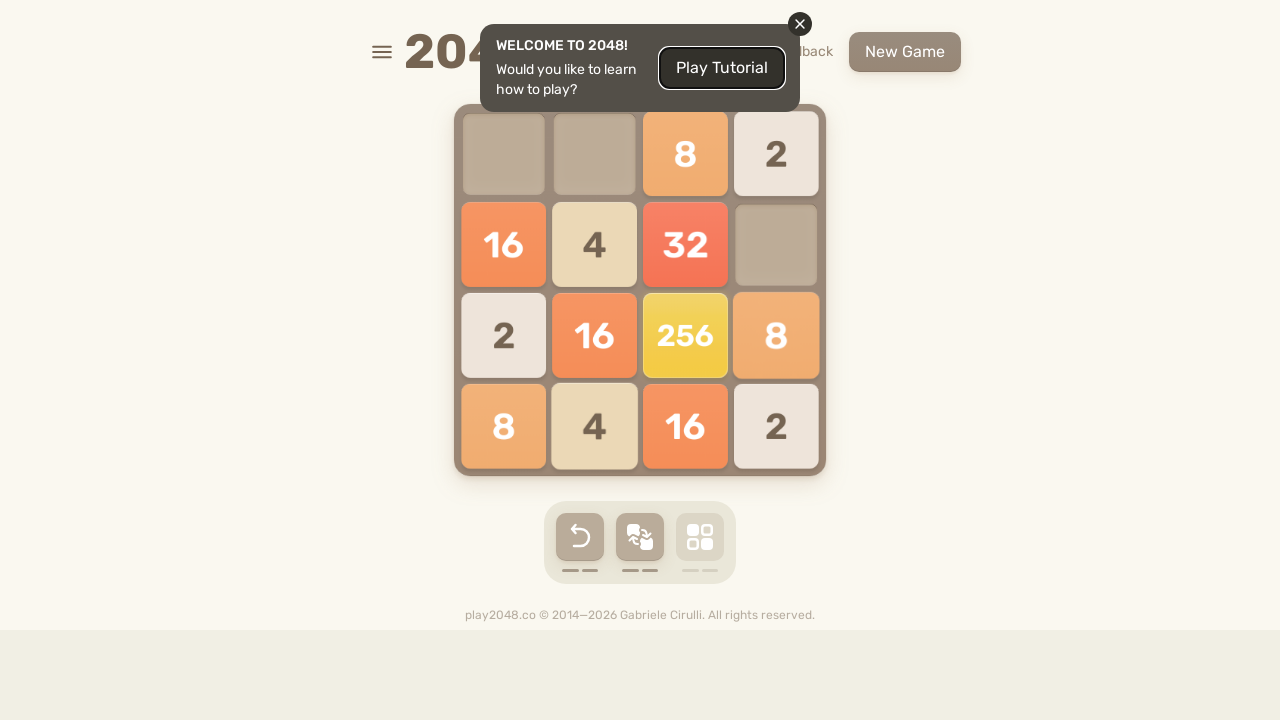

Pressed arrow key right on html
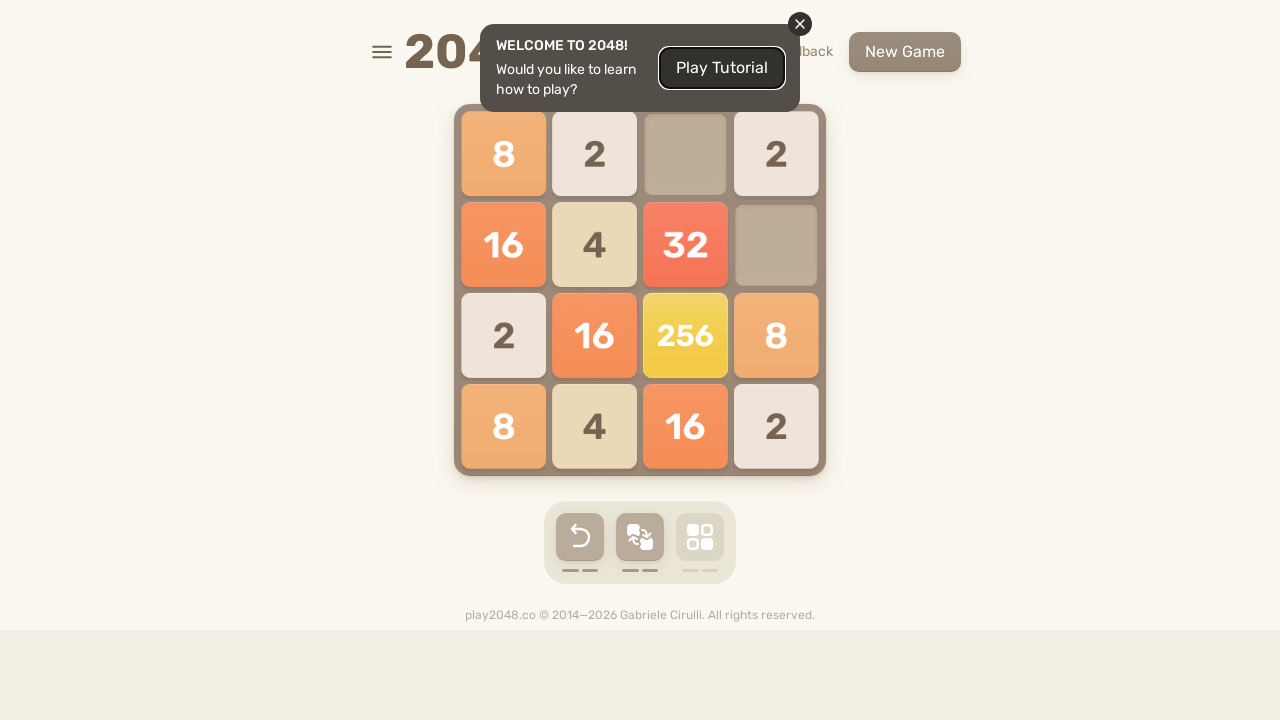

Waited 100ms before next move cycle
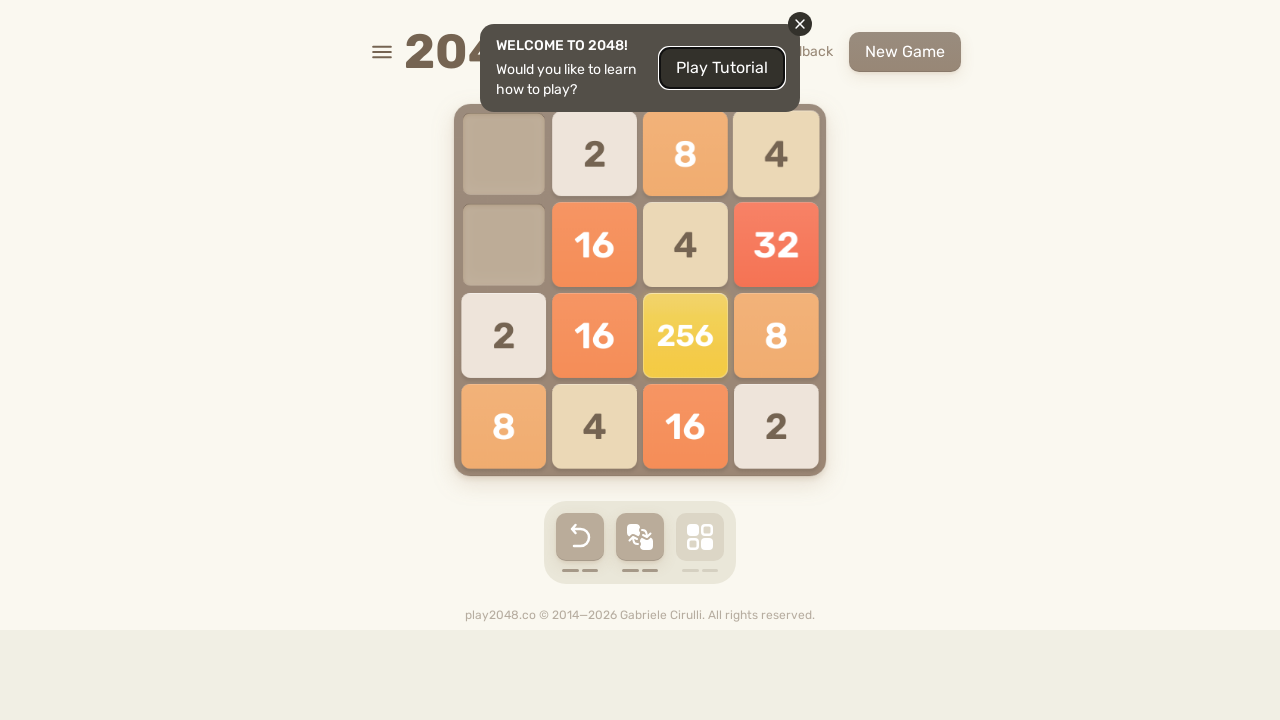

Located retry button element
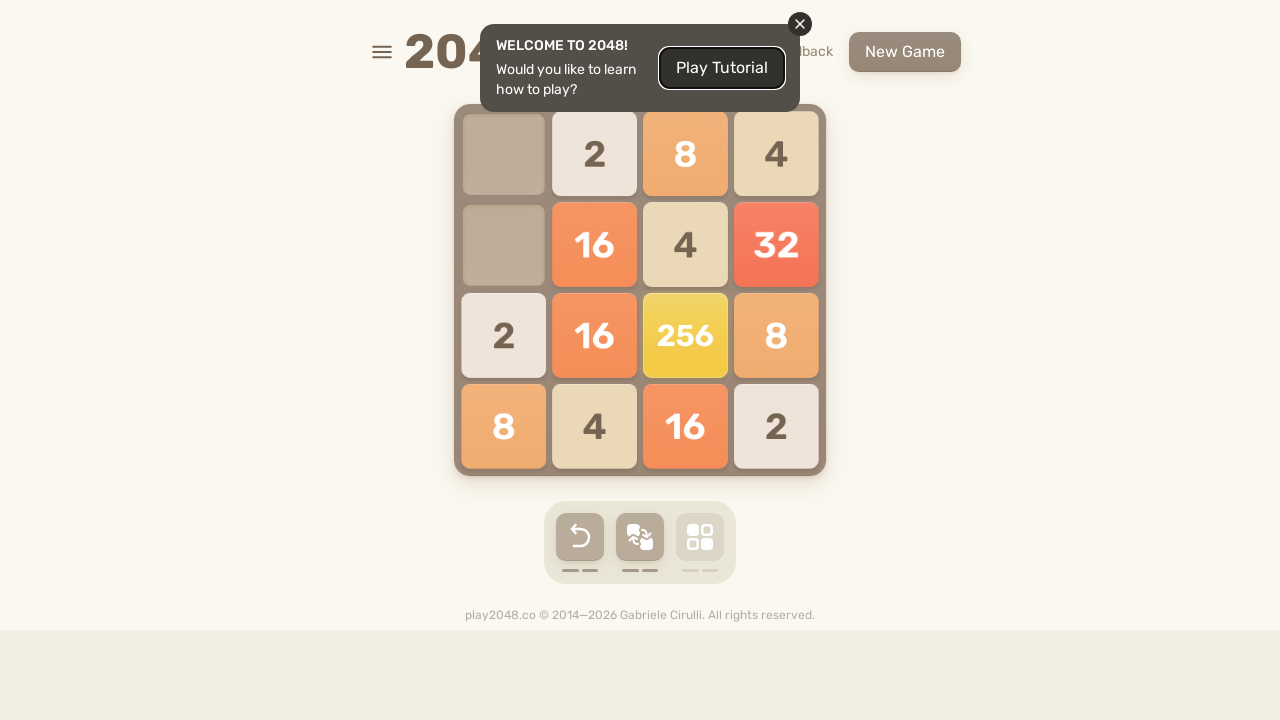

Game active, playing moves
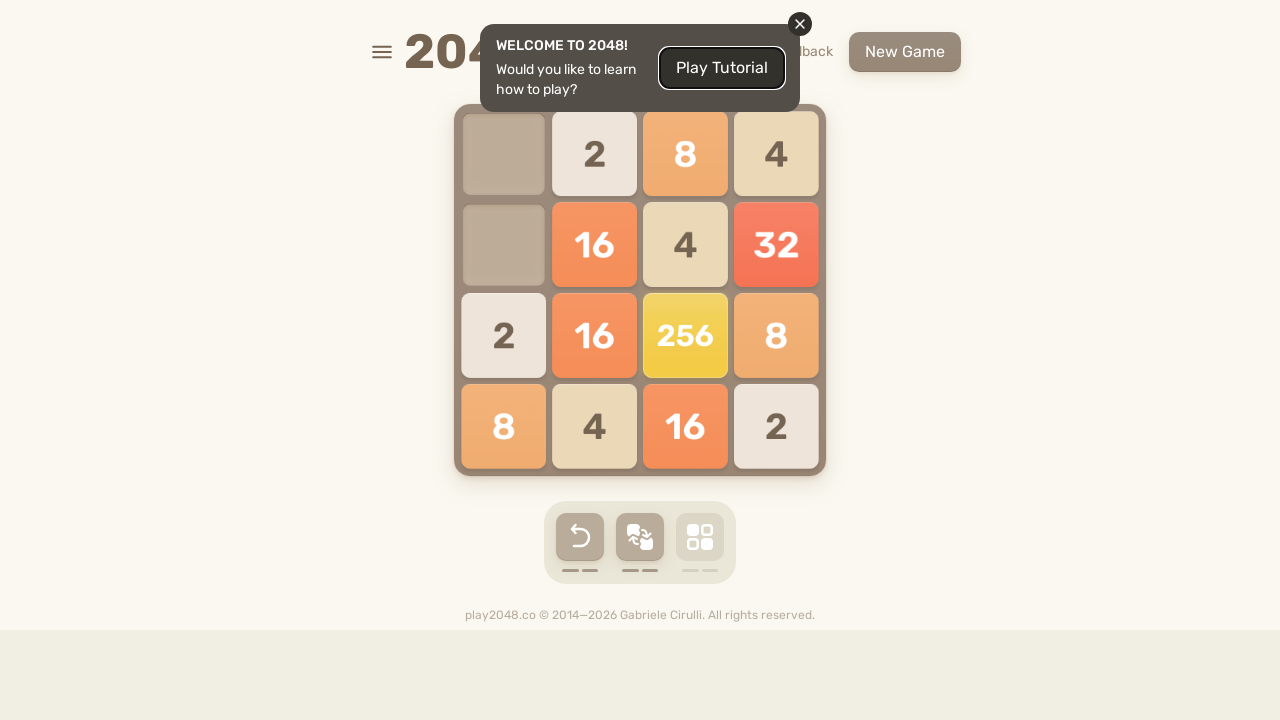

Pressed arrow key up on html
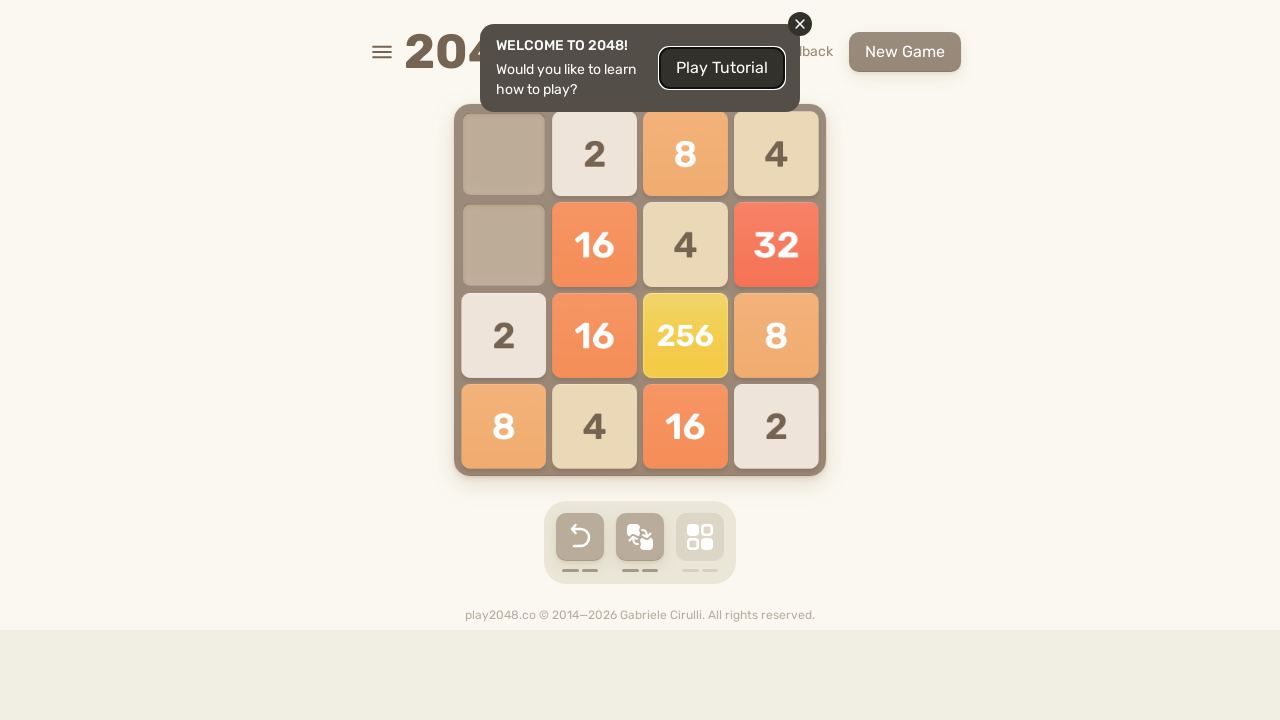

Pressed arrow key down on html
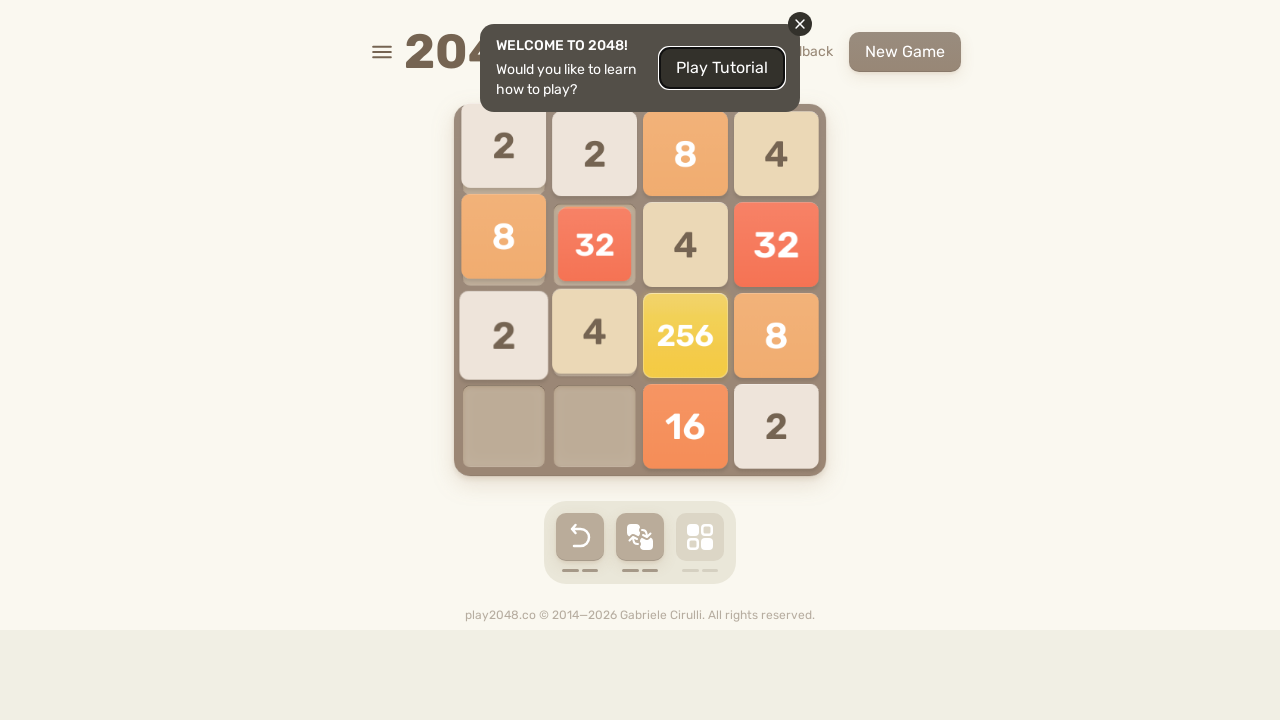

Pressed arrow key left on html
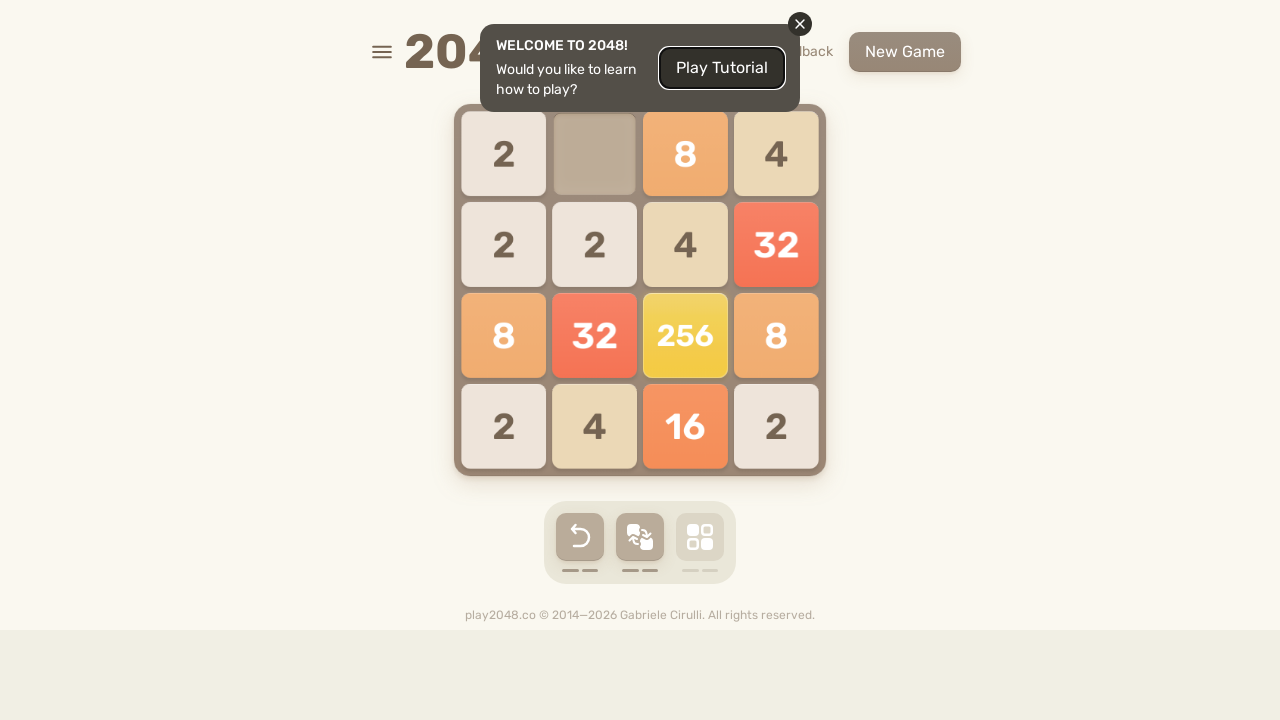

Pressed arrow key right on html
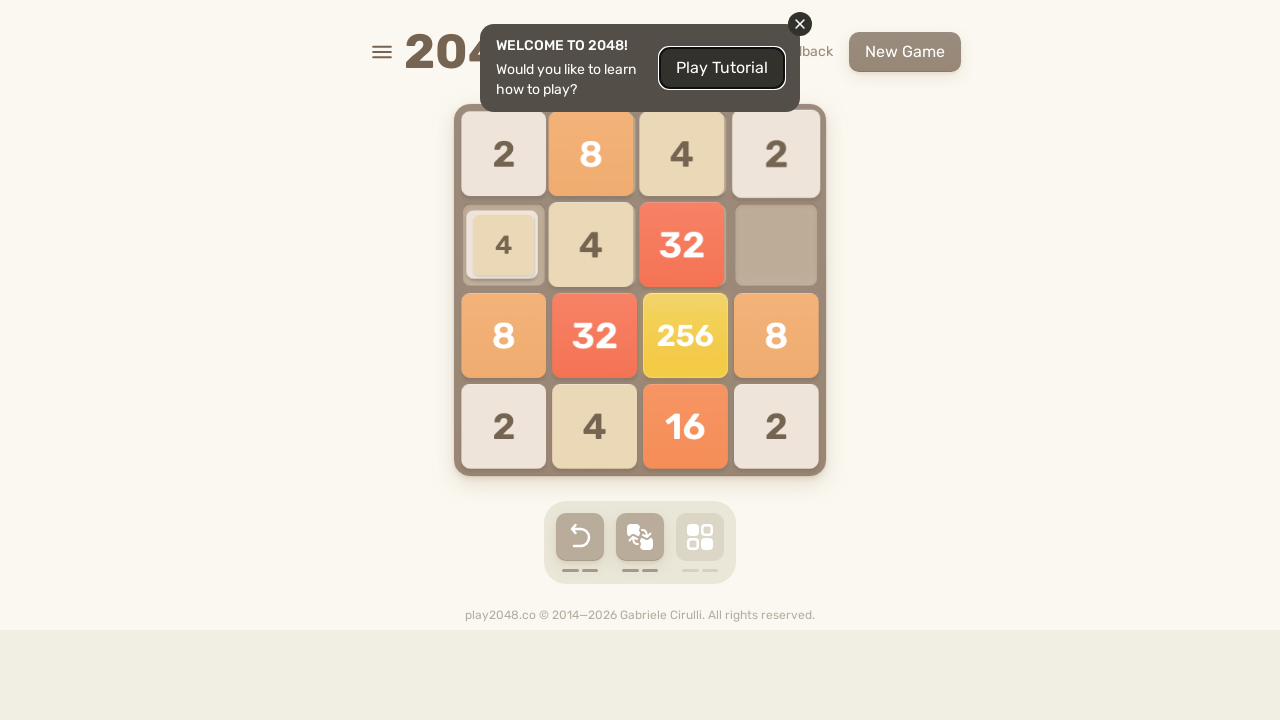

Waited 100ms before next move cycle
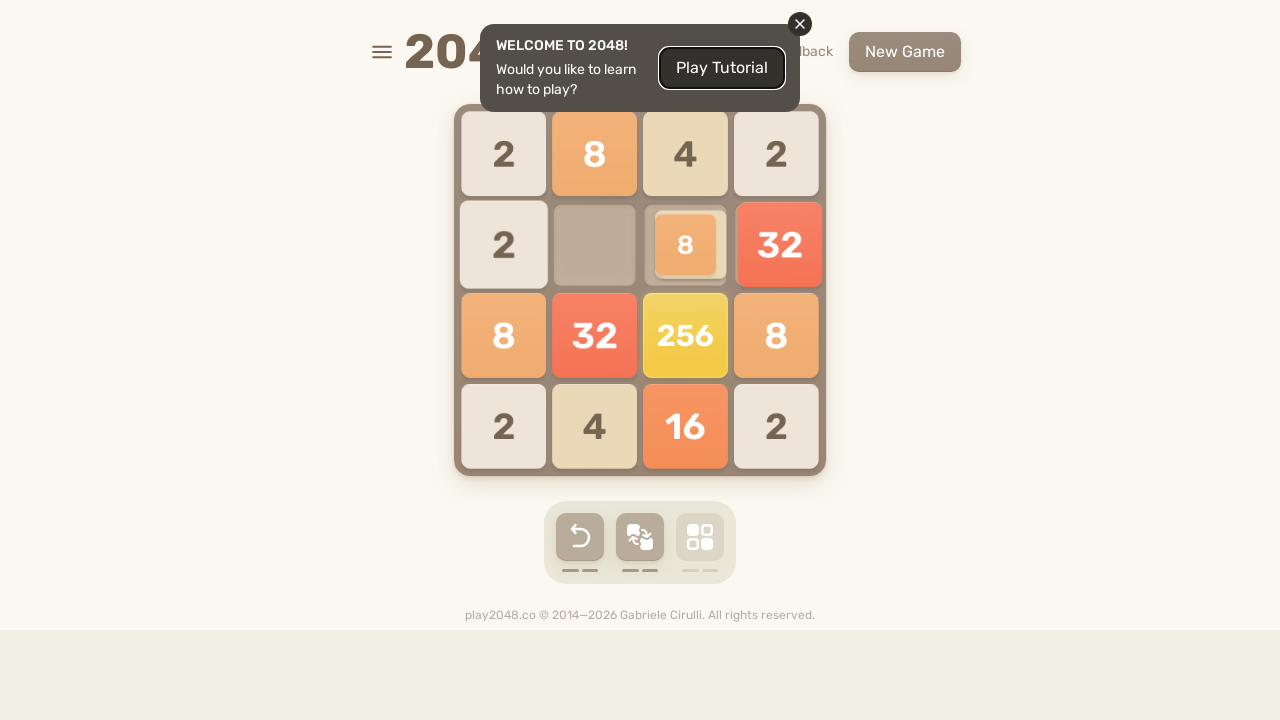

Located retry button element
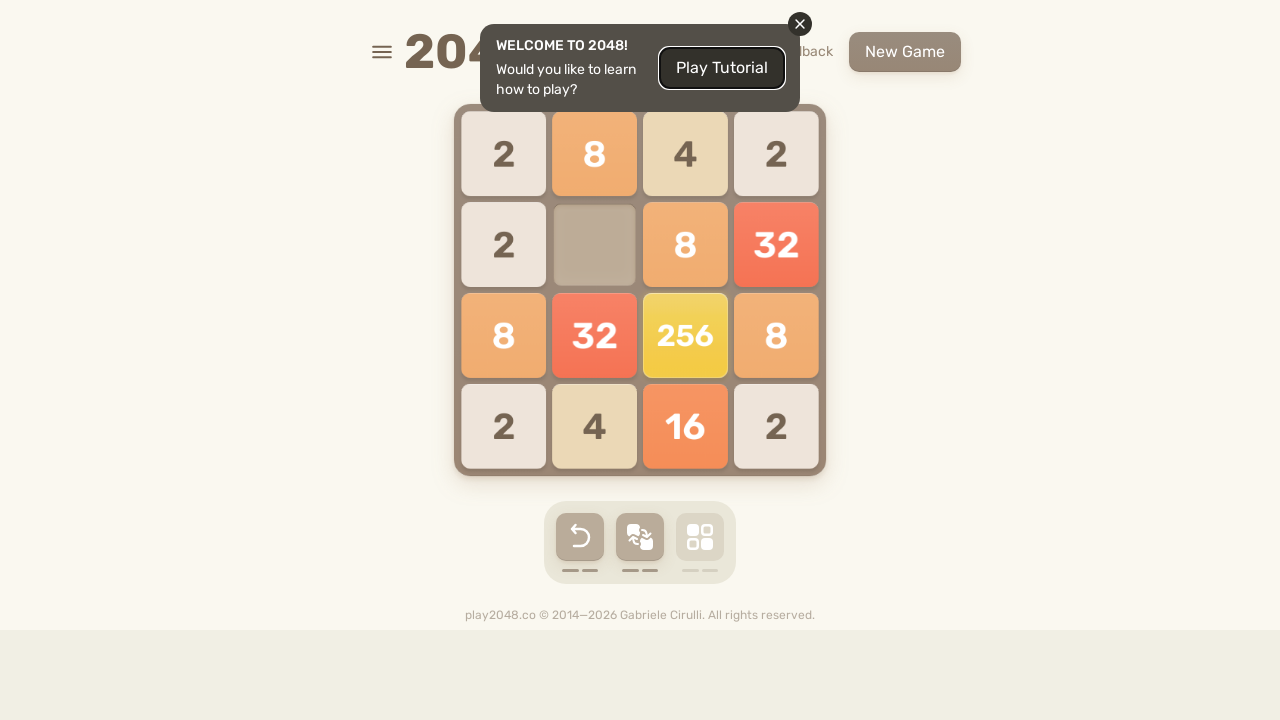

Game active, playing moves
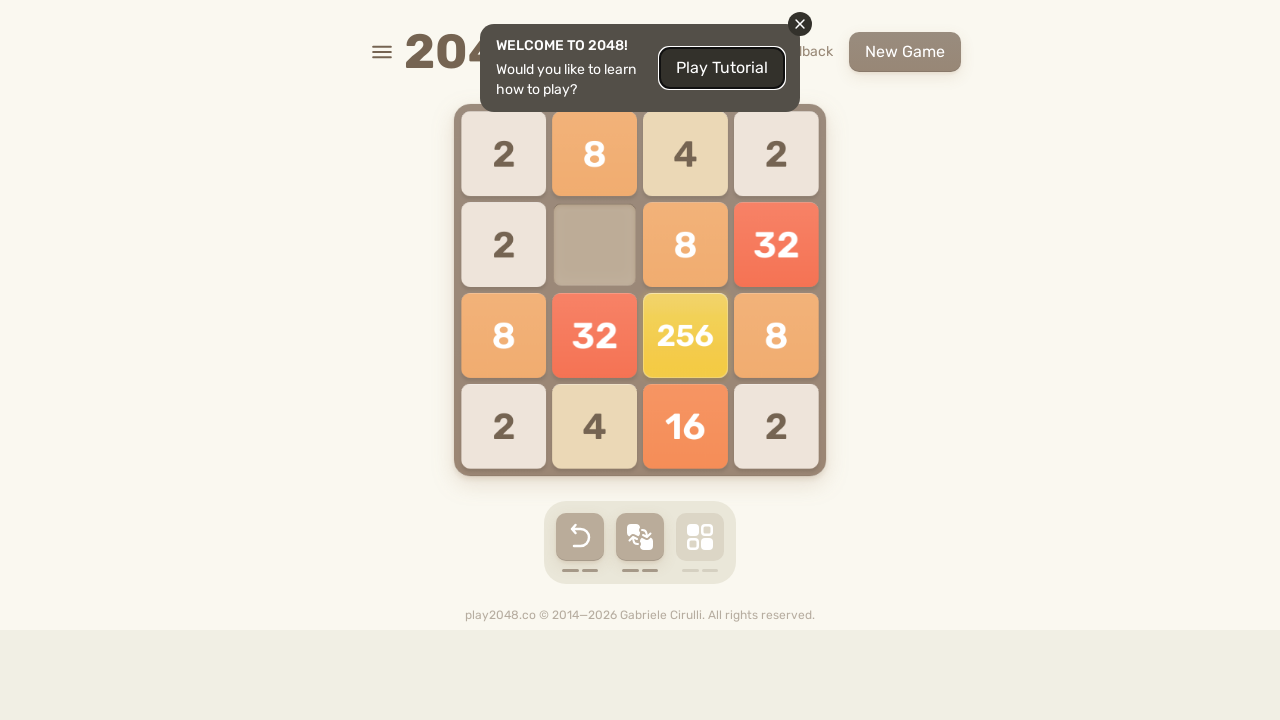

Pressed arrow key up on html
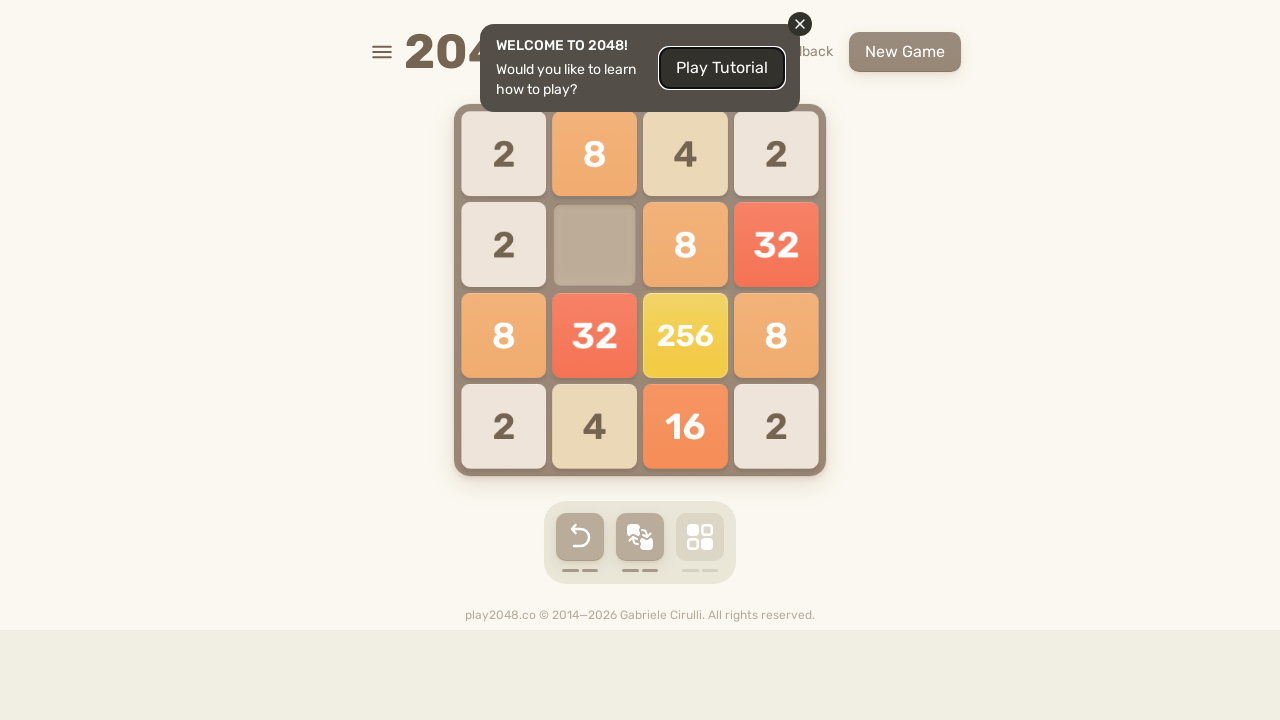

Pressed arrow key down on html
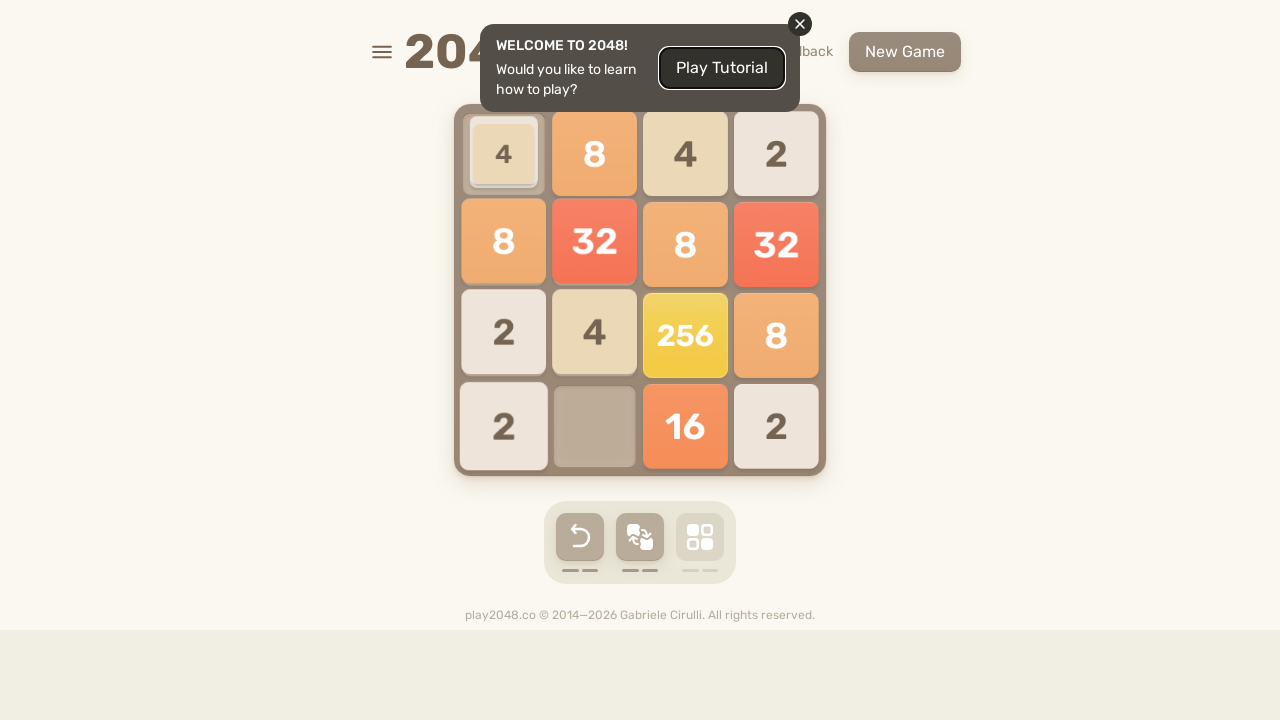

Pressed arrow key left on html
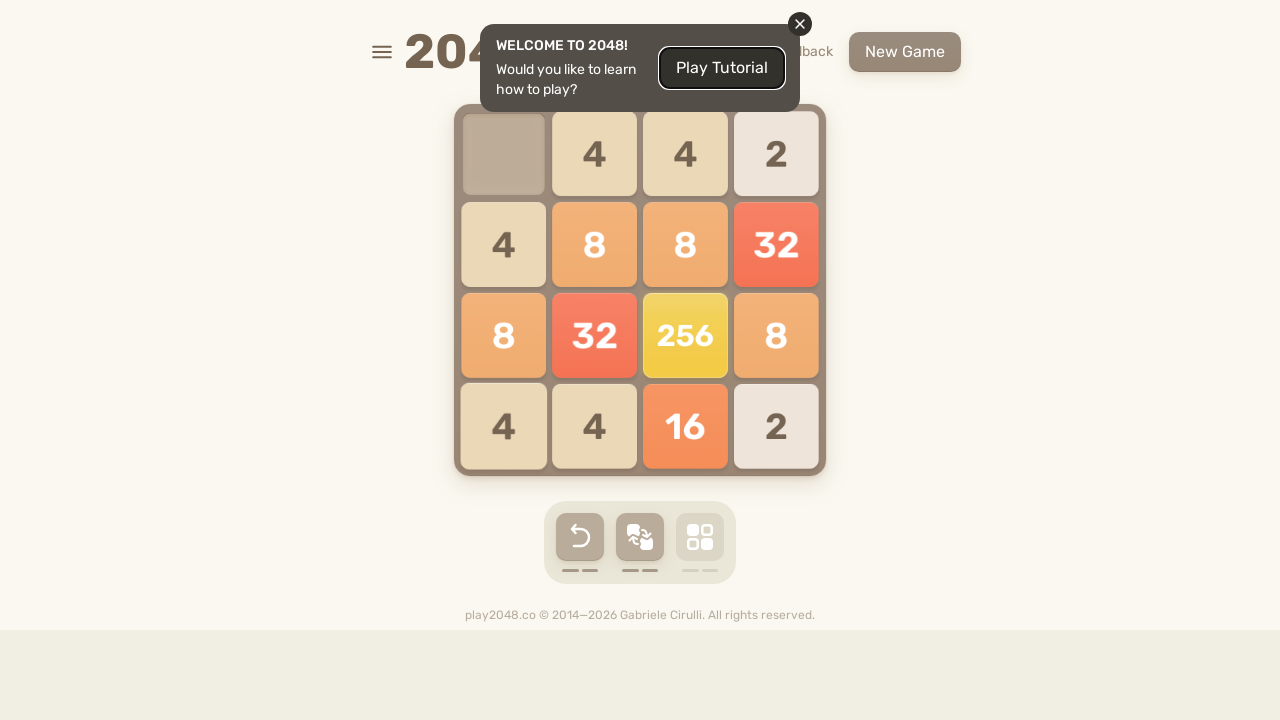

Pressed arrow key right on html
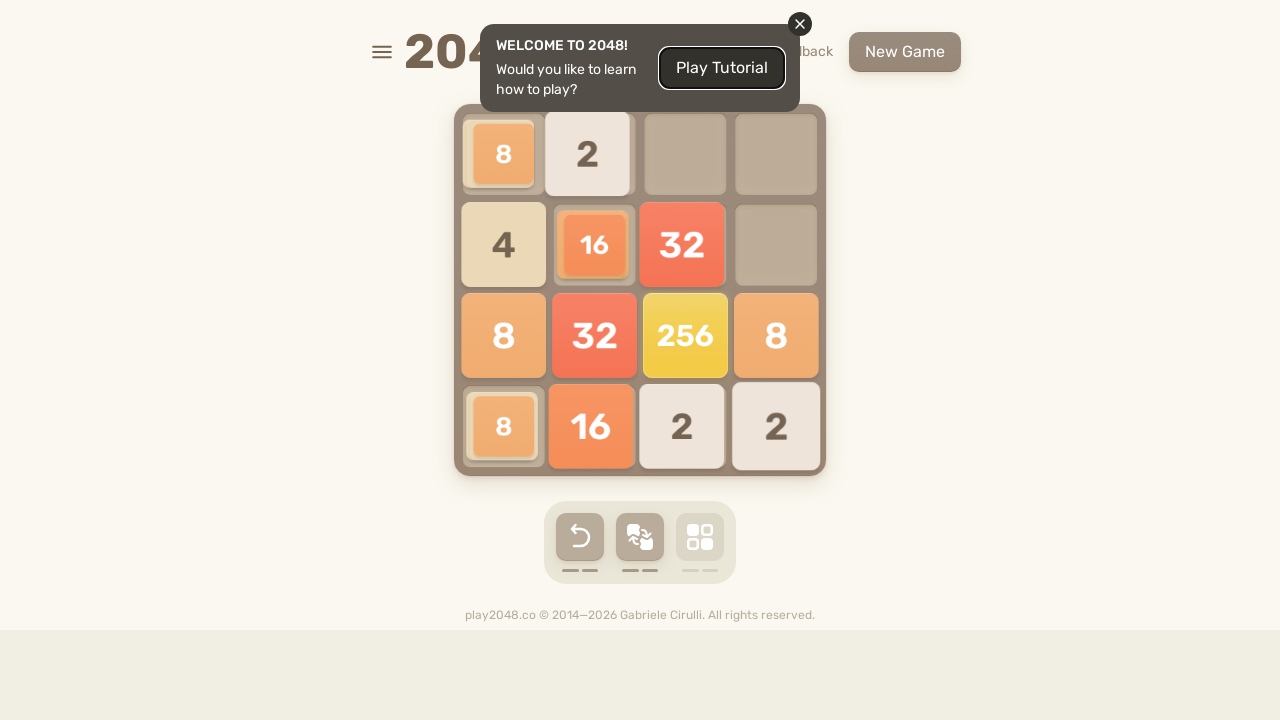

Waited 100ms before next move cycle
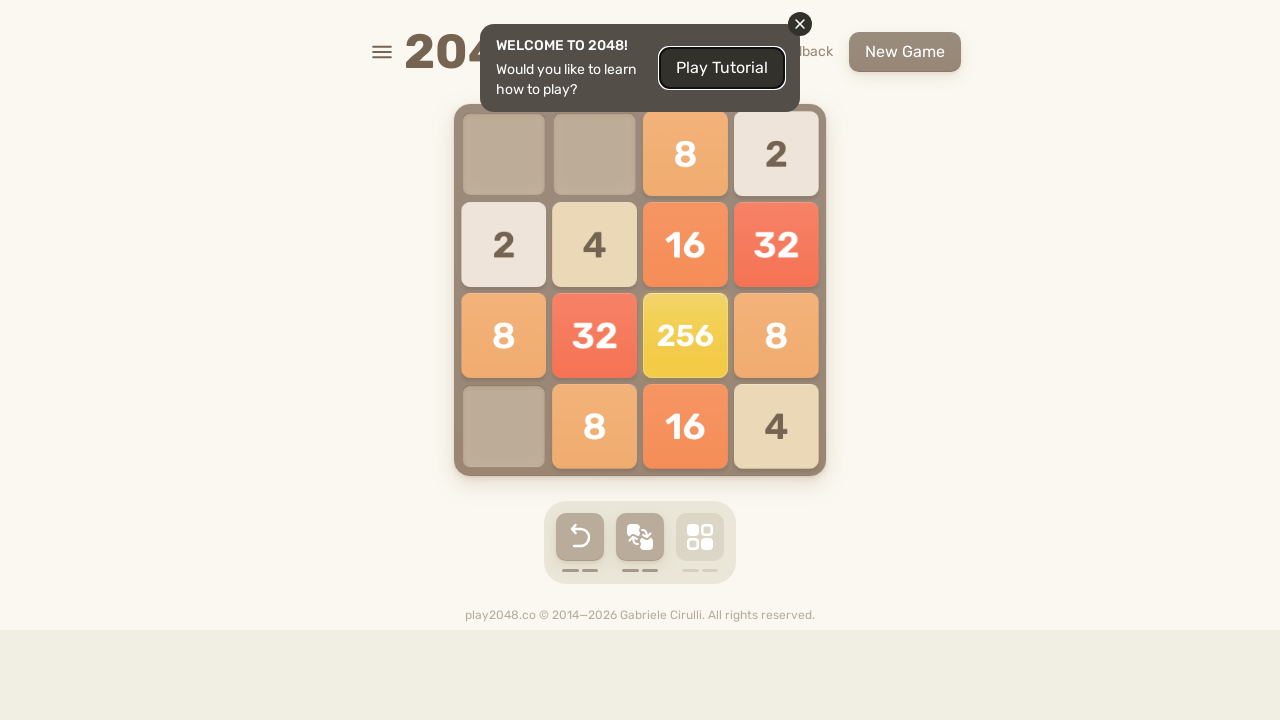

Located retry button element
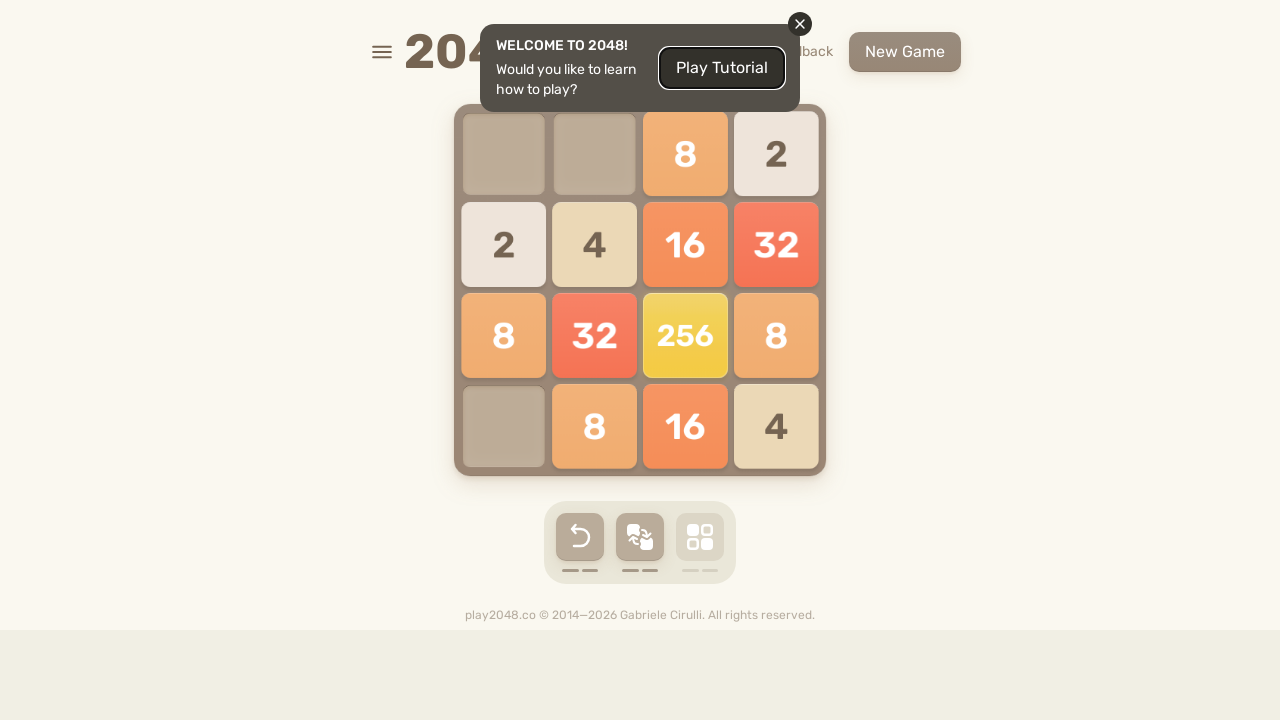

Game active, playing moves
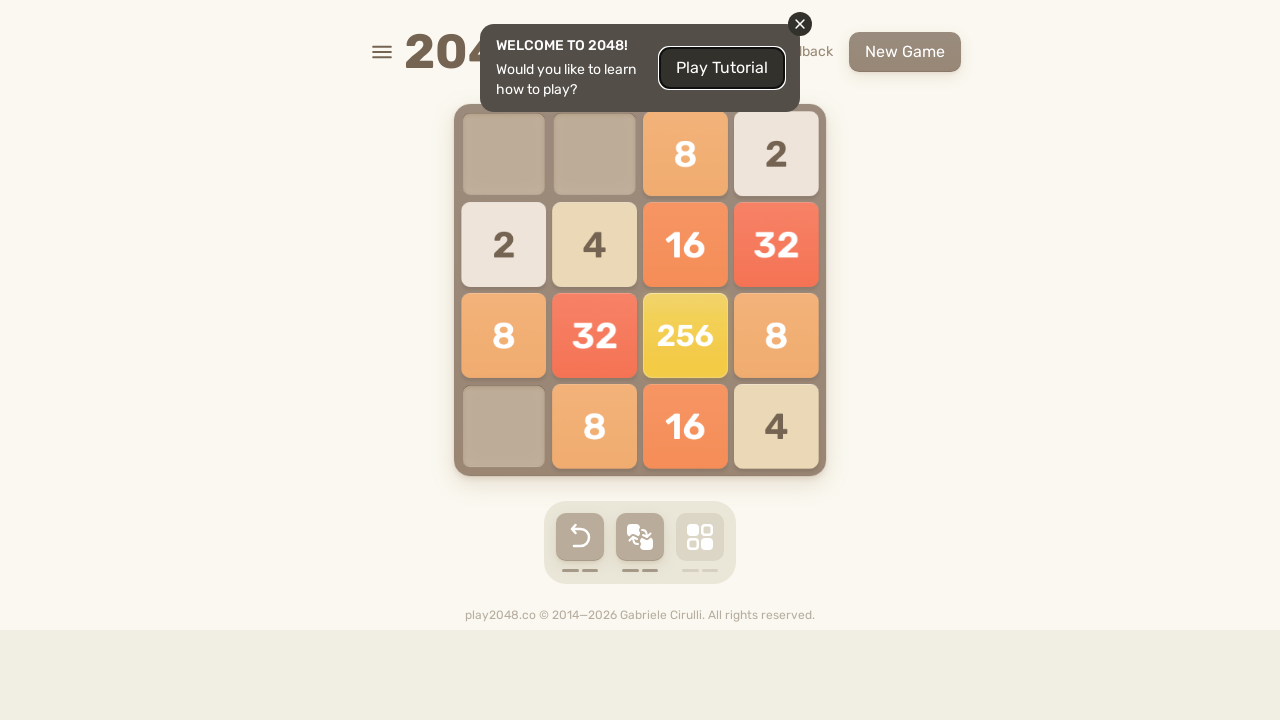

Pressed arrow key up on html
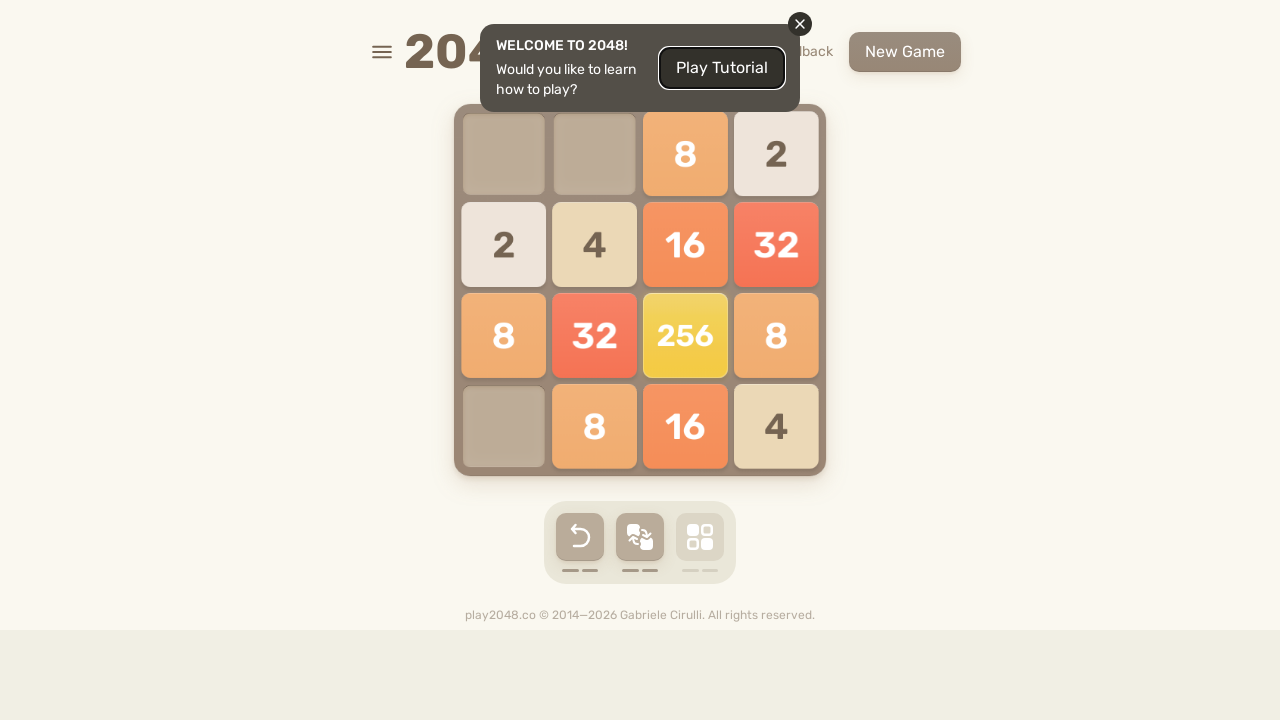

Pressed arrow key down on html
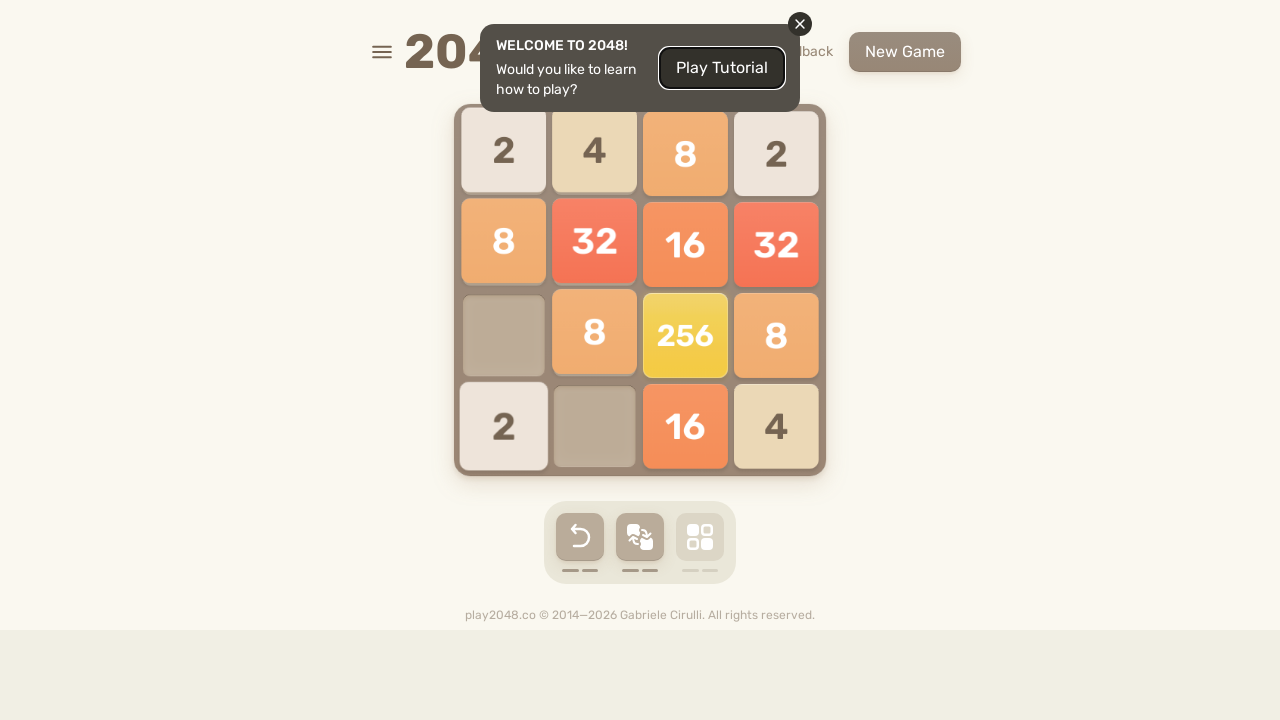

Pressed arrow key left on html
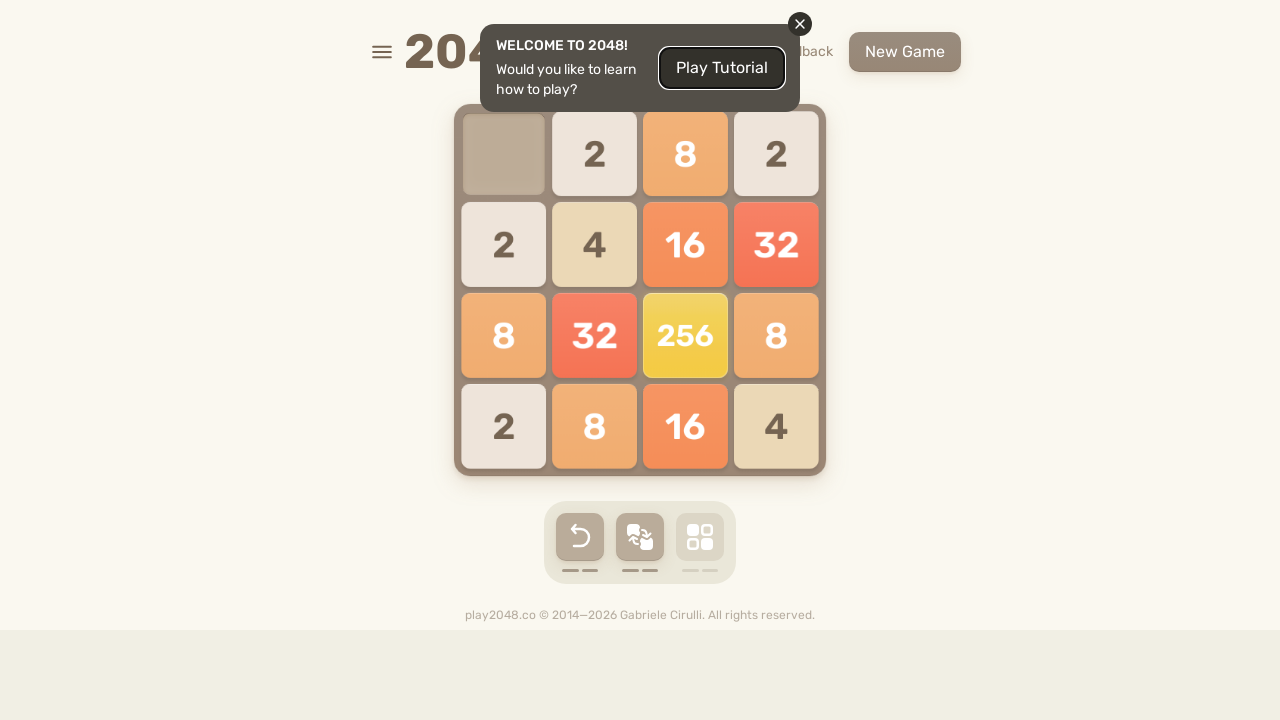

Pressed arrow key right on html
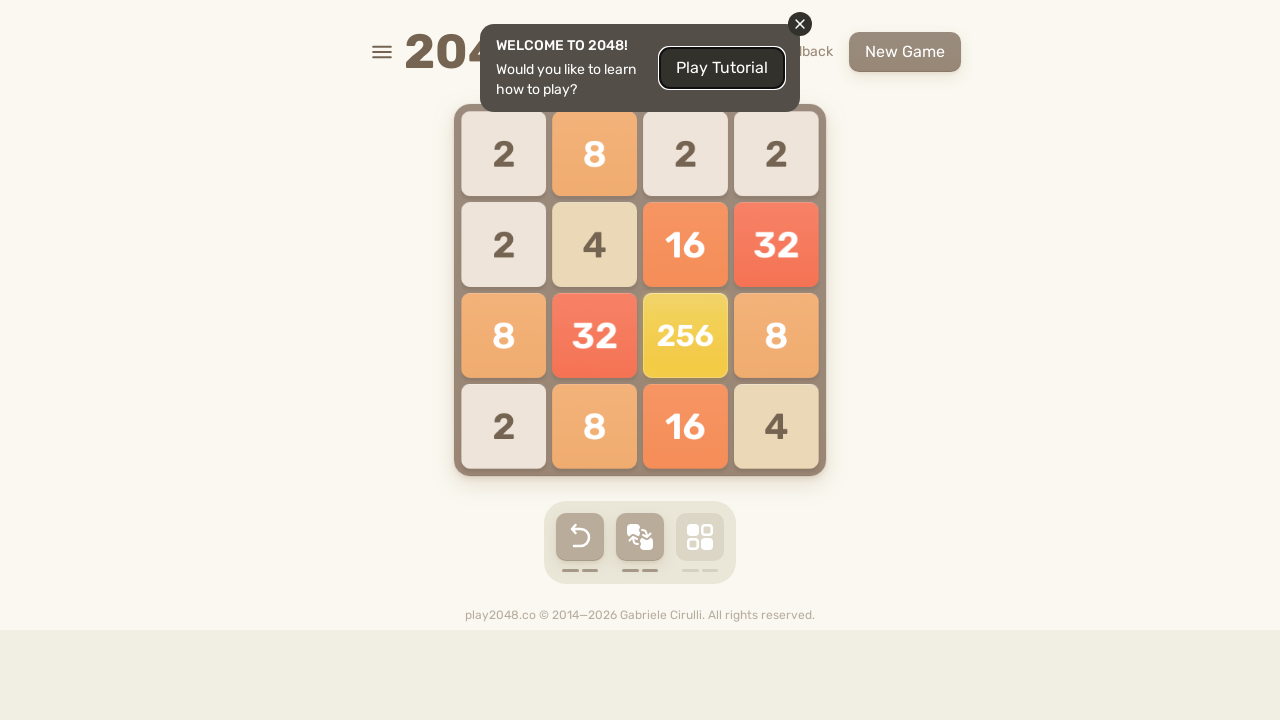

Waited 100ms before next move cycle
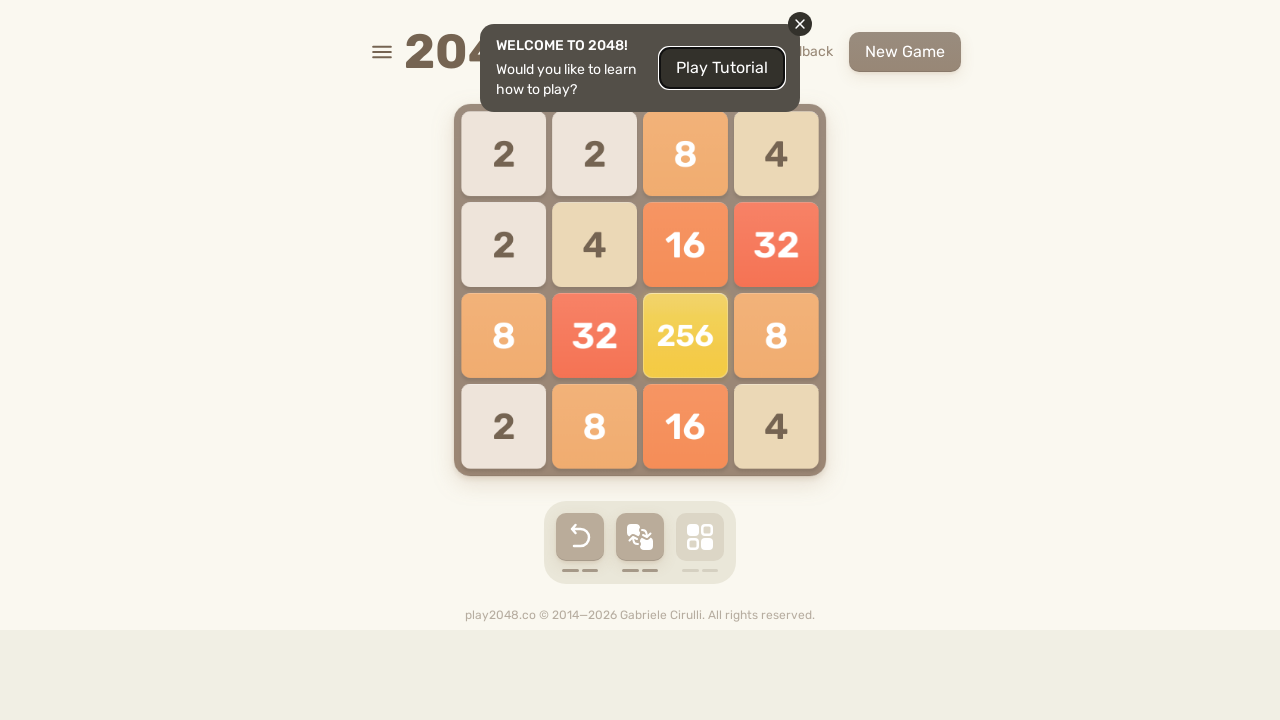

Located retry button element
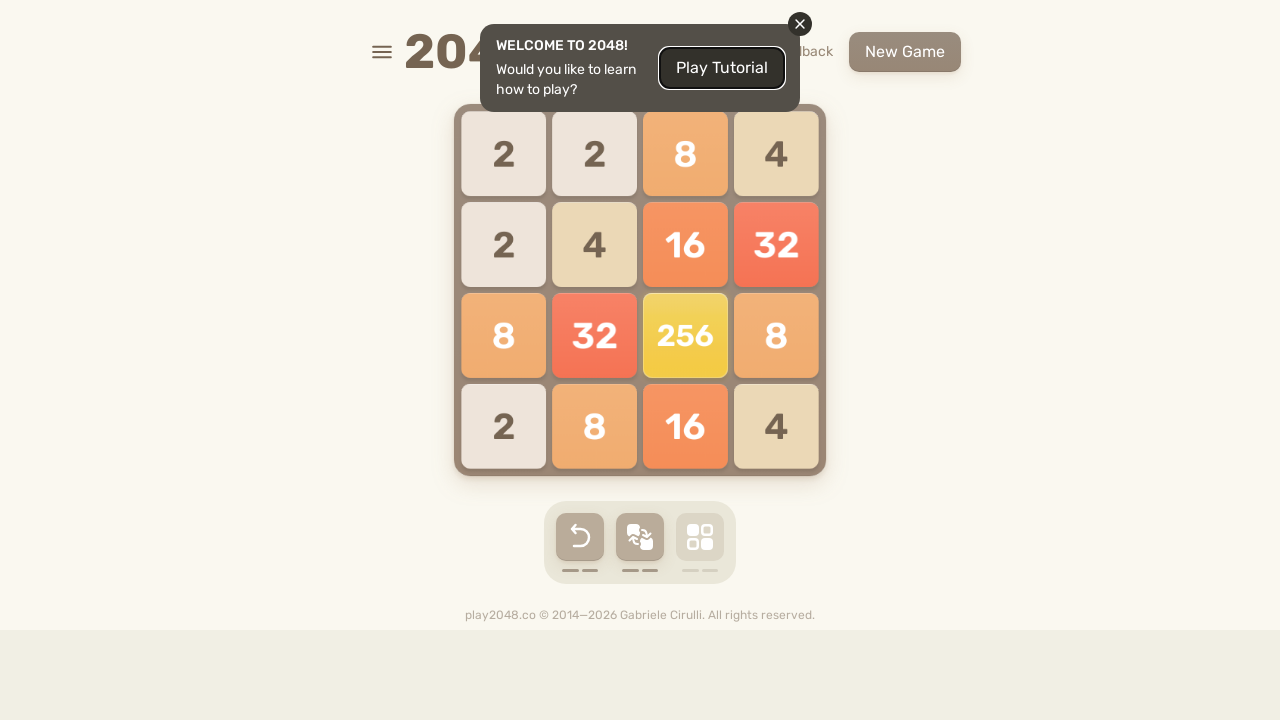

Game active, playing moves
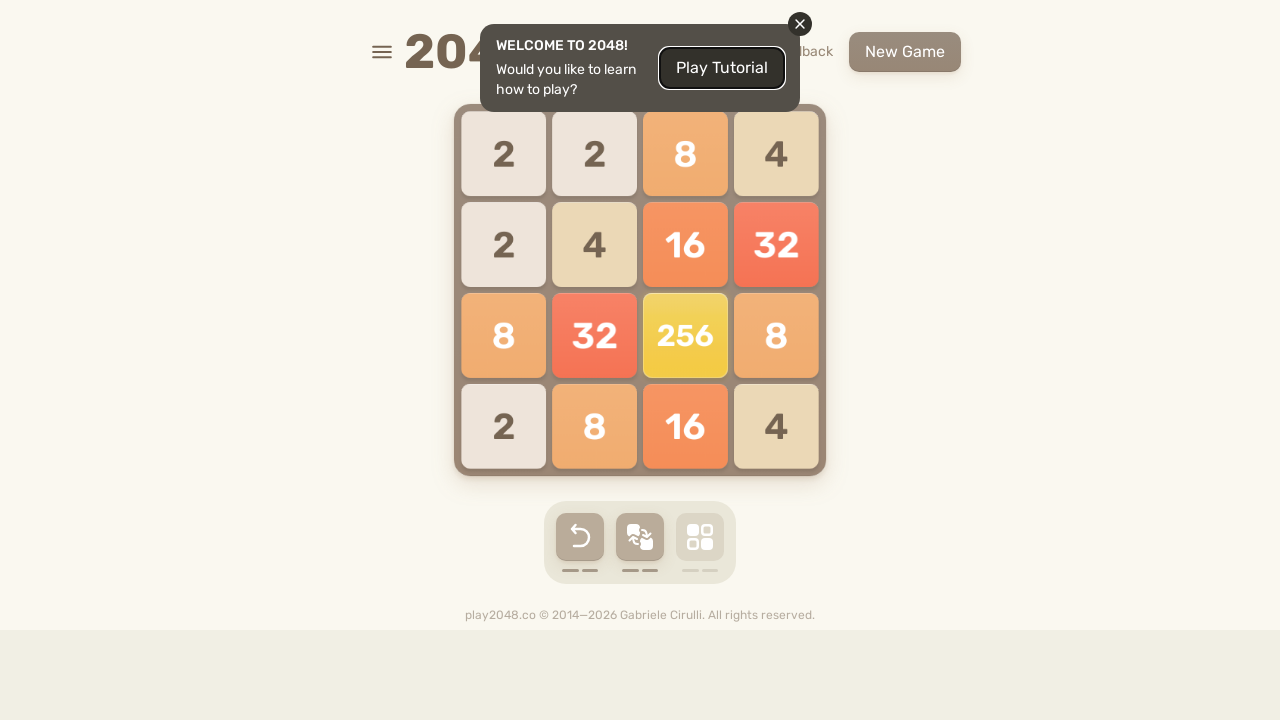

Pressed arrow key up on html
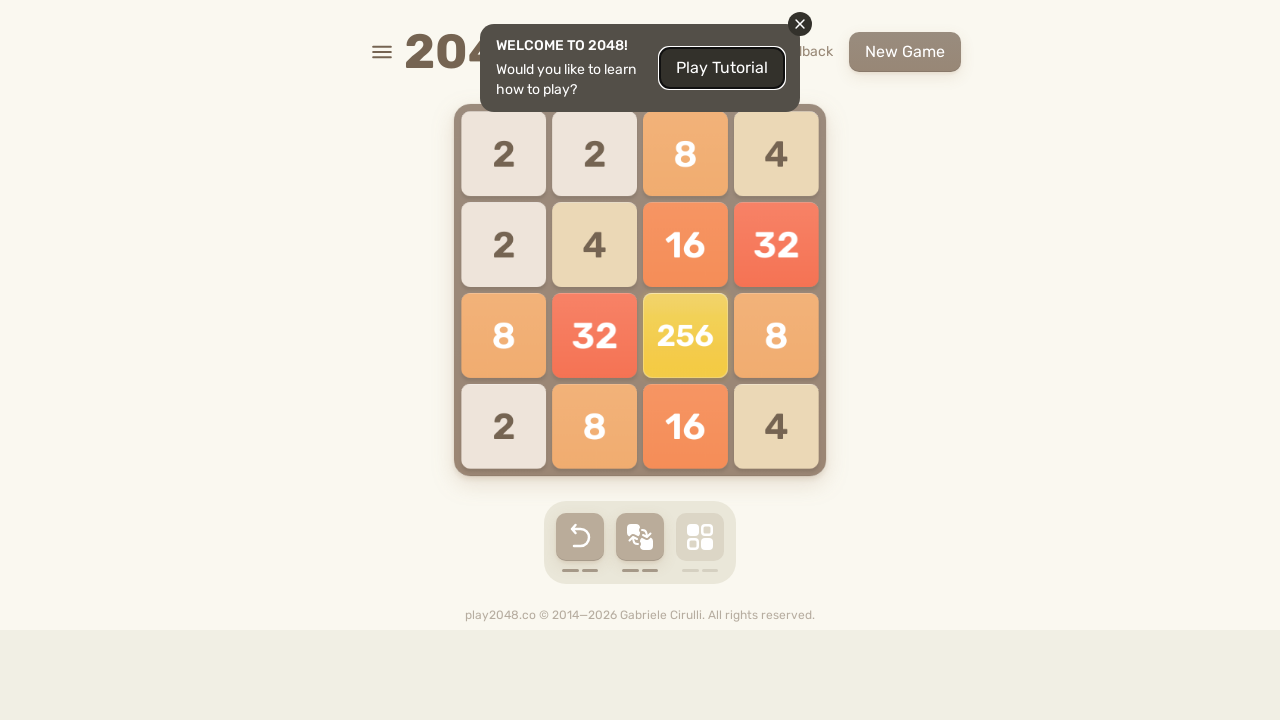

Pressed arrow key down on html
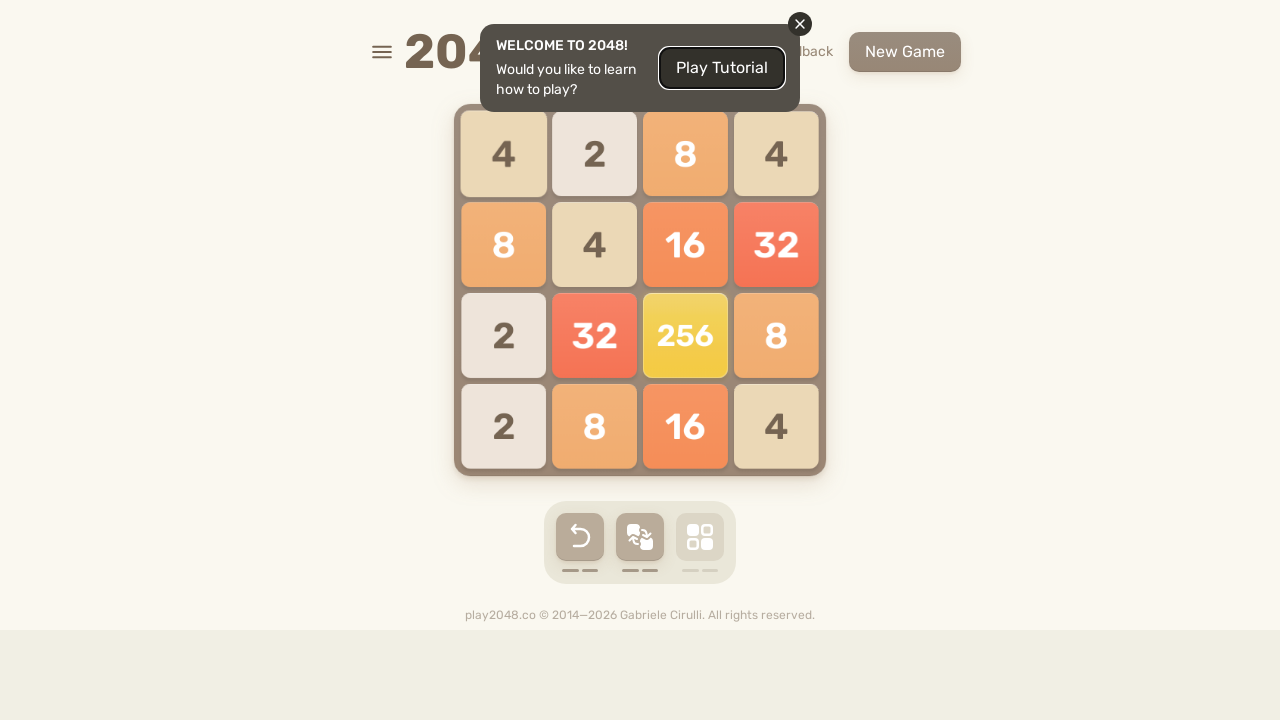

Pressed arrow key left on html
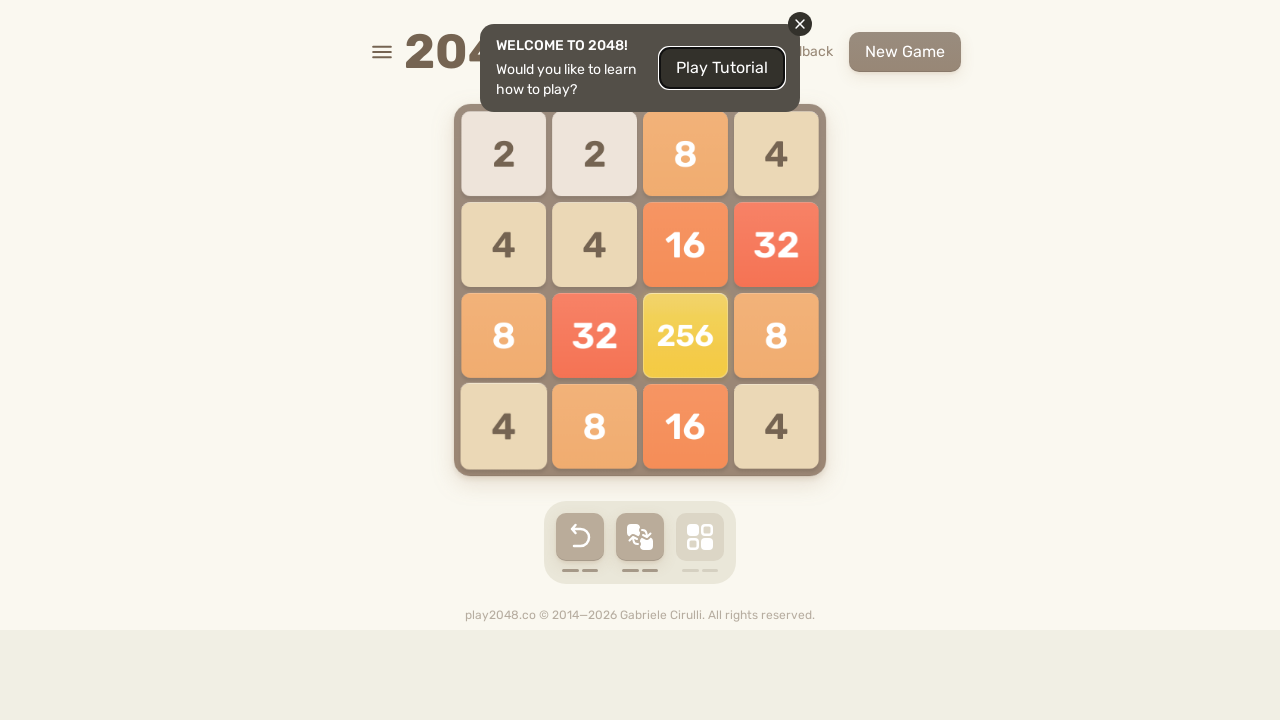

Pressed arrow key right on html
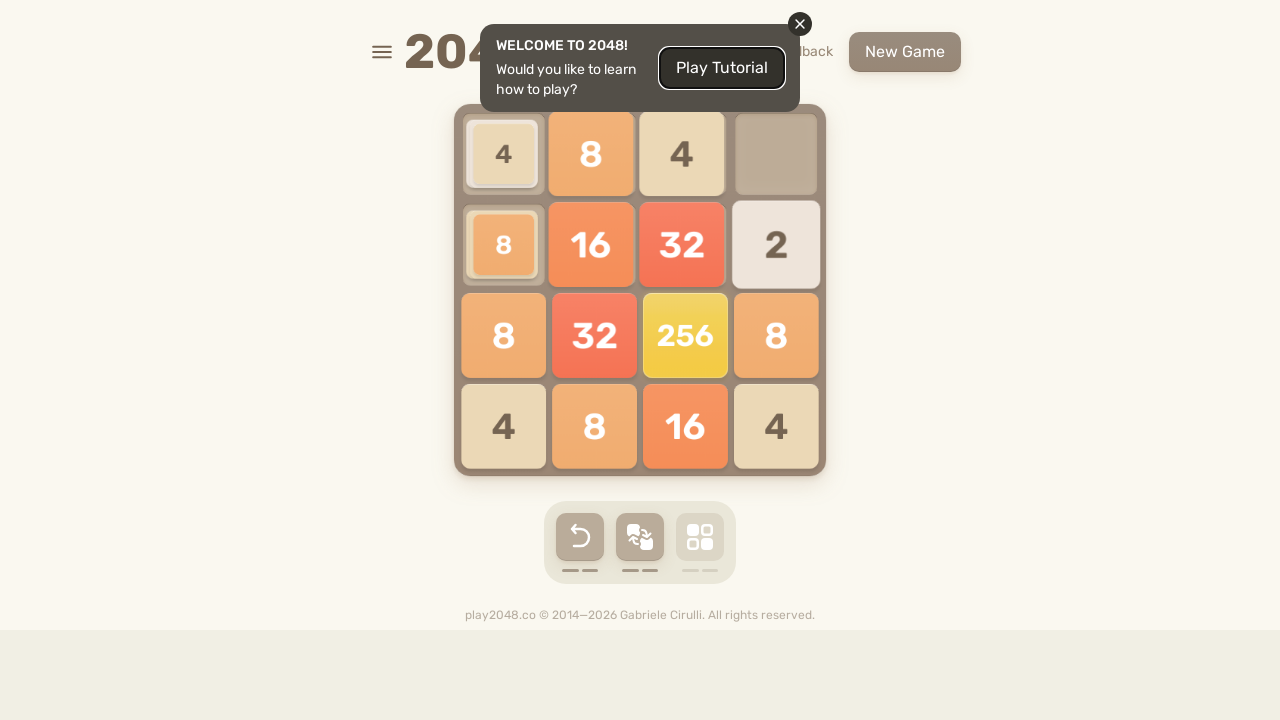

Waited 100ms before next move cycle
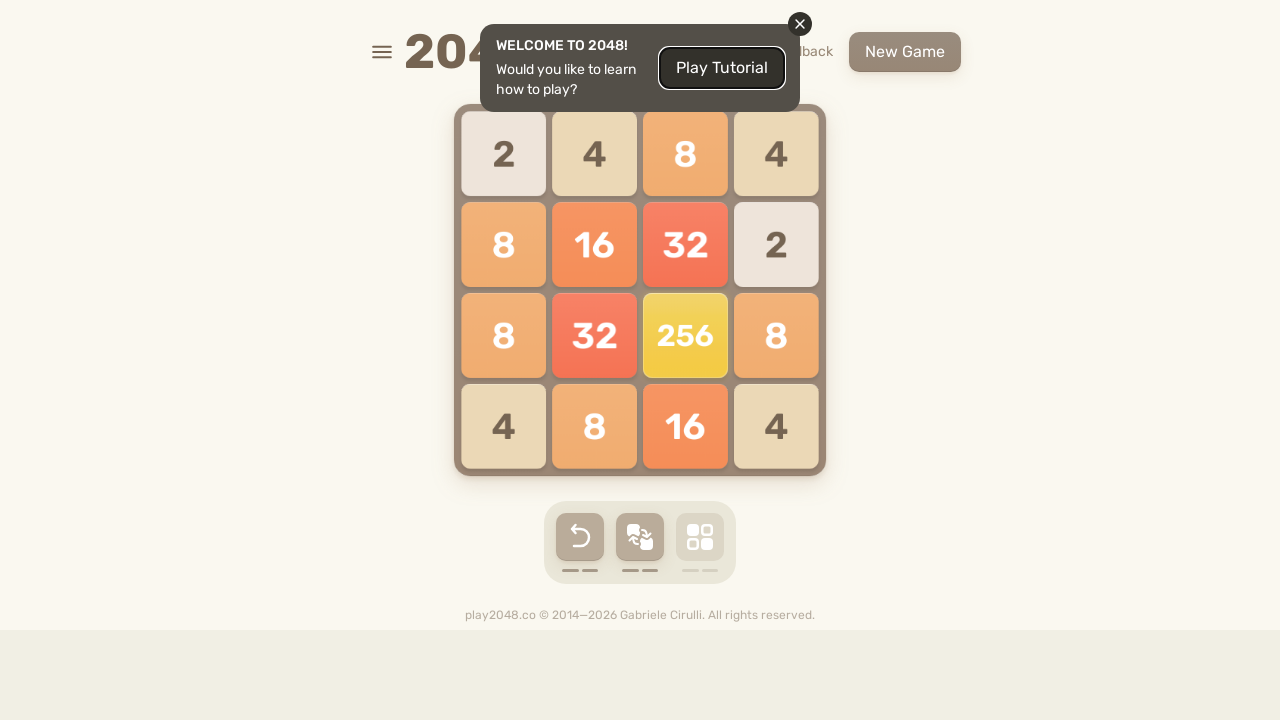

Located retry button element
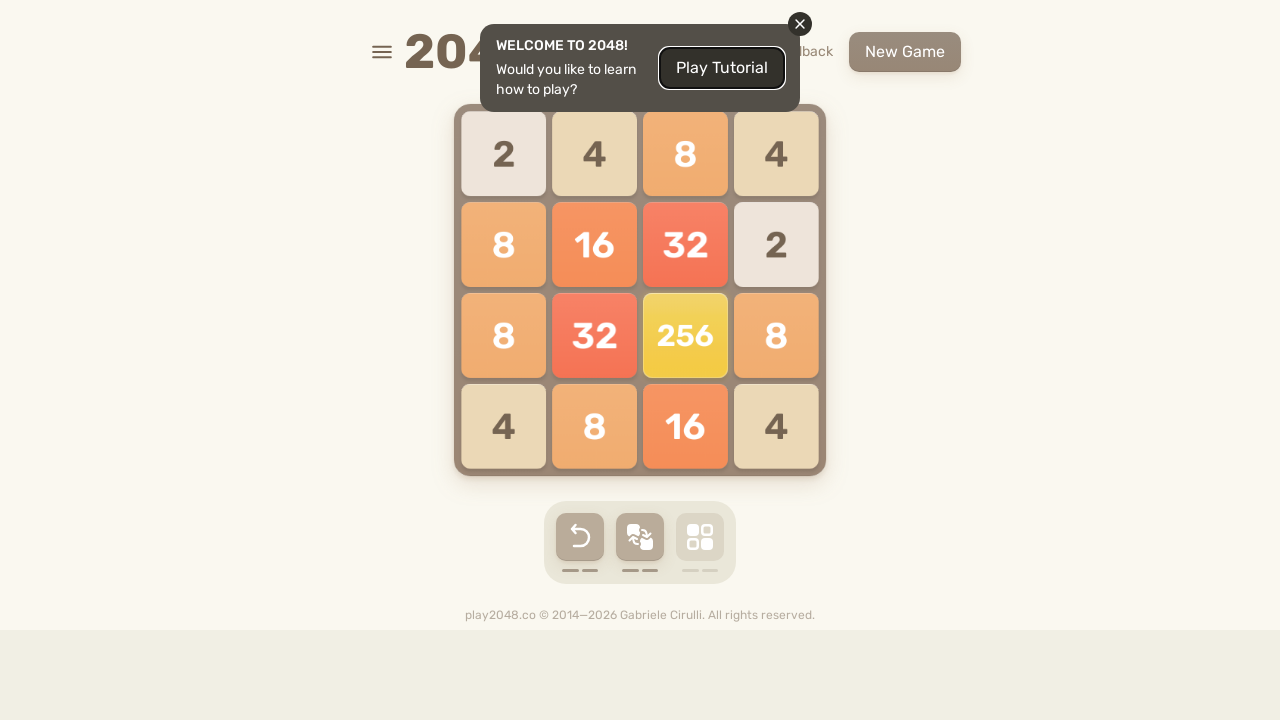

Game active, playing moves
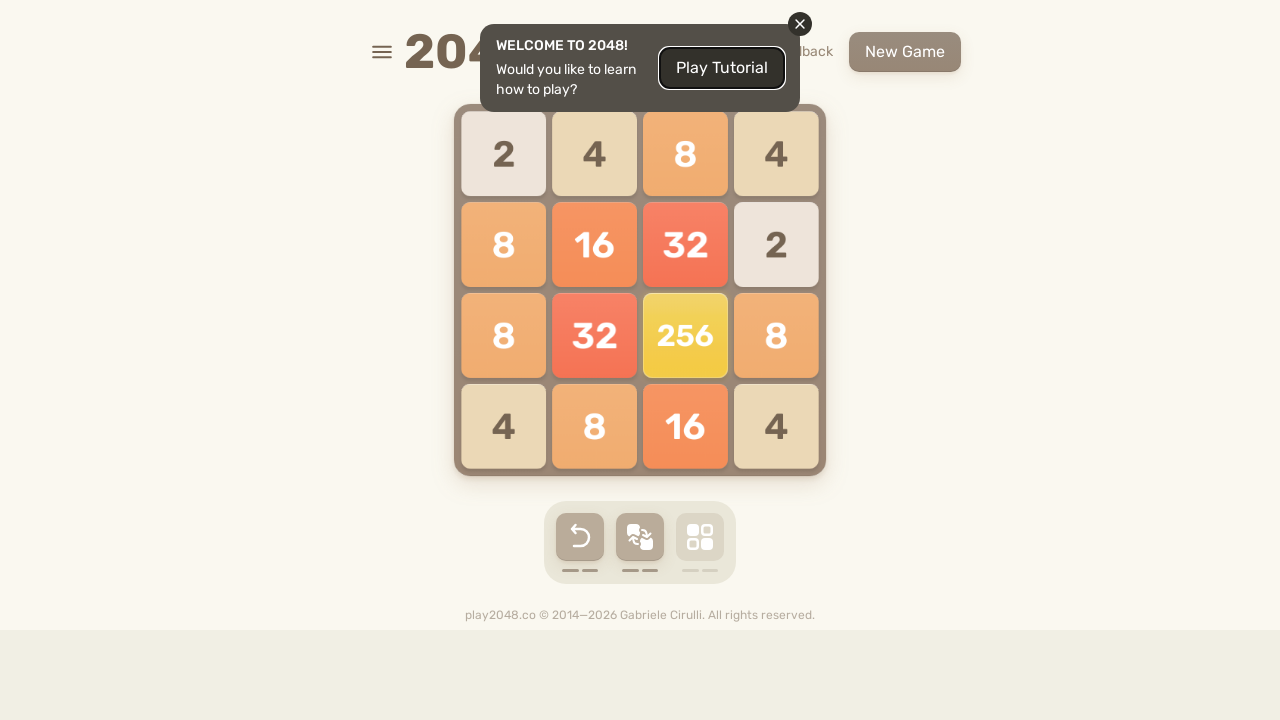

Pressed arrow key up on html
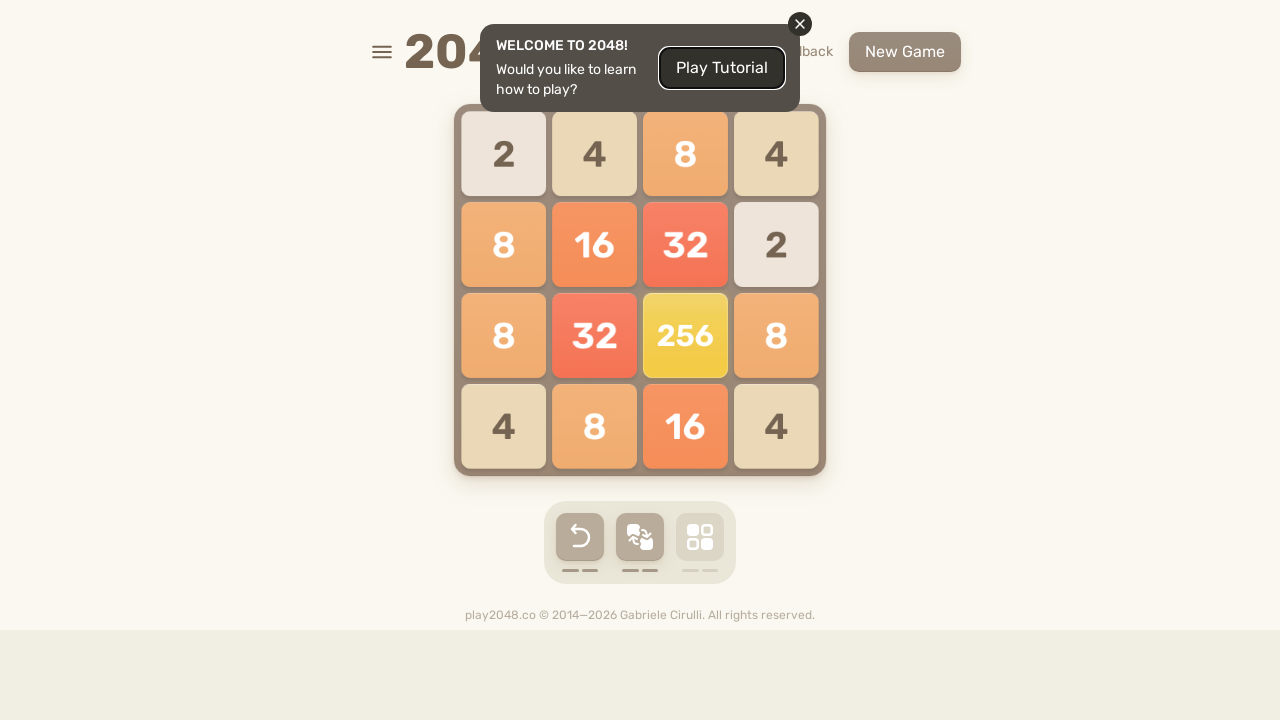

Pressed arrow key down on html
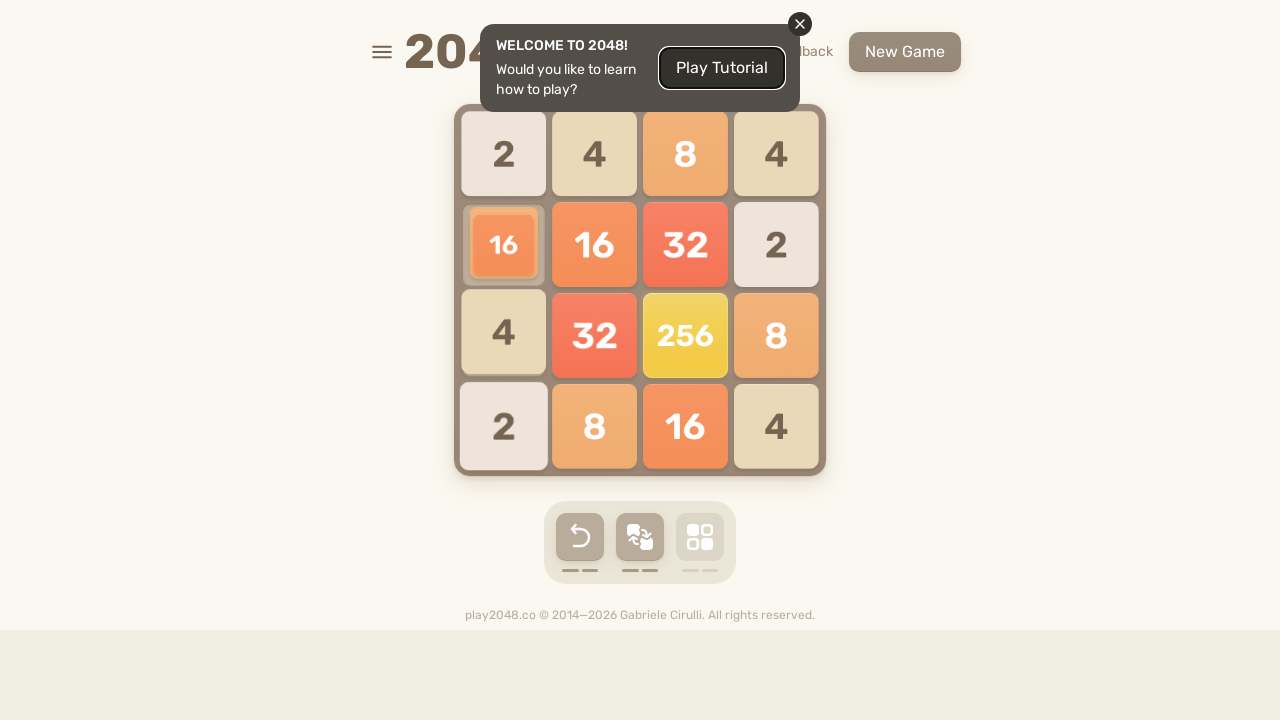

Pressed arrow key left on html
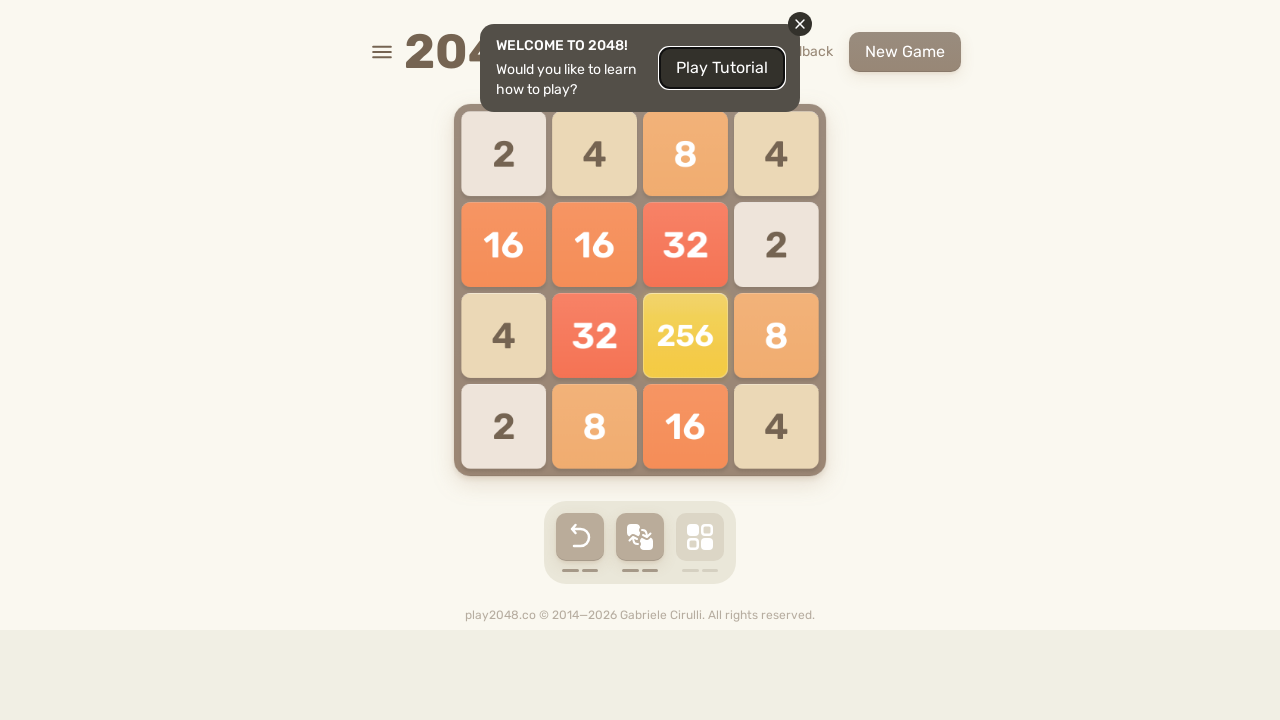

Pressed arrow key right on html
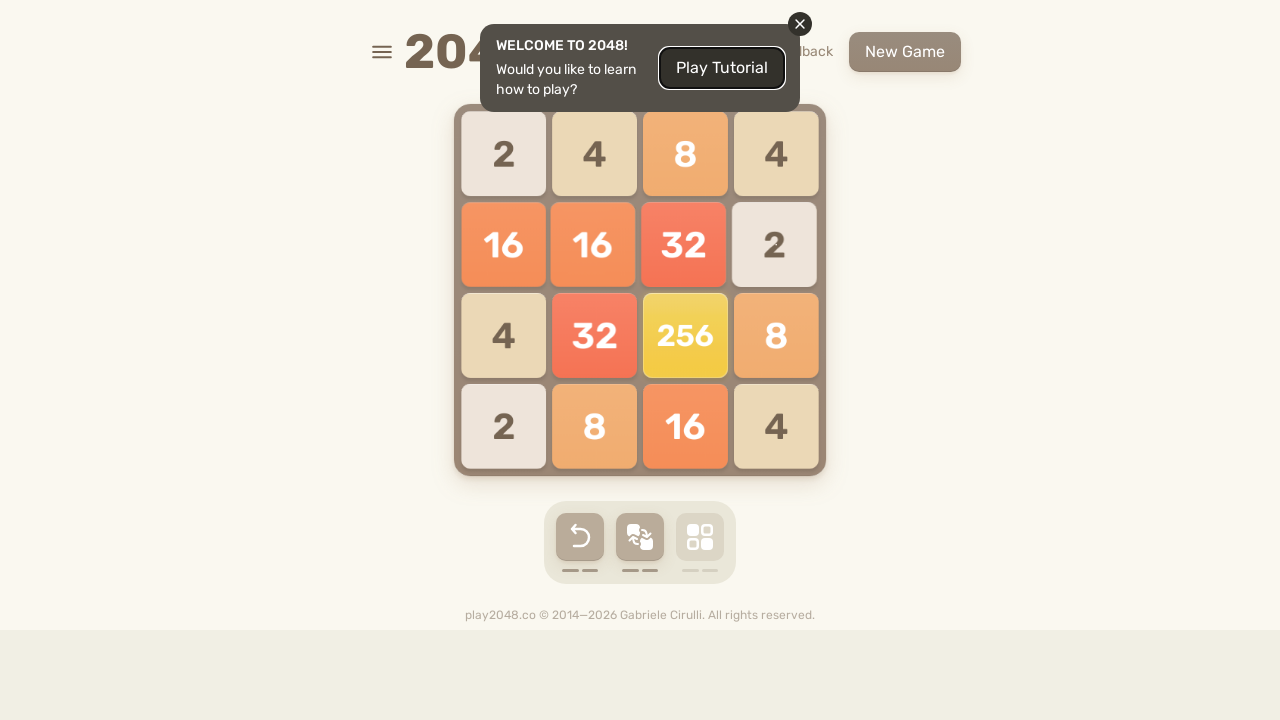

Waited 100ms before next move cycle
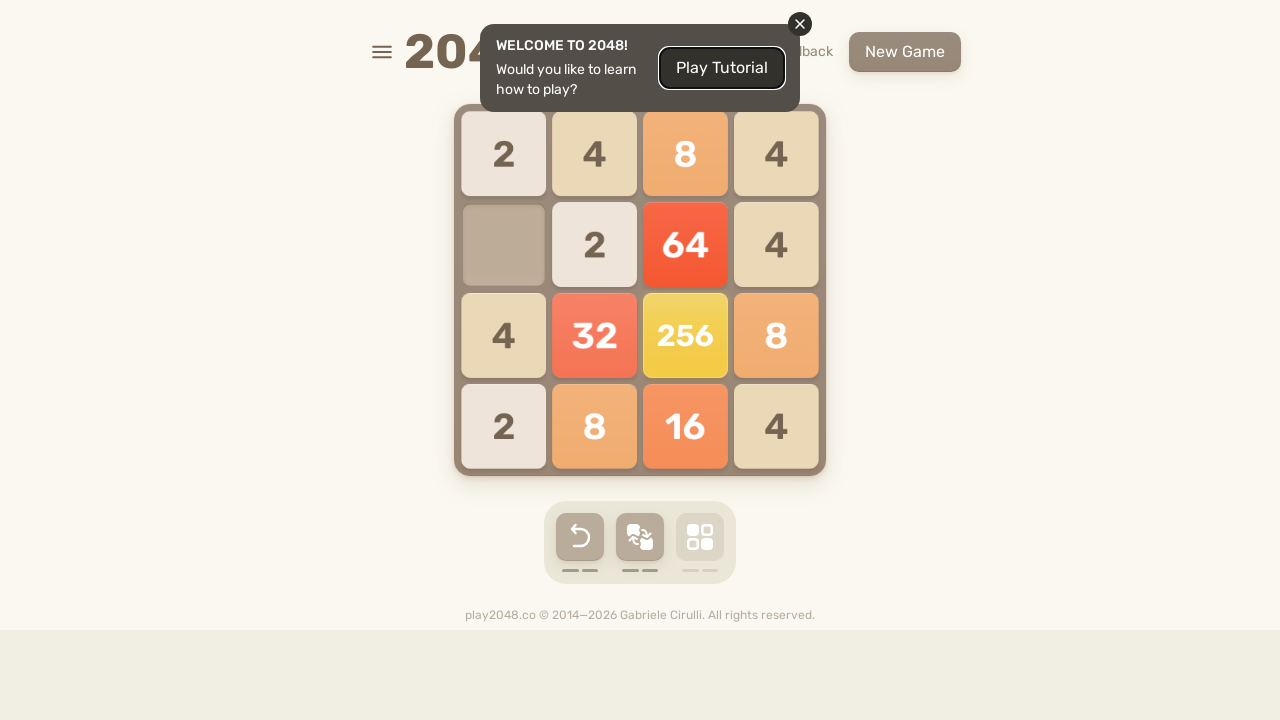

Located retry button element
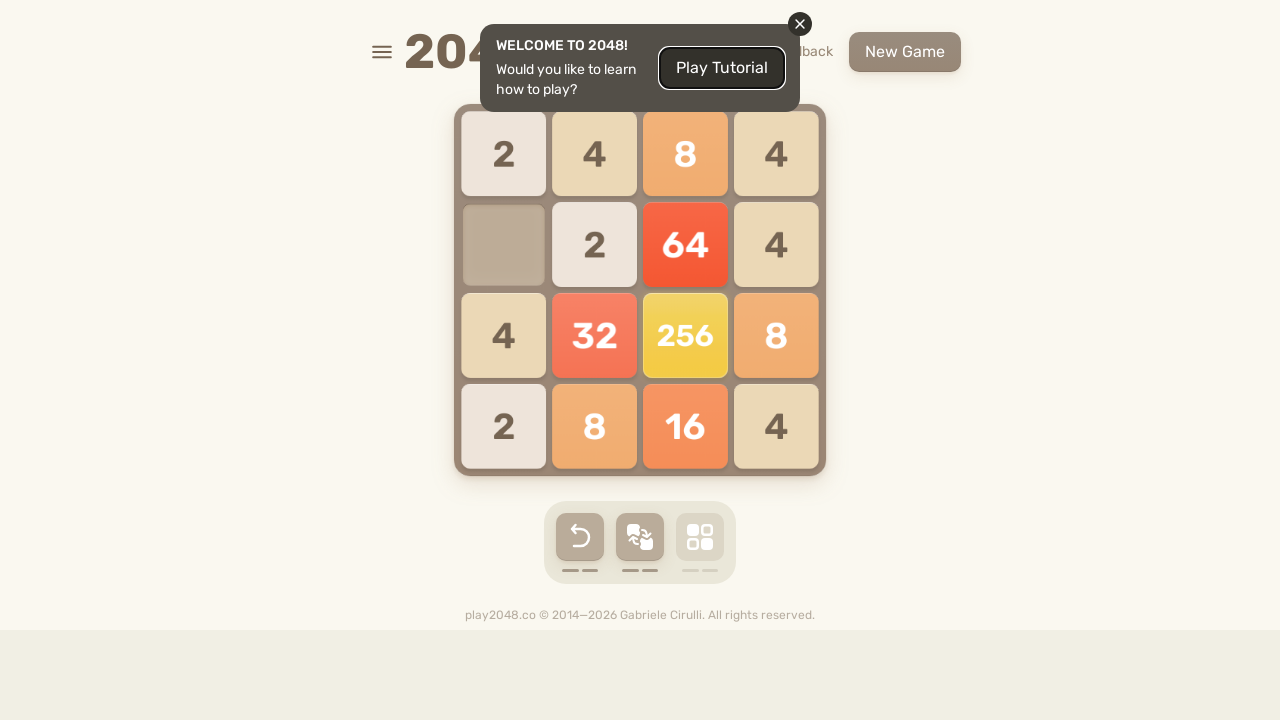

Game active, playing moves
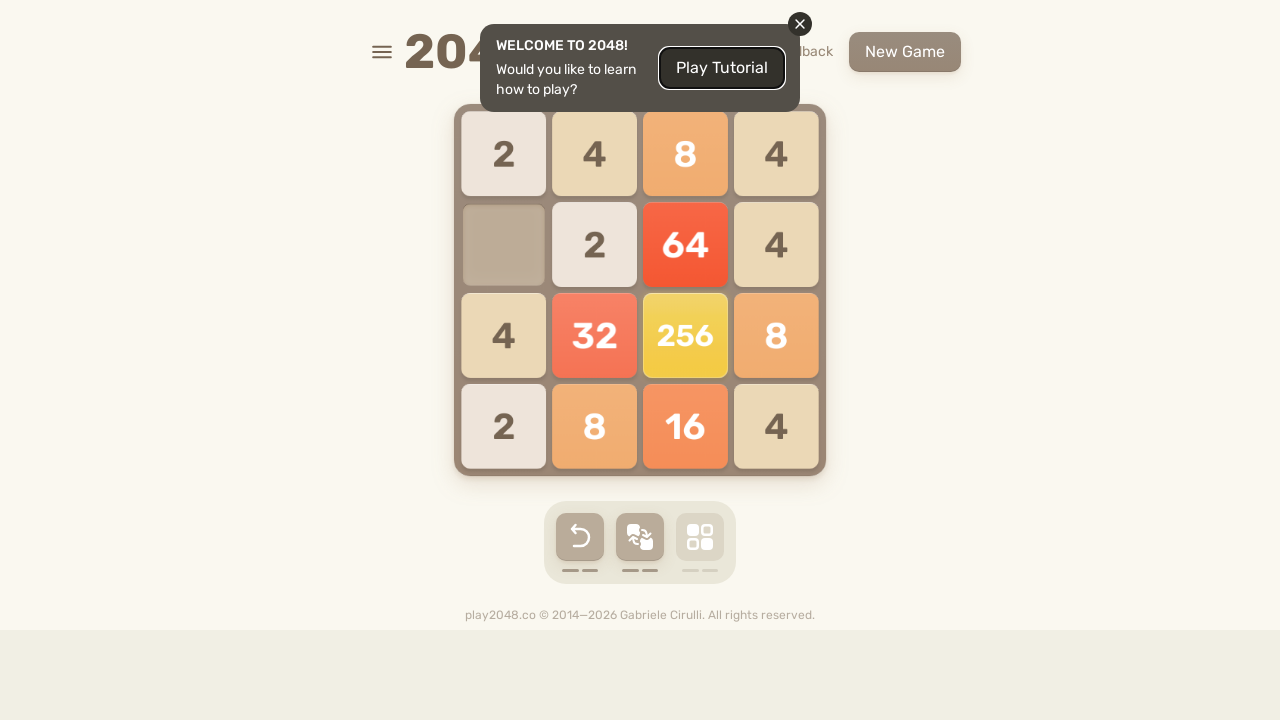

Pressed arrow key up on html
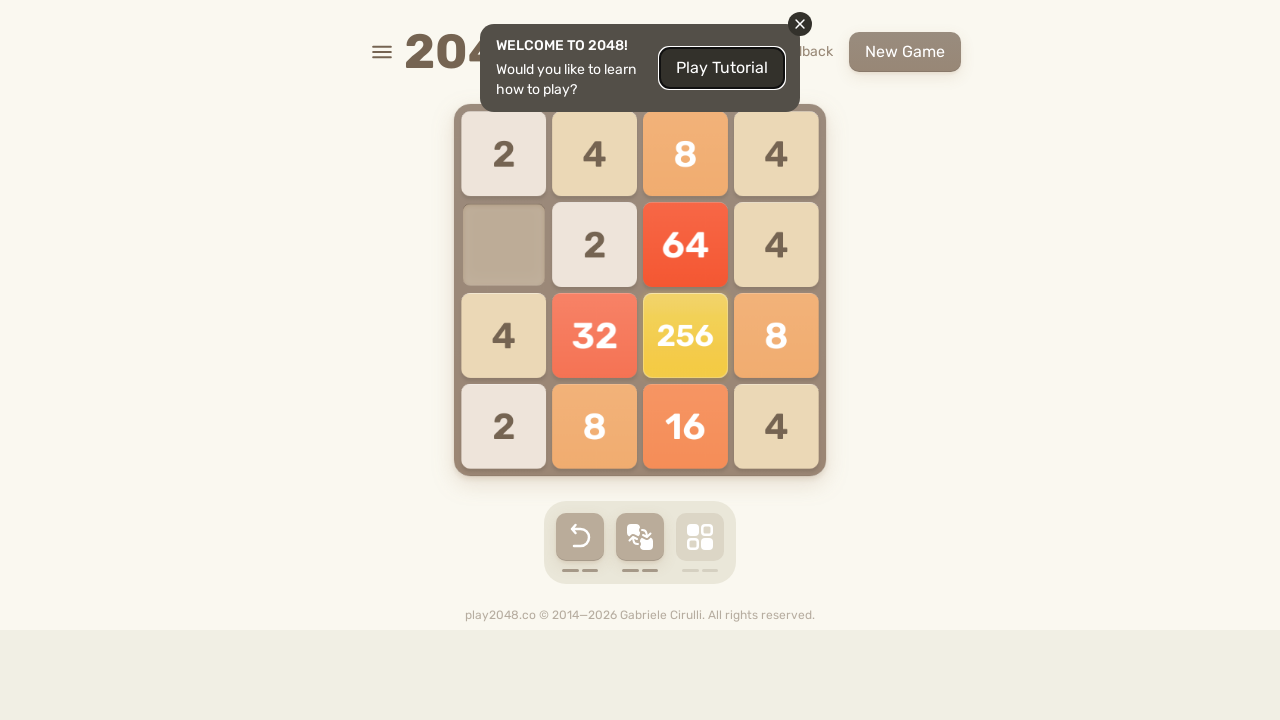

Pressed arrow key down on html
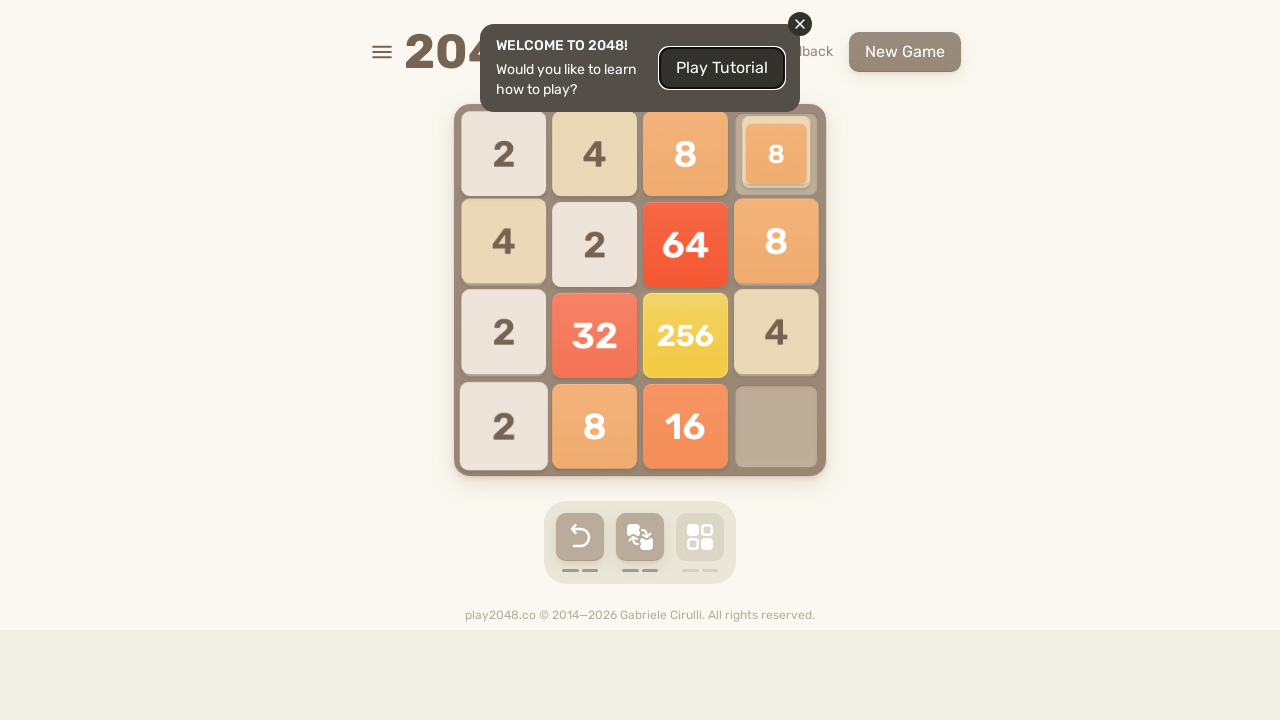

Pressed arrow key left on html
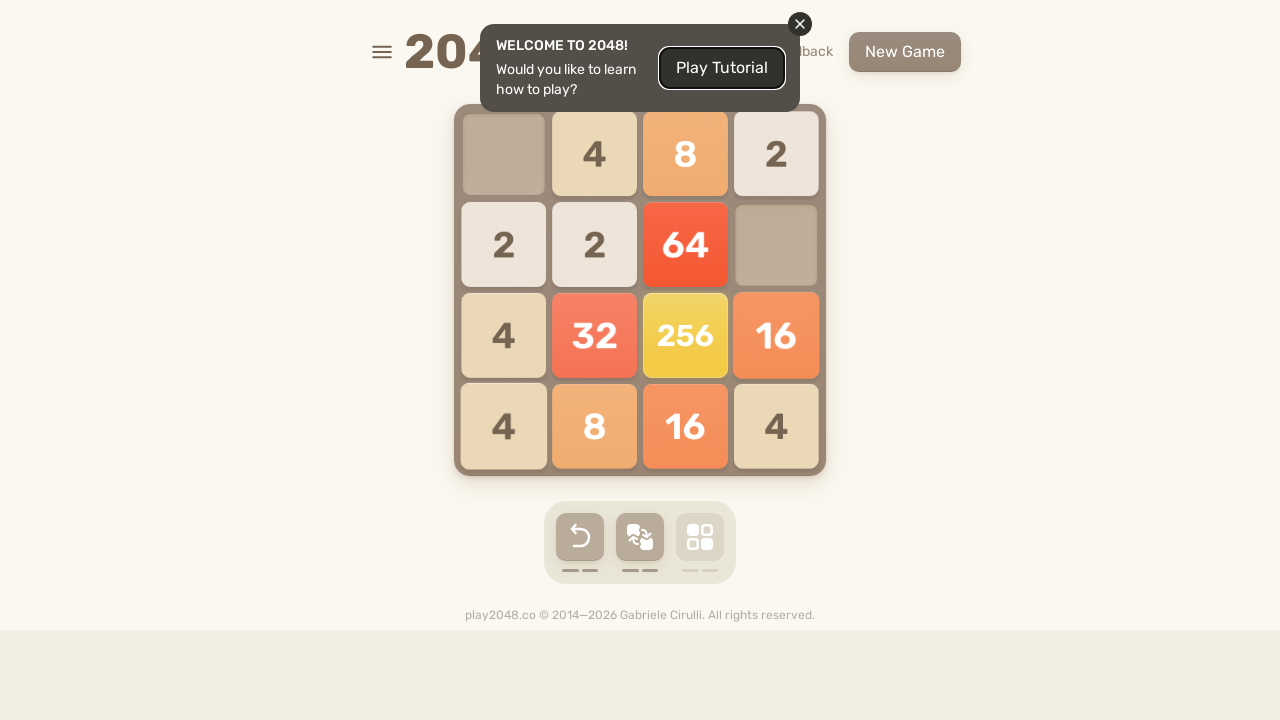

Pressed arrow key right on html
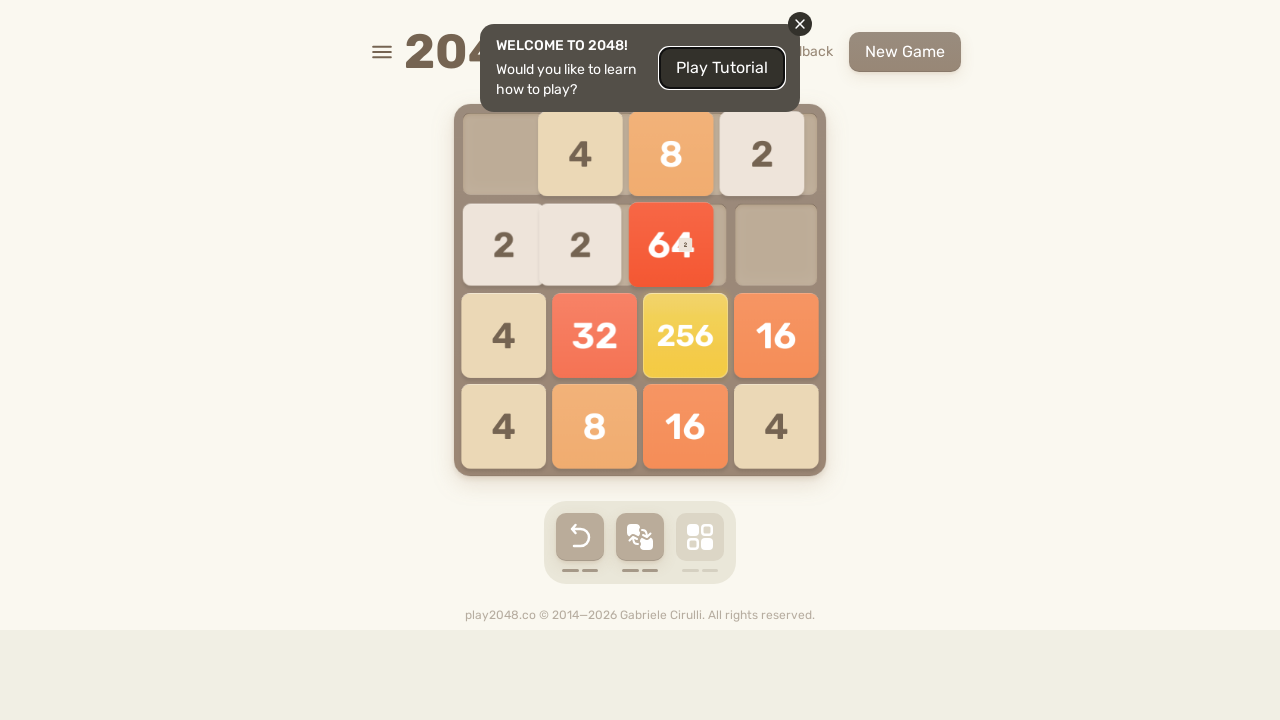

Waited 100ms before next move cycle
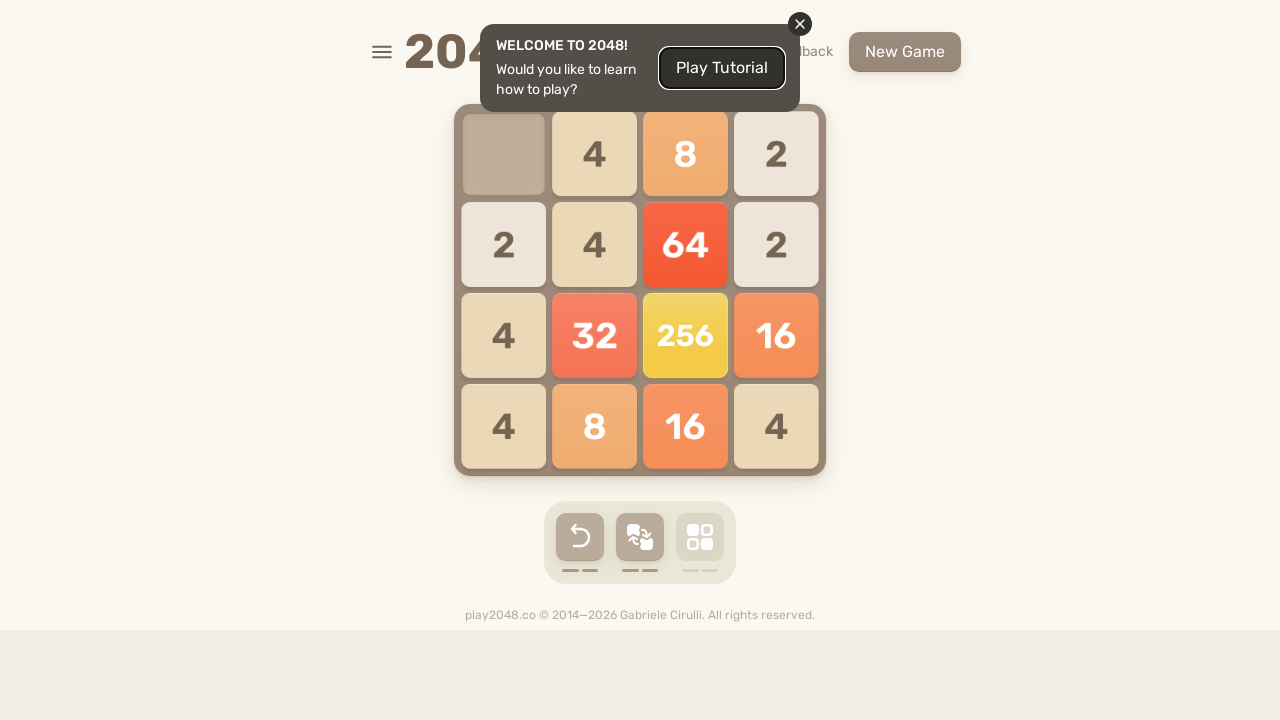

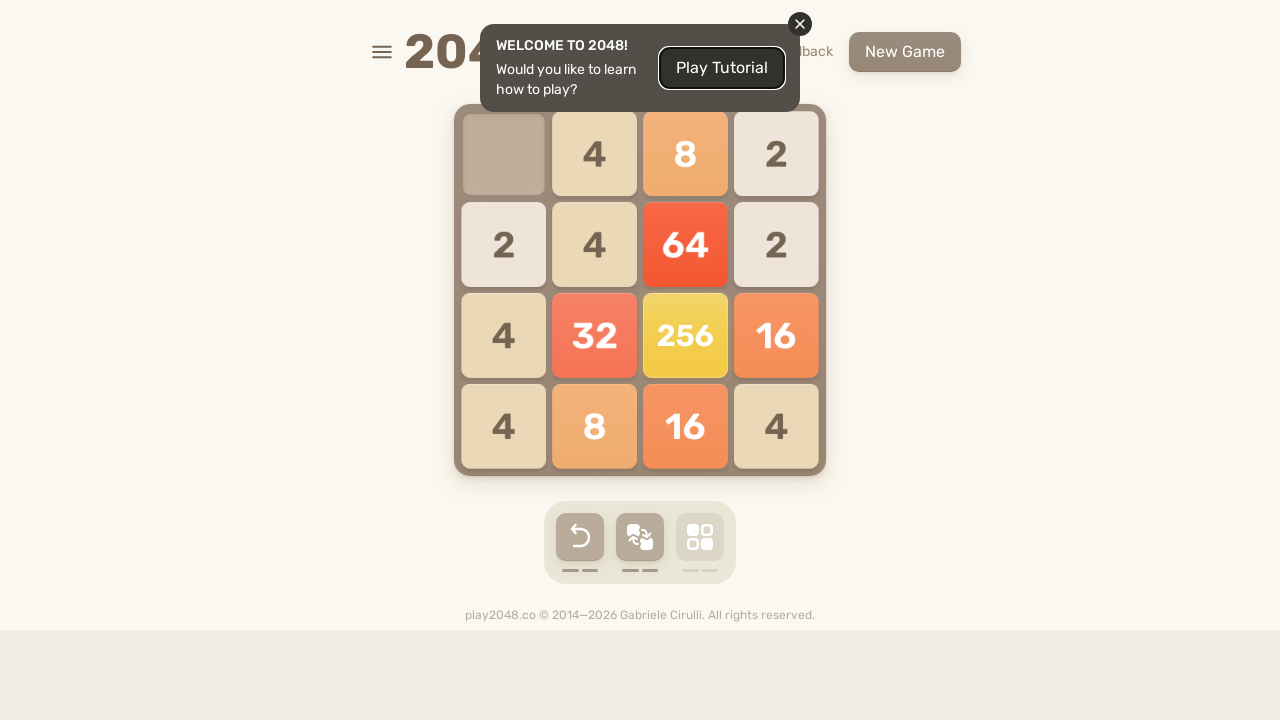